Tests keyboard accessibility by verifying the "More" button can be reached using the Tab key

Starting URL: https://news.ycombinator.com/newest

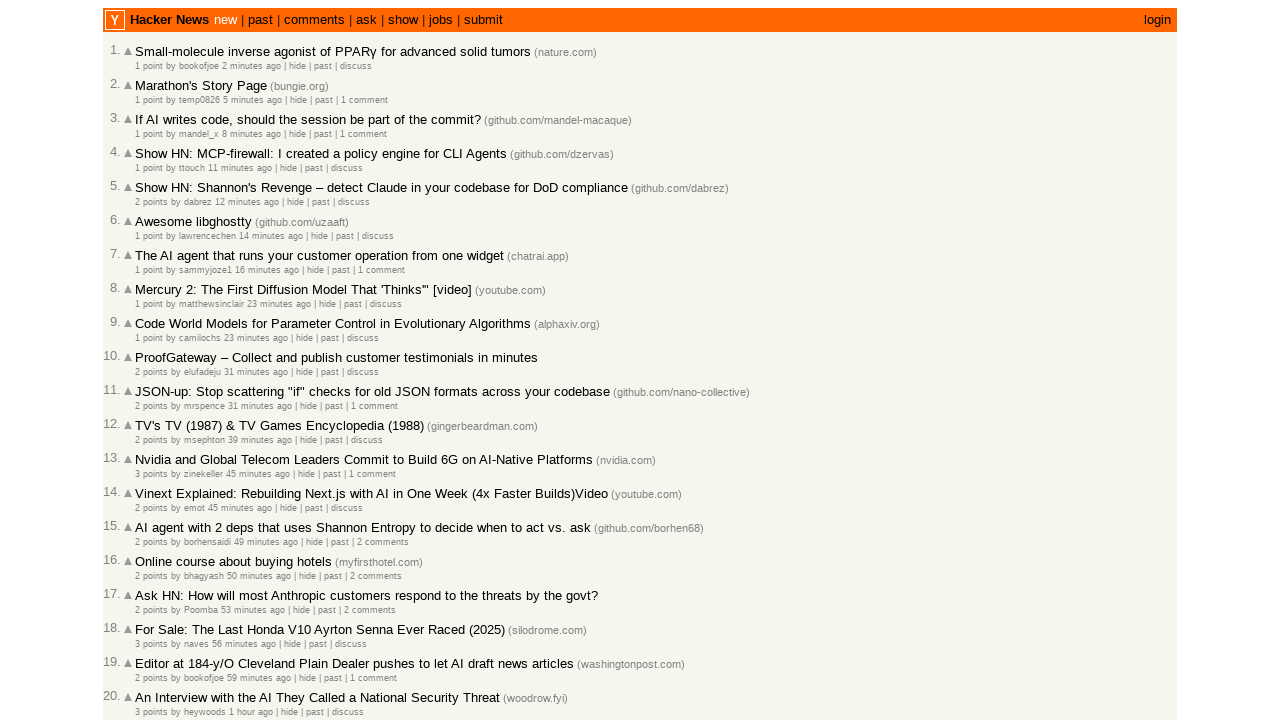

Pressed Tab key (press #1)
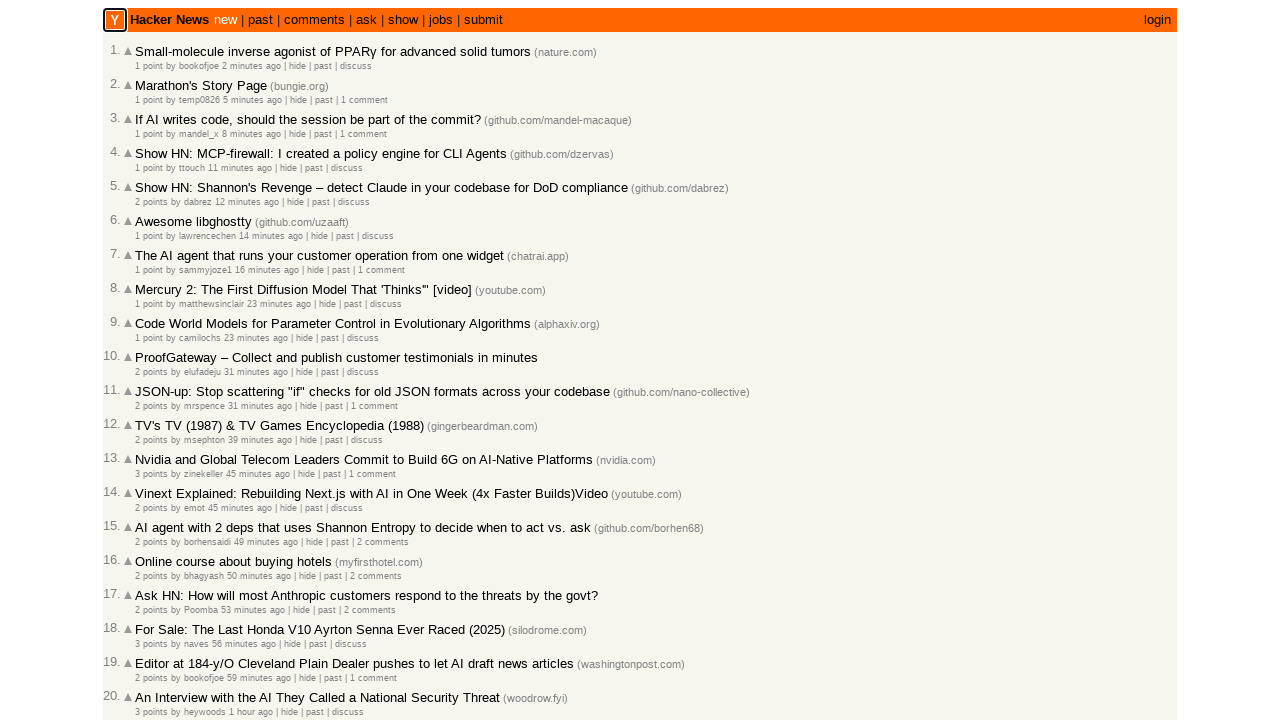

Retrieved focused element class name: 
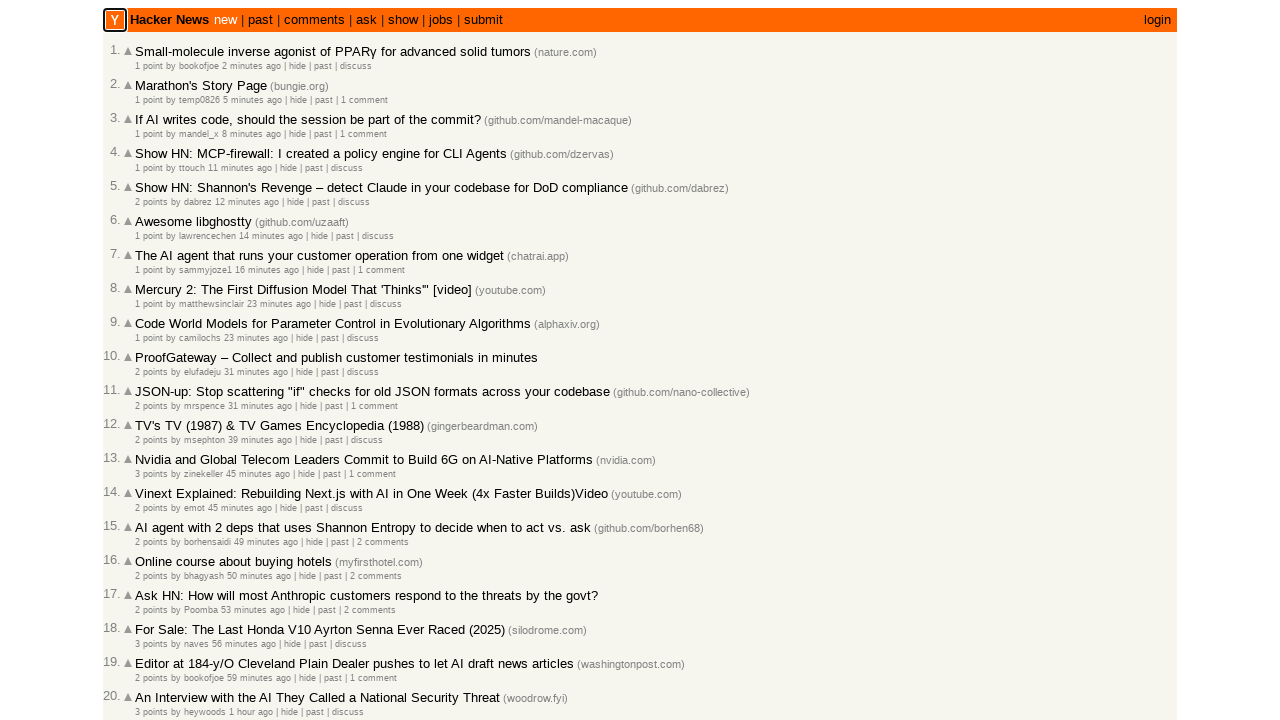

Pressed Tab key (press #2)
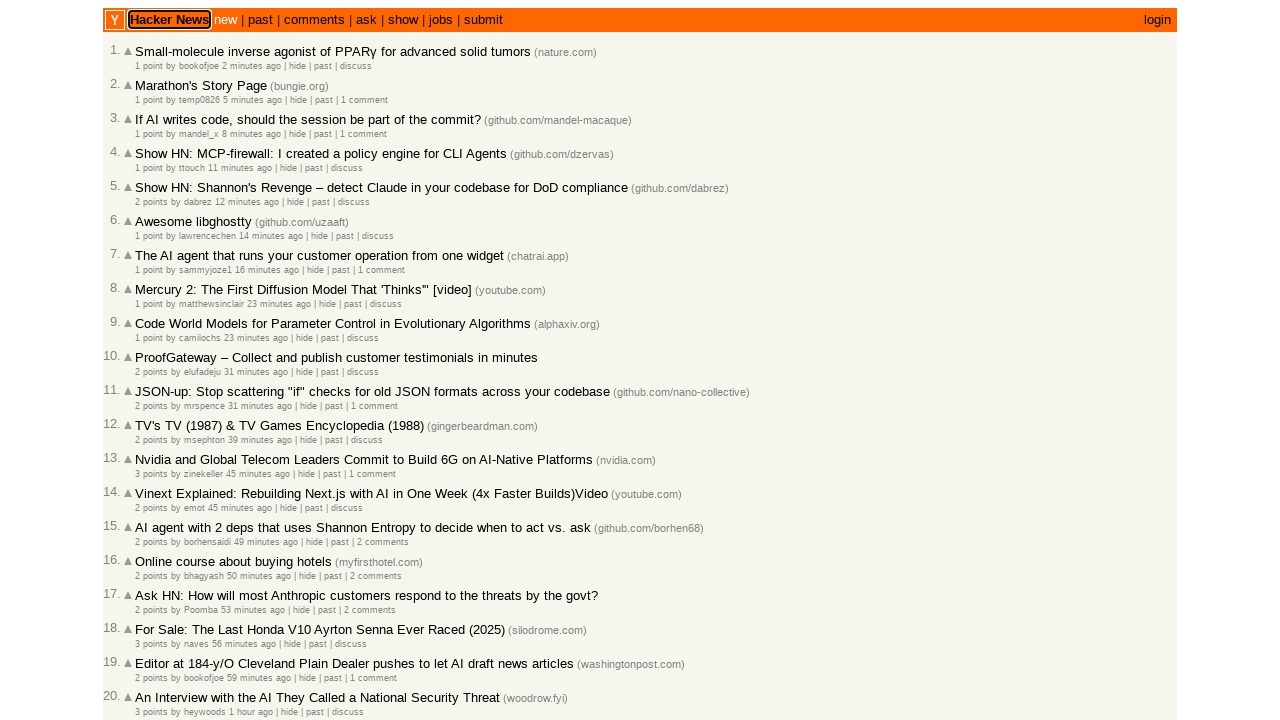

Retrieved focused element class name: 
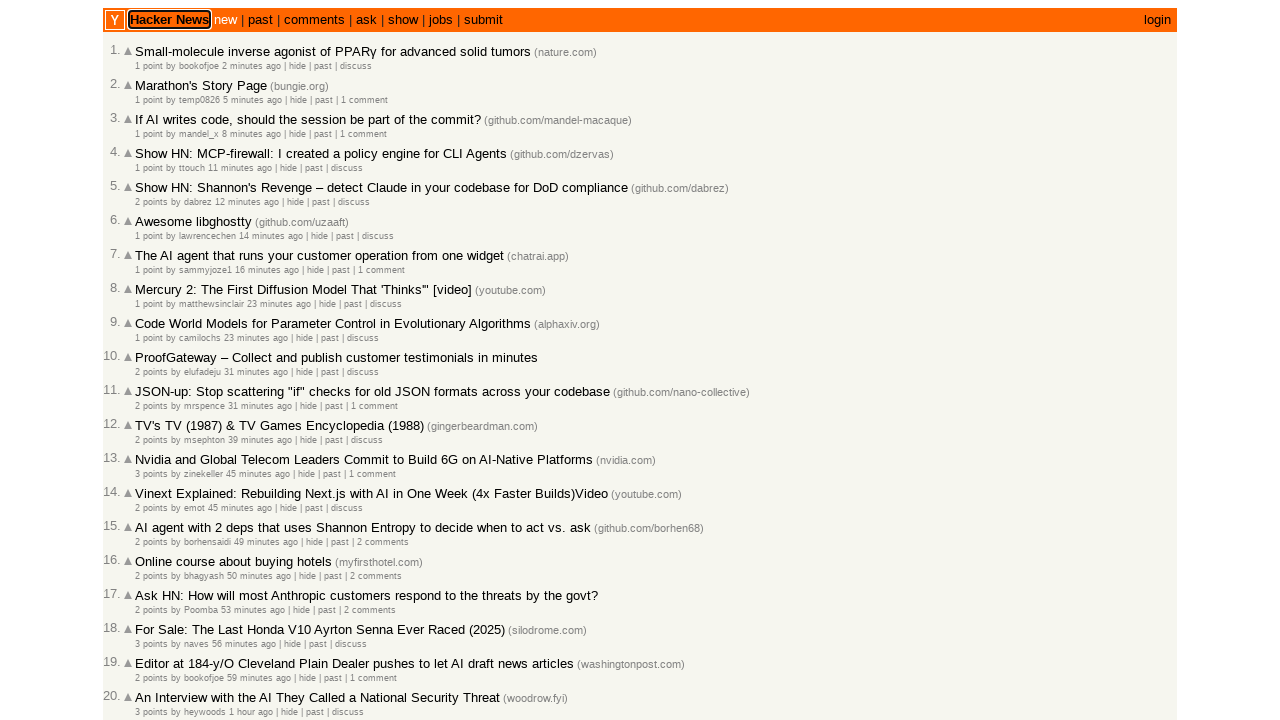

Pressed Tab key (press #3)
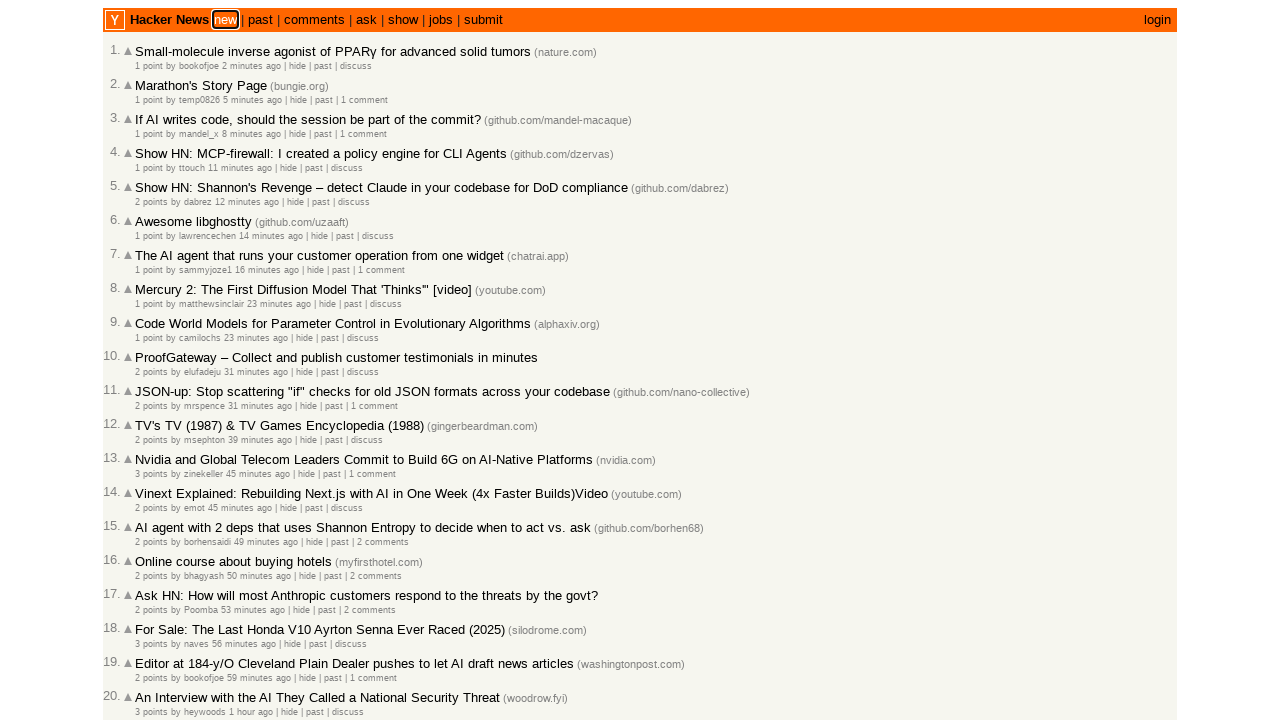

Retrieved focused element class name: 
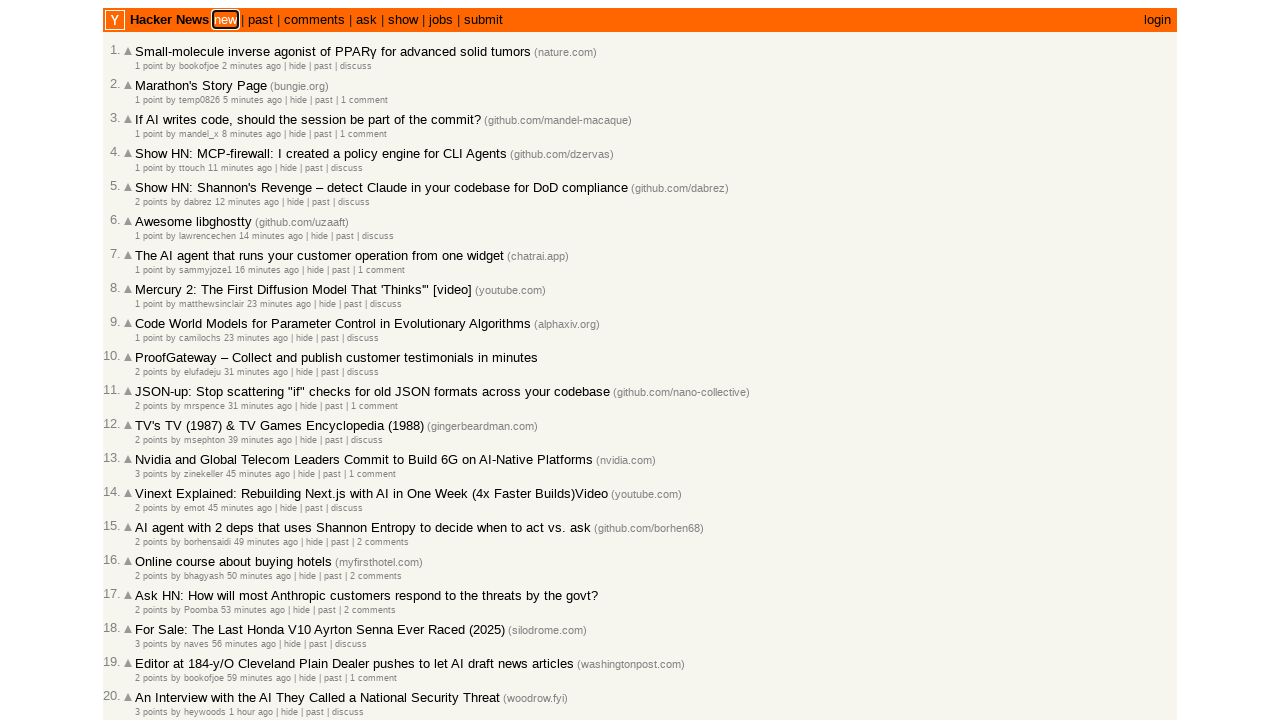

Pressed Tab key (press #4)
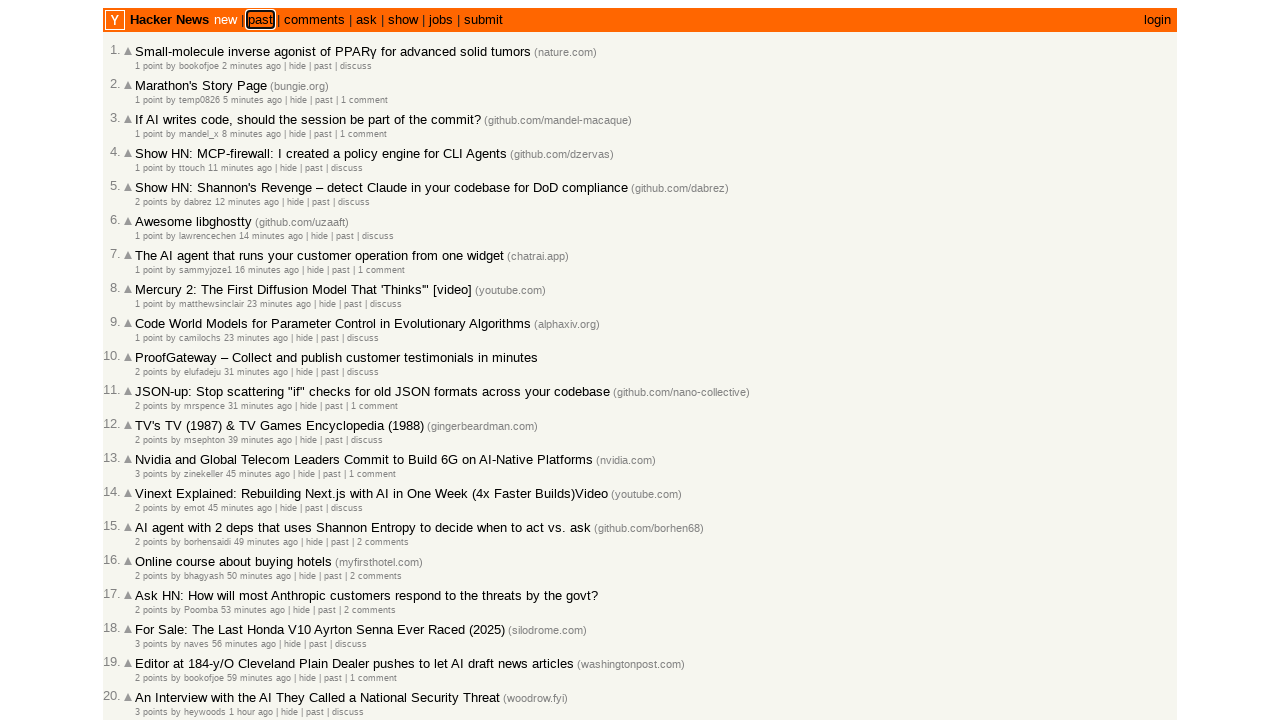

Retrieved focused element class name: 
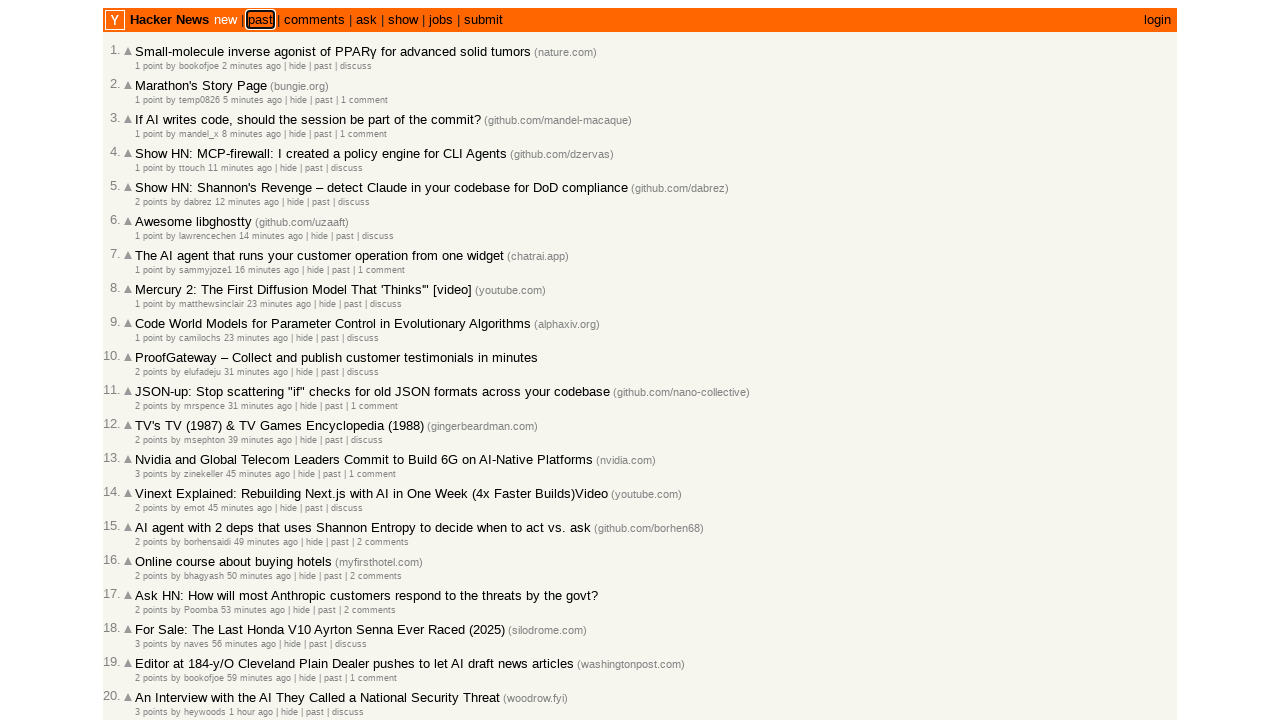

Pressed Tab key (press #5)
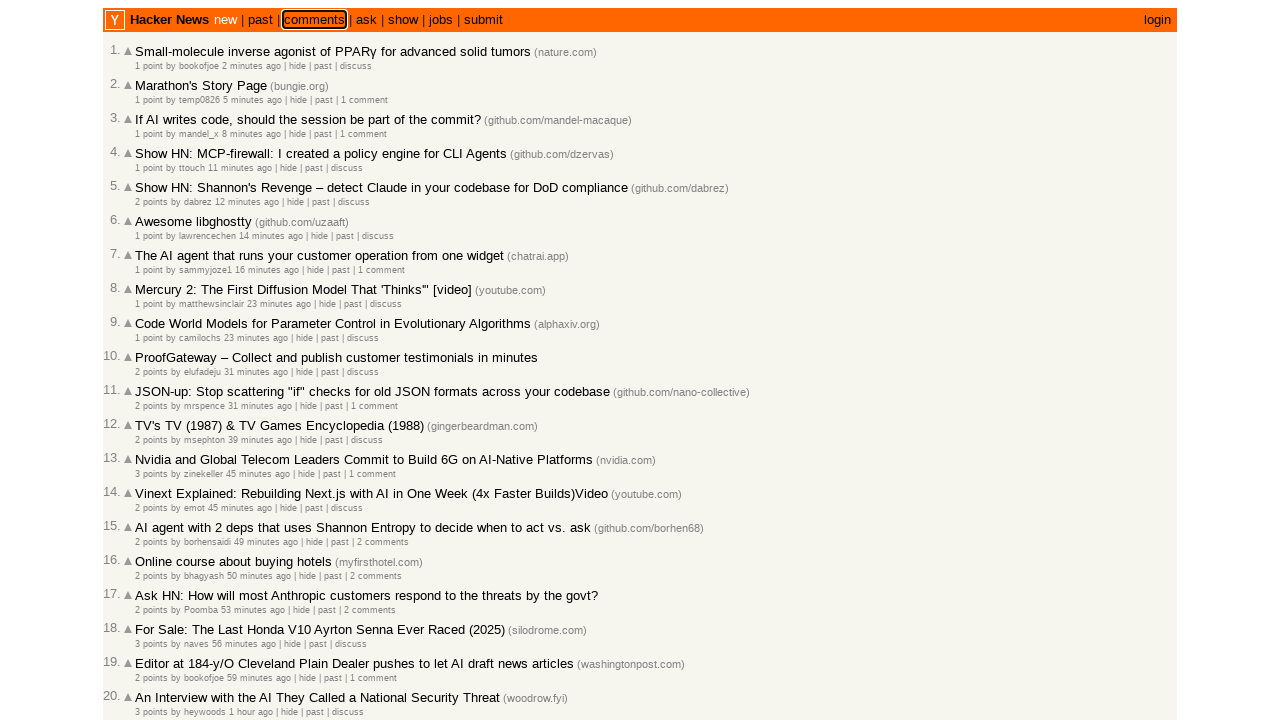

Retrieved focused element class name: 
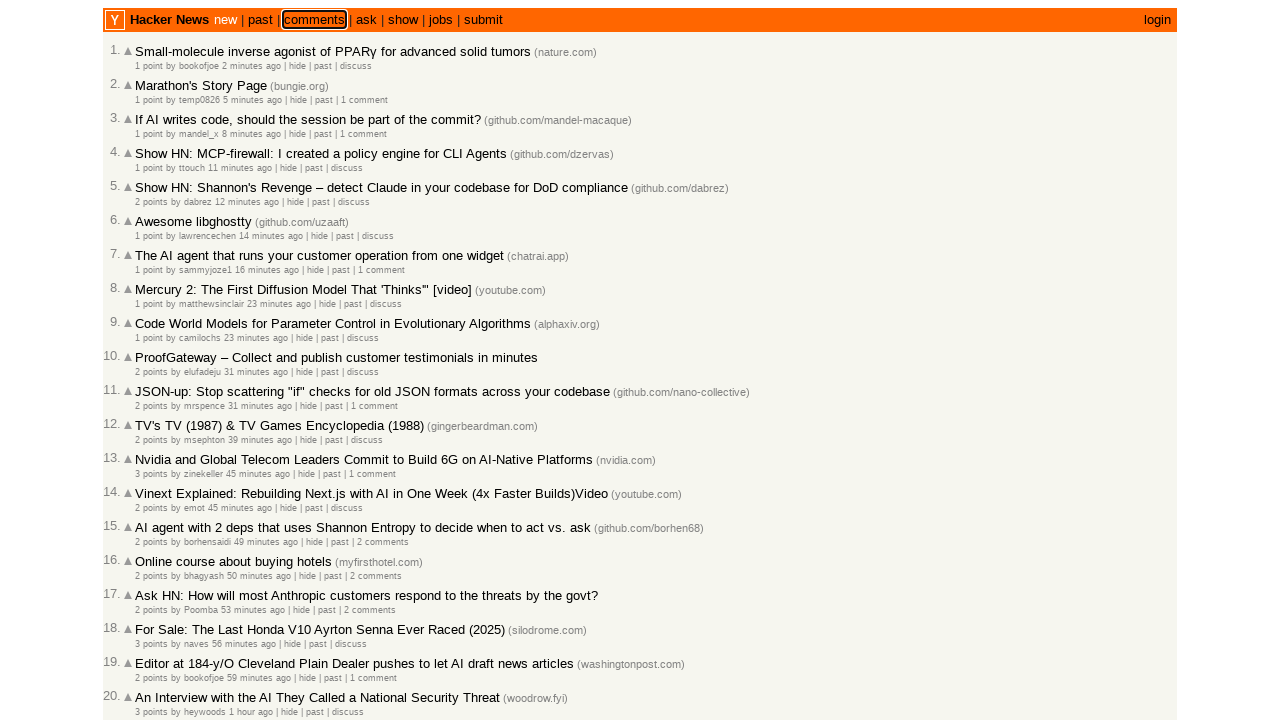

Pressed Tab key (press #6)
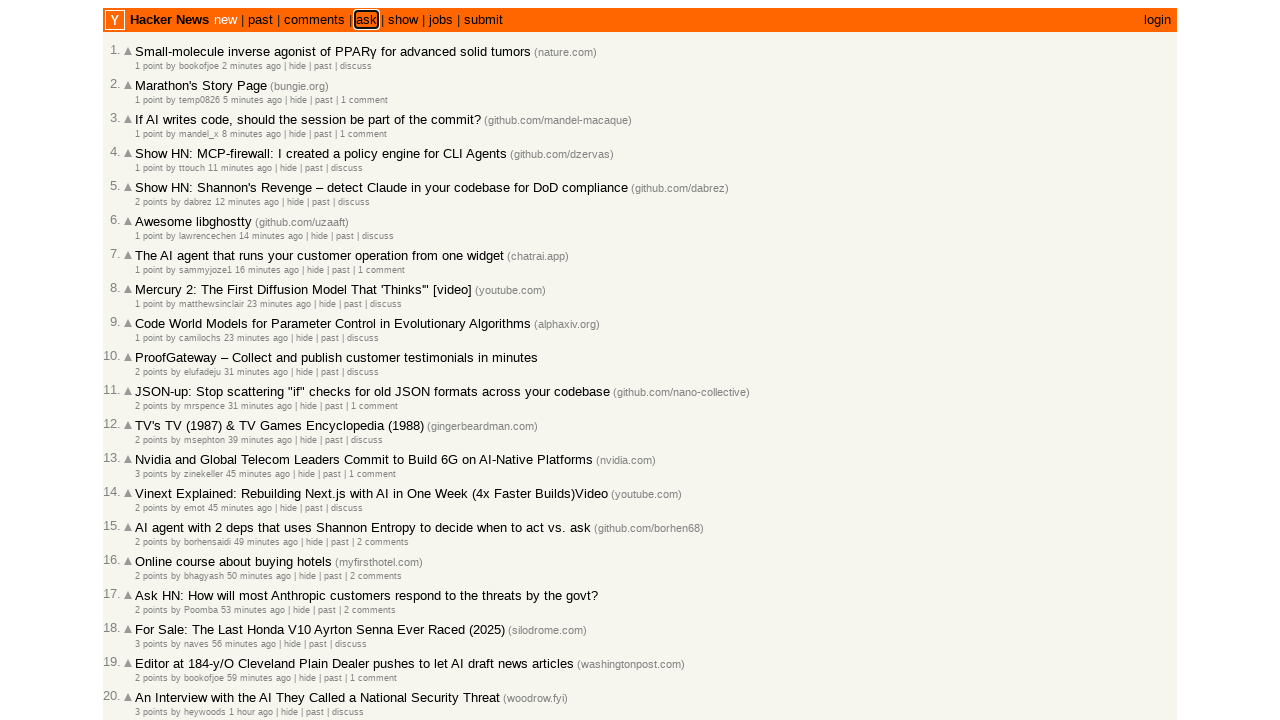

Retrieved focused element class name: 
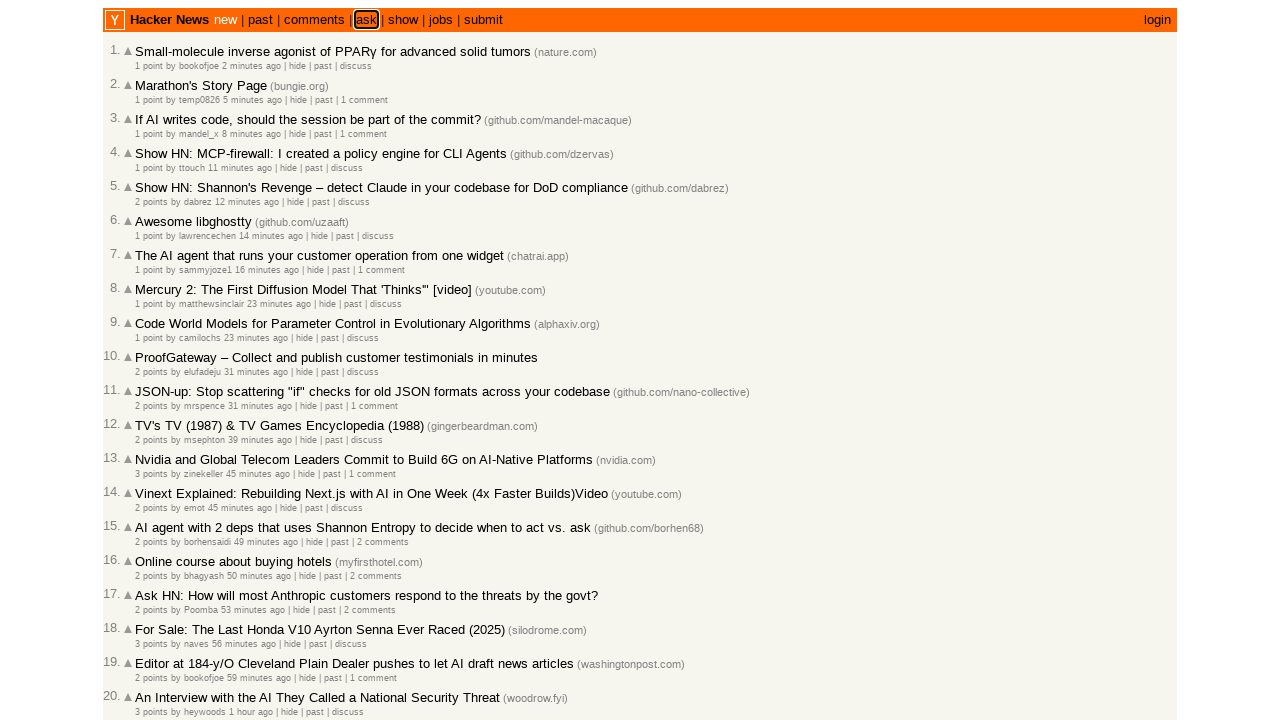

Pressed Tab key (press #7)
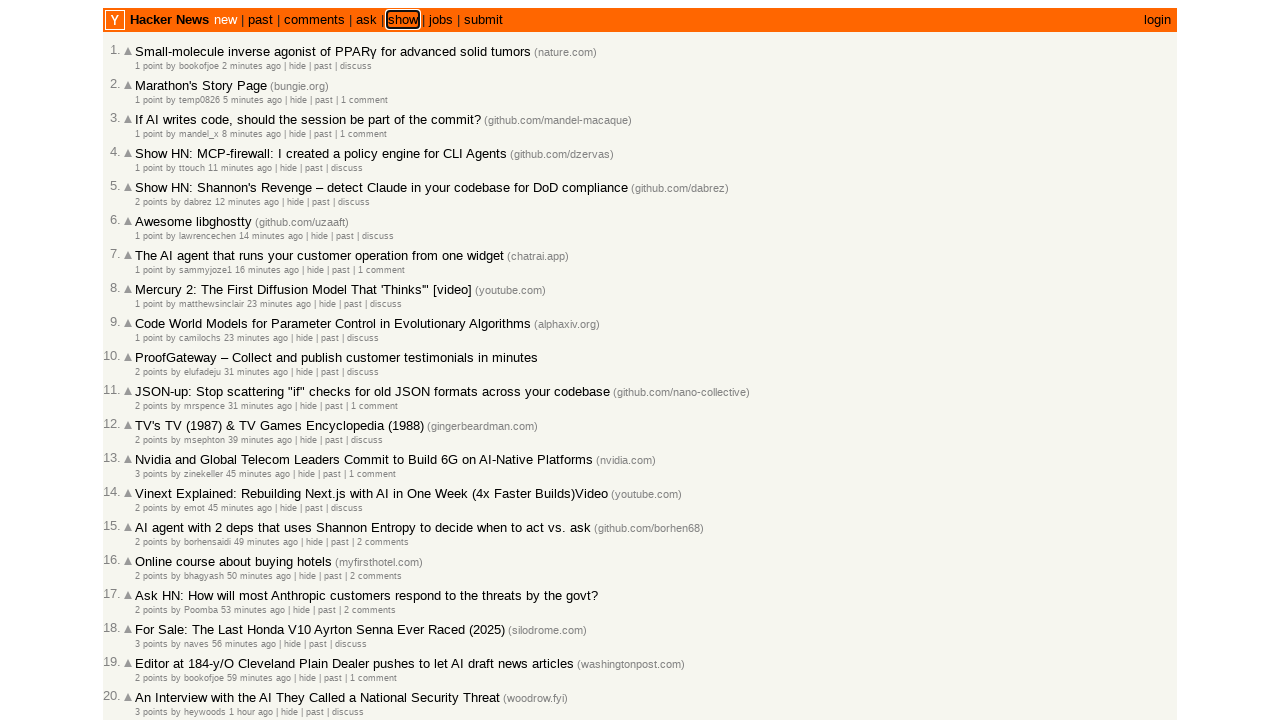

Retrieved focused element class name: 
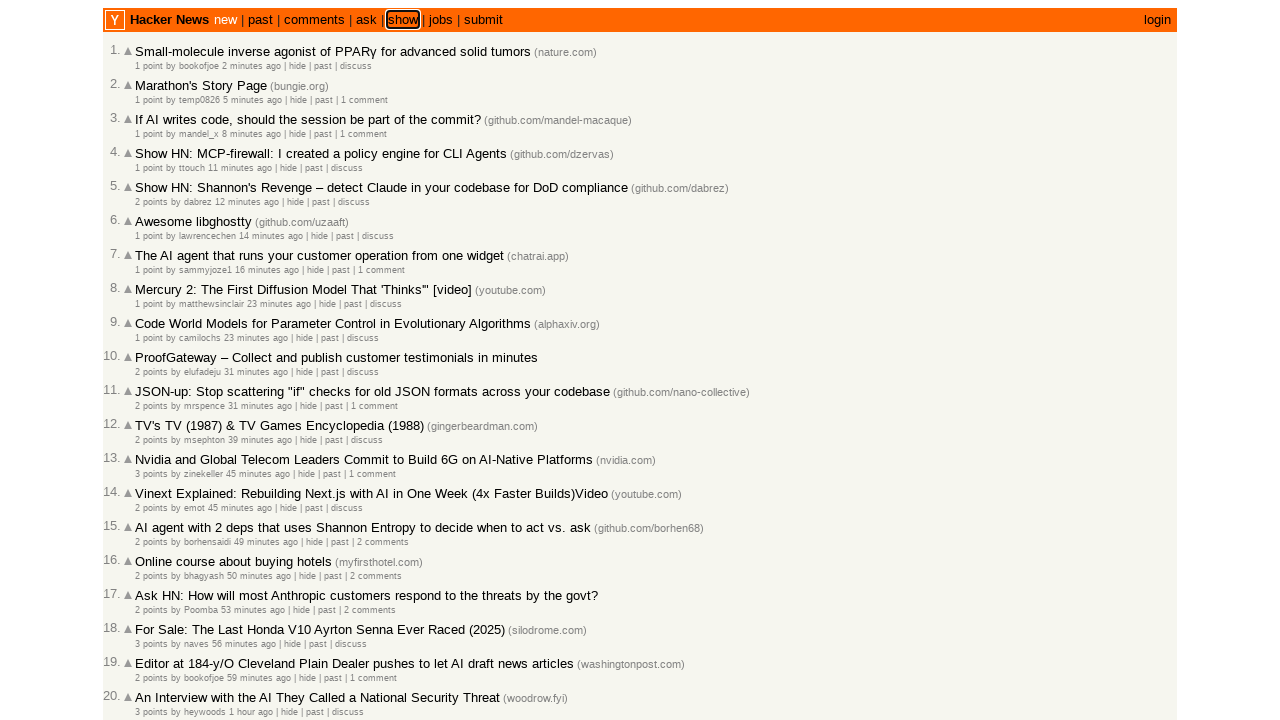

Pressed Tab key (press #8)
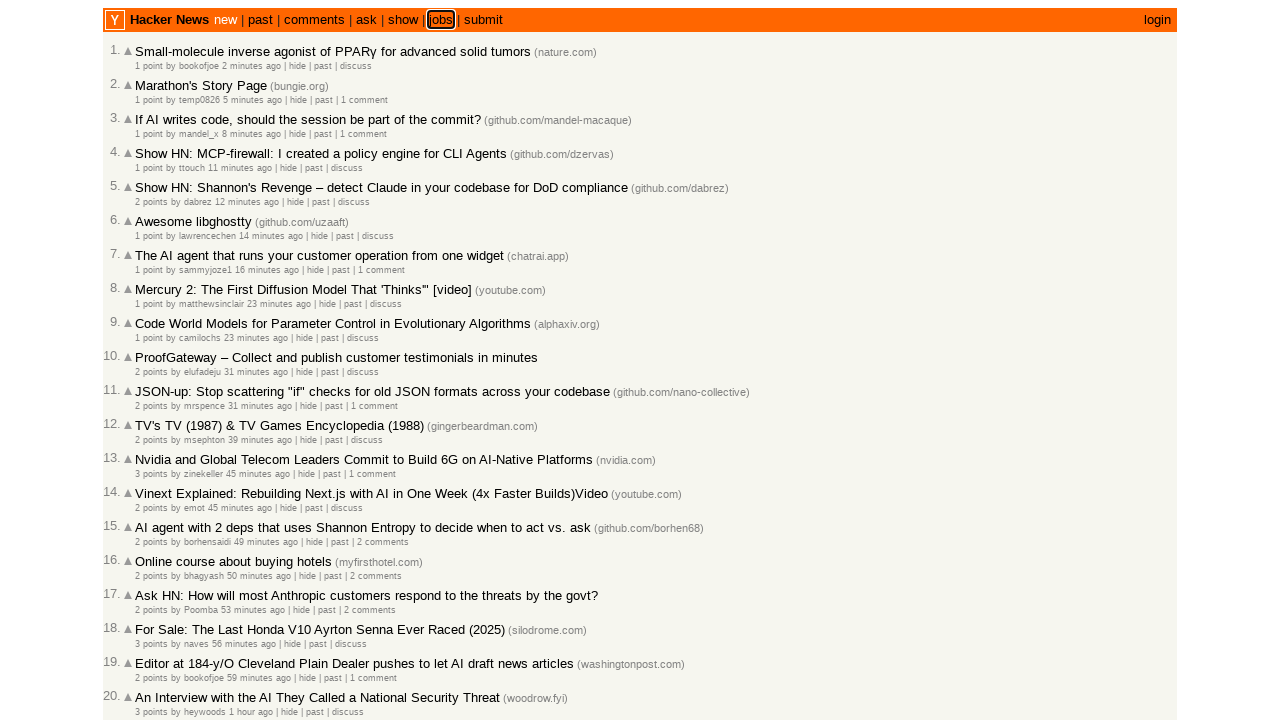

Retrieved focused element class name: 
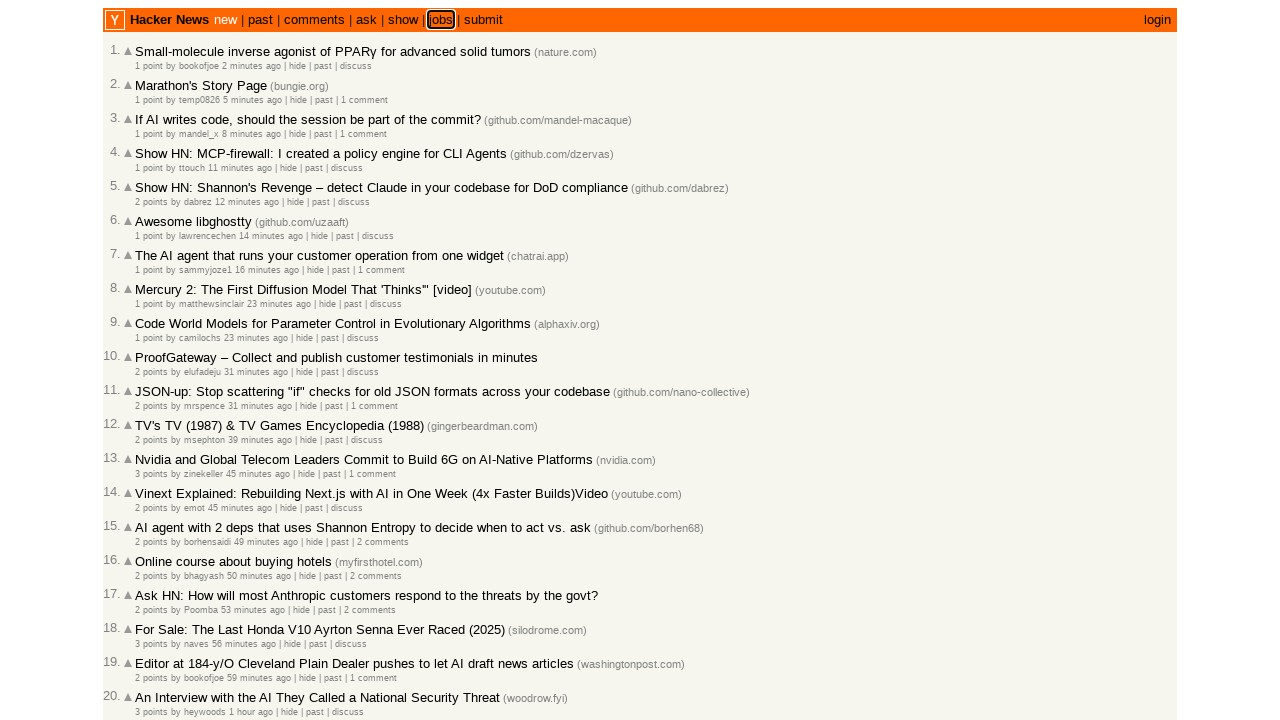

Pressed Tab key (press #9)
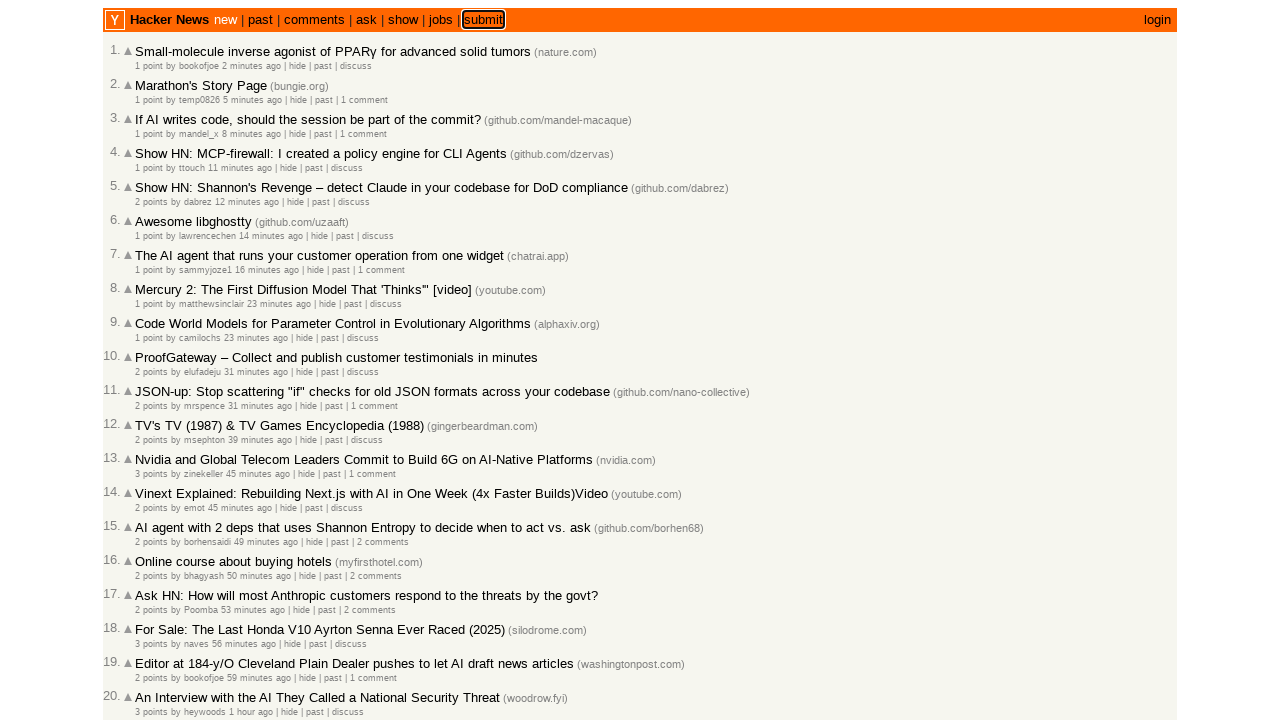

Retrieved focused element class name: 
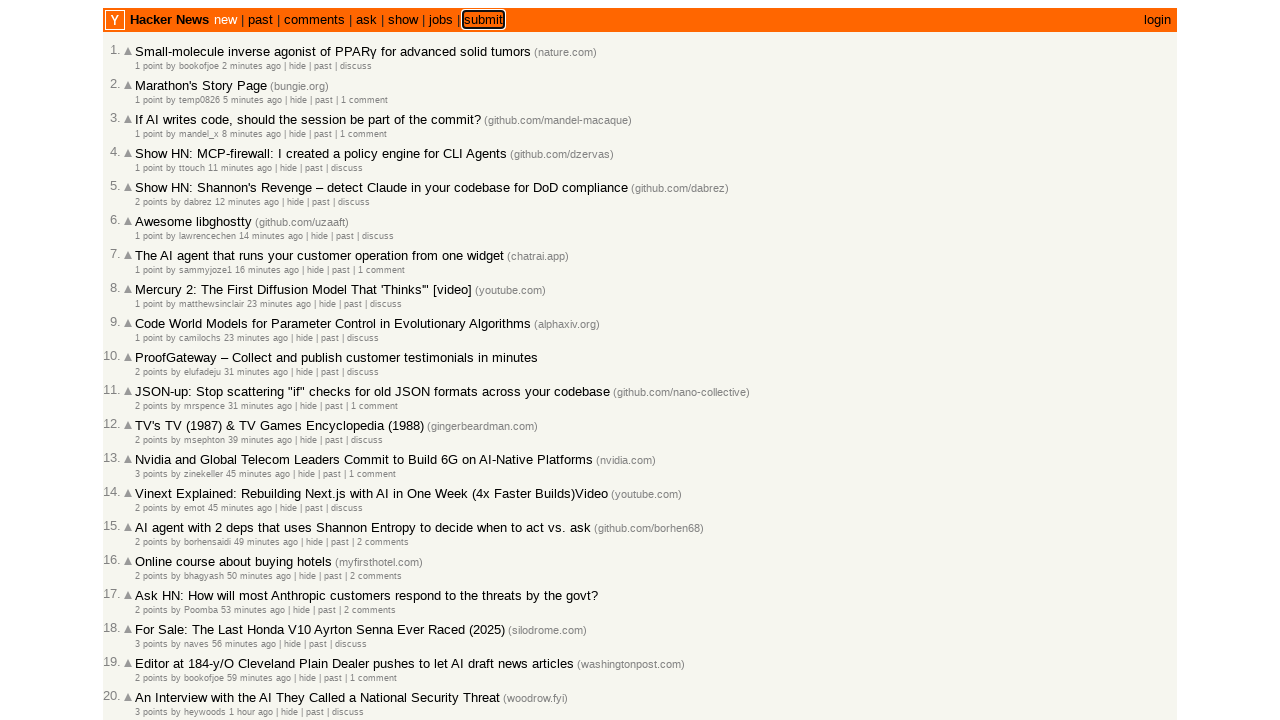

Pressed Tab key (press #10)
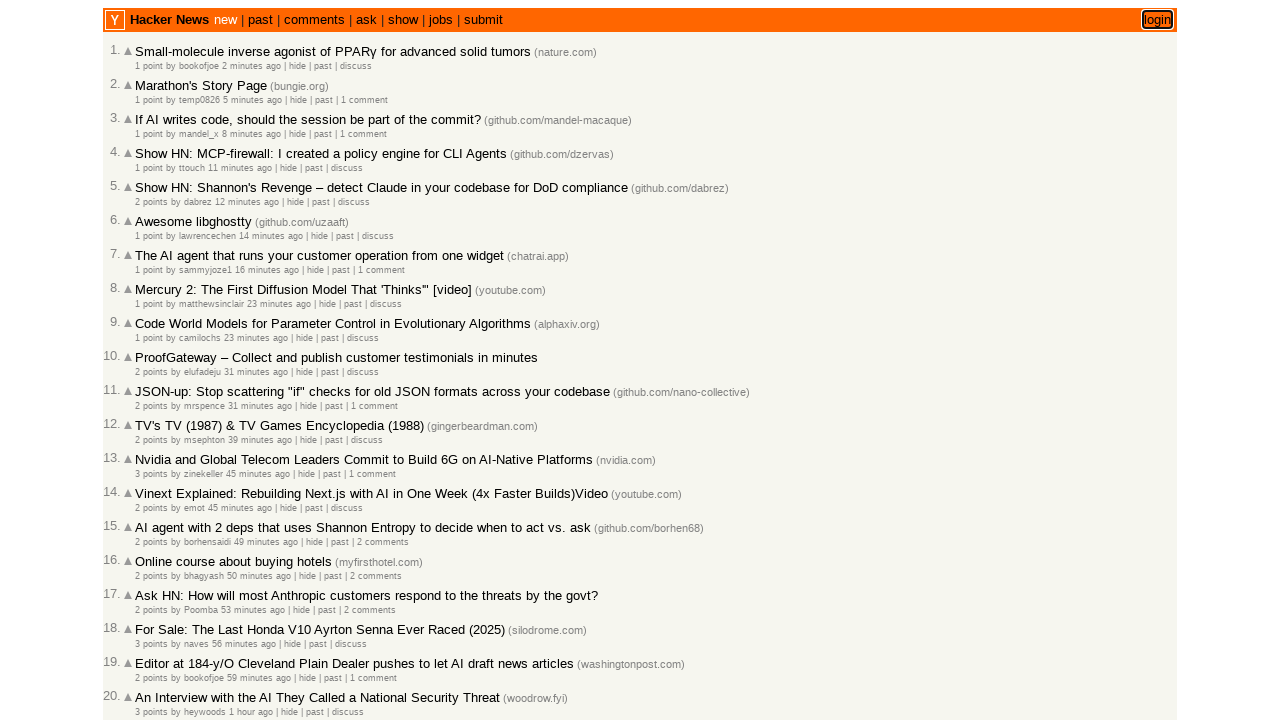

Retrieved focused element class name: 
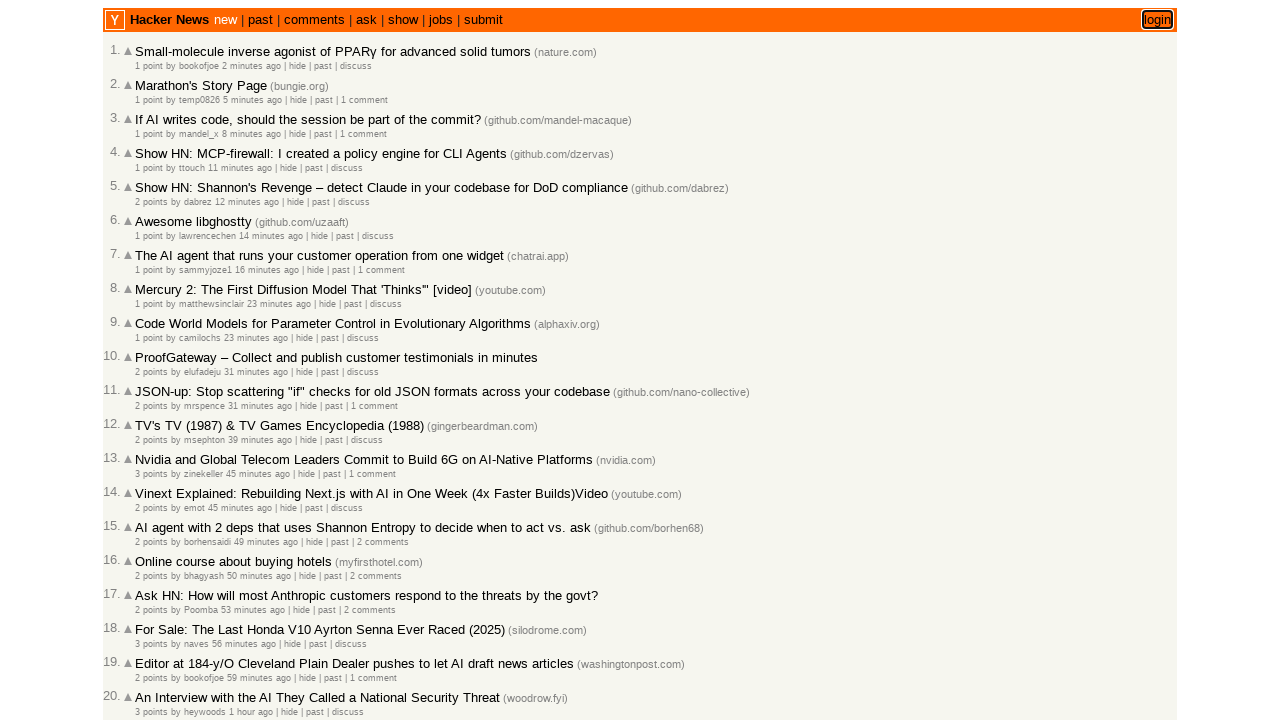

Pressed Tab key (press #11)
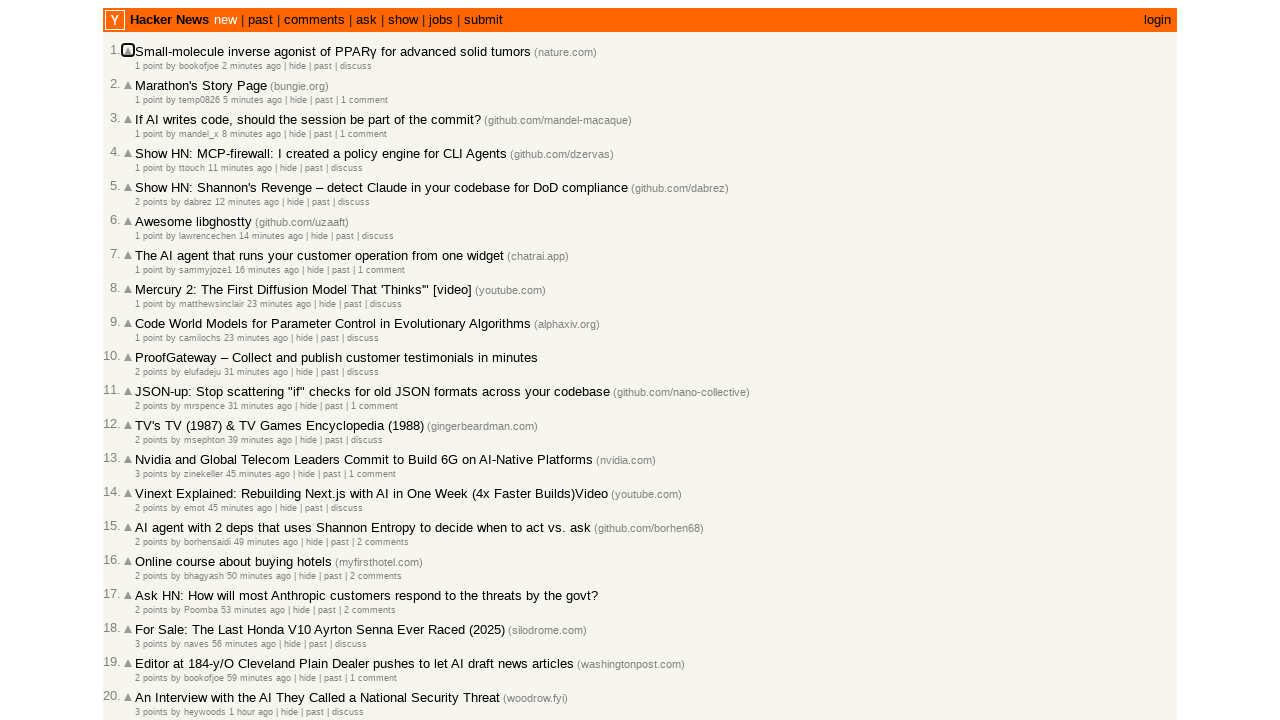

Retrieved focused element class name: 
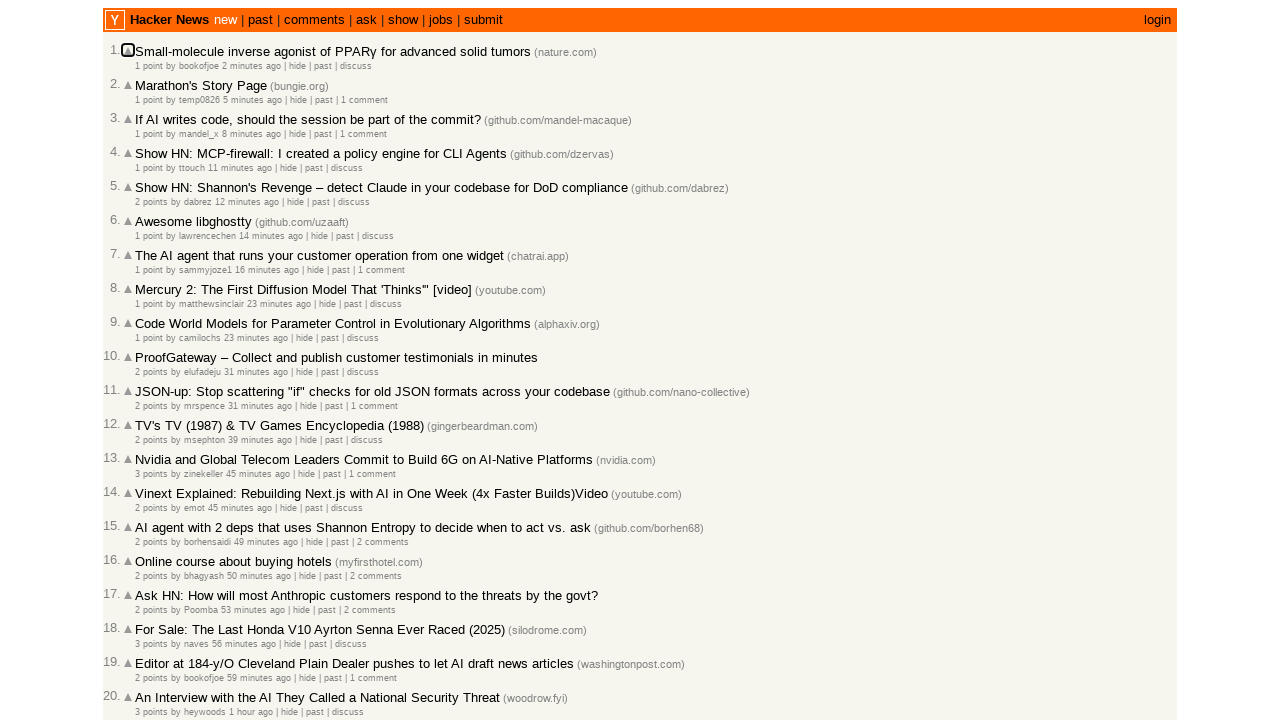

Pressed Tab key (press #12)
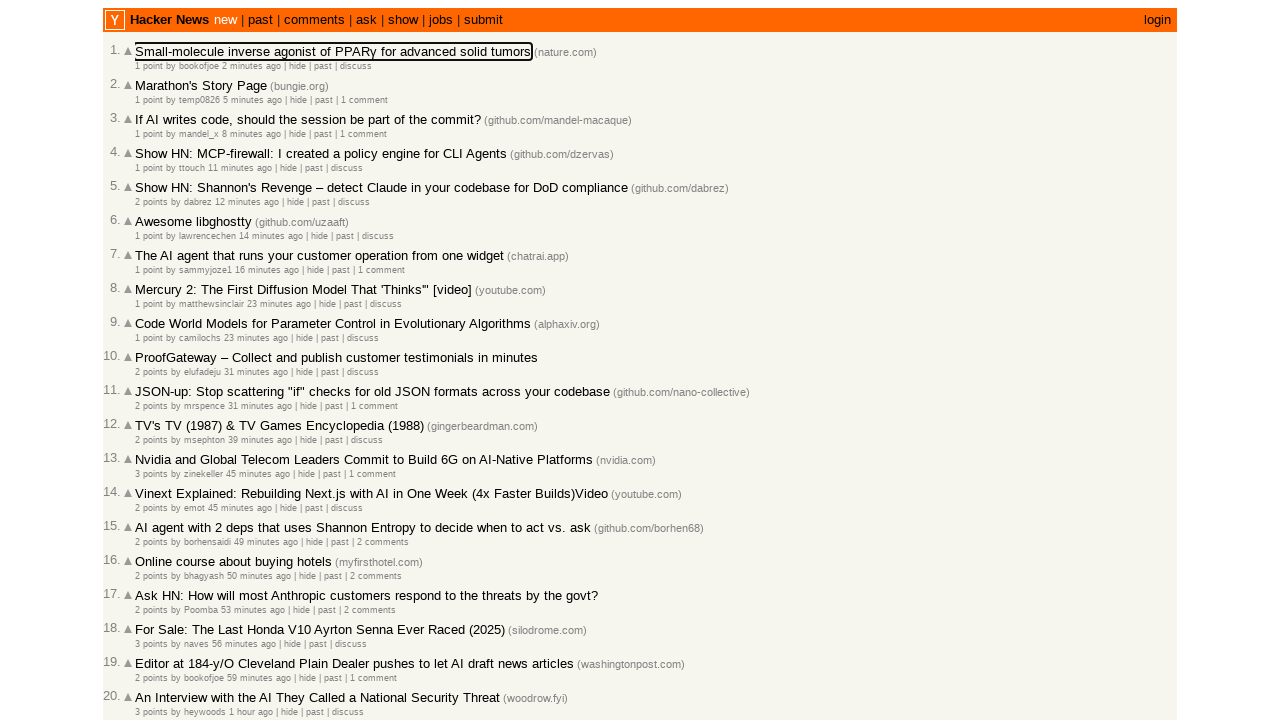

Retrieved focused element class name: 
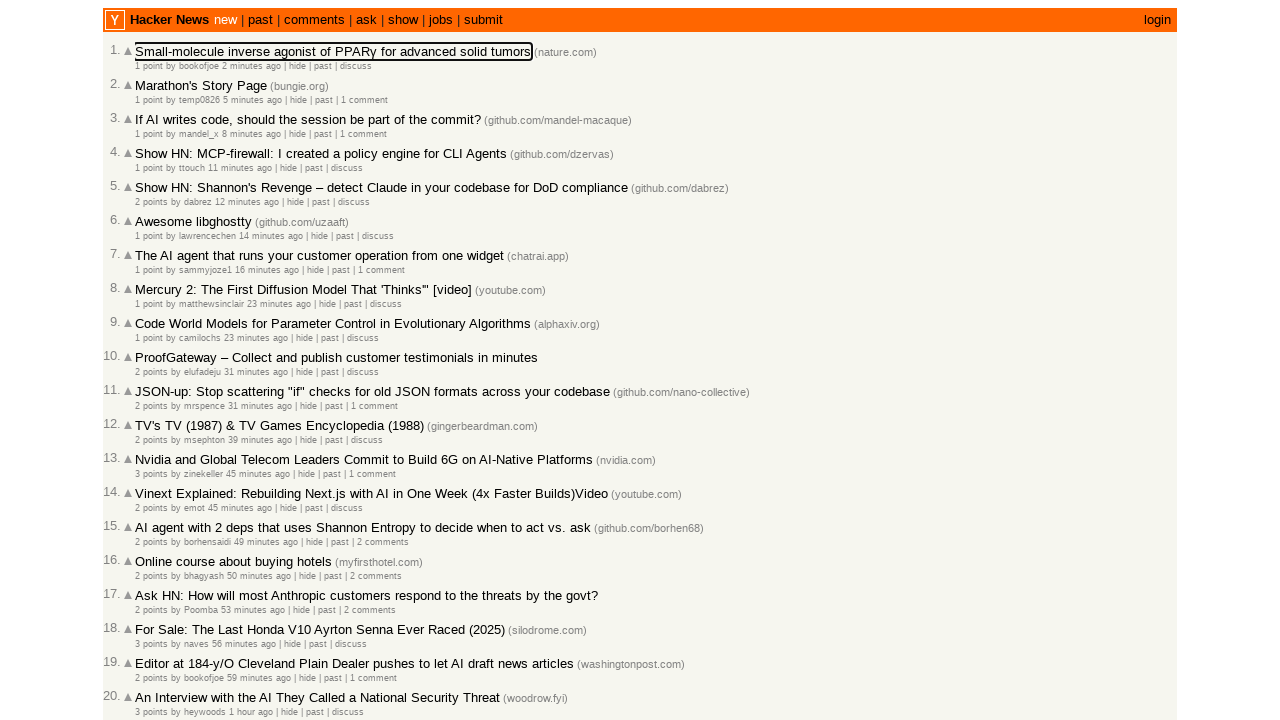

Pressed Tab key (press #13)
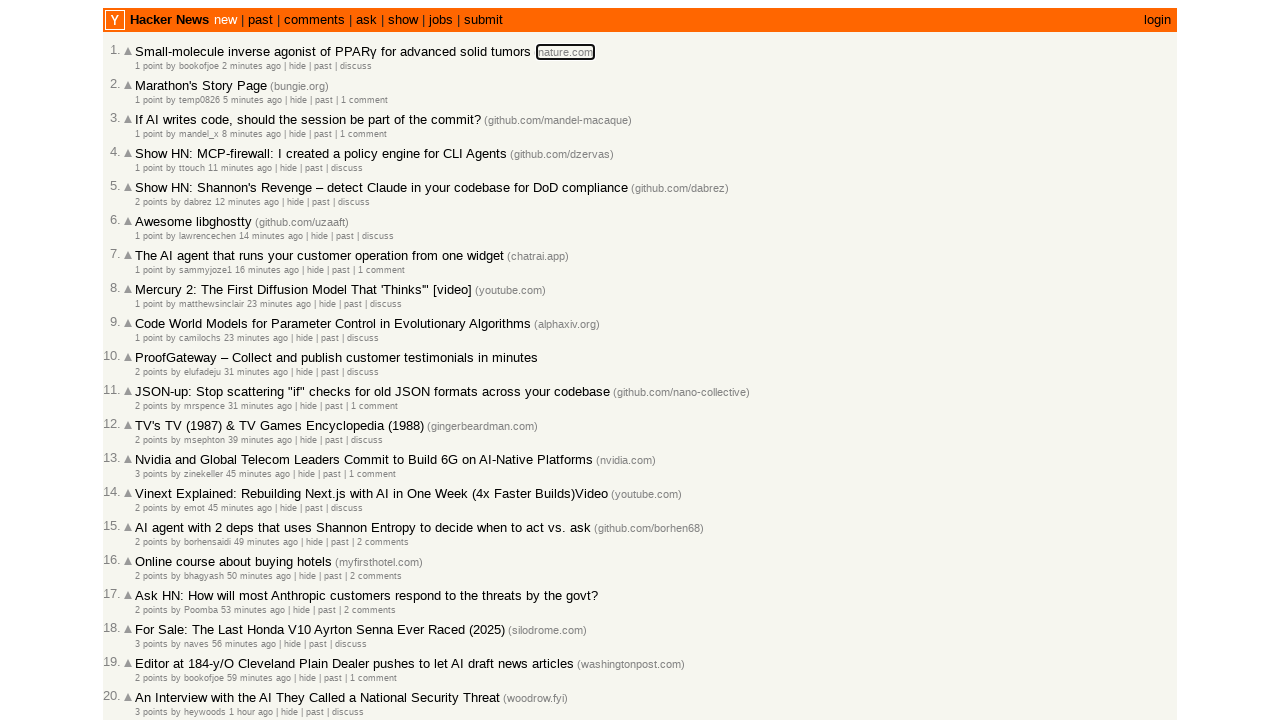

Retrieved focused element class name: 
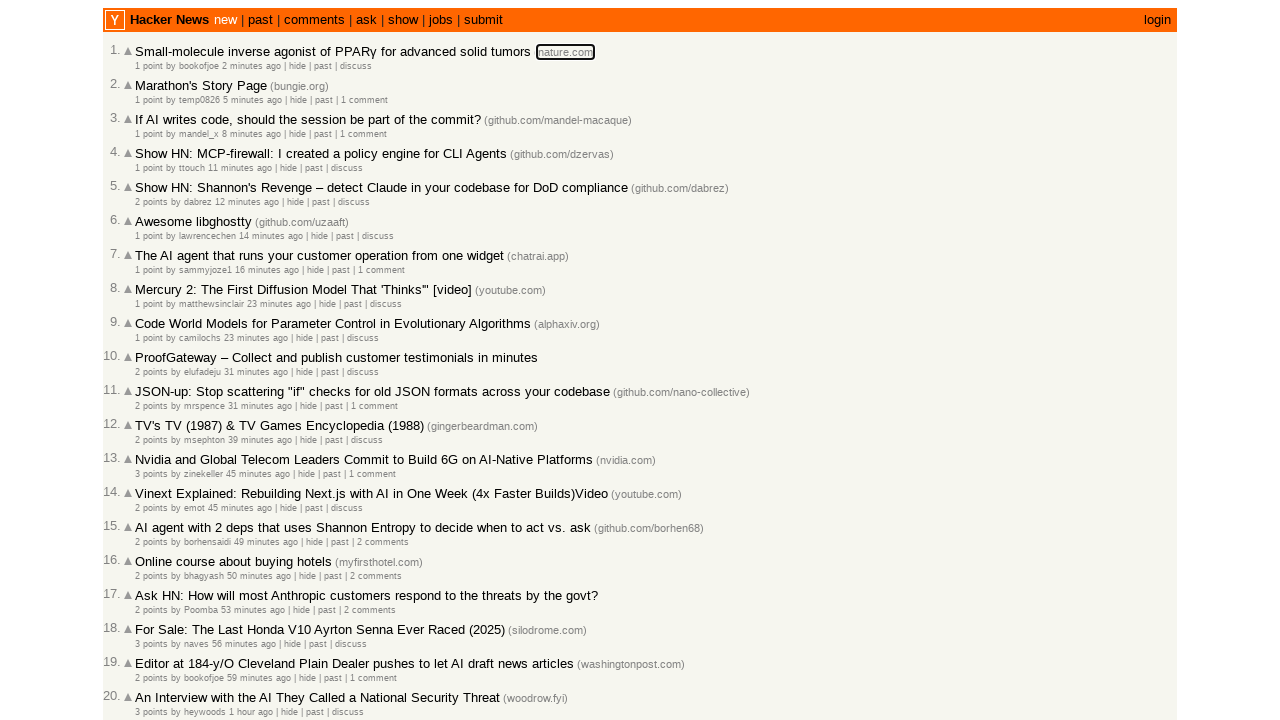

Pressed Tab key (press #14)
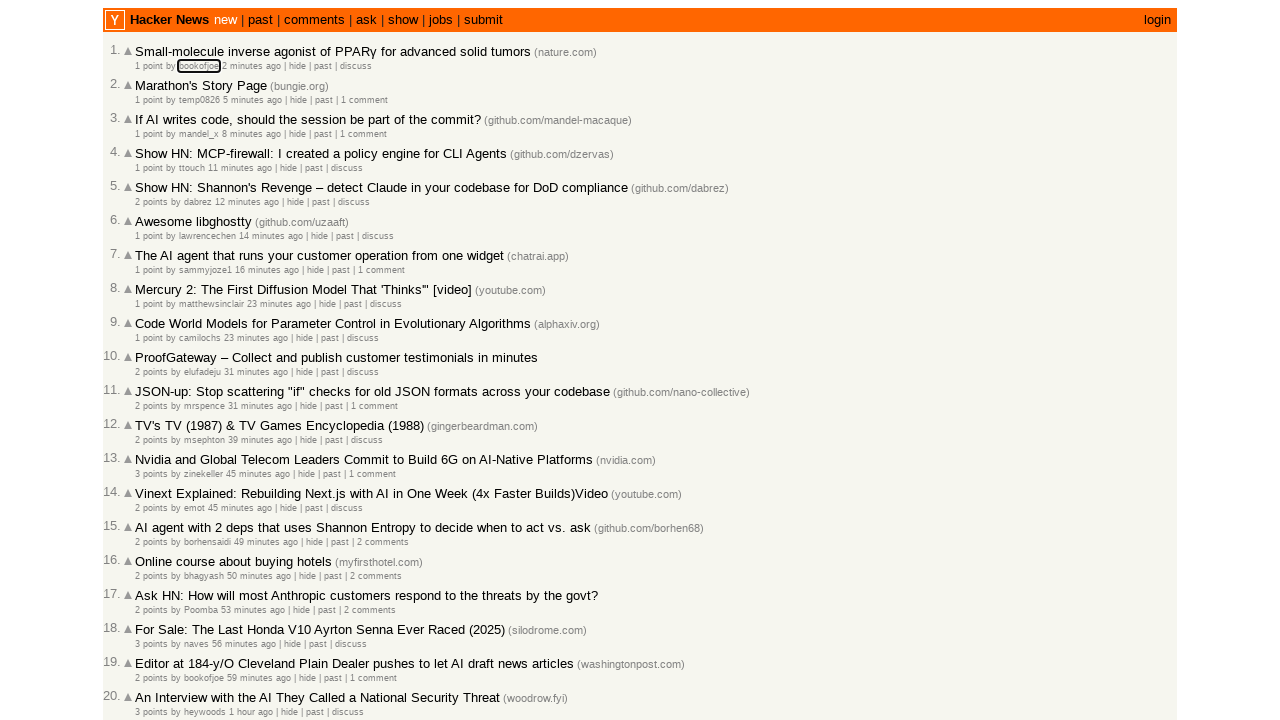

Retrieved focused element class name: hnuser
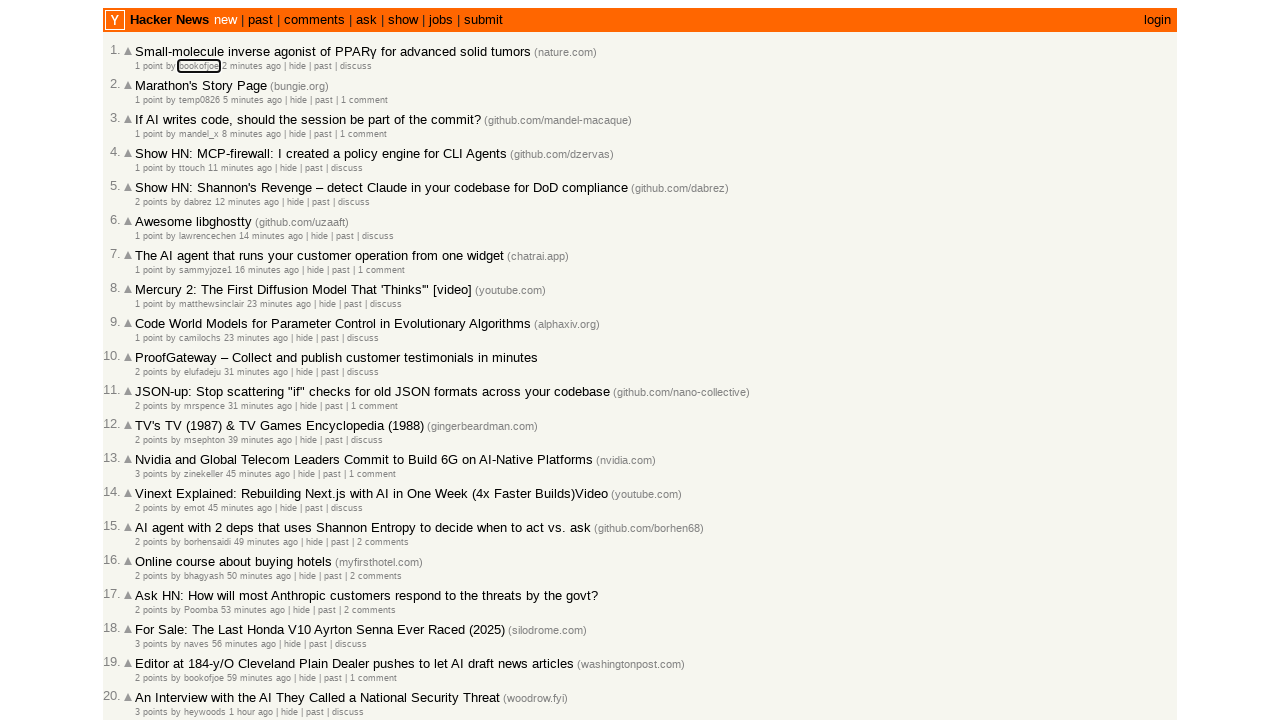

Pressed Tab key (press #15)
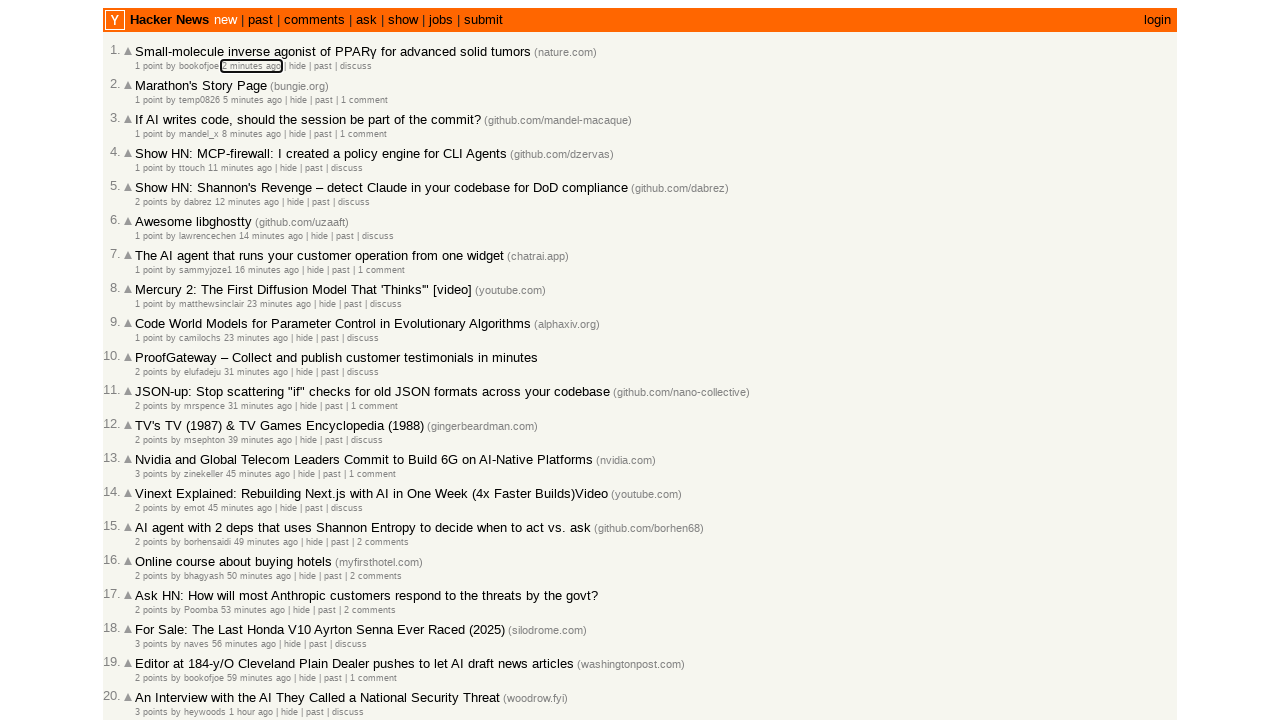

Retrieved focused element class name: 
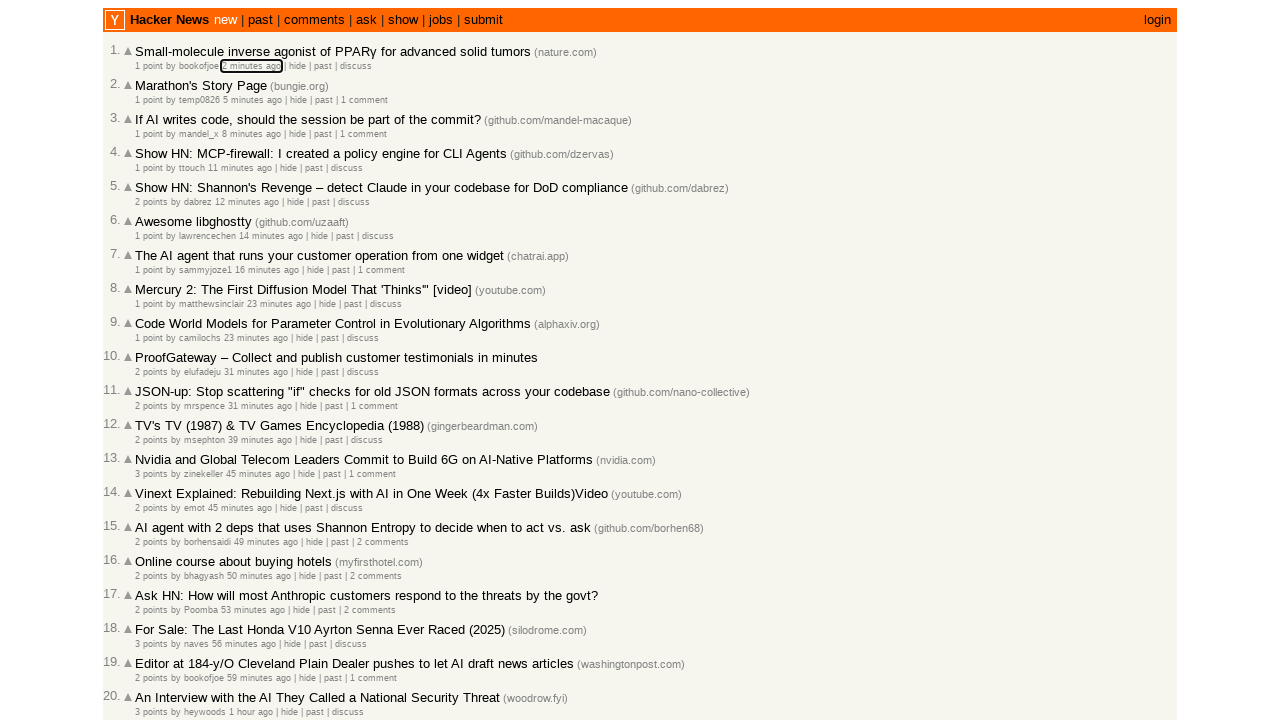

Pressed Tab key (press #16)
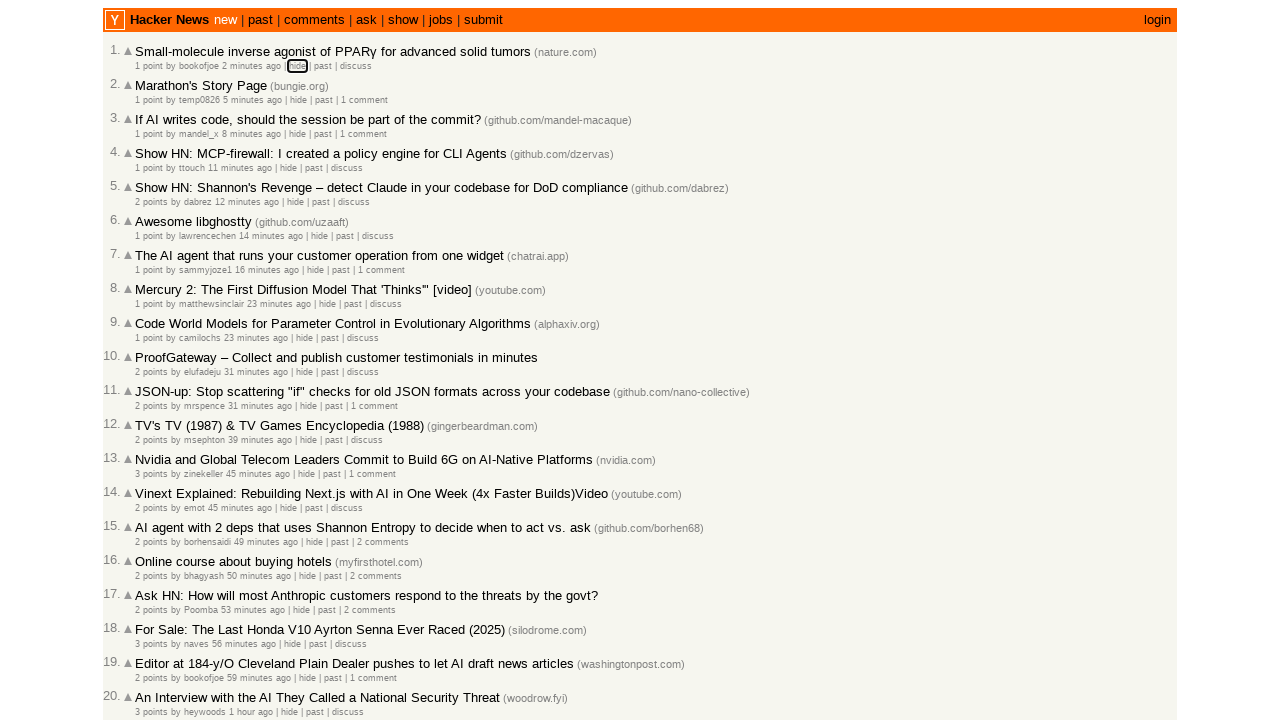

Retrieved focused element class name: 
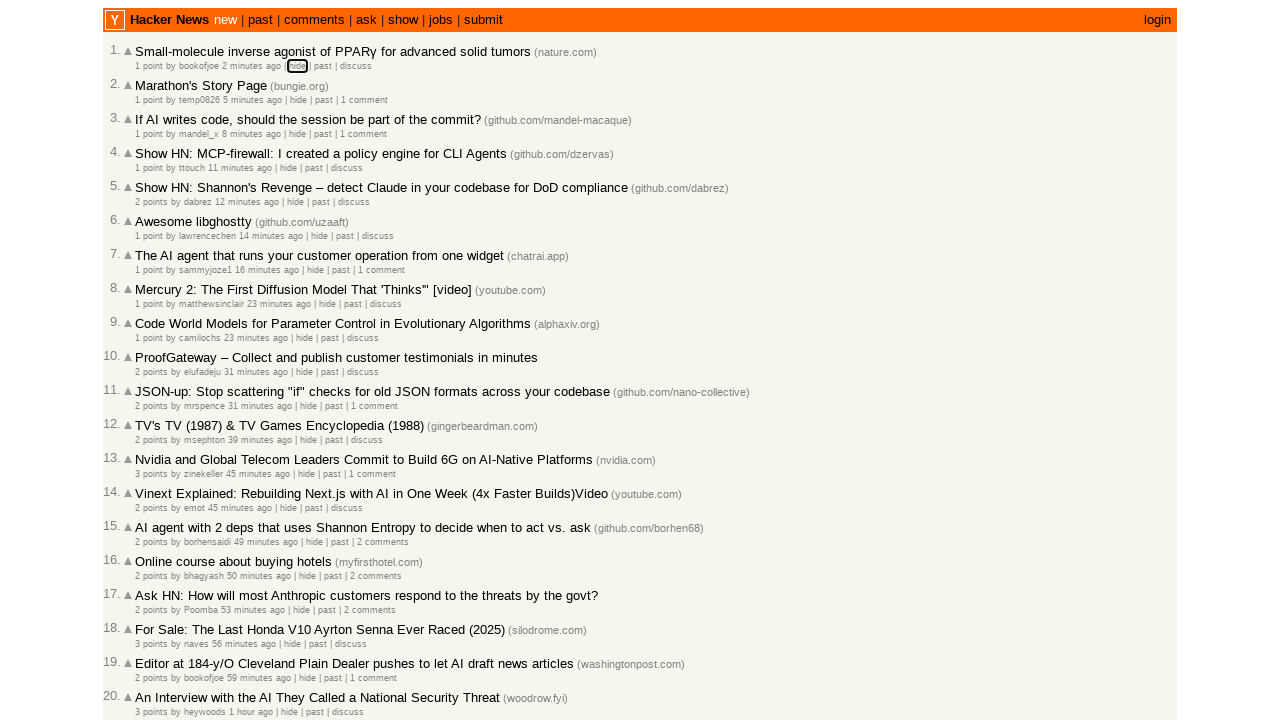

Pressed Tab key (press #17)
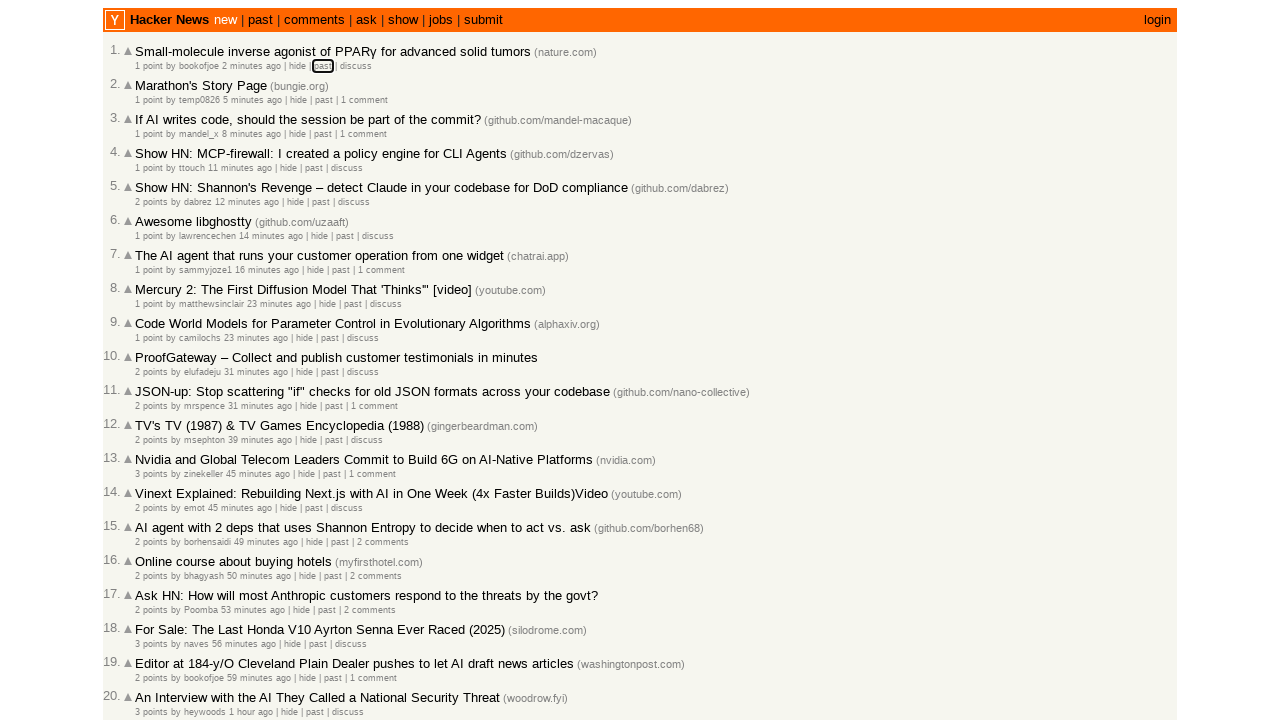

Retrieved focused element class name: hnpast
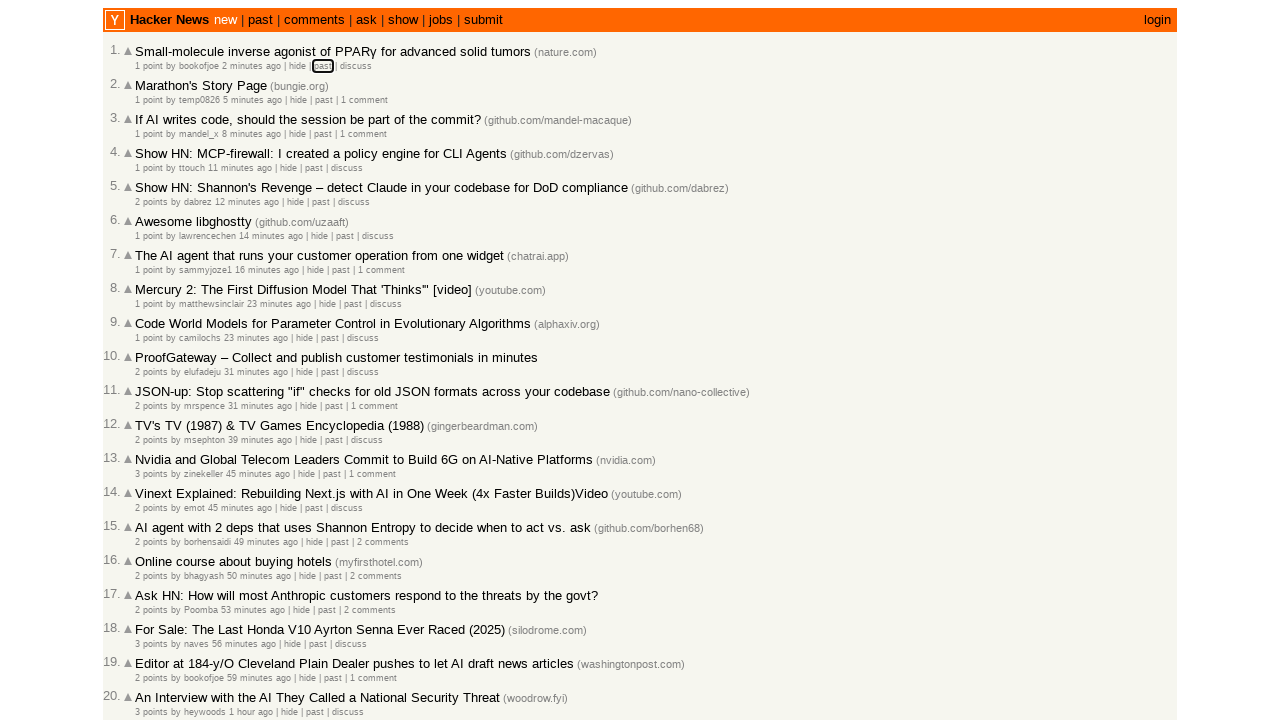

Pressed Tab key (press #18)
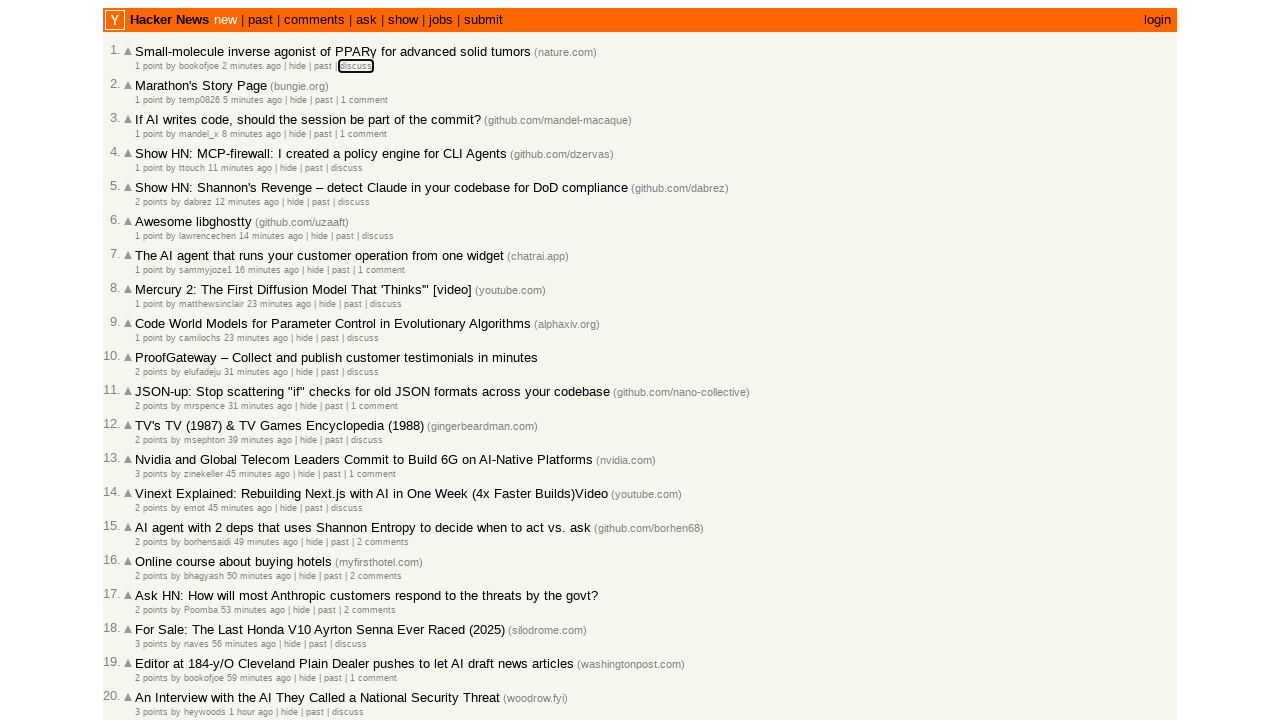

Retrieved focused element class name: 
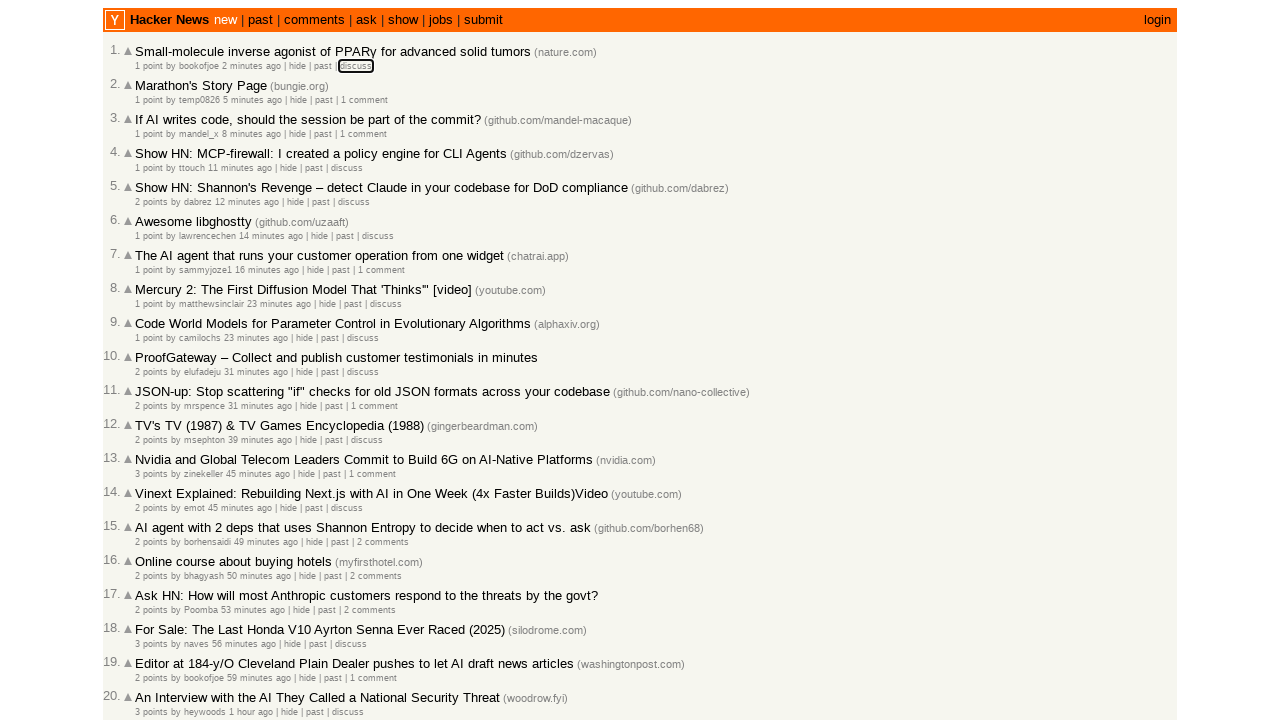

Pressed Tab key (press #19)
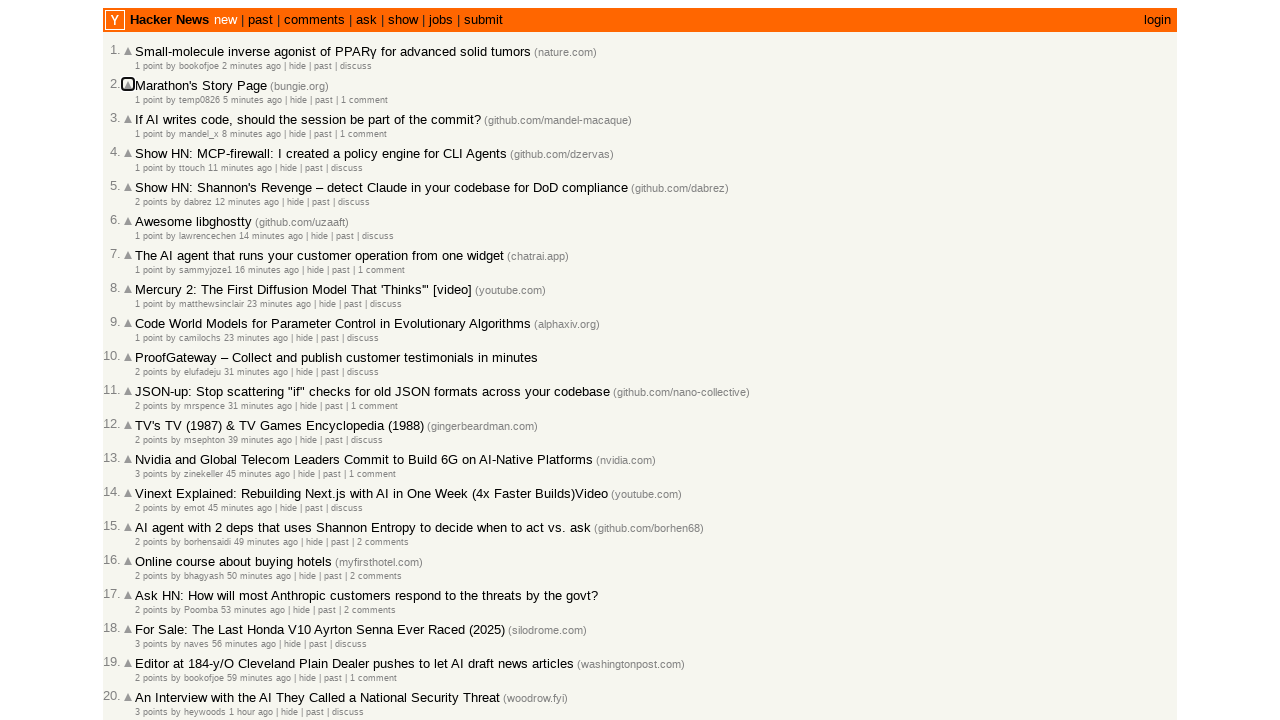

Retrieved focused element class name: 
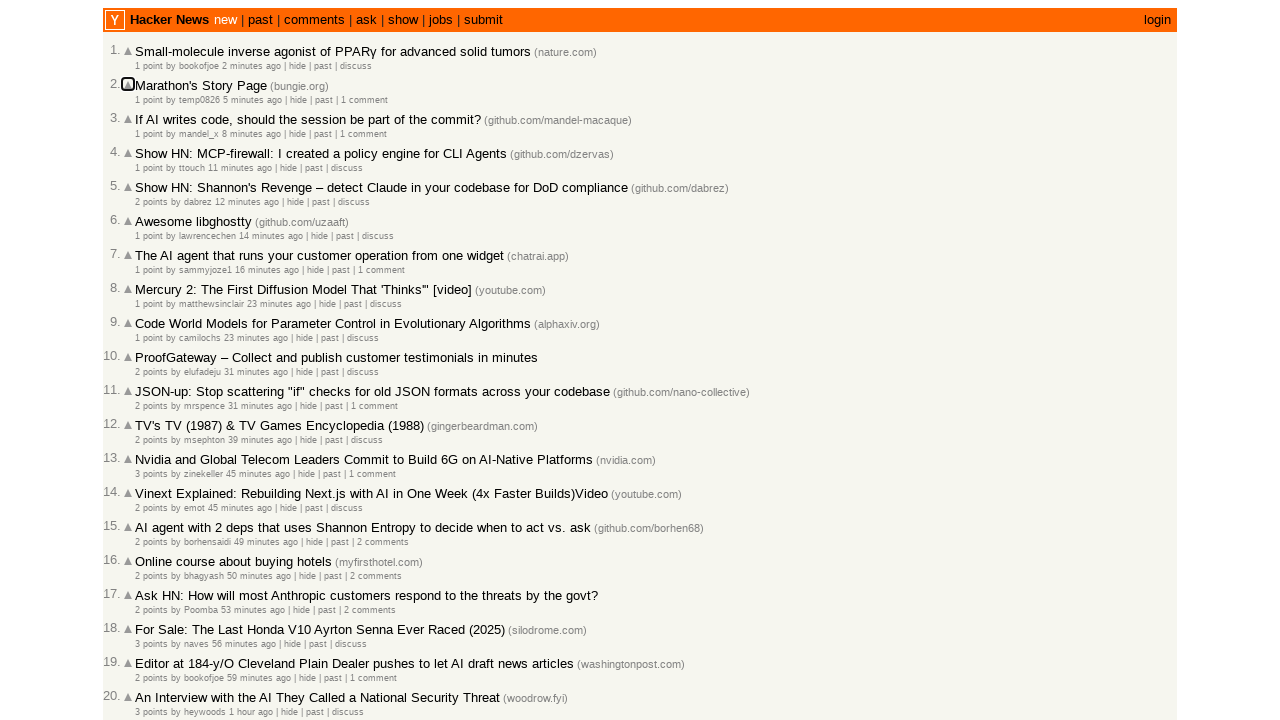

Pressed Tab key (press #20)
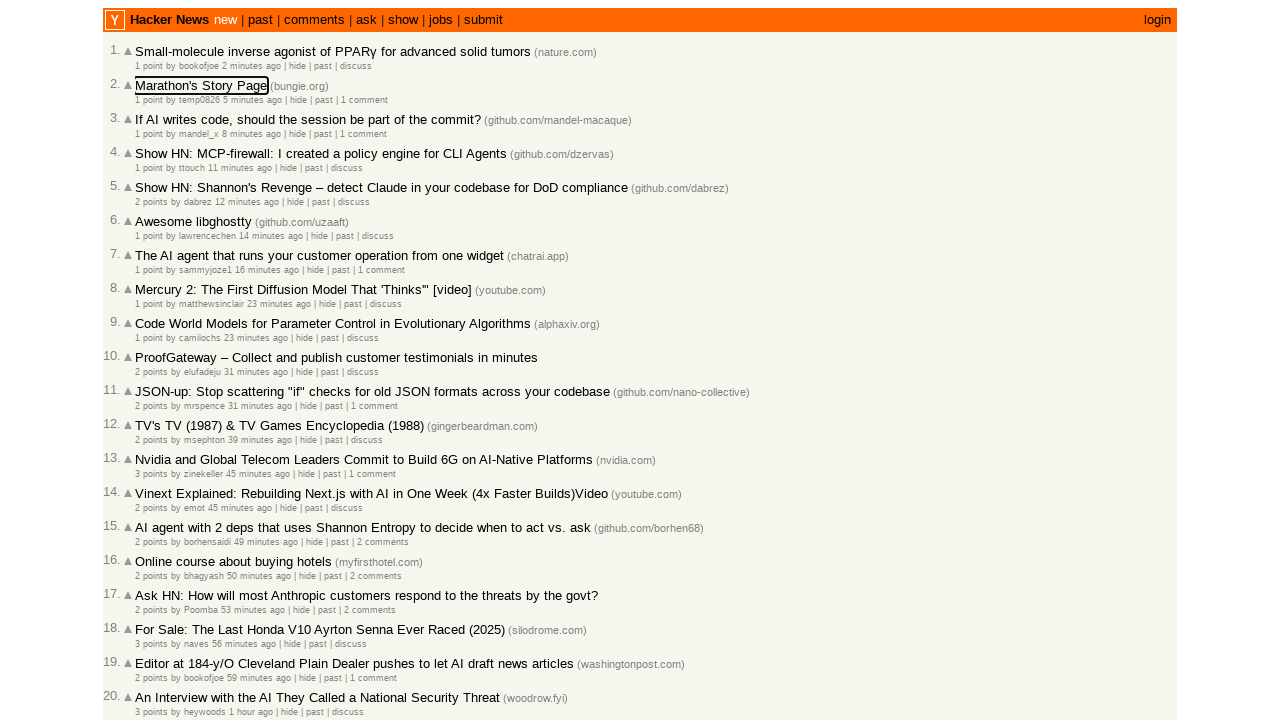

Retrieved focused element class name: 
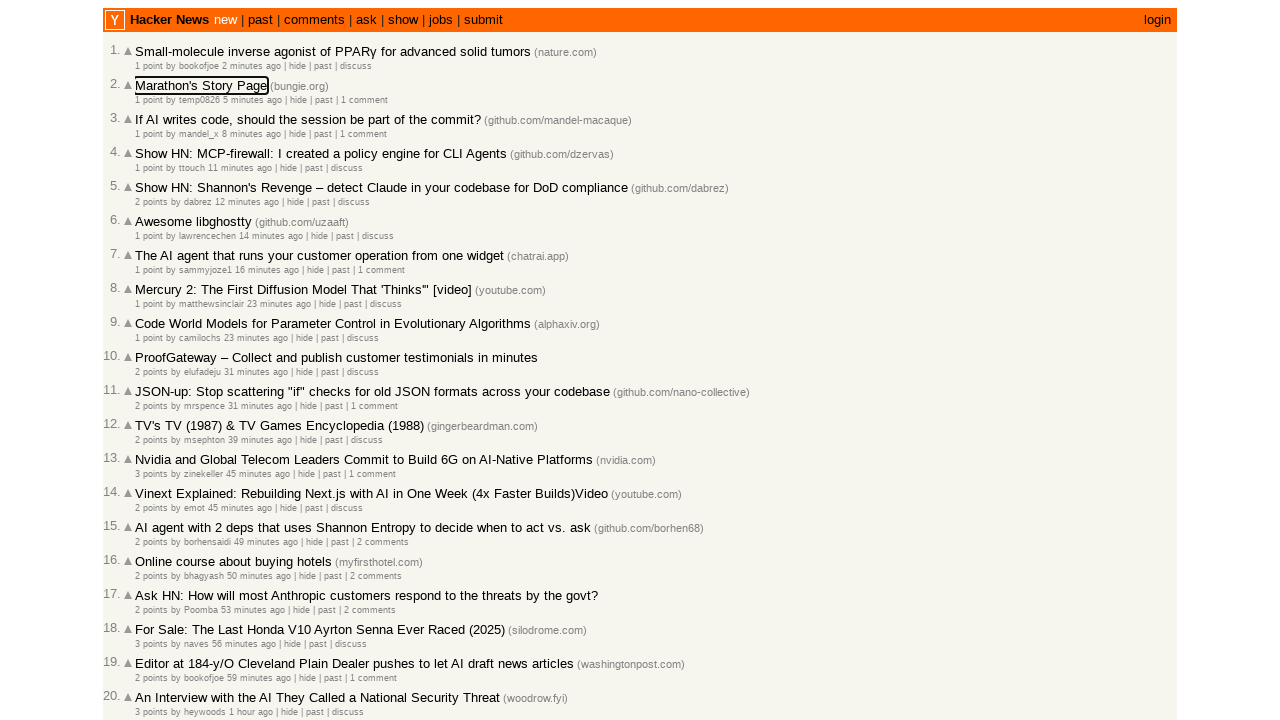

Pressed Tab key (press #21)
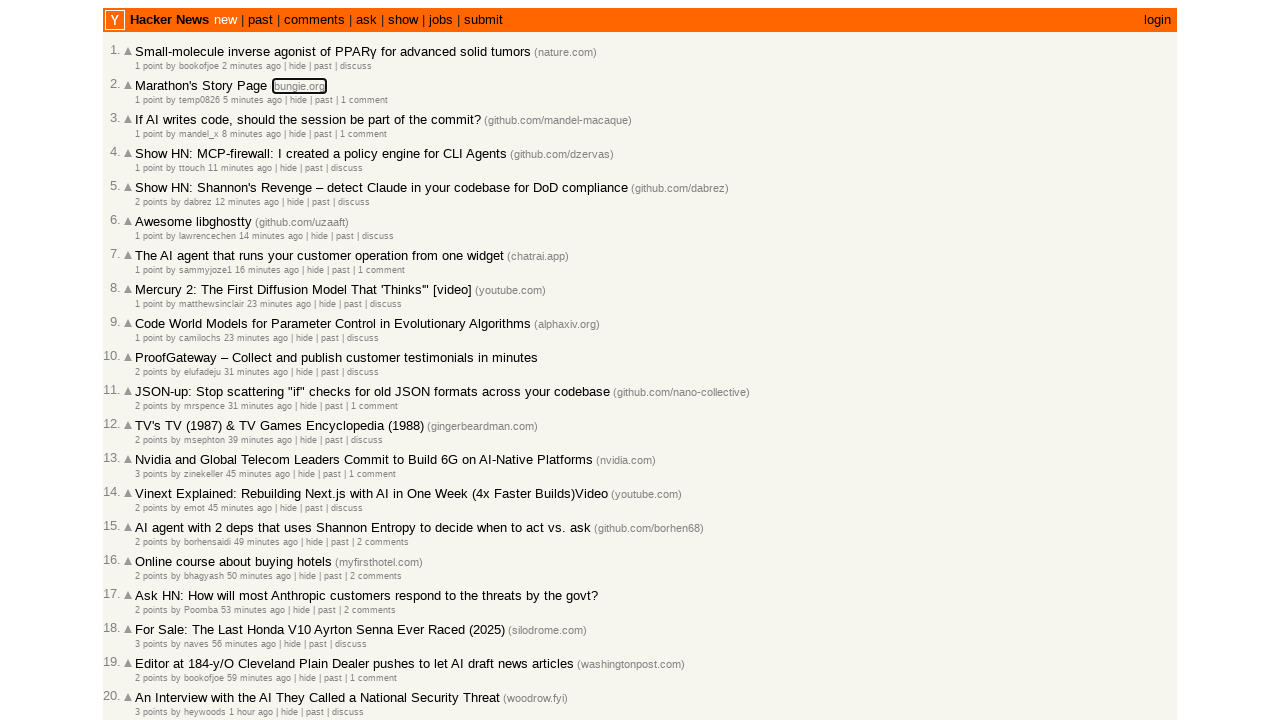

Retrieved focused element class name: 
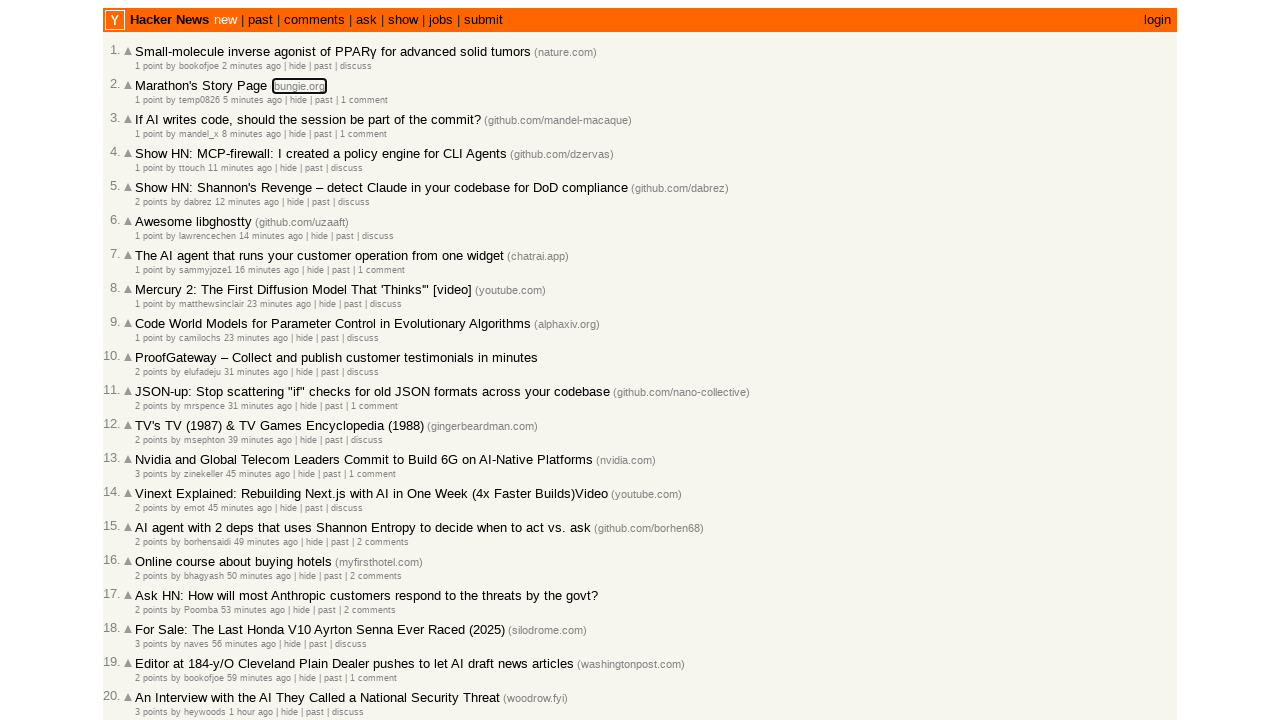

Pressed Tab key (press #22)
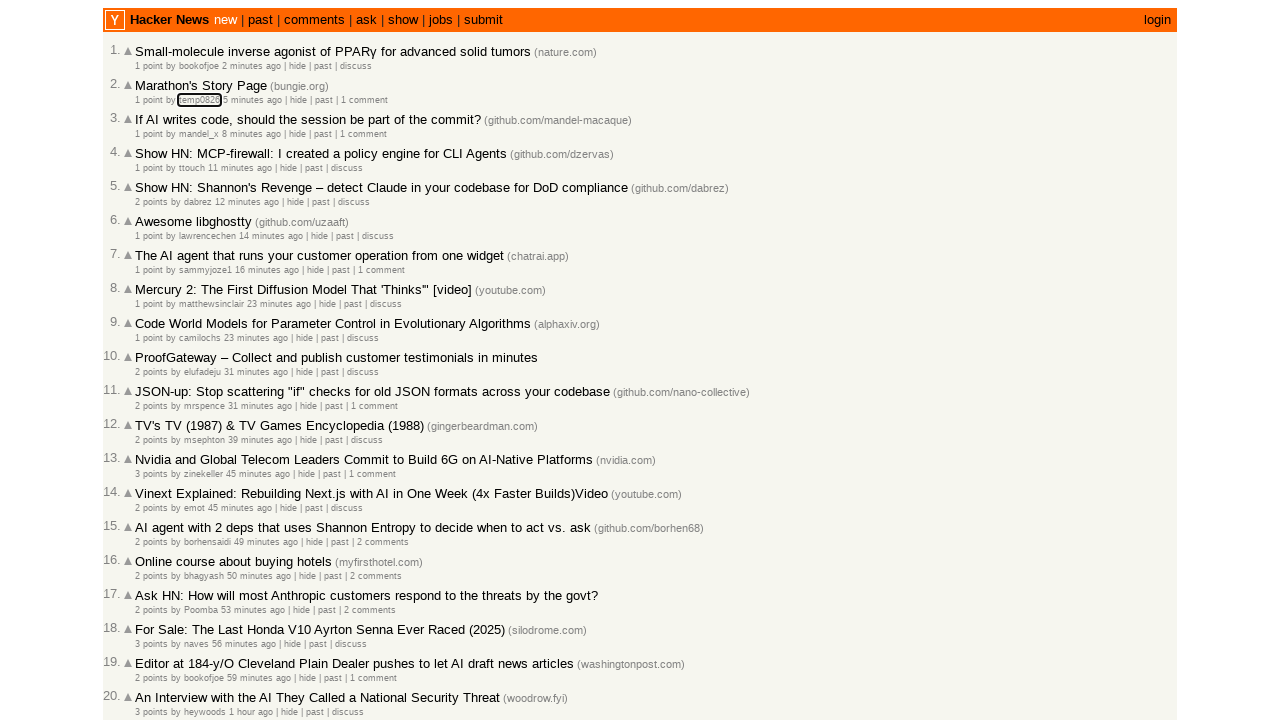

Retrieved focused element class name: hnuser
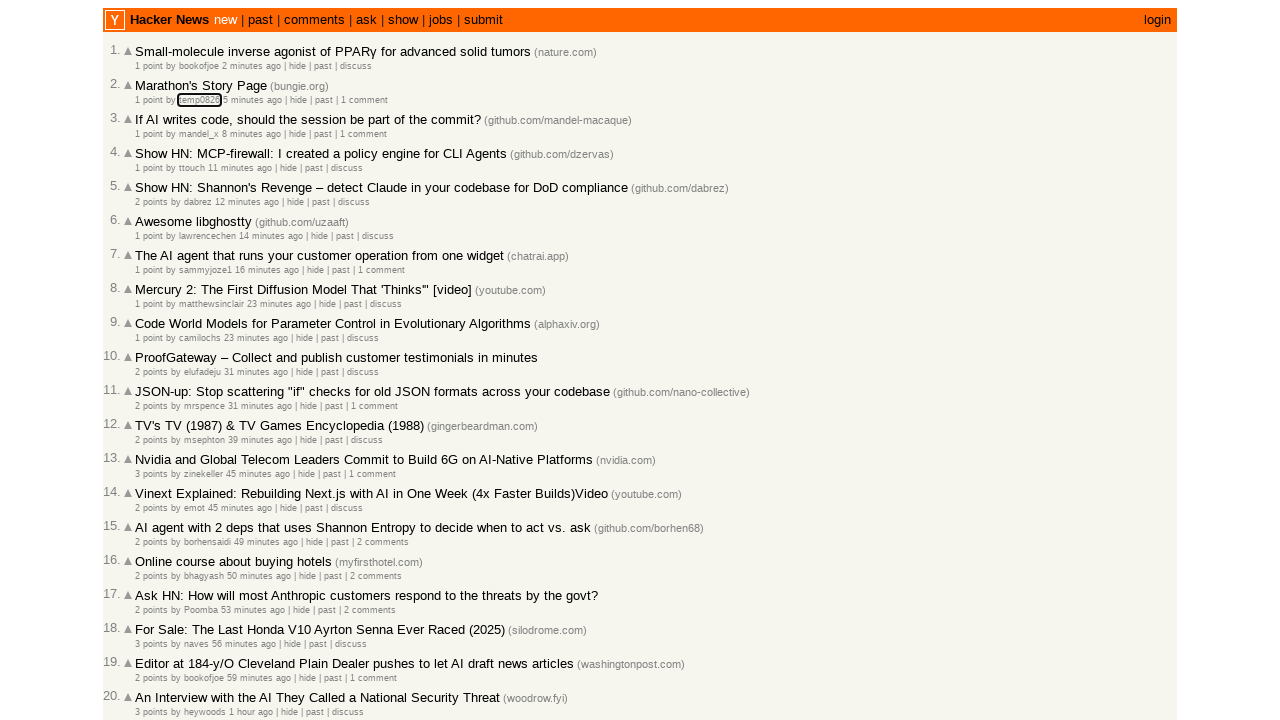

Pressed Tab key (press #23)
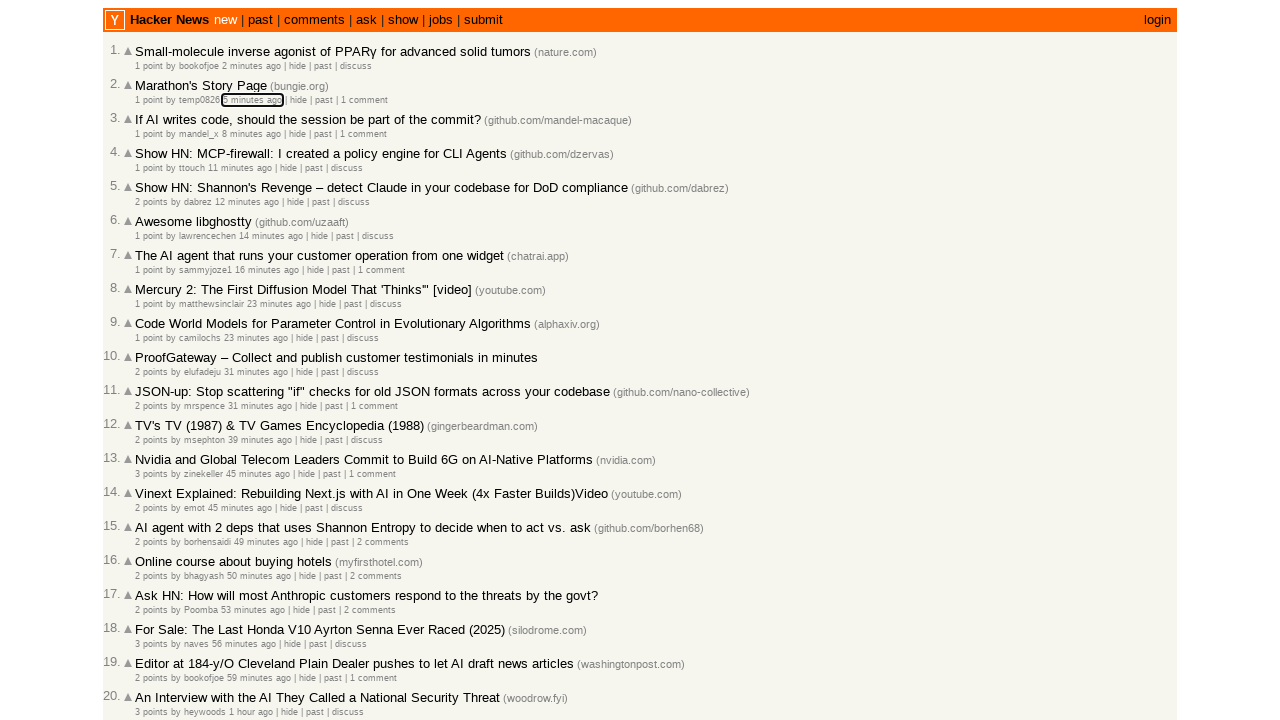

Retrieved focused element class name: 
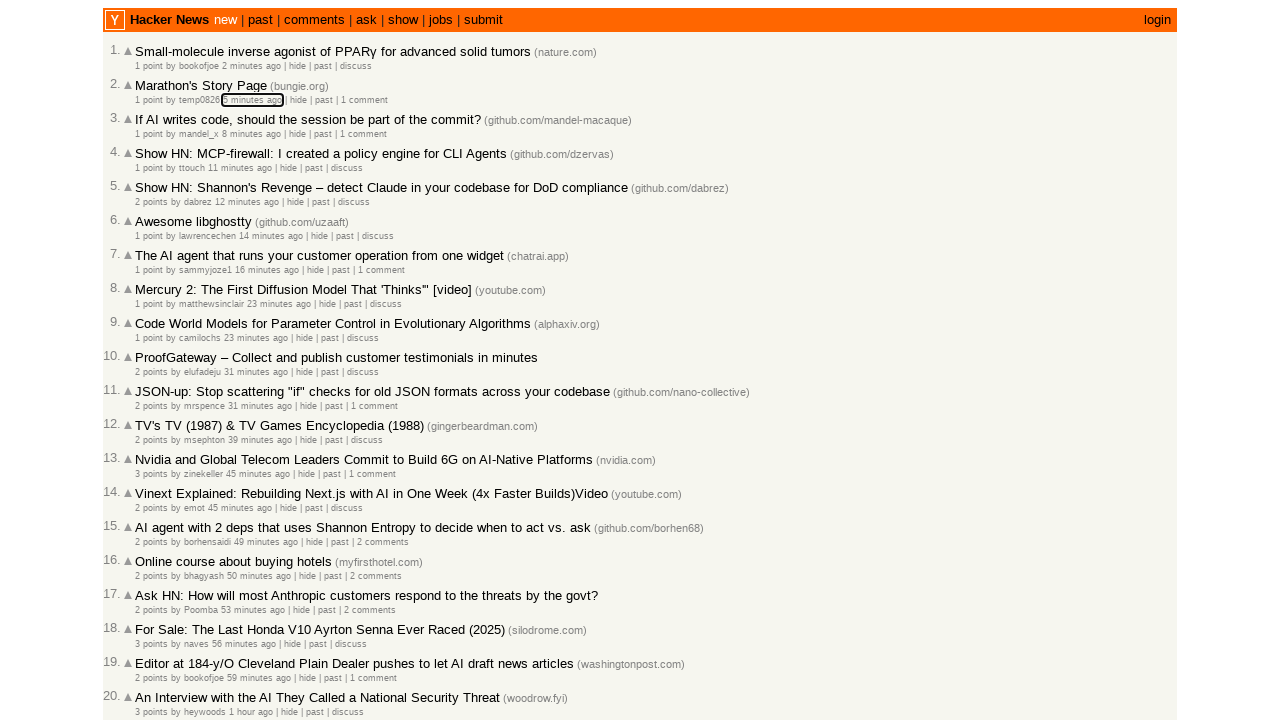

Pressed Tab key (press #24)
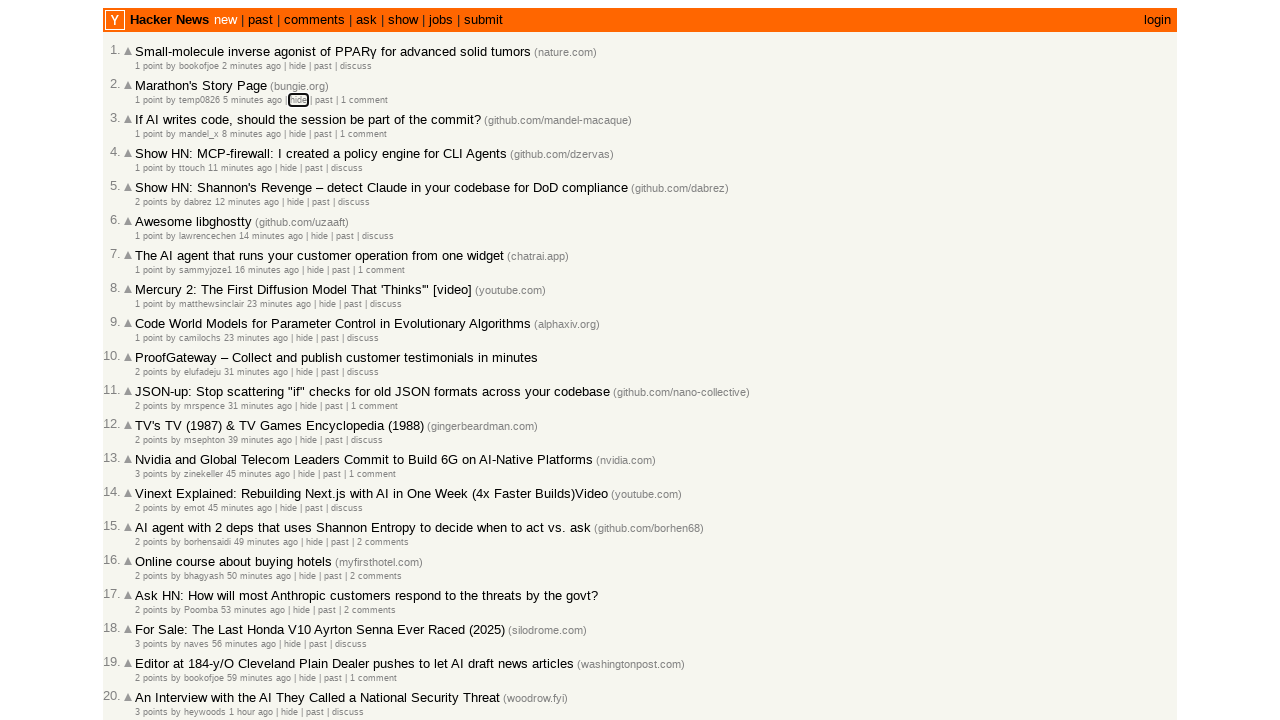

Retrieved focused element class name: 
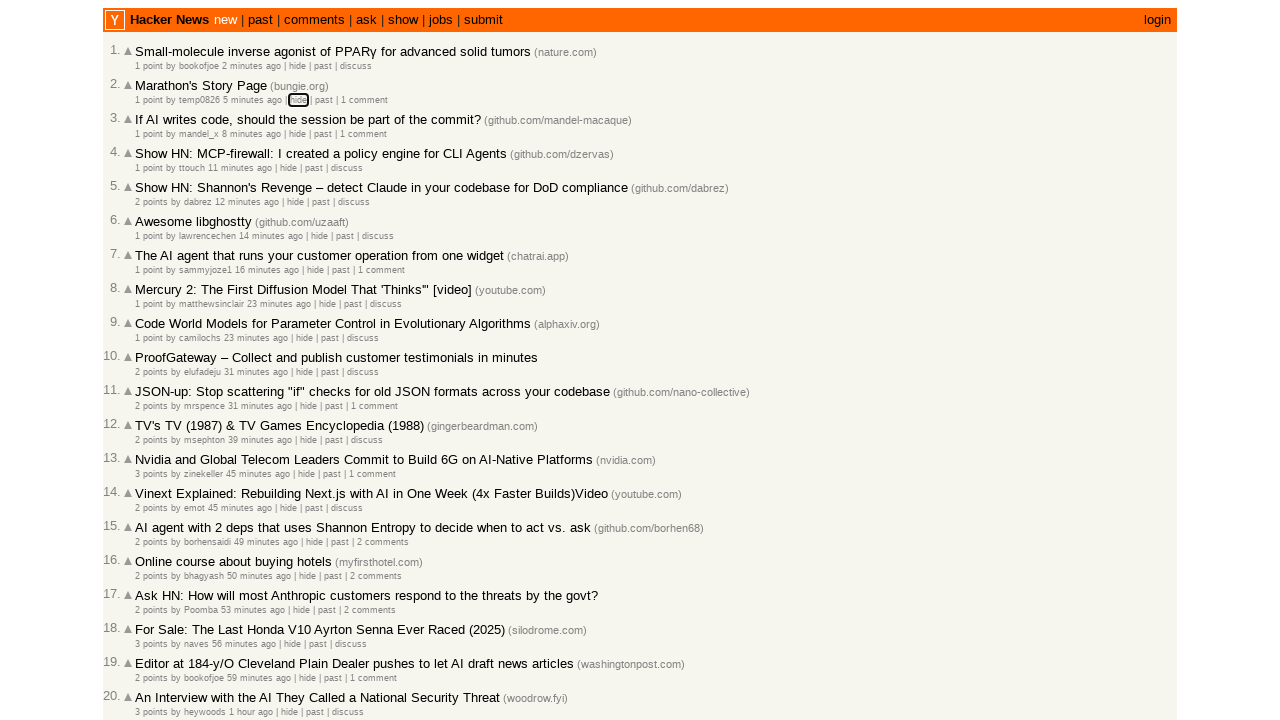

Pressed Tab key (press #25)
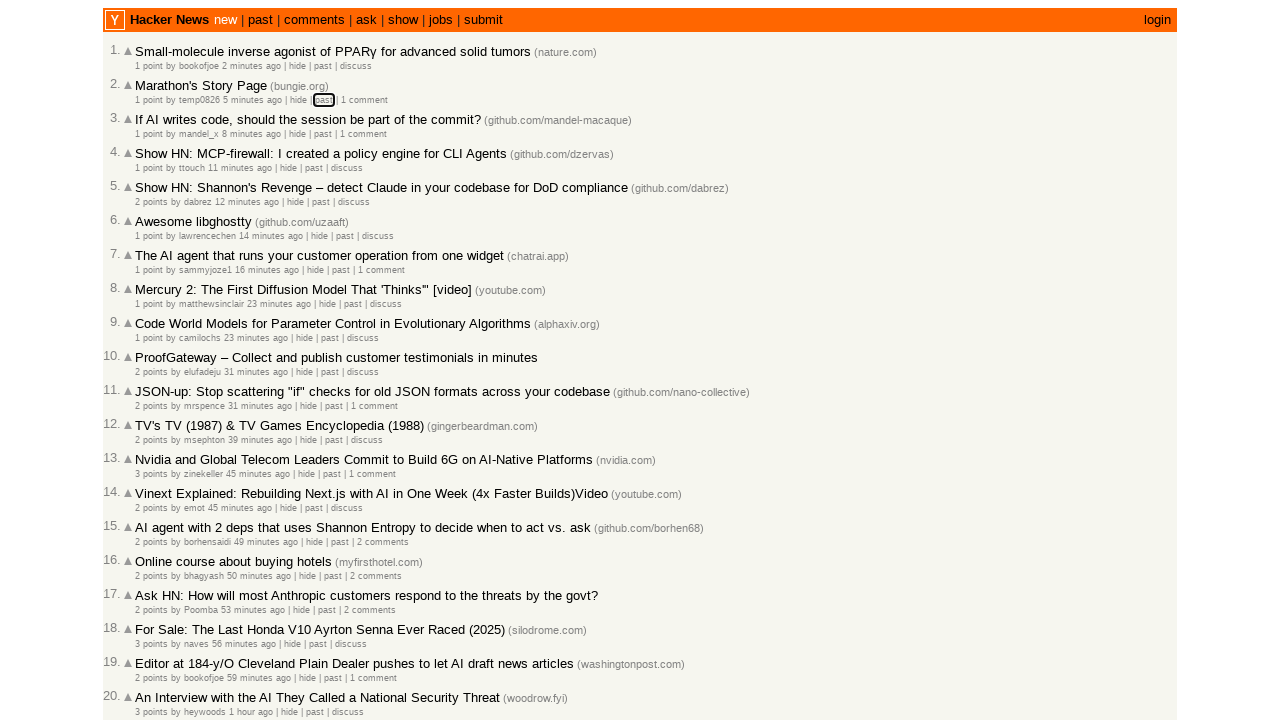

Retrieved focused element class name: hnpast
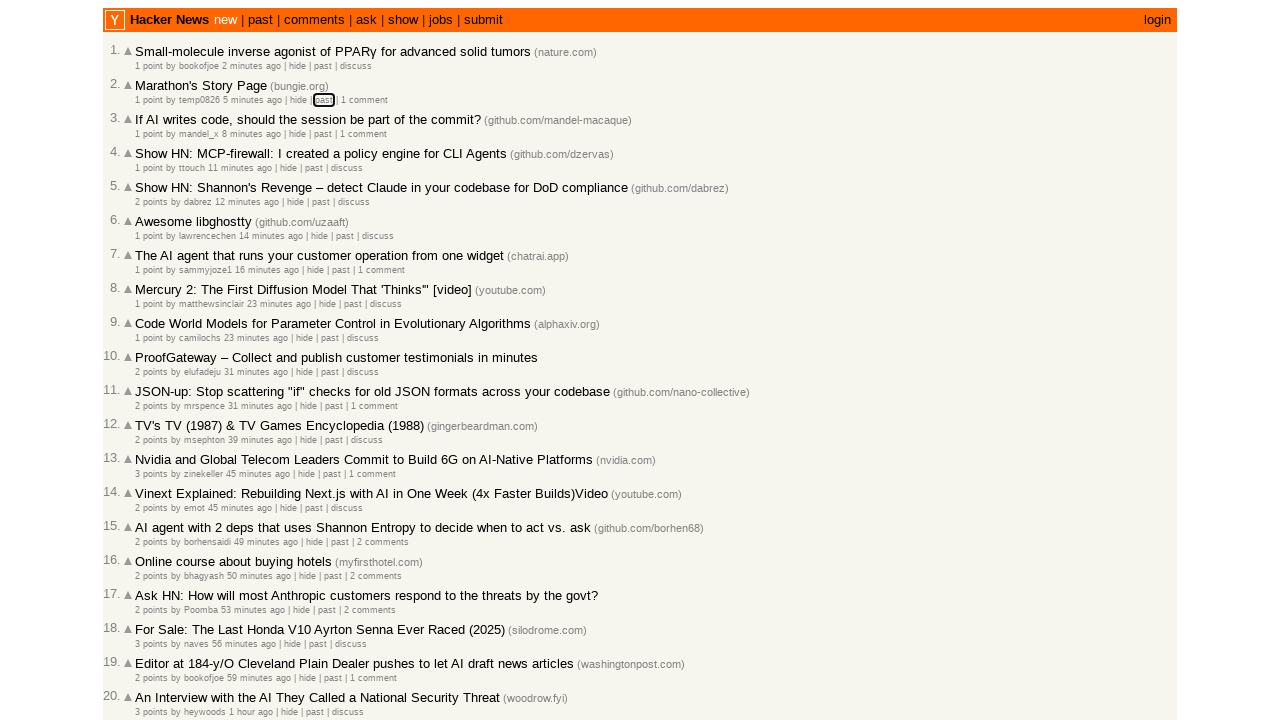

Pressed Tab key (press #26)
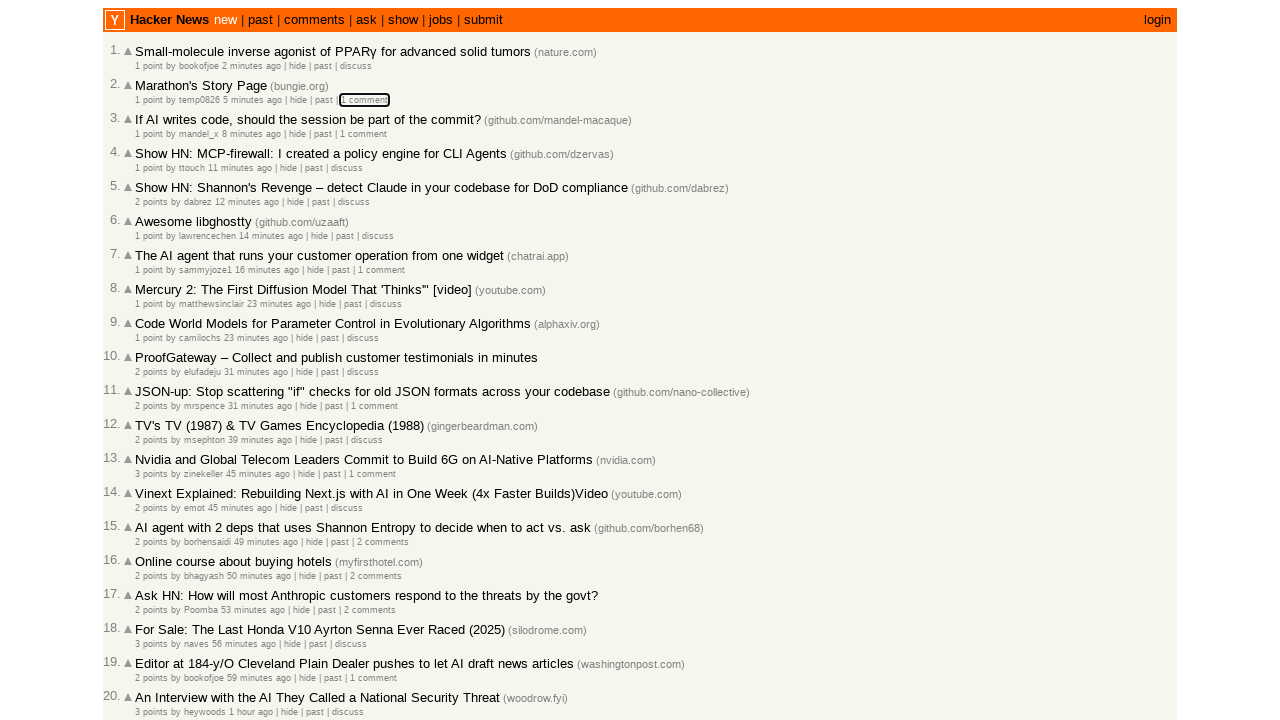

Retrieved focused element class name: 
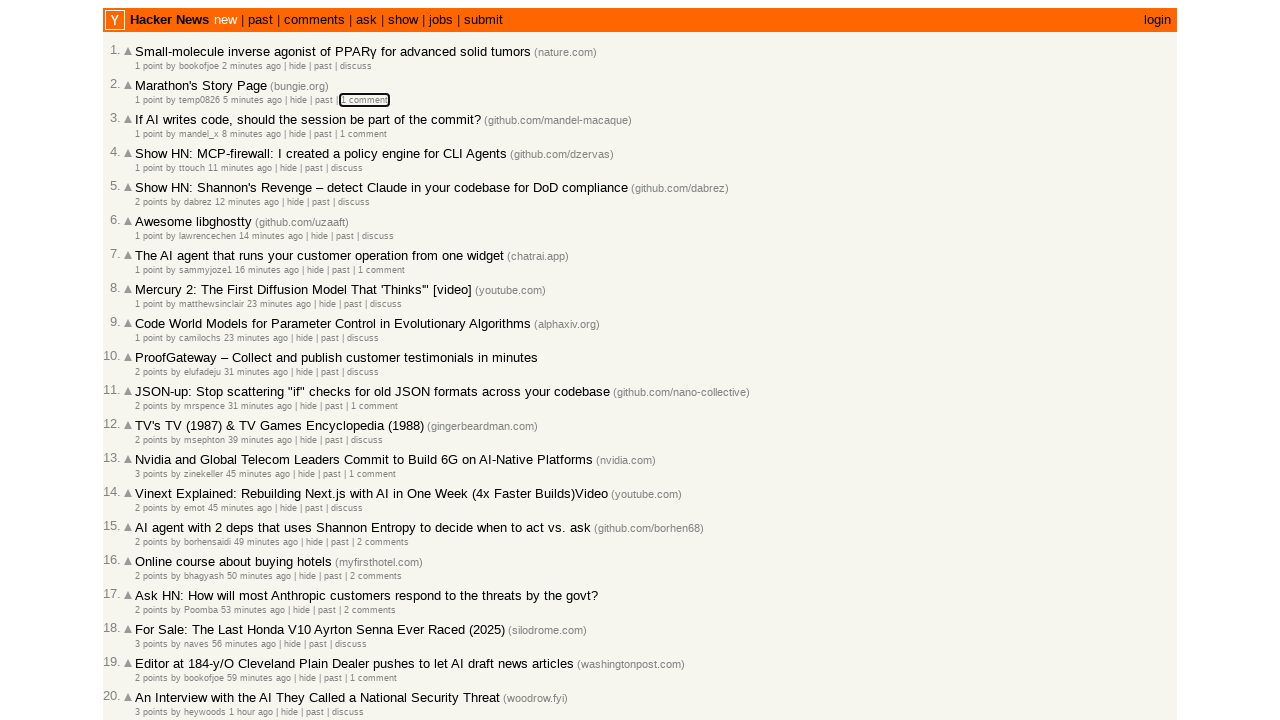

Pressed Tab key (press #27)
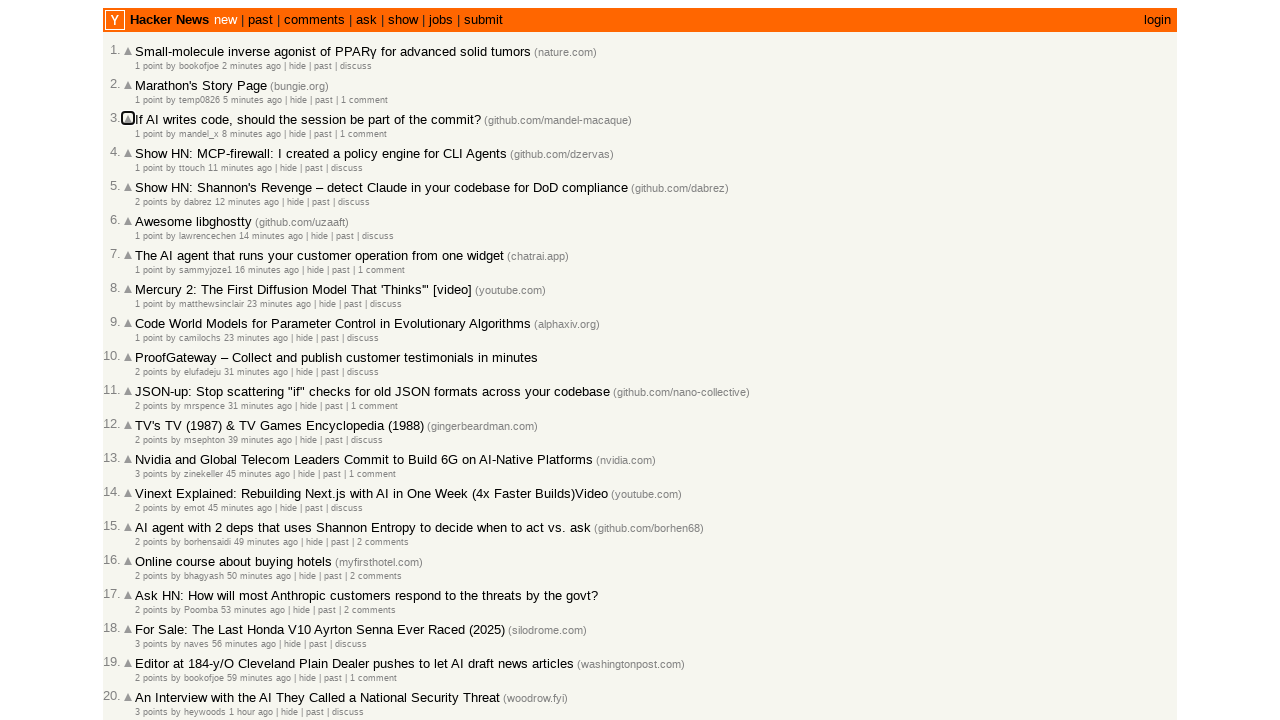

Retrieved focused element class name: 
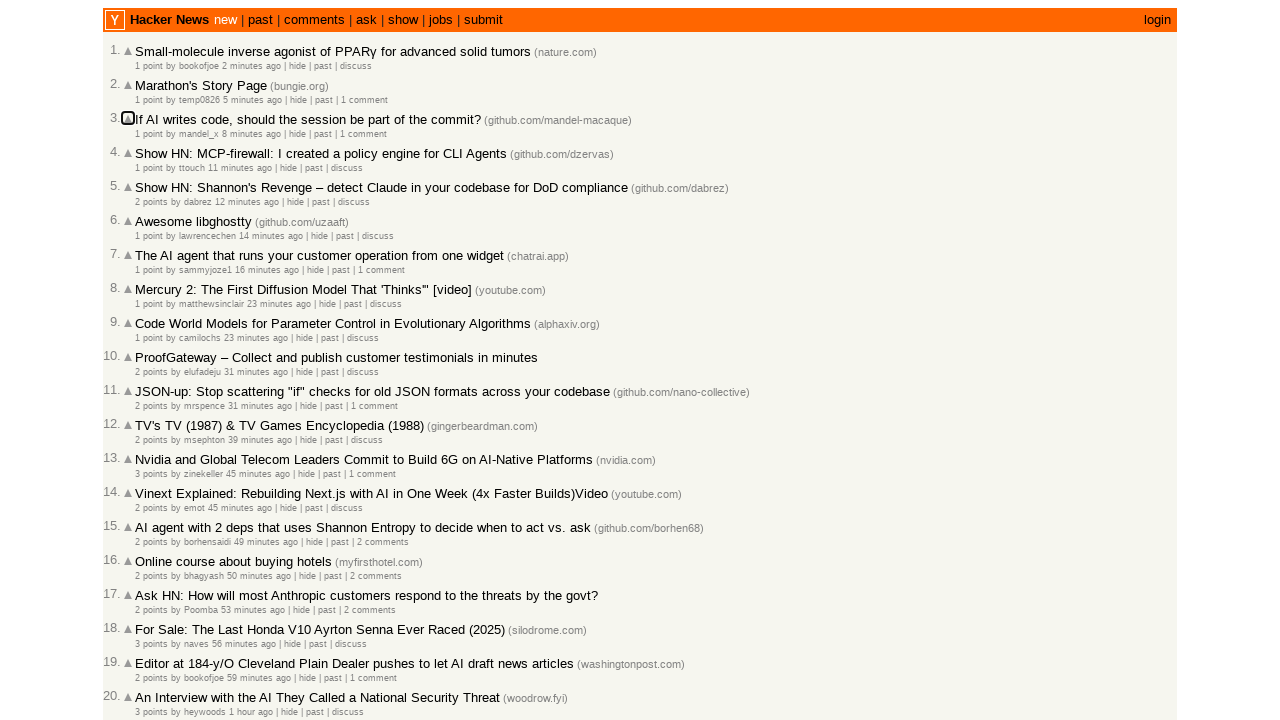

Pressed Tab key (press #28)
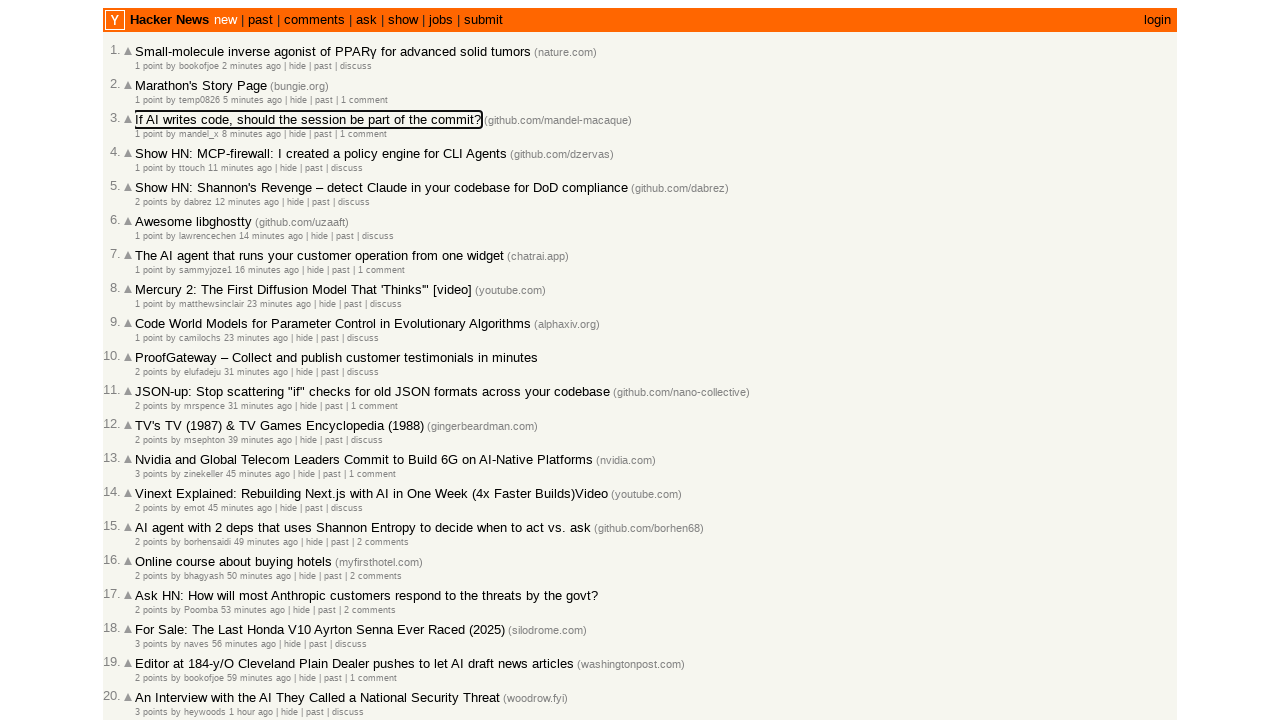

Retrieved focused element class name: 
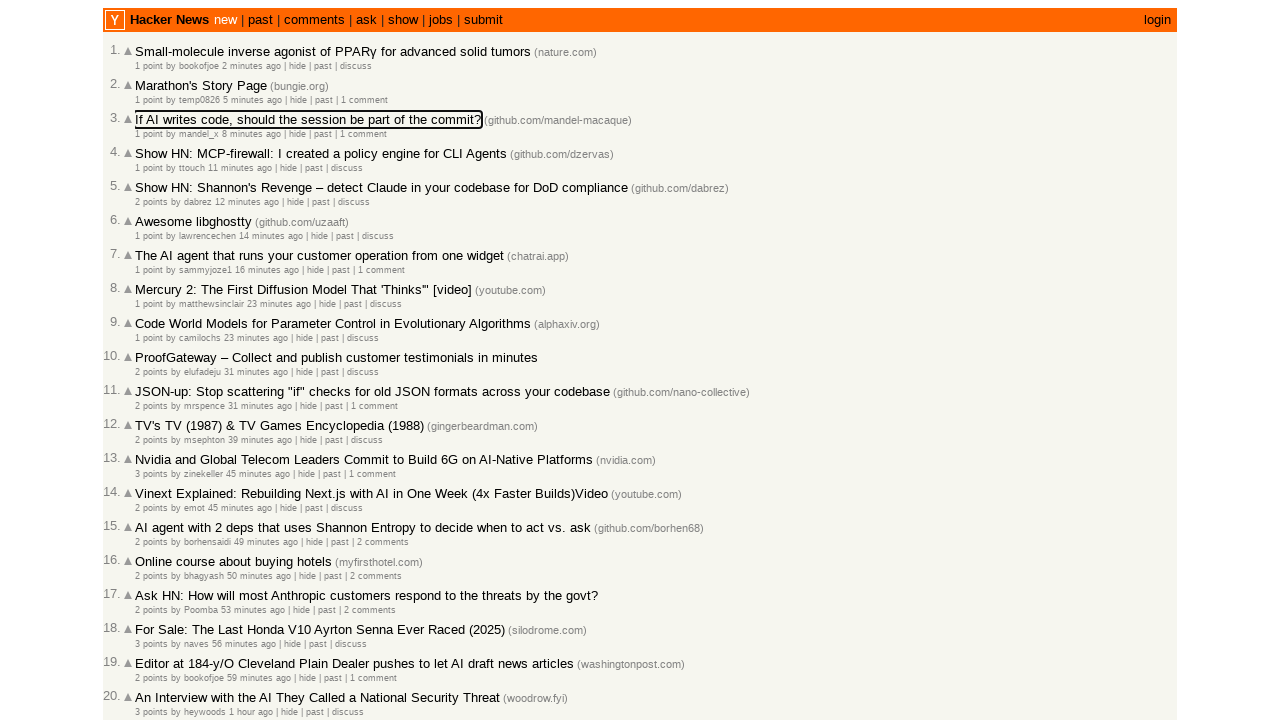

Pressed Tab key (press #29)
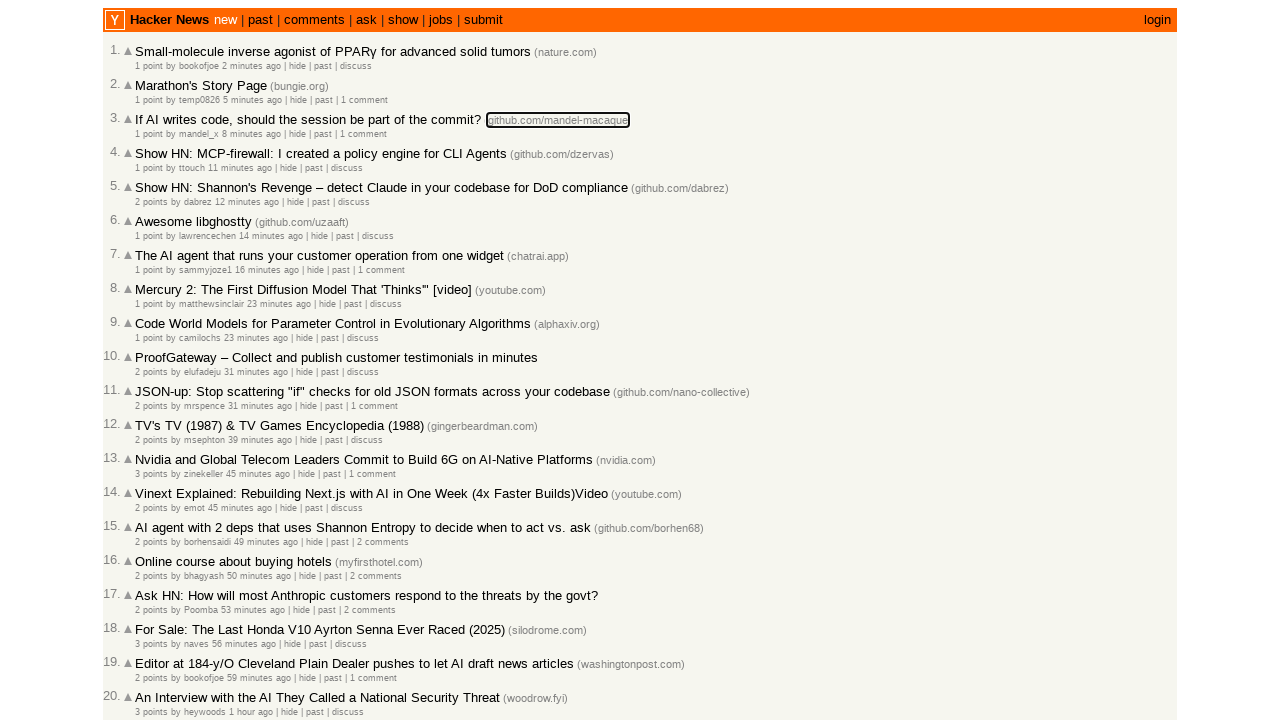

Retrieved focused element class name: 
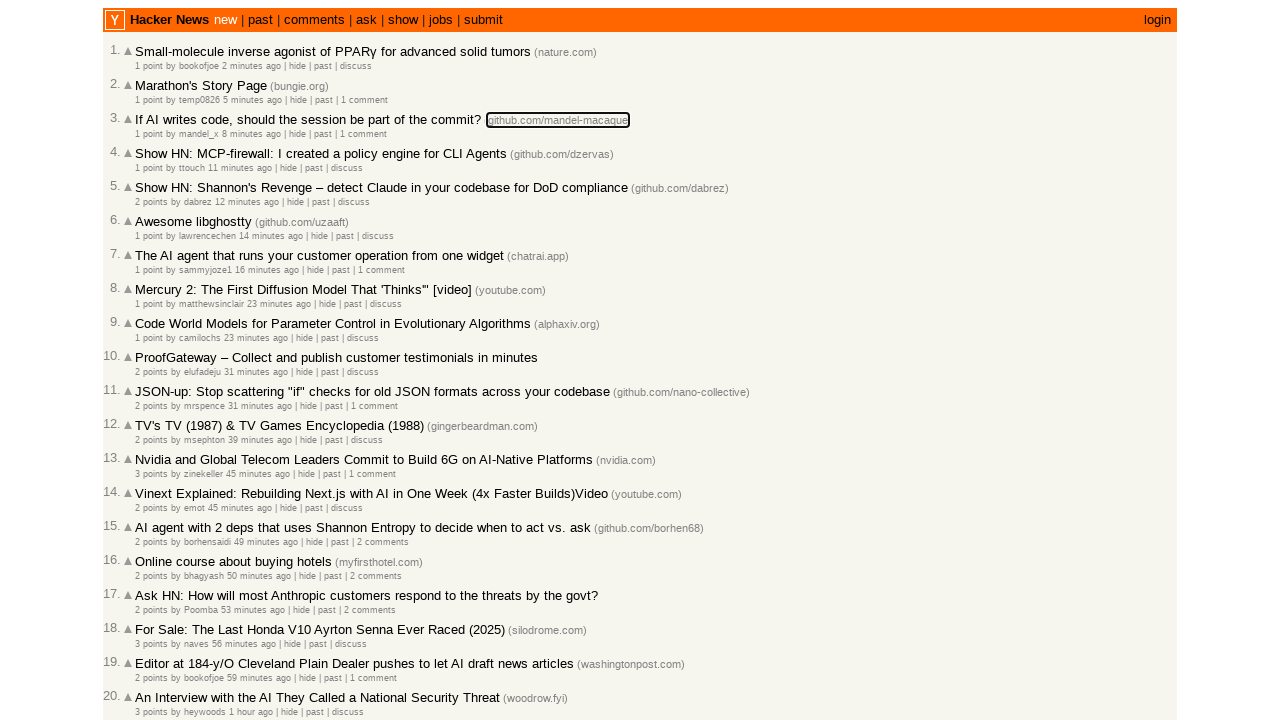

Pressed Tab key (press #30)
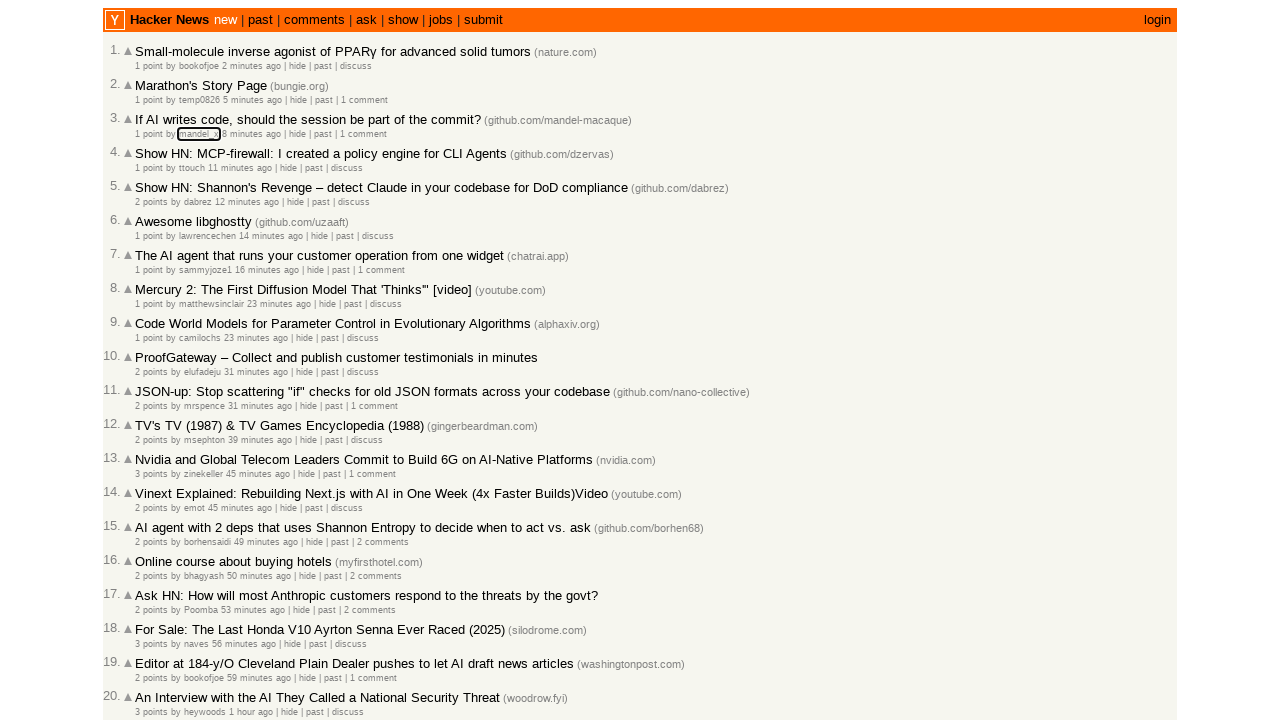

Retrieved focused element class name: hnuser
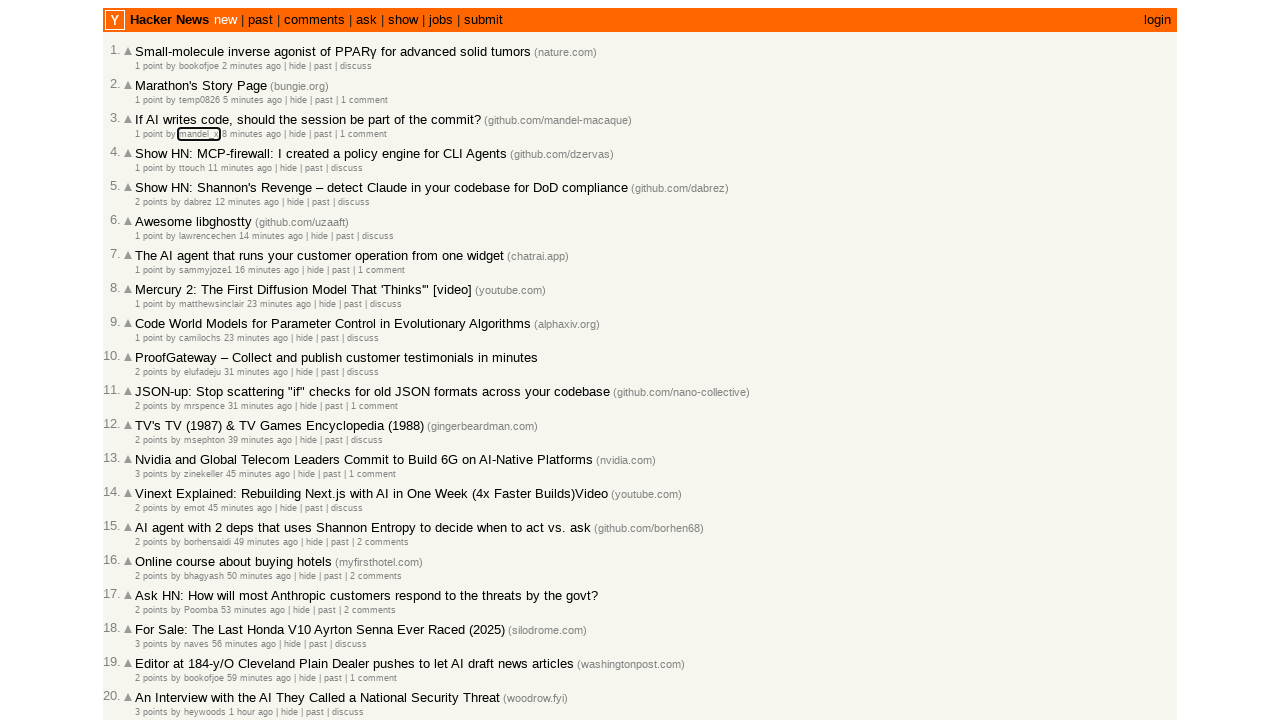

Pressed Tab key (press #31)
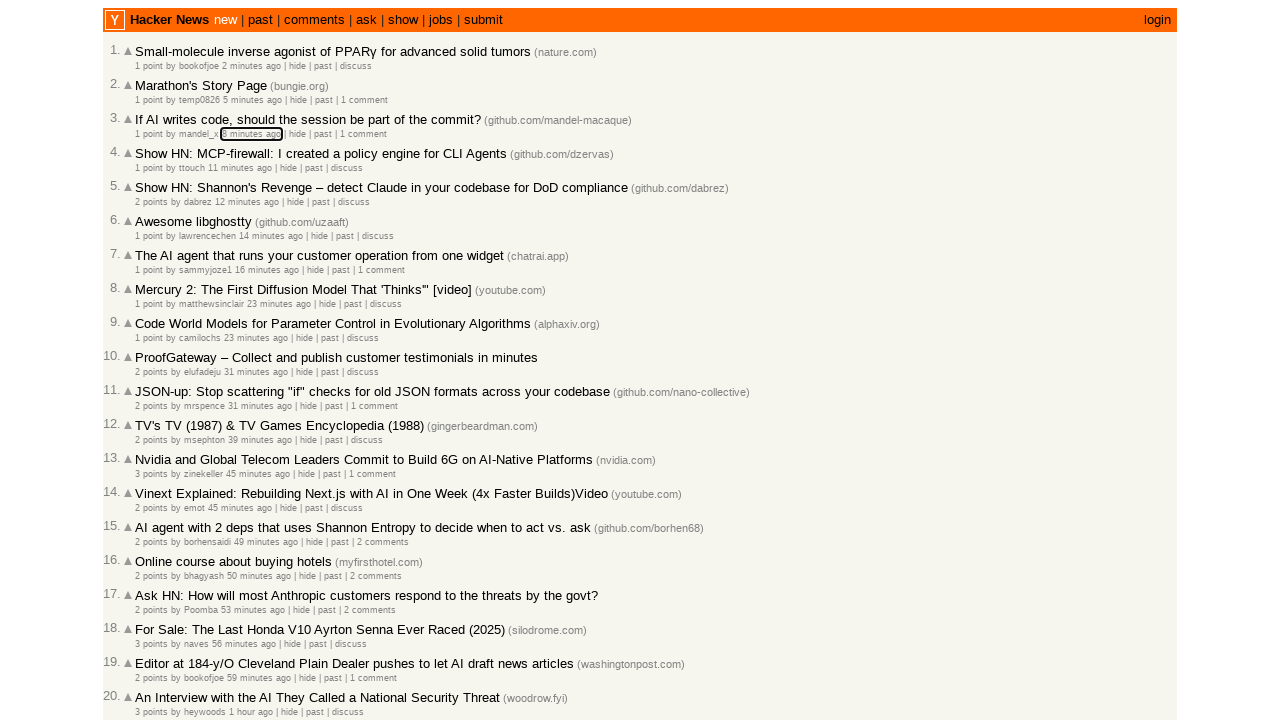

Retrieved focused element class name: 
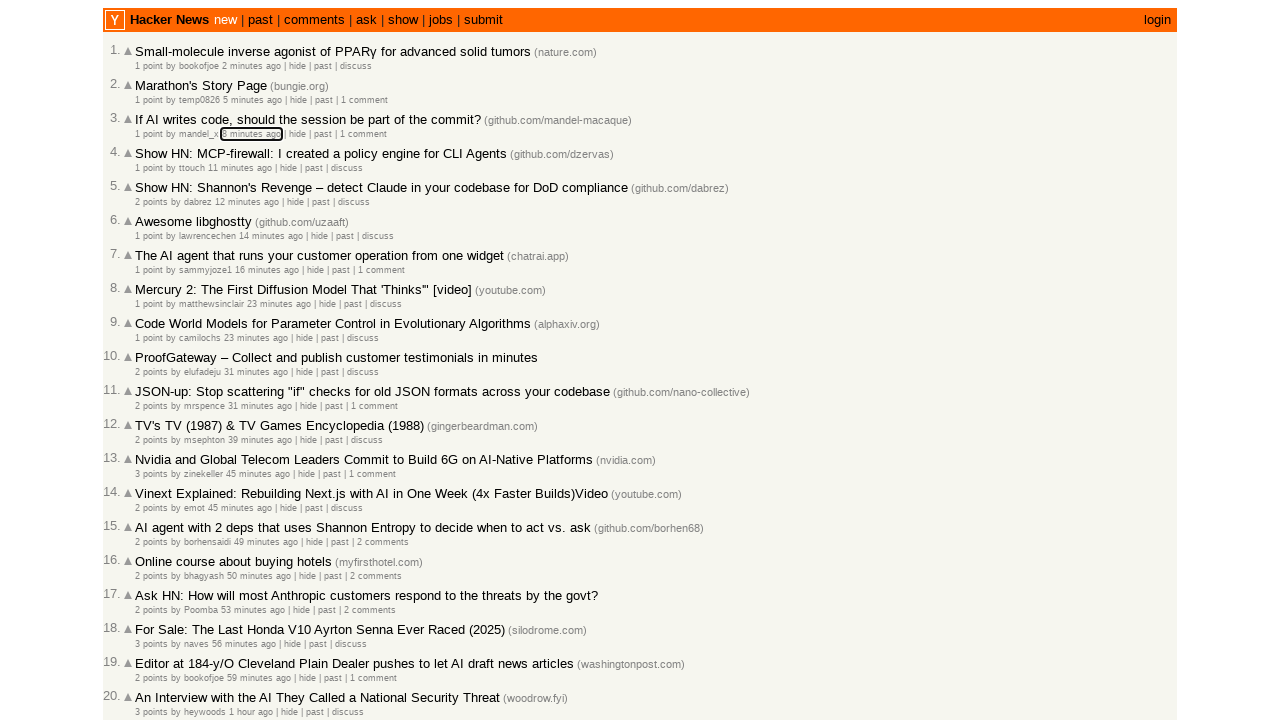

Pressed Tab key (press #32)
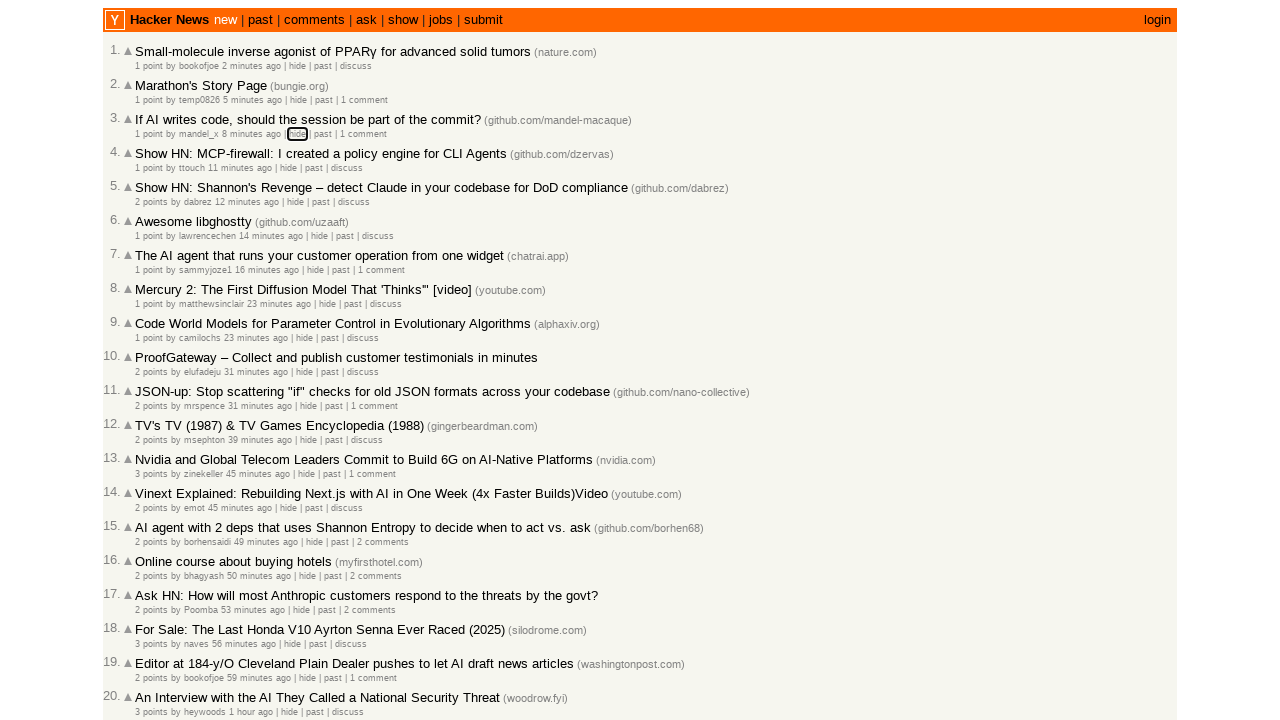

Retrieved focused element class name: 
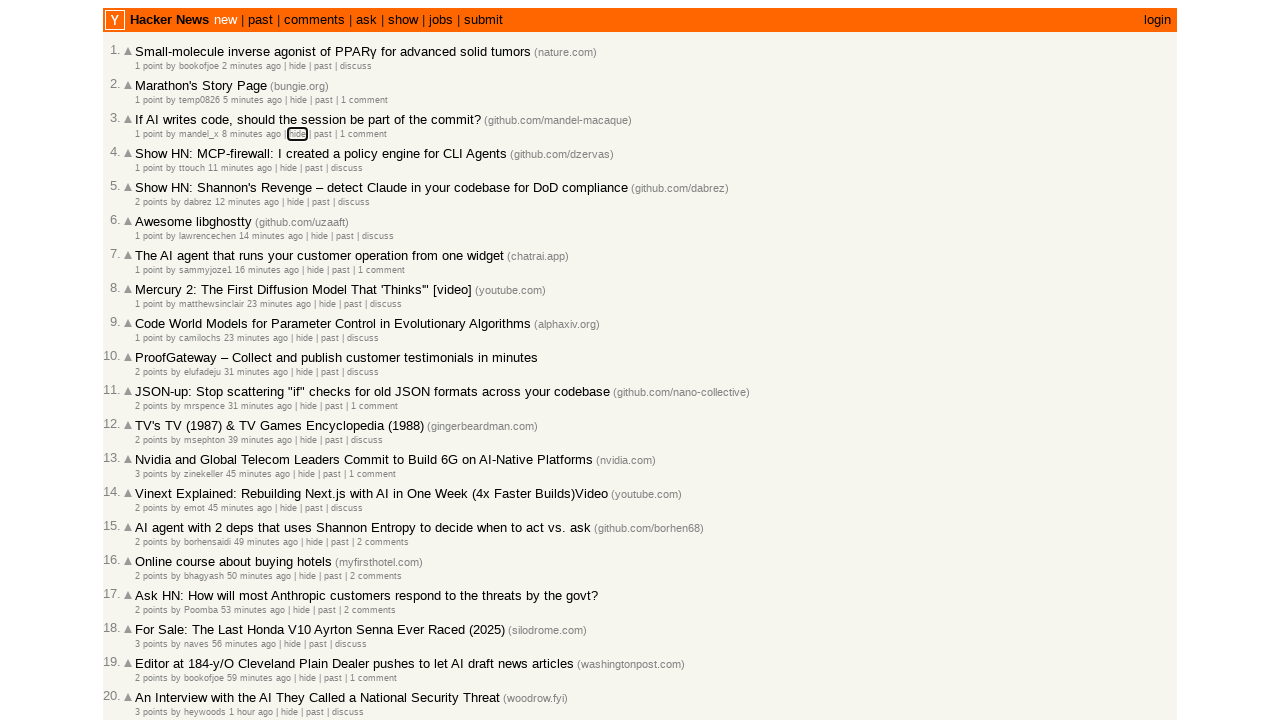

Pressed Tab key (press #33)
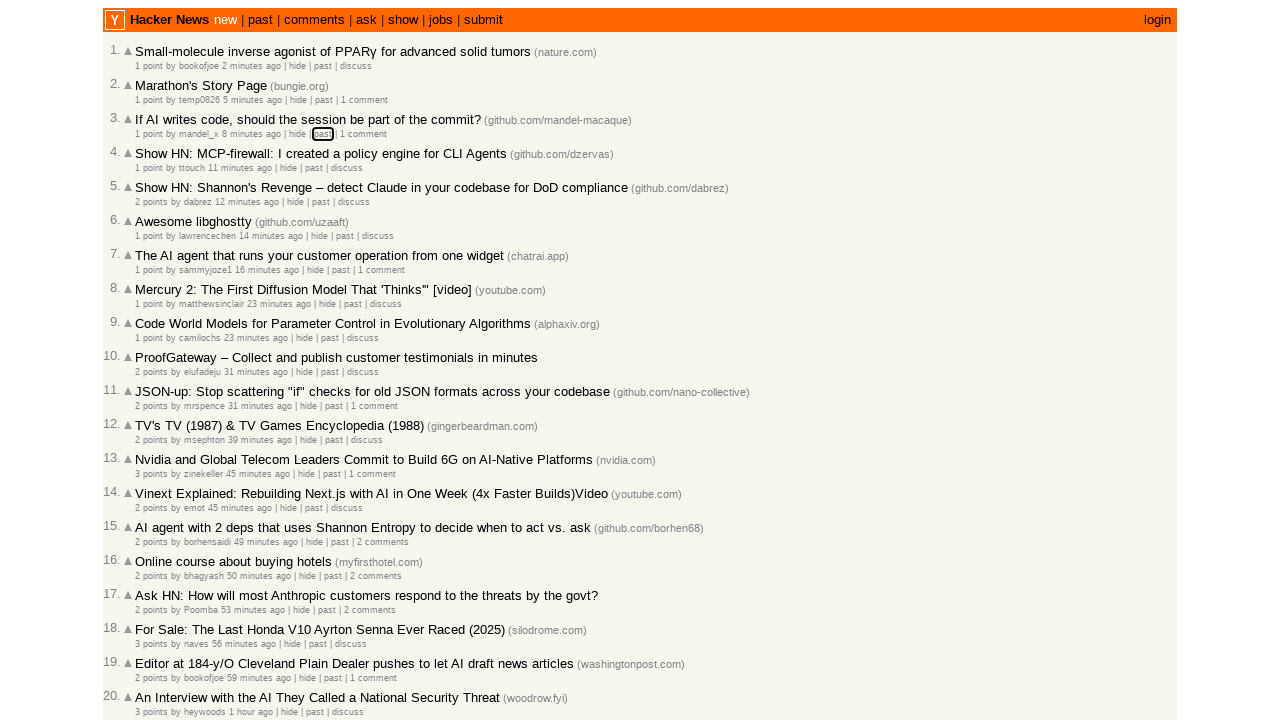

Retrieved focused element class name: hnpast
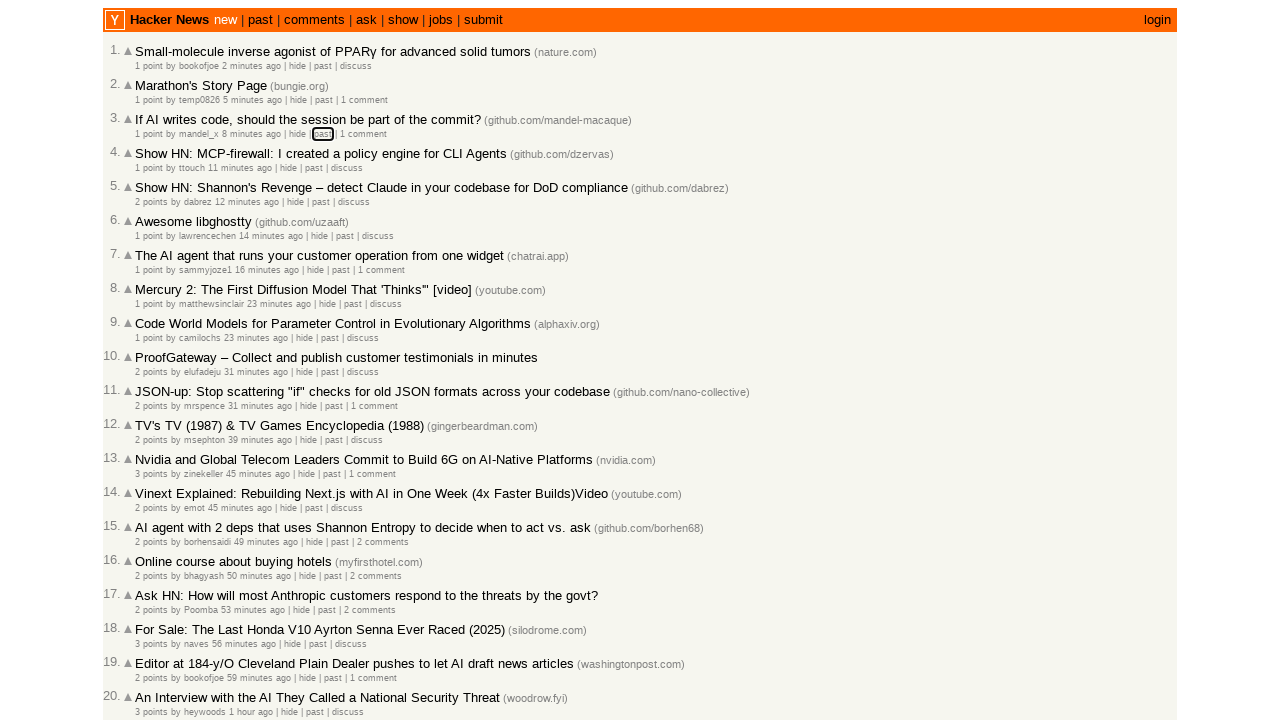

Pressed Tab key (press #34)
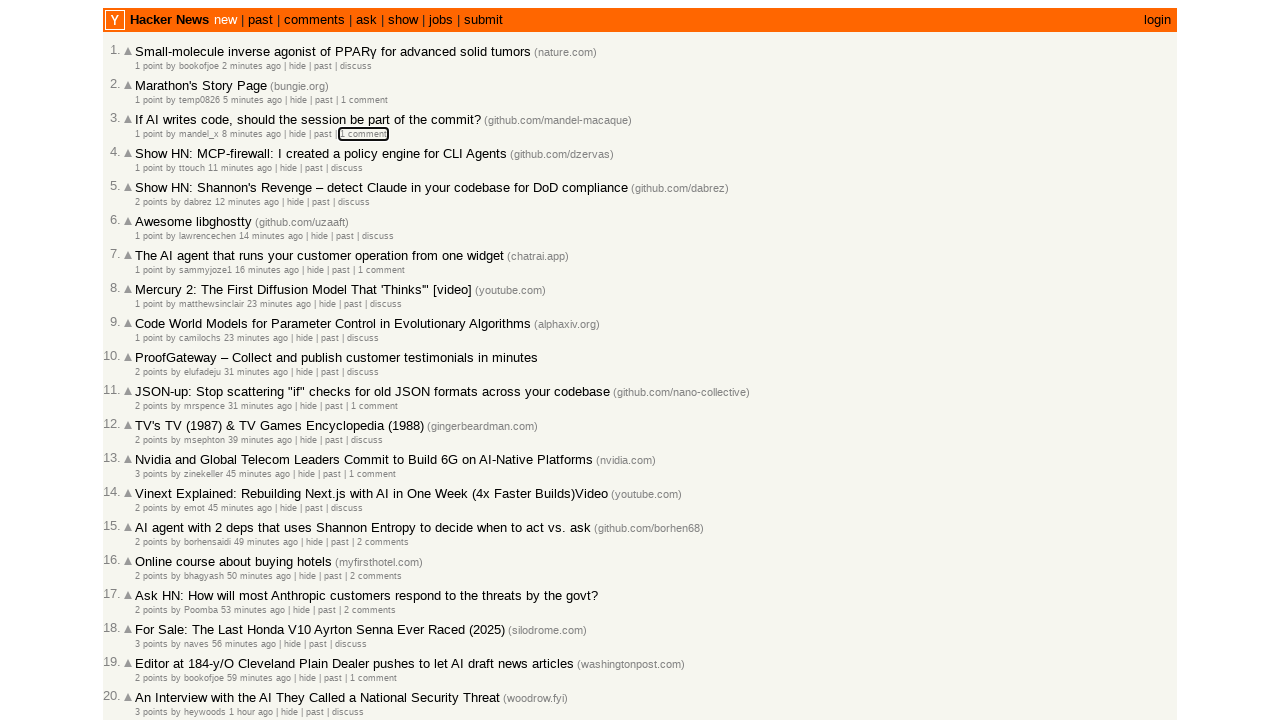

Retrieved focused element class name: 
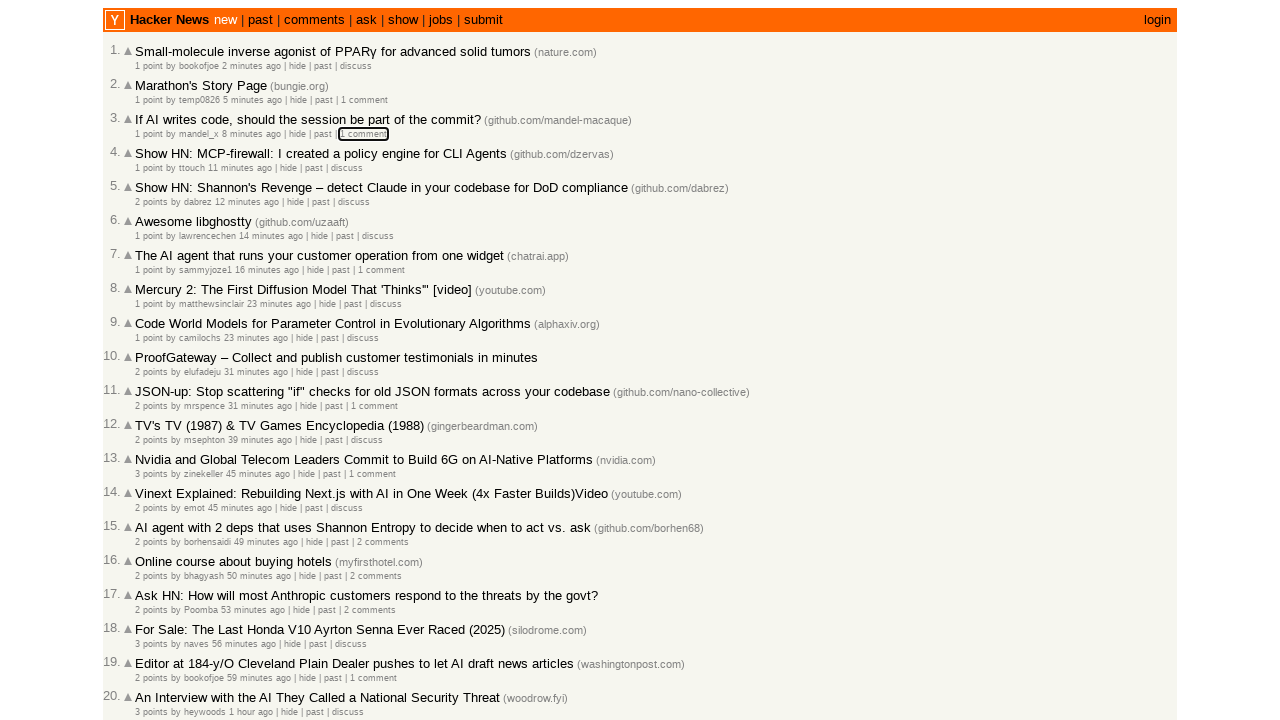

Pressed Tab key (press #35)
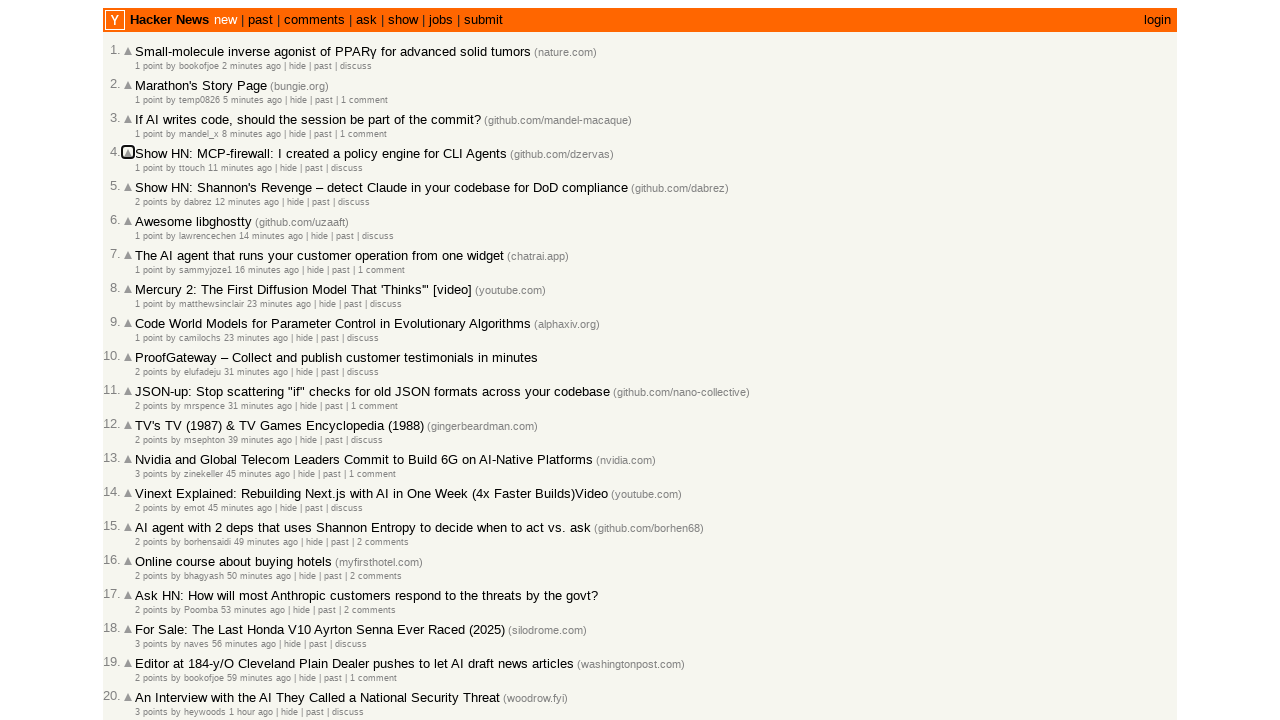

Retrieved focused element class name: 
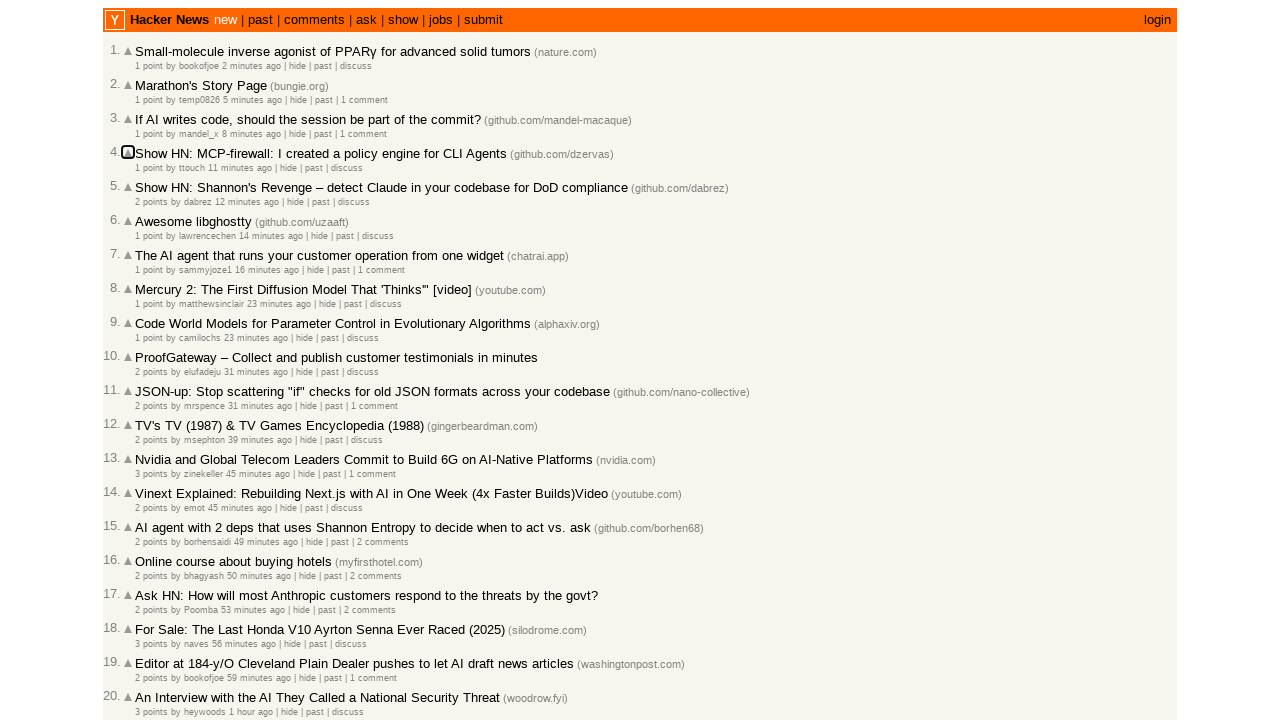

Pressed Tab key (press #36)
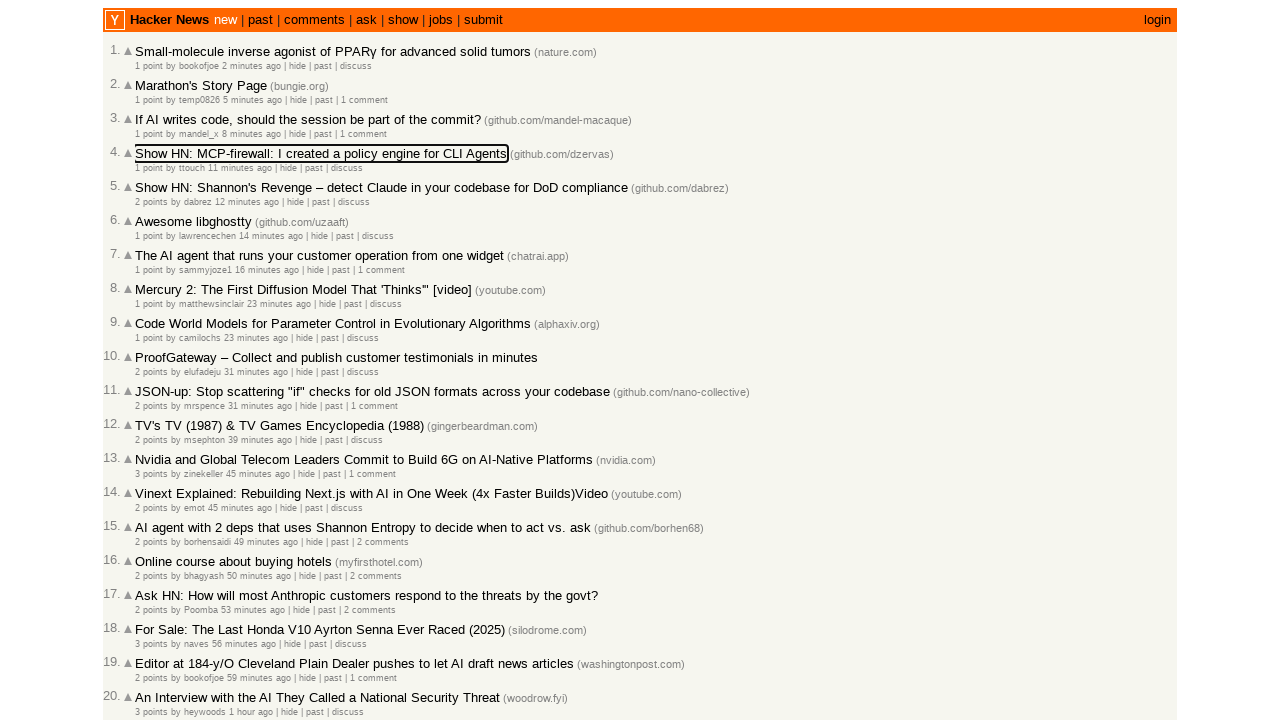

Retrieved focused element class name: 
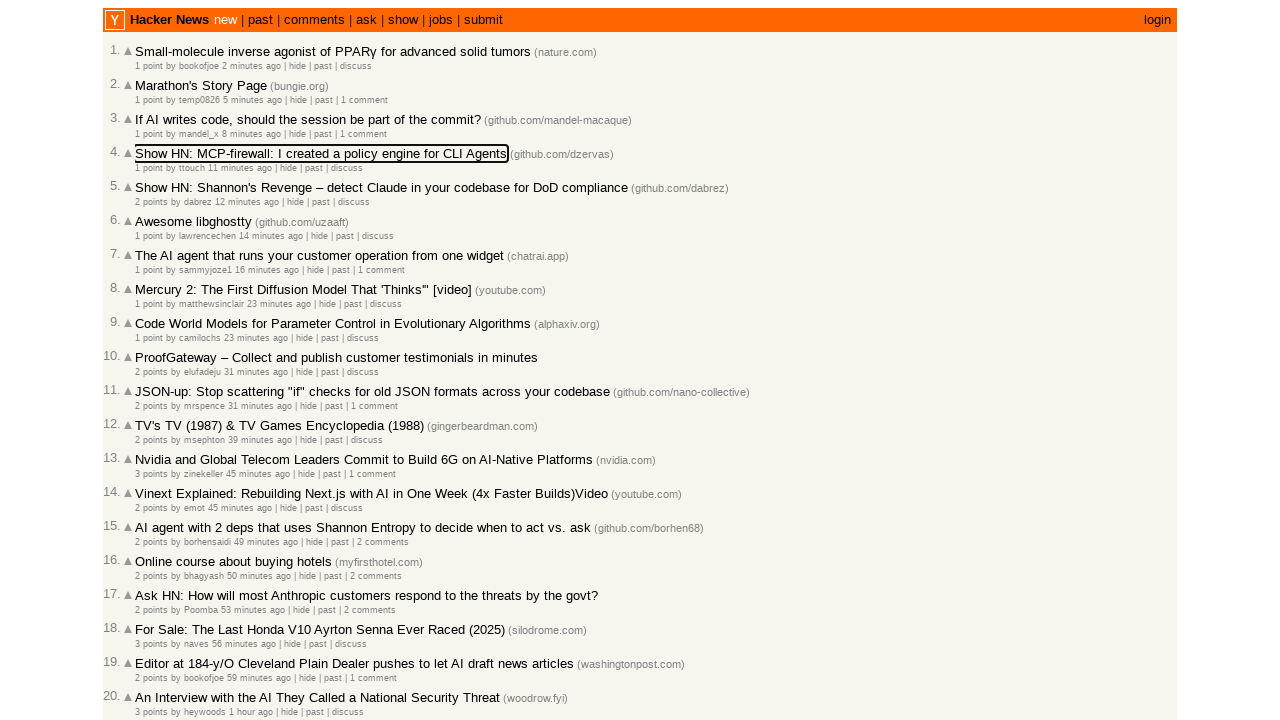

Pressed Tab key (press #37)
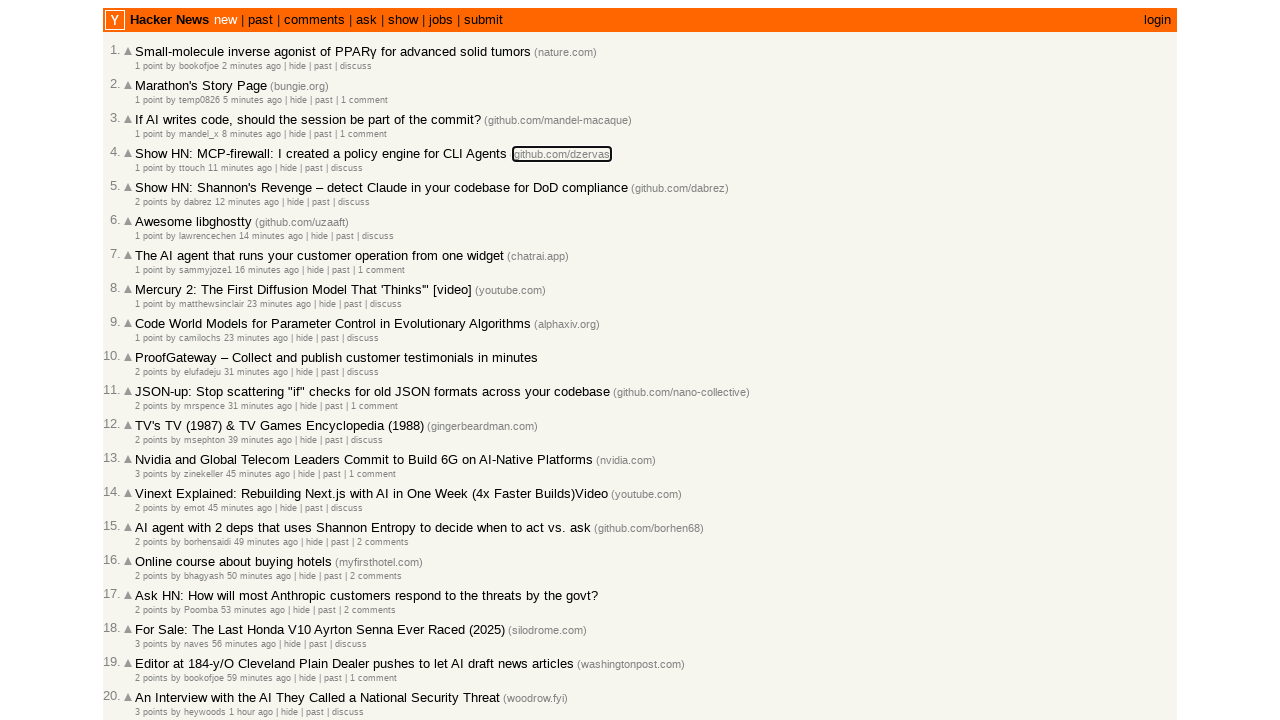

Retrieved focused element class name: 
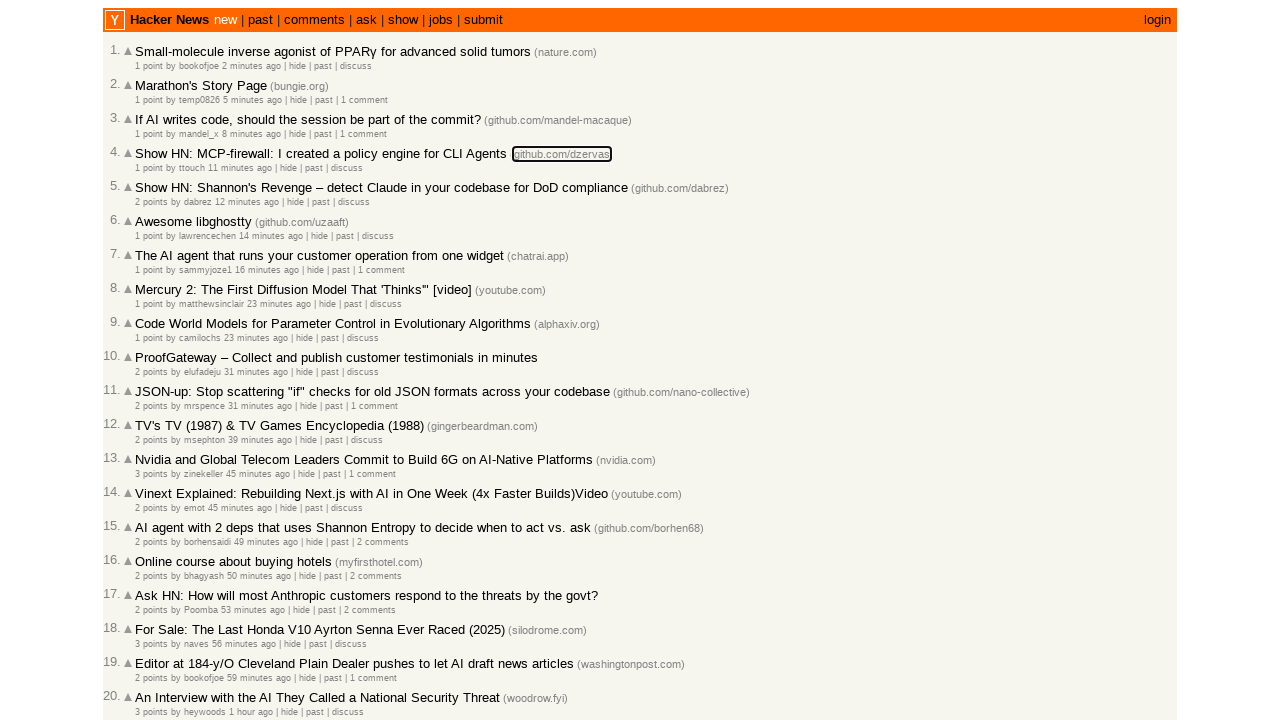

Pressed Tab key (press #38)
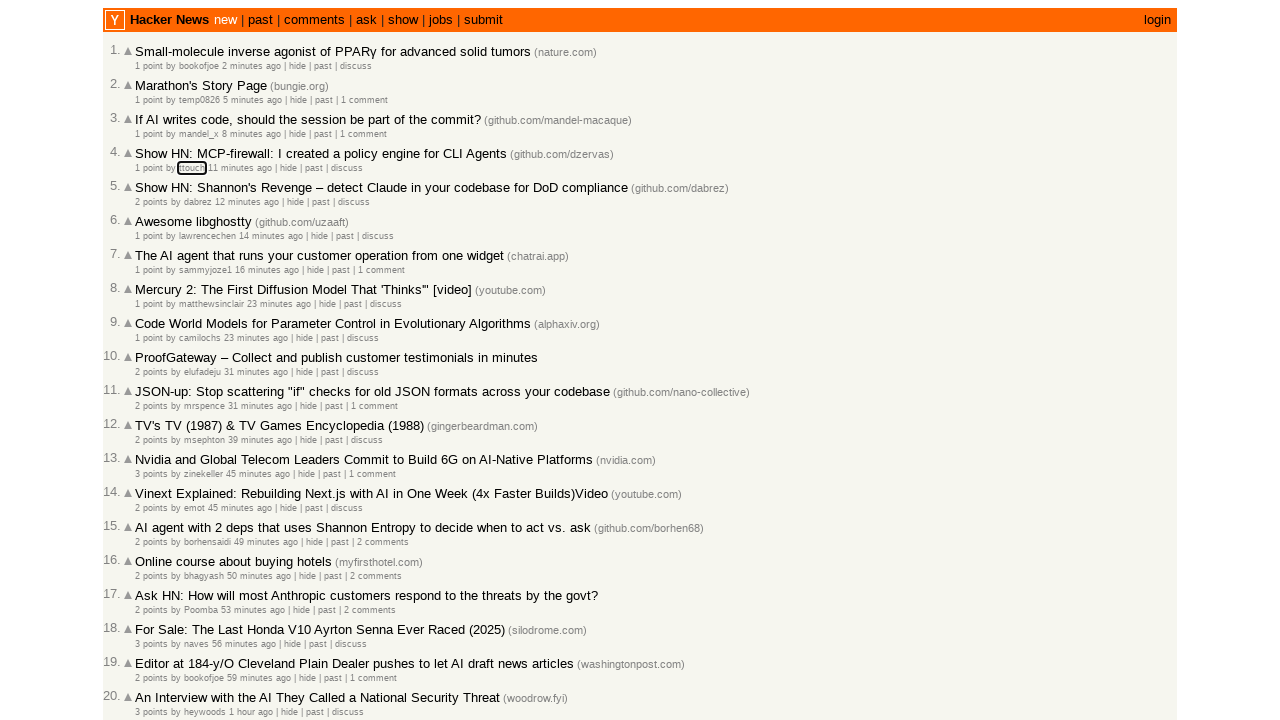

Retrieved focused element class name: hnuser
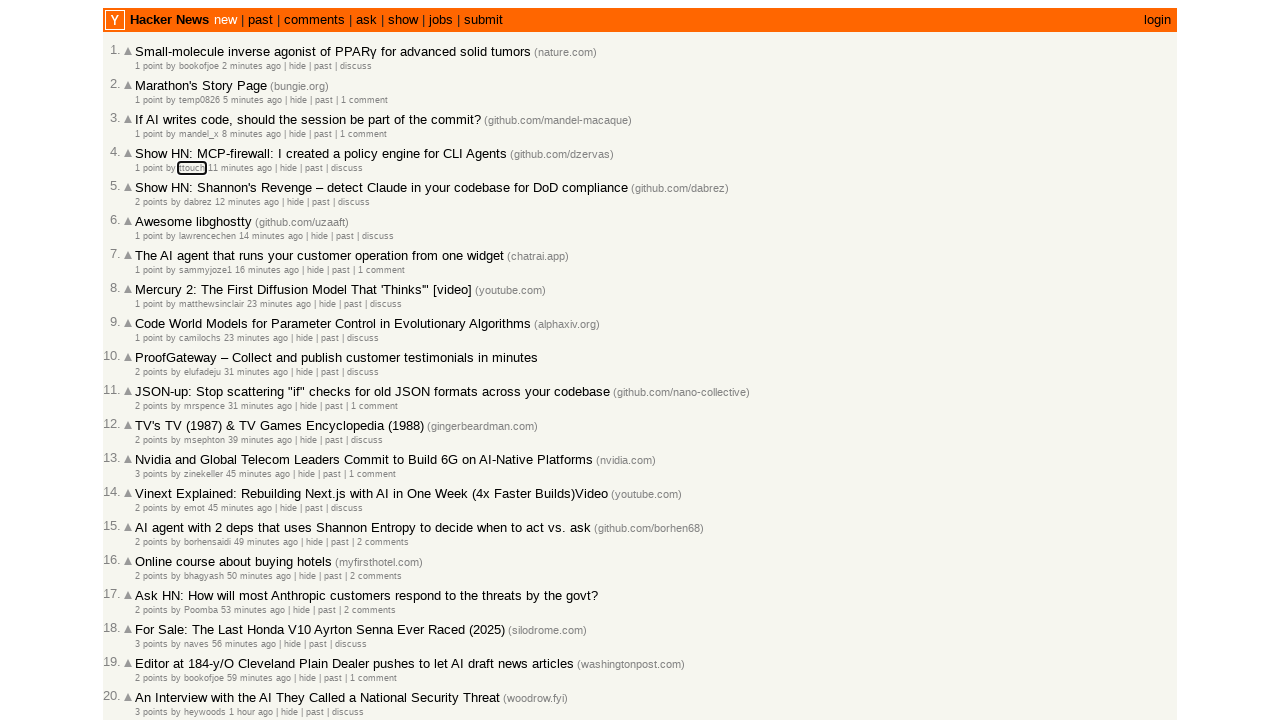

Pressed Tab key (press #39)
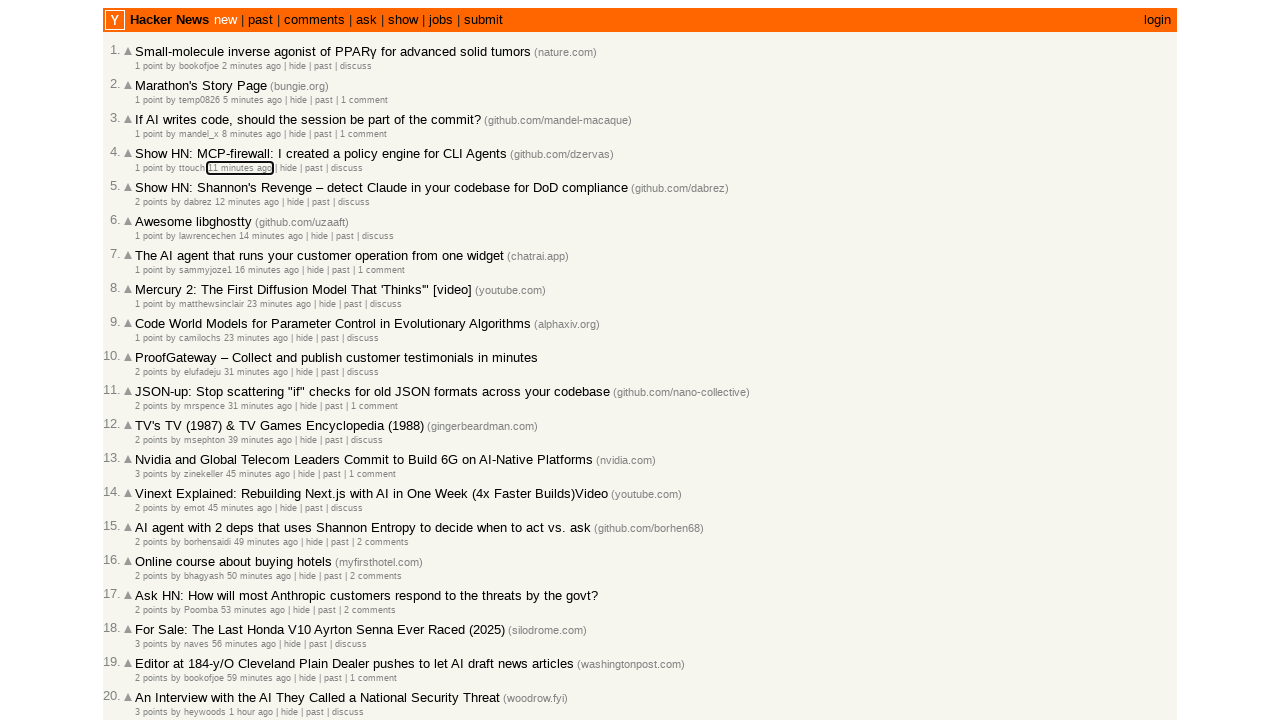

Retrieved focused element class name: 
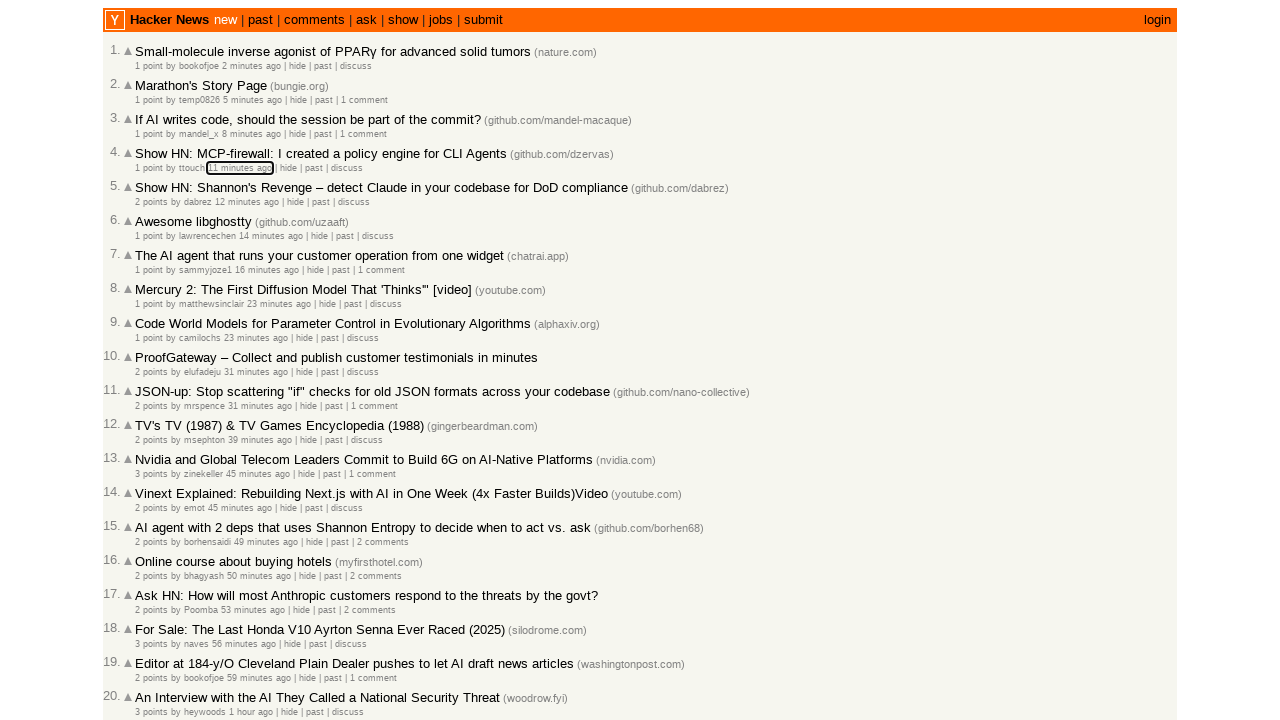

Pressed Tab key (press #40)
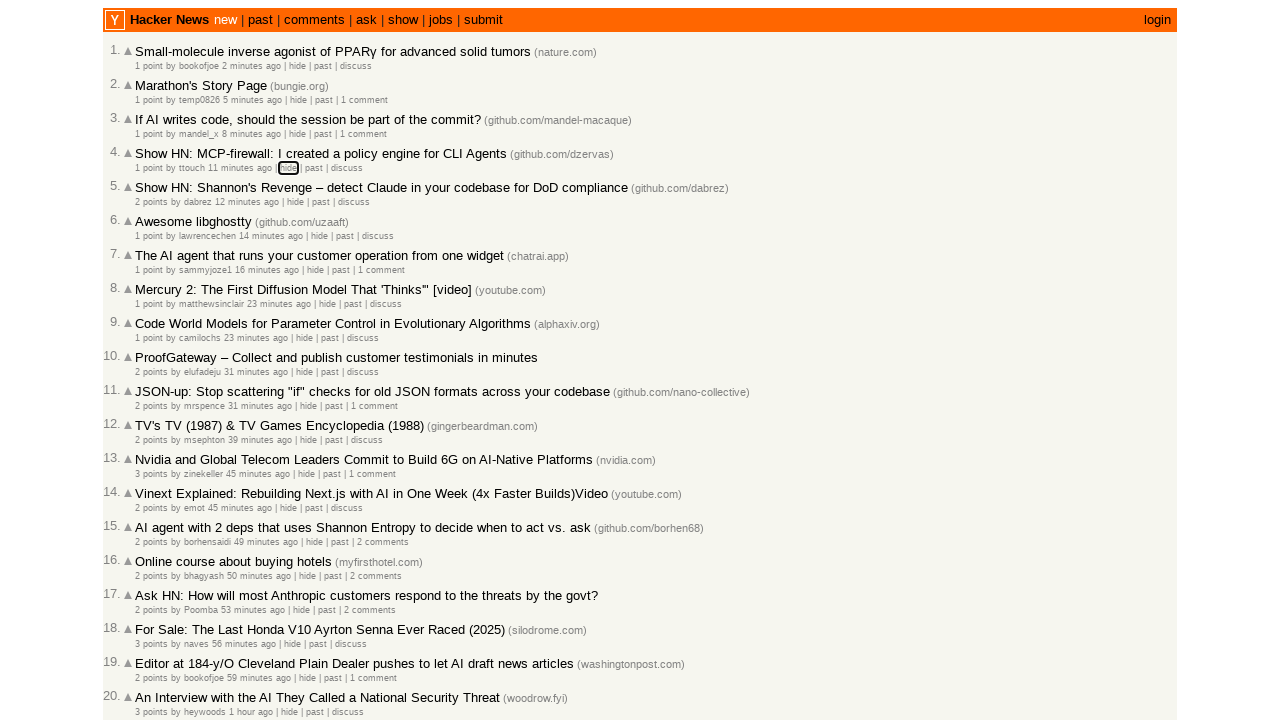

Retrieved focused element class name: 
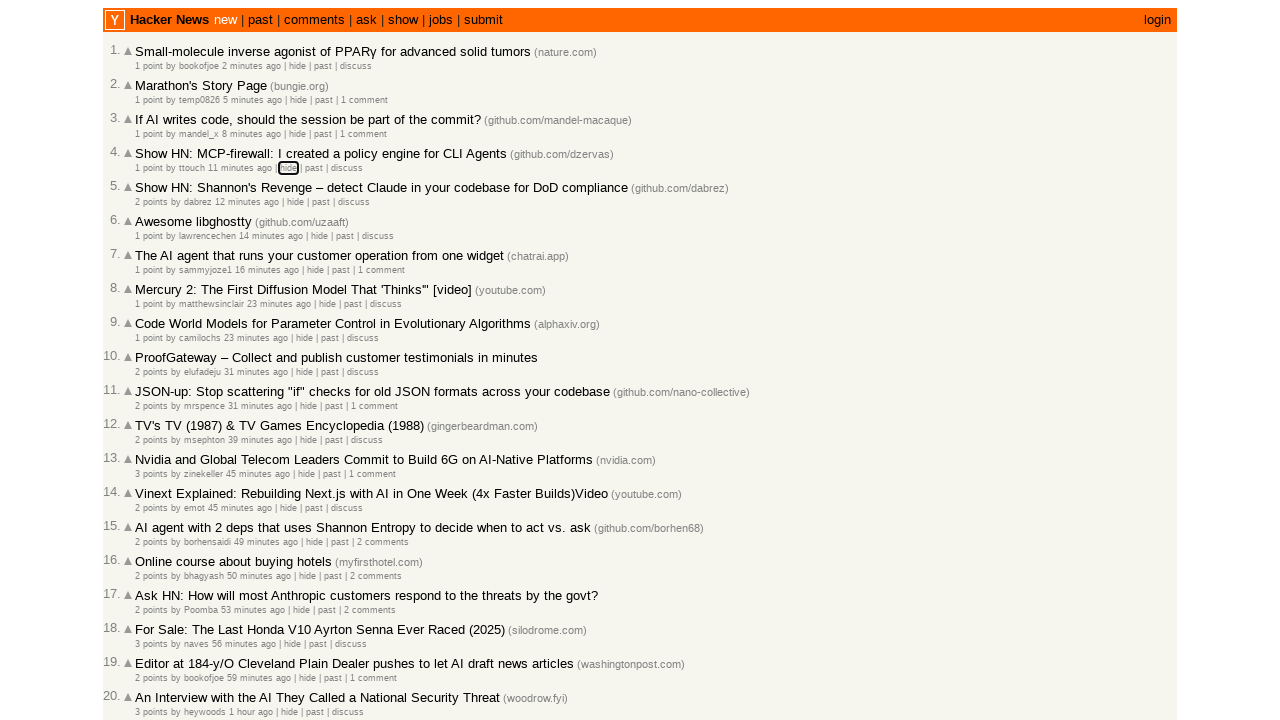

Pressed Tab key (press #41)
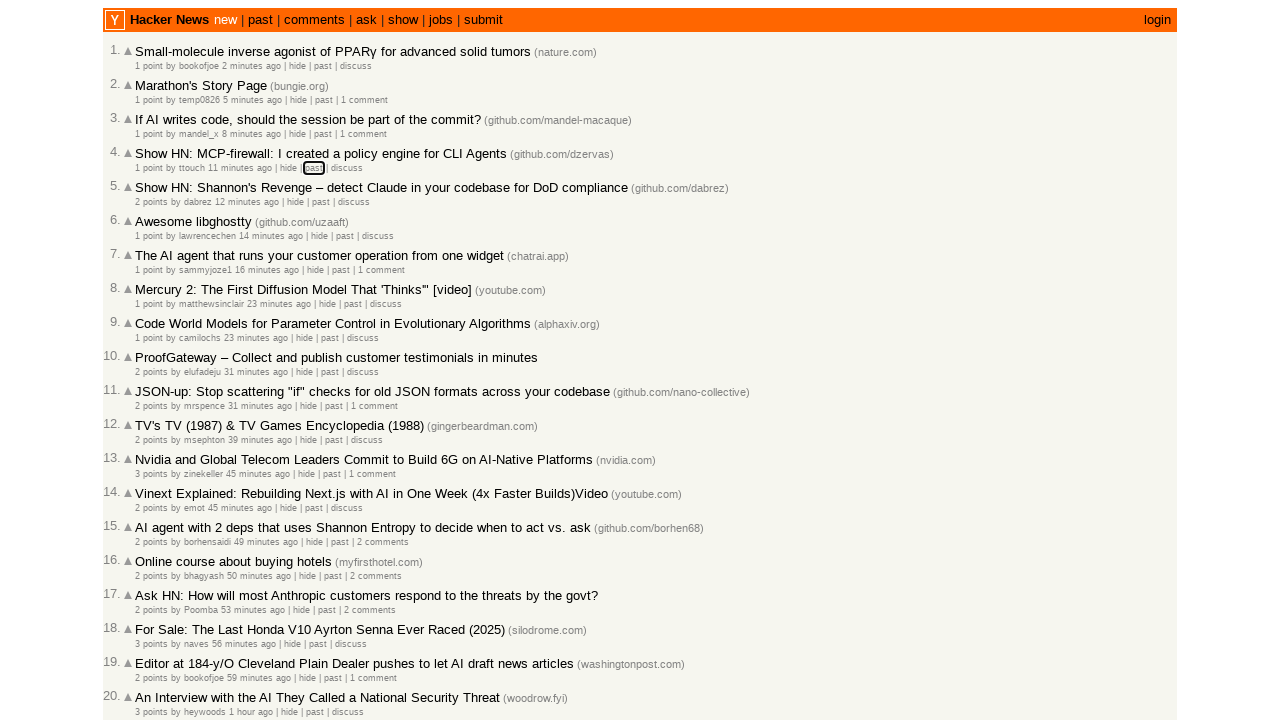

Retrieved focused element class name: hnpast
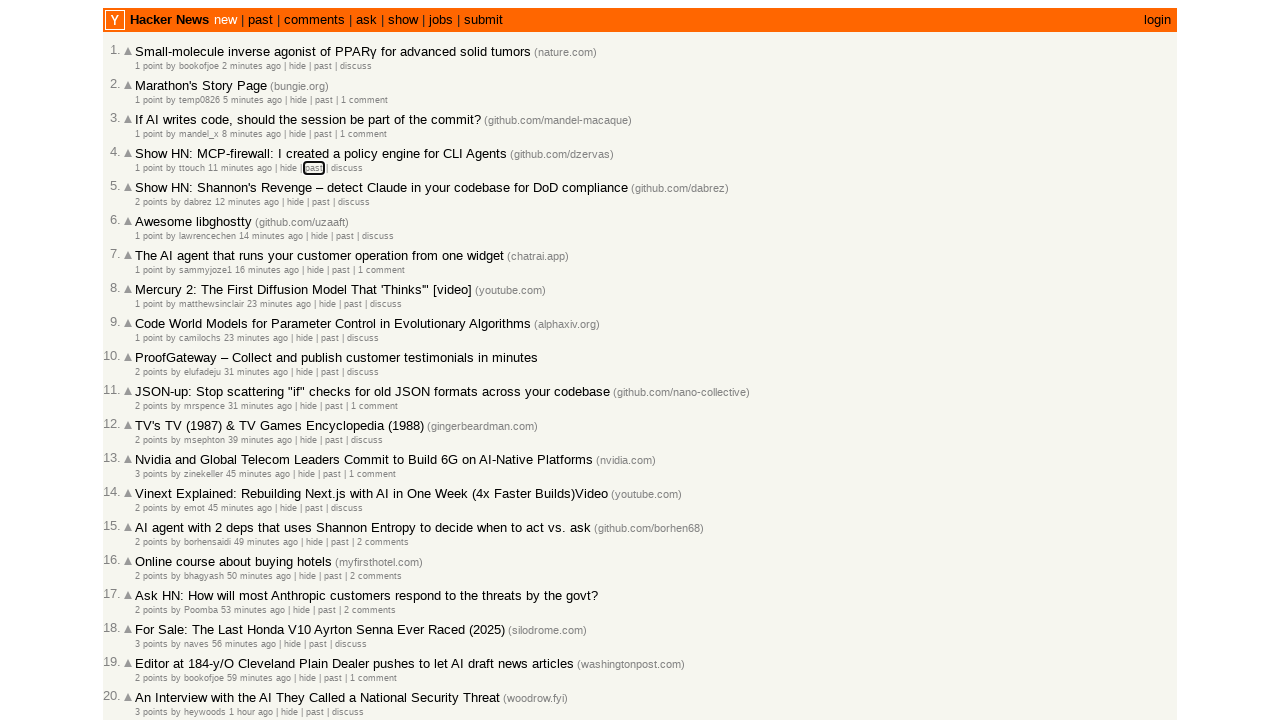

Pressed Tab key (press #42)
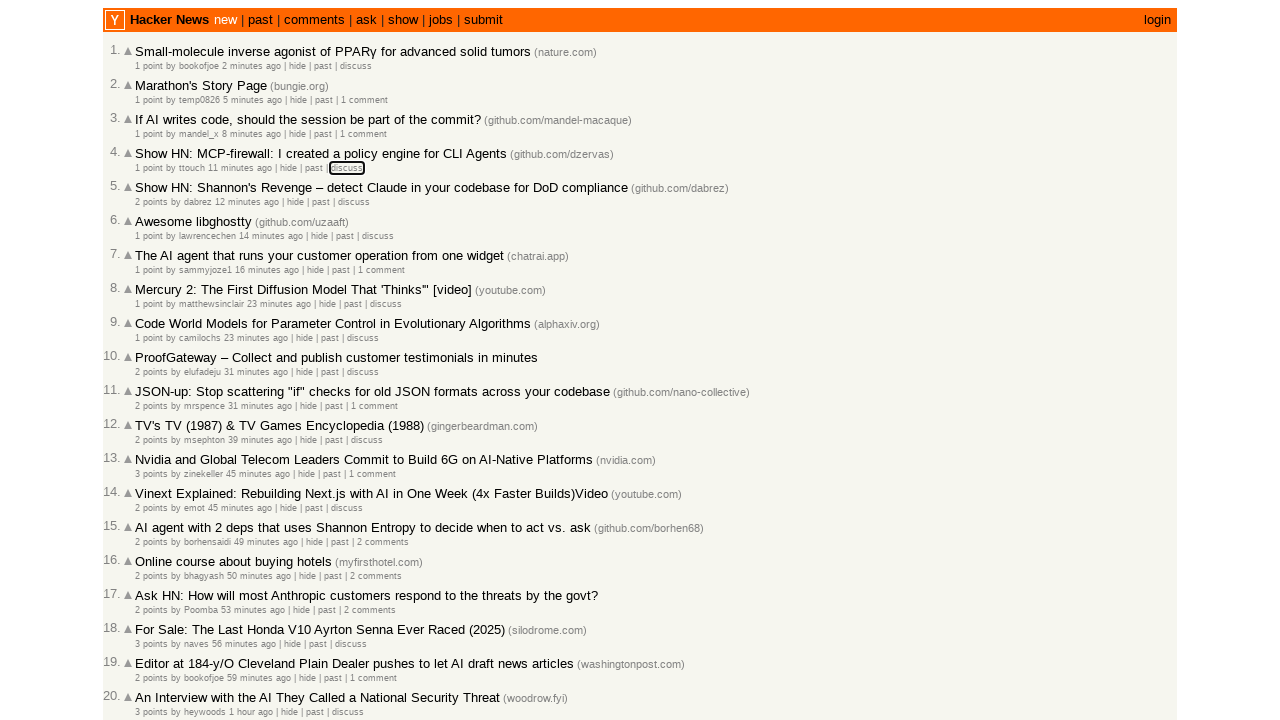

Retrieved focused element class name: 
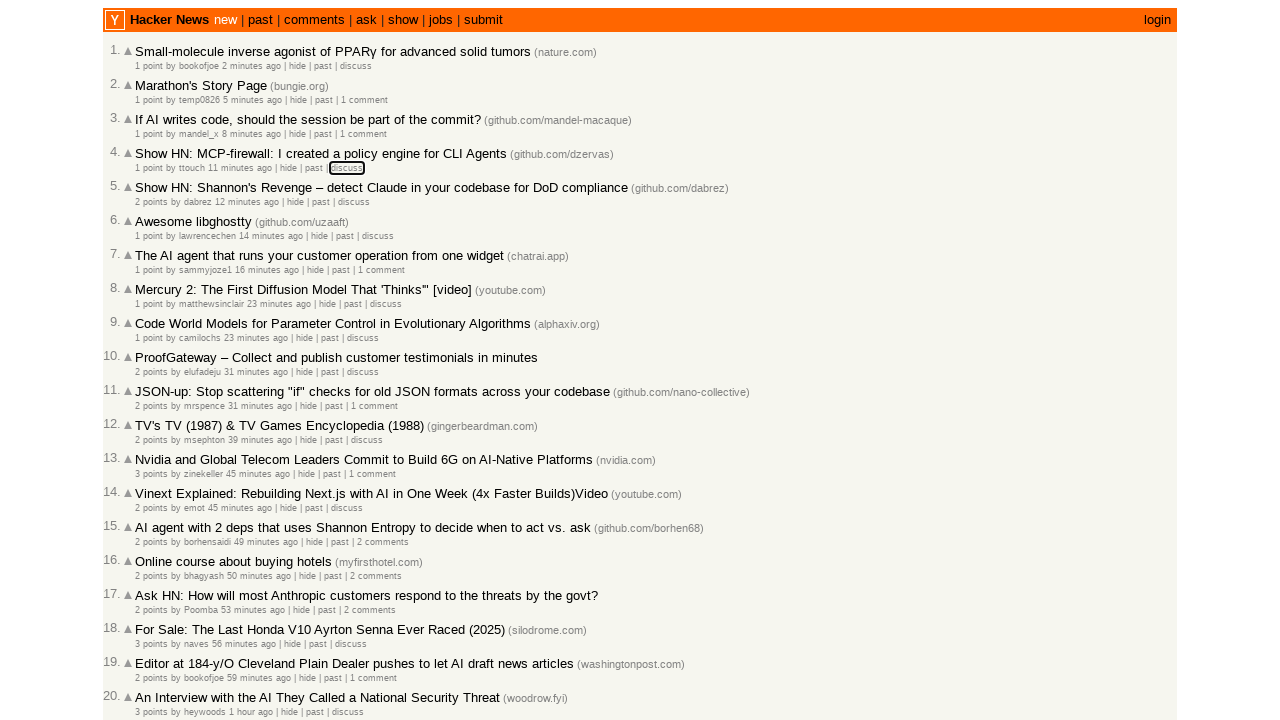

Pressed Tab key (press #43)
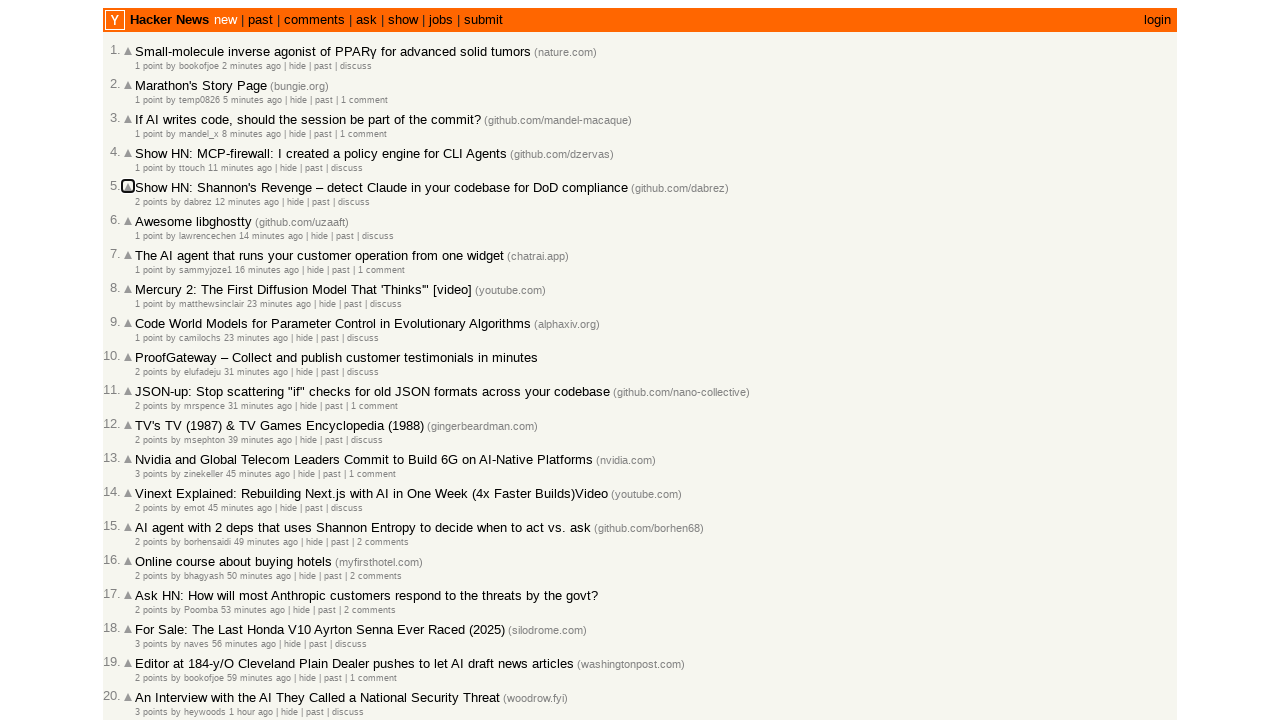

Retrieved focused element class name: 
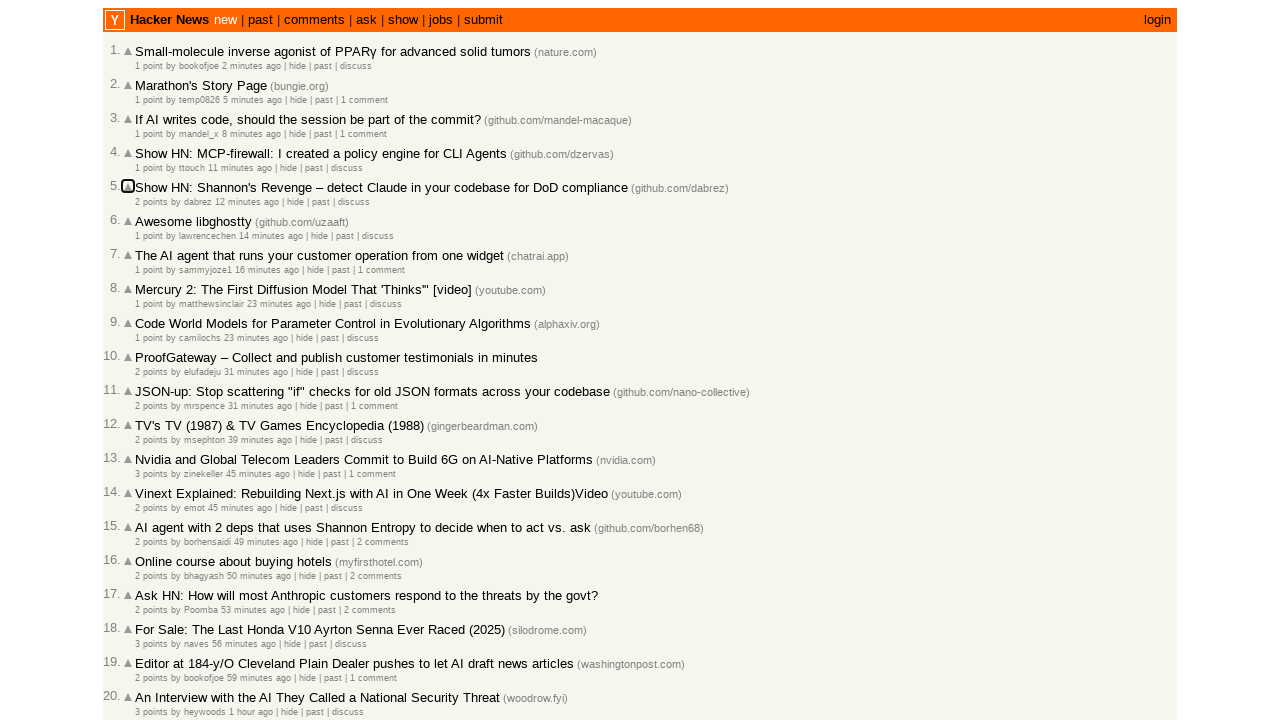

Pressed Tab key (press #44)
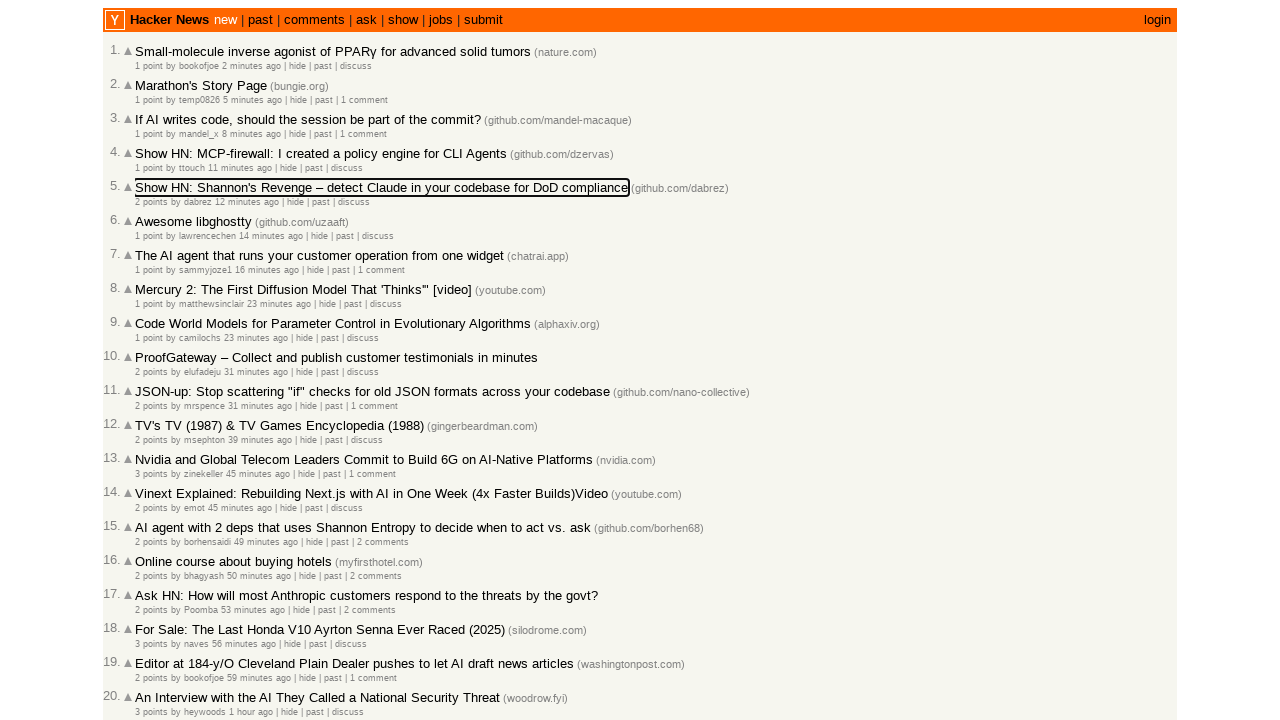

Retrieved focused element class name: 
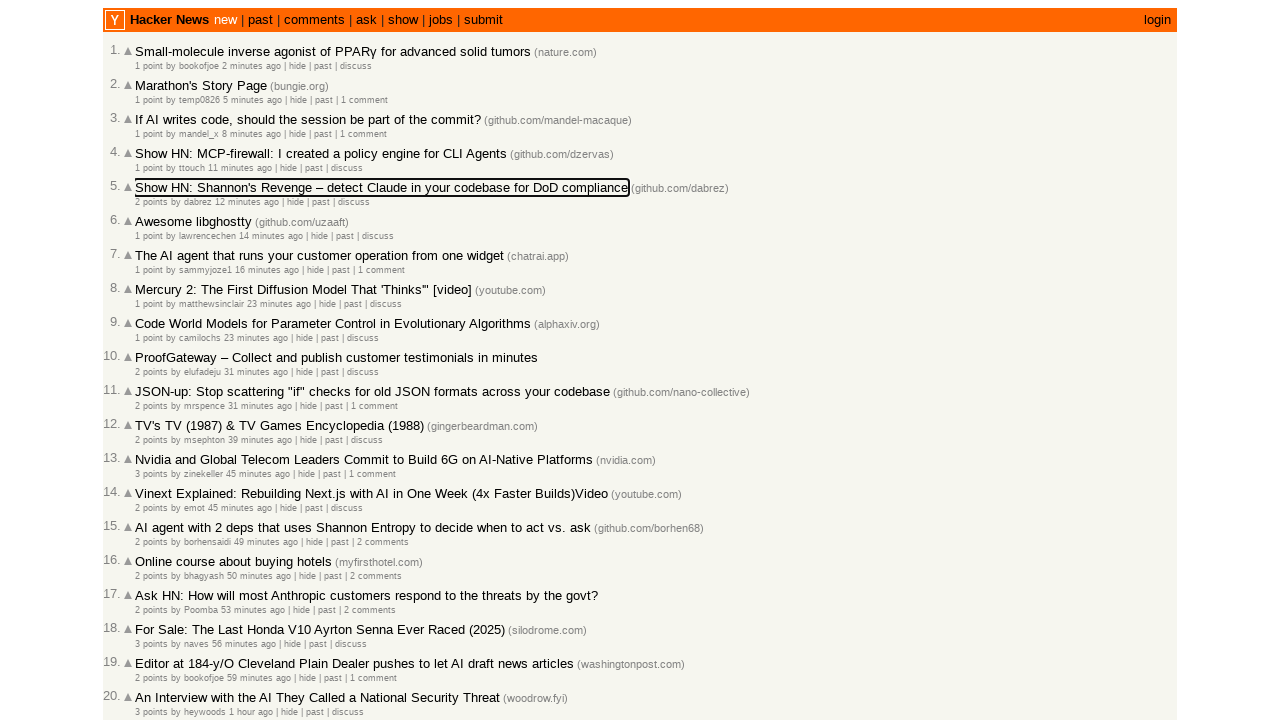

Pressed Tab key (press #45)
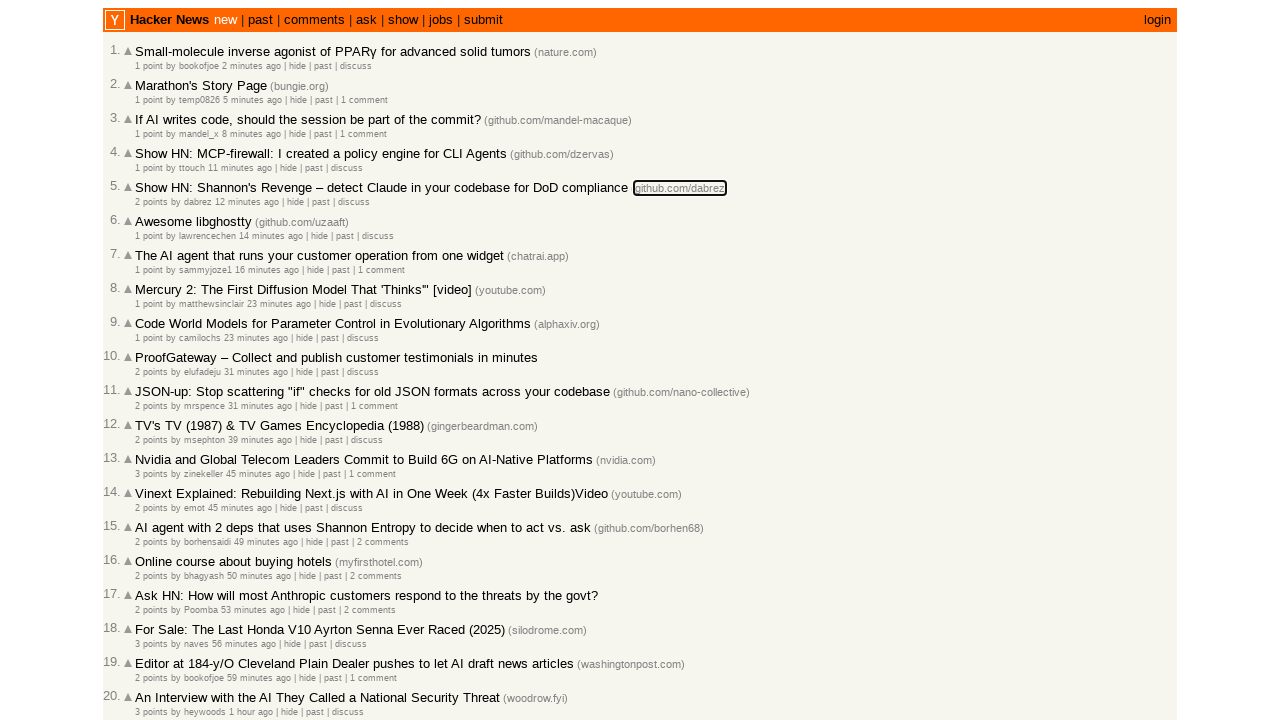

Retrieved focused element class name: 
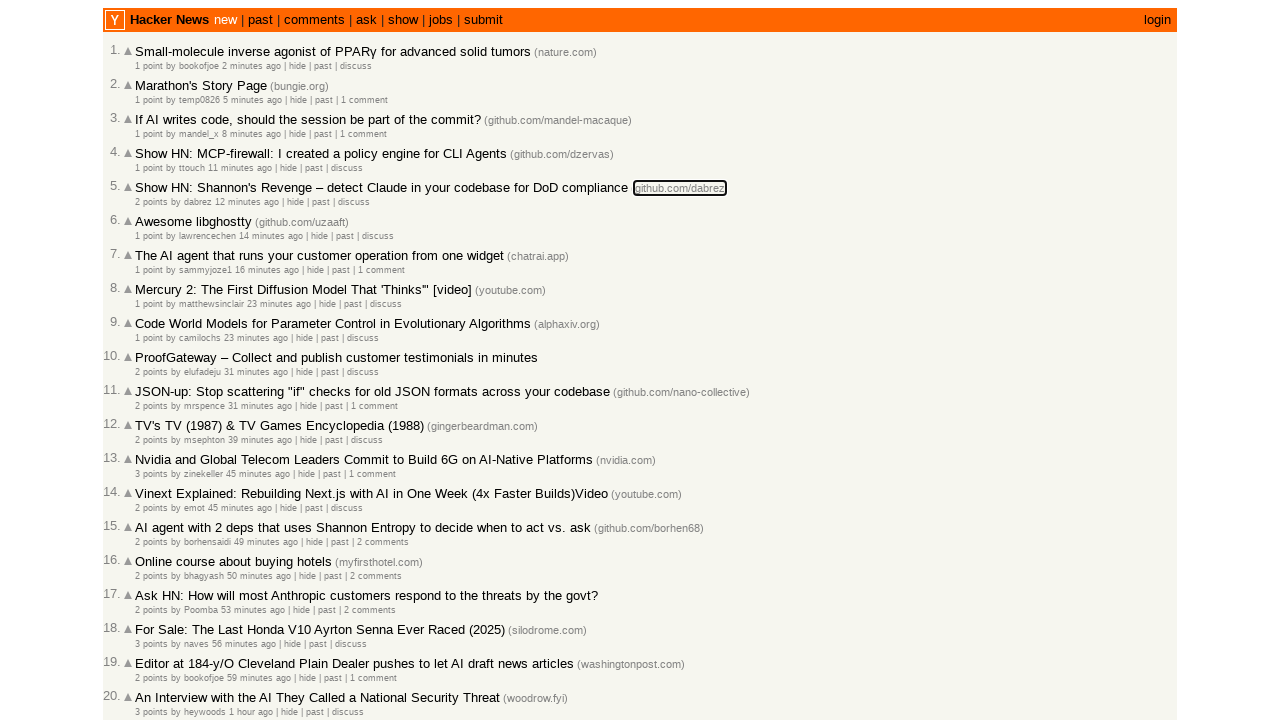

Pressed Tab key (press #46)
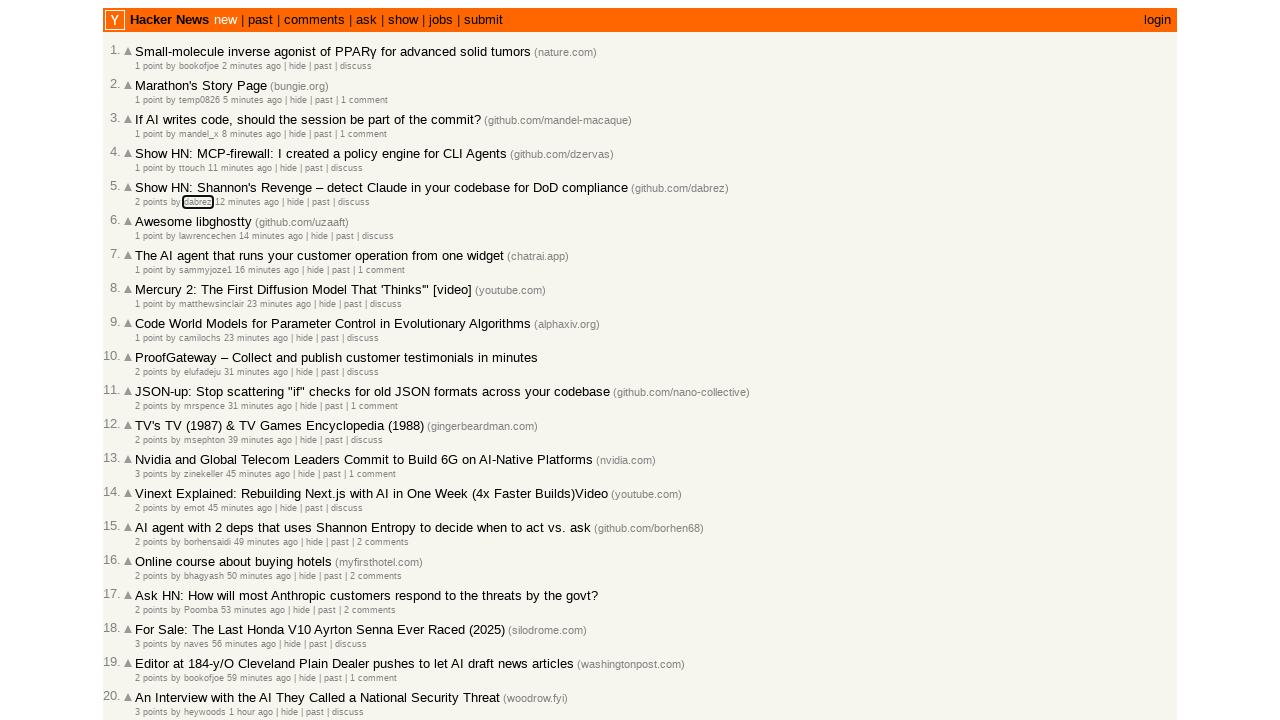

Retrieved focused element class name: hnuser
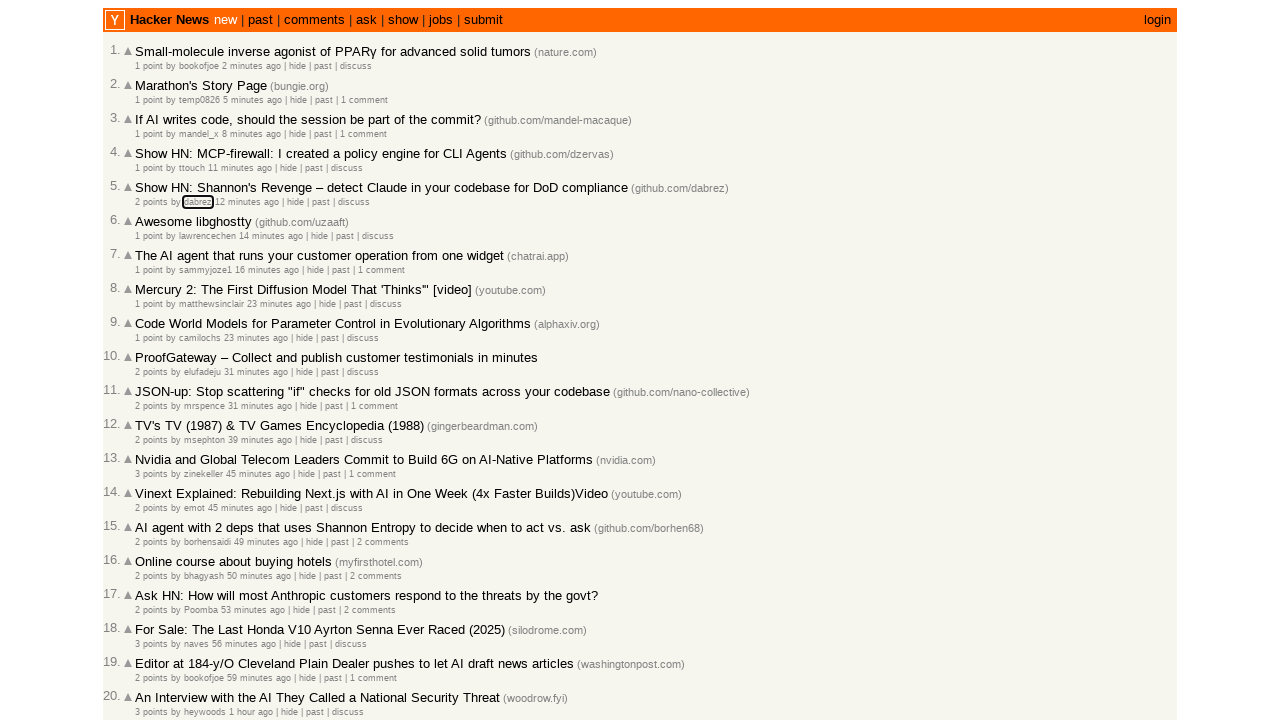

Pressed Tab key (press #47)
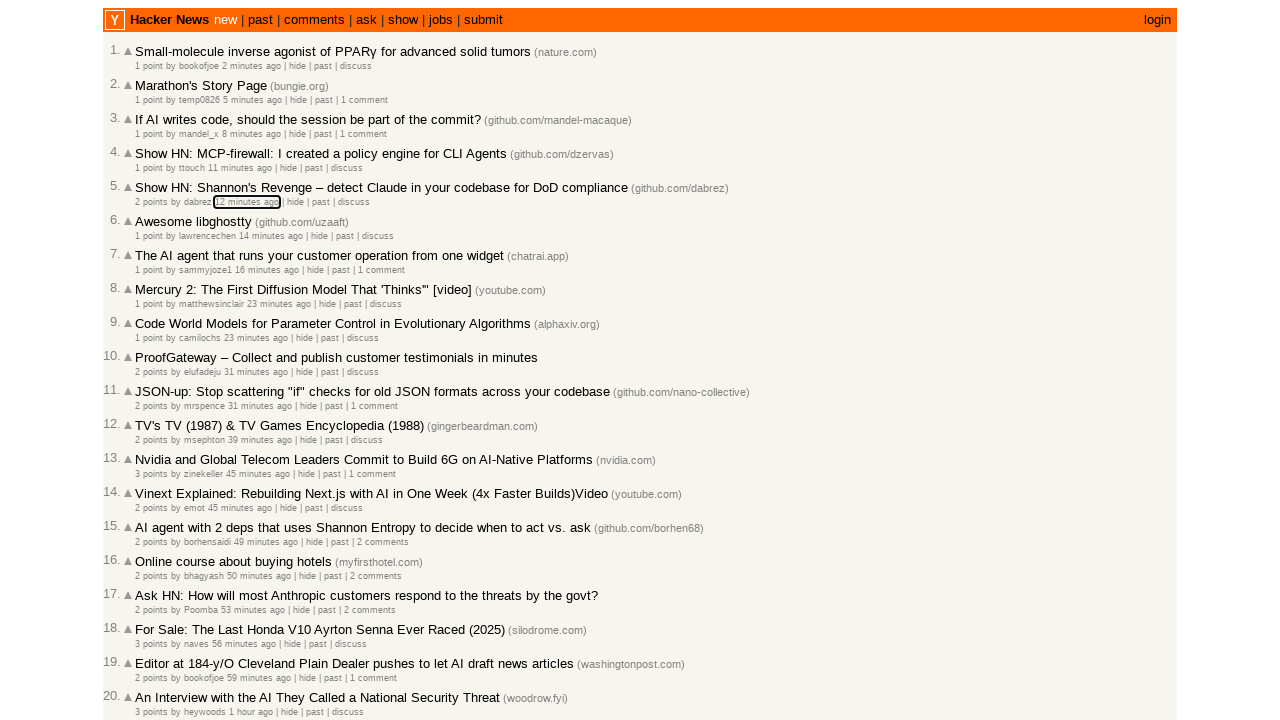

Retrieved focused element class name: 
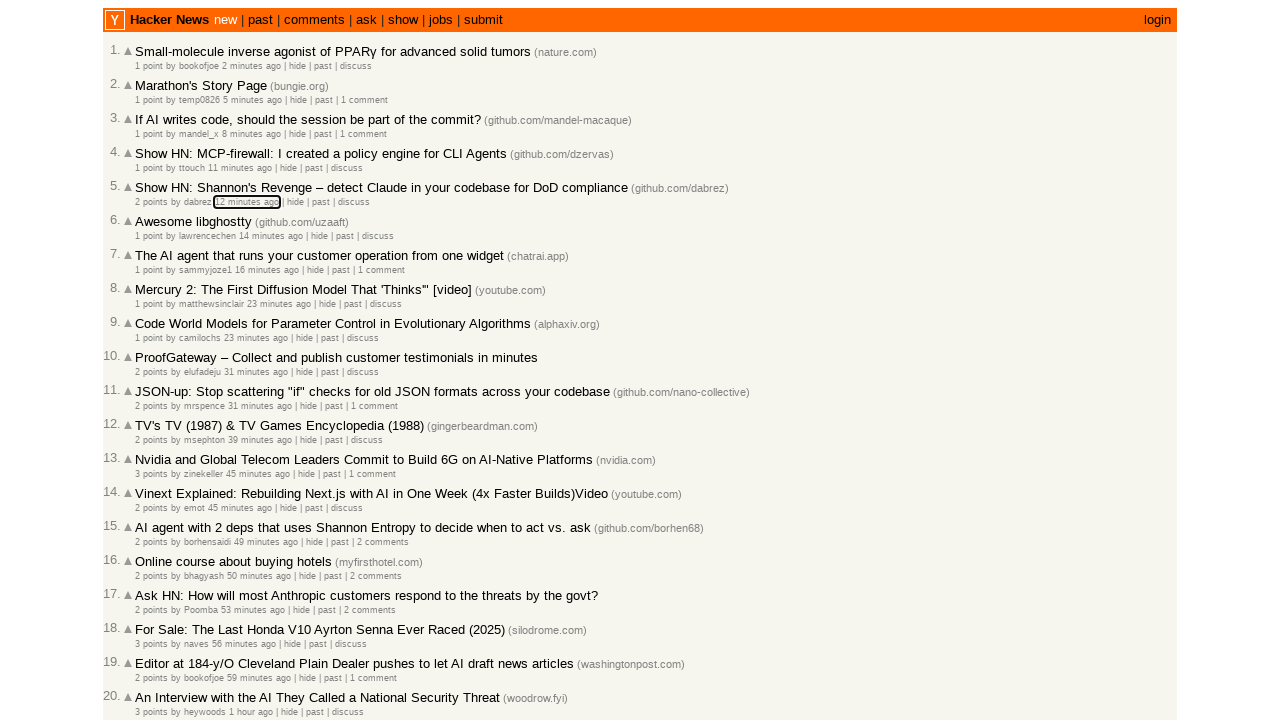

Pressed Tab key (press #48)
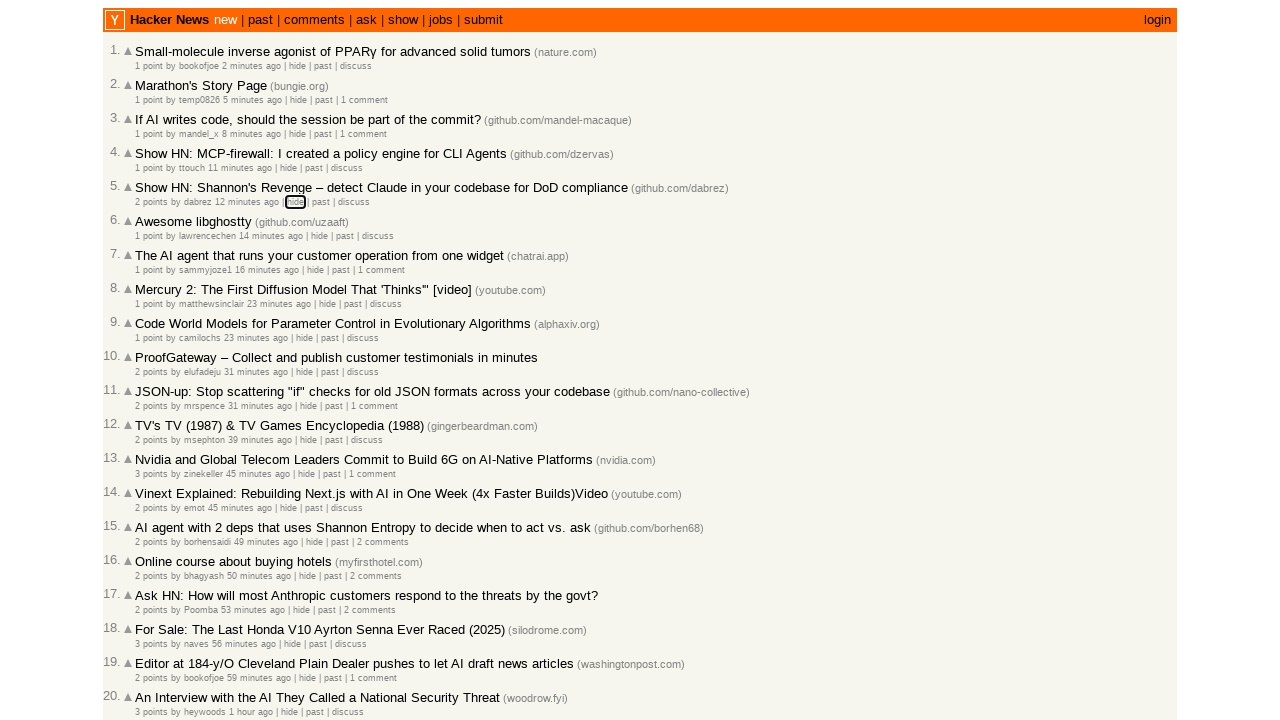

Retrieved focused element class name: 
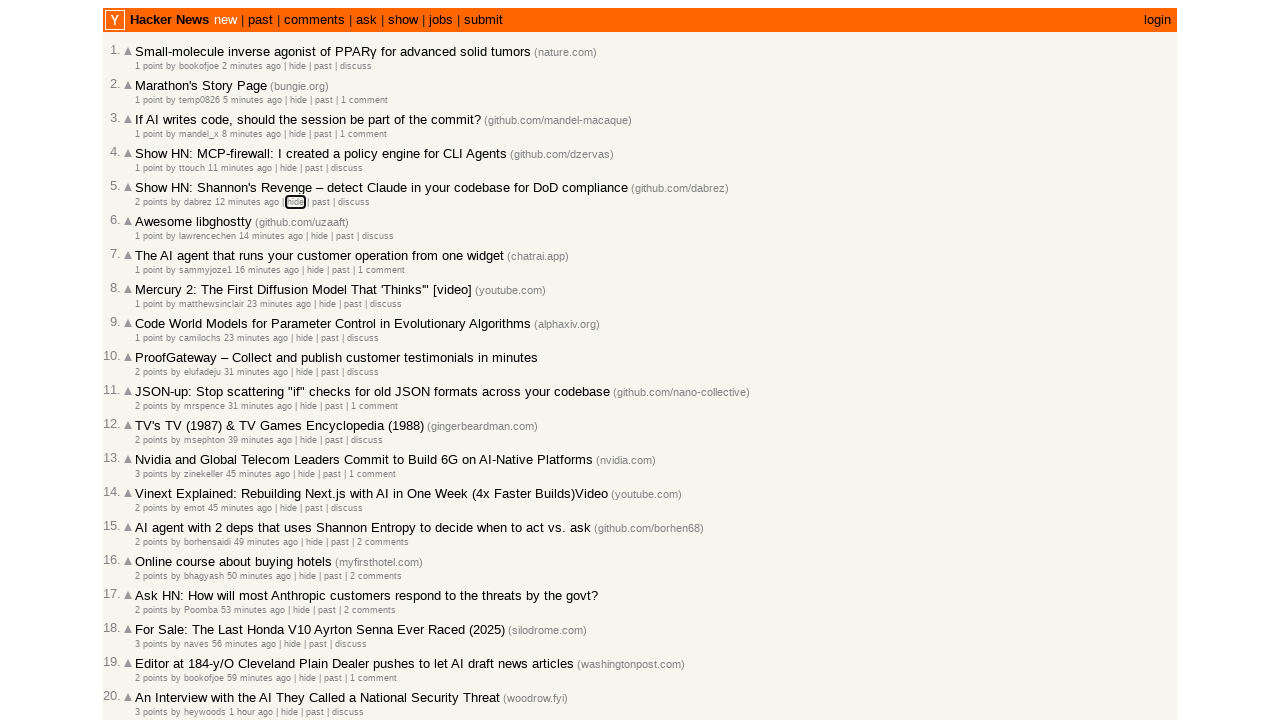

Pressed Tab key (press #49)
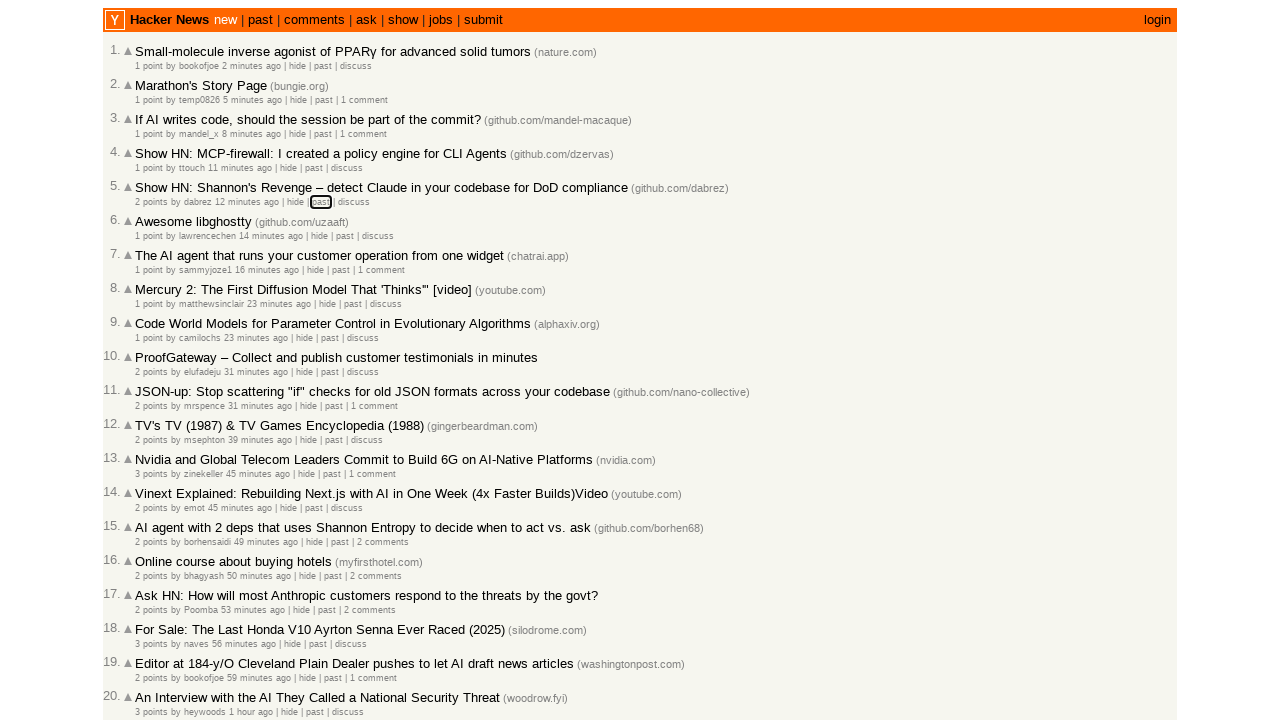

Retrieved focused element class name: hnpast
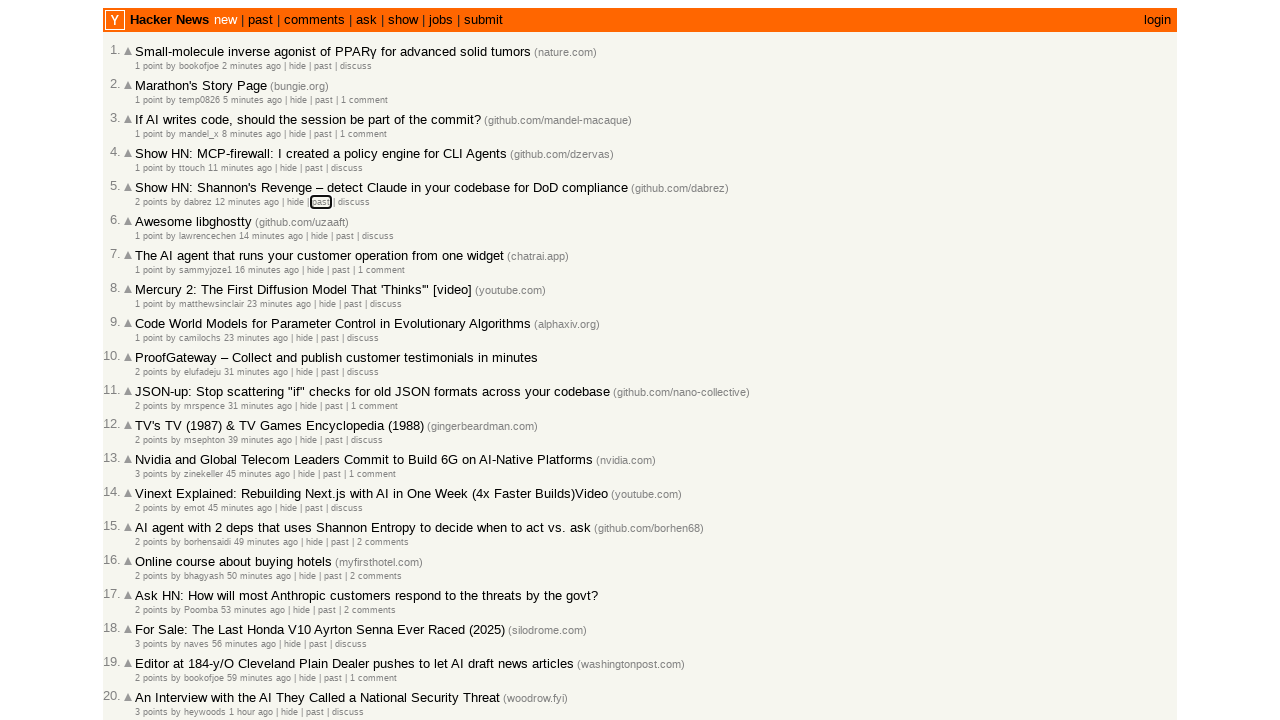

Pressed Tab key (press #50)
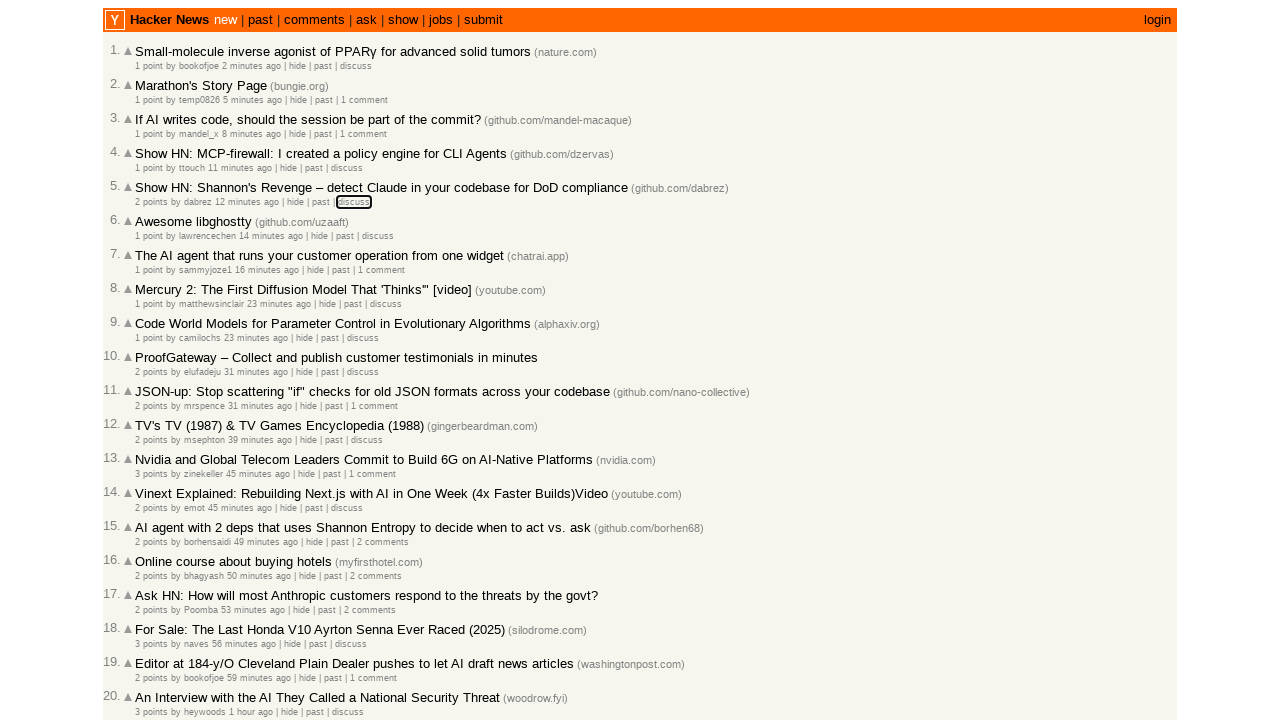

Retrieved focused element class name: 
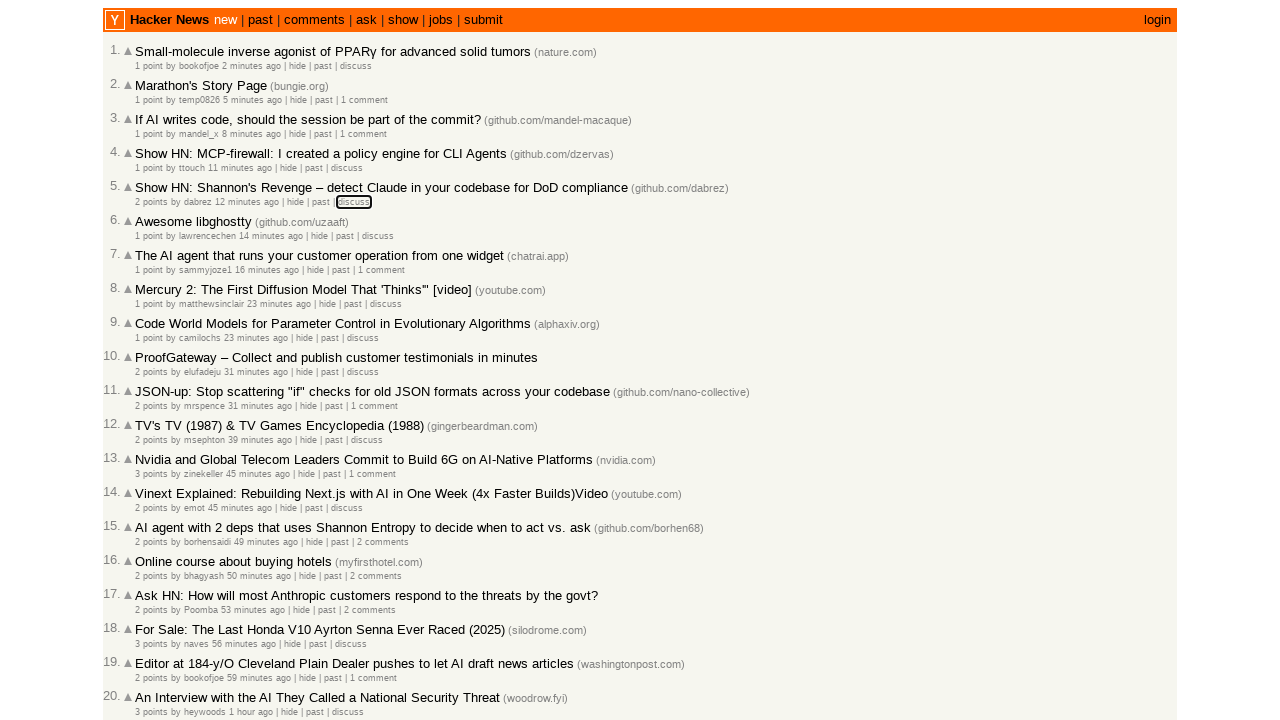

Pressed Tab key (press #51)
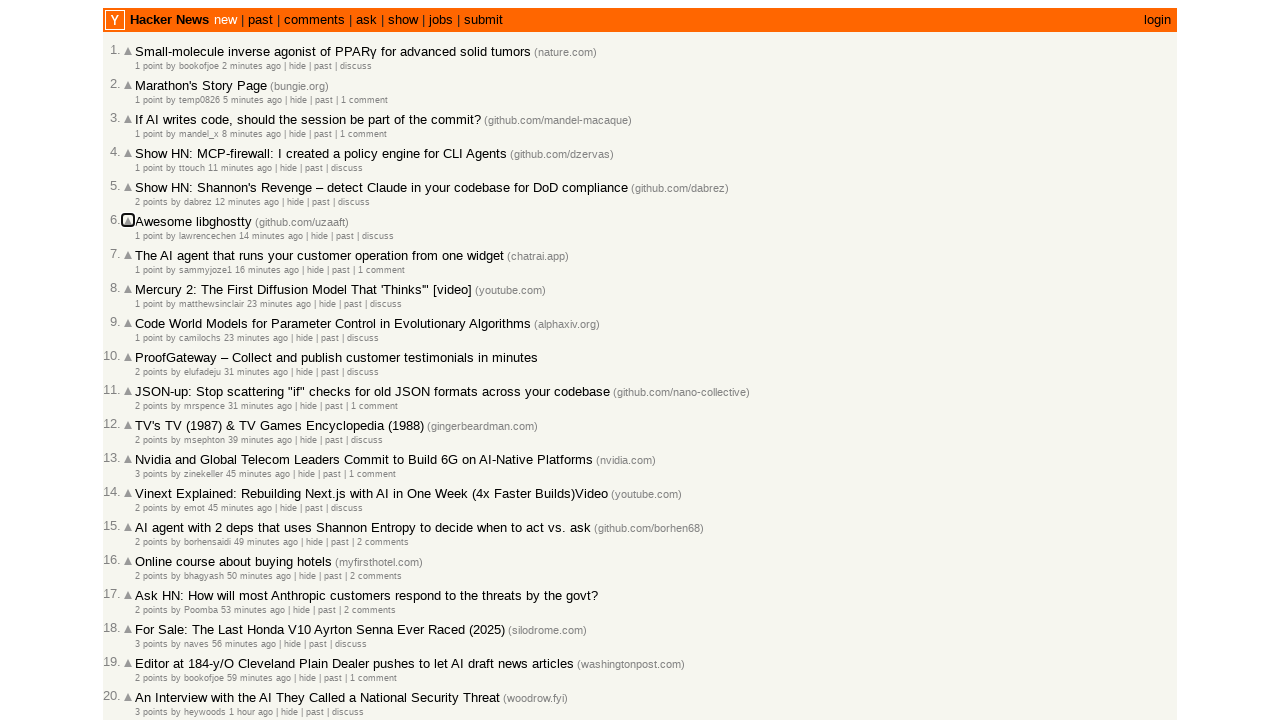

Retrieved focused element class name: 
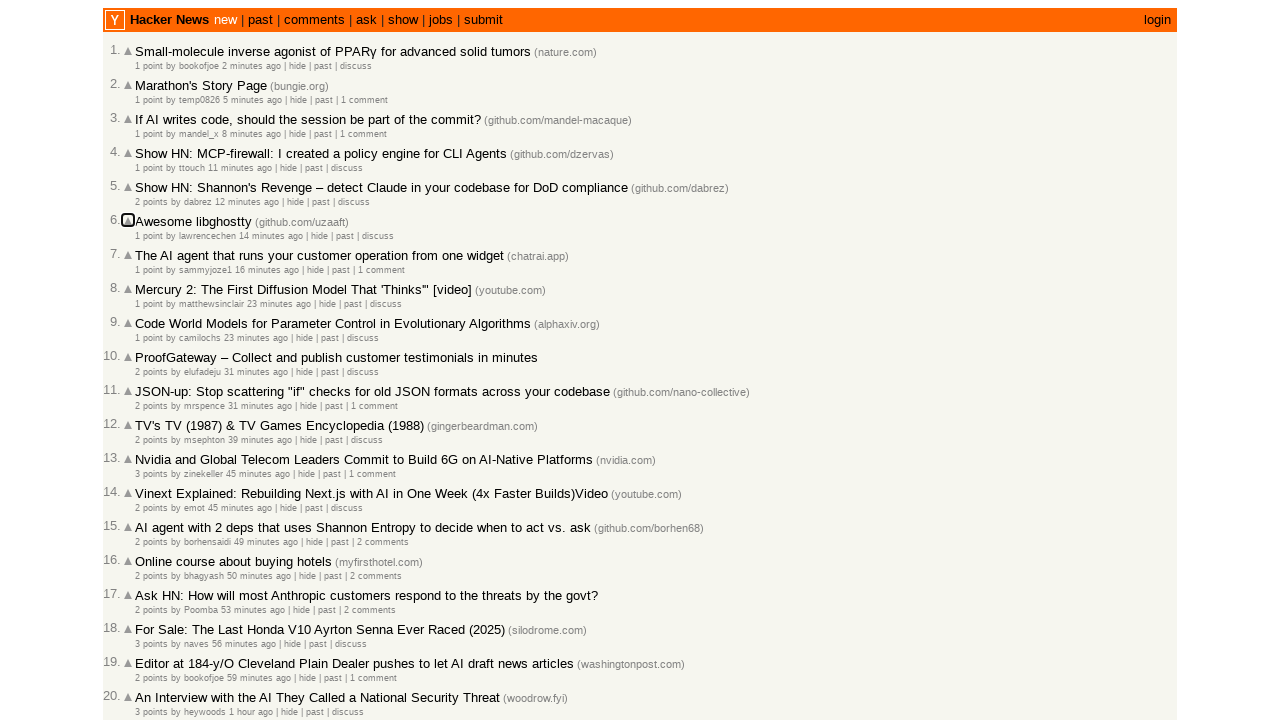

Pressed Tab key (press #52)
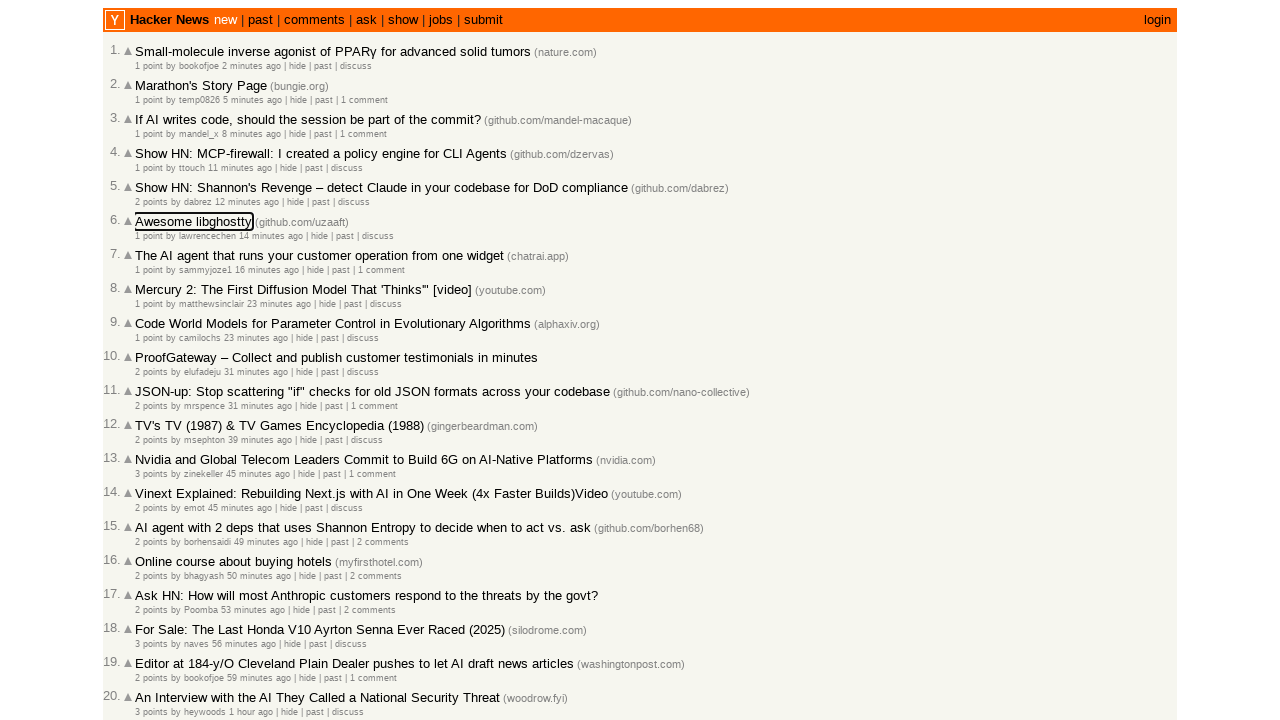

Retrieved focused element class name: 
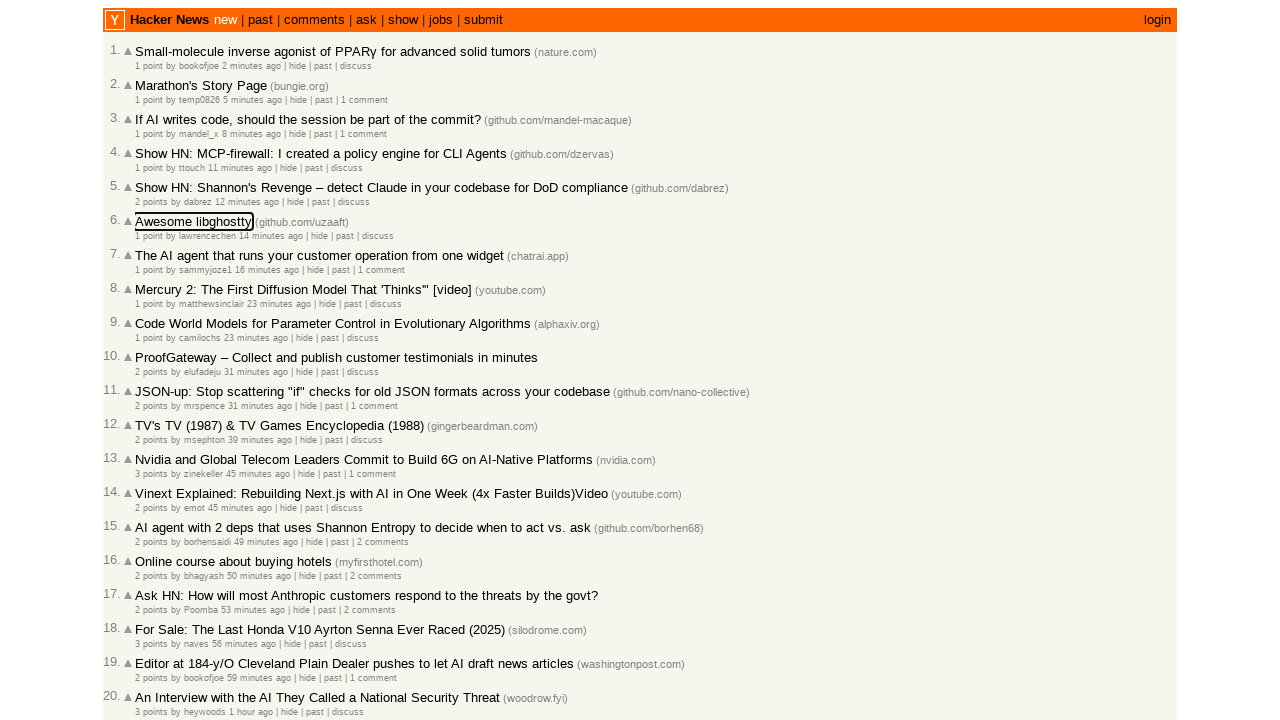

Pressed Tab key (press #53)
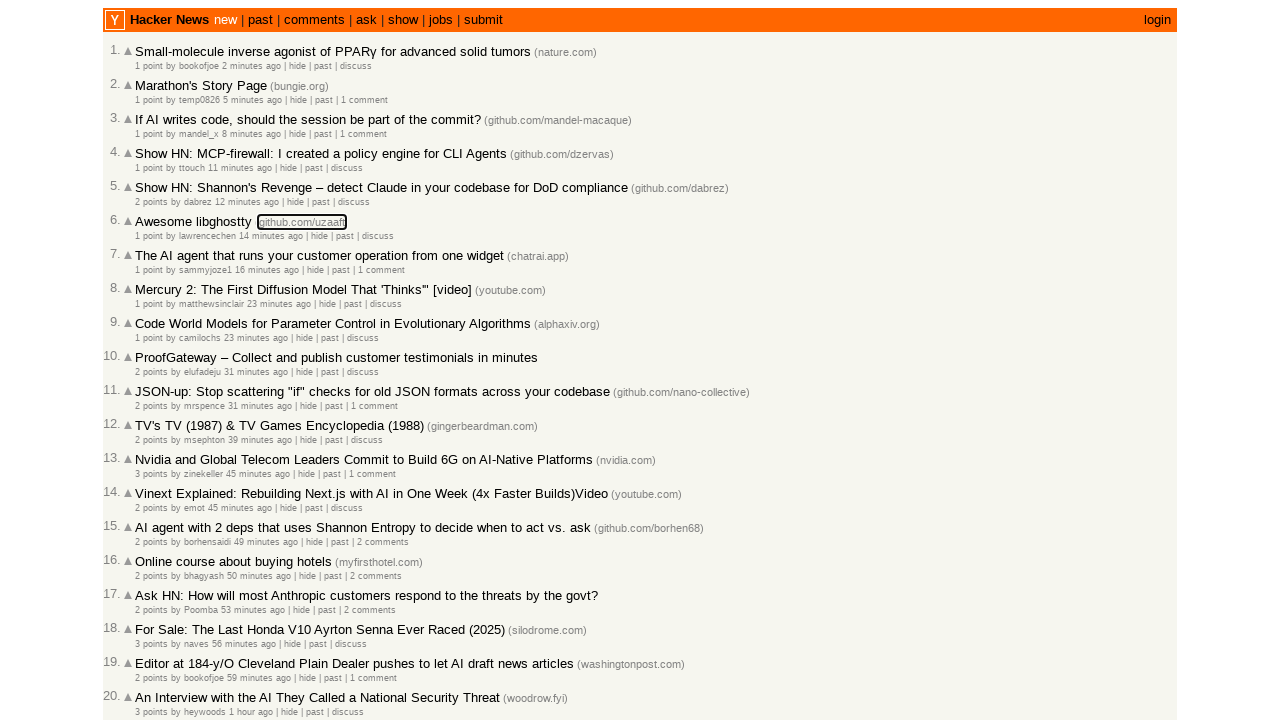

Retrieved focused element class name: 
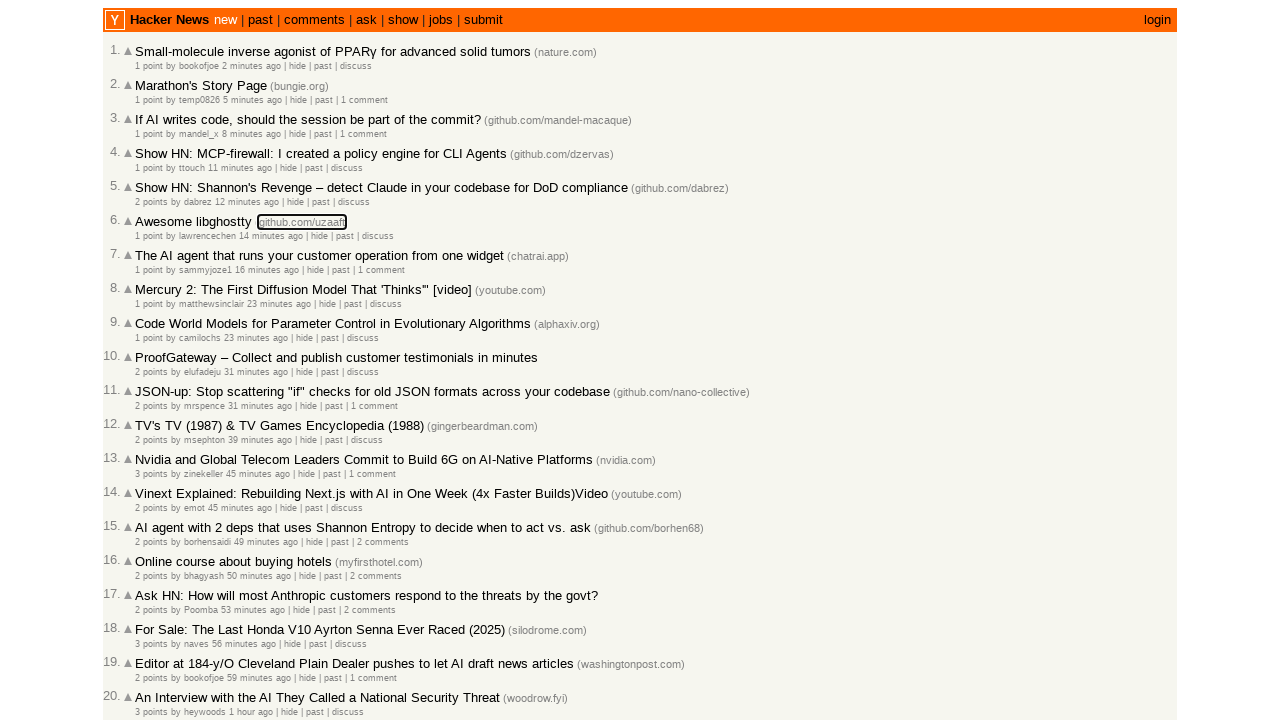

Pressed Tab key (press #54)
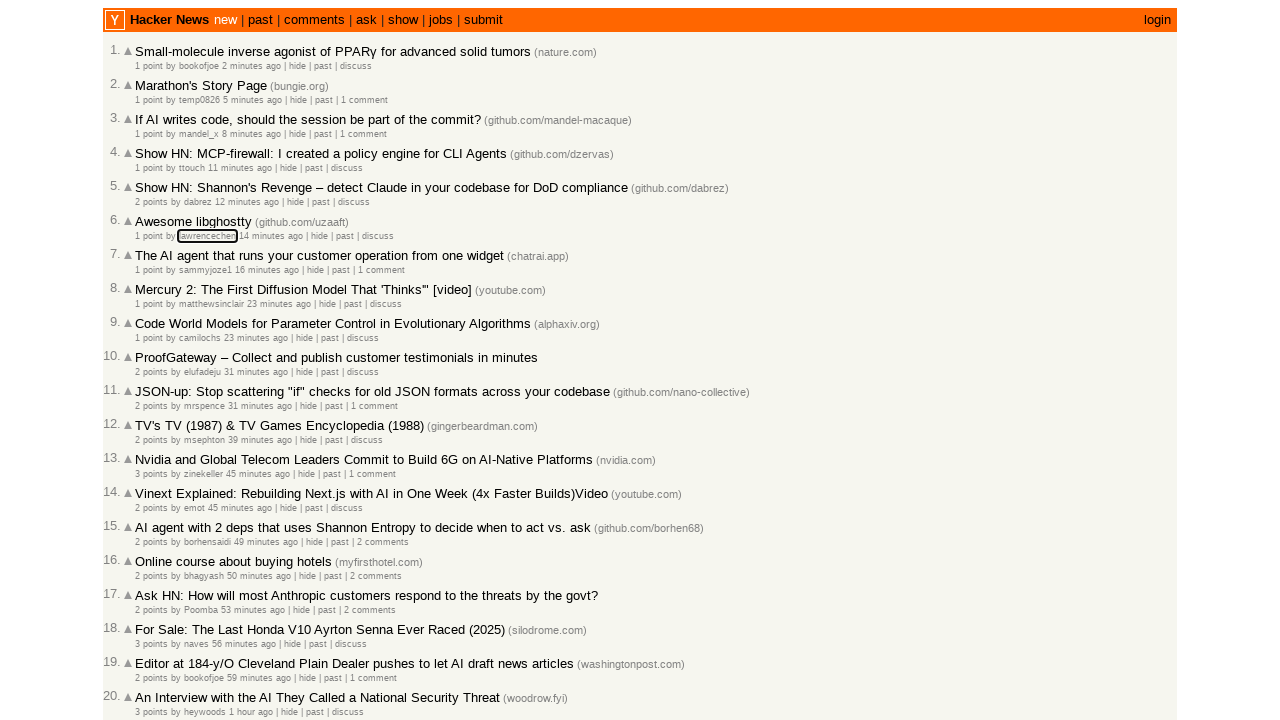

Retrieved focused element class name: hnuser
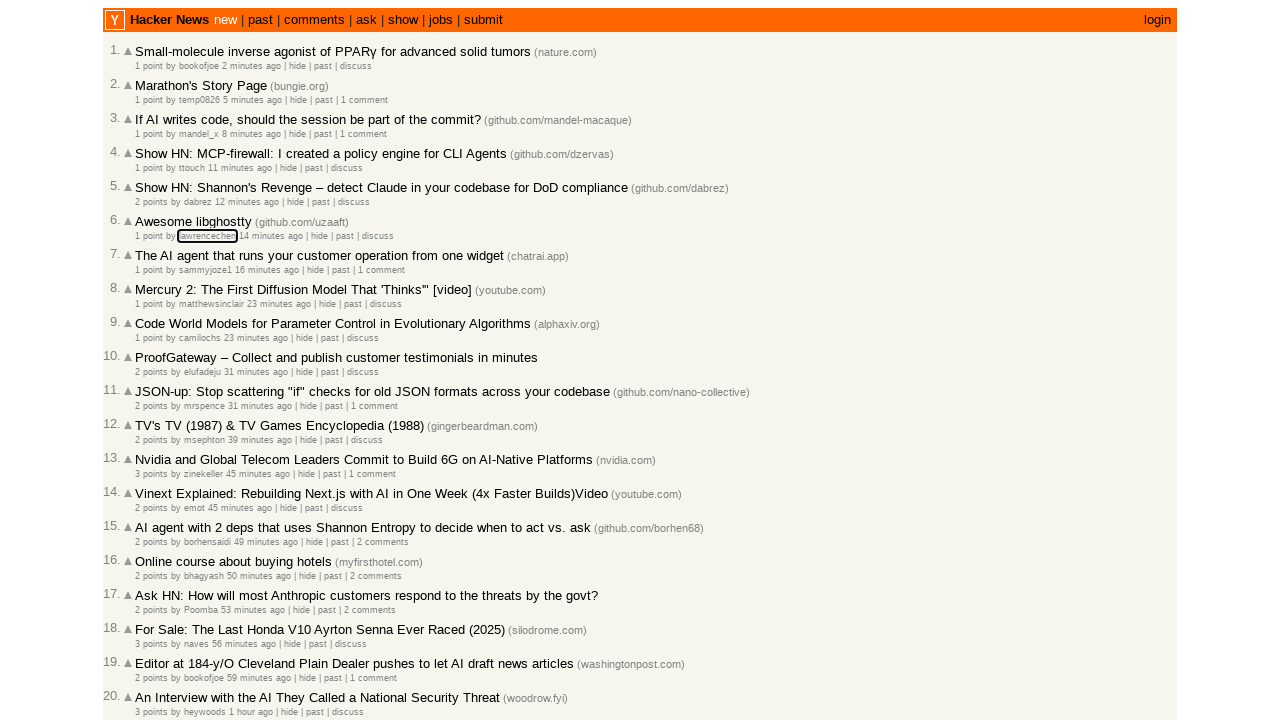

Pressed Tab key (press #55)
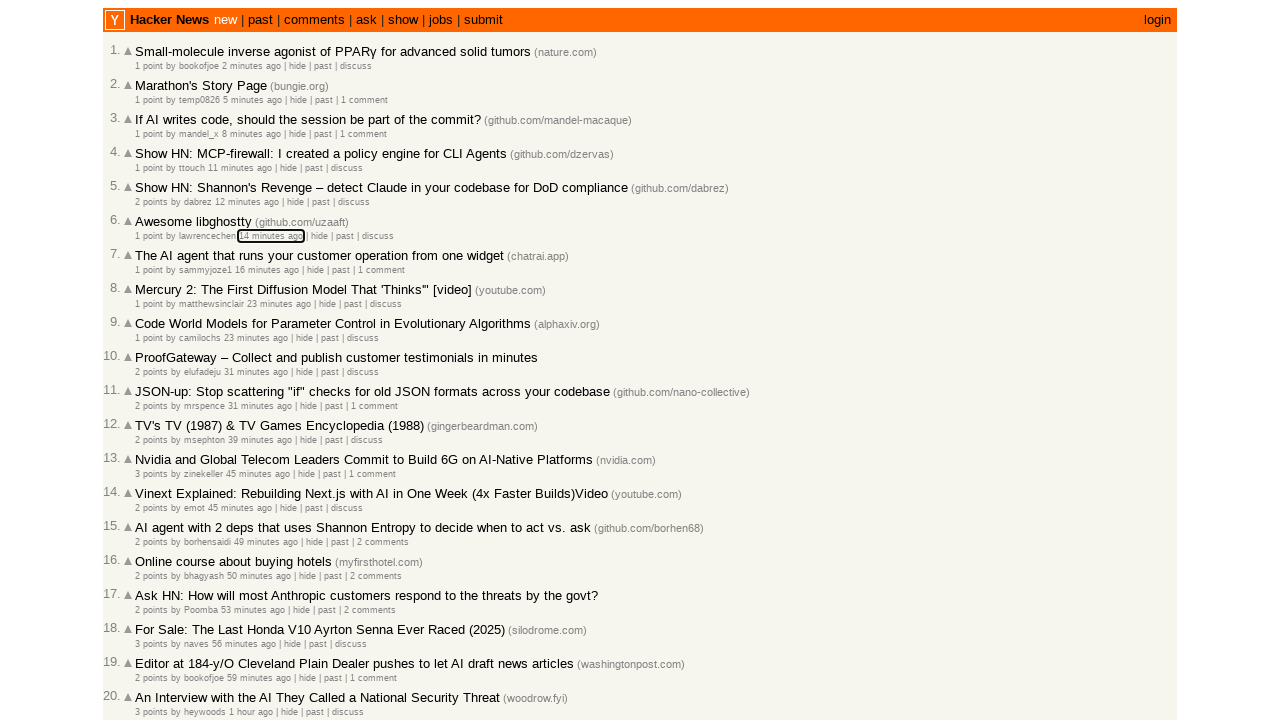

Retrieved focused element class name: 
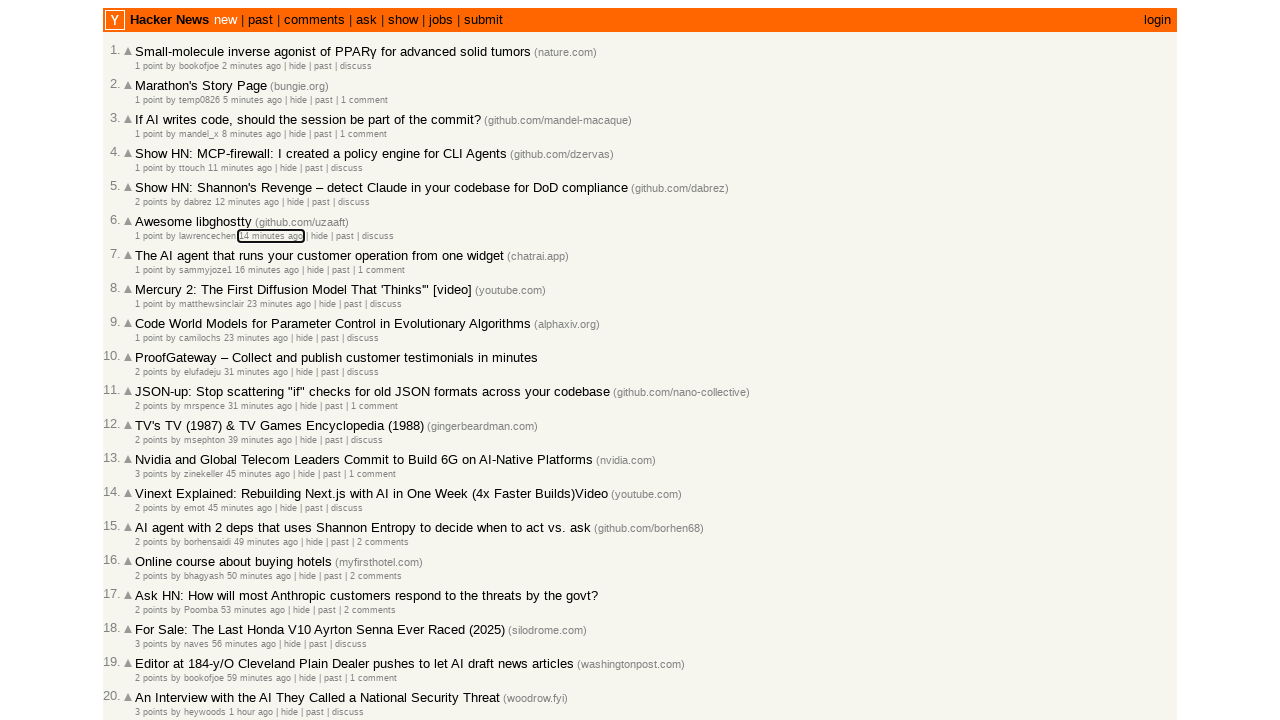

Pressed Tab key (press #56)
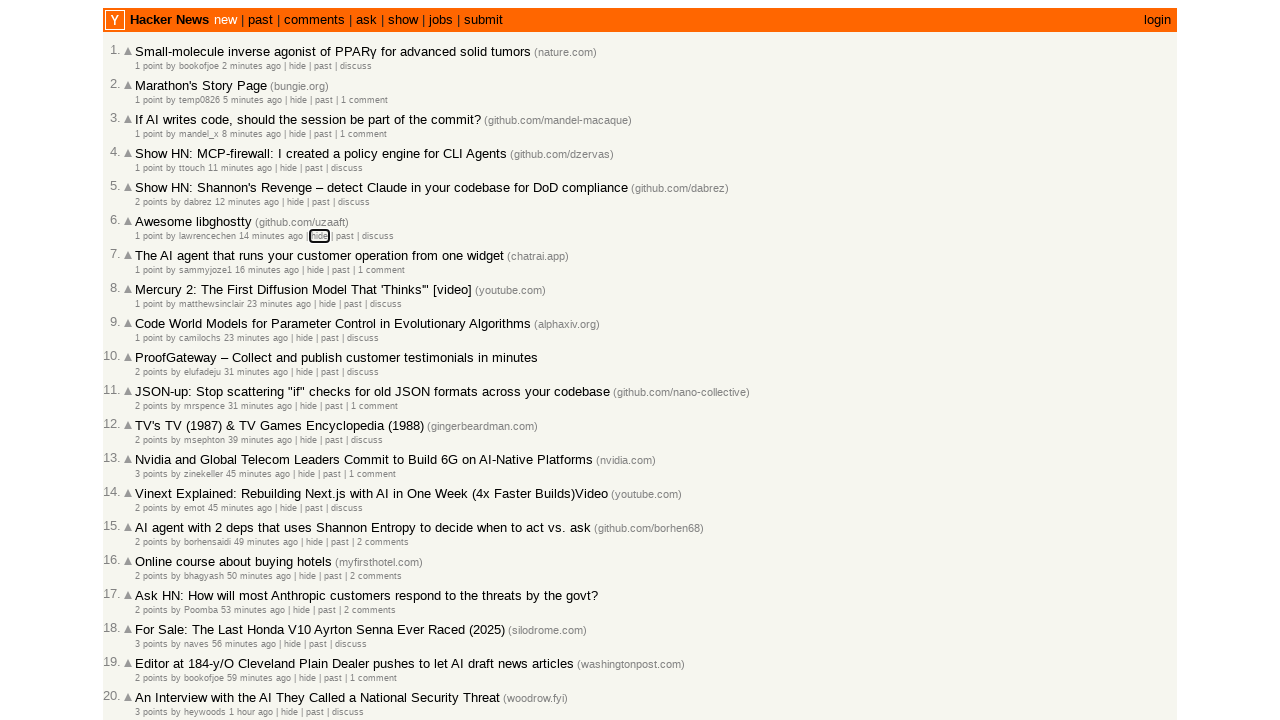

Retrieved focused element class name: 
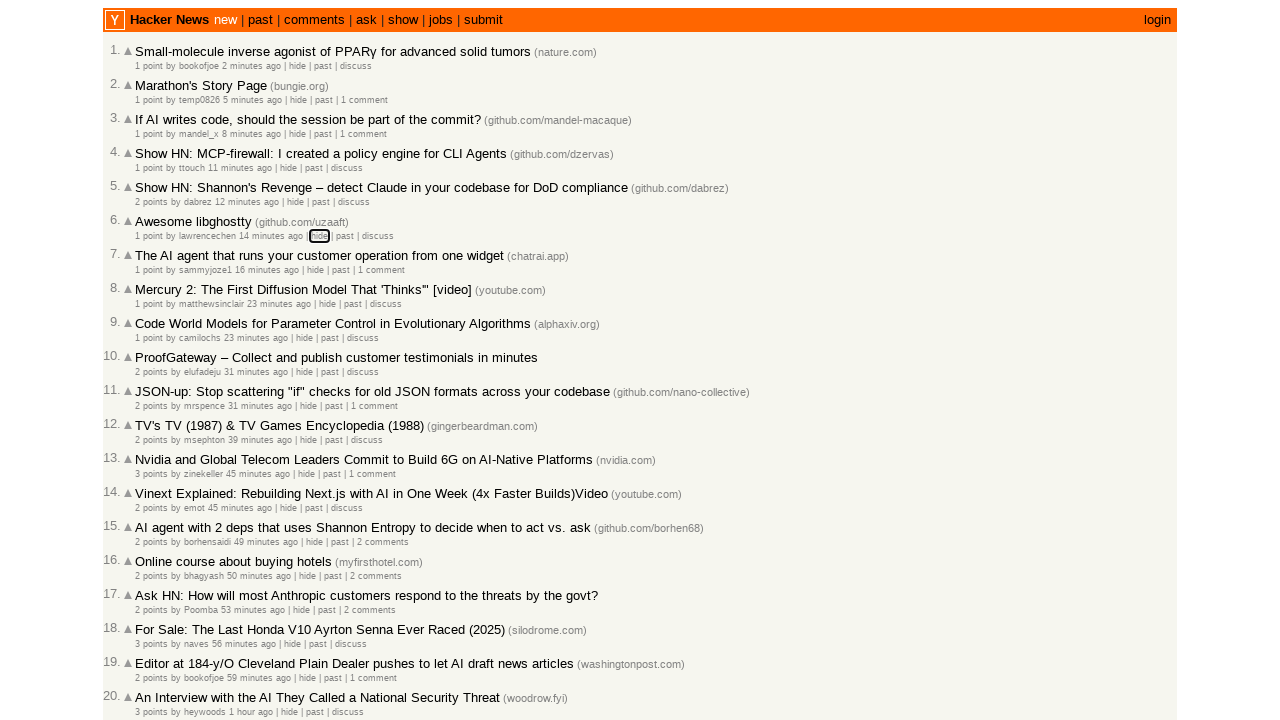

Pressed Tab key (press #57)
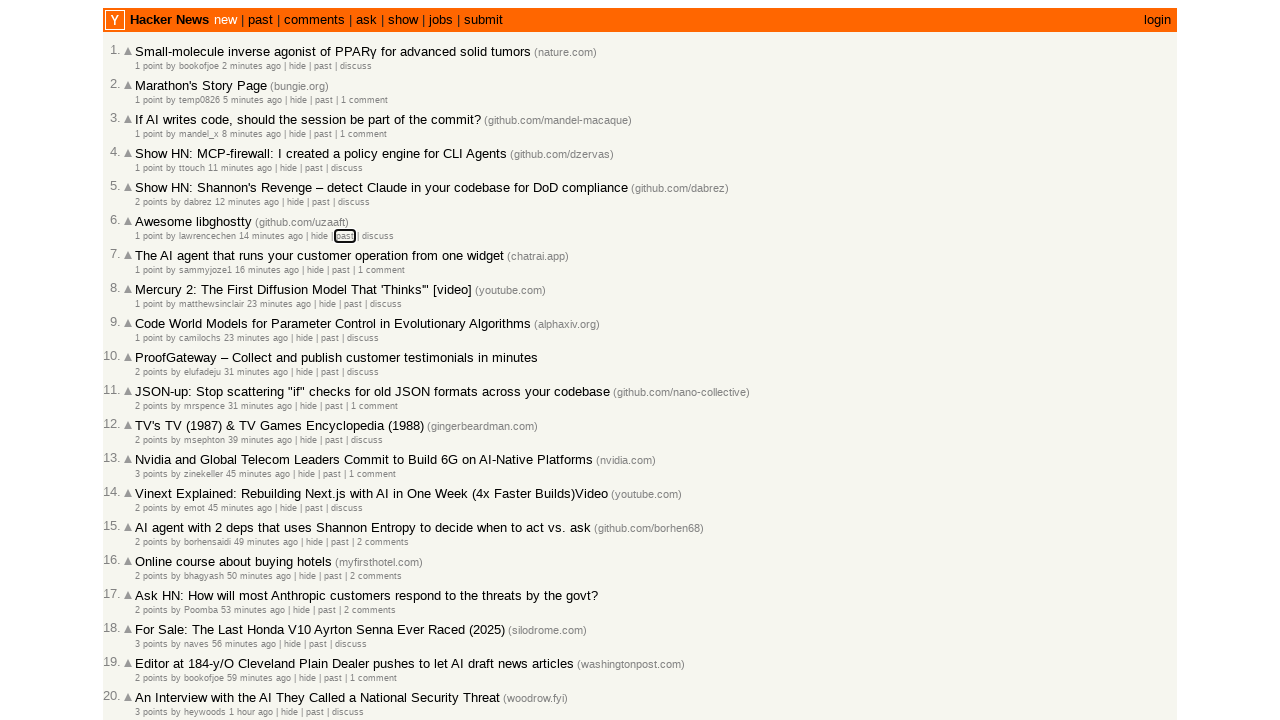

Retrieved focused element class name: hnpast
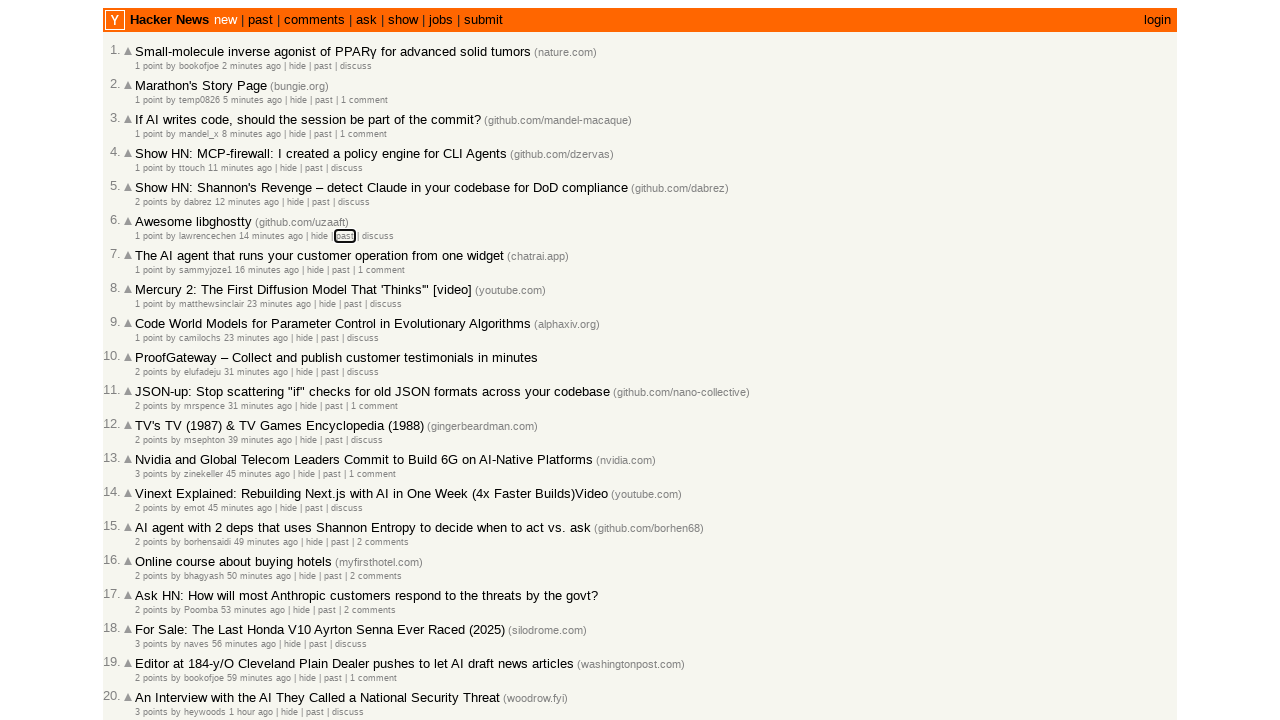

Pressed Tab key (press #58)
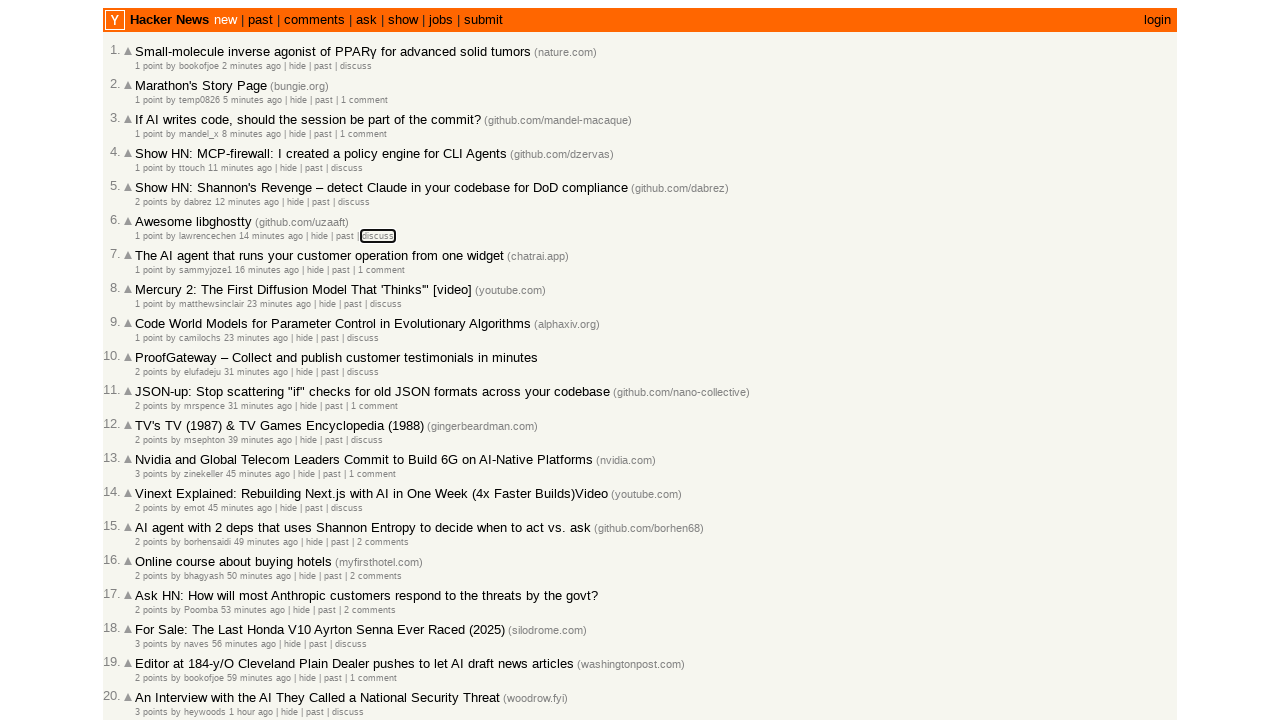

Retrieved focused element class name: 
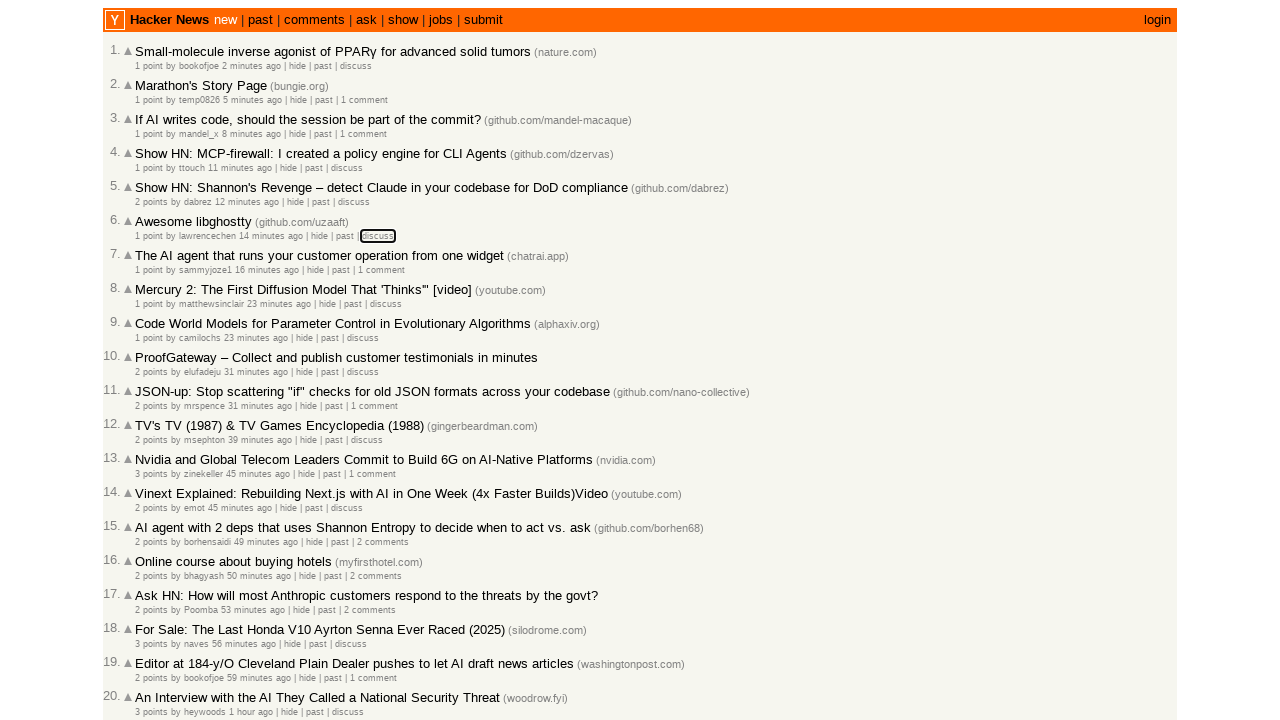

Pressed Tab key (press #59)
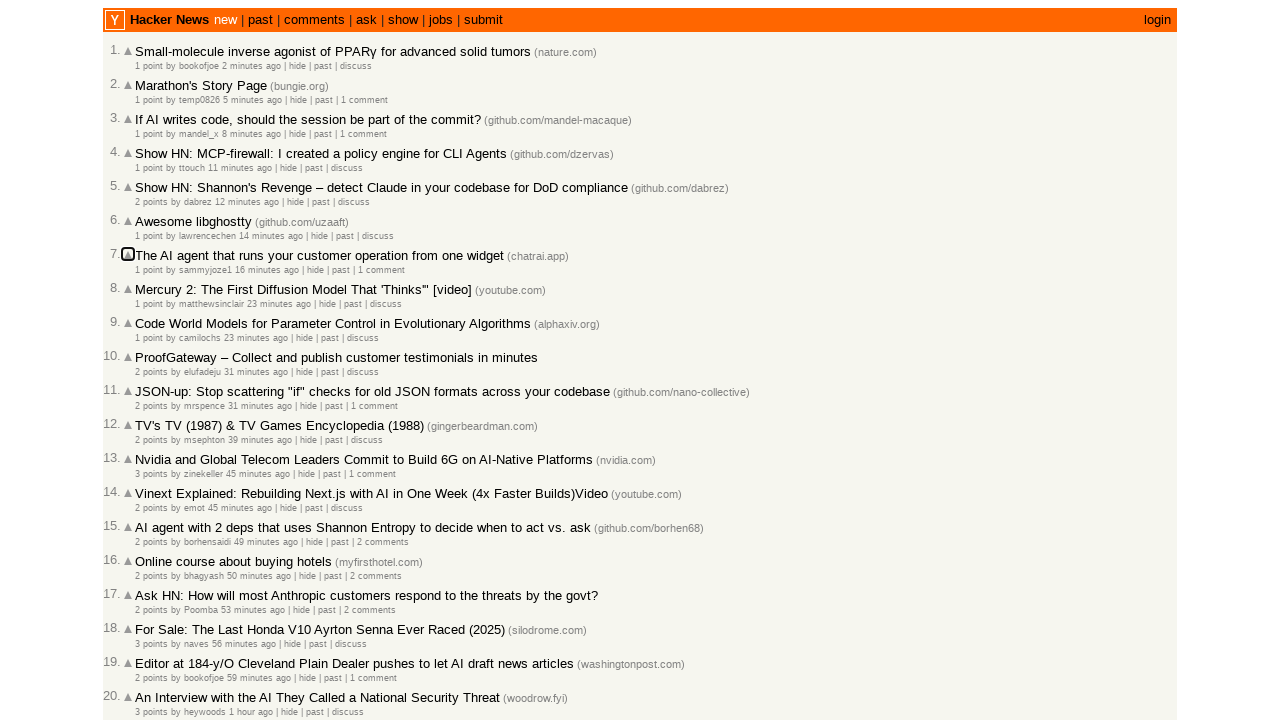

Retrieved focused element class name: 
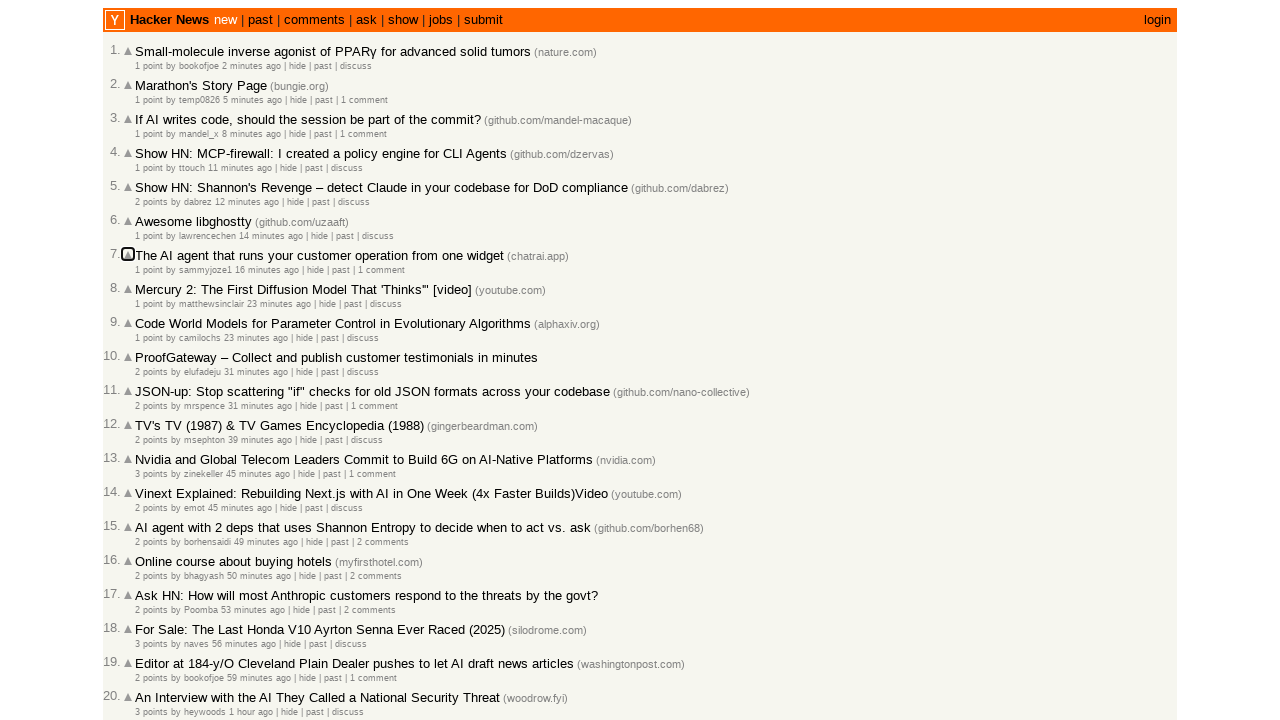

Pressed Tab key (press #60)
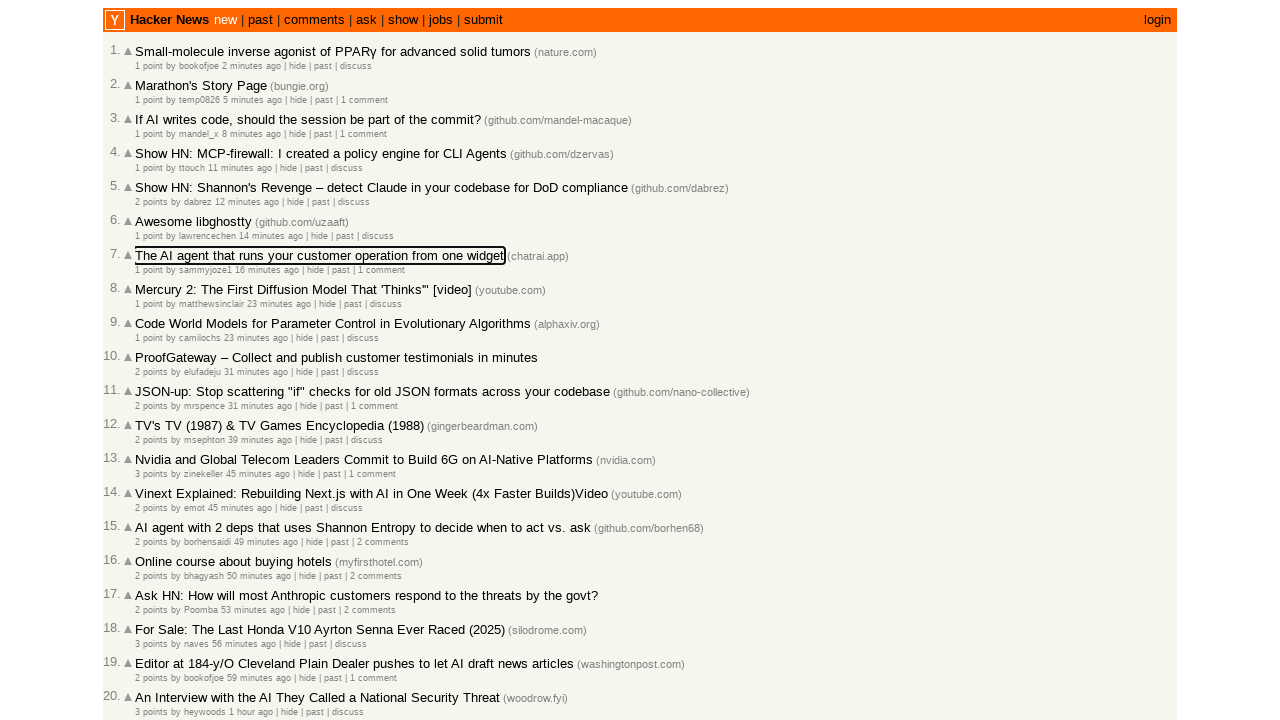

Retrieved focused element class name: 
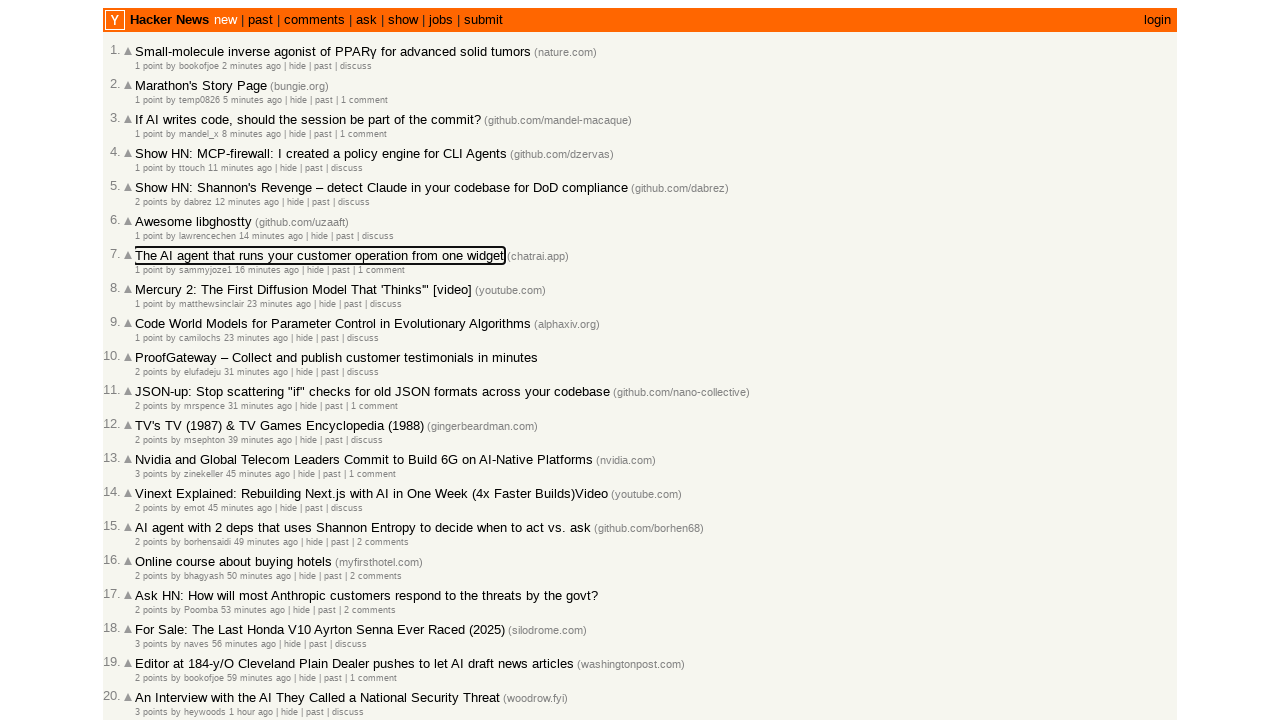

Pressed Tab key (press #61)
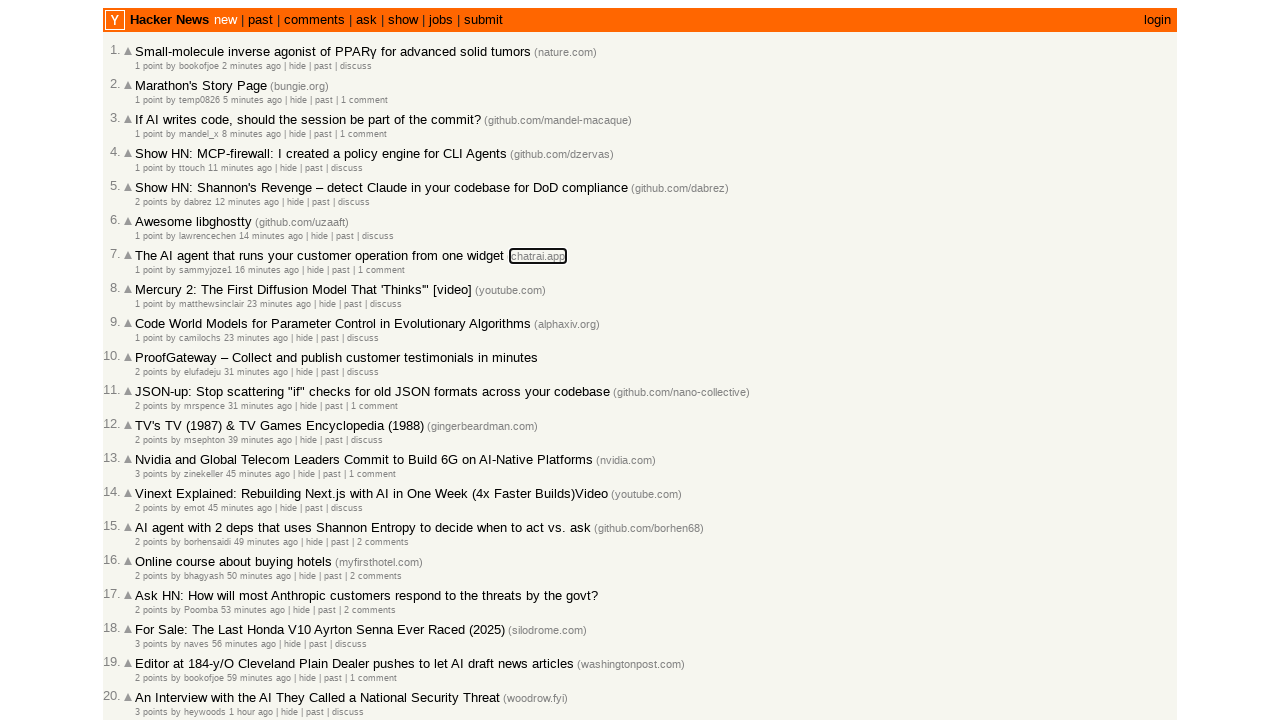

Retrieved focused element class name: 
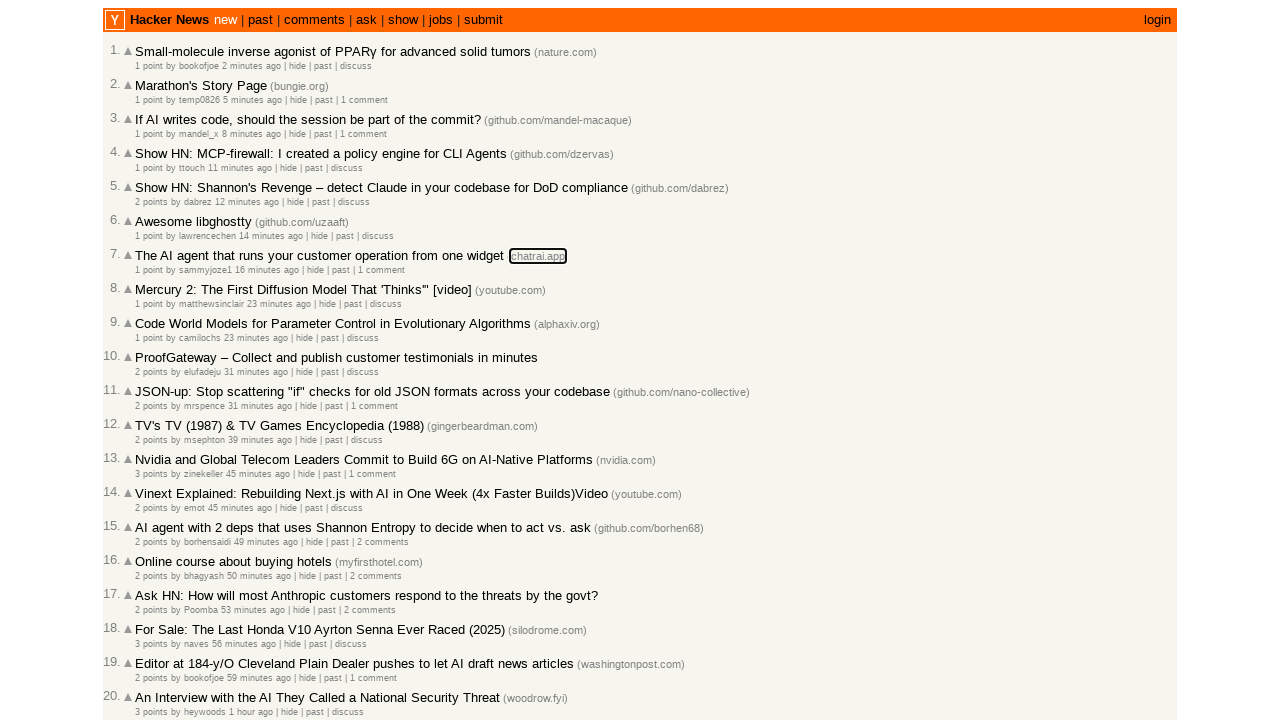

Pressed Tab key (press #62)
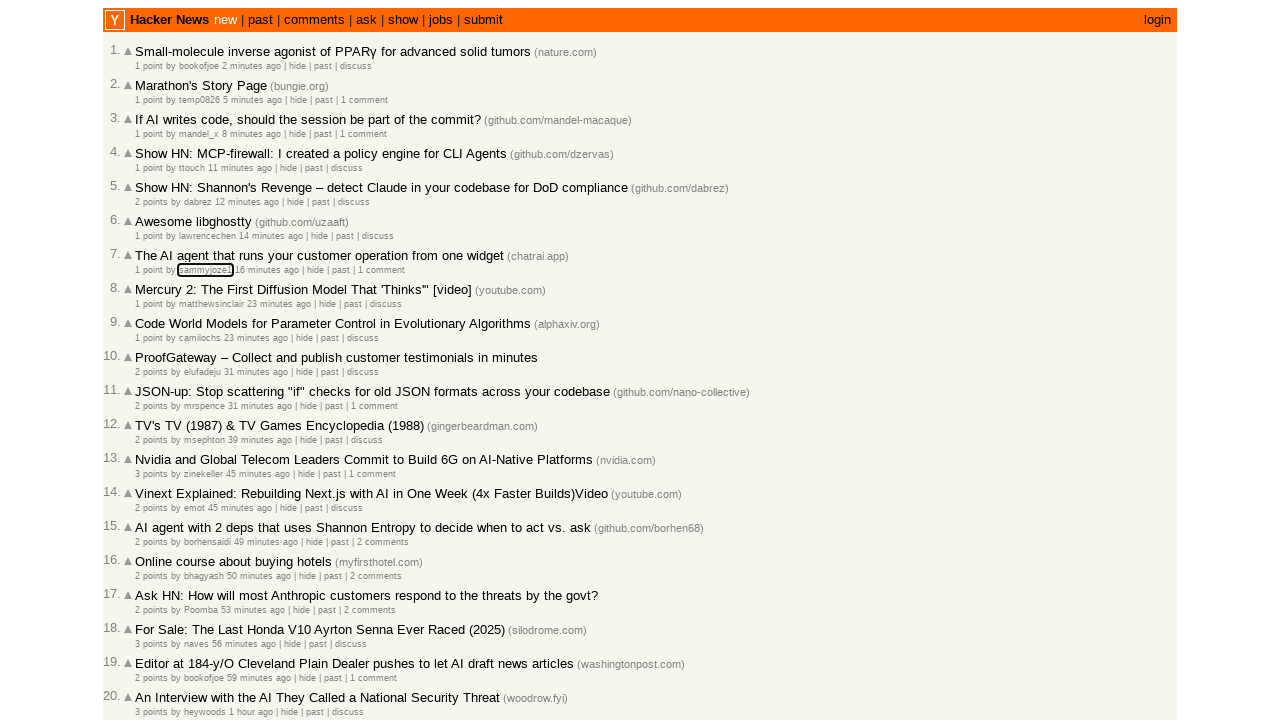

Retrieved focused element class name: hnuser
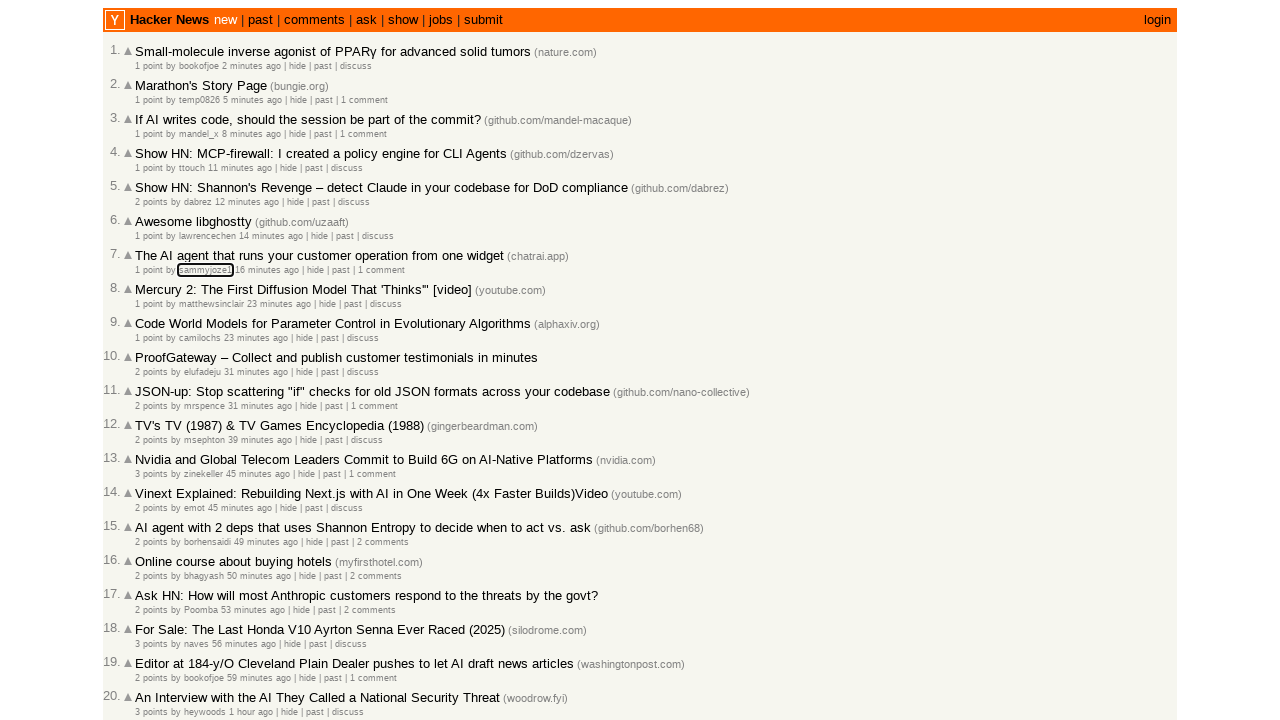

Pressed Tab key (press #63)
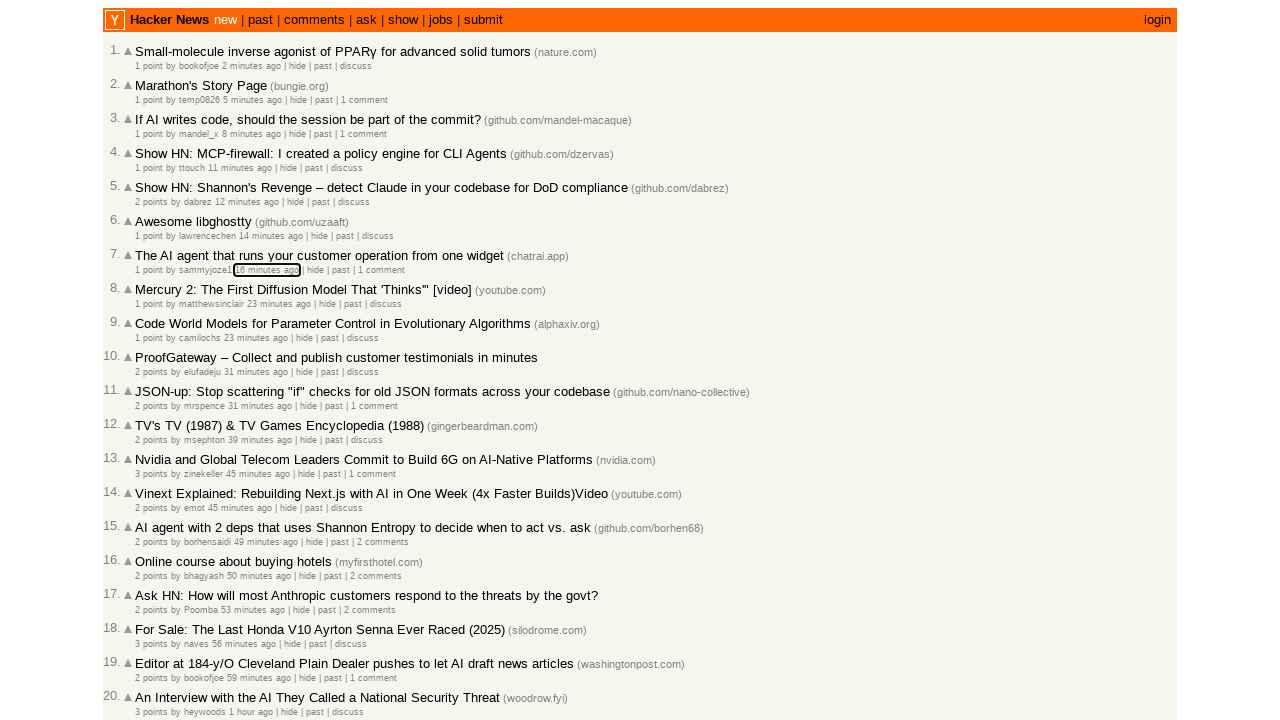

Retrieved focused element class name: 
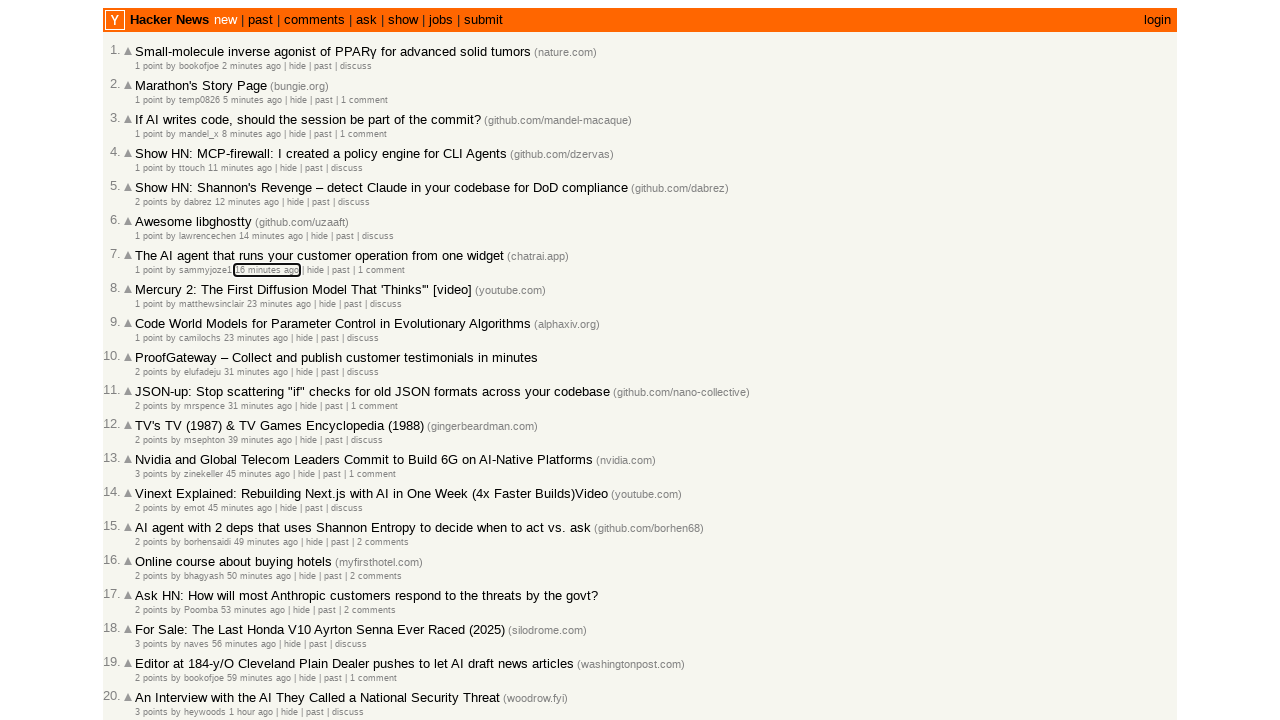

Pressed Tab key (press #64)
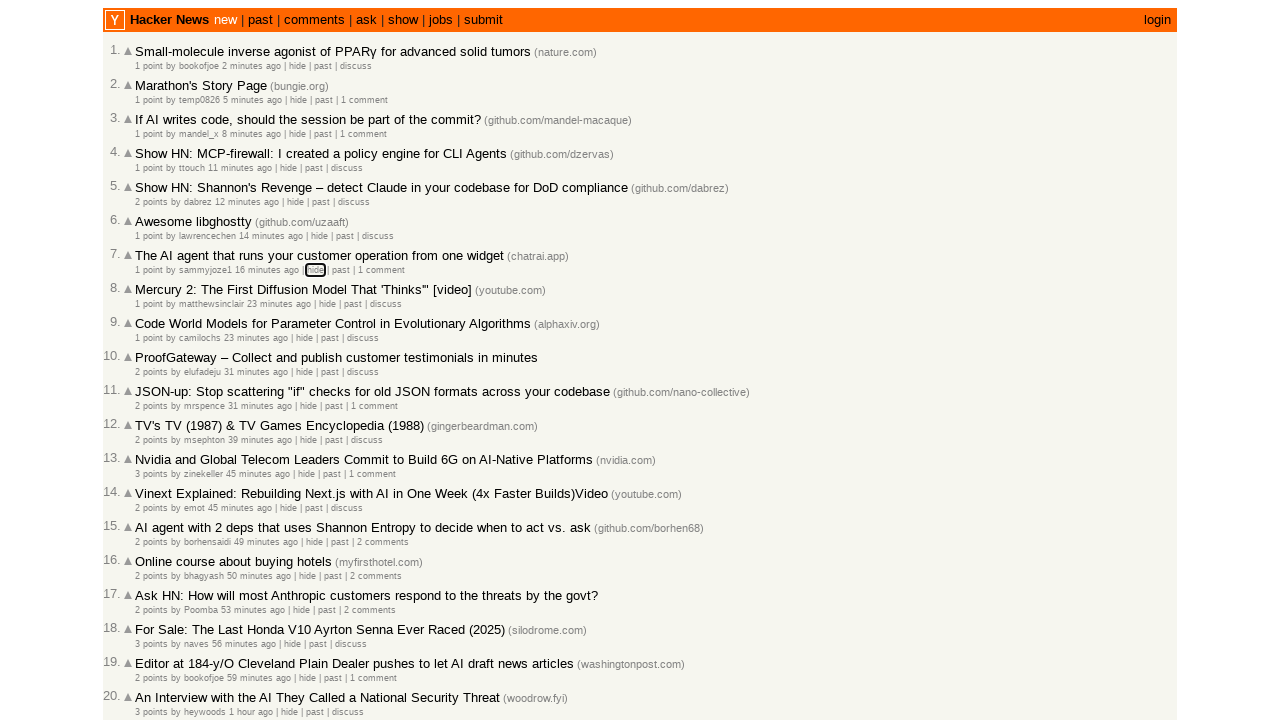

Retrieved focused element class name: 
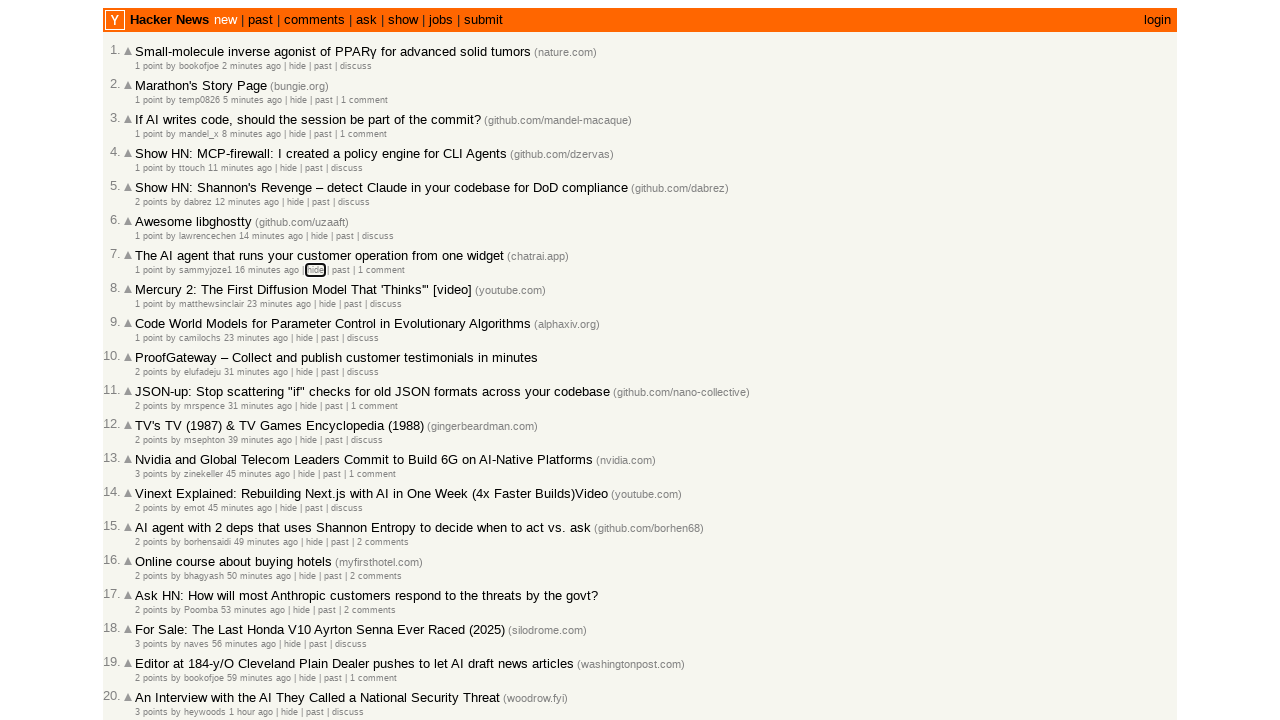

Pressed Tab key (press #65)
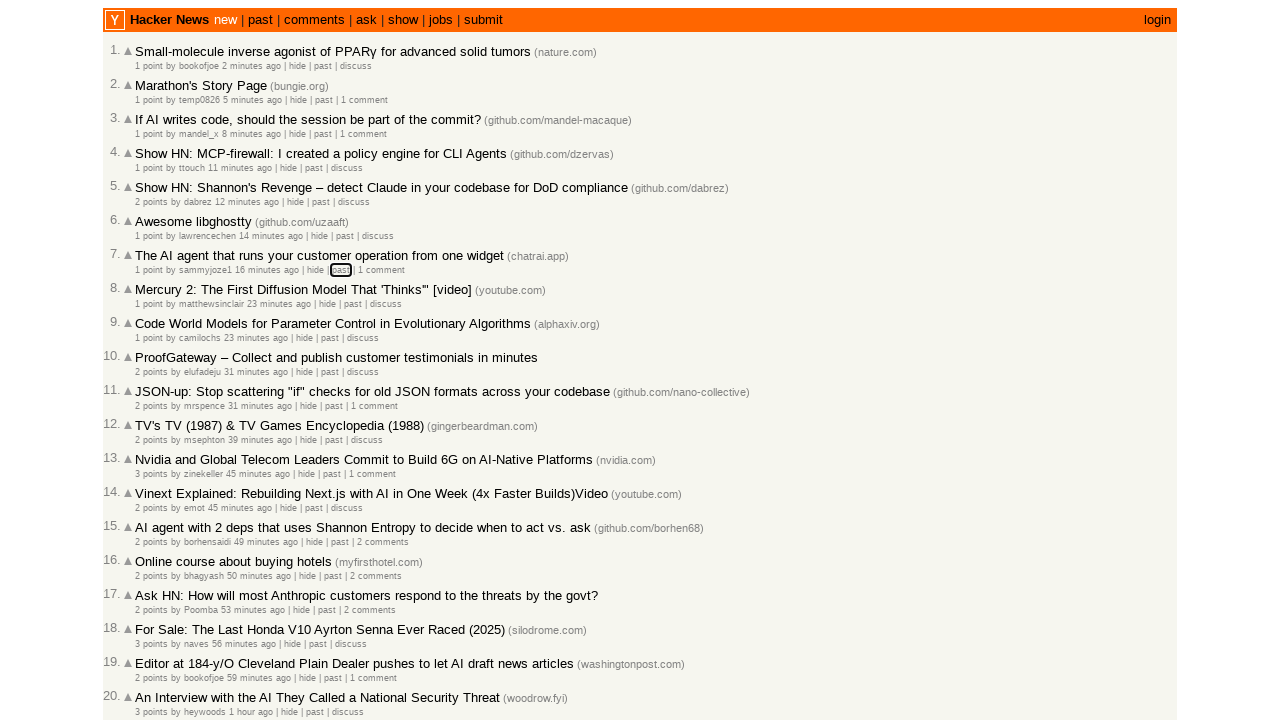

Retrieved focused element class name: hnpast
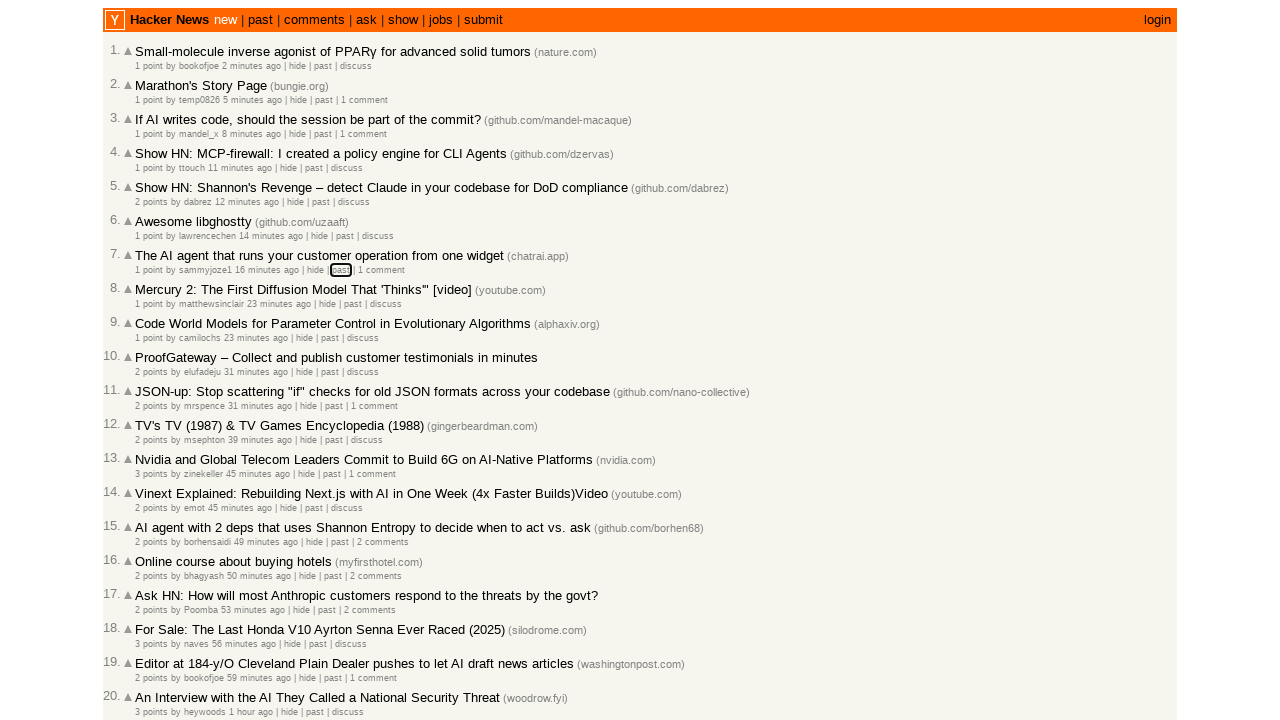

Pressed Tab key (press #66)
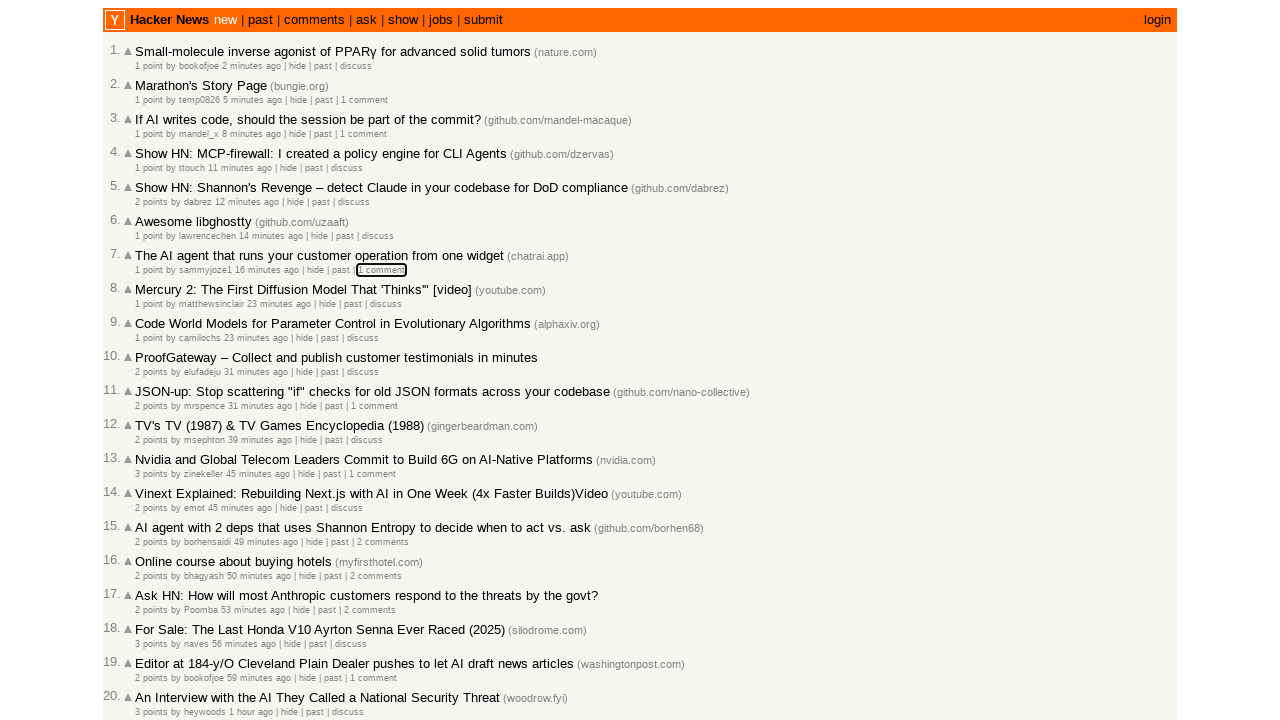

Retrieved focused element class name: 
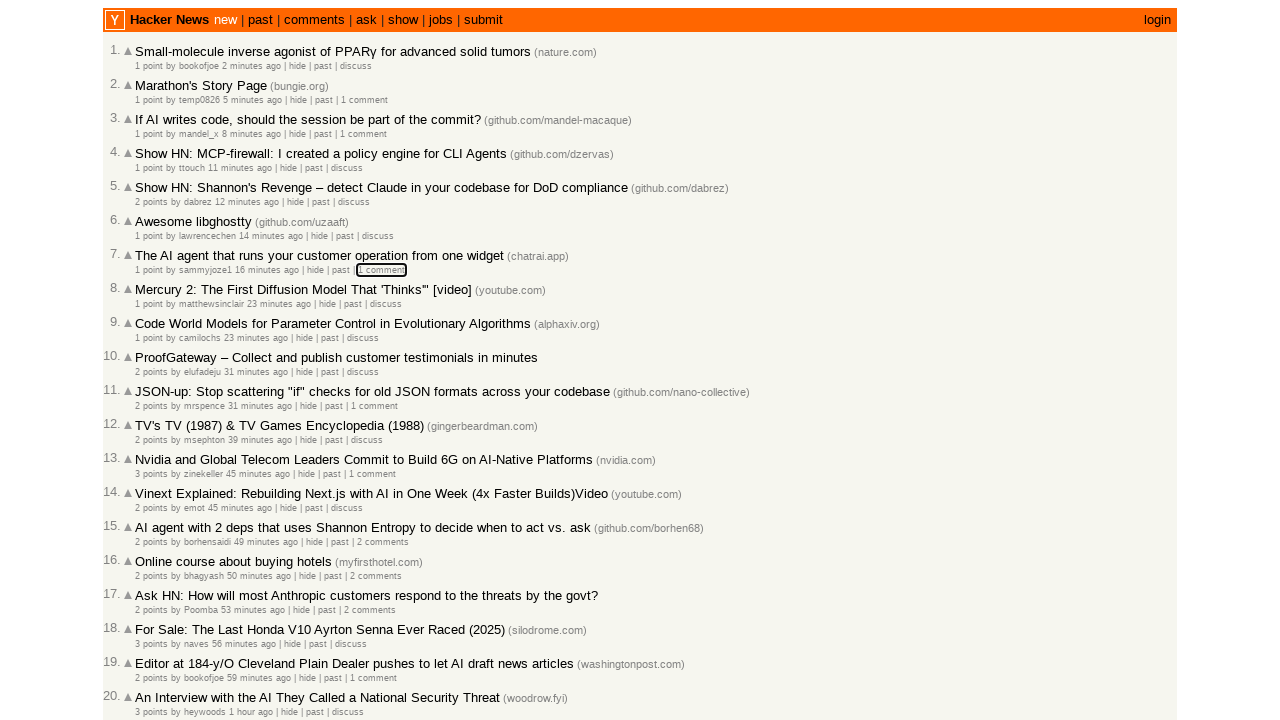

Pressed Tab key (press #67)
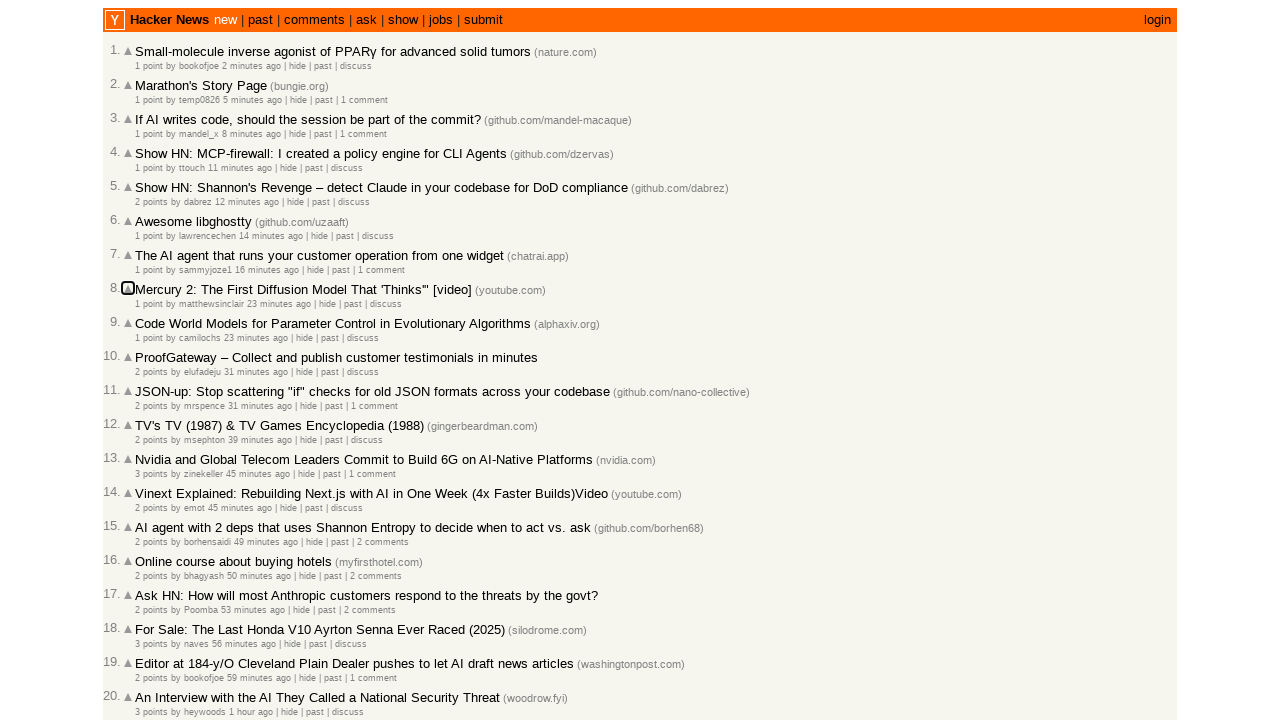

Retrieved focused element class name: 
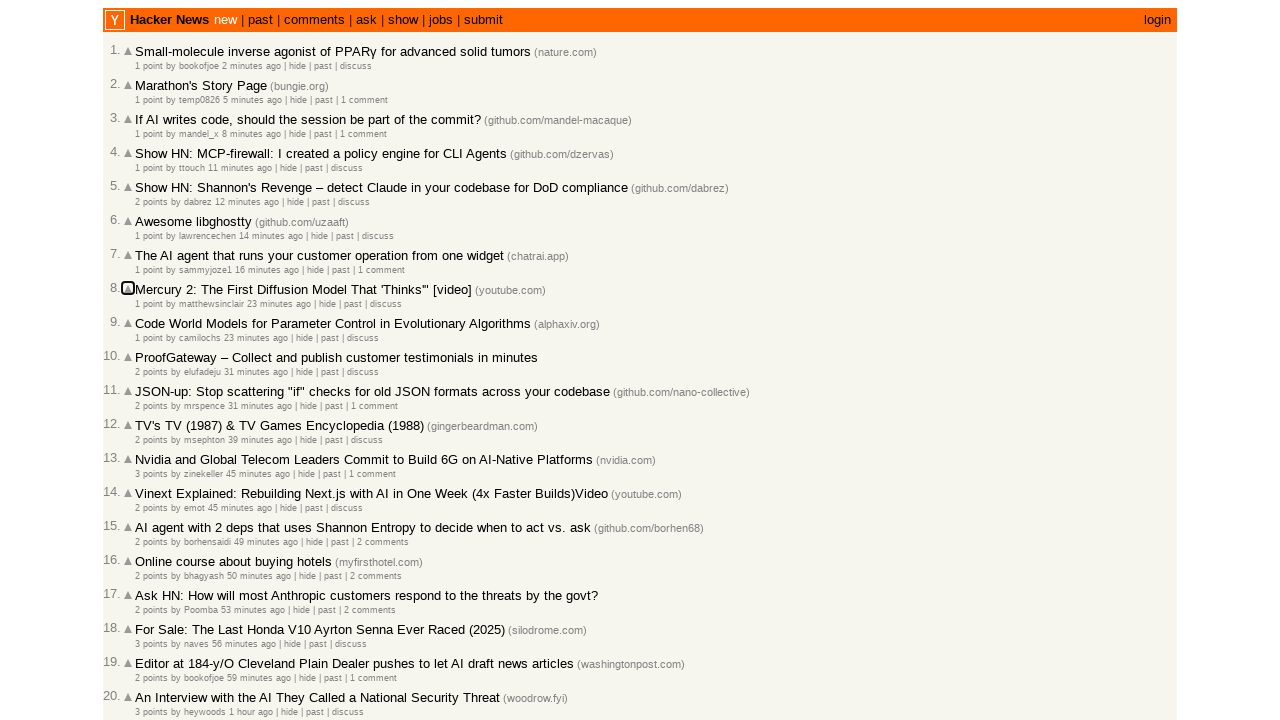

Pressed Tab key (press #68)
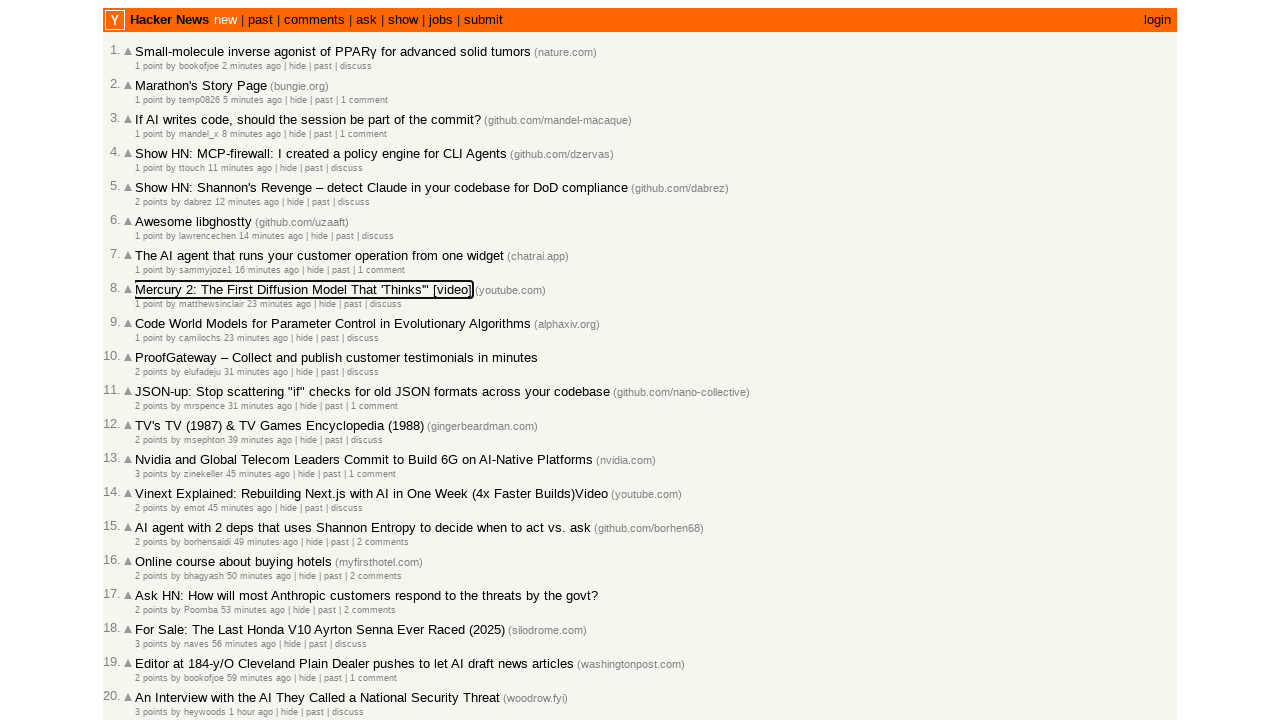

Retrieved focused element class name: 
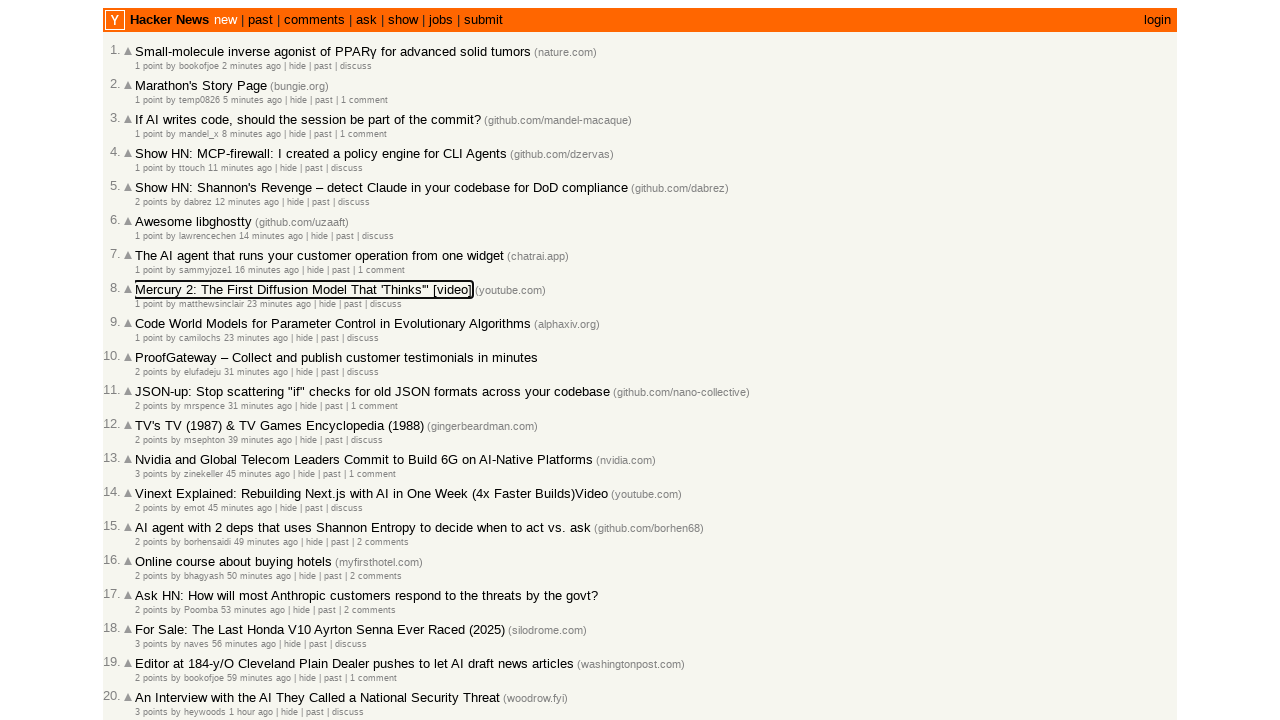

Pressed Tab key (press #69)
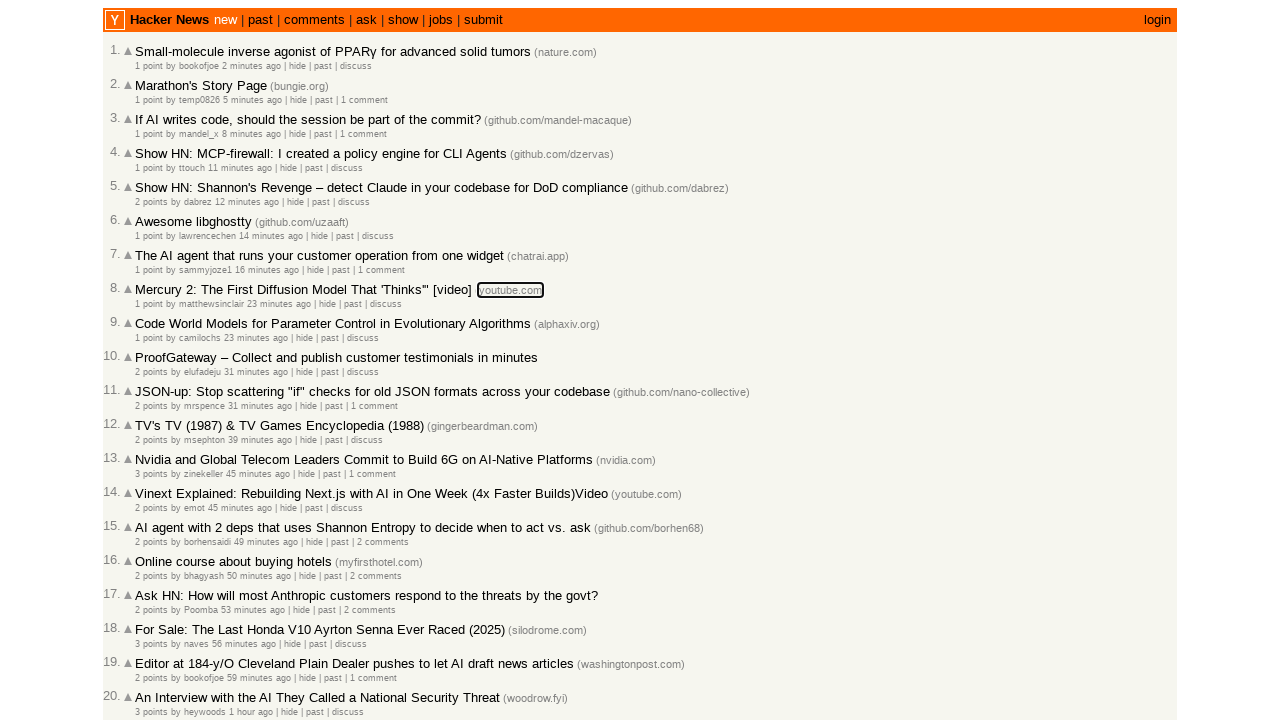

Retrieved focused element class name: 
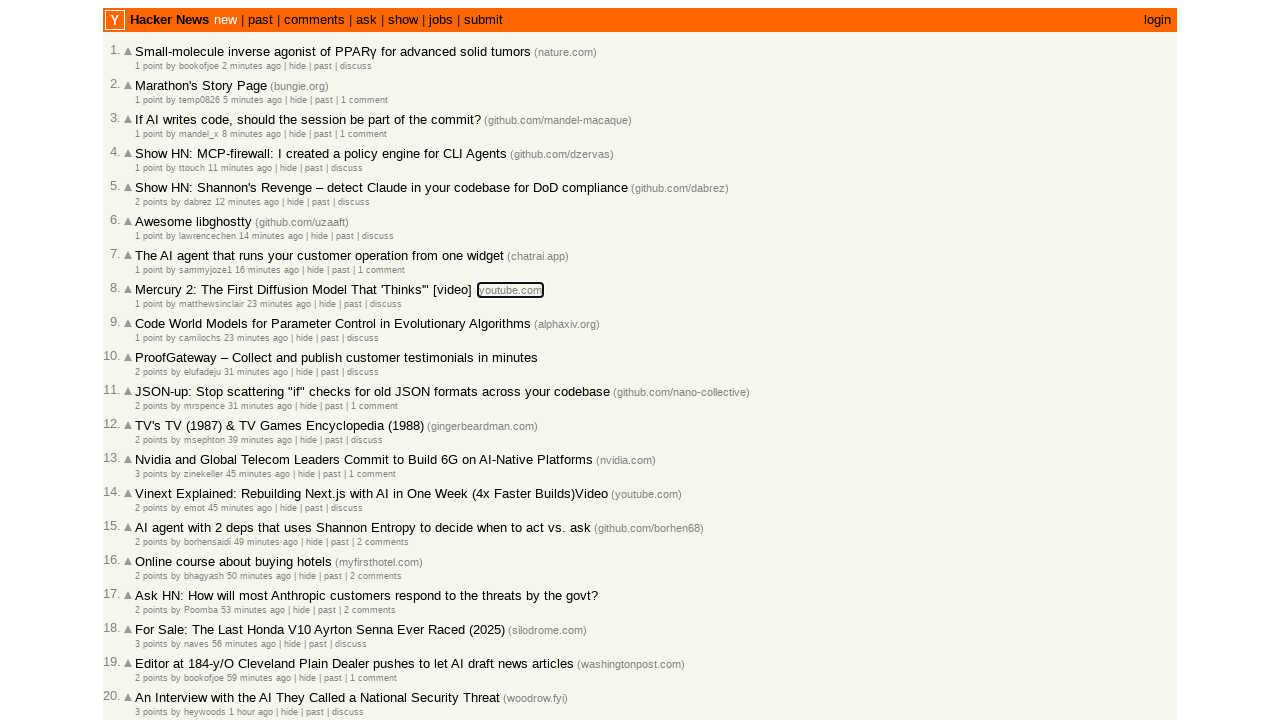

Pressed Tab key (press #70)
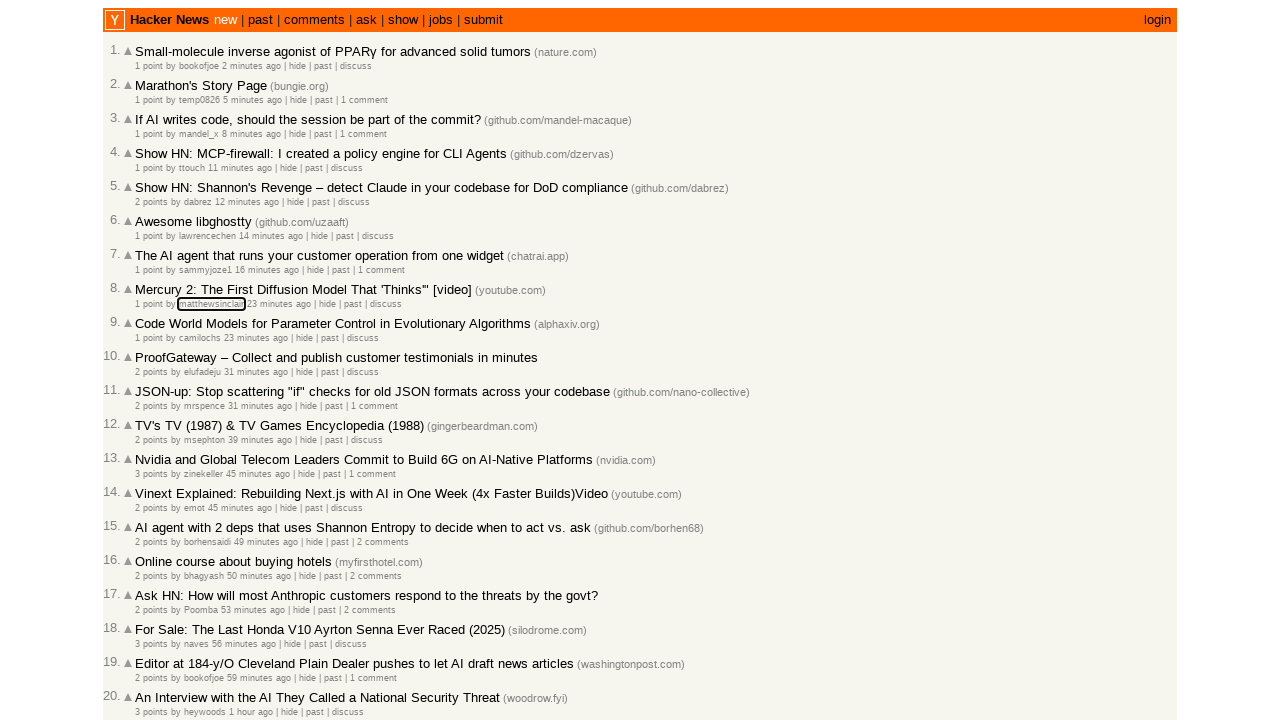

Retrieved focused element class name: hnuser
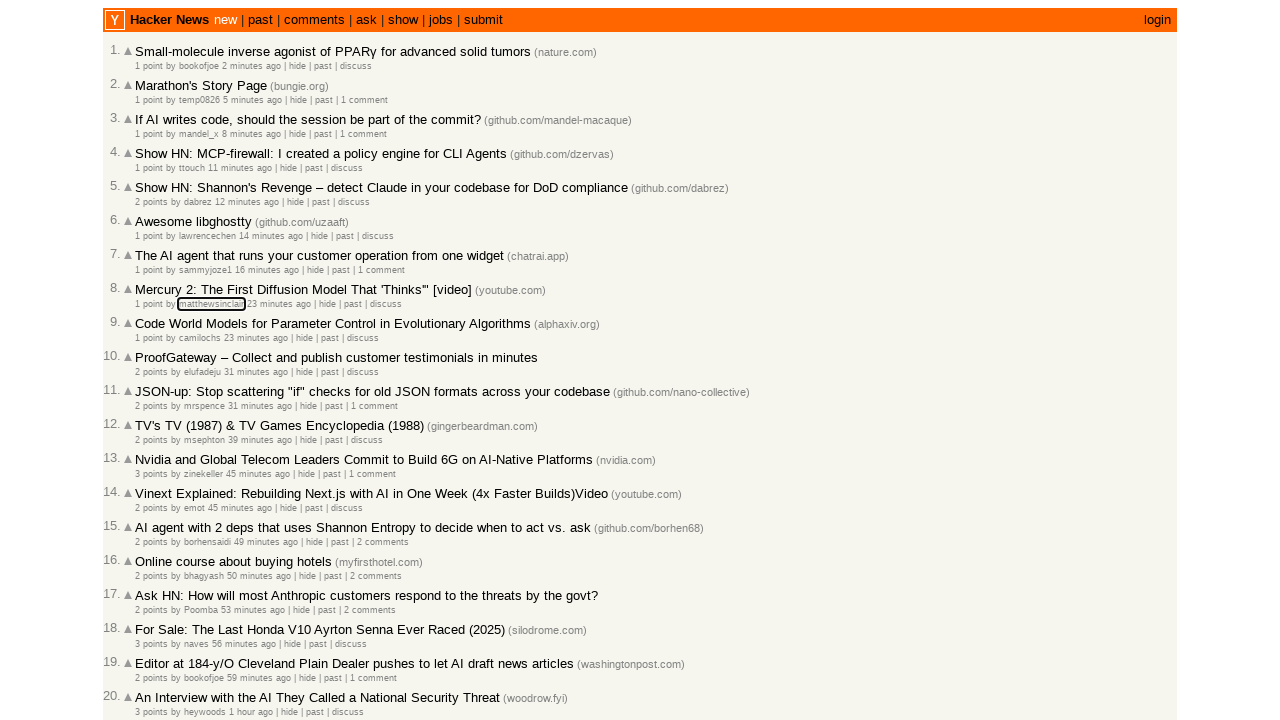

Pressed Tab key (press #71)
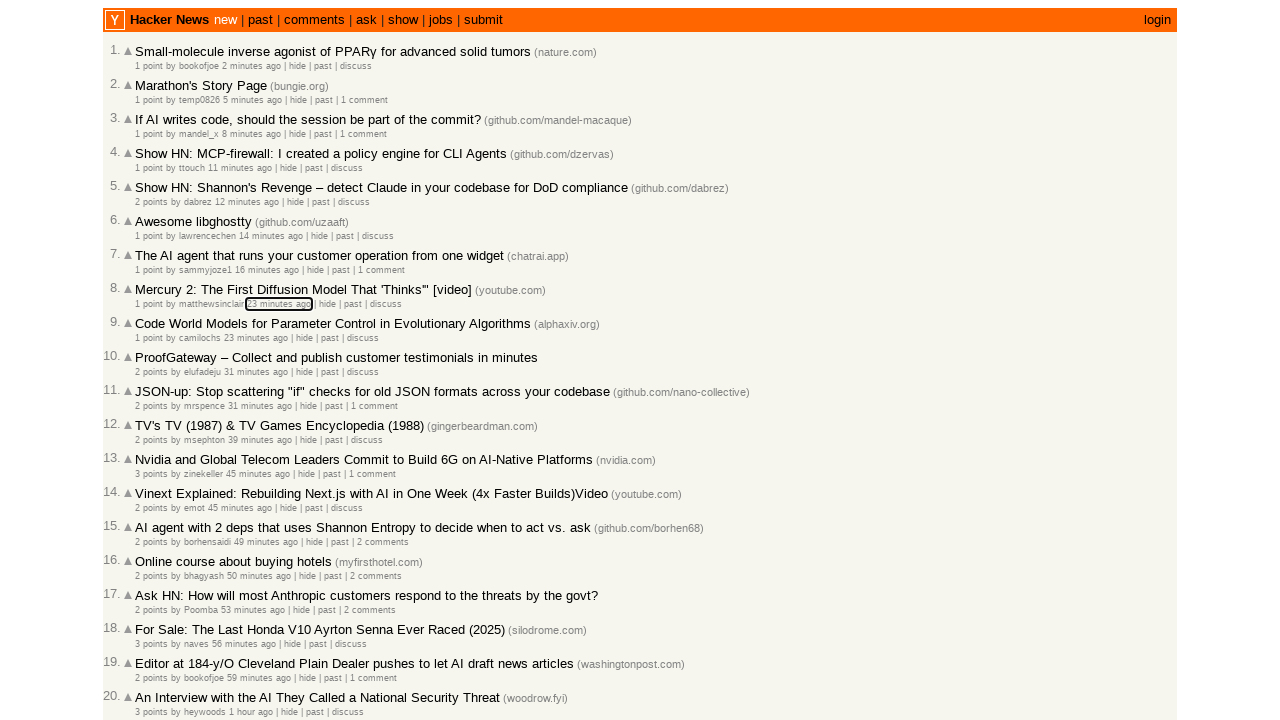

Retrieved focused element class name: 
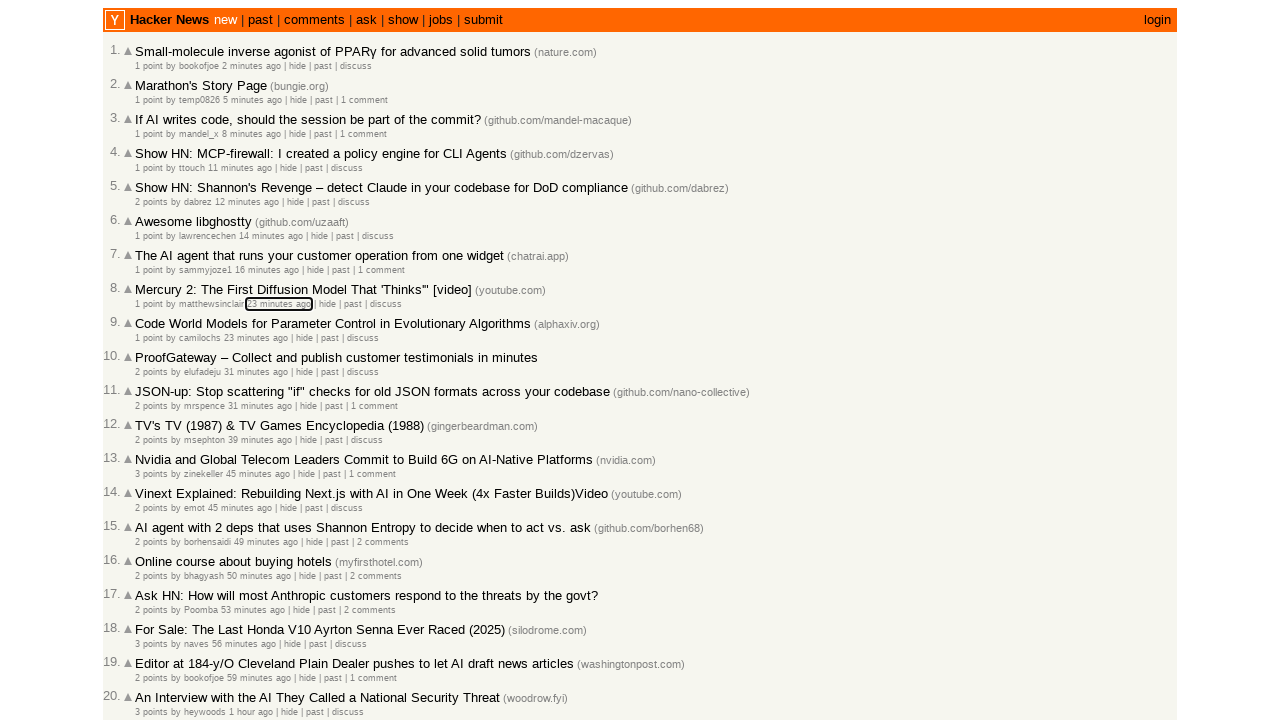

Pressed Tab key (press #72)
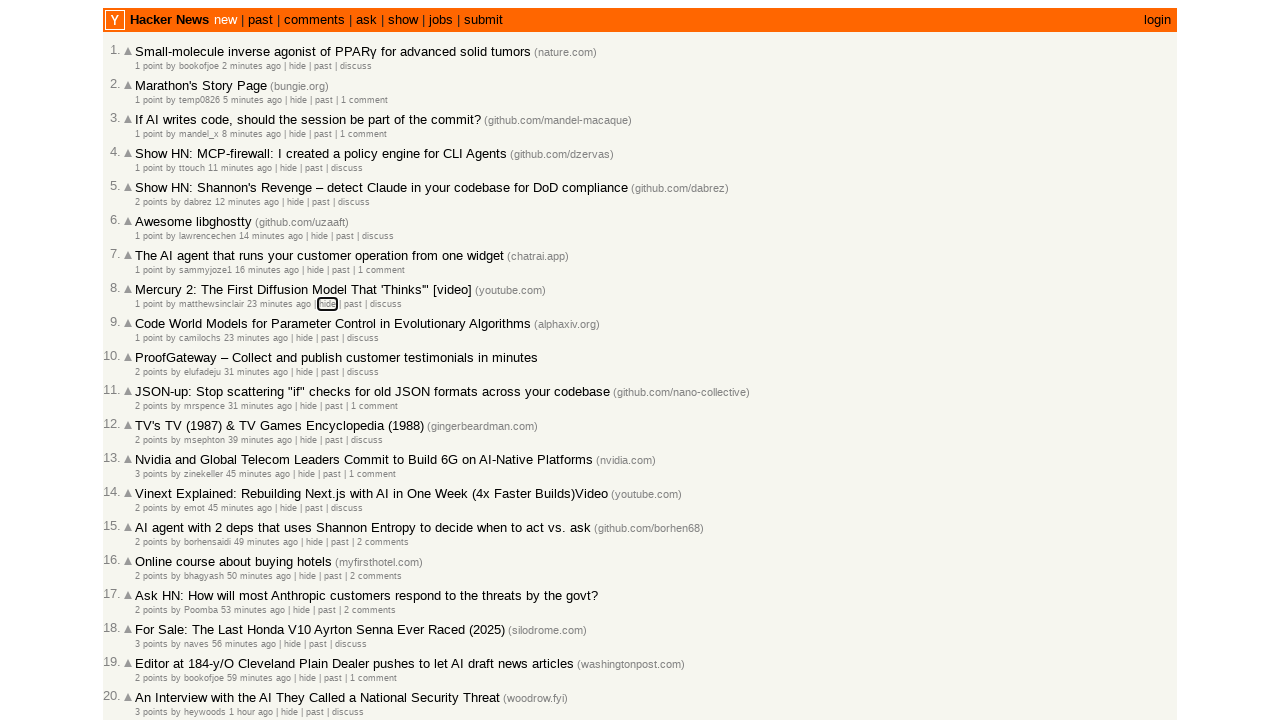

Retrieved focused element class name: 
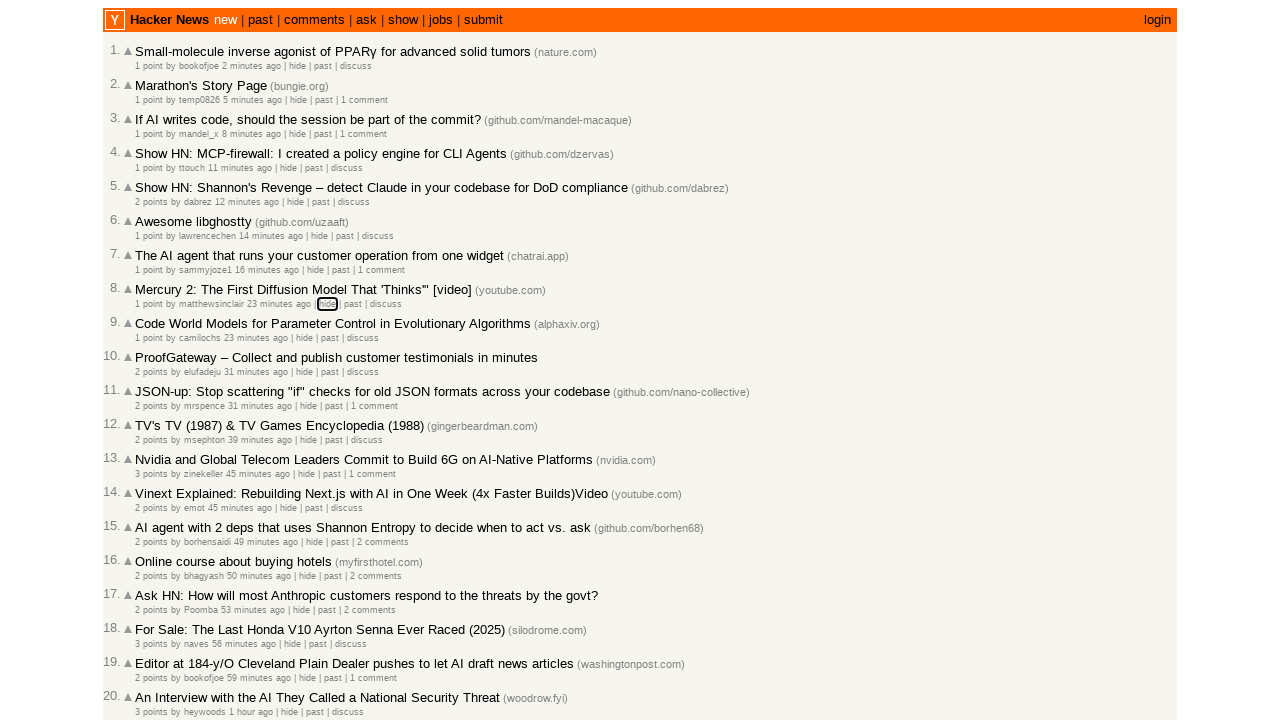

Pressed Tab key (press #73)
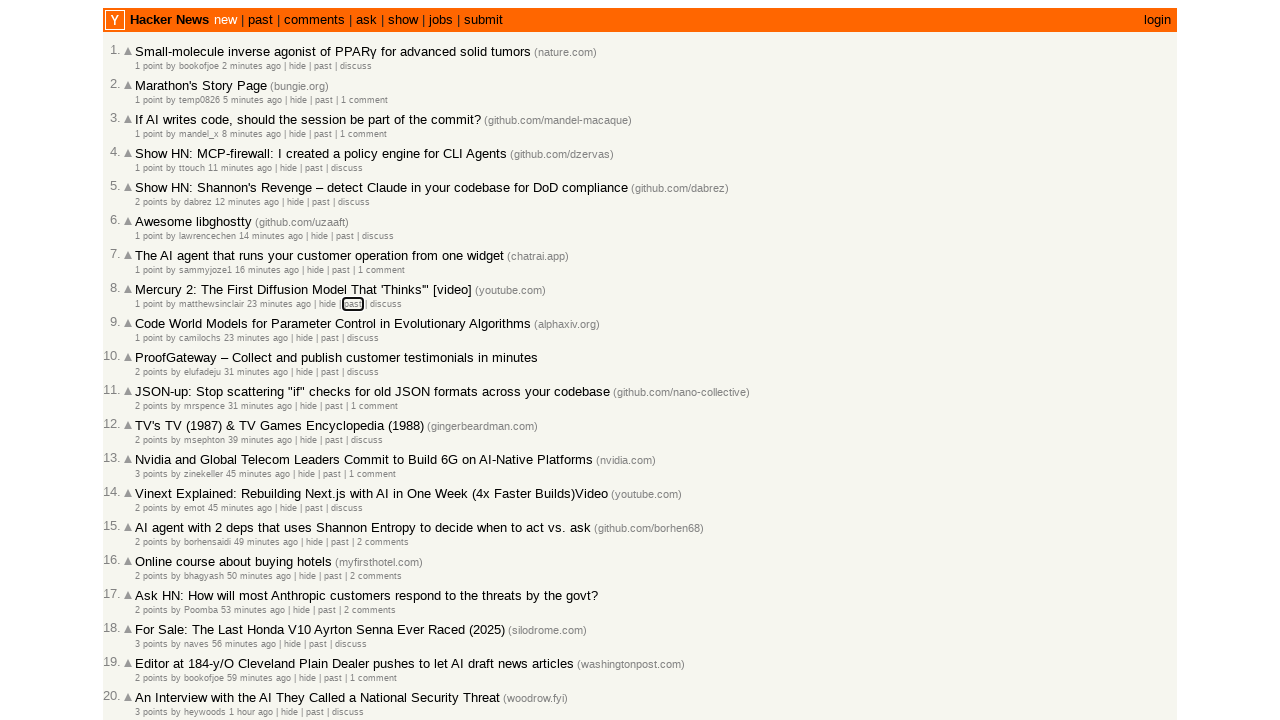

Retrieved focused element class name: hnpast
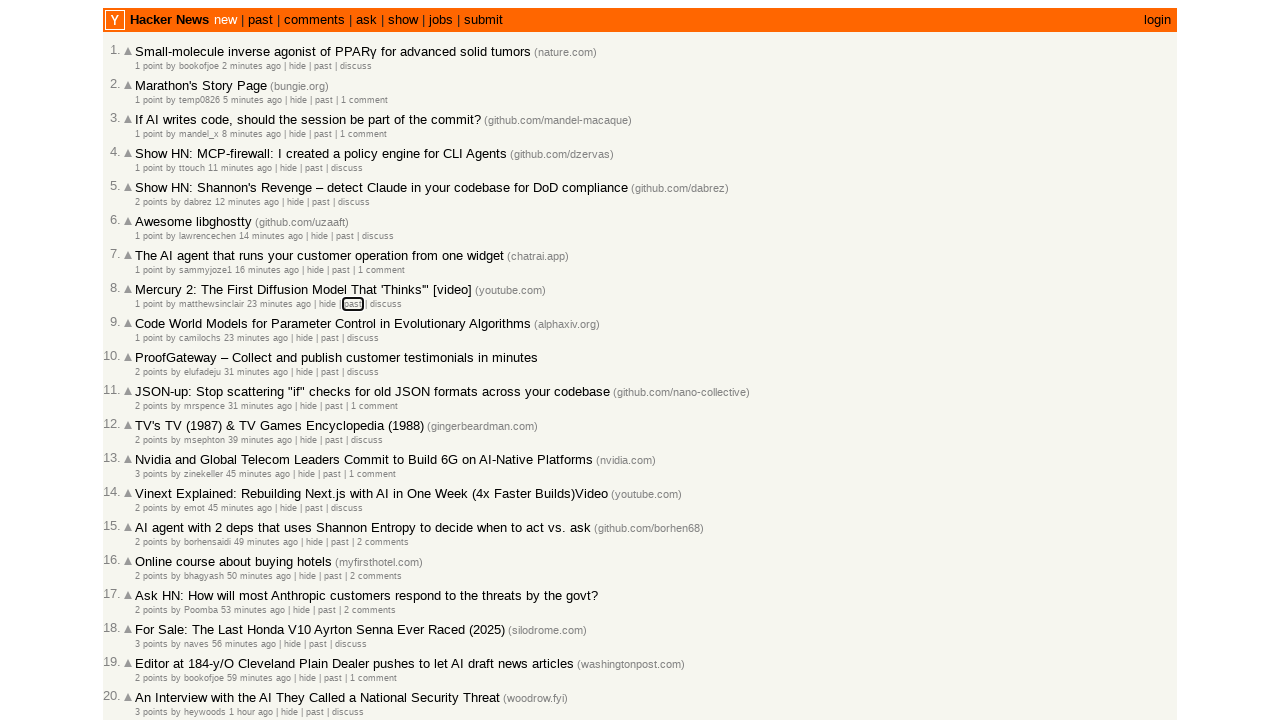

Pressed Tab key (press #74)
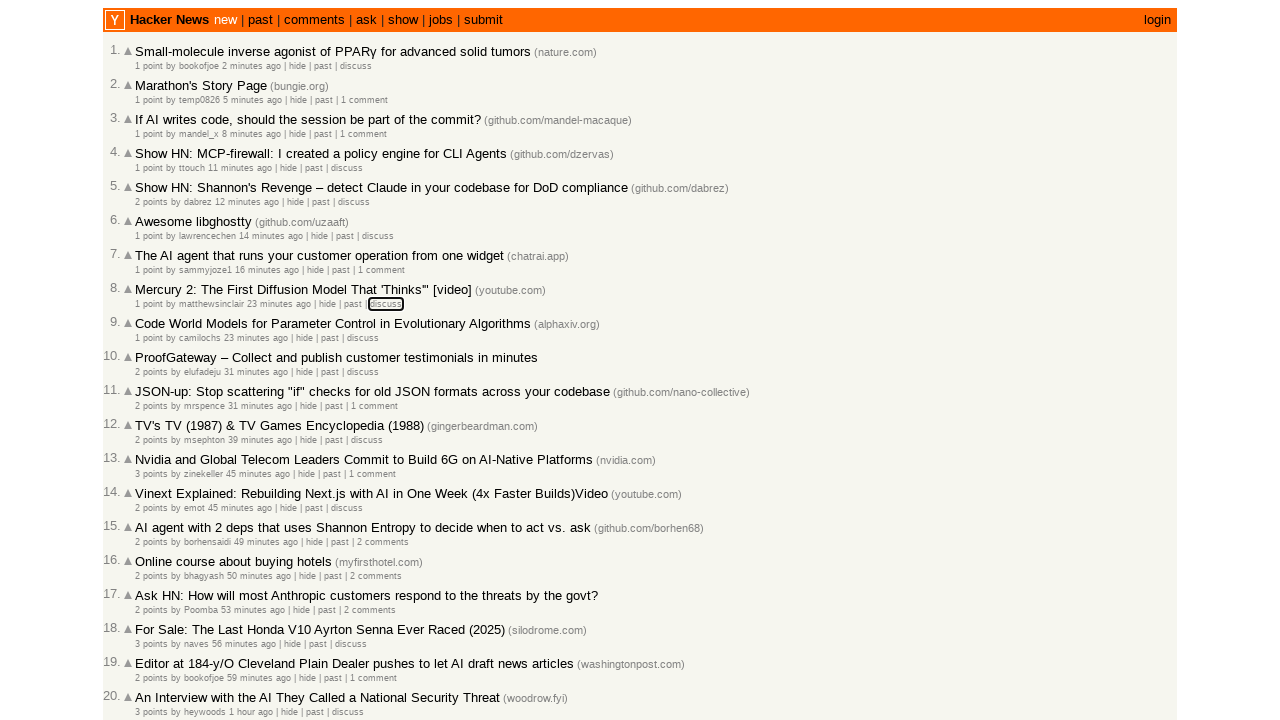

Retrieved focused element class name: 
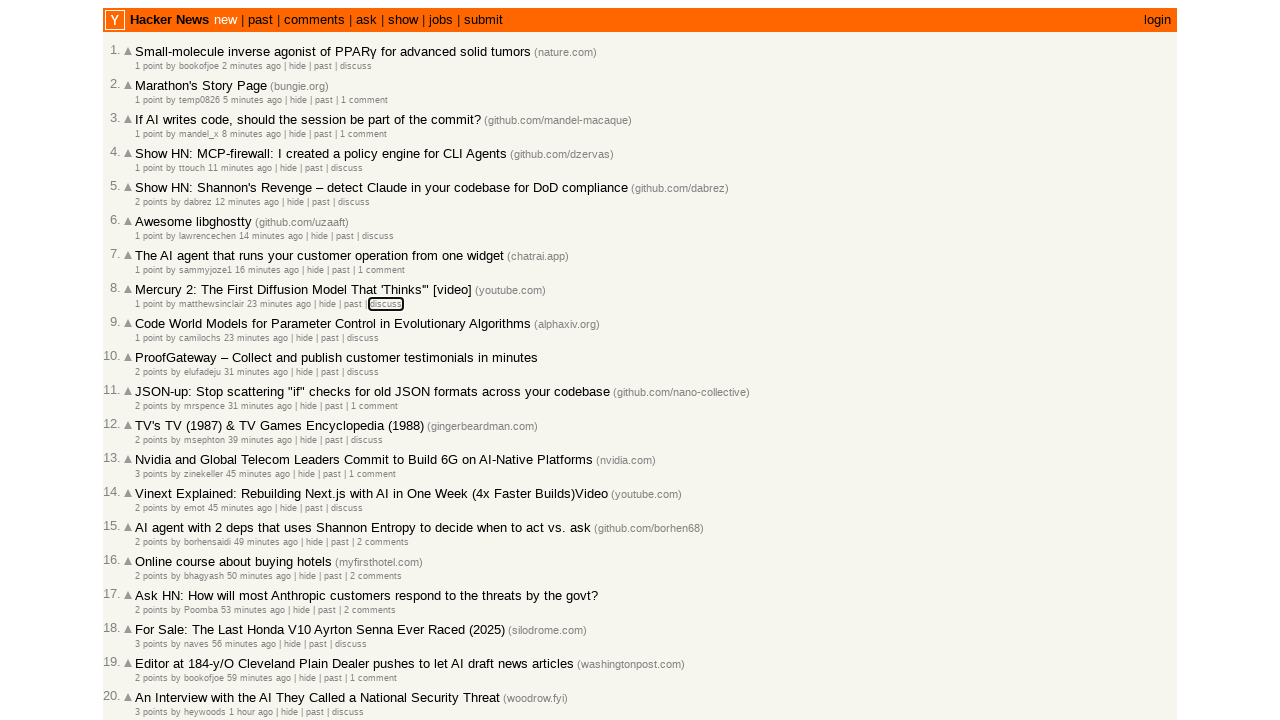

Pressed Tab key (press #75)
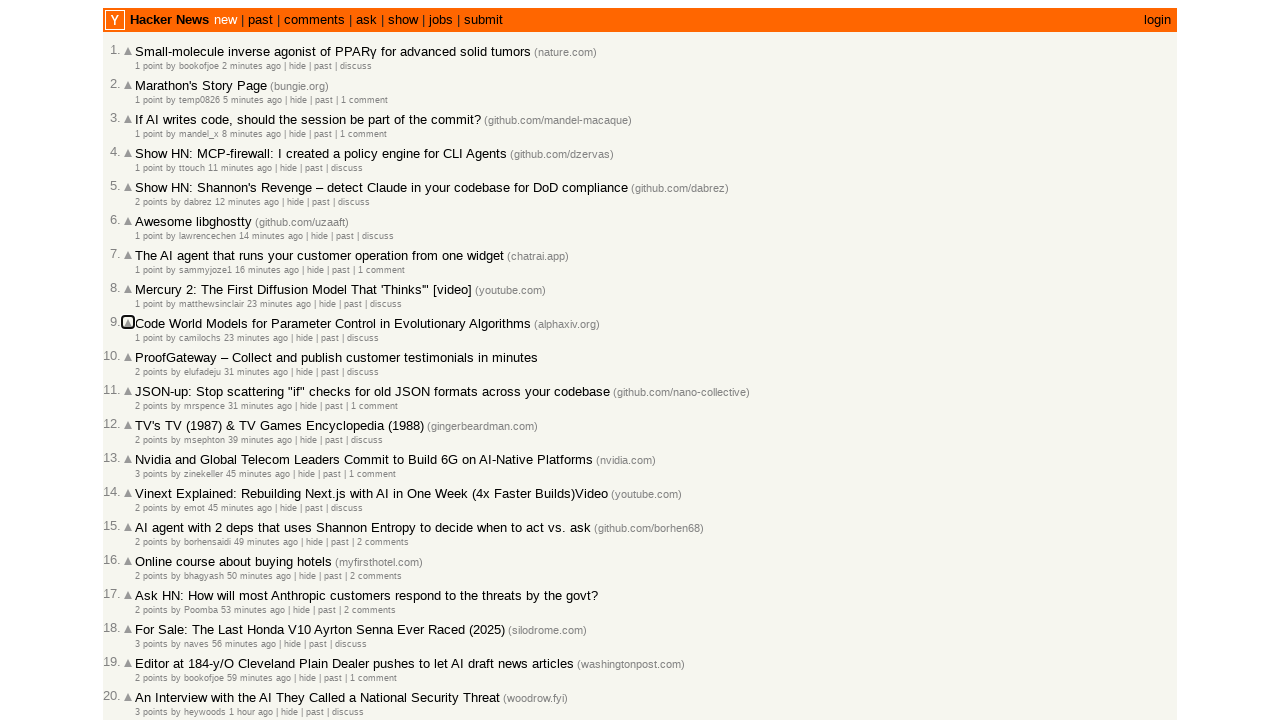

Retrieved focused element class name: 
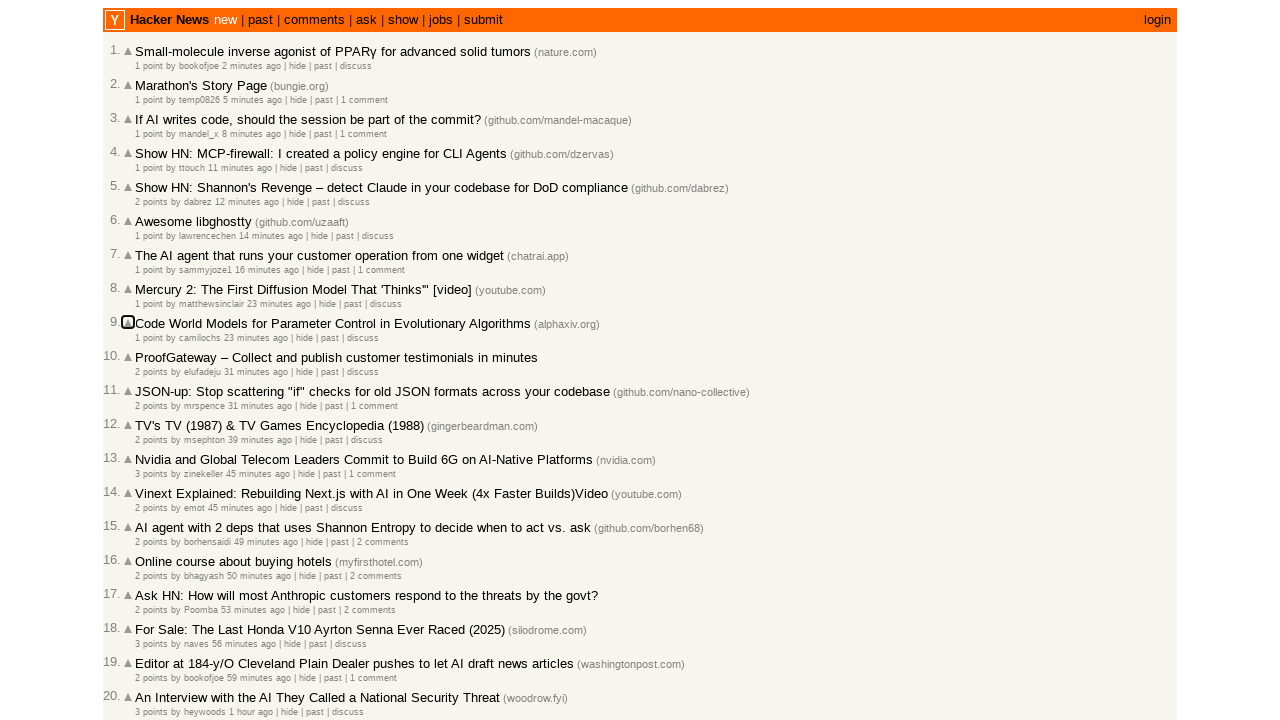

Pressed Tab key (press #76)
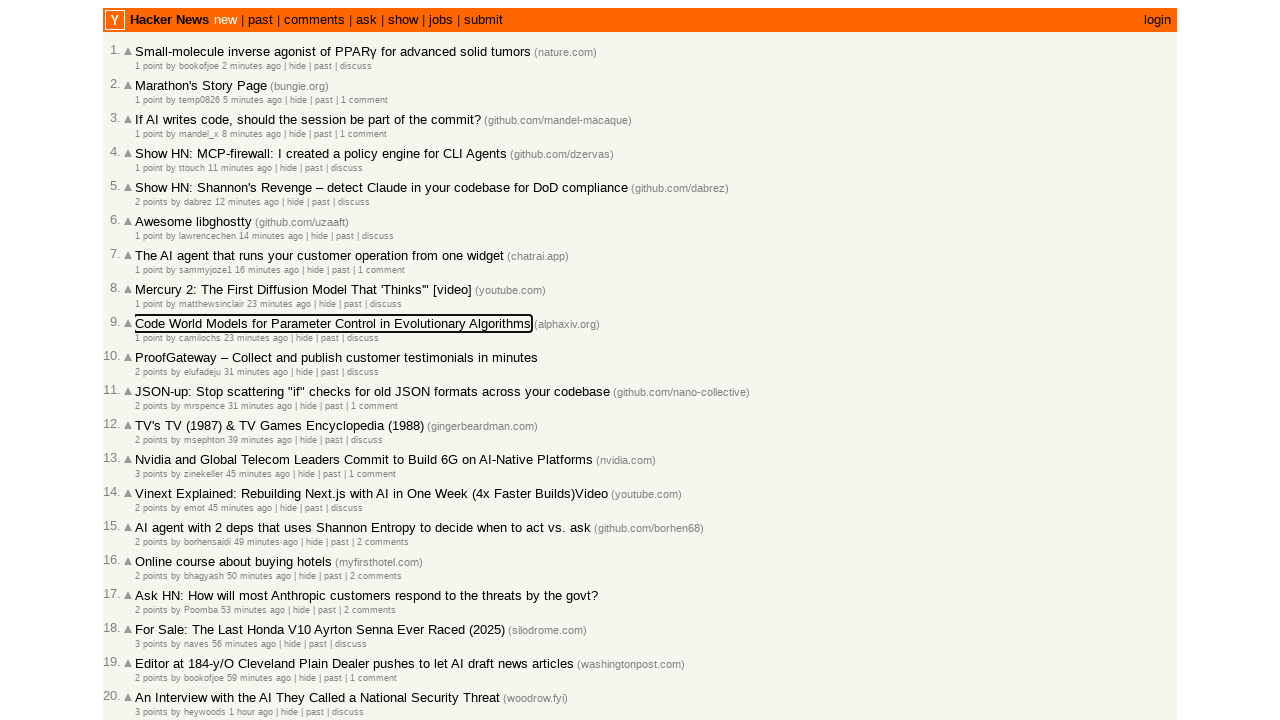

Retrieved focused element class name: 
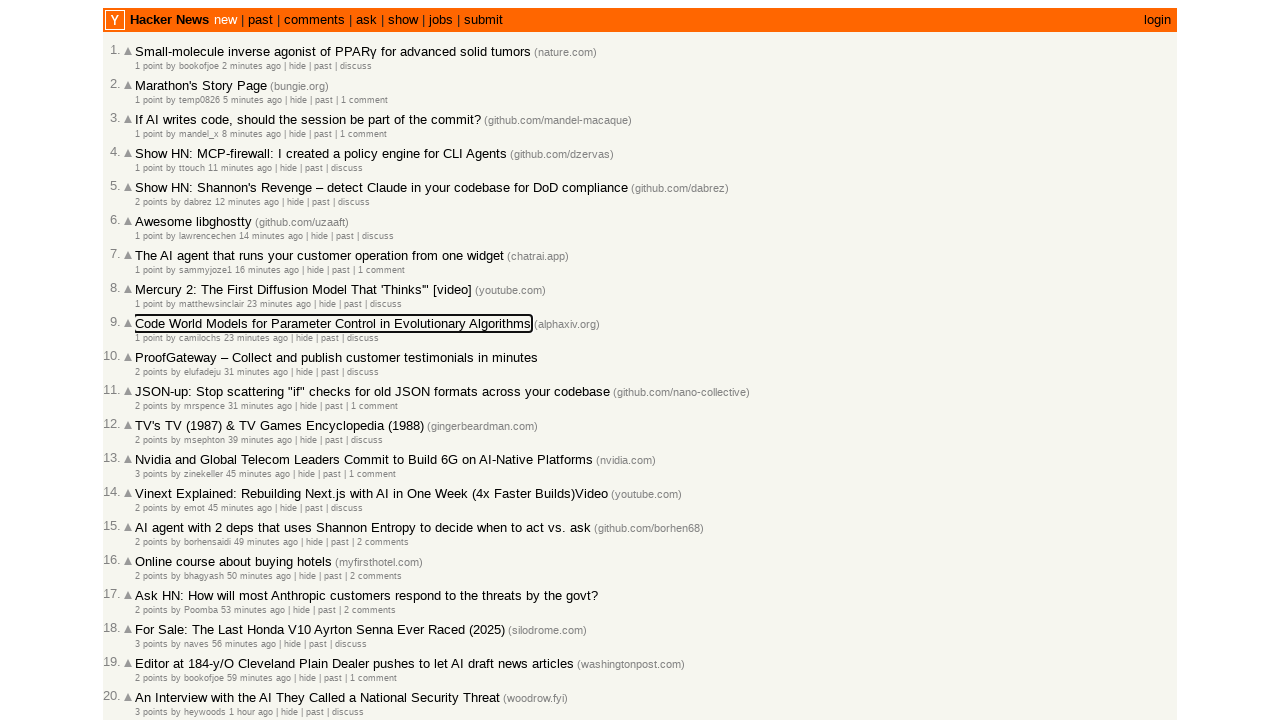

Pressed Tab key (press #77)
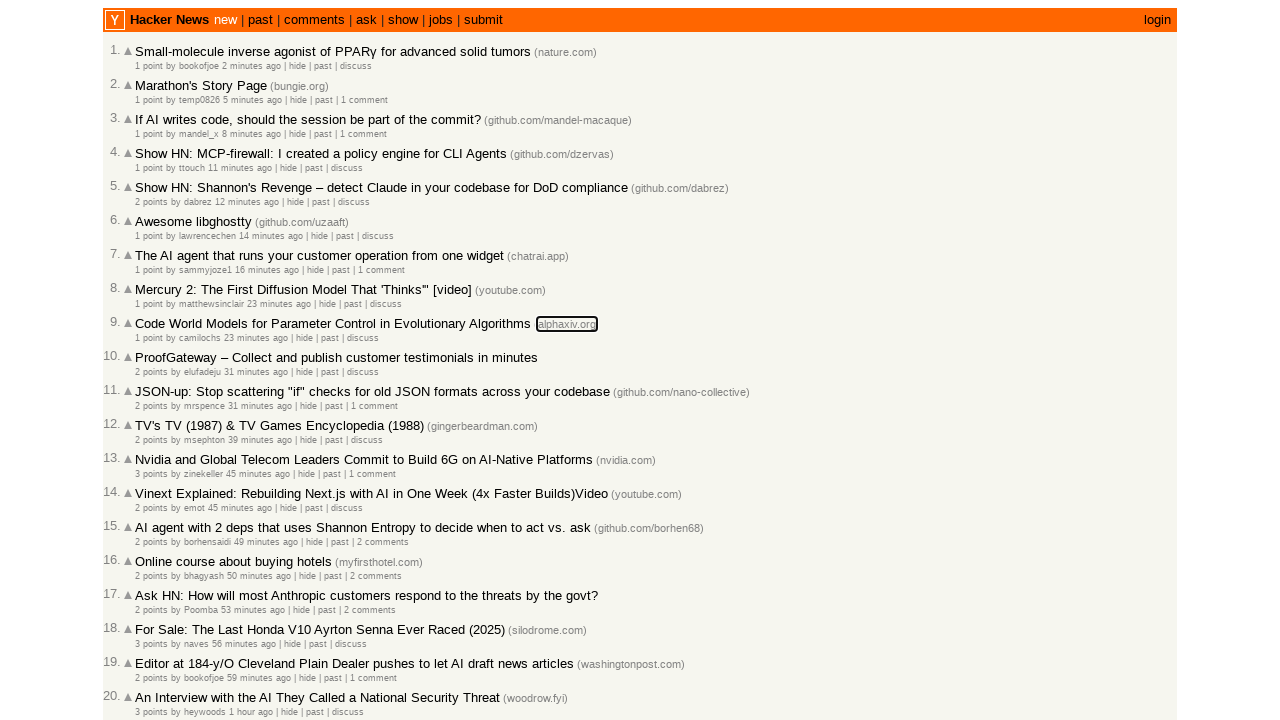

Retrieved focused element class name: 
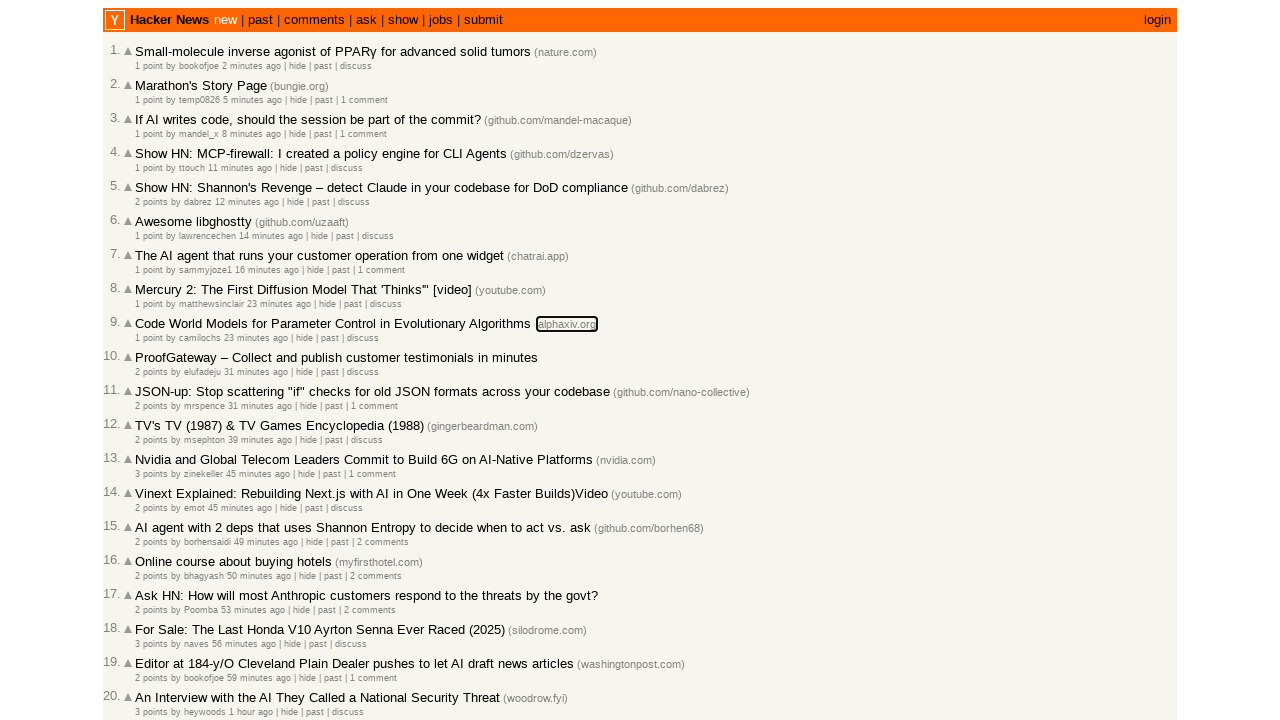

Pressed Tab key (press #78)
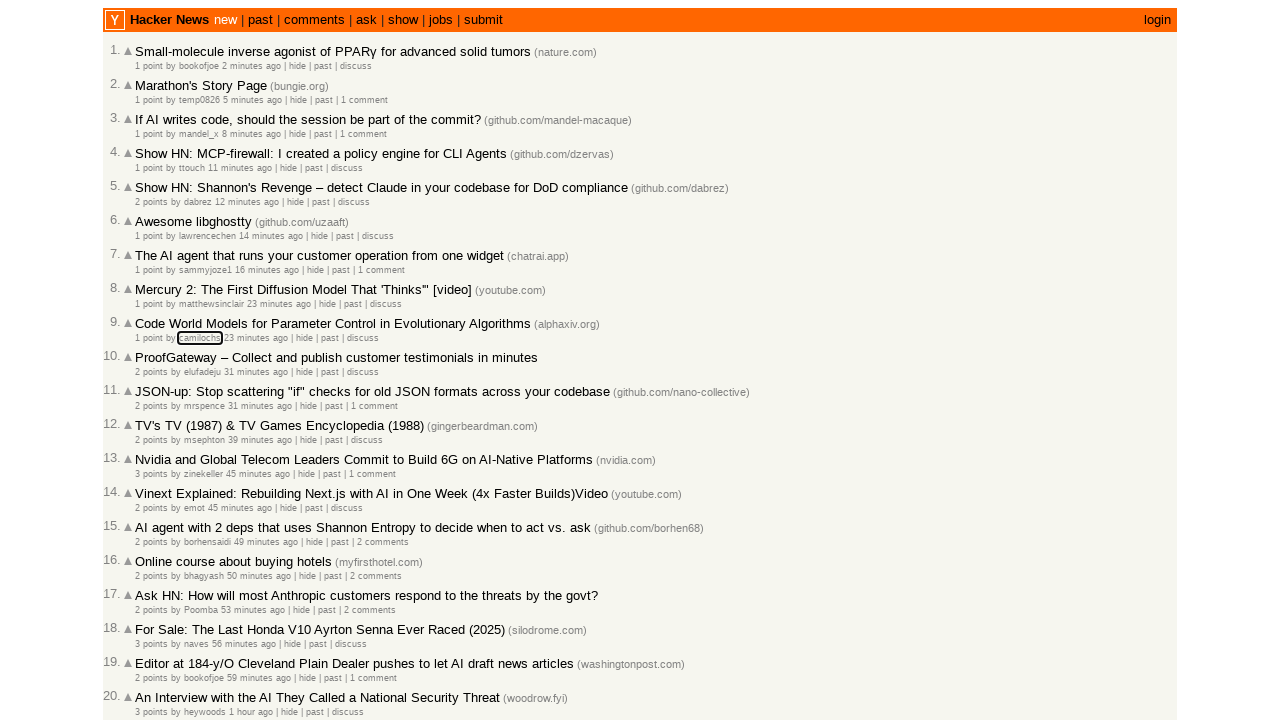

Retrieved focused element class name: hnuser
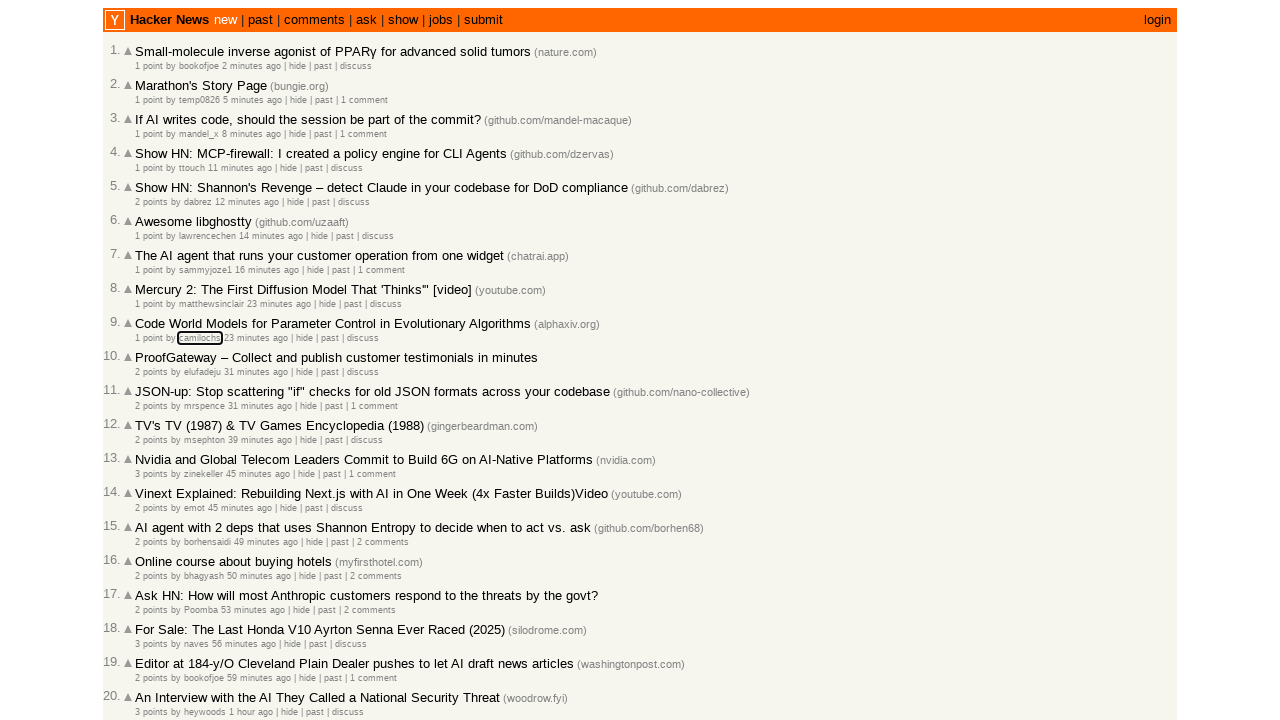

Pressed Tab key (press #79)
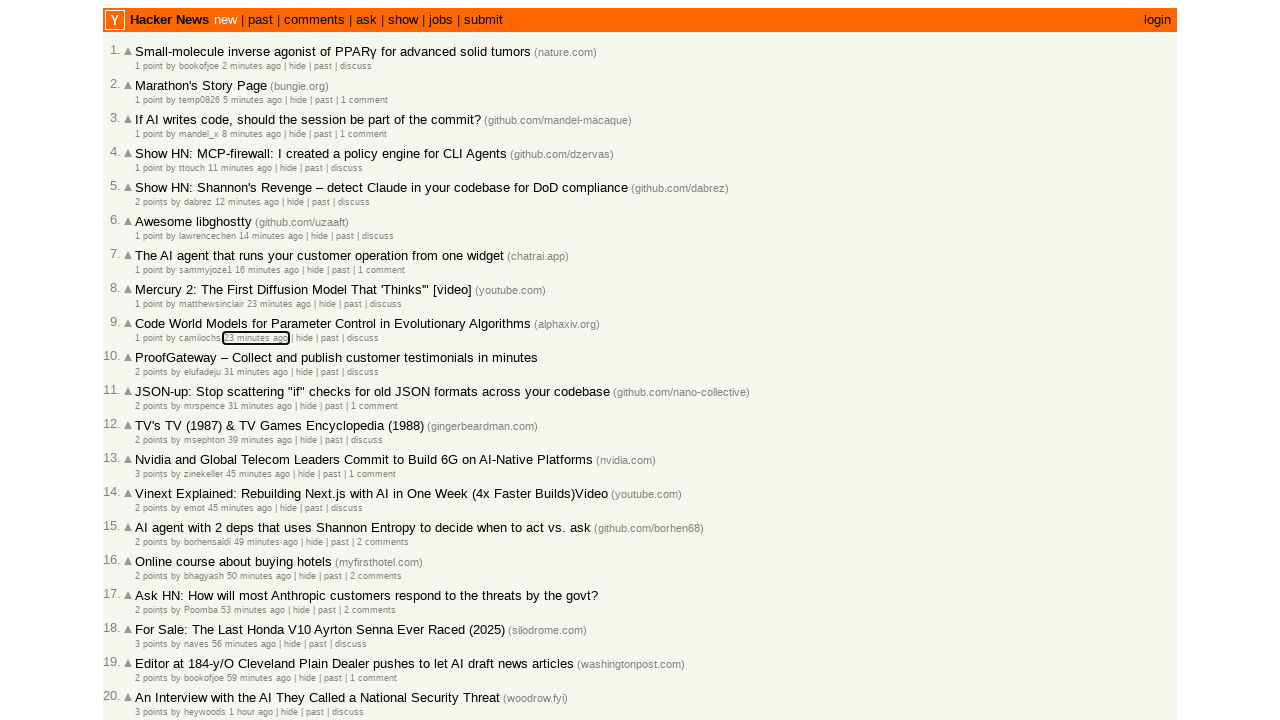

Retrieved focused element class name: 
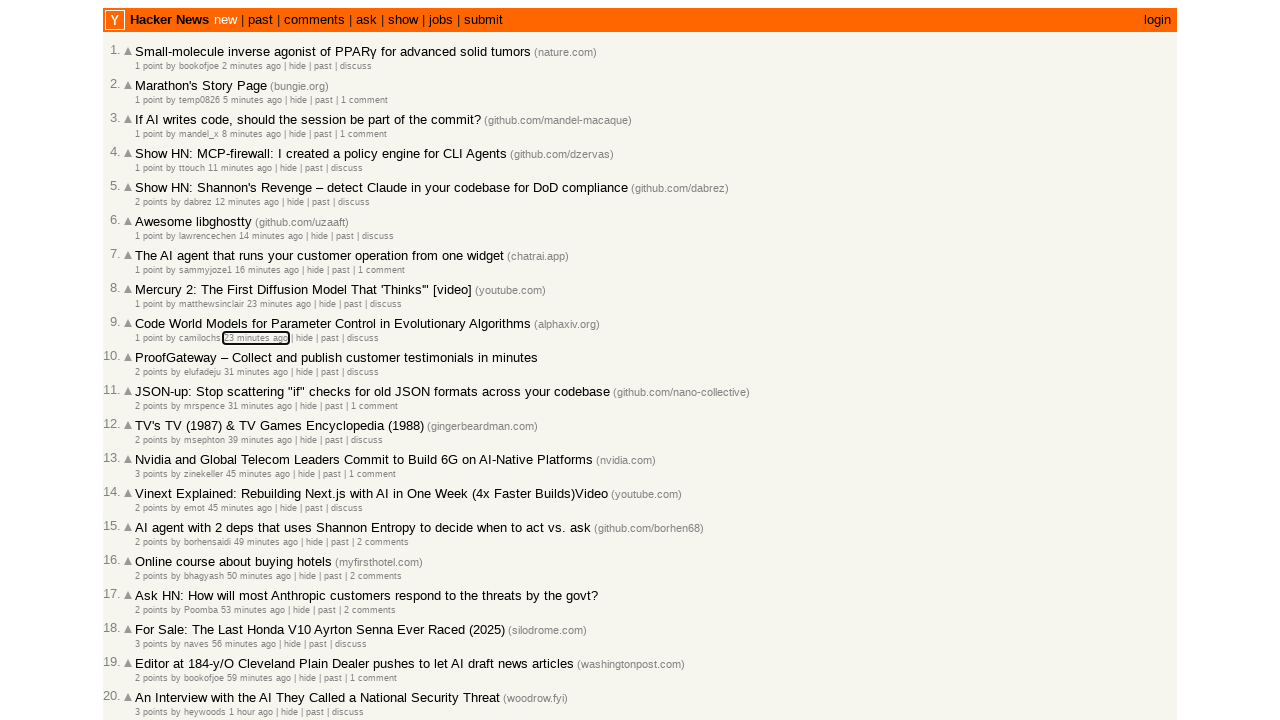

Pressed Tab key (press #80)
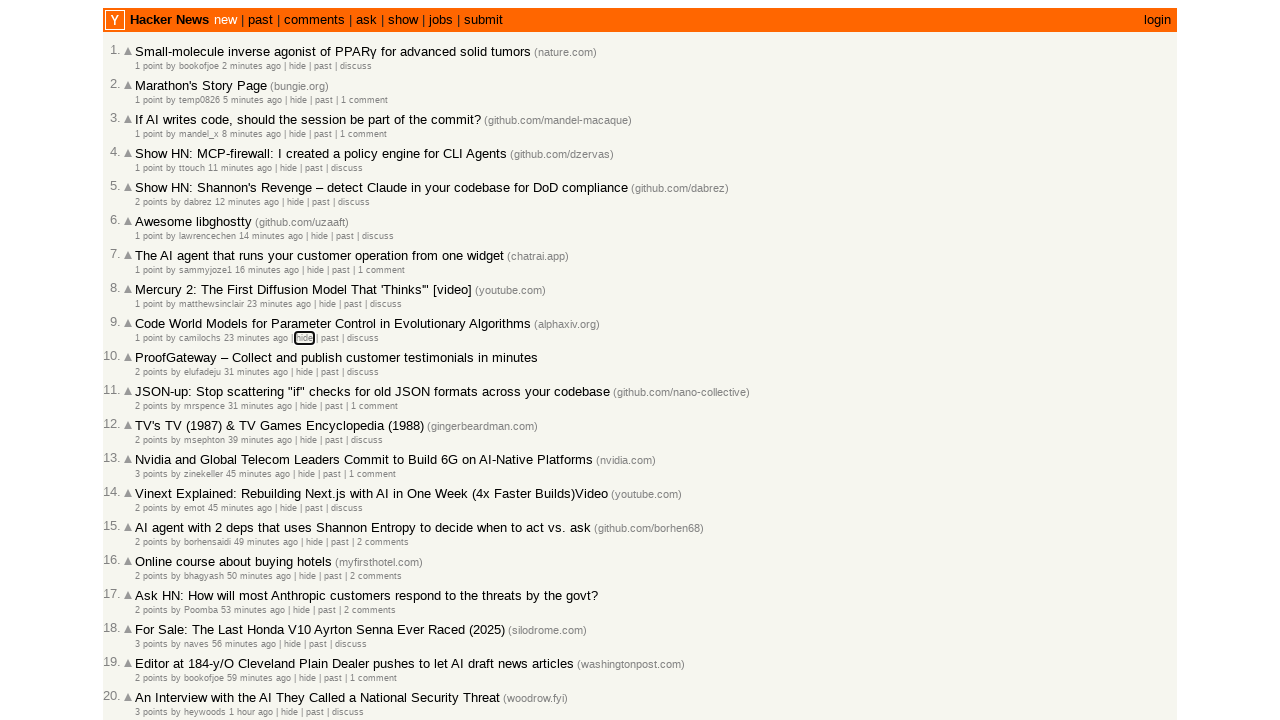

Retrieved focused element class name: 
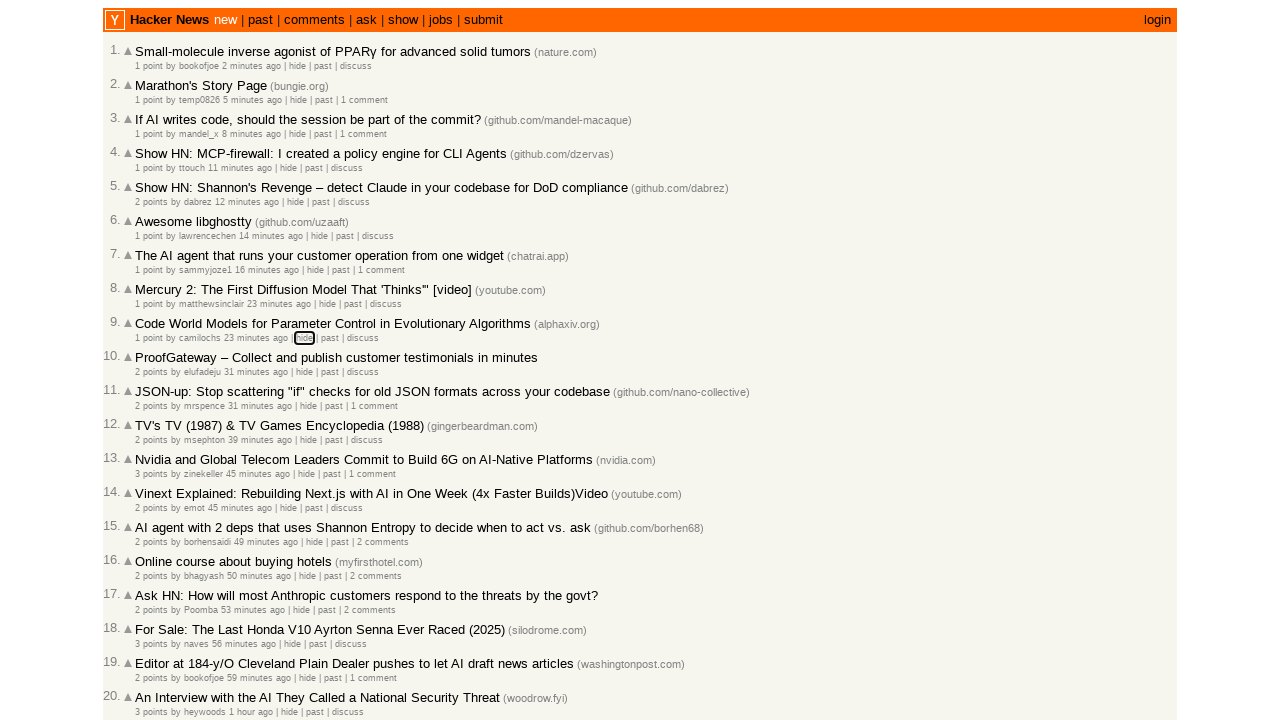

Pressed Tab key (press #81)
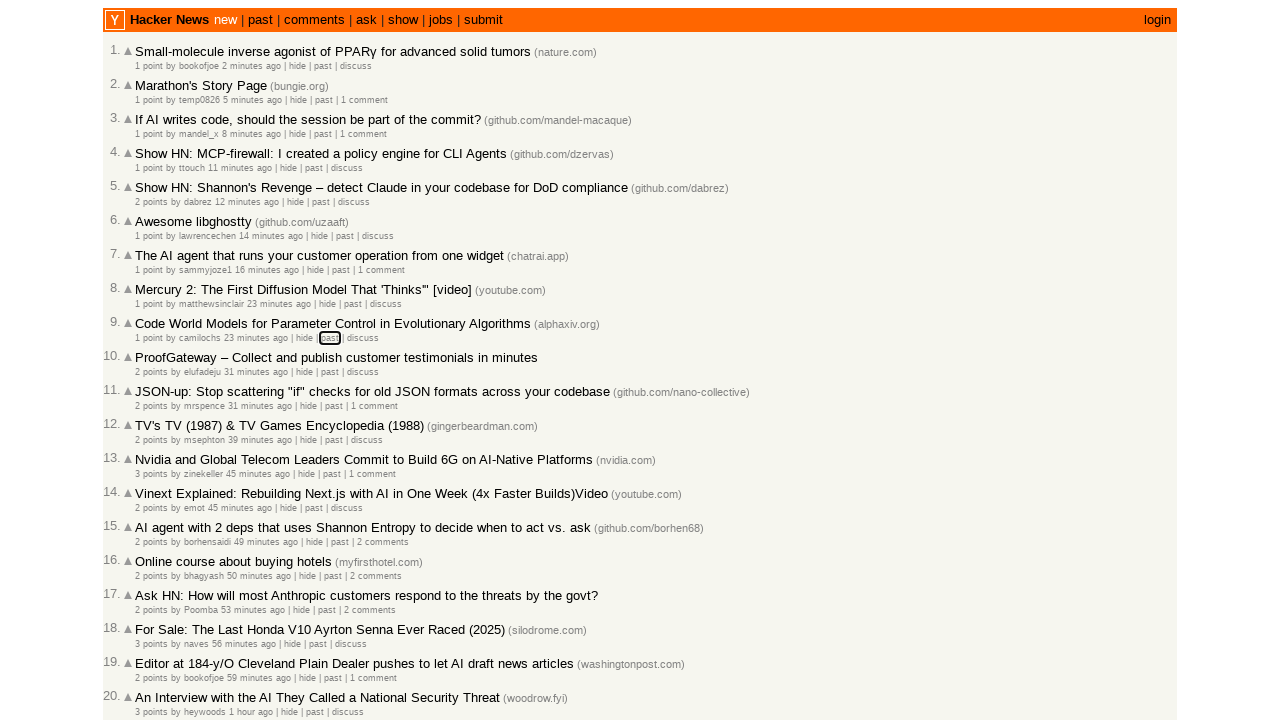

Retrieved focused element class name: hnpast
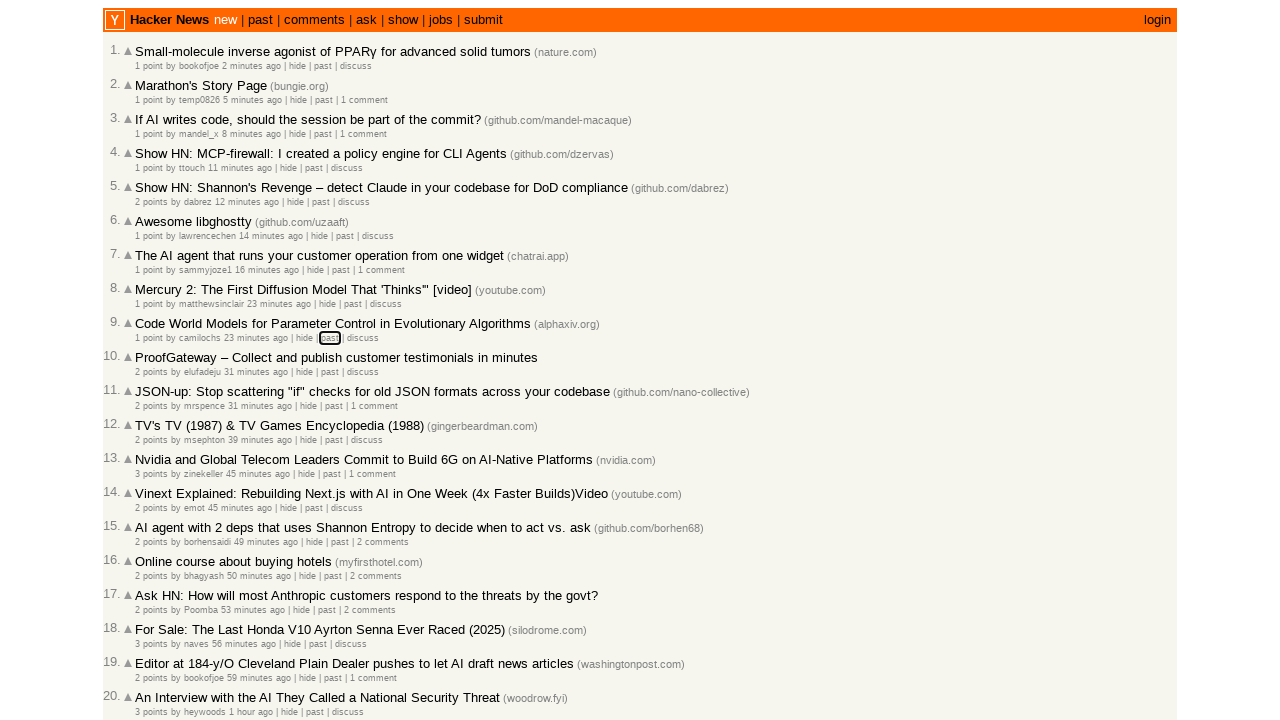

Pressed Tab key (press #82)
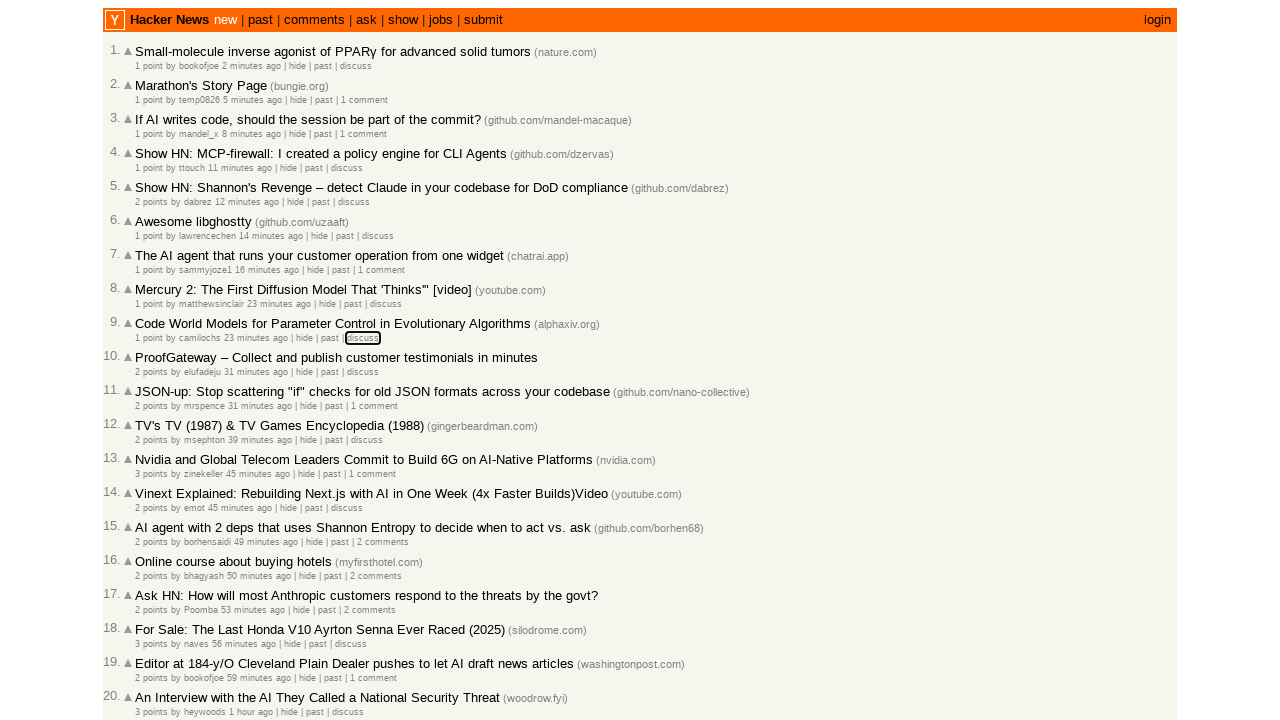

Retrieved focused element class name: 
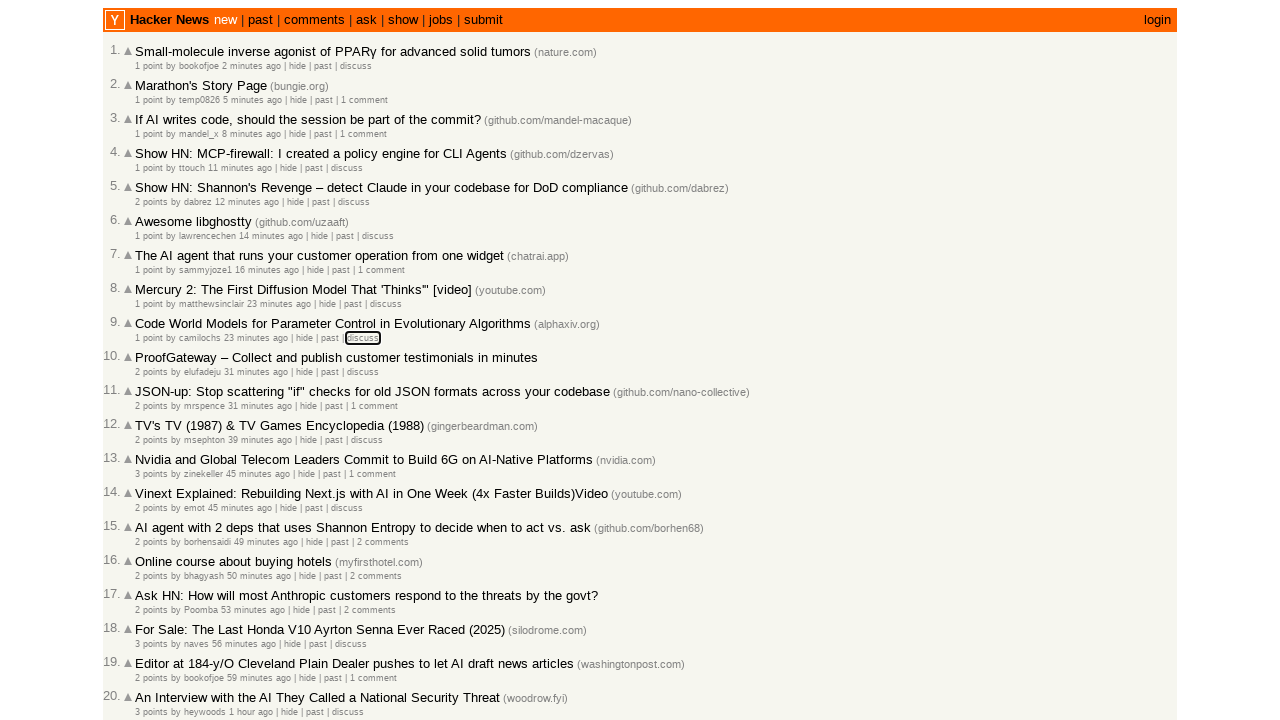

Pressed Tab key (press #83)
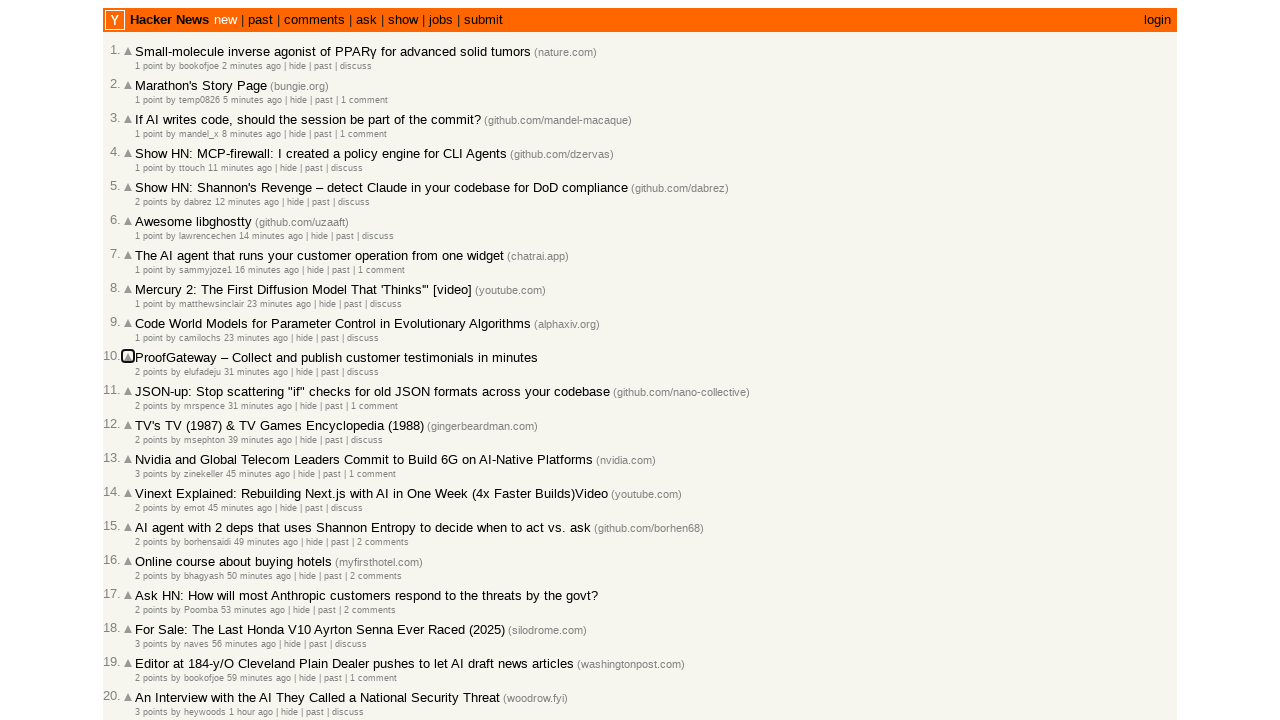

Retrieved focused element class name: 
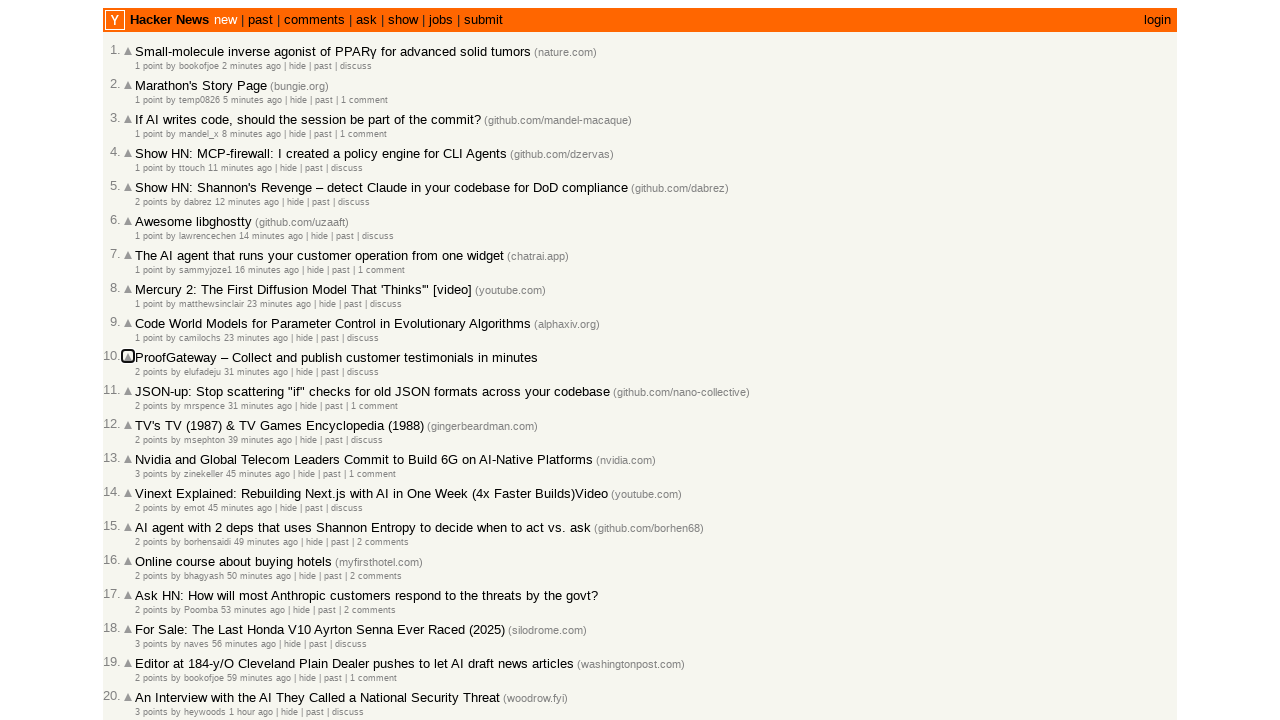

Pressed Tab key (press #84)
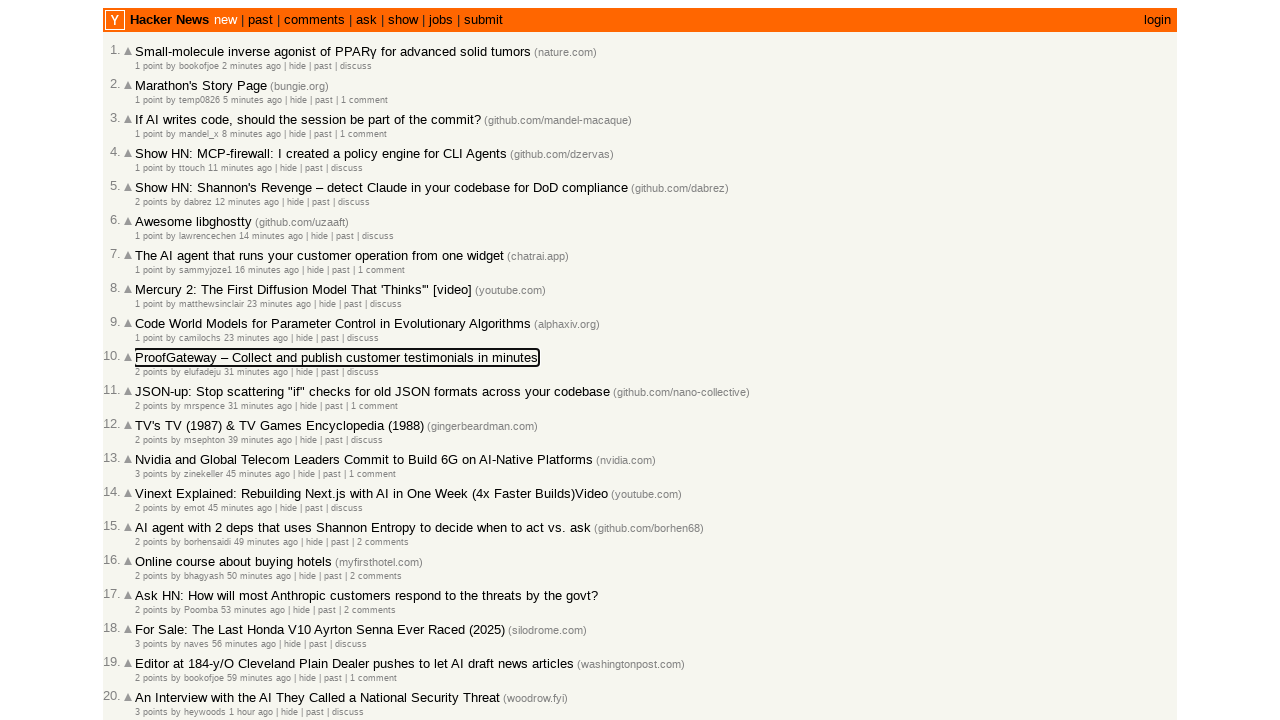

Retrieved focused element class name: 
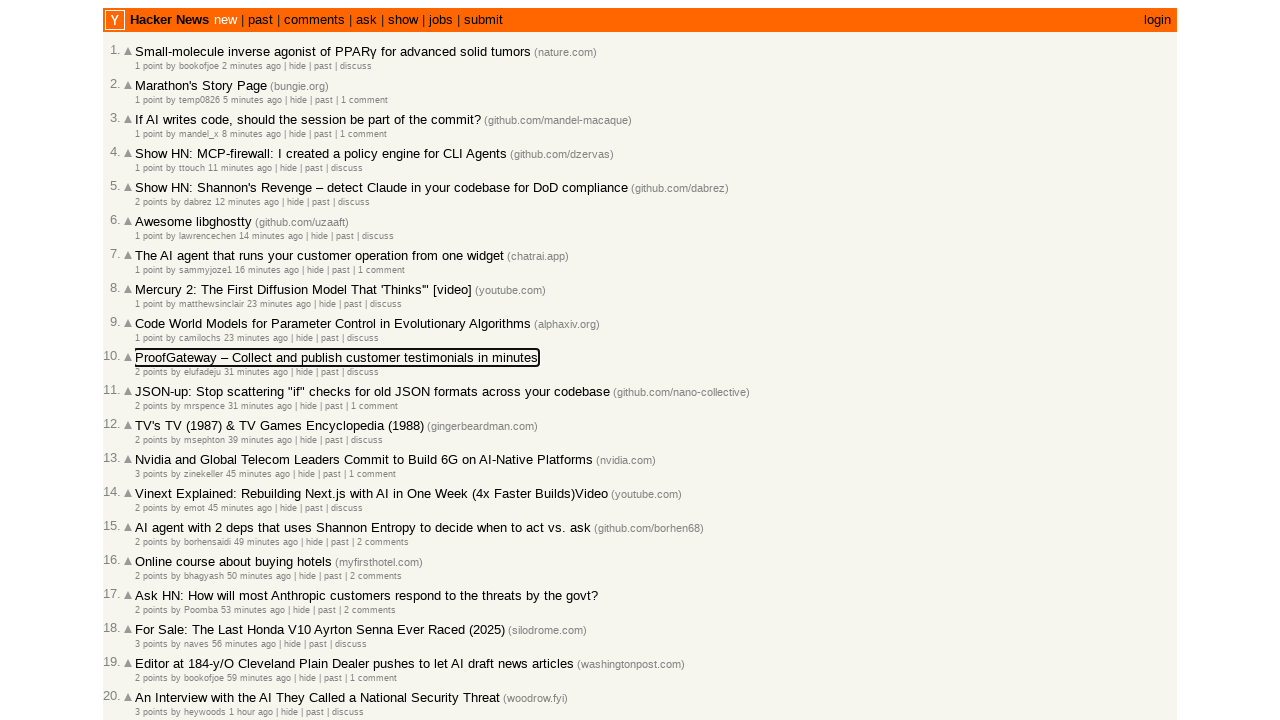

Pressed Tab key (press #85)
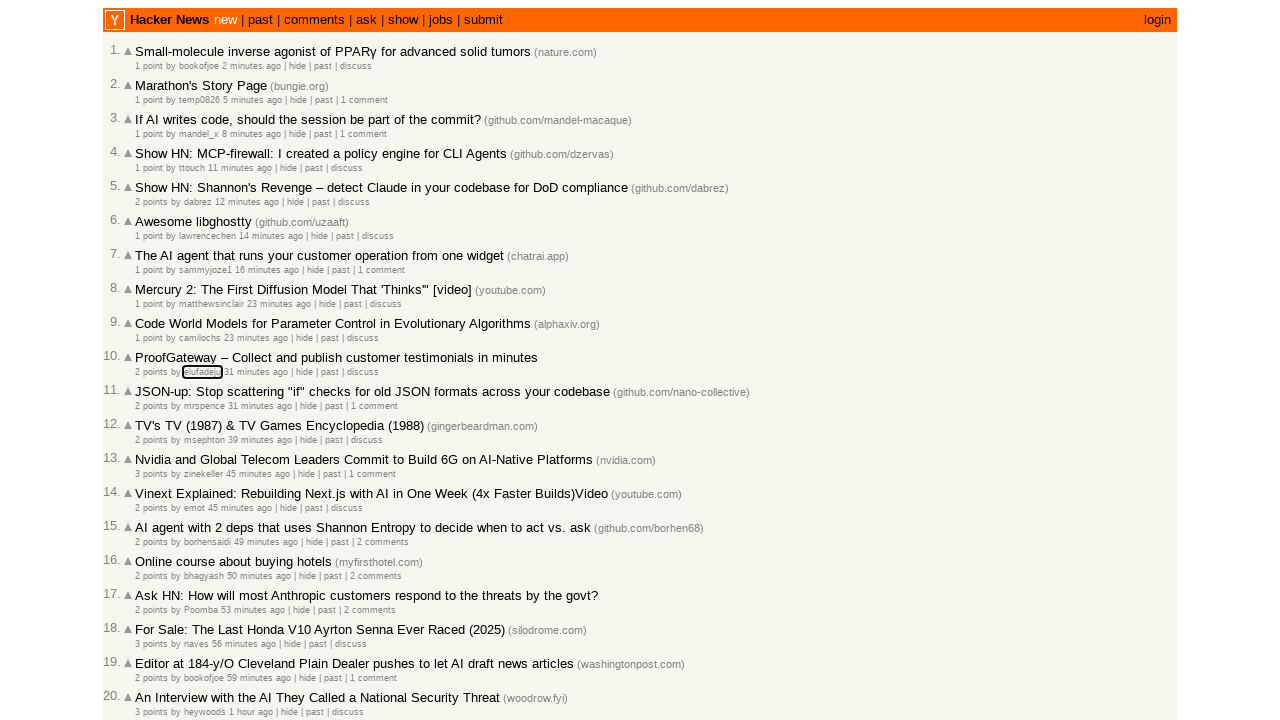

Retrieved focused element class name: hnuser
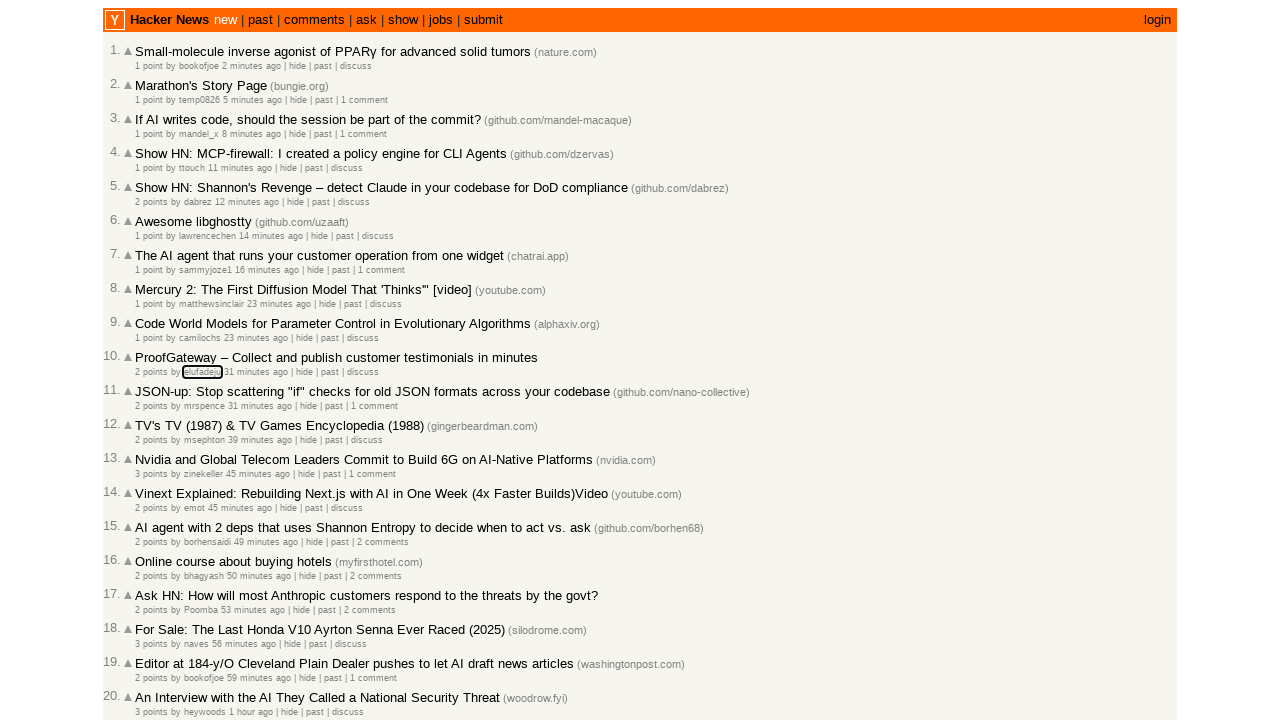

Pressed Tab key (press #86)
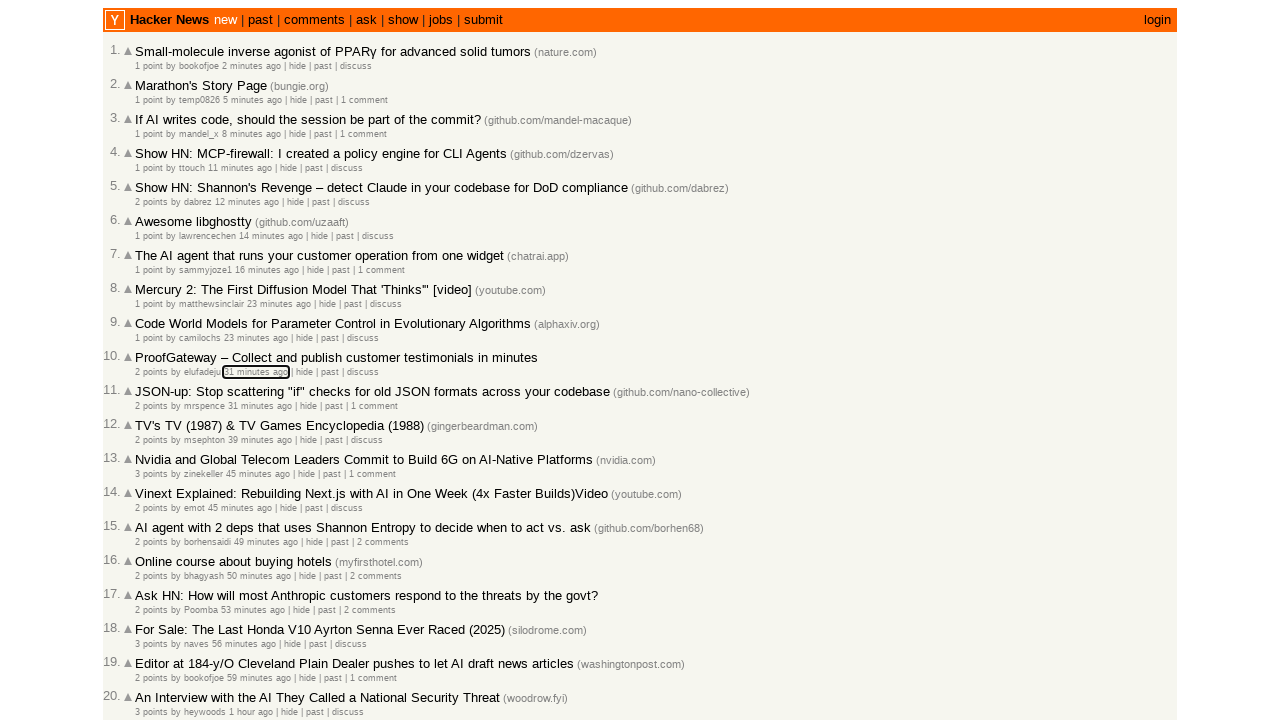

Retrieved focused element class name: 
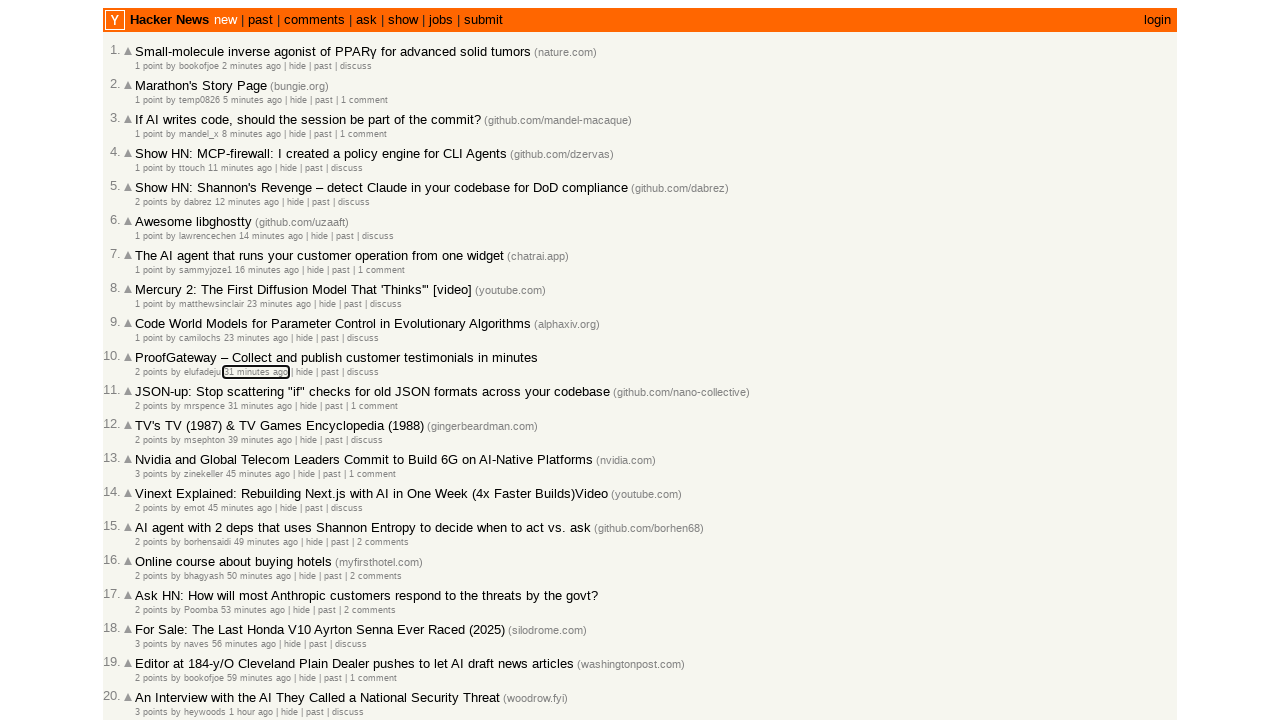

Pressed Tab key (press #87)
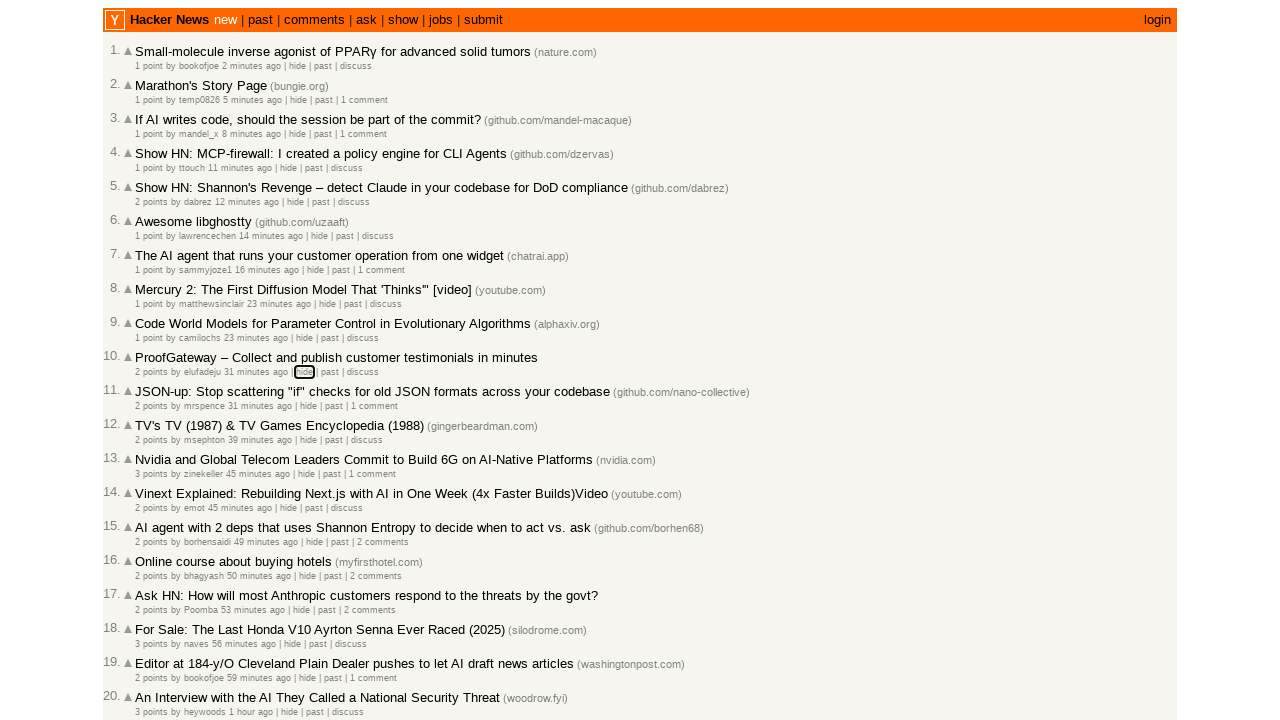

Retrieved focused element class name: 
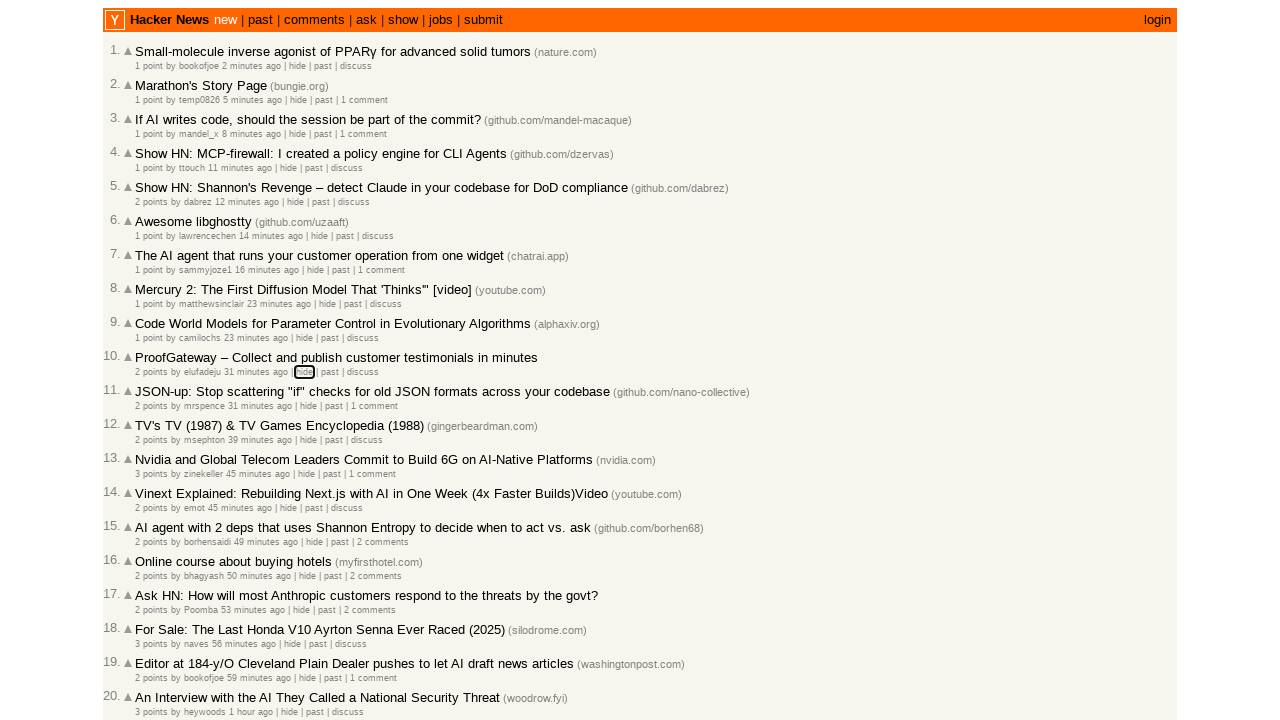

Pressed Tab key (press #88)
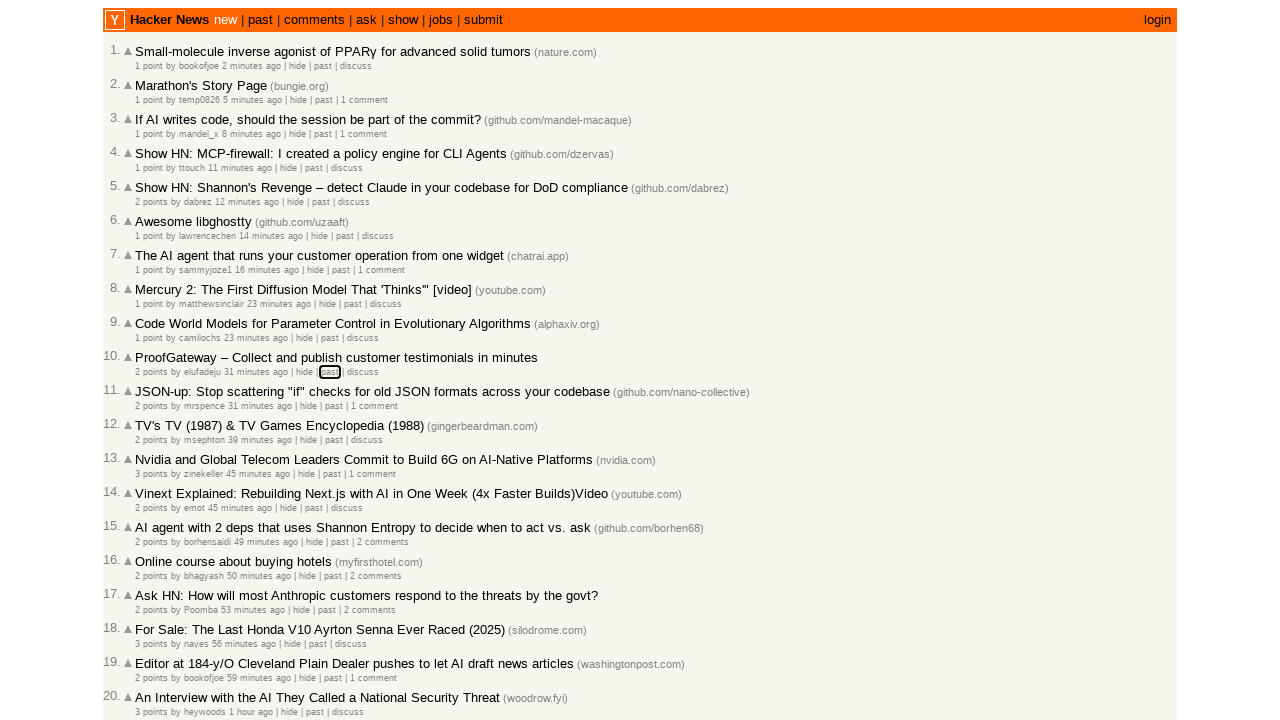

Retrieved focused element class name: hnpast
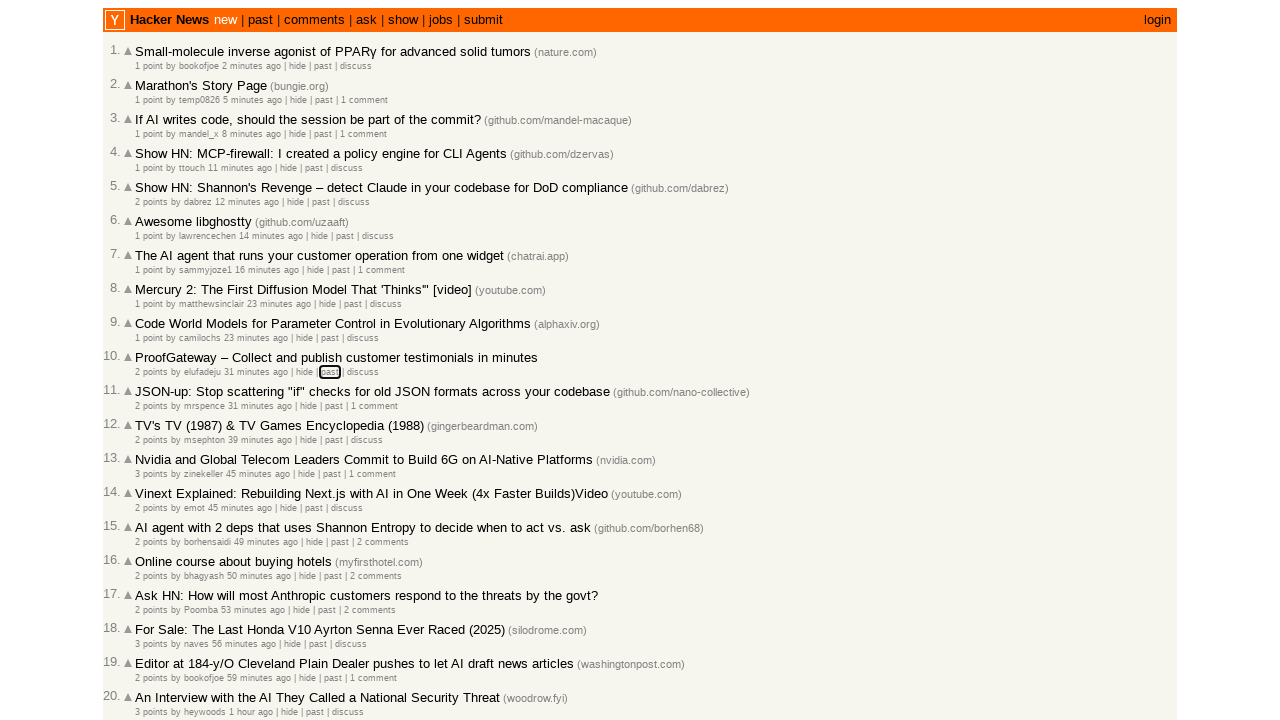

Pressed Tab key (press #89)
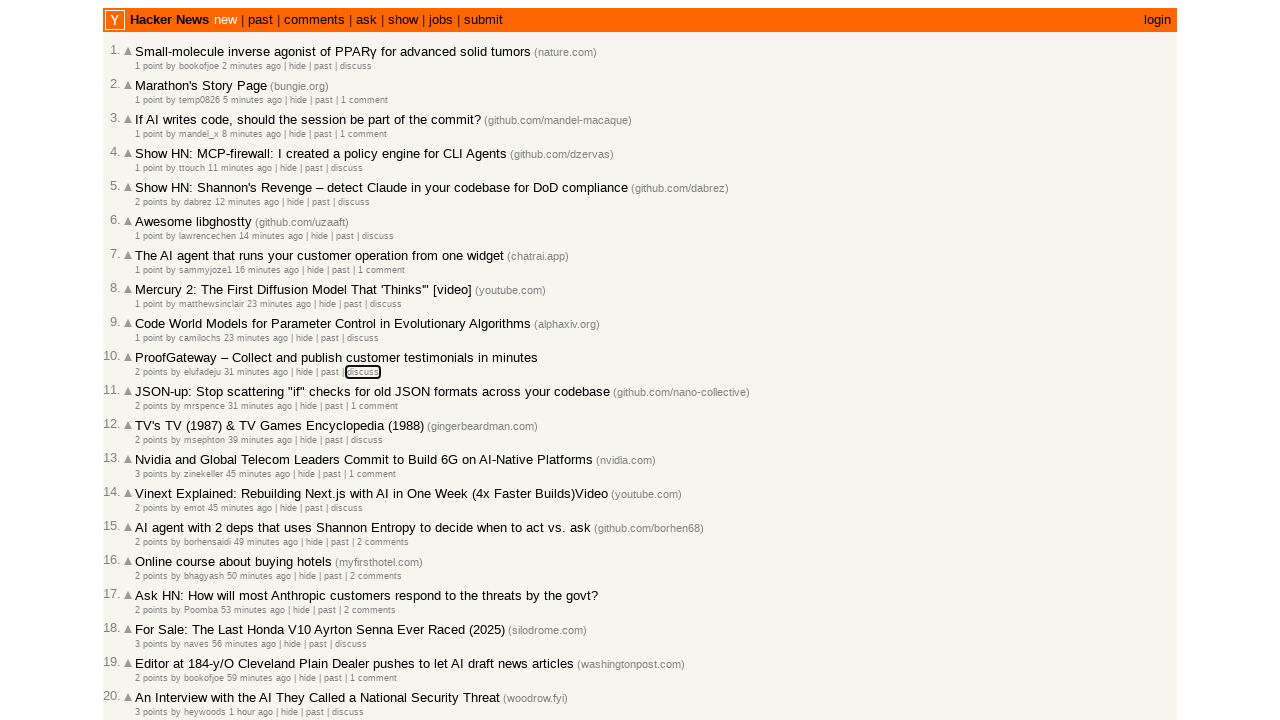

Retrieved focused element class name: 
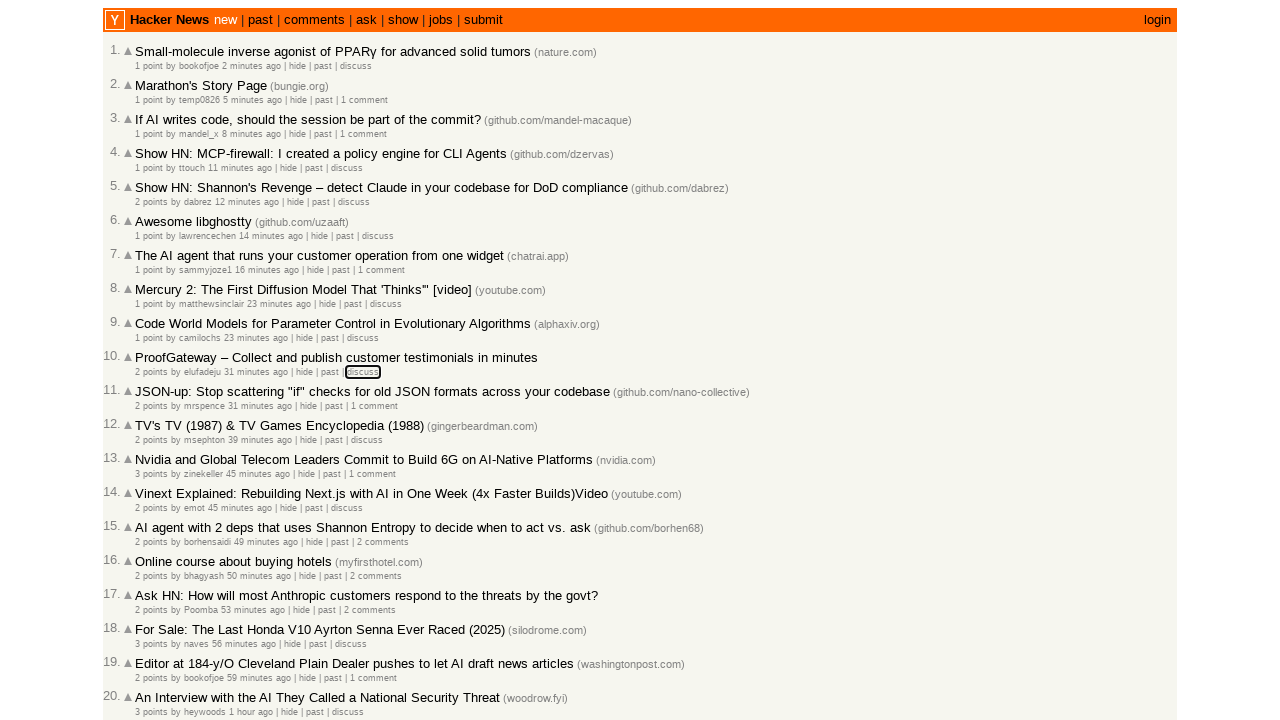

Pressed Tab key (press #90)
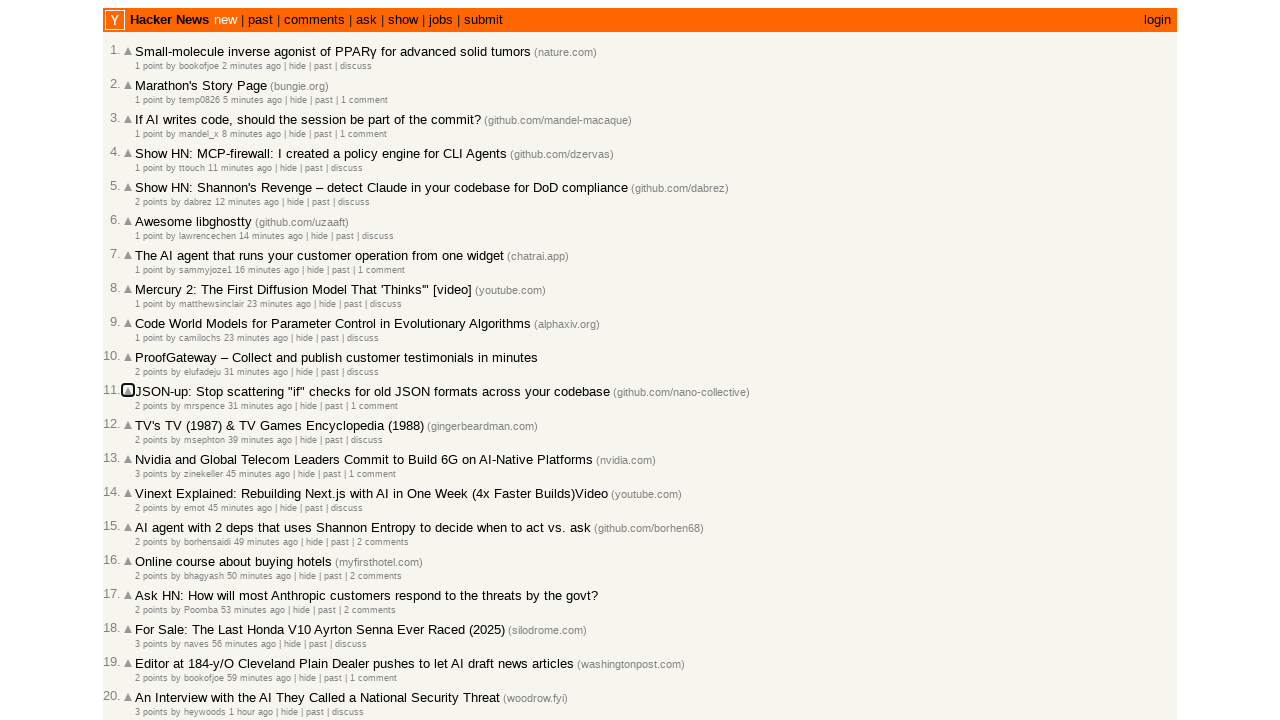

Retrieved focused element class name: 
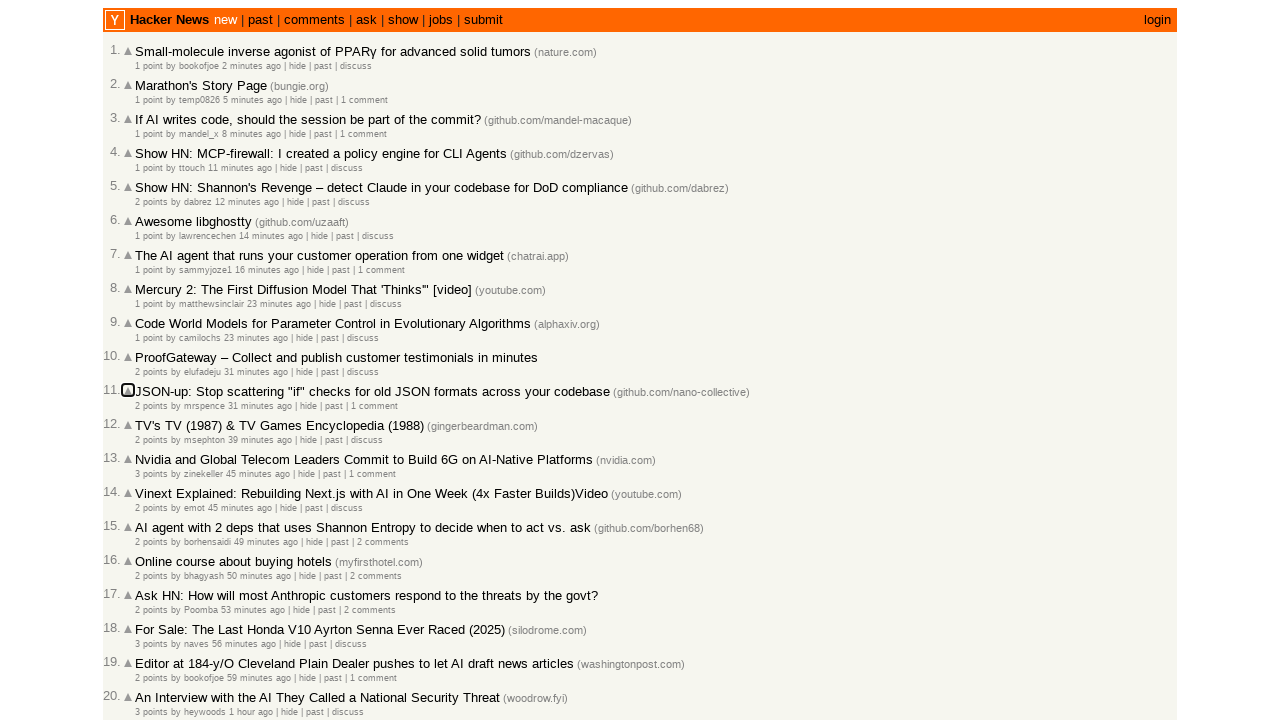

Pressed Tab key (press #91)
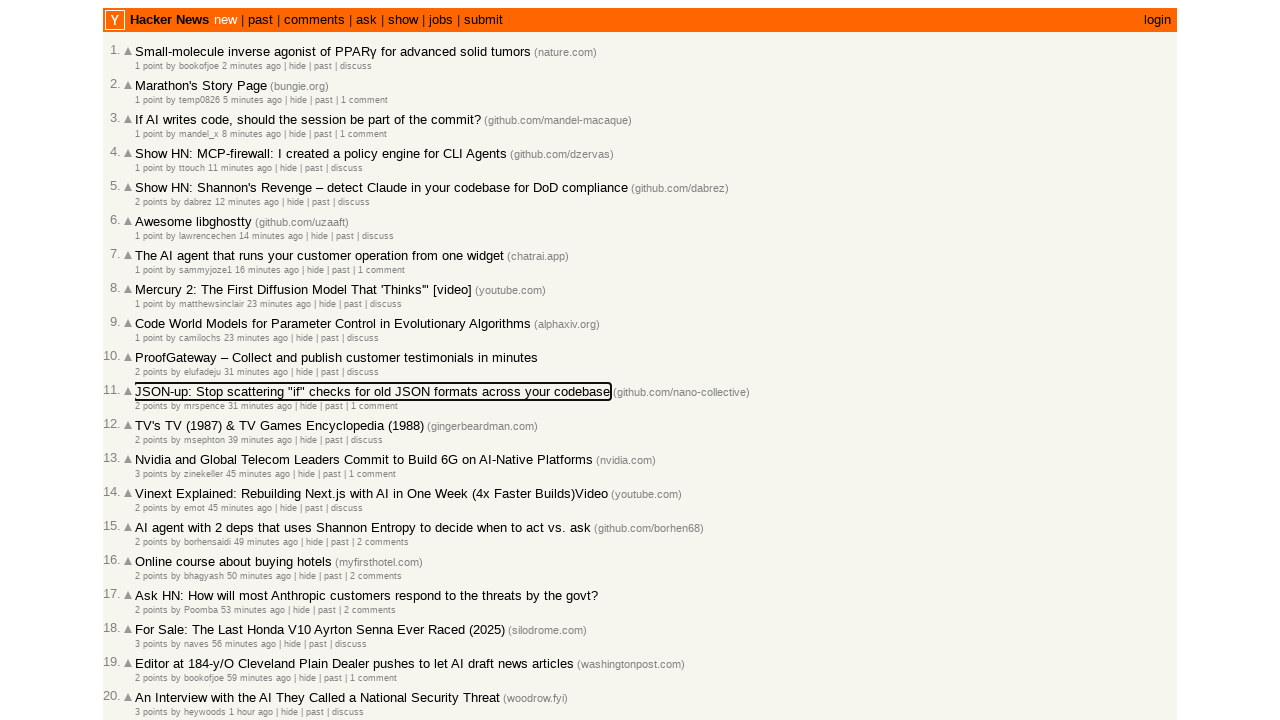

Retrieved focused element class name: 
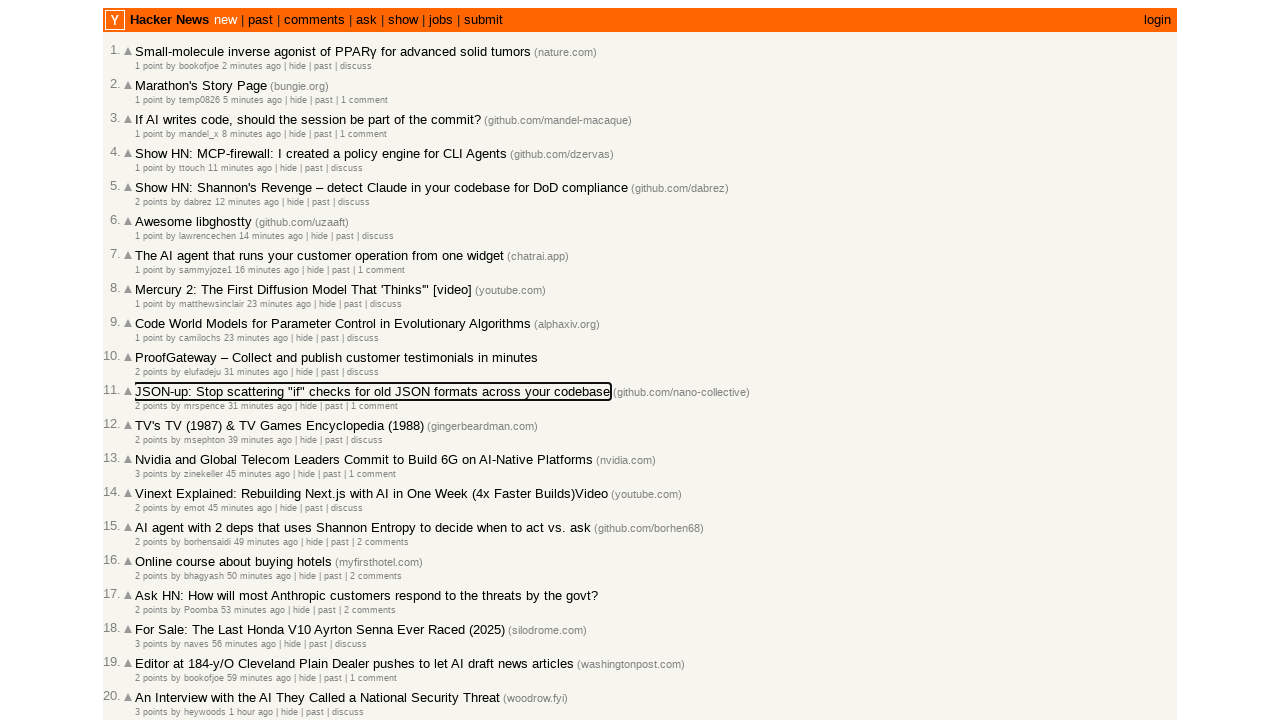

Pressed Tab key (press #92)
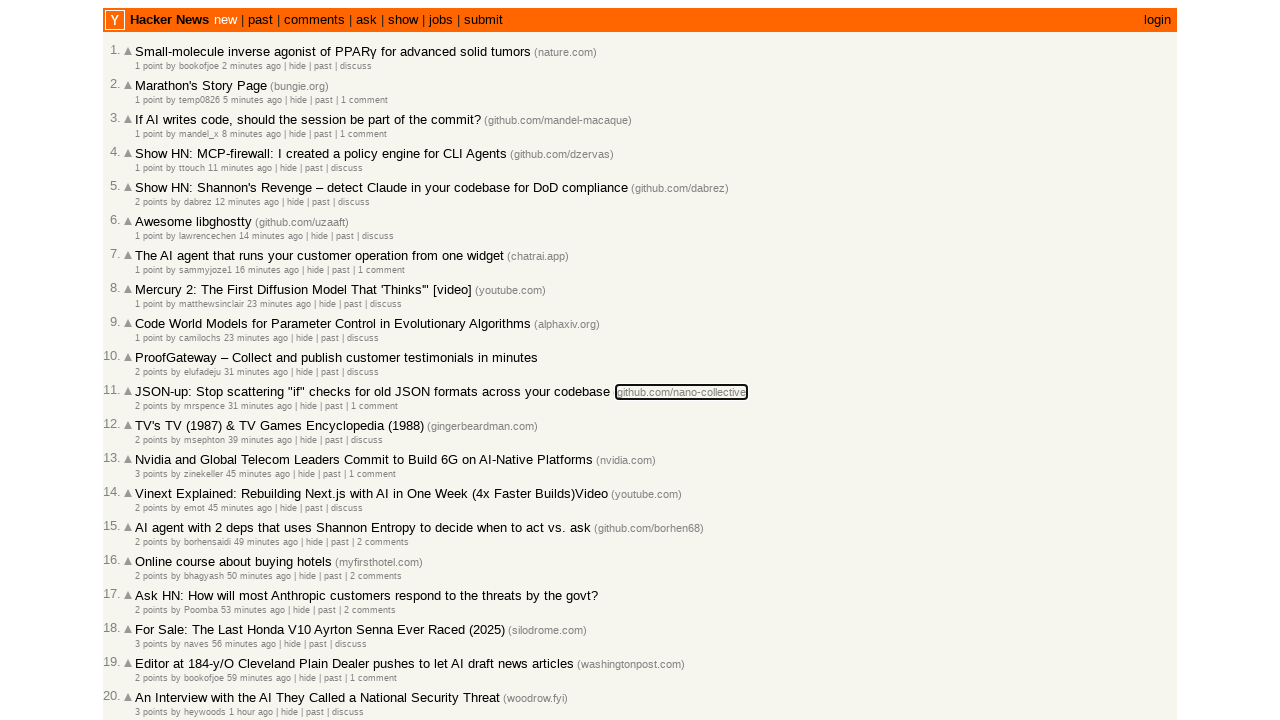

Retrieved focused element class name: 
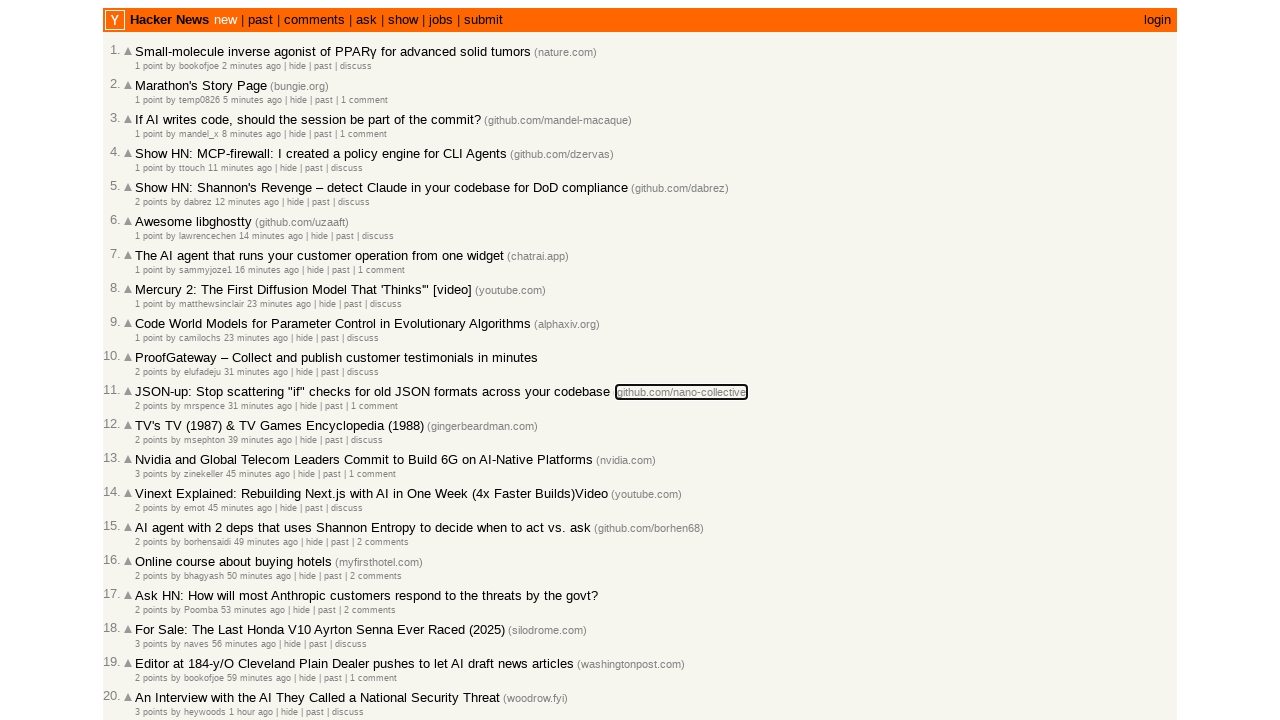

Pressed Tab key (press #93)
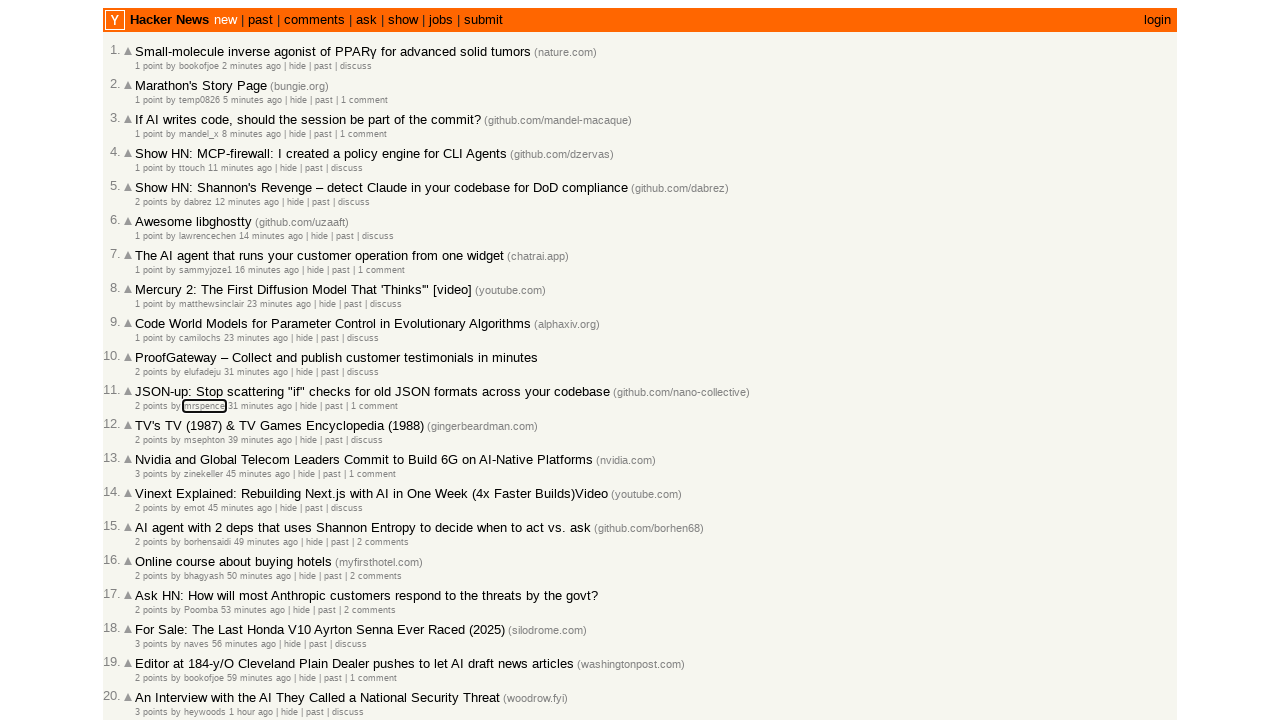

Retrieved focused element class name: hnuser
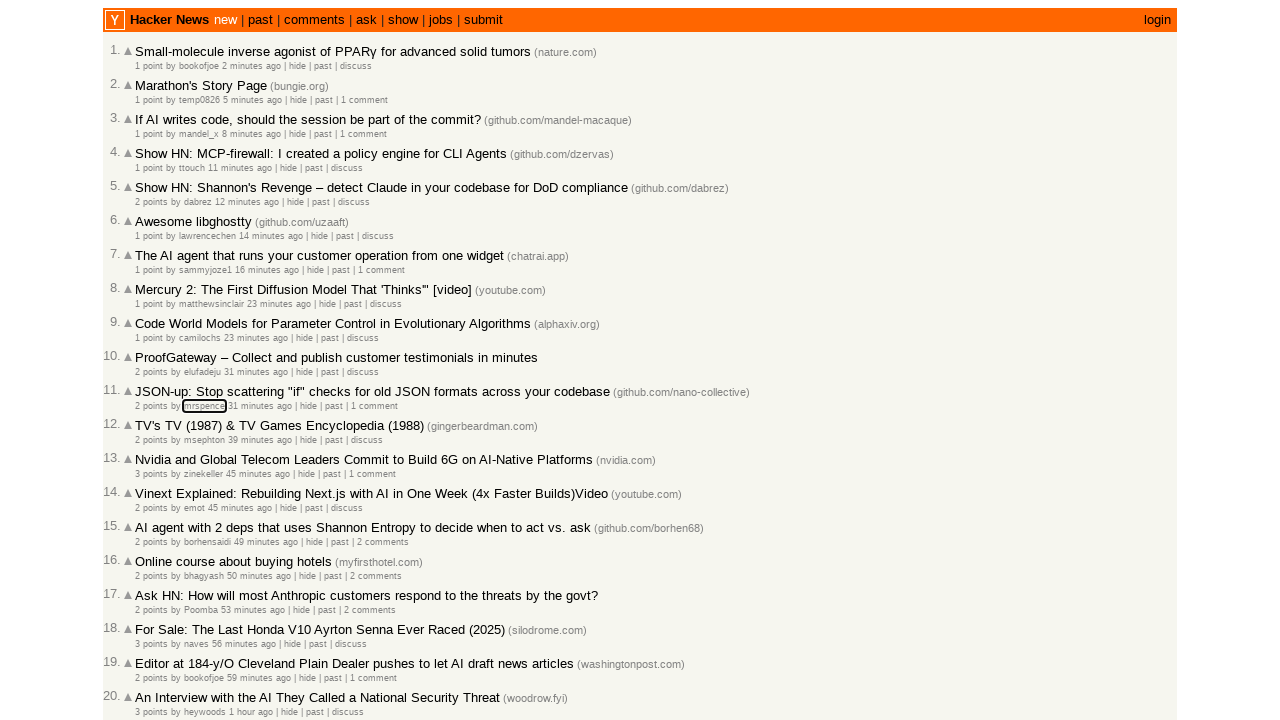

Pressed Tab key (press #94)
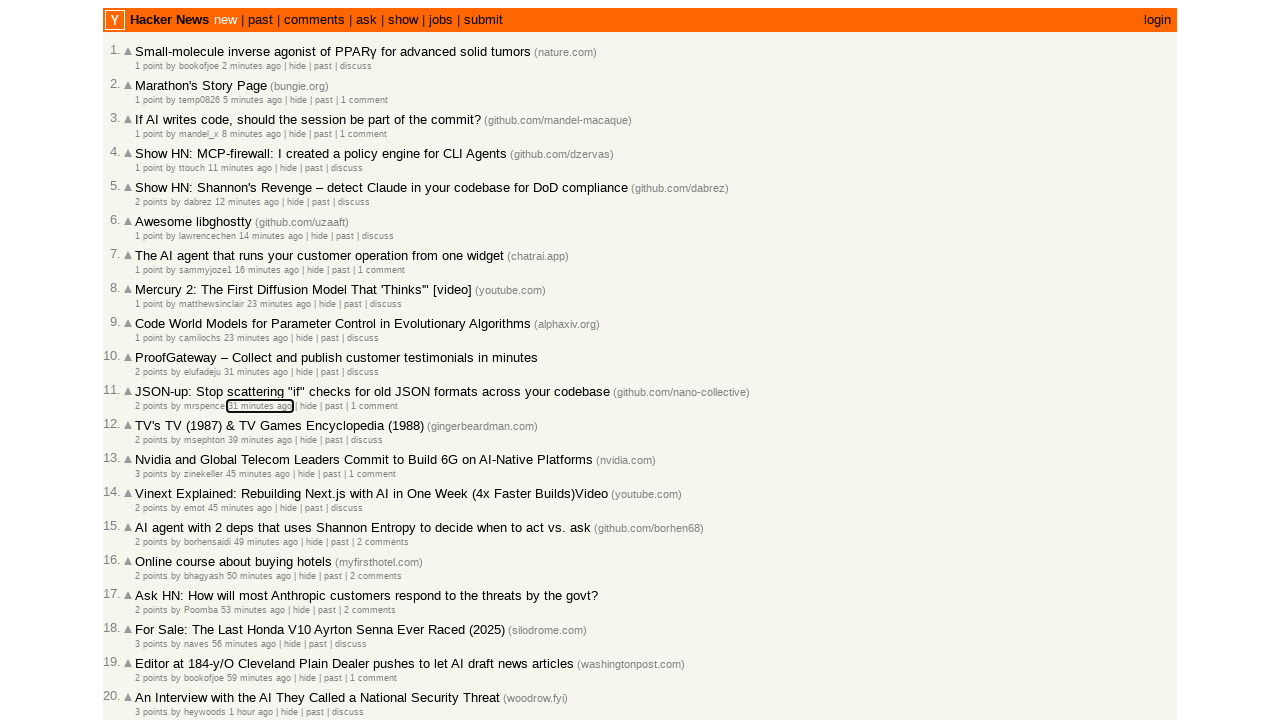

Retrieved focused element class name: 
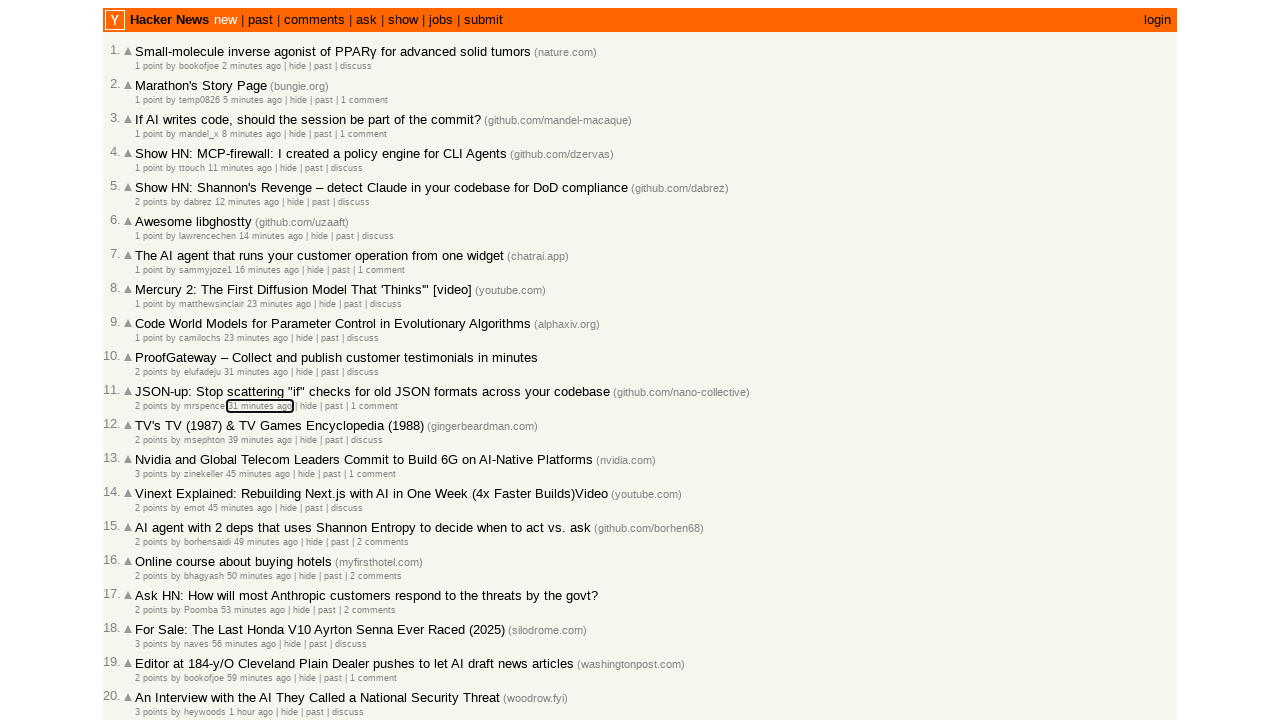

Pressed Tab key (press #95)
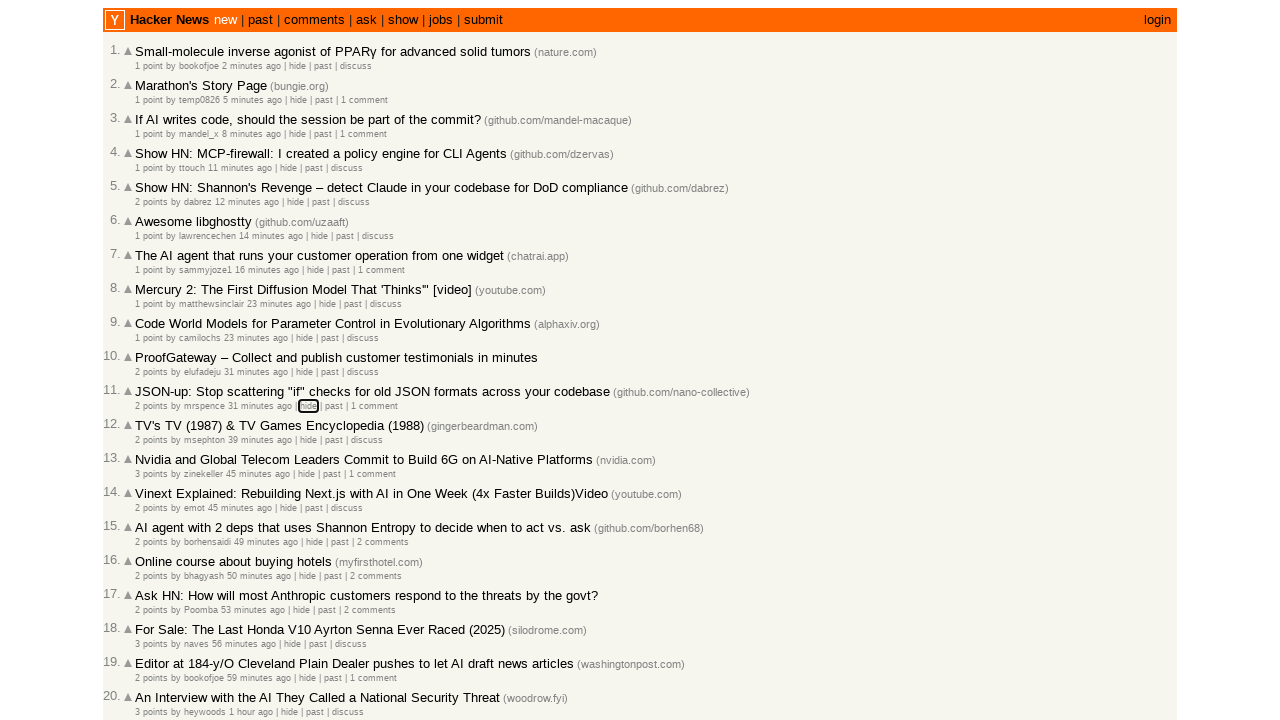

Retrieved focused element class name: 
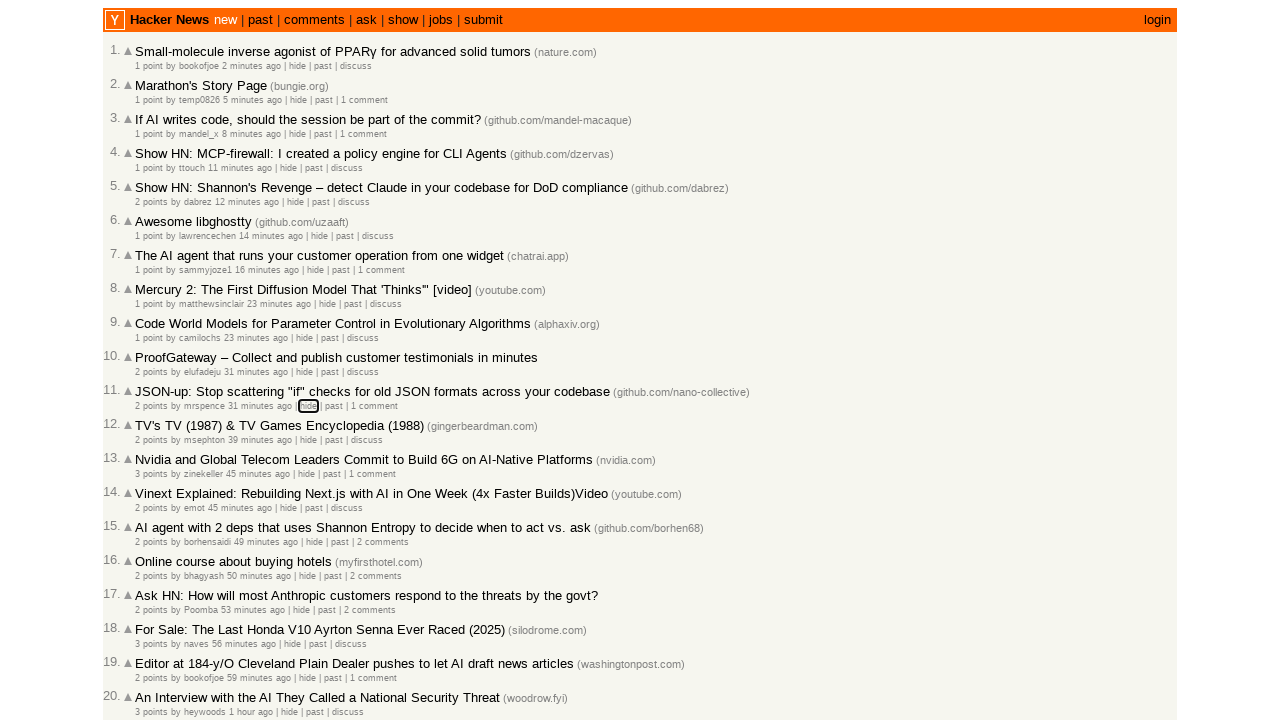

Pressed Tab key (press #96)
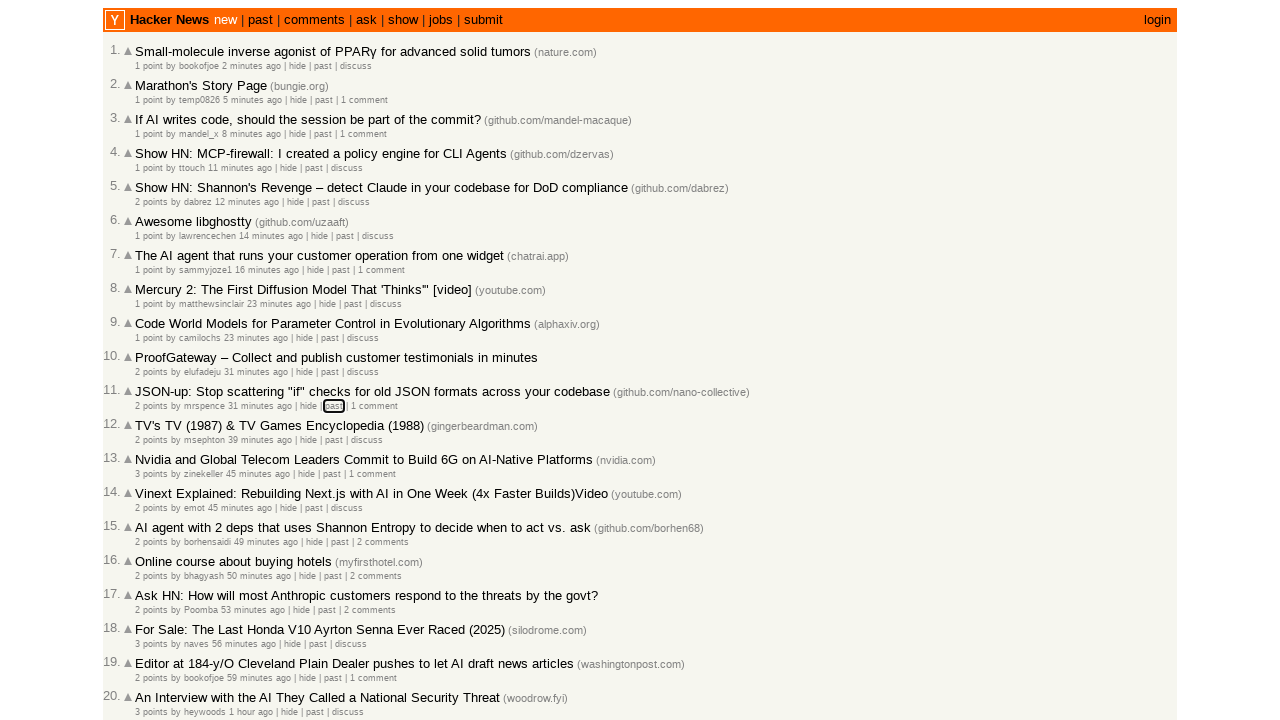

Retrieved focused element class name: hnpast
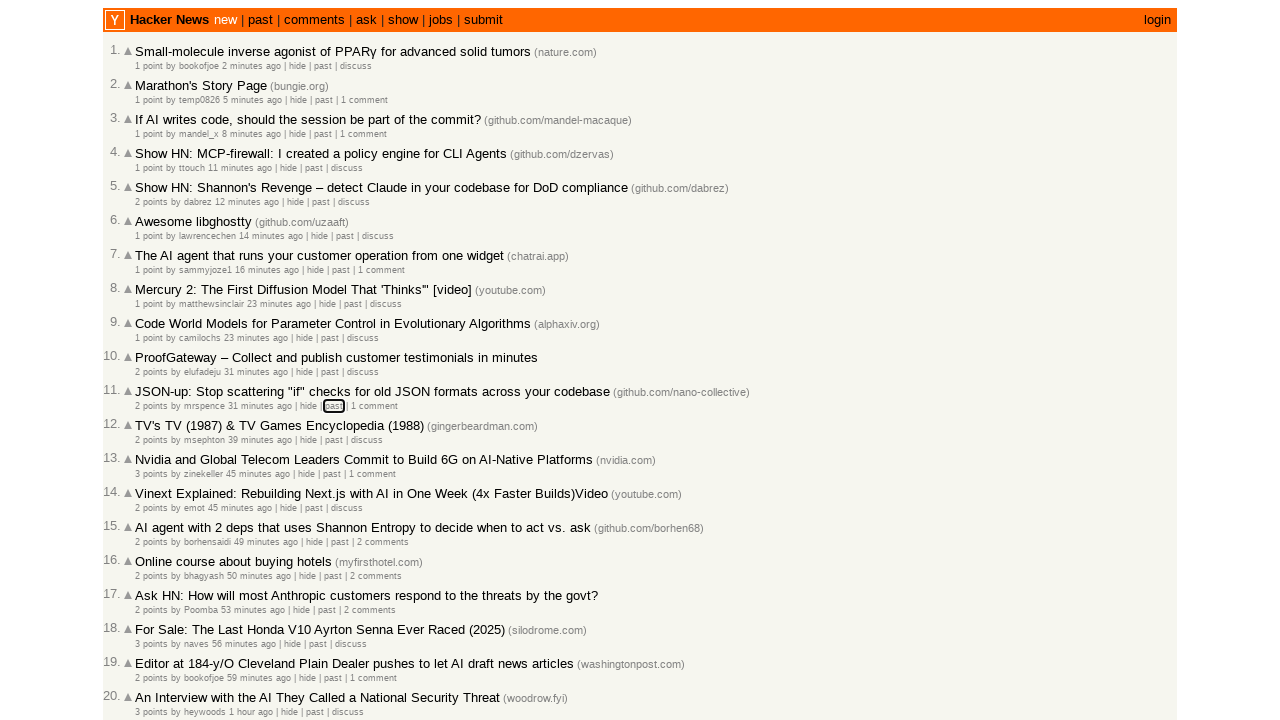

Pressed Tab key (press #97)
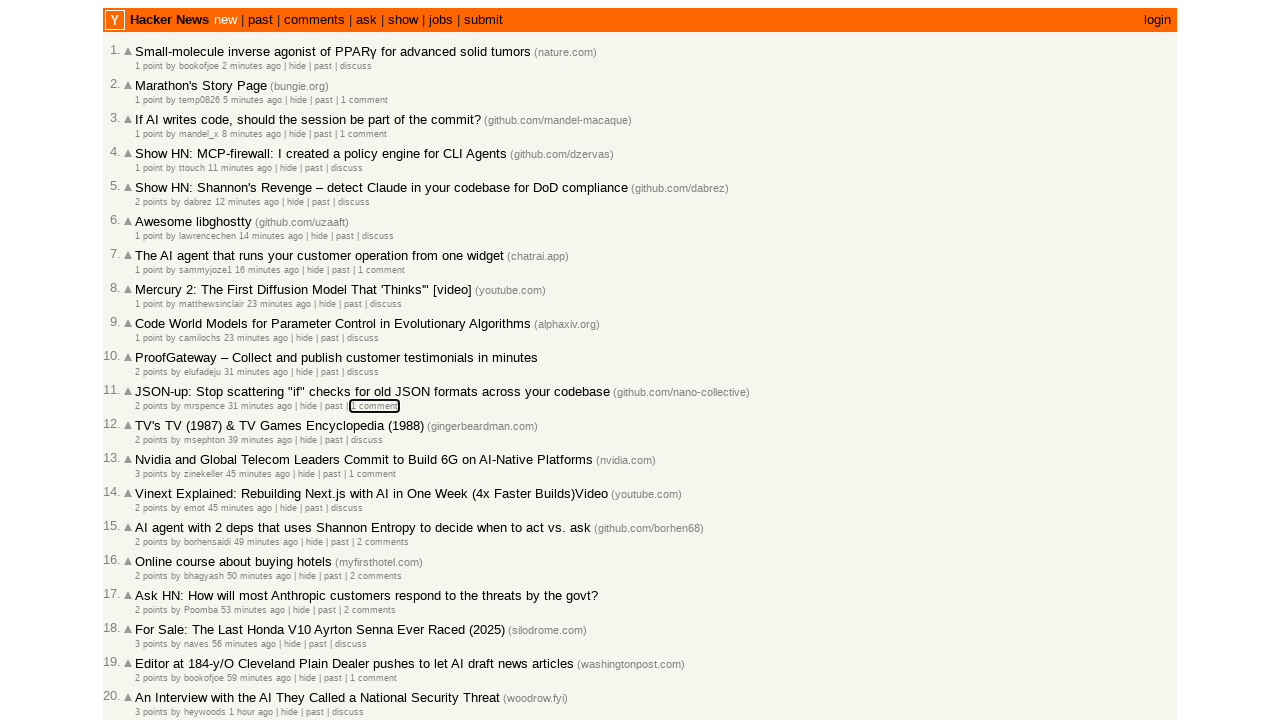

Retrieved focused element class name: 
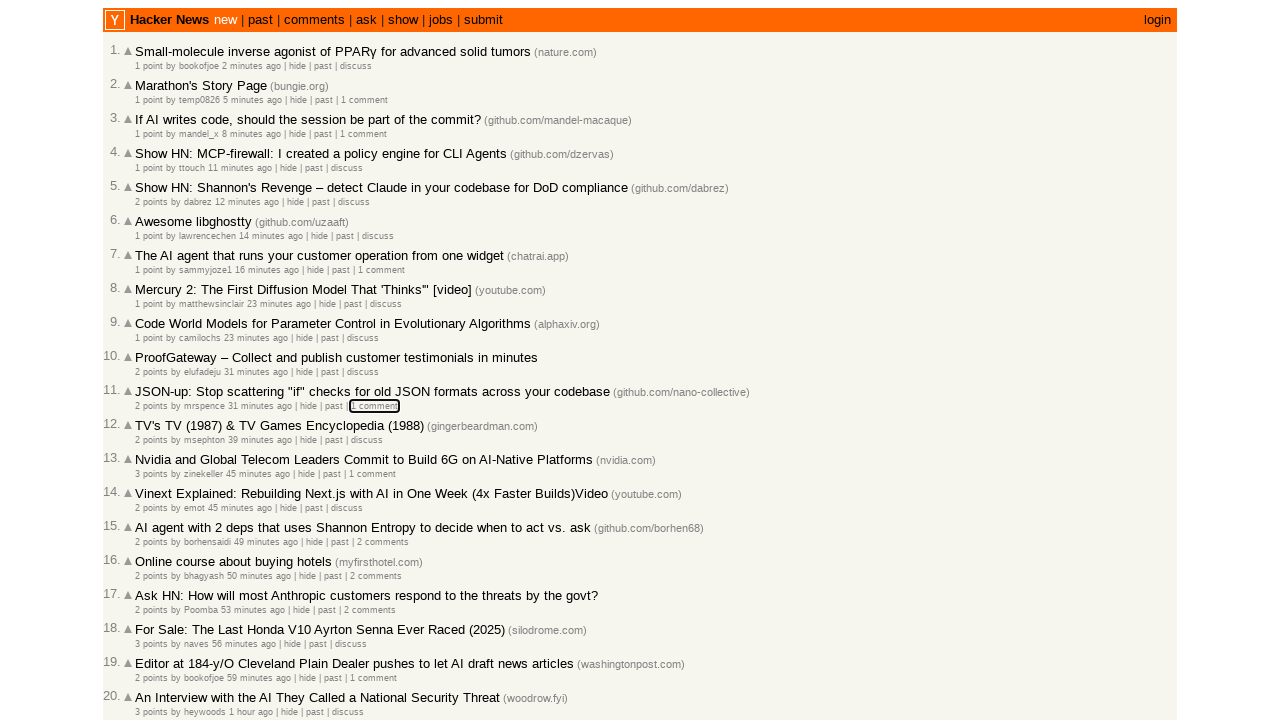

Pressed Tab key (press #98)
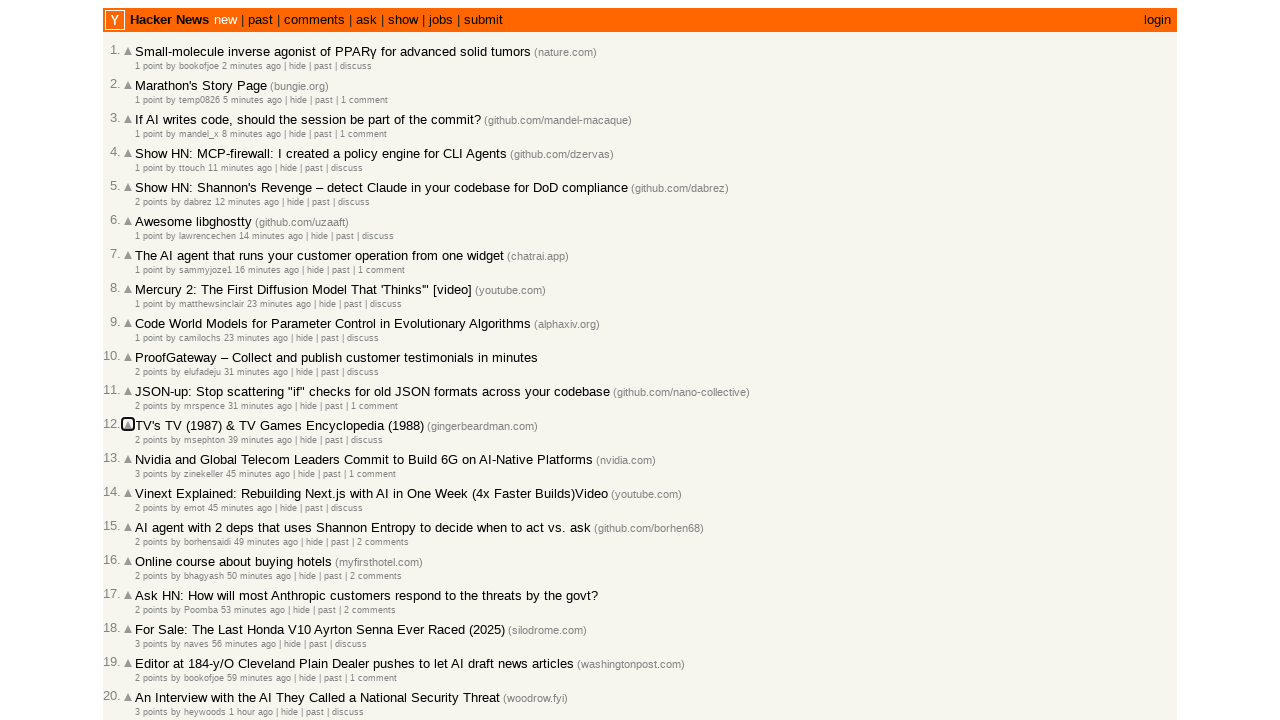

Retrieved focused element class name: 
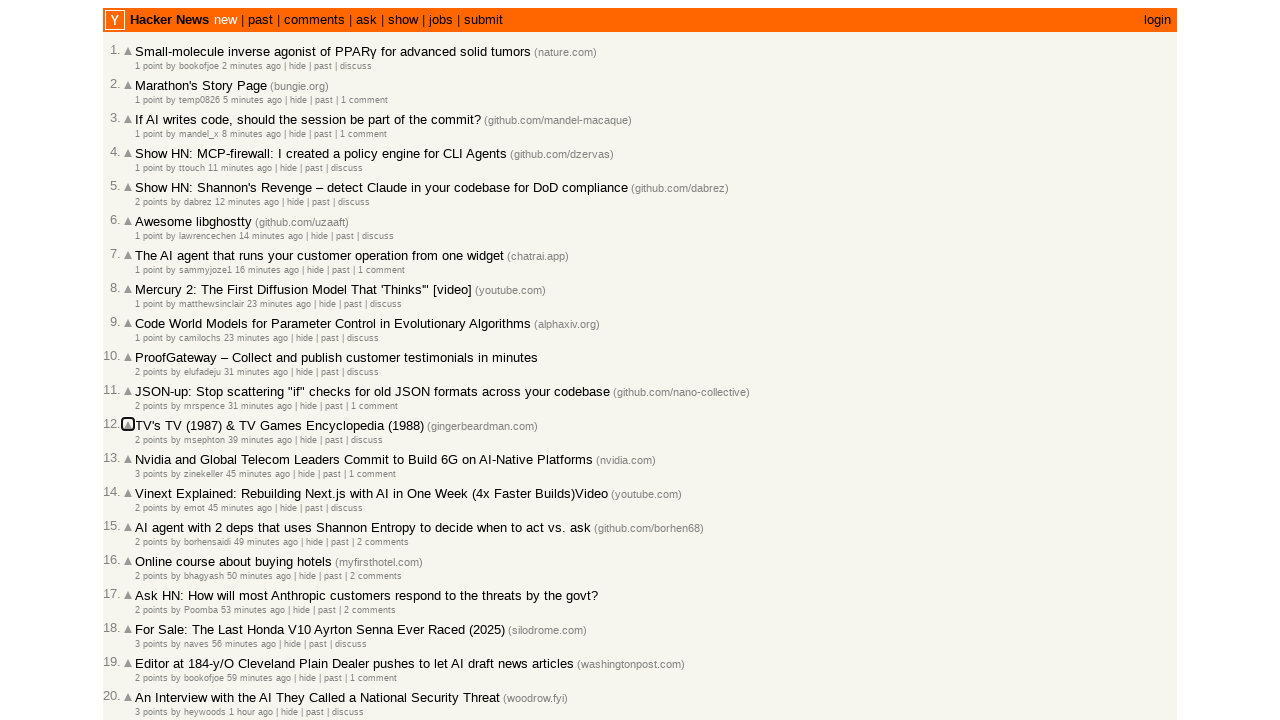

Pressed Tab key (press #99)
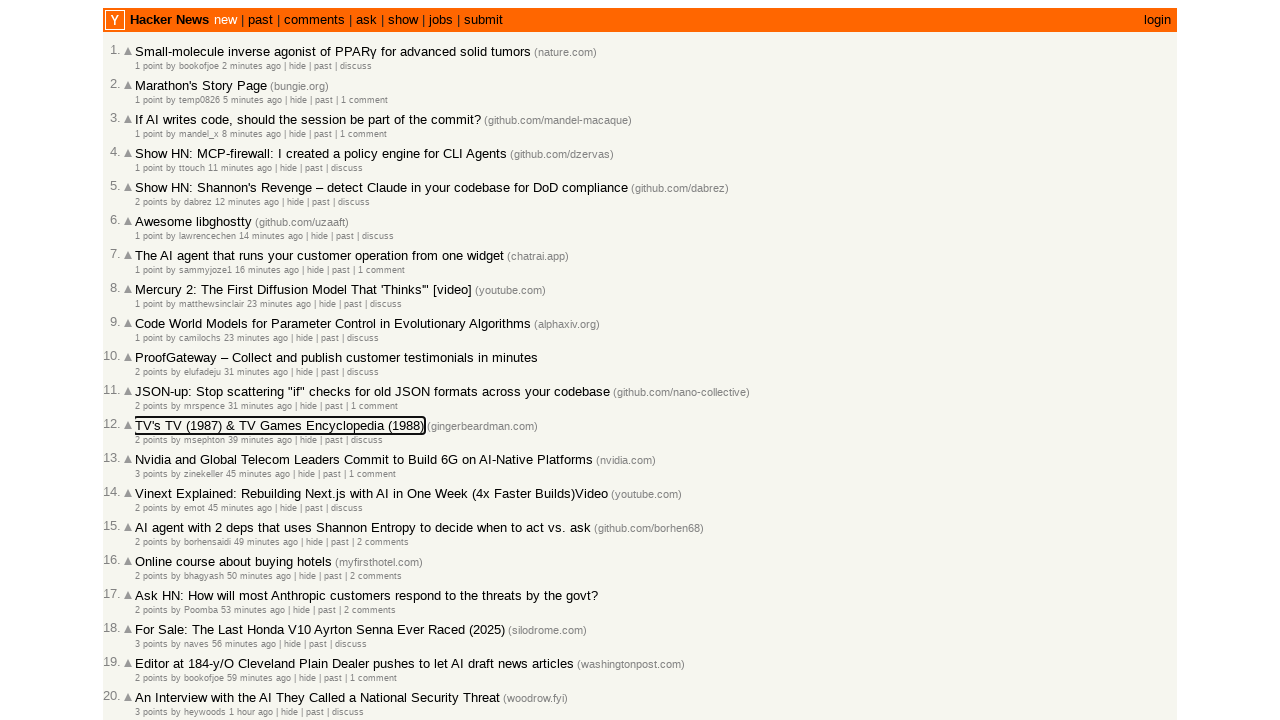

Retrieved focused element class name: 
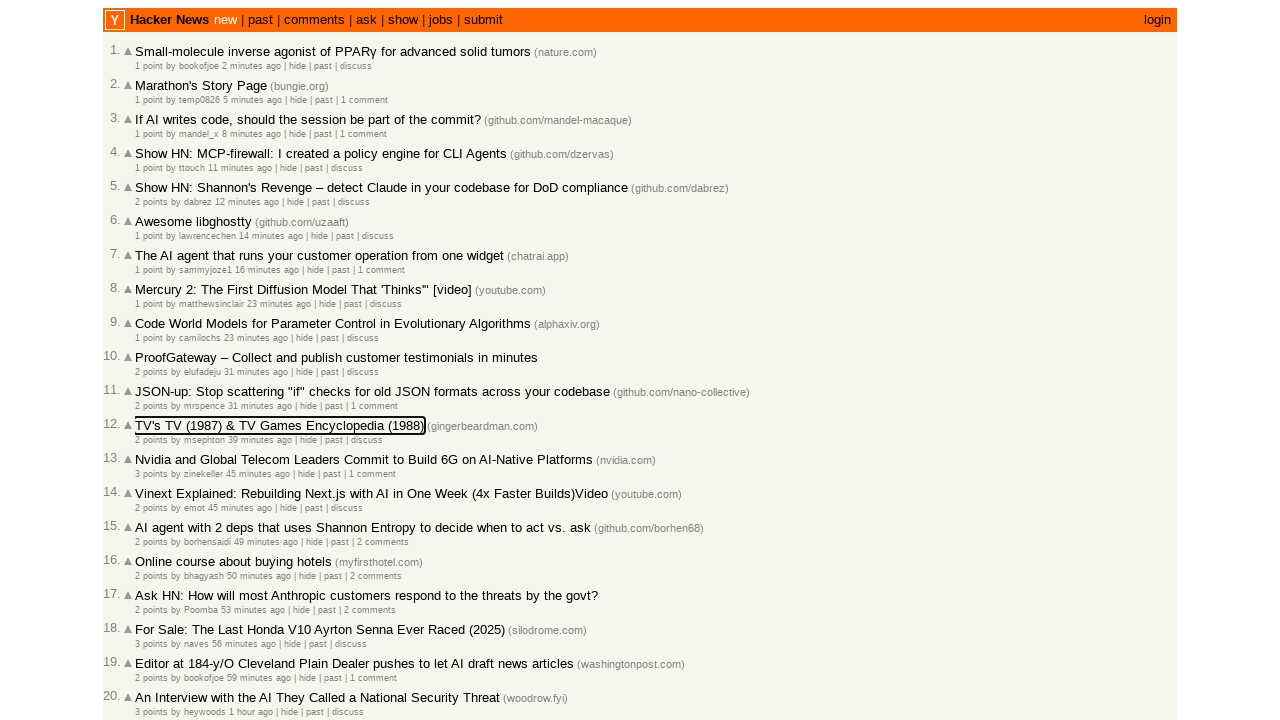

Pressed Tab key (press #100)
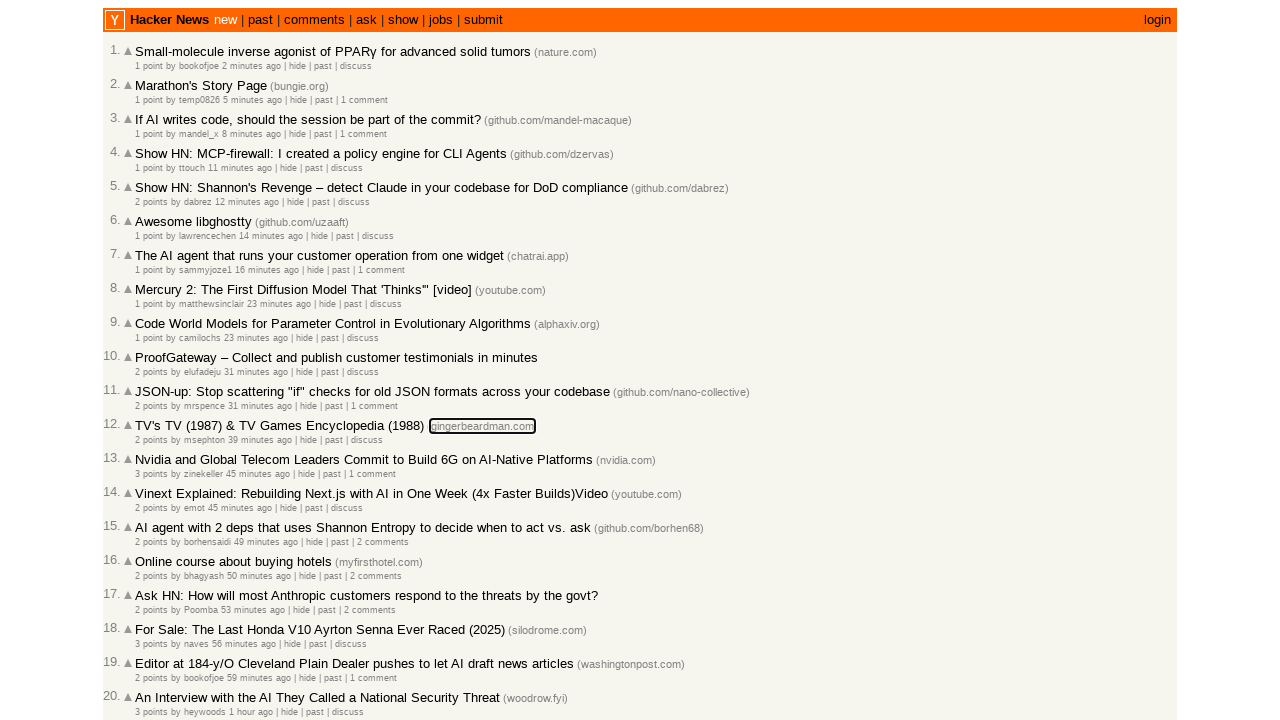

Retrieved focused element class name: 
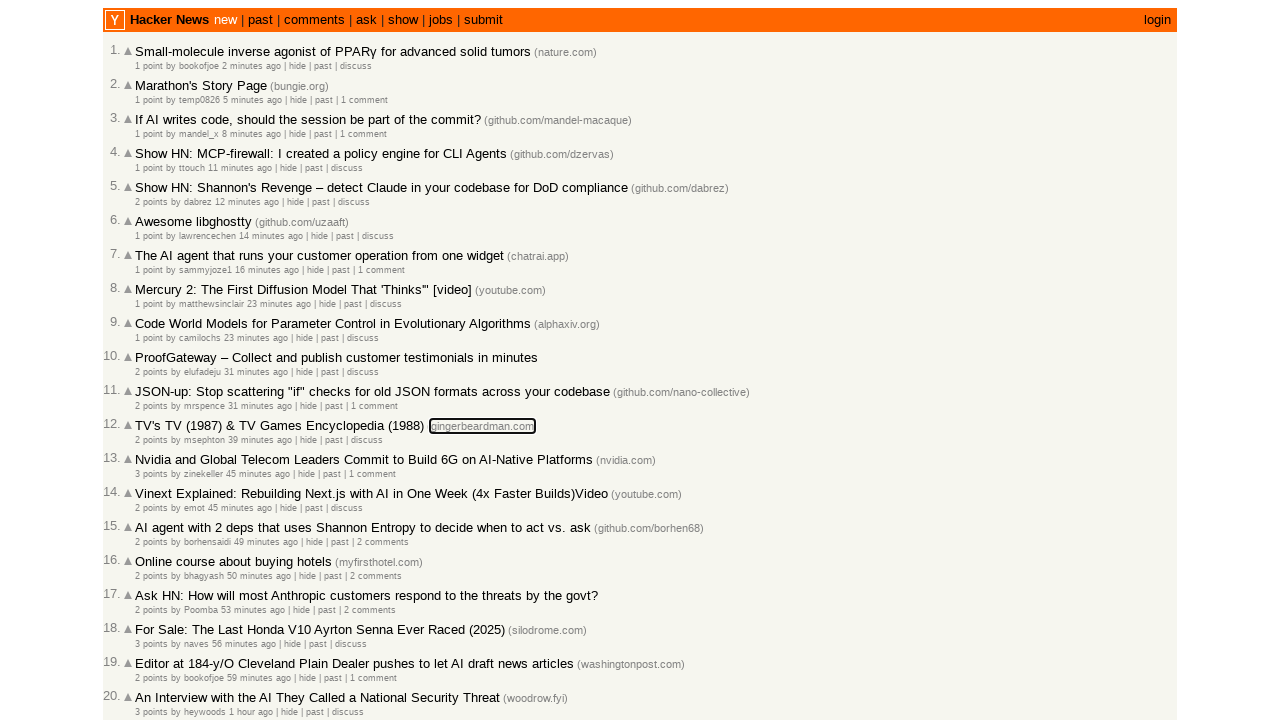

Pressed Tab key (press #101)
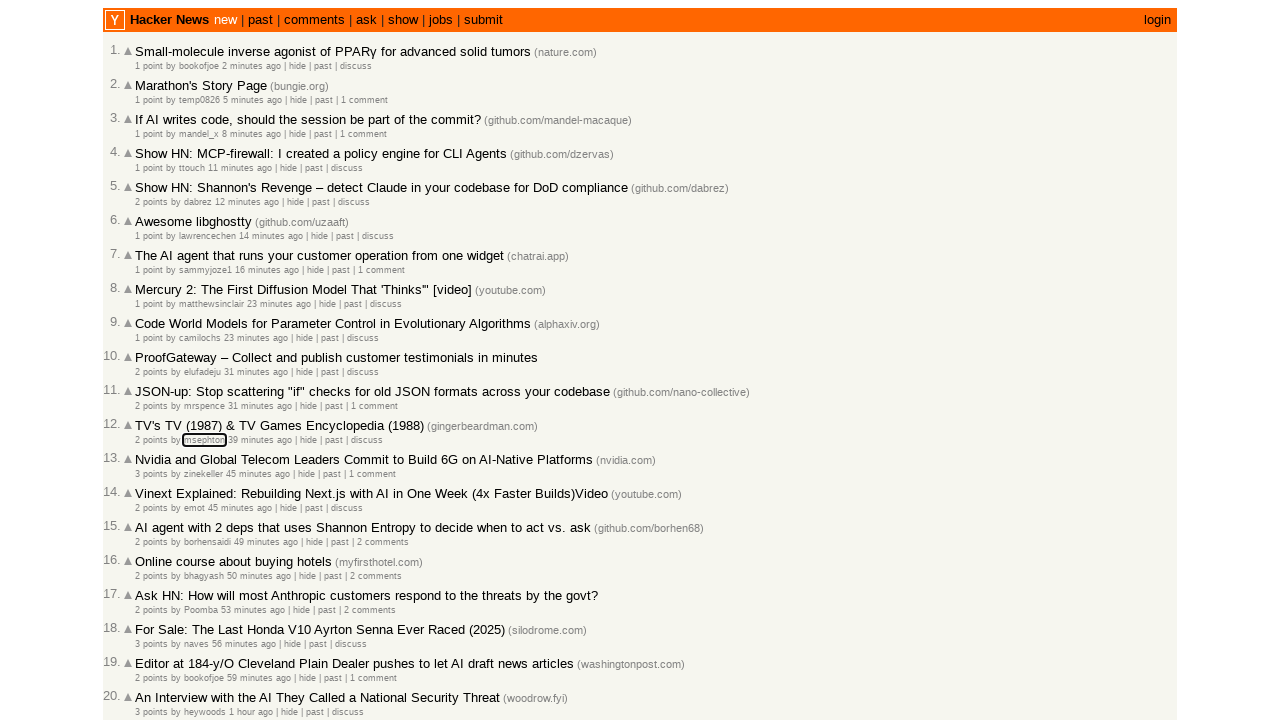

Retrieved focused element class name: hnuser
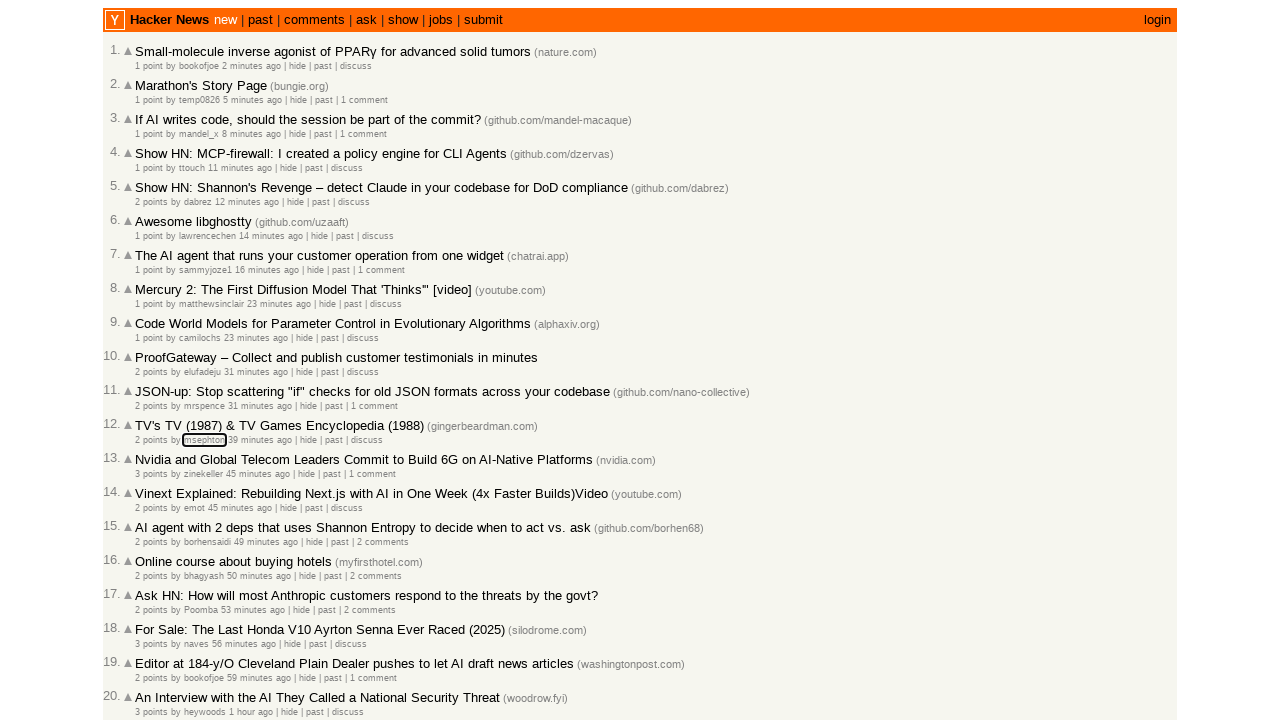

Pressed Tab key (press #102)
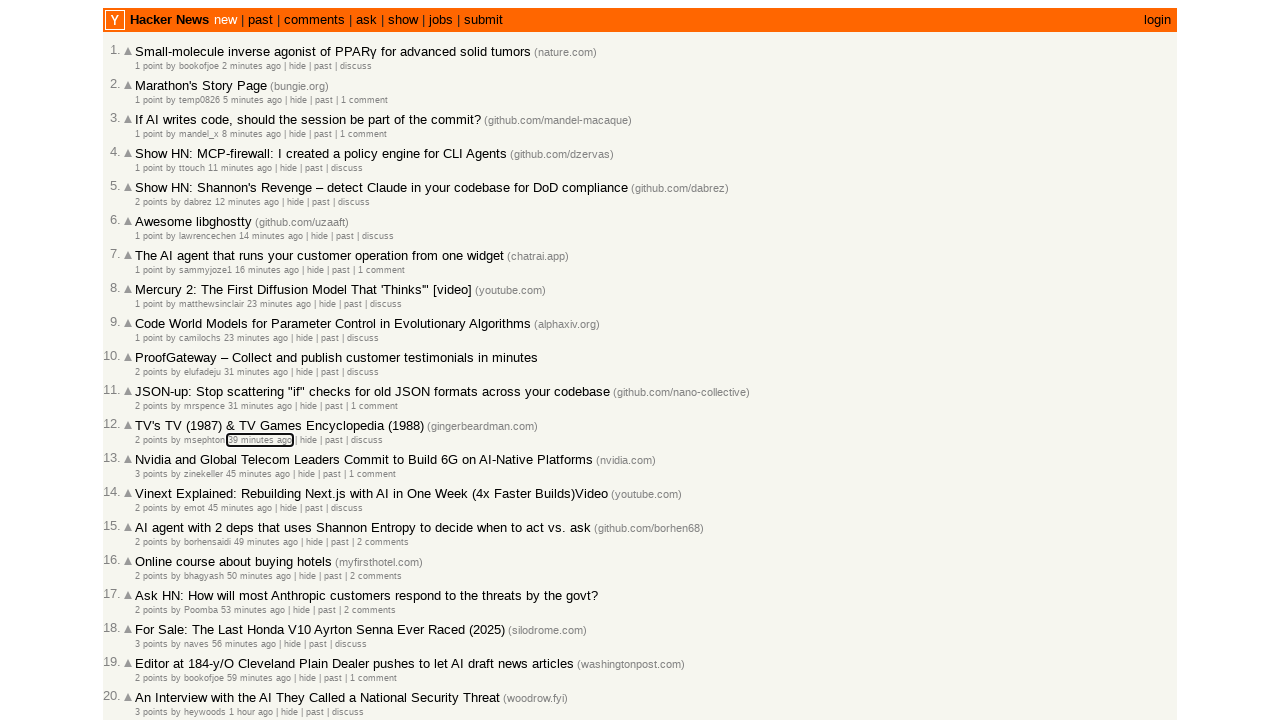

Retrieved focused element class name: 
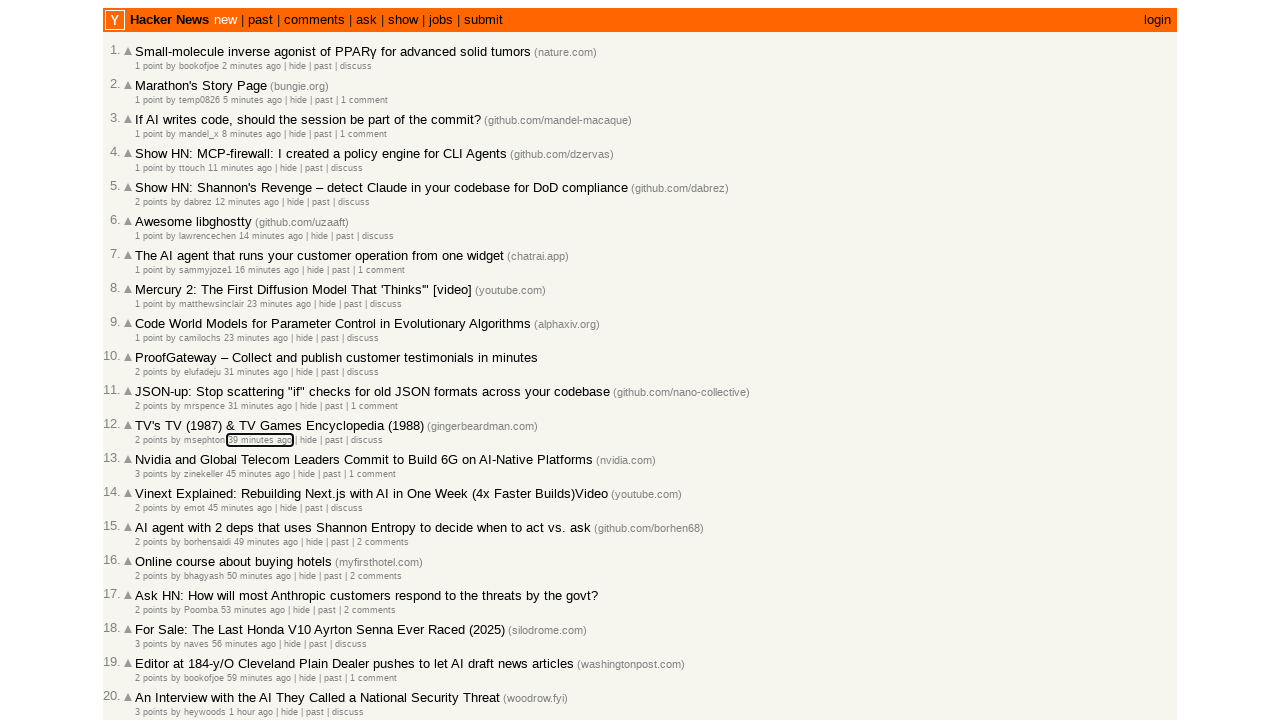

Pressed Tab key (press #103)
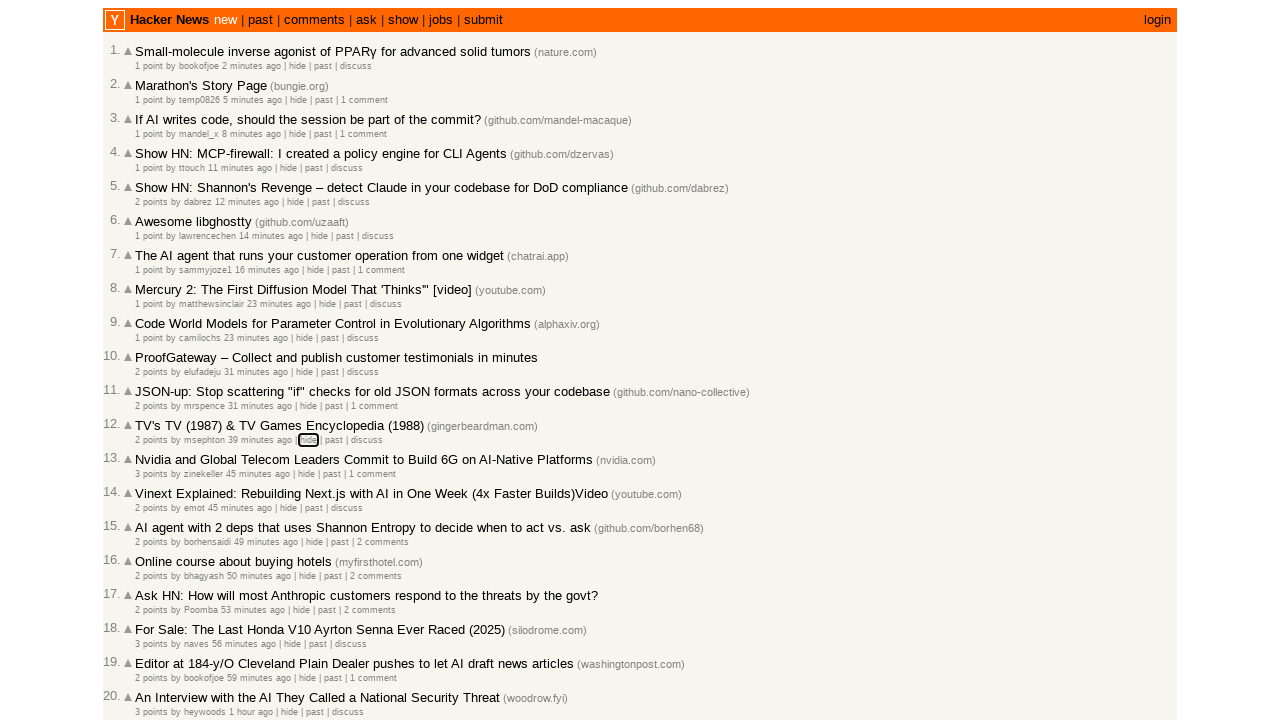

Retrieved focused element class name: 
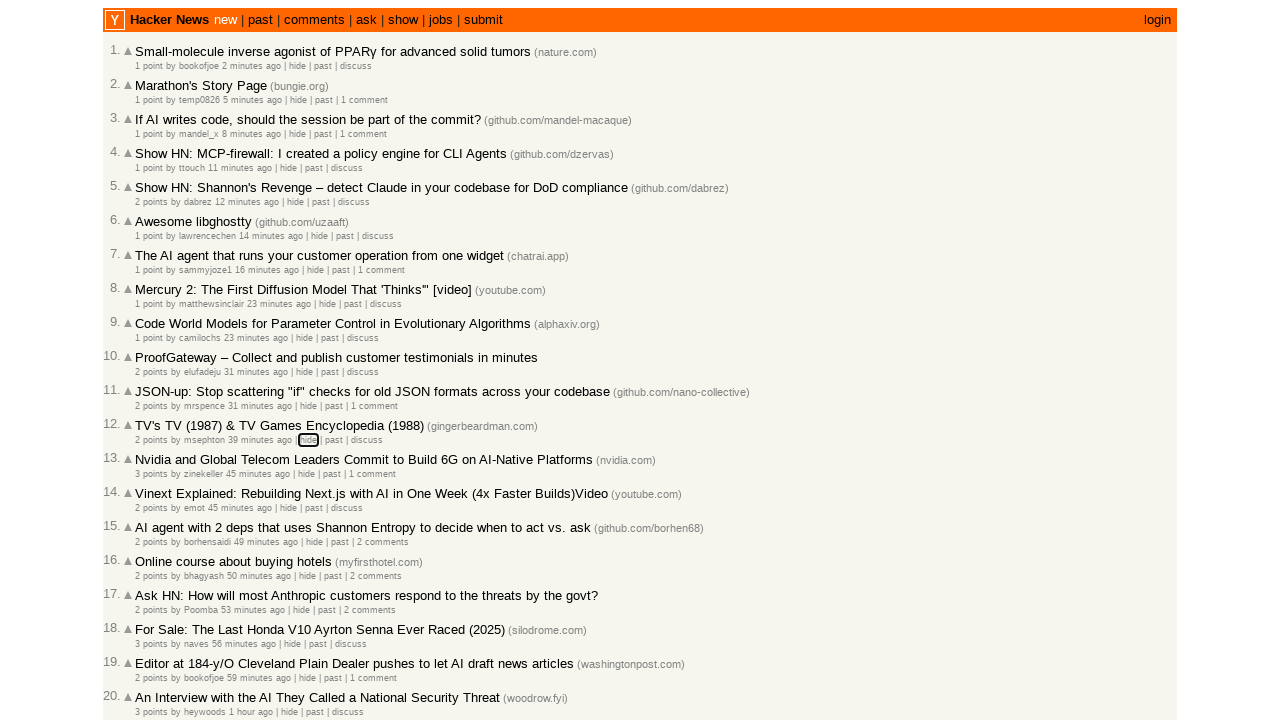

Pressed Tab key (press #104)
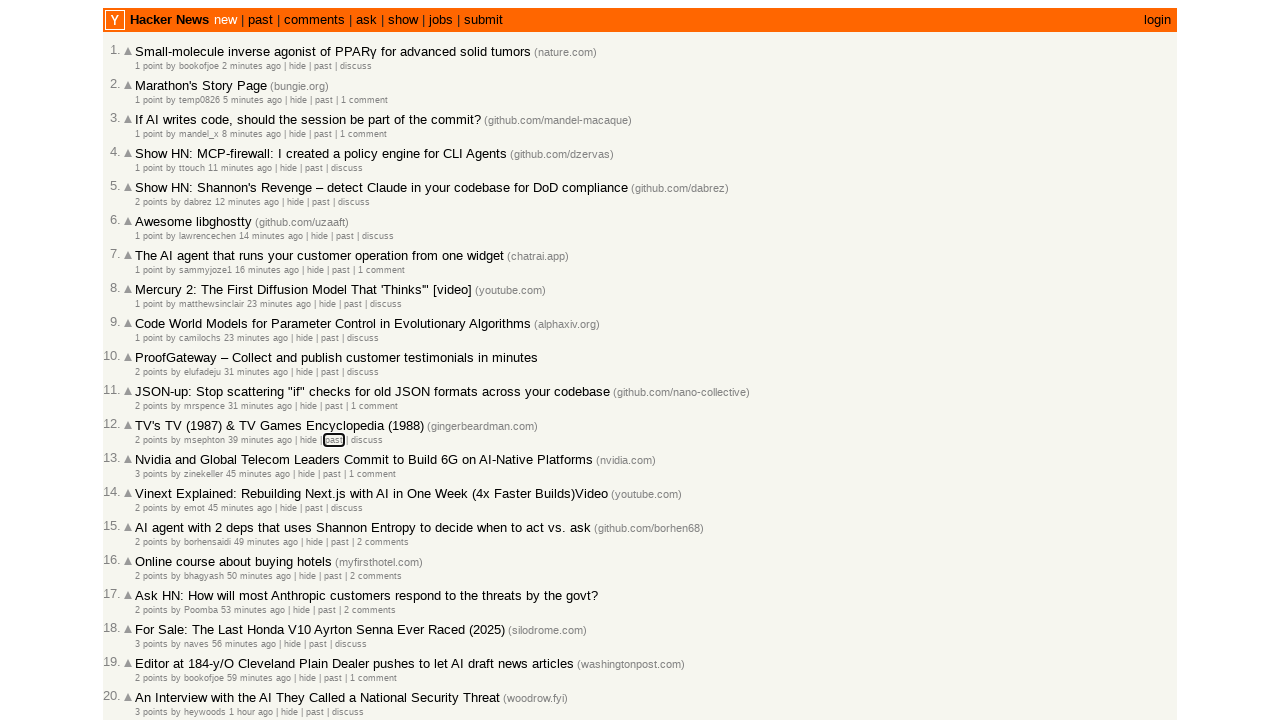

Retrieved focused element class name: hnpast
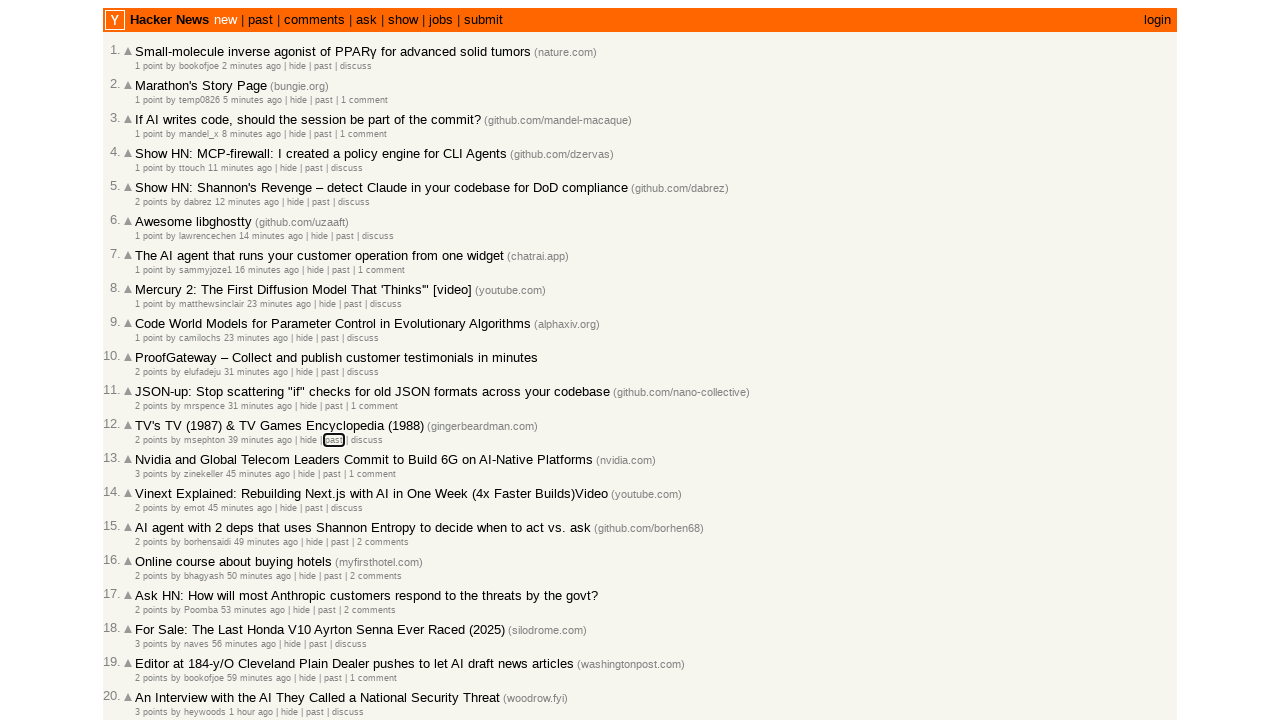

Pressed Tab key (press #105)
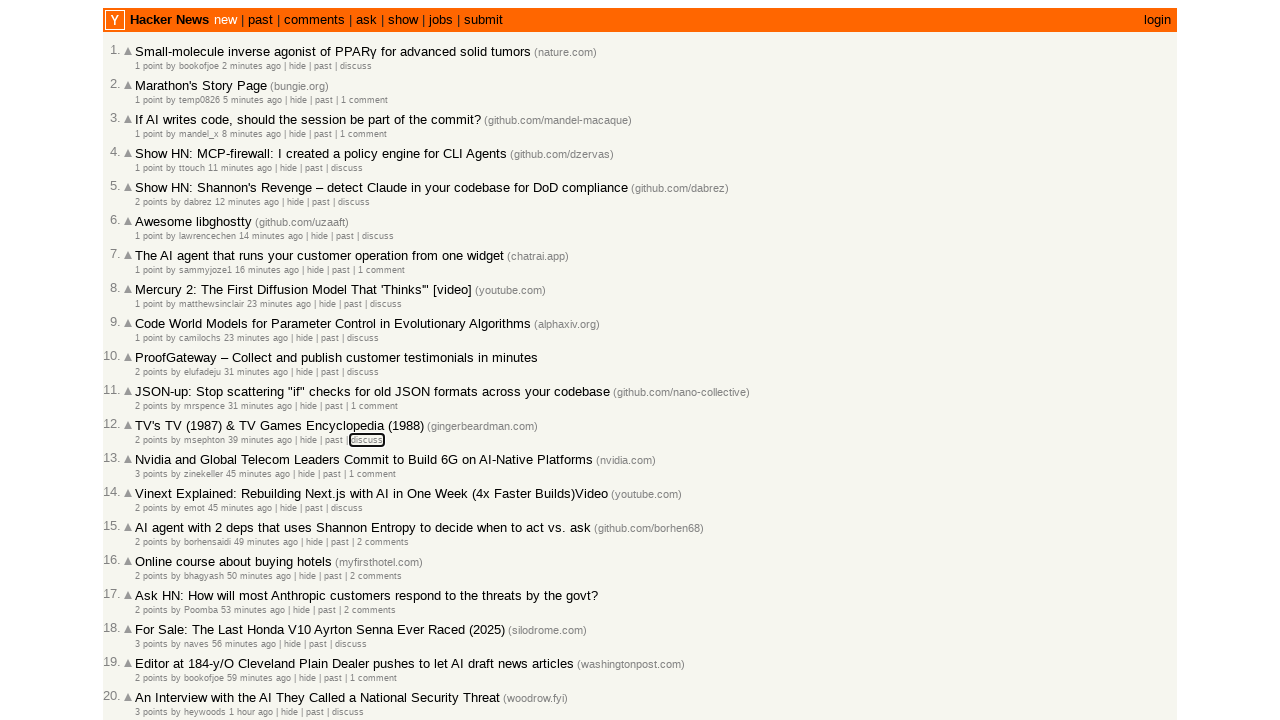

Retrieved focused element class name: 
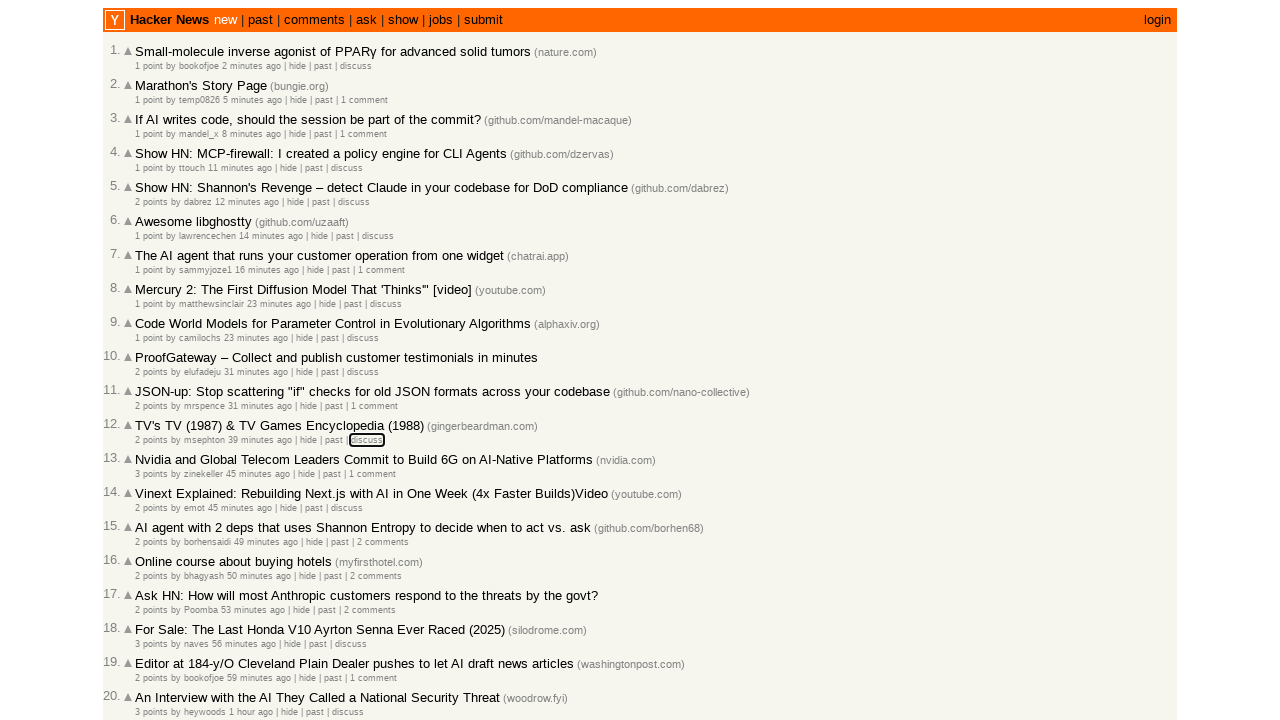

Pressed Tab key (press #106)
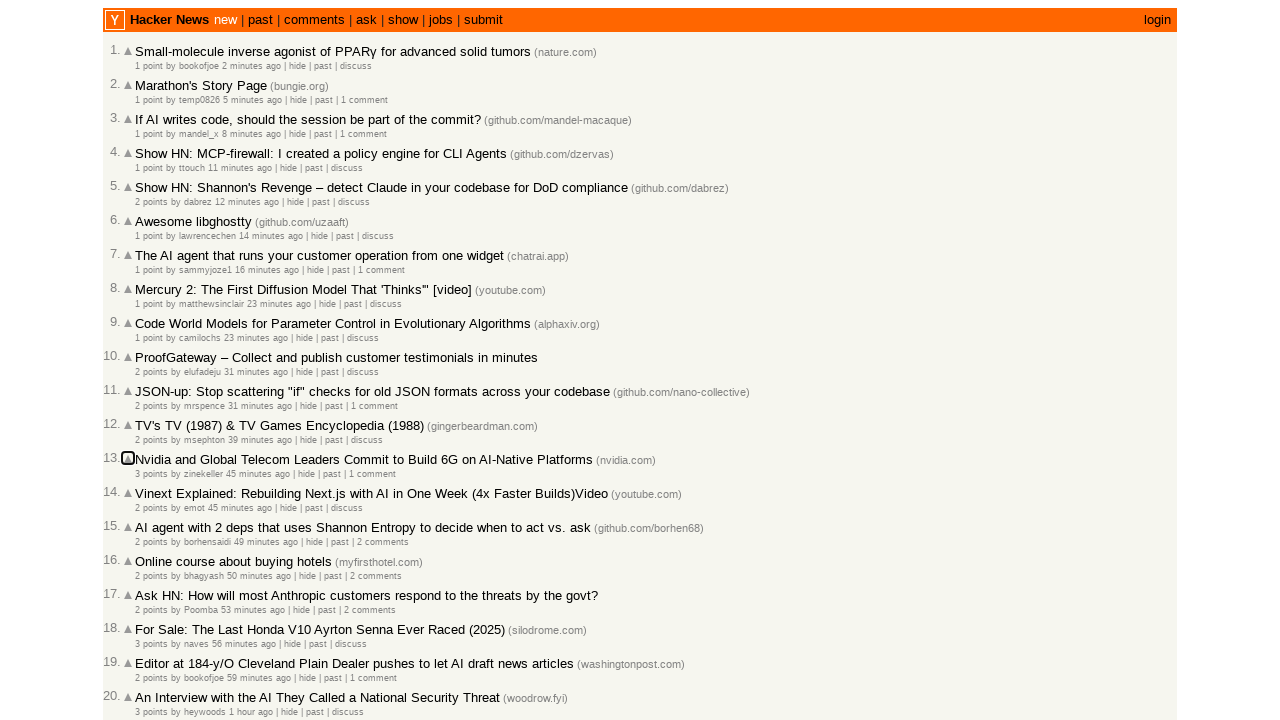

Retrieved focused element class name: 
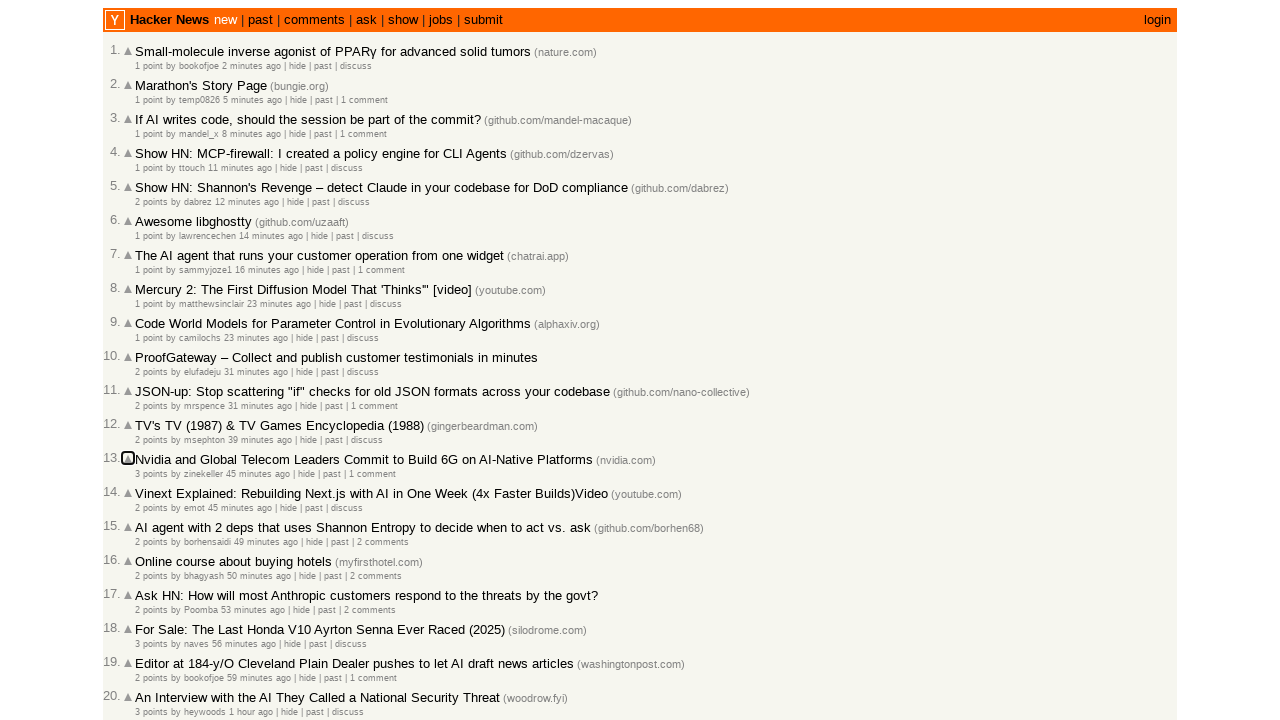

Pressed Tab key (press #107)
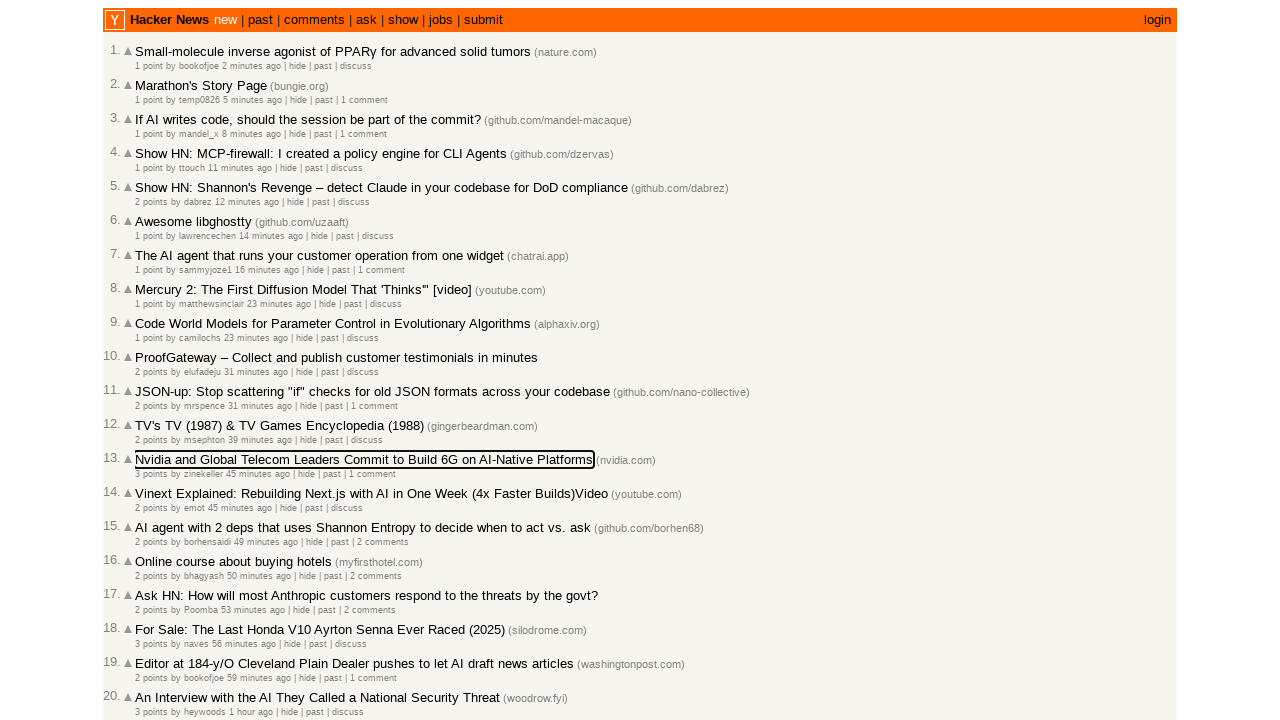

Retrieved focused element class name: 
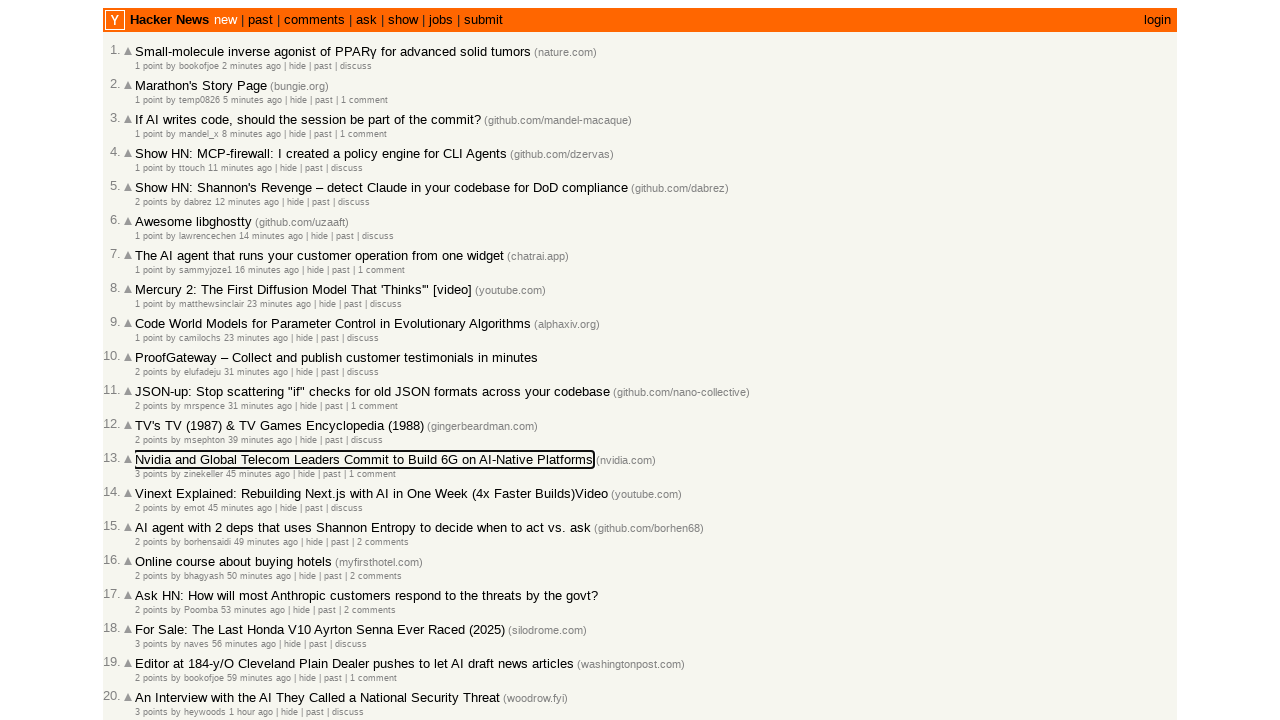

Pressed Tab key (press #108)
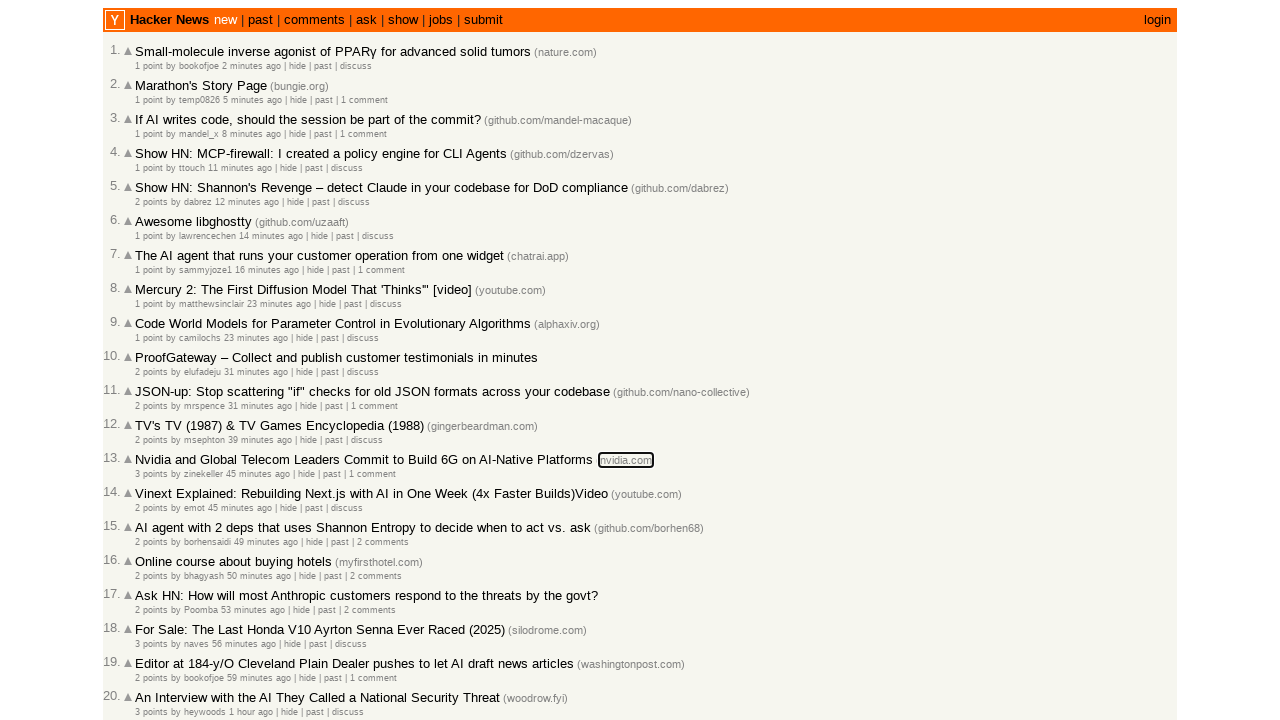

Retrieved focused element class name: 
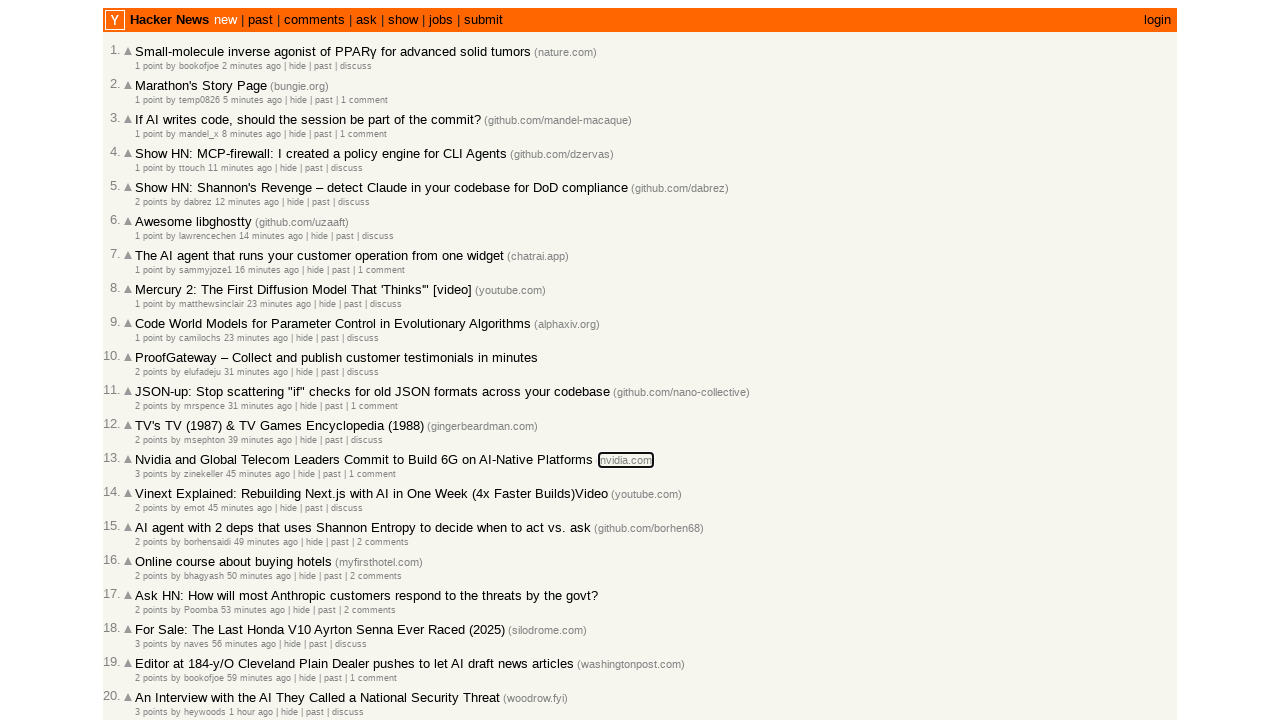

Pressed Tab key (press #109)
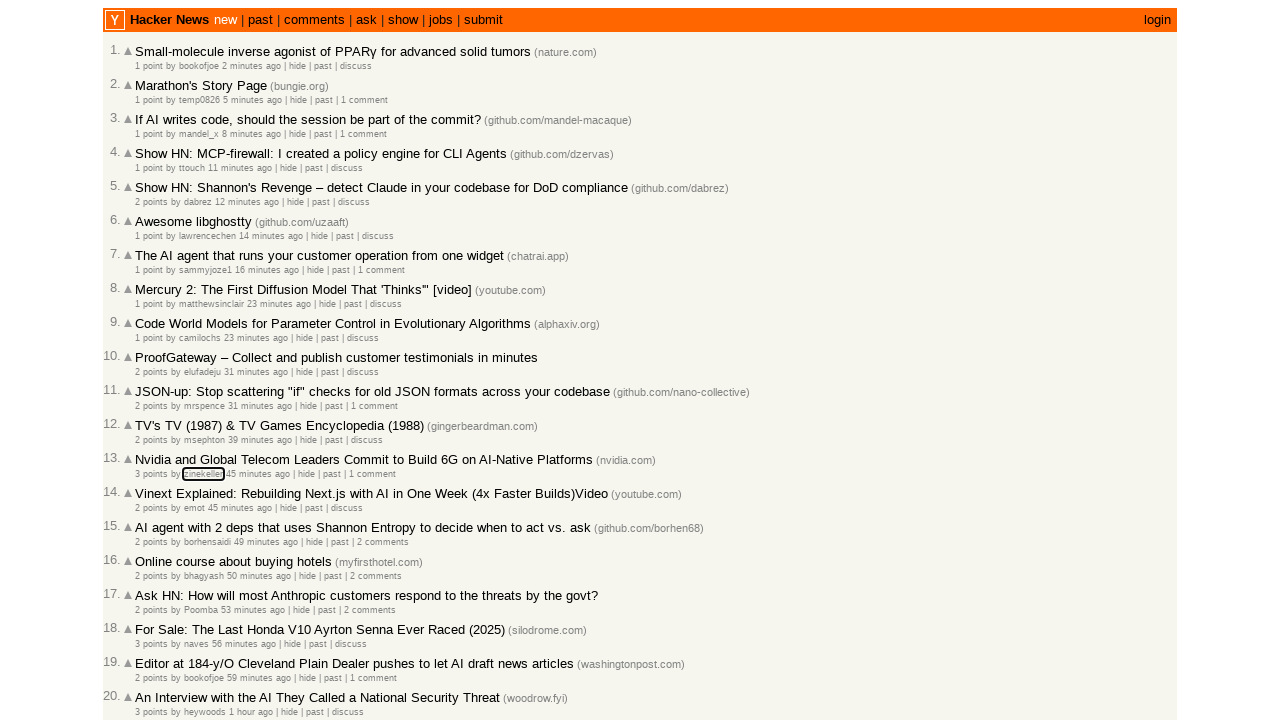

Retrieved focused element class name: hnuser
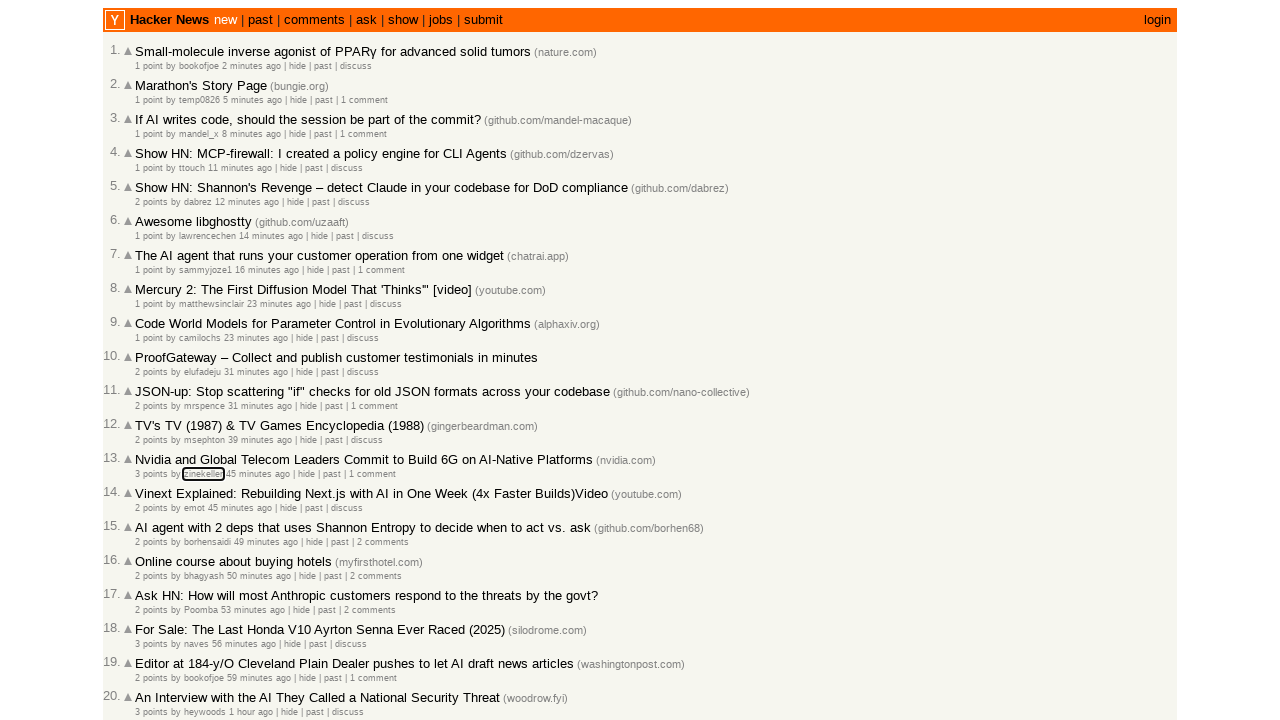

Pressed Tab key (press #110)
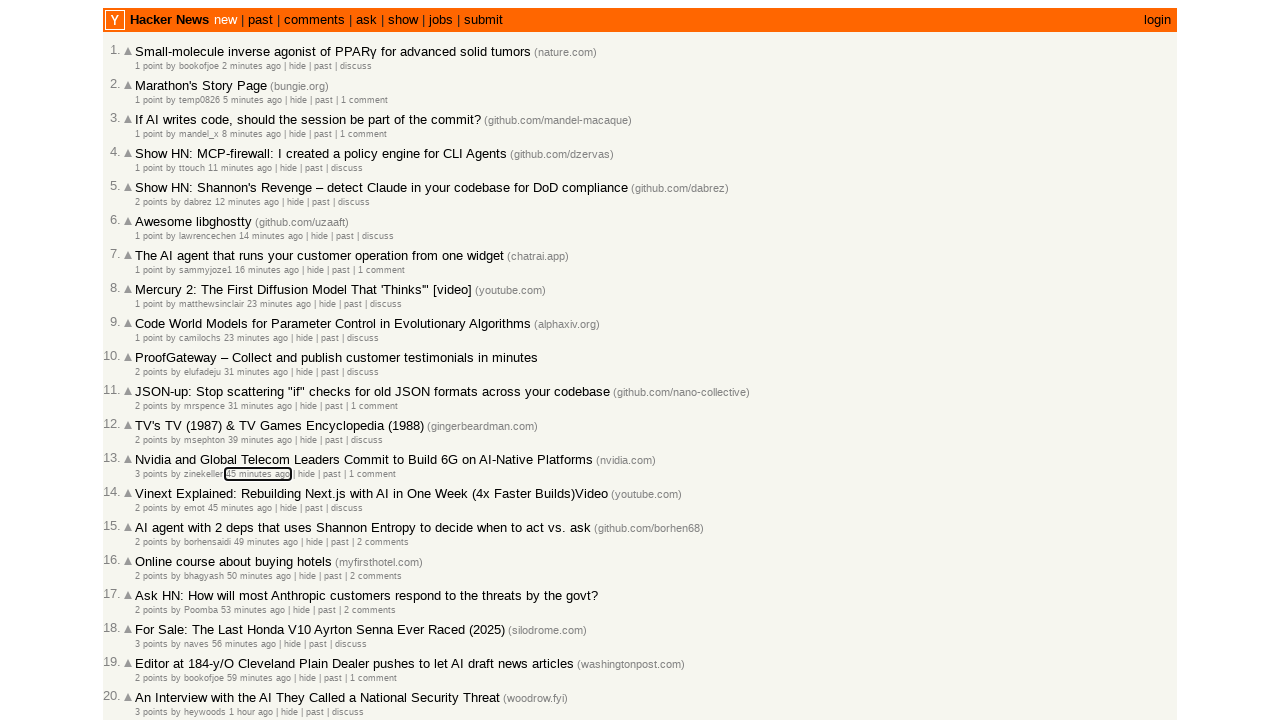

Retrieved focused element class name: 
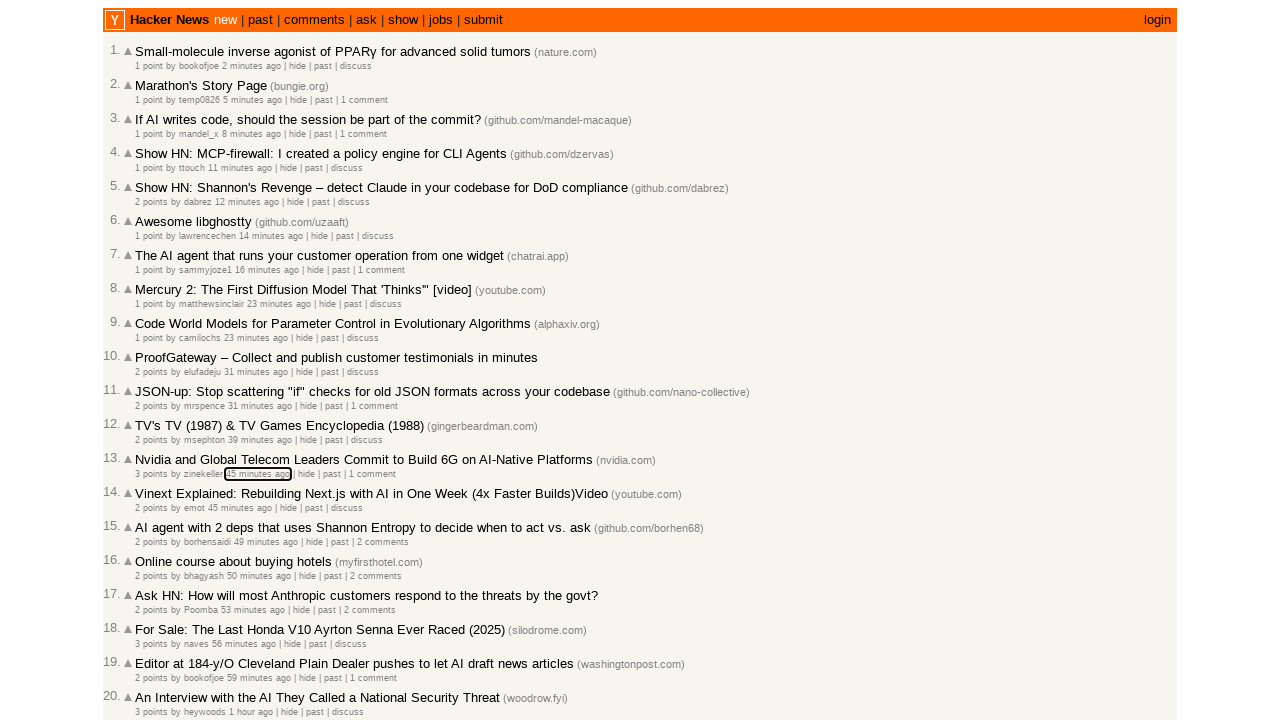

Pressed Tab key (press #111)
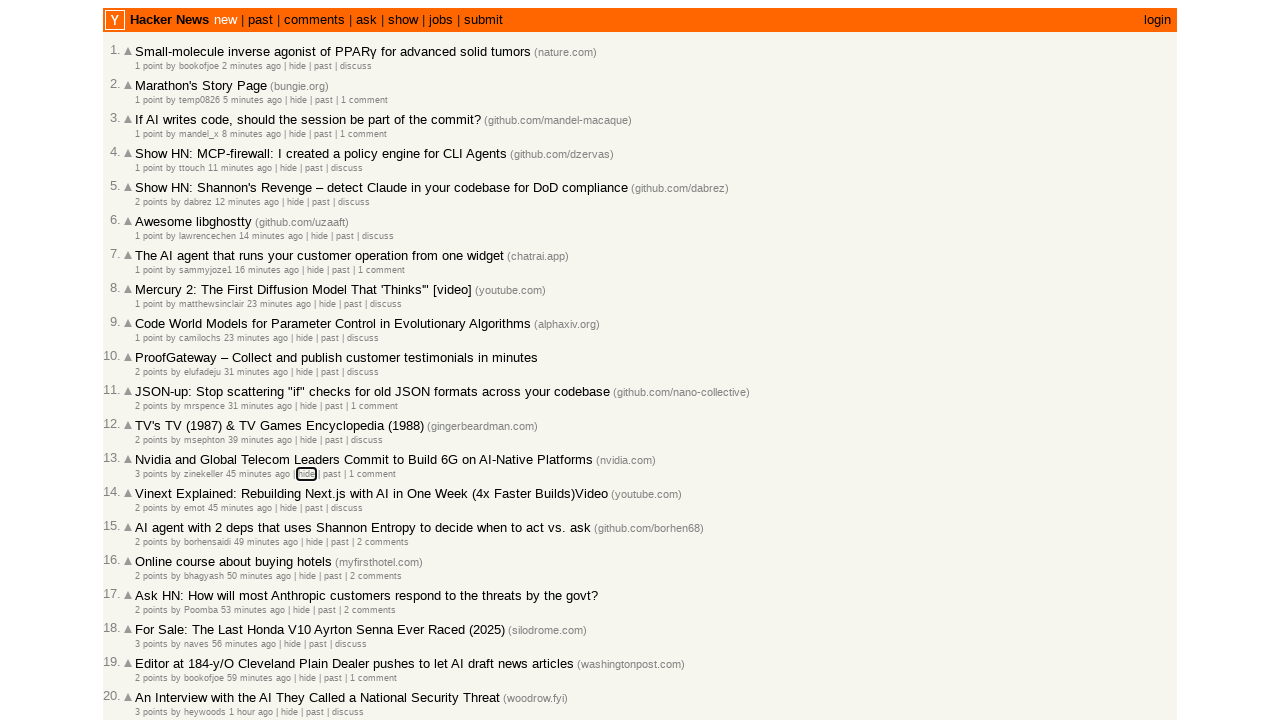

Retrieved focused element class name: 
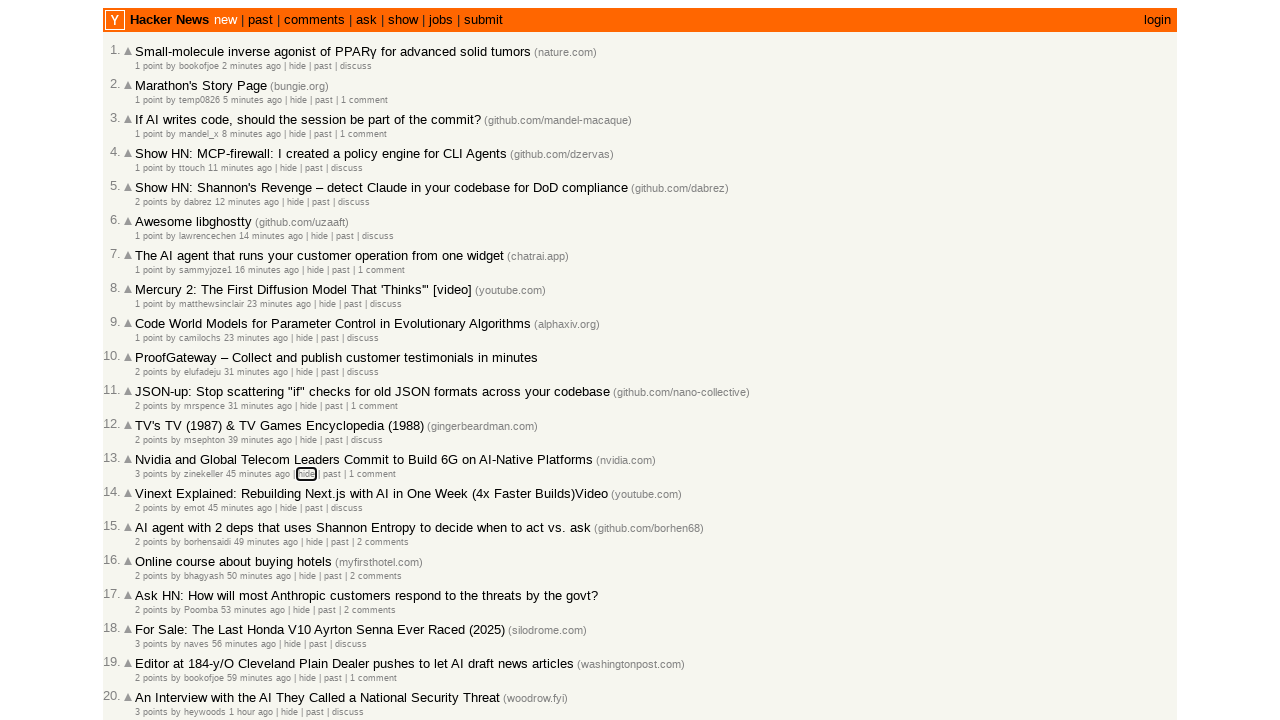

Pressed Tab key (press #112)
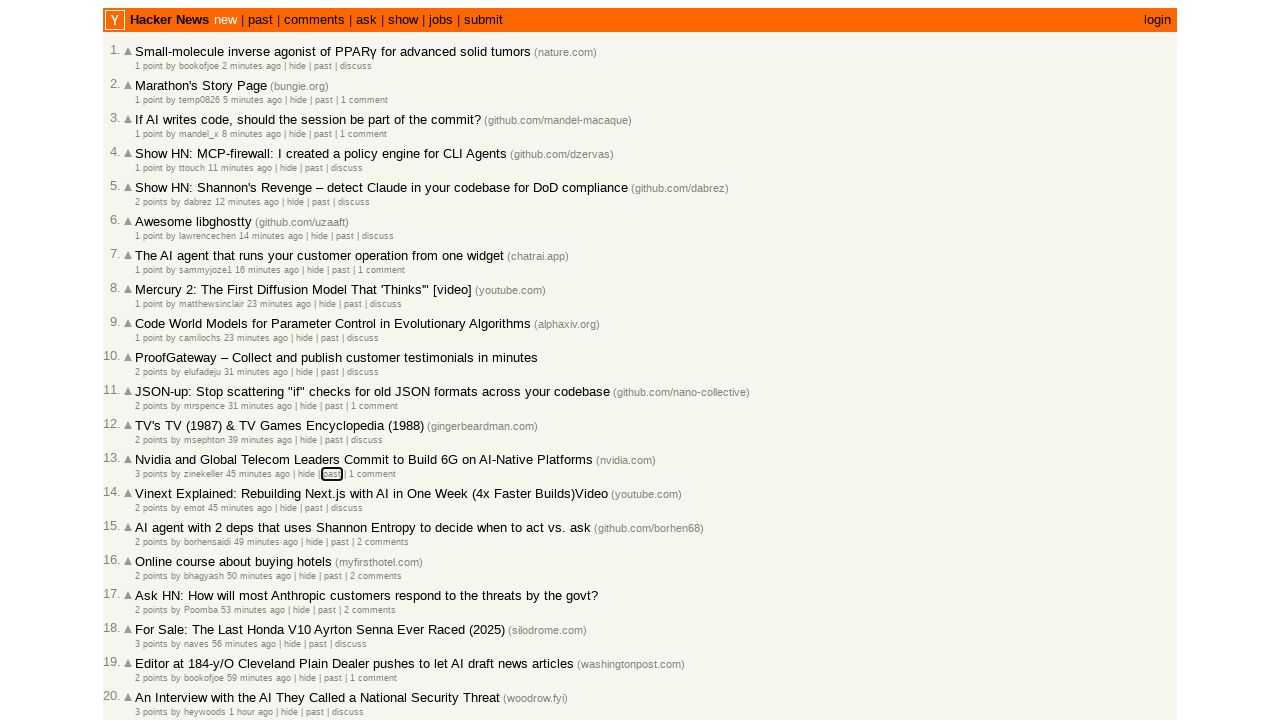

Retrieved focused element class name: hnpast
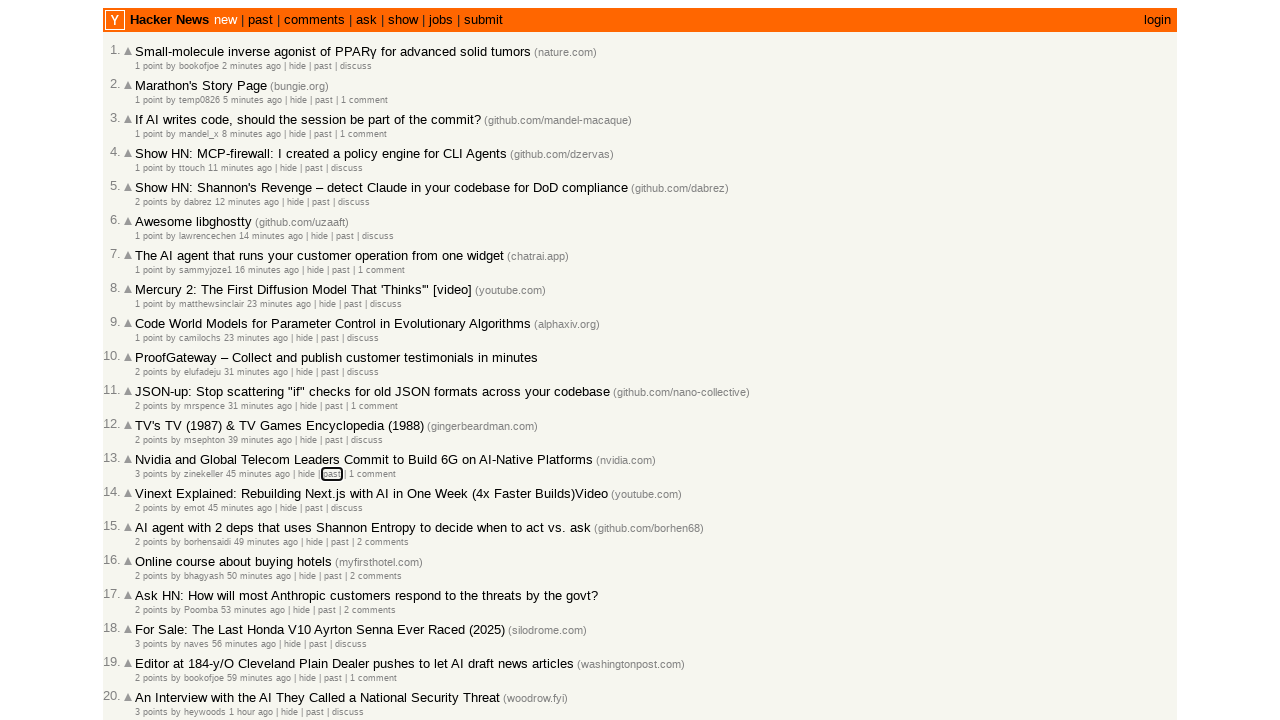

Pressed Tab key (press #113)
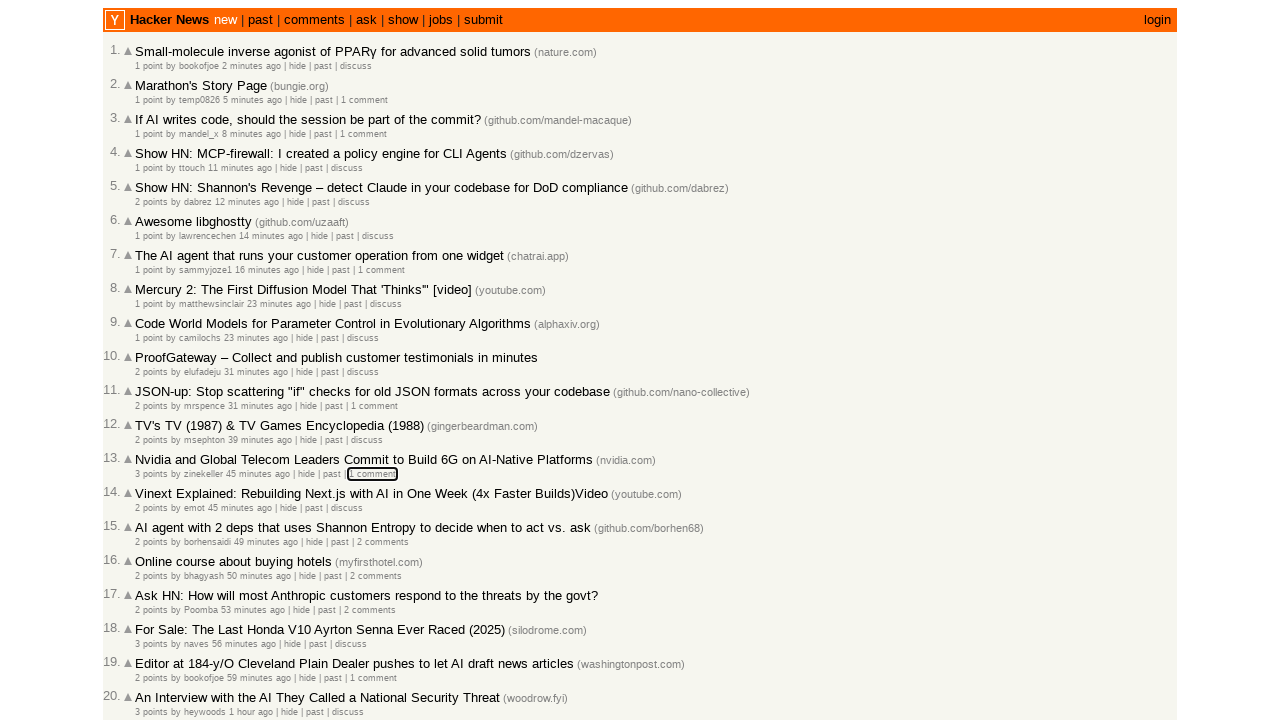

Retrieved focused element class name: 
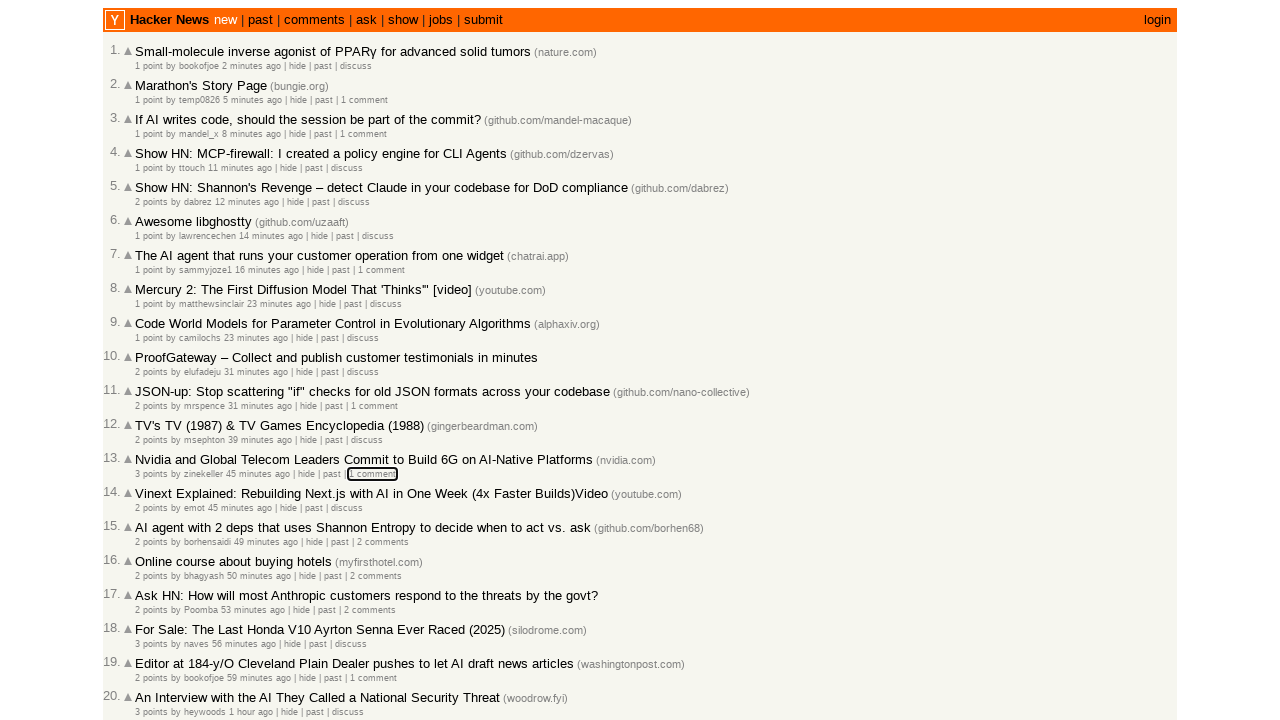

Pressed Tab key (press #114)
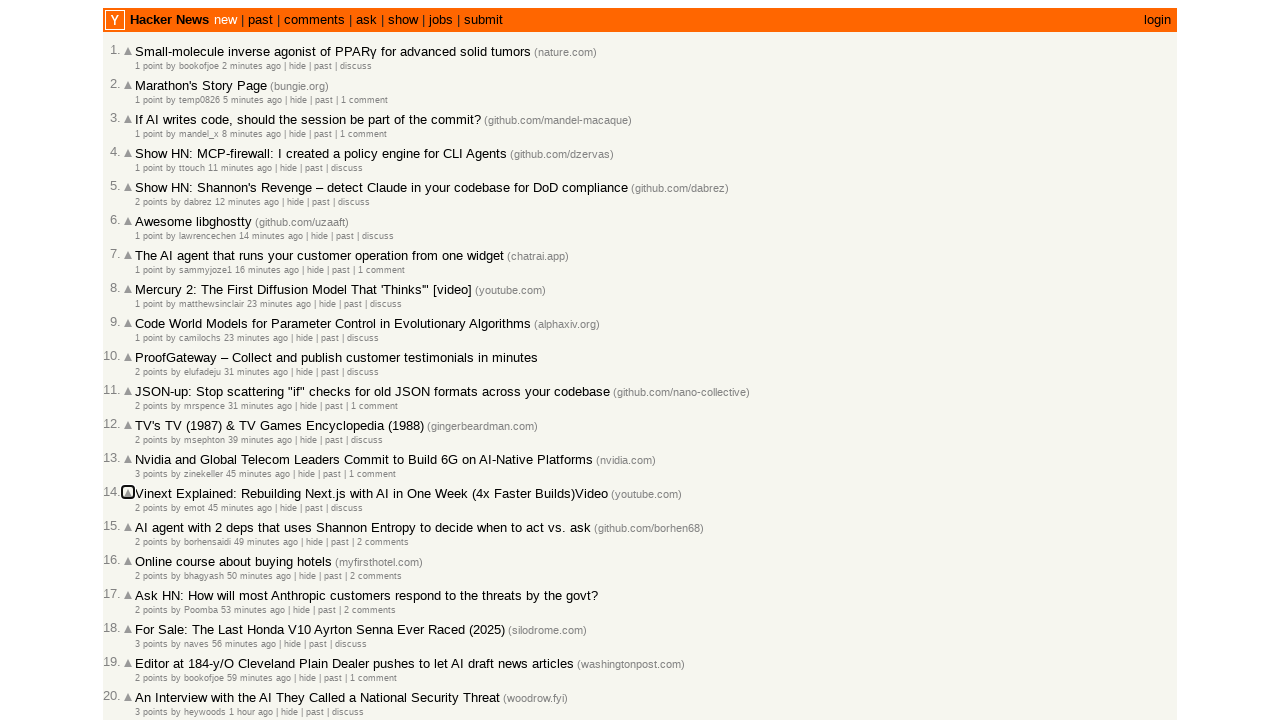

Retrieved focused element class name: 
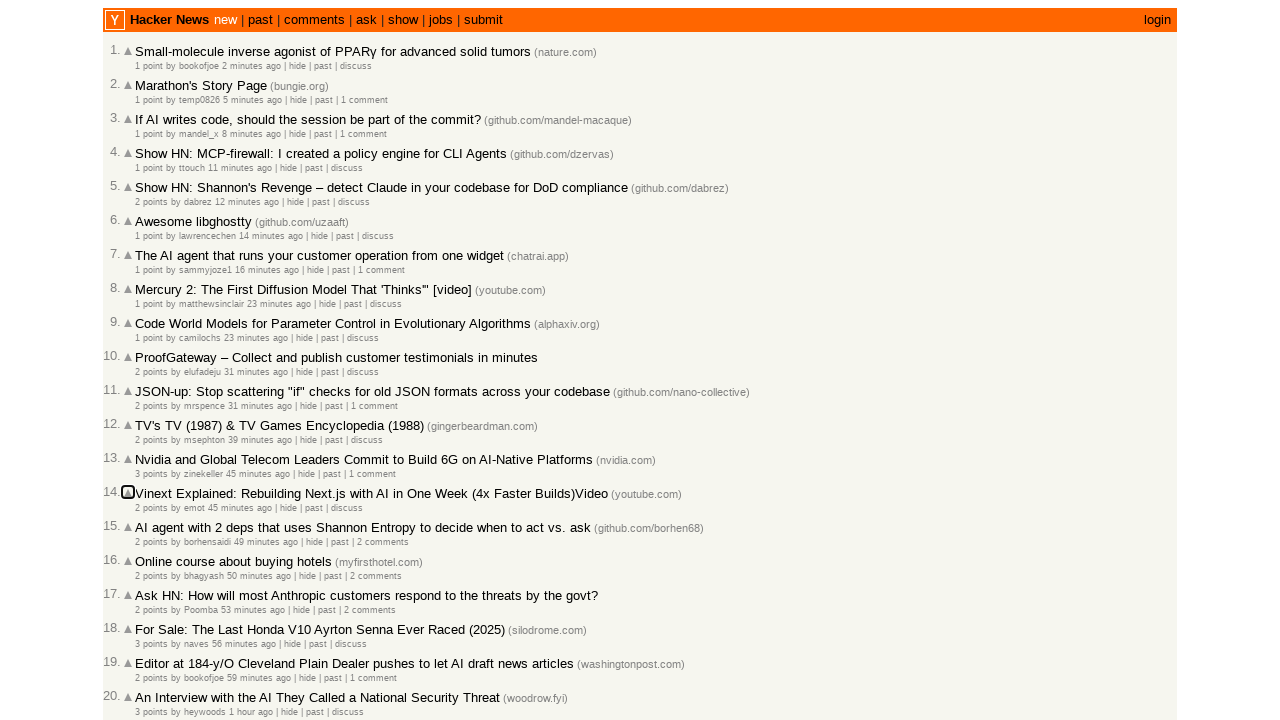

Pressed Tab key (press #115)
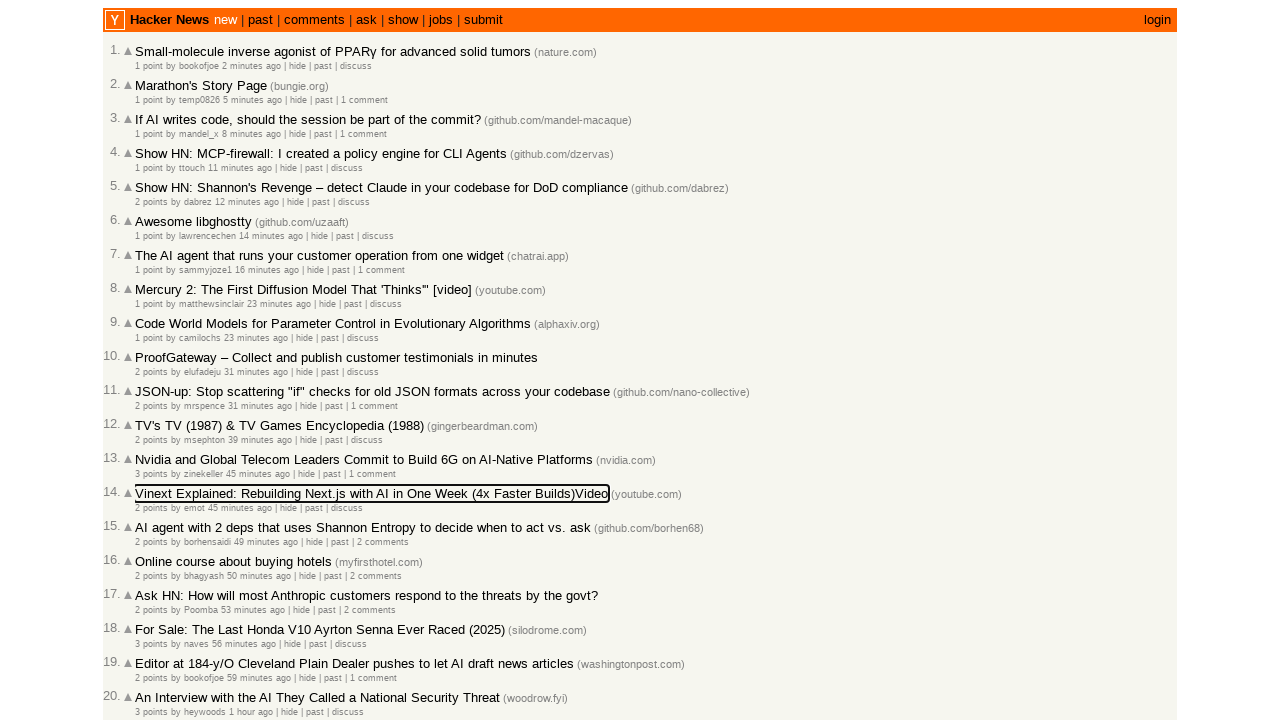

Retrieved focused element class name: 
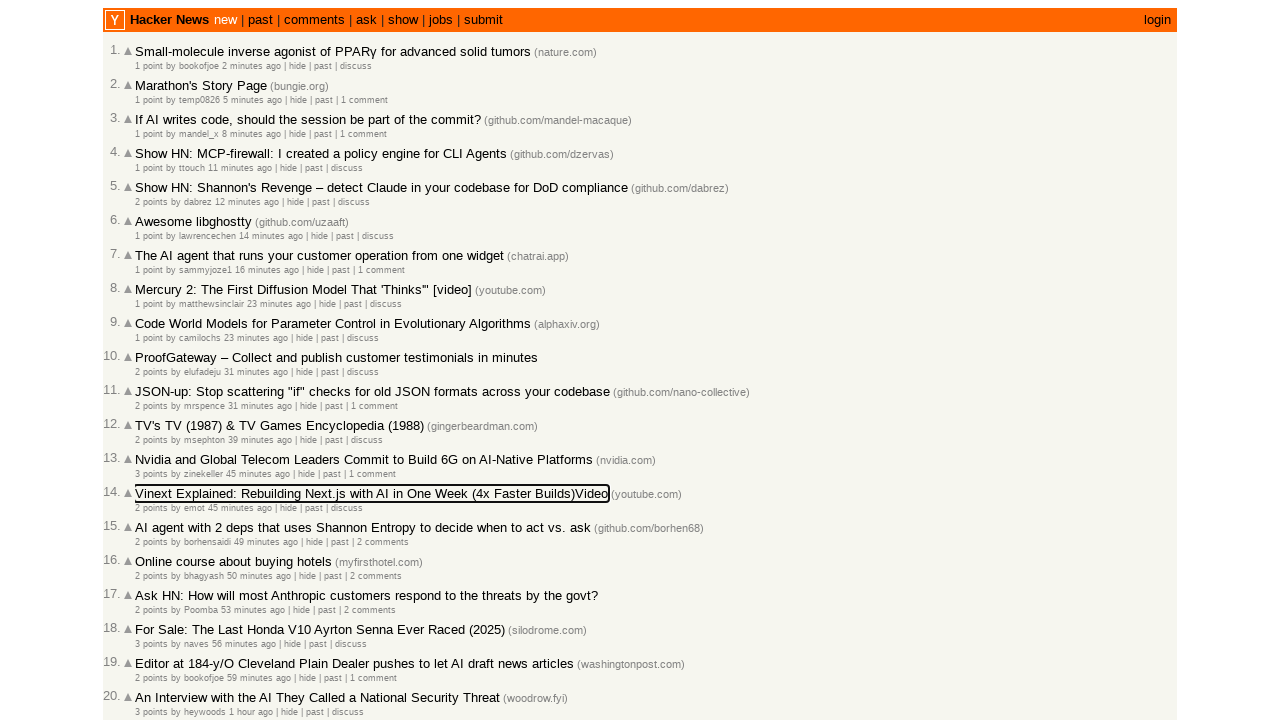

Pressed Tab key (press #116)
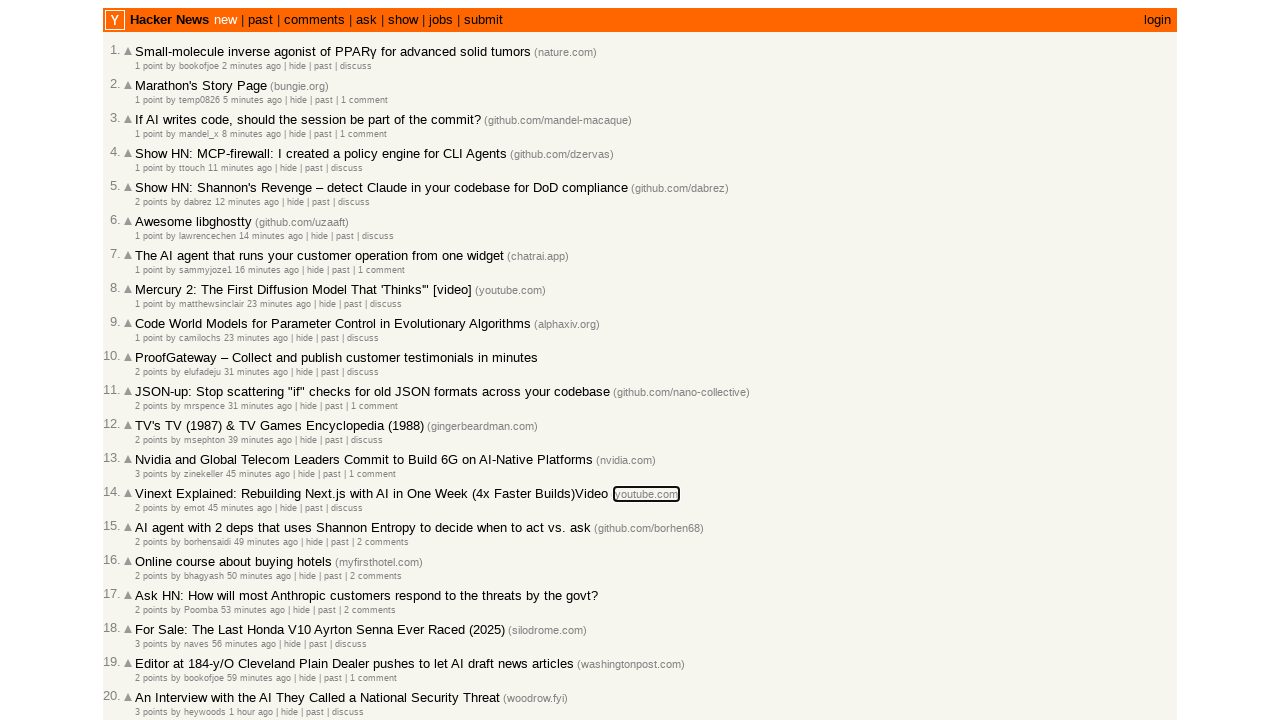

Retrieved focused element class name: 
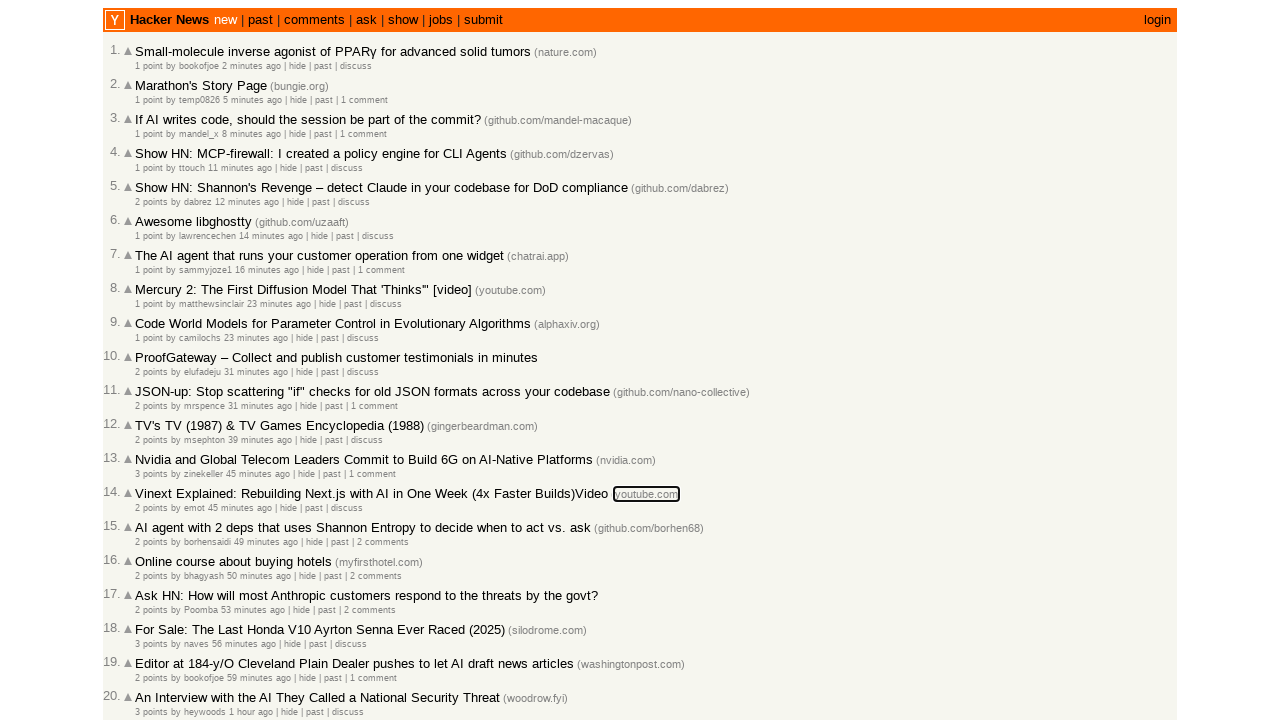

Pressed Tab key (press #117)
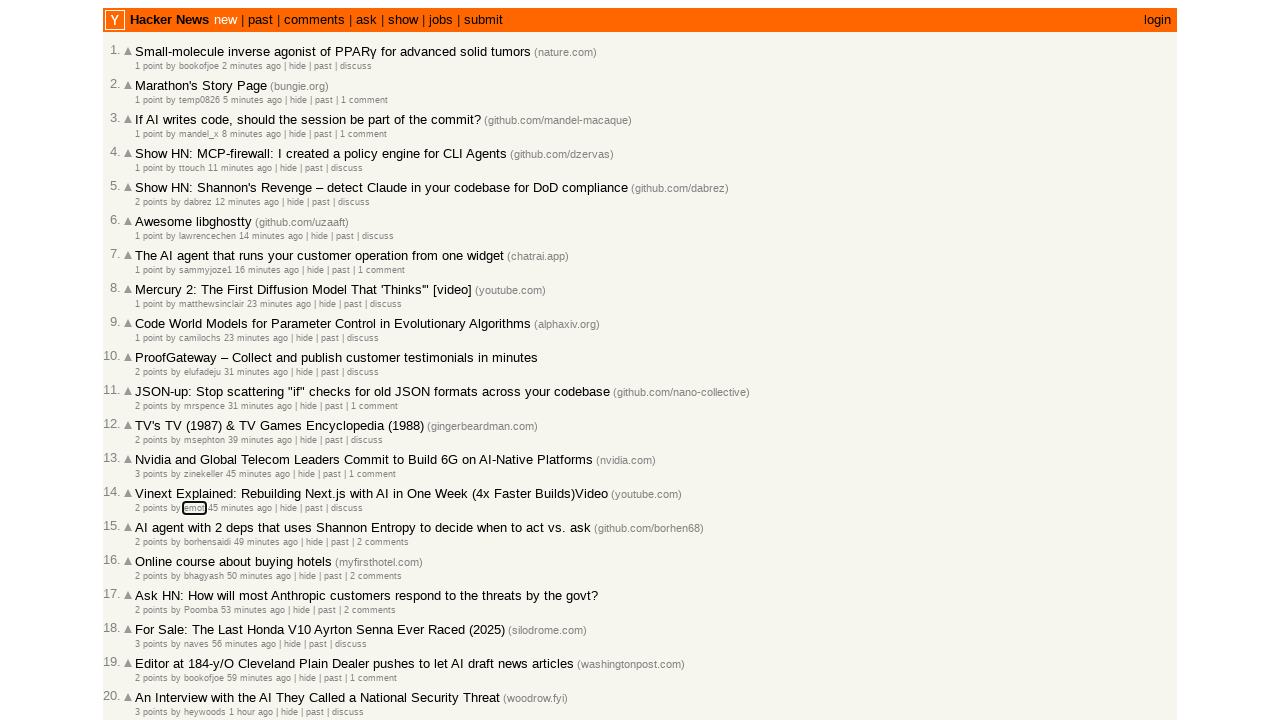

Retrieved focused element class name: hnuser
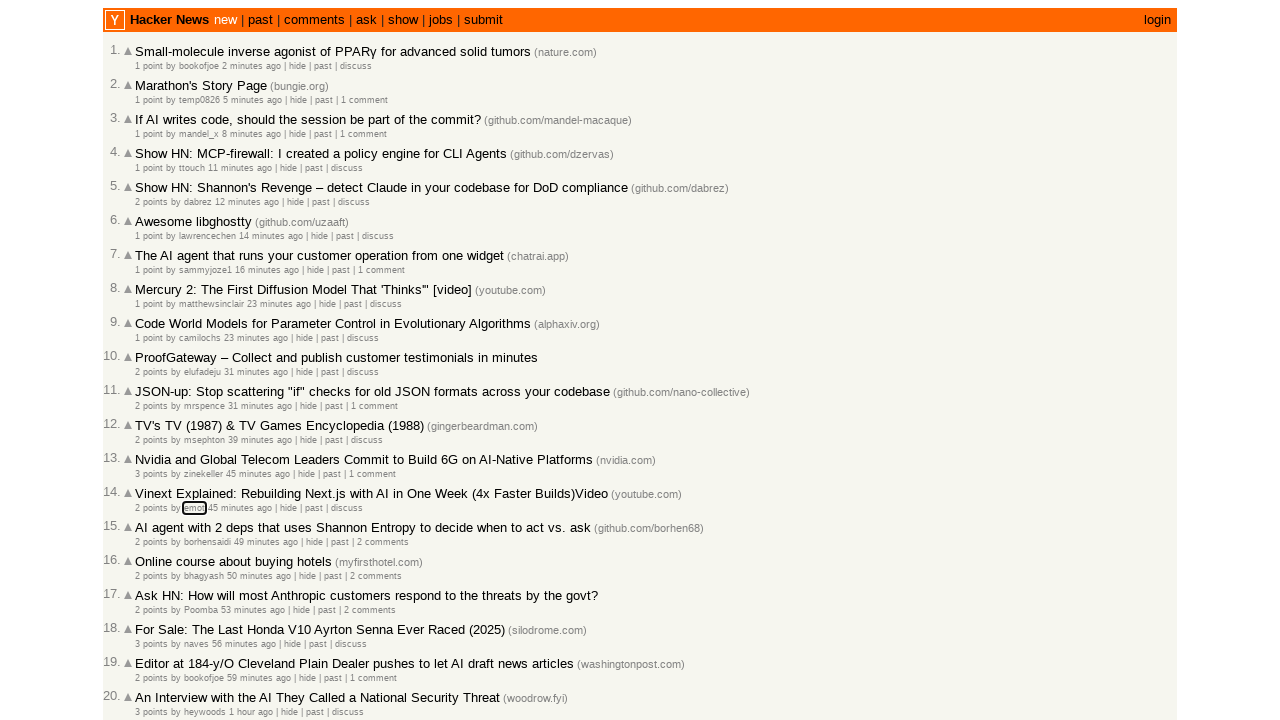

Pressed Tab key (press #118)
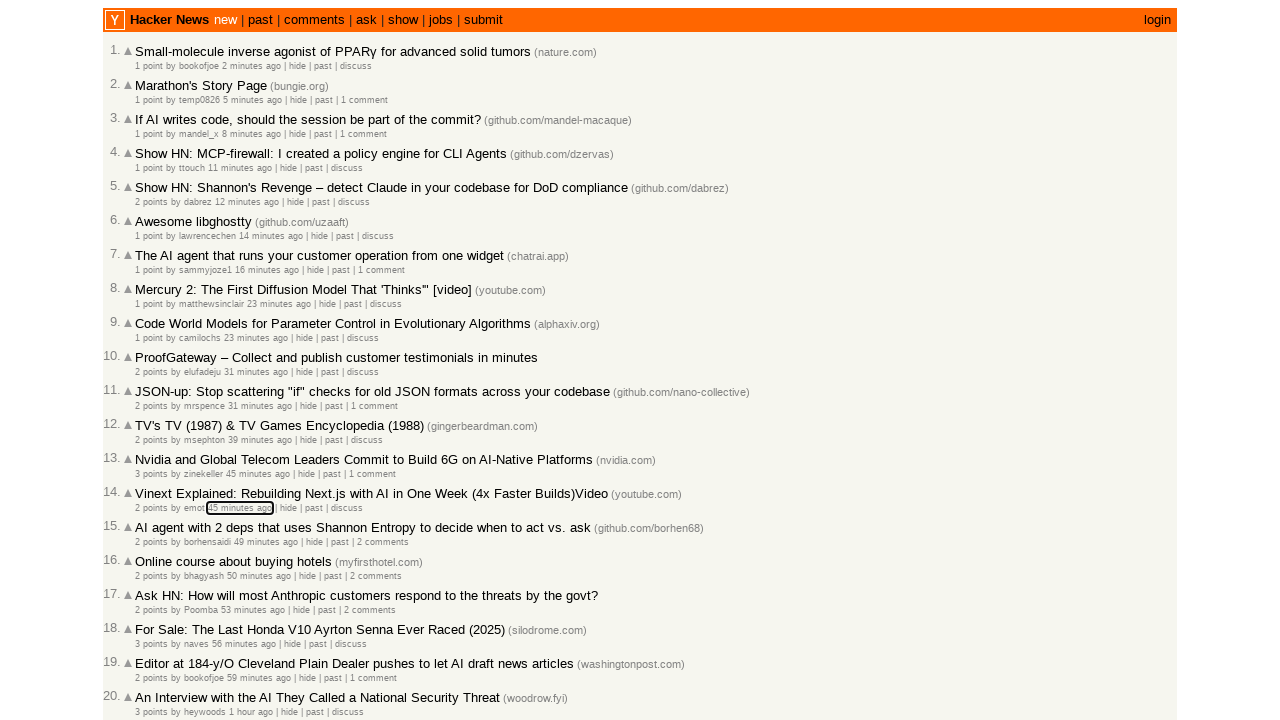

Retrieved focused element class name: 
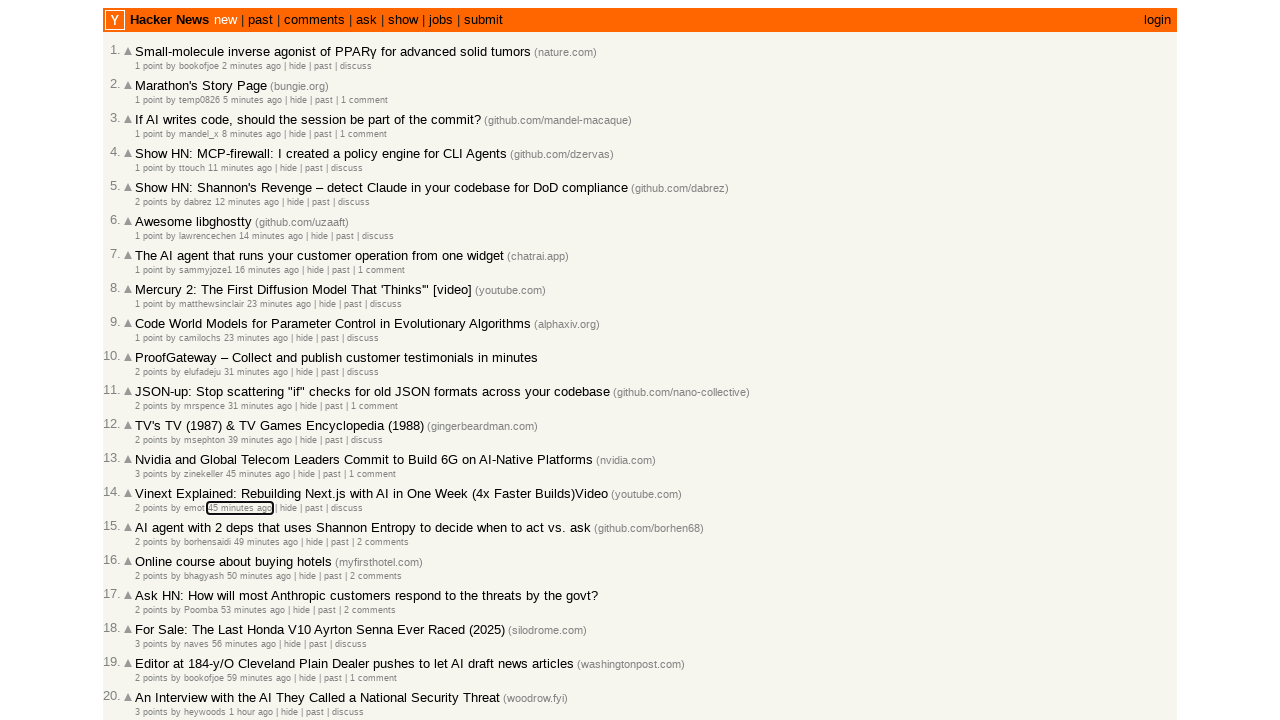

Pressed Tab key (press #119)
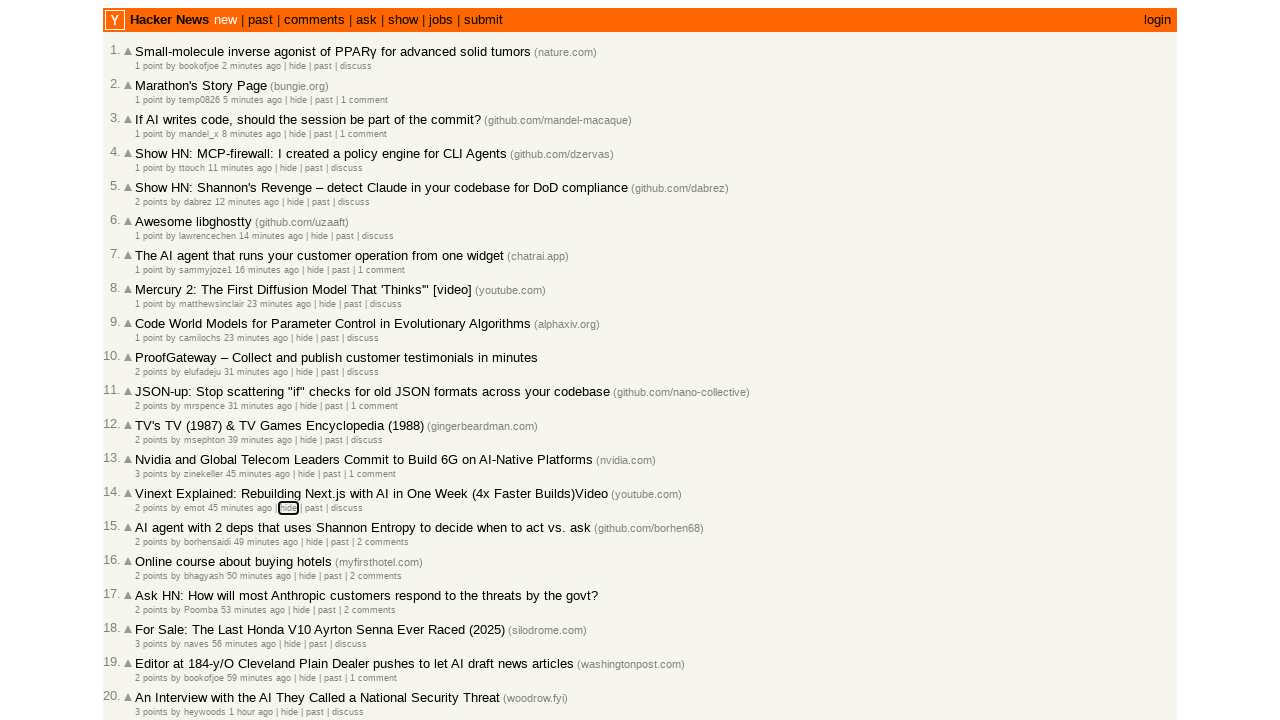

Retrieved focused element class name: 
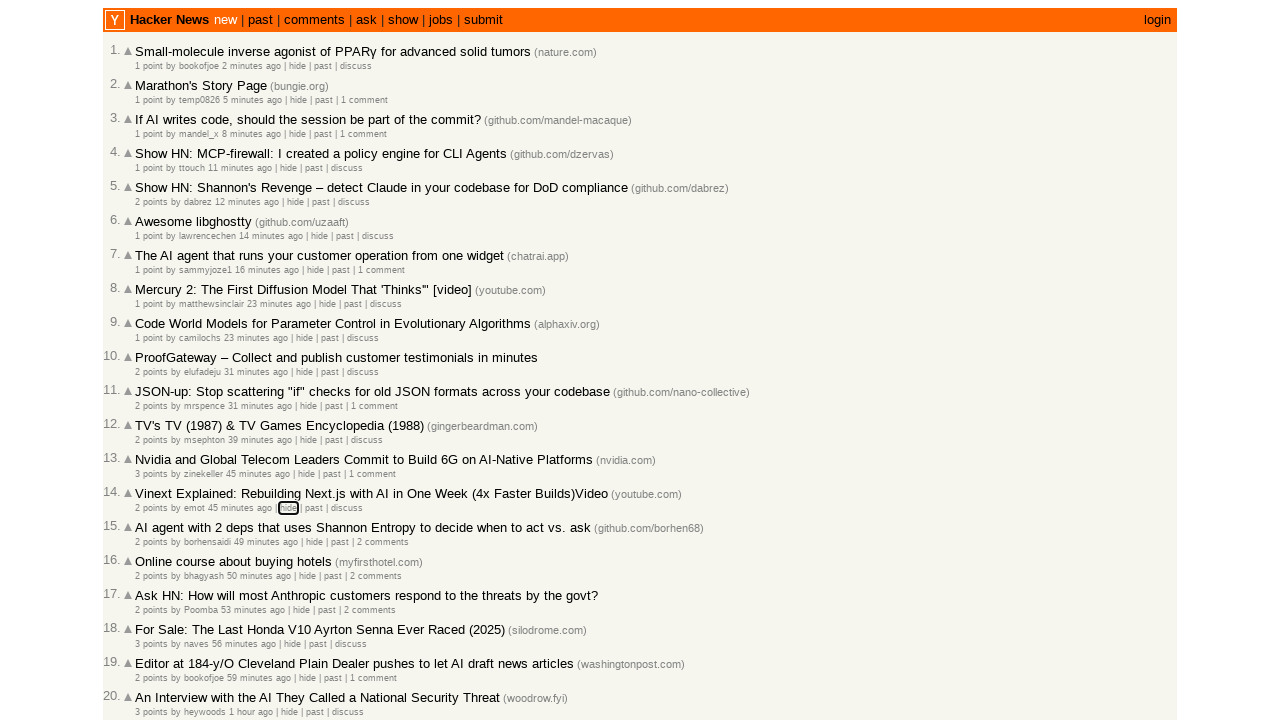

Pressed Tab key (press #120)
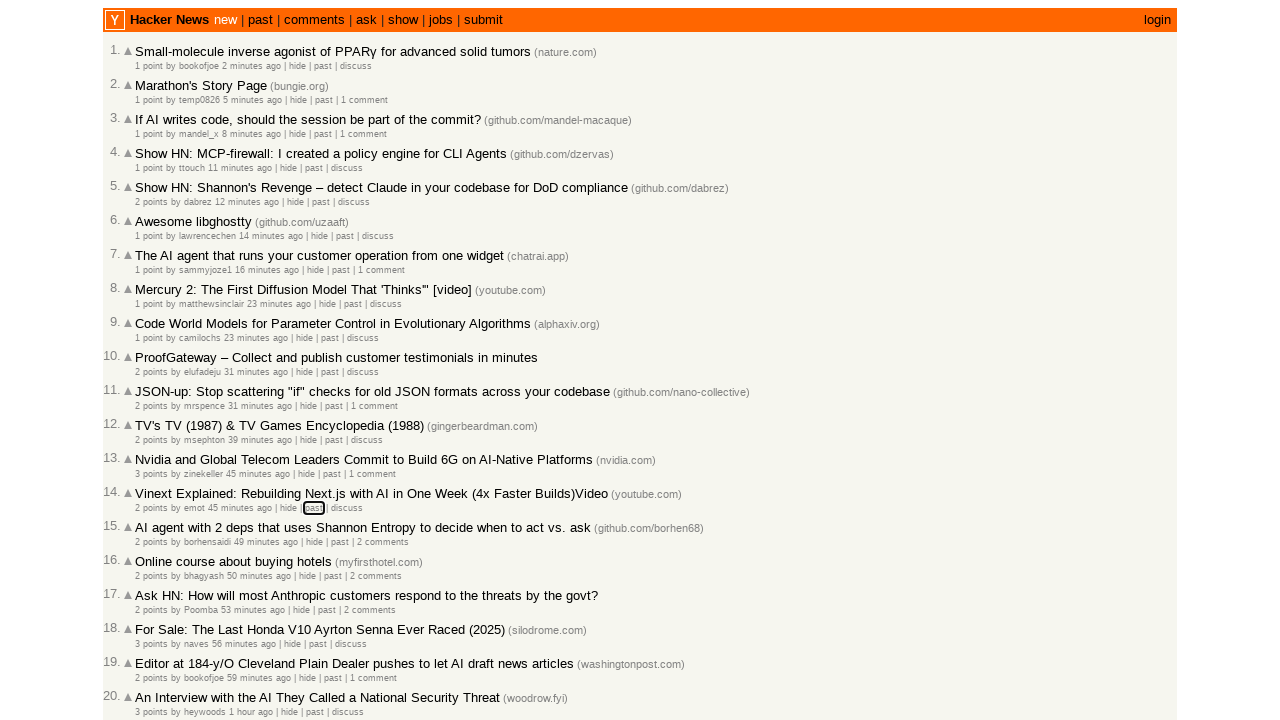

Retrieved focused element class name: hnpast
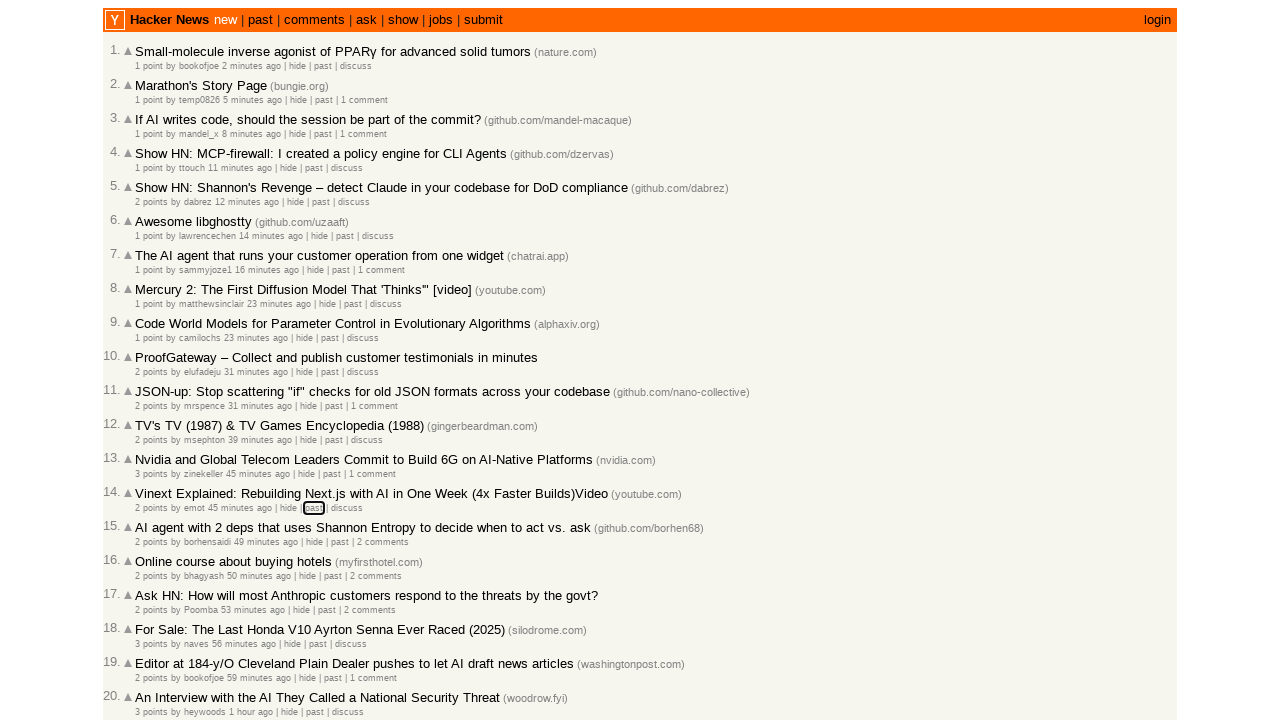

Pressed Tab key (press #121)
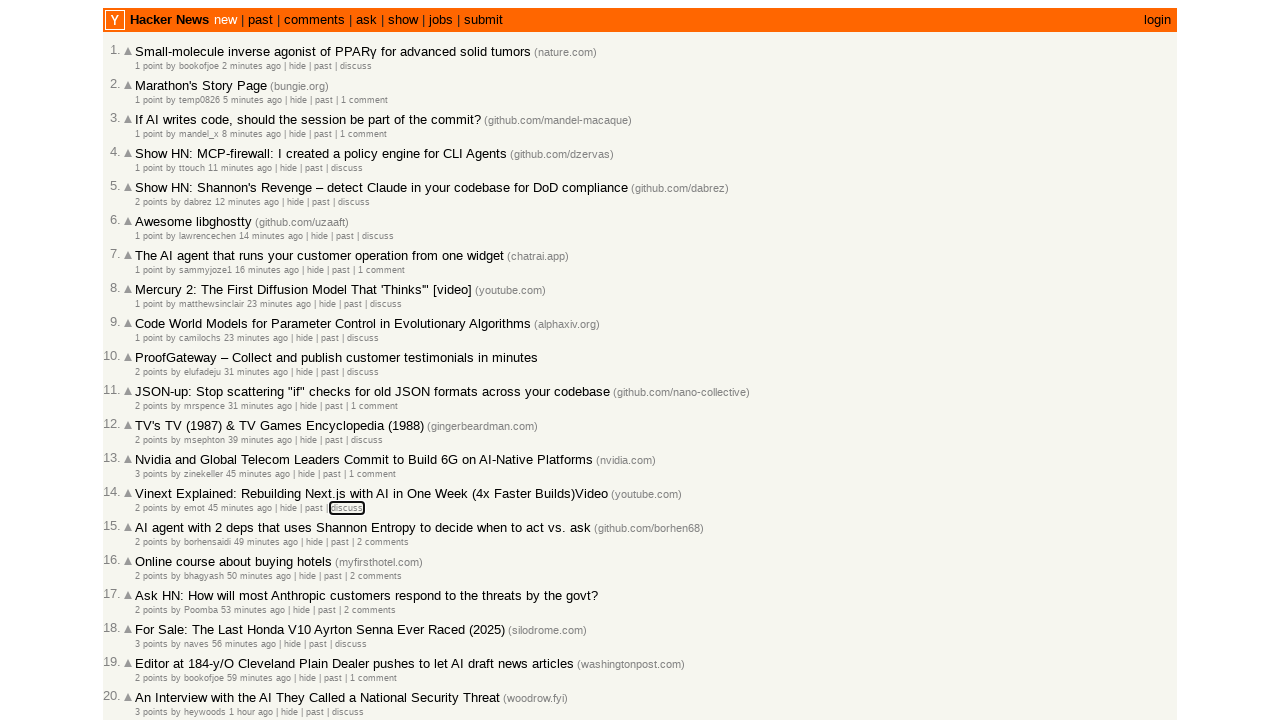

Retrieved focused element class name: 
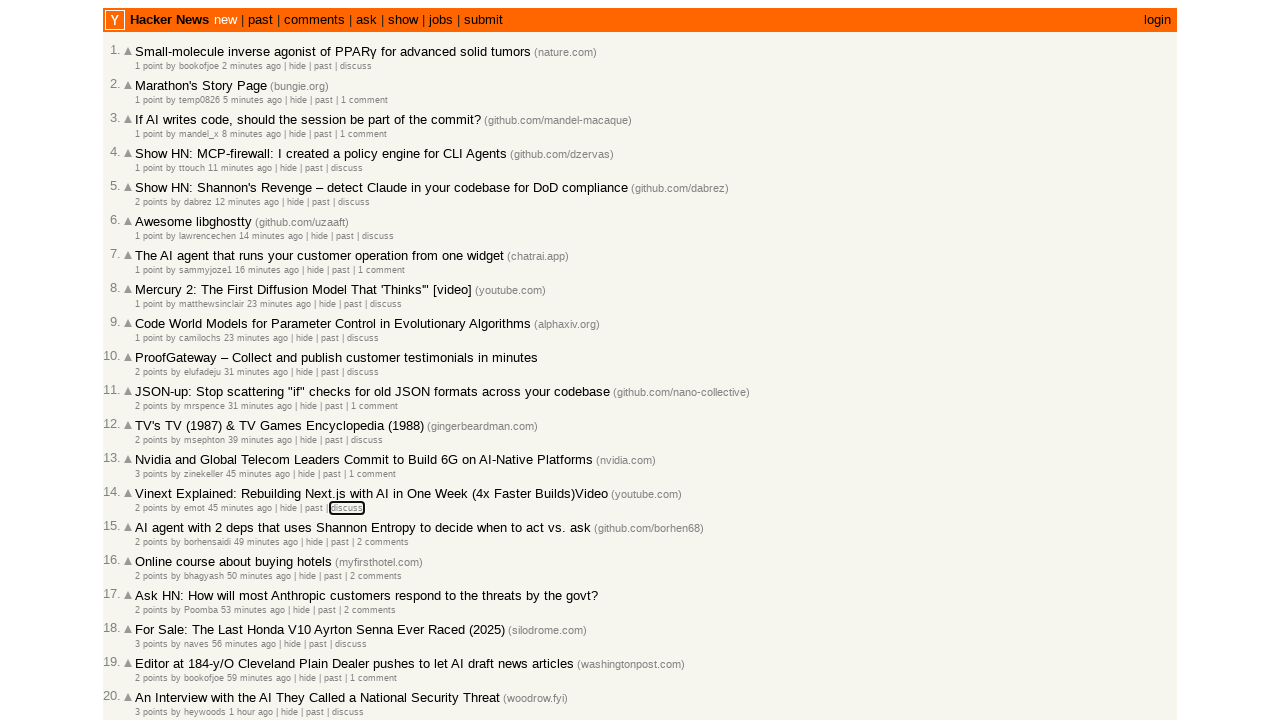

Pressed Tab key (press #122)
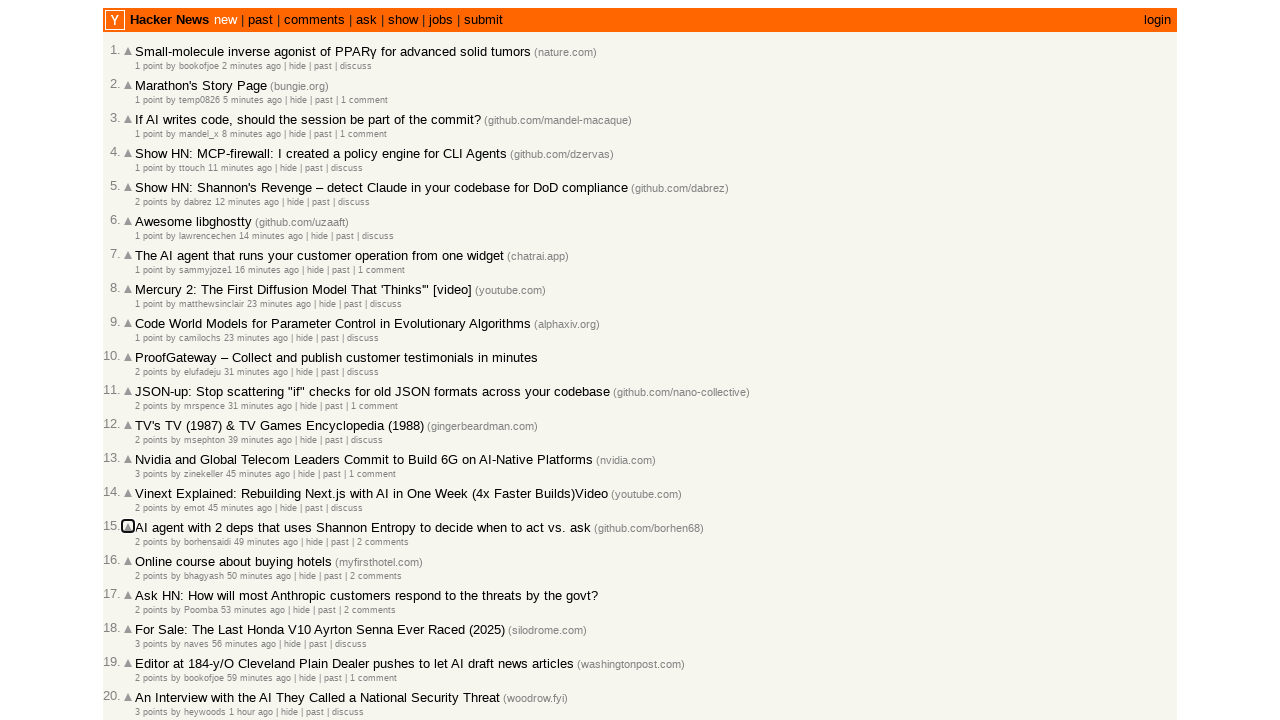

Retrieved focused element class name: 
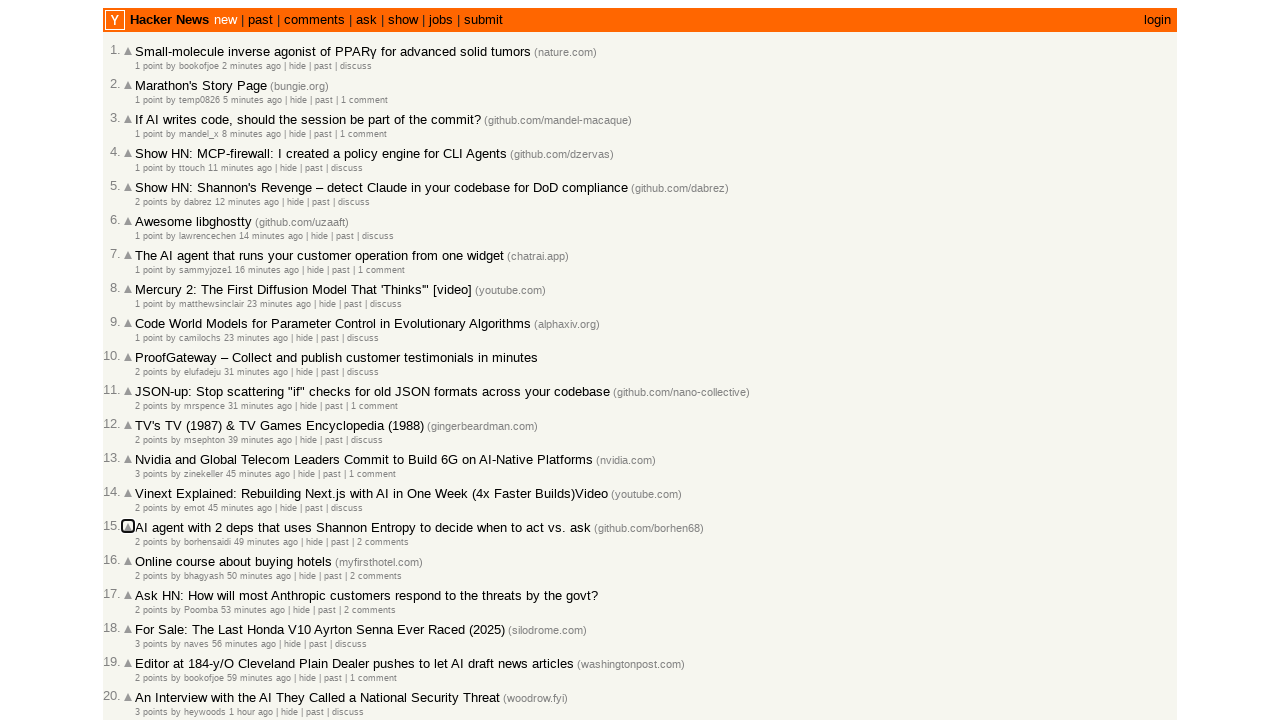

Pressed Tab key (press #123)
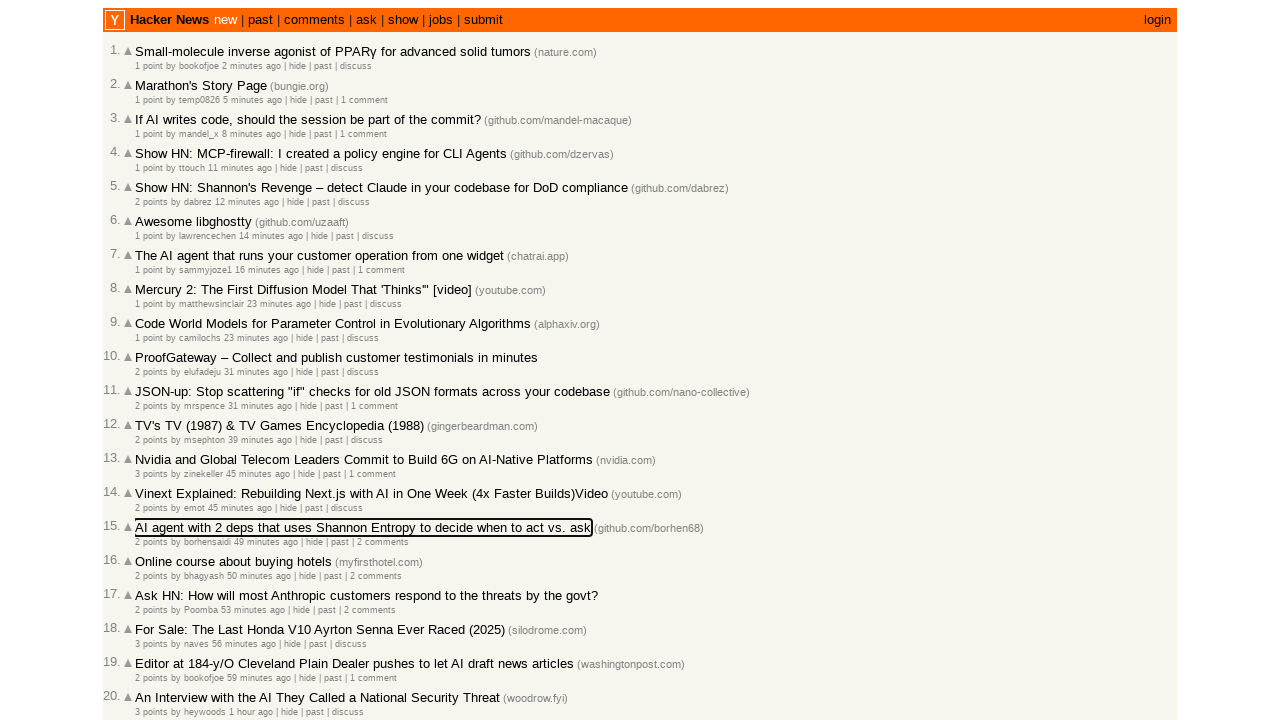

Retrieved focused element class name: 
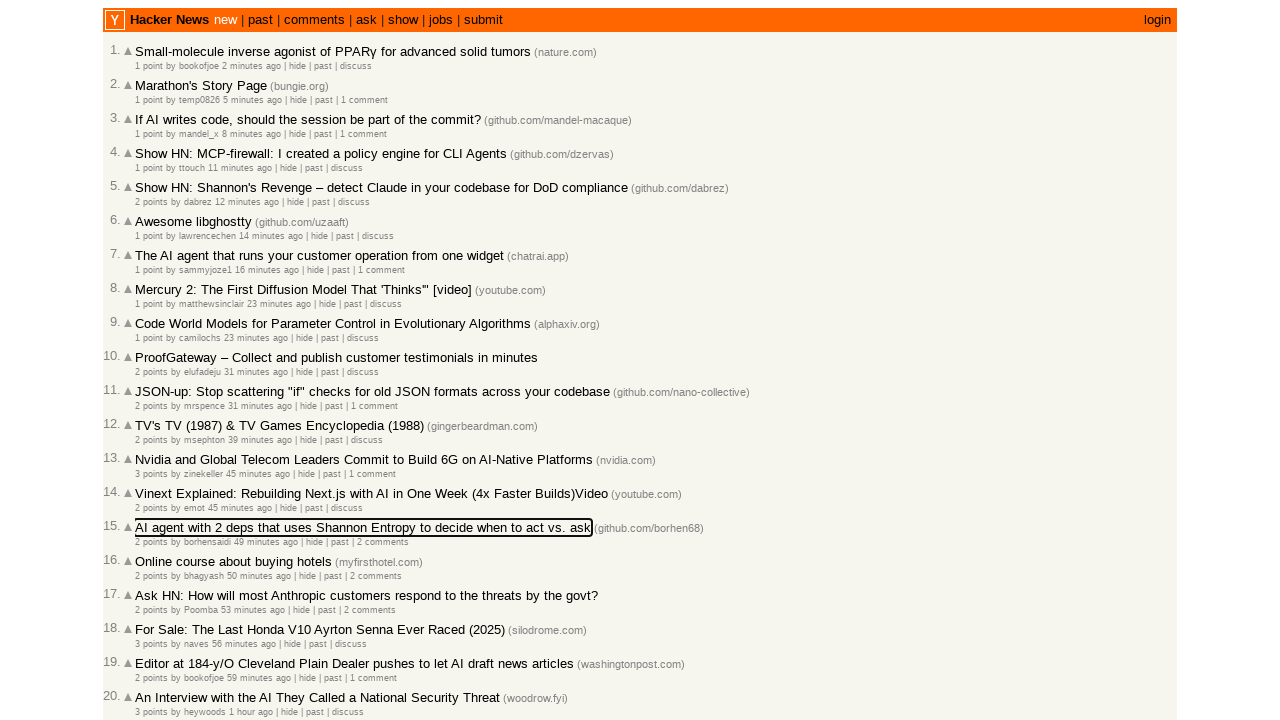

Pressed Tab key (press #124)
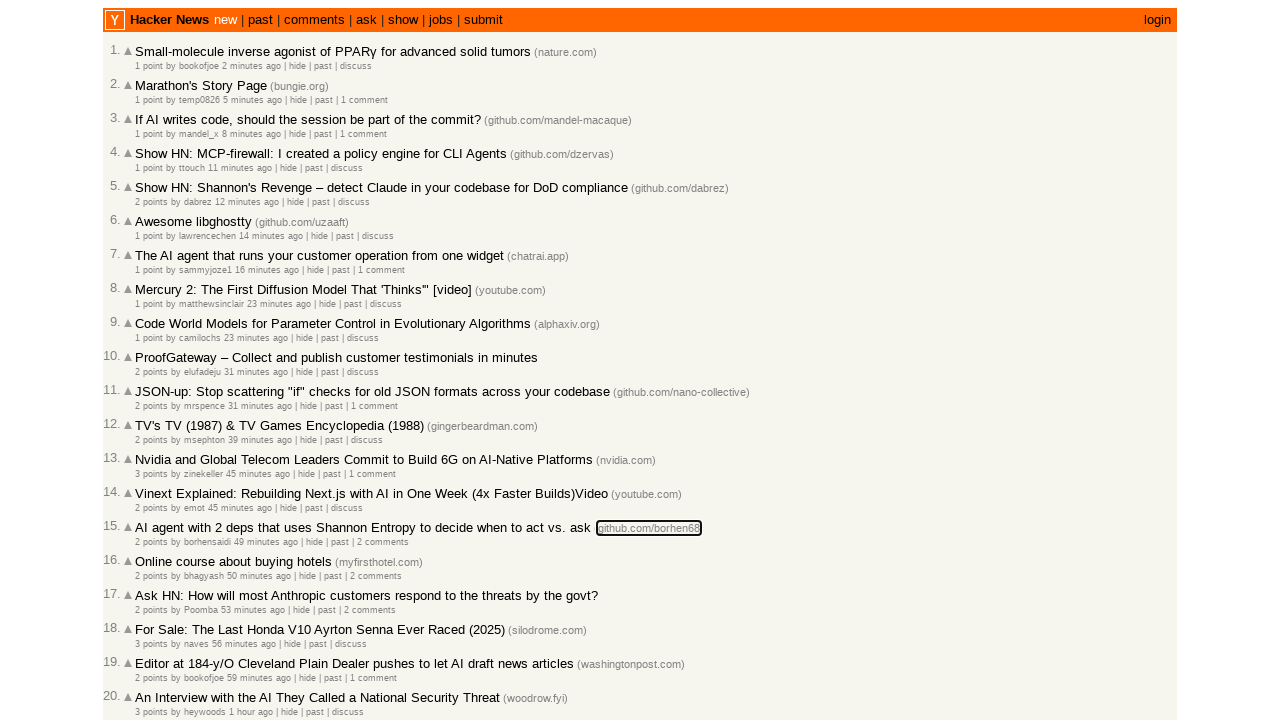

Retrieved focused element class name: 
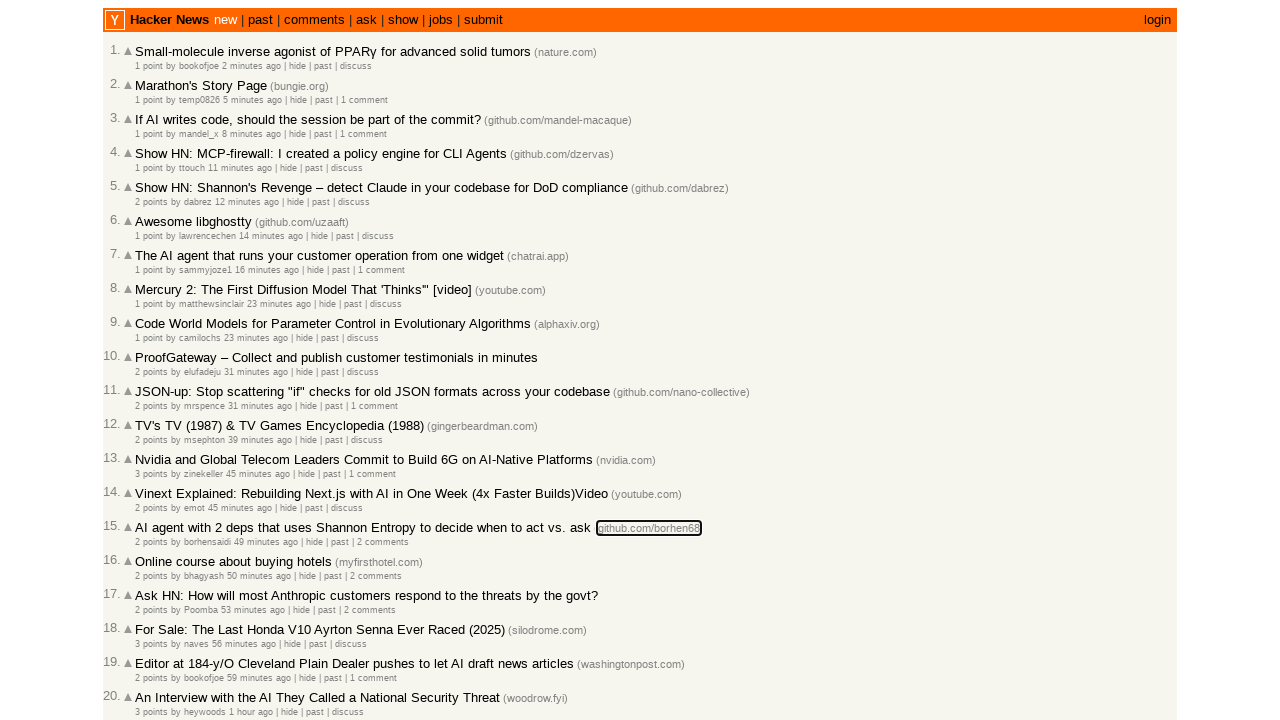

Pressed Tab key (press #125)
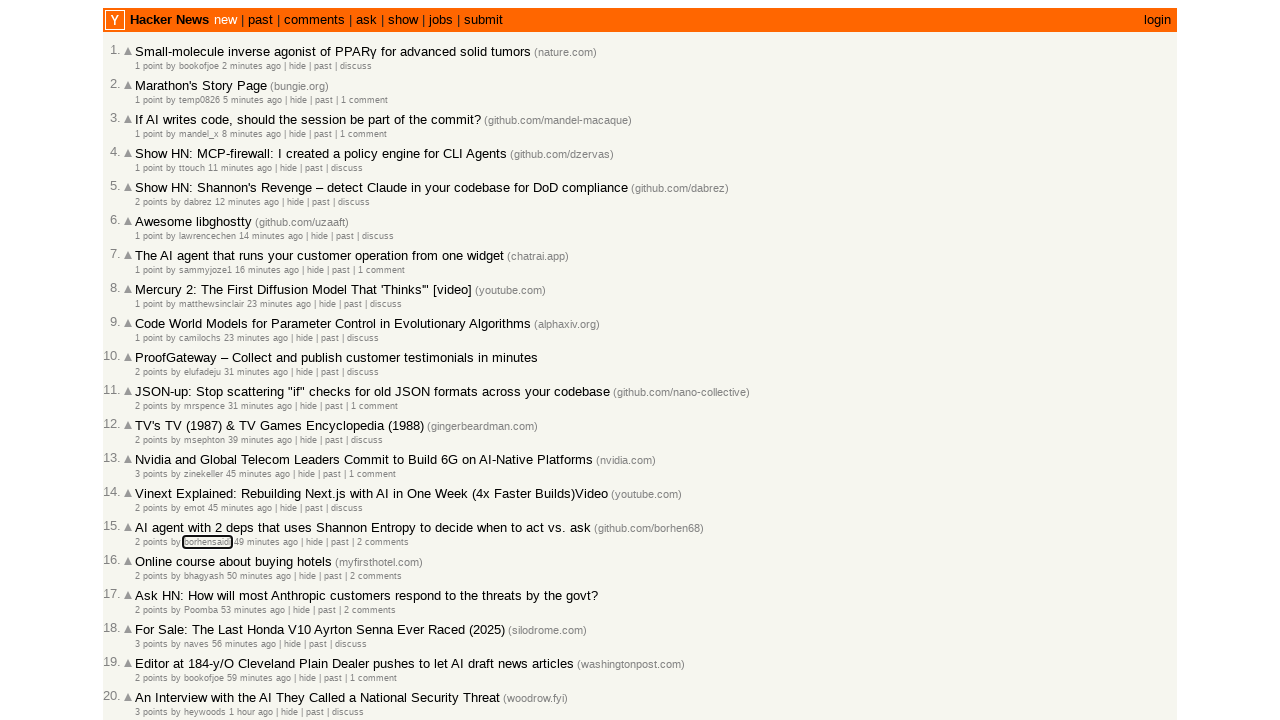

Retrieved focused element class name: hnuser
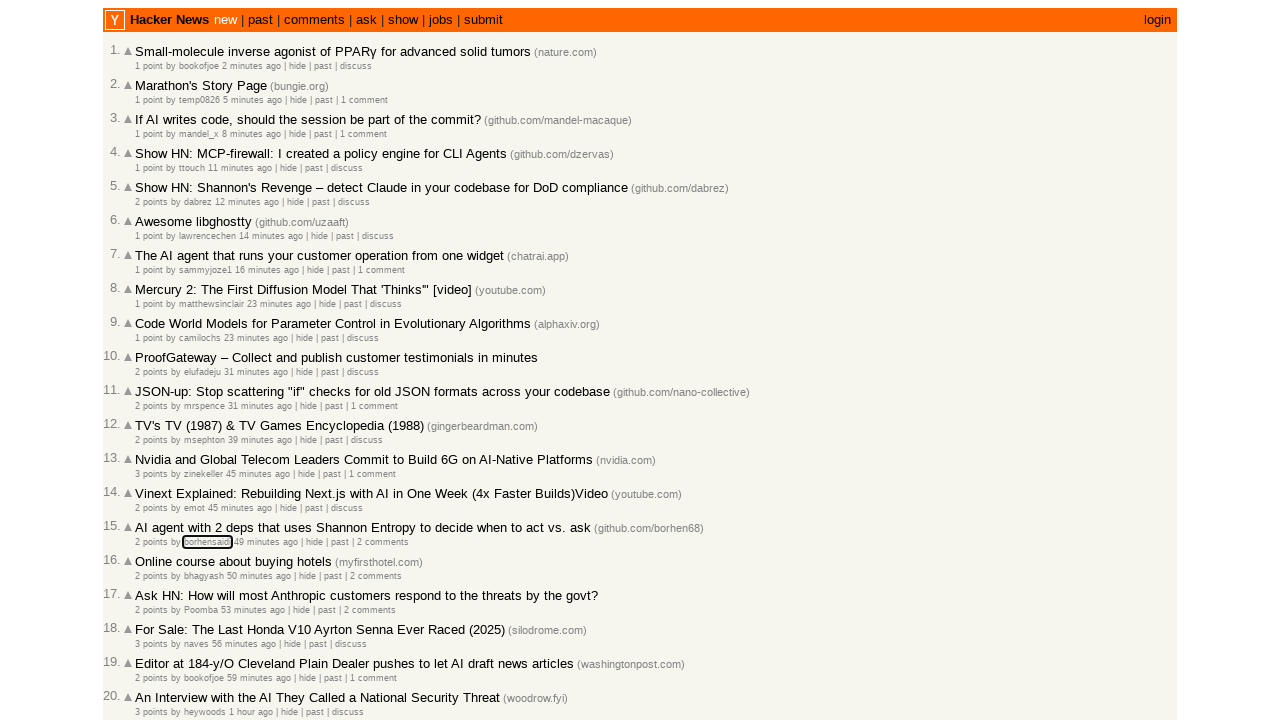

Pressed Tab key (press #126)
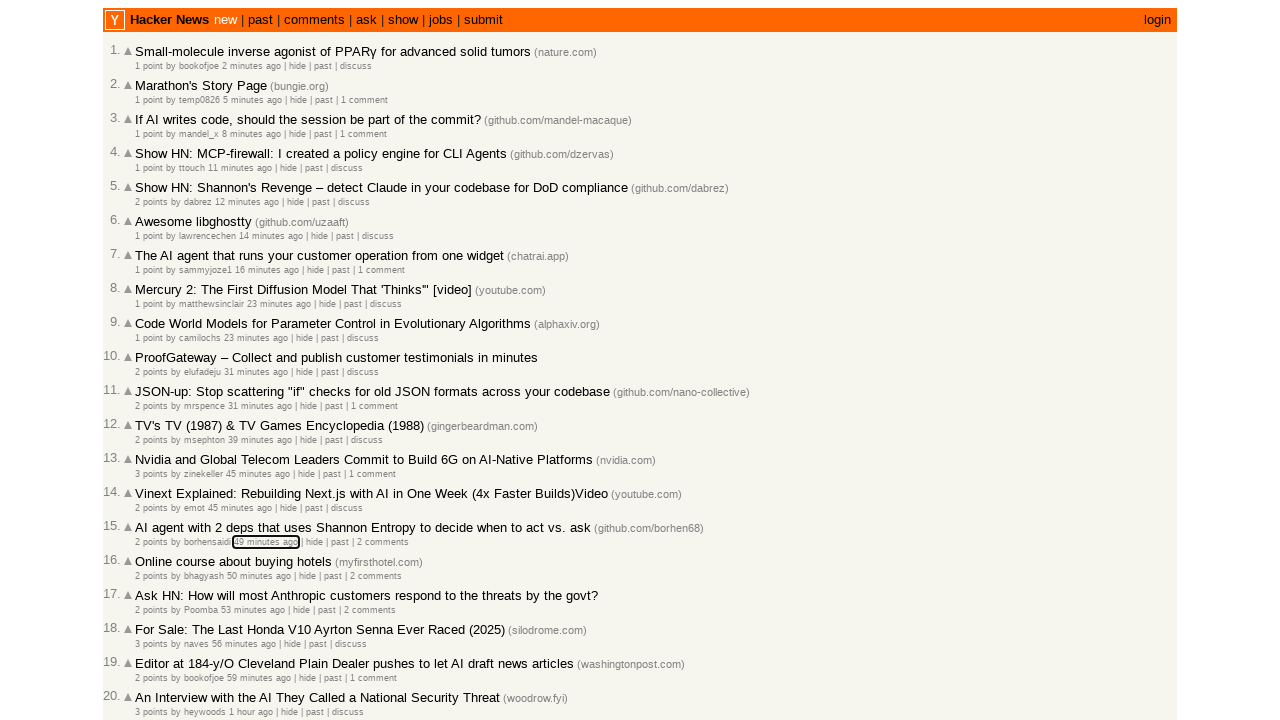

Retrieved focused element class name: 
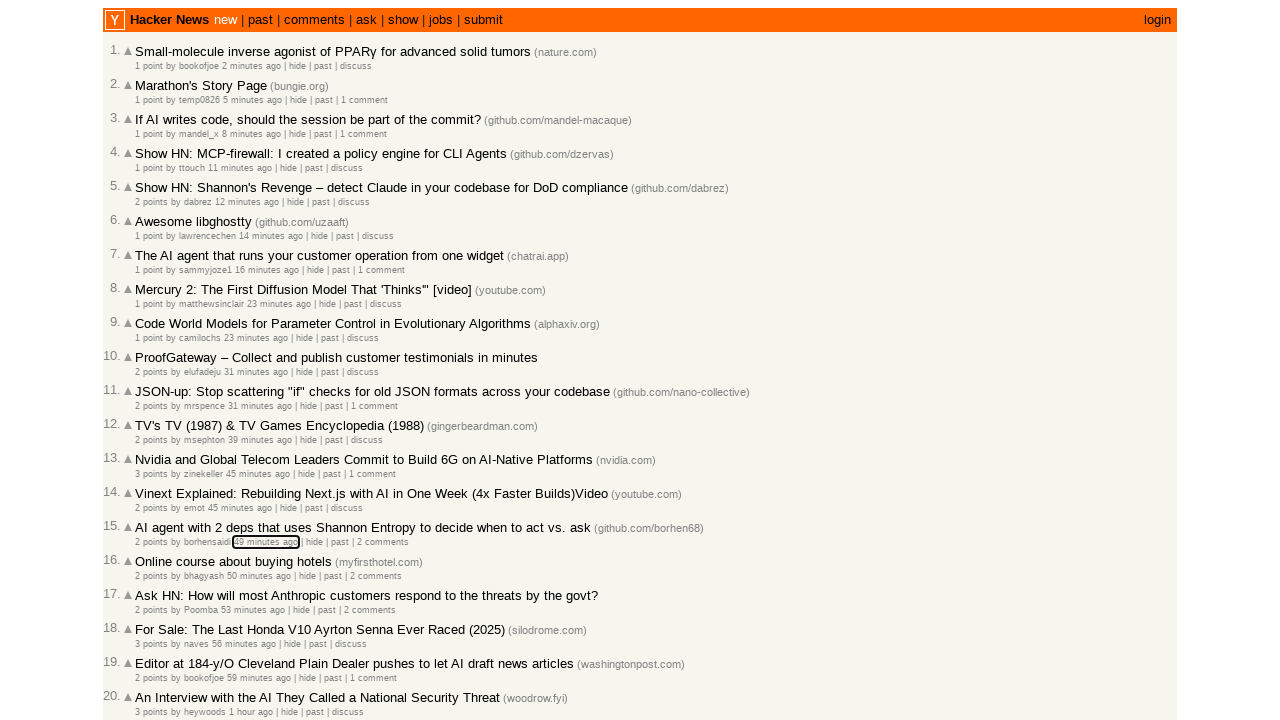

Pressed Tab key (press #127)
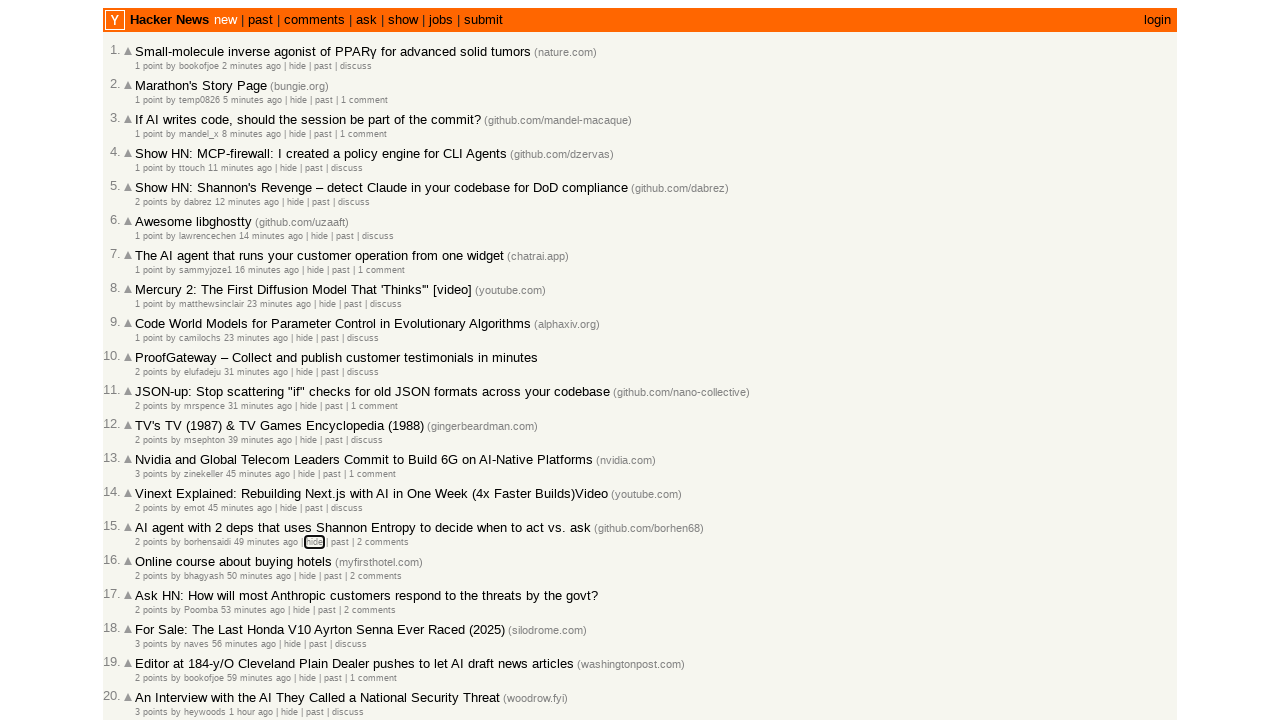

Retrieved focused element class name: 
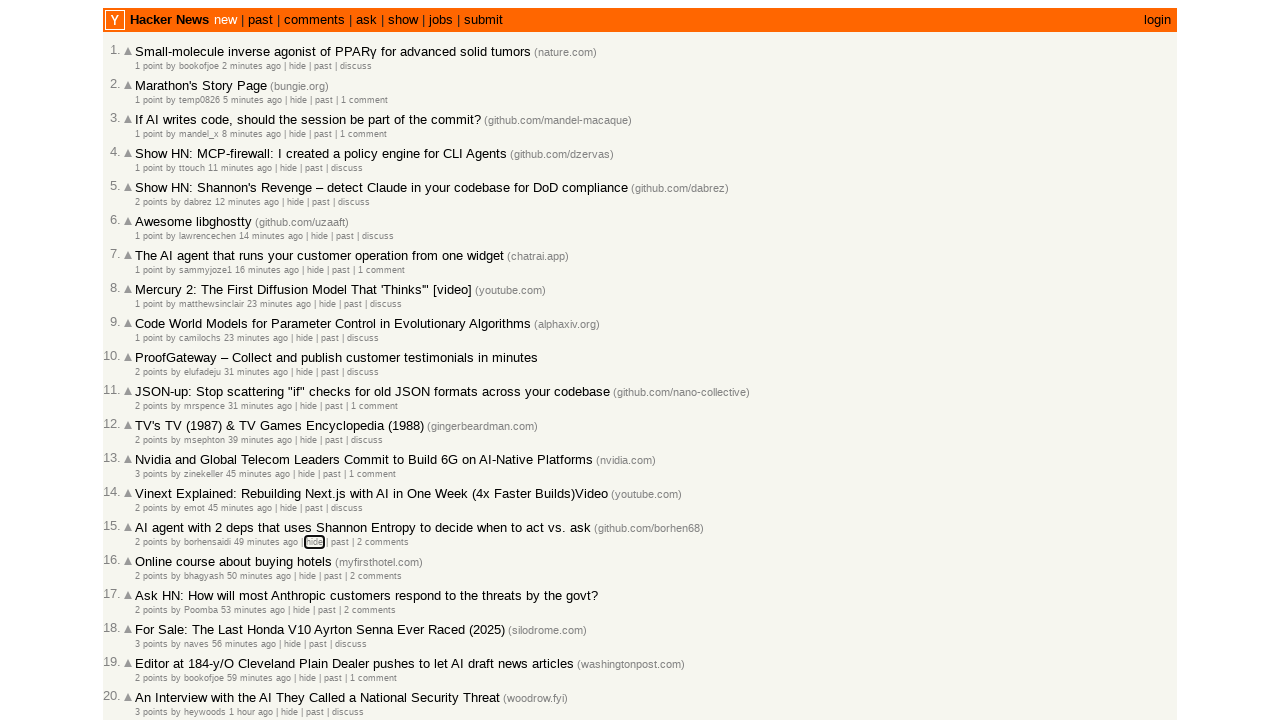

Pressed Tab key (press #128)
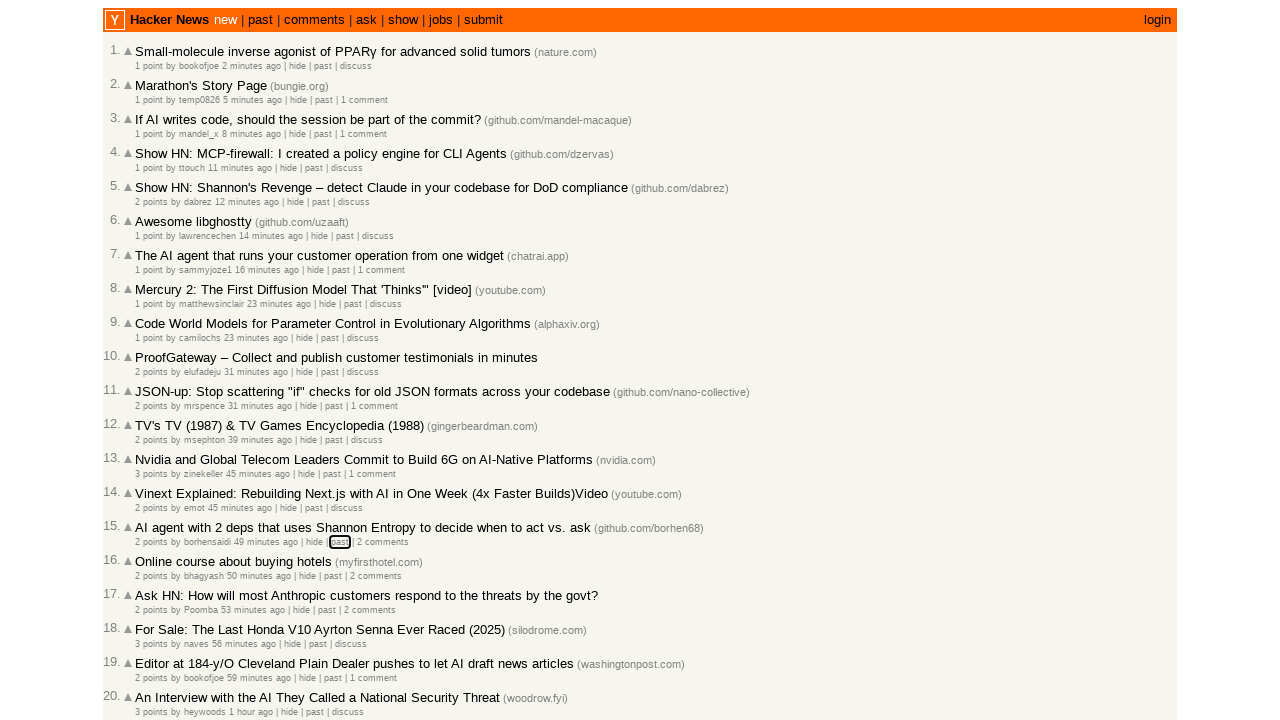

Retrieved focused element class name: hnpast
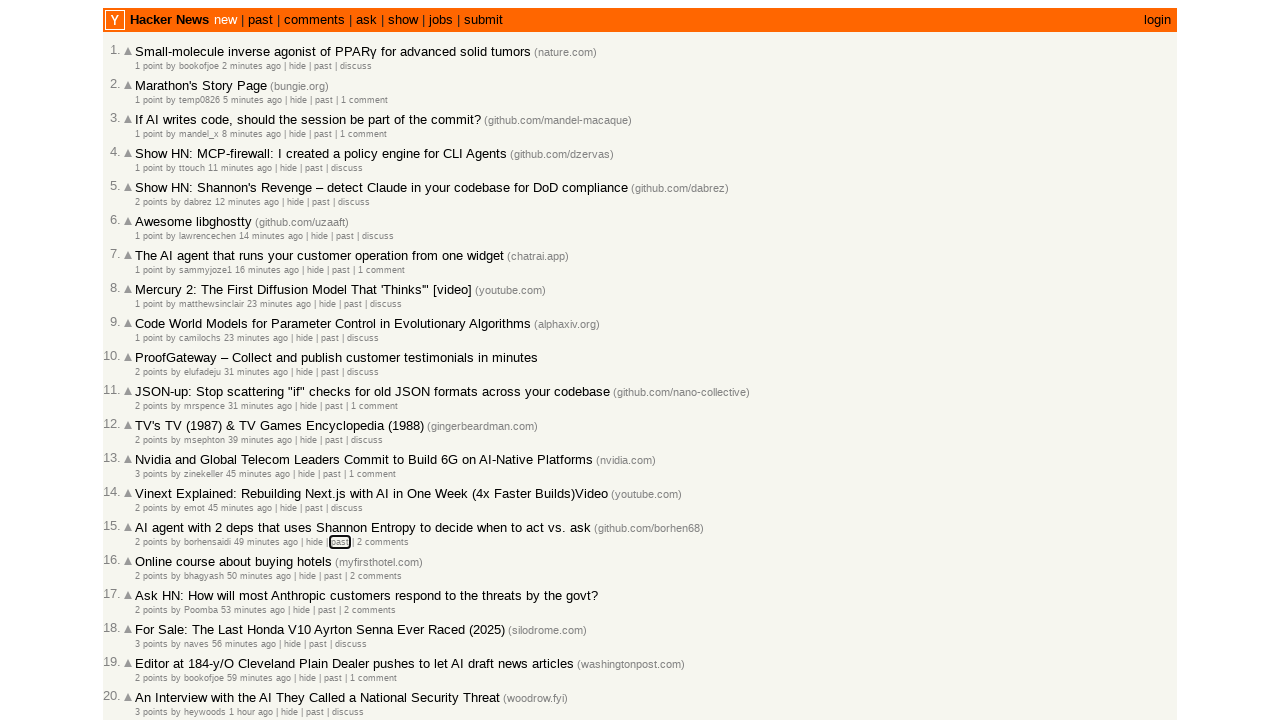

Pressed Tab key (press #129)
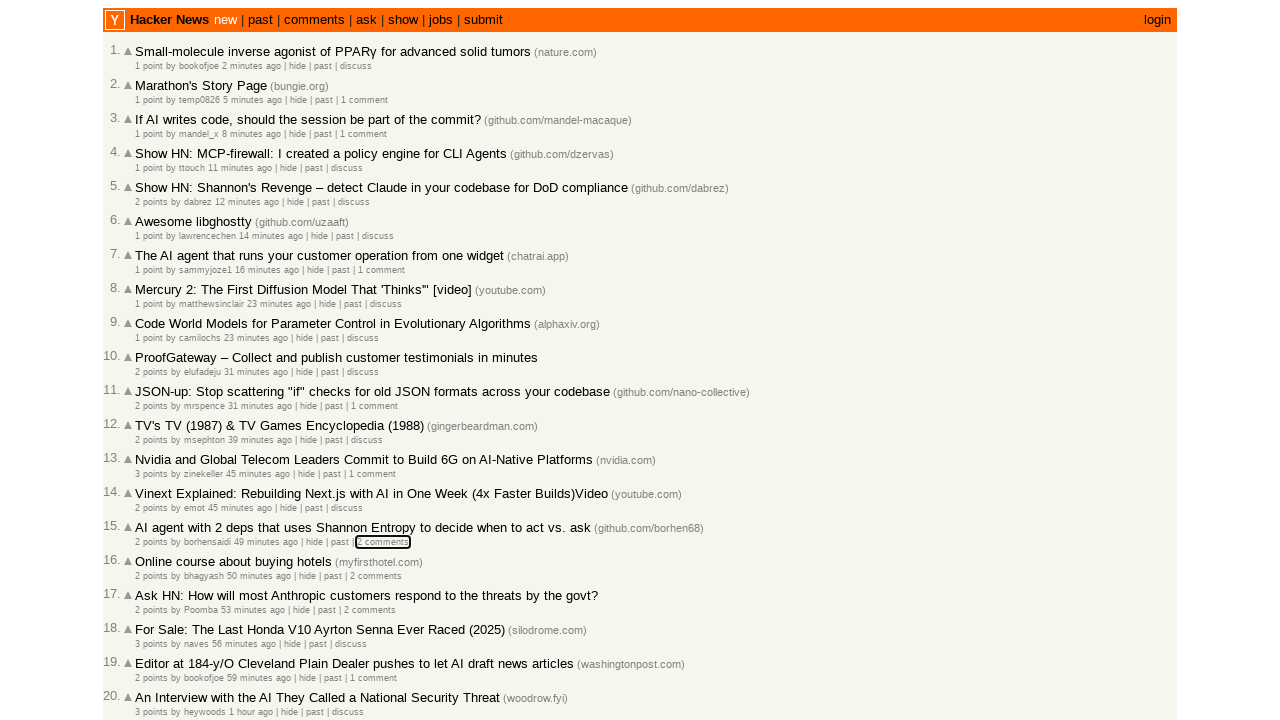

Retrieved focused element class name: 
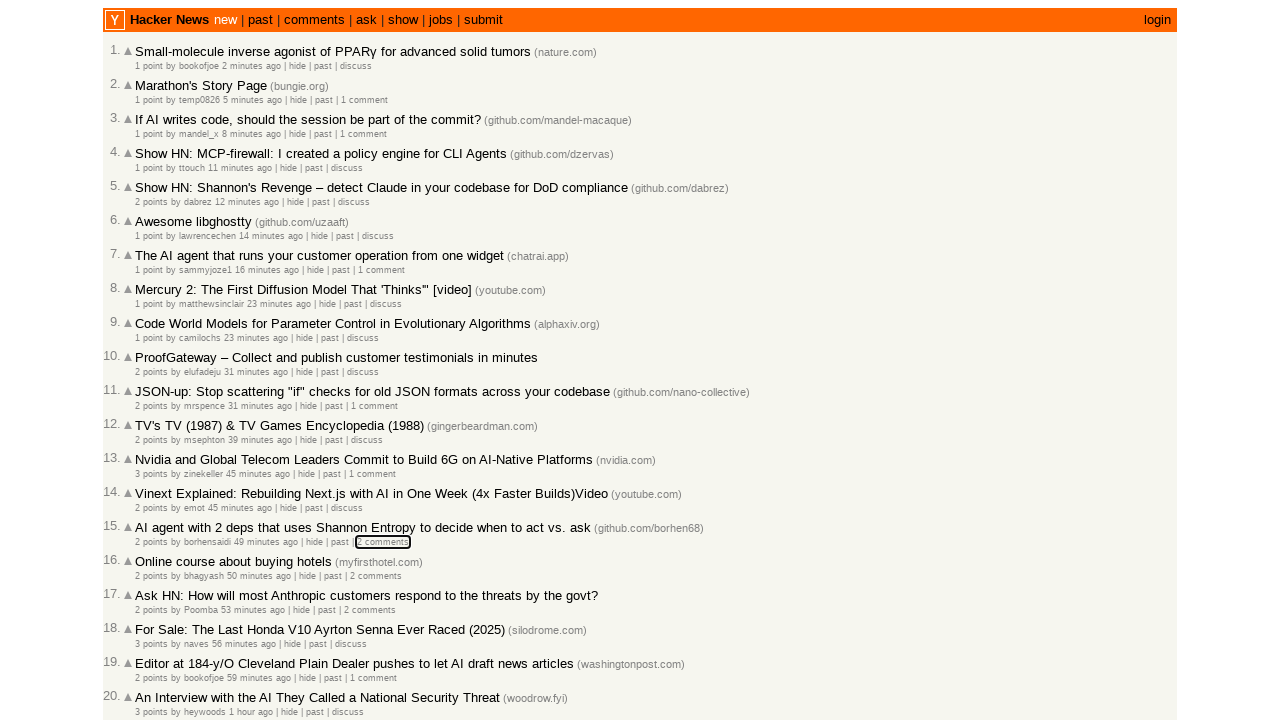

Pressed Tab key (press #130)
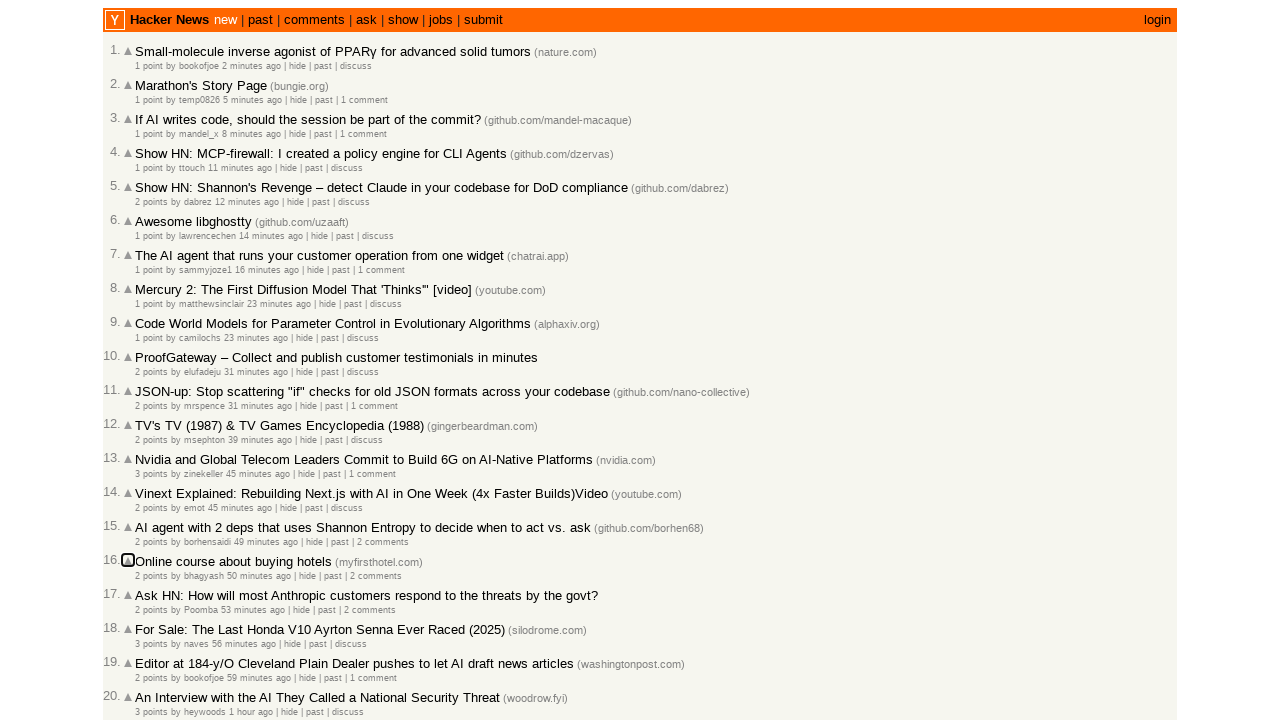

Retrieved focused element class name: 
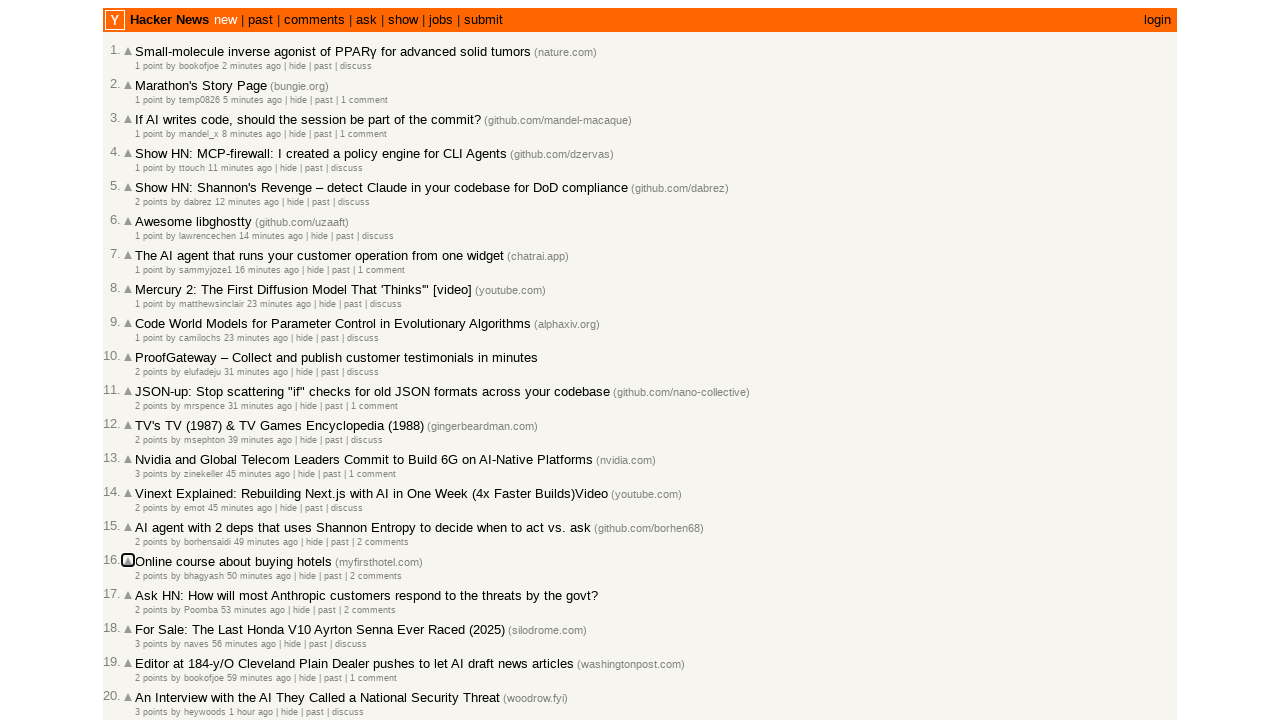

Pressed Tab key (press #131)
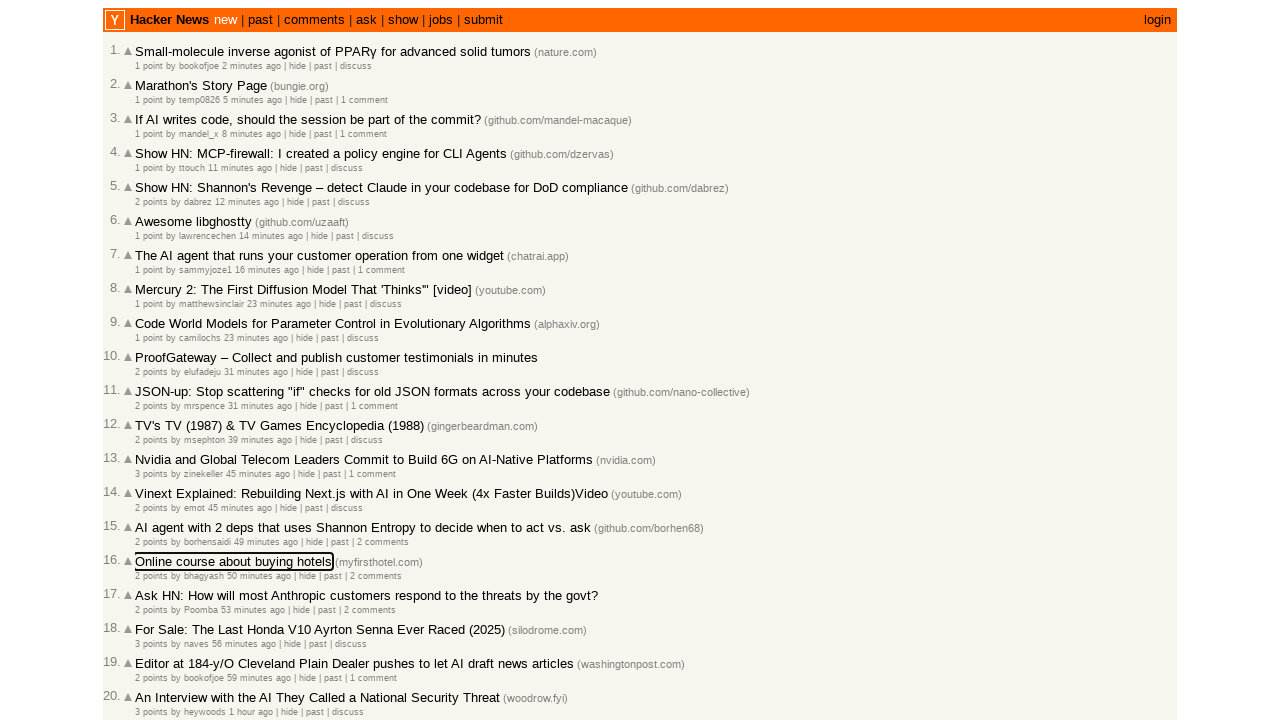

Retrieved focused element class name: 
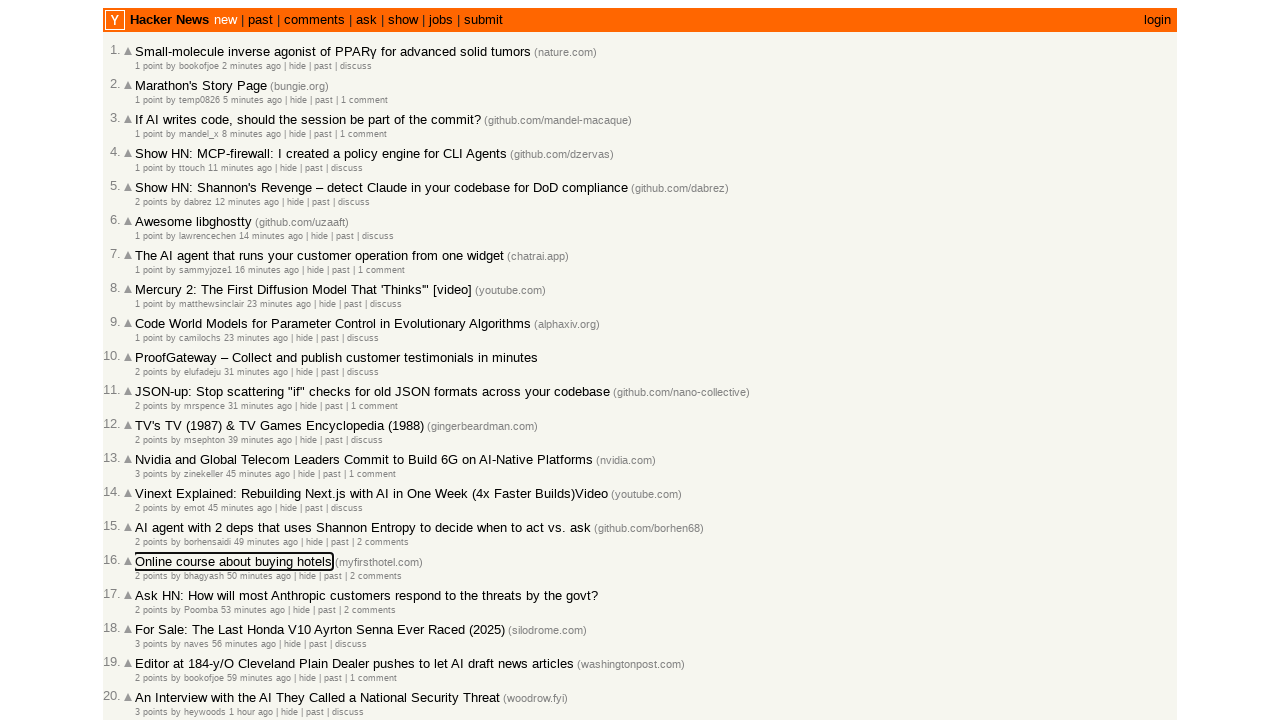

Pressed Tab key (press #132)
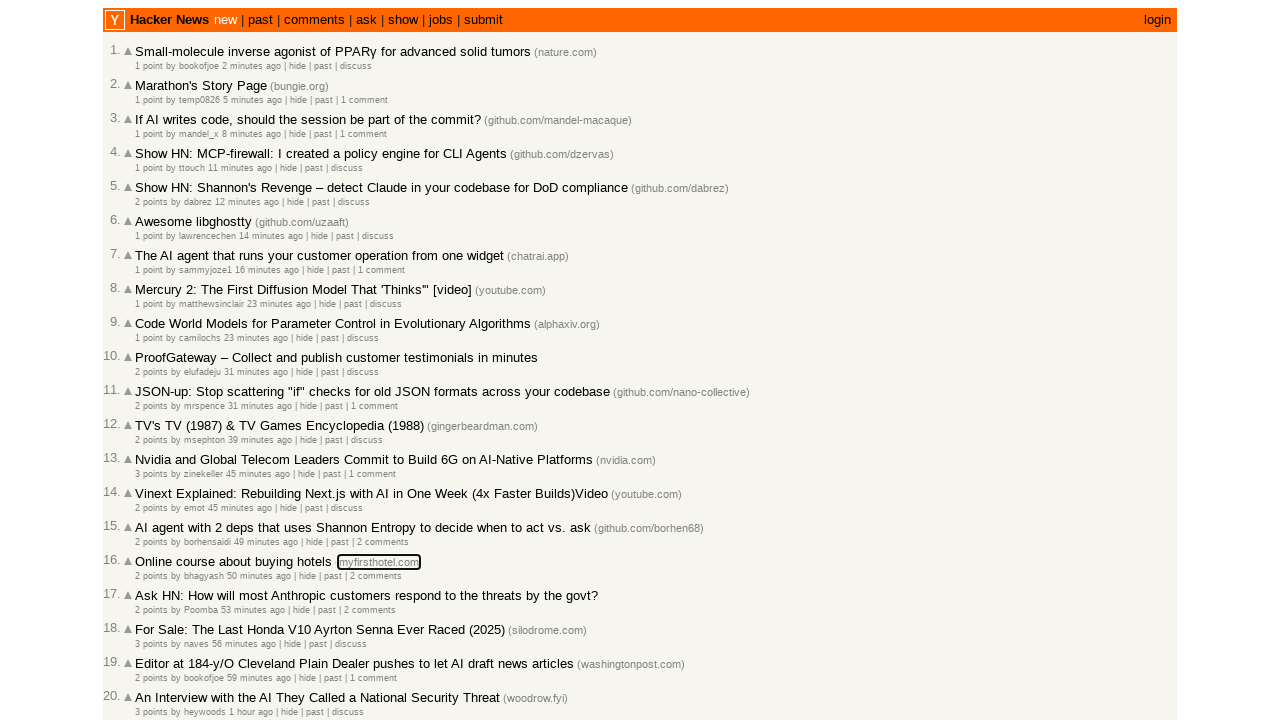

Retrieved focused element class name: 
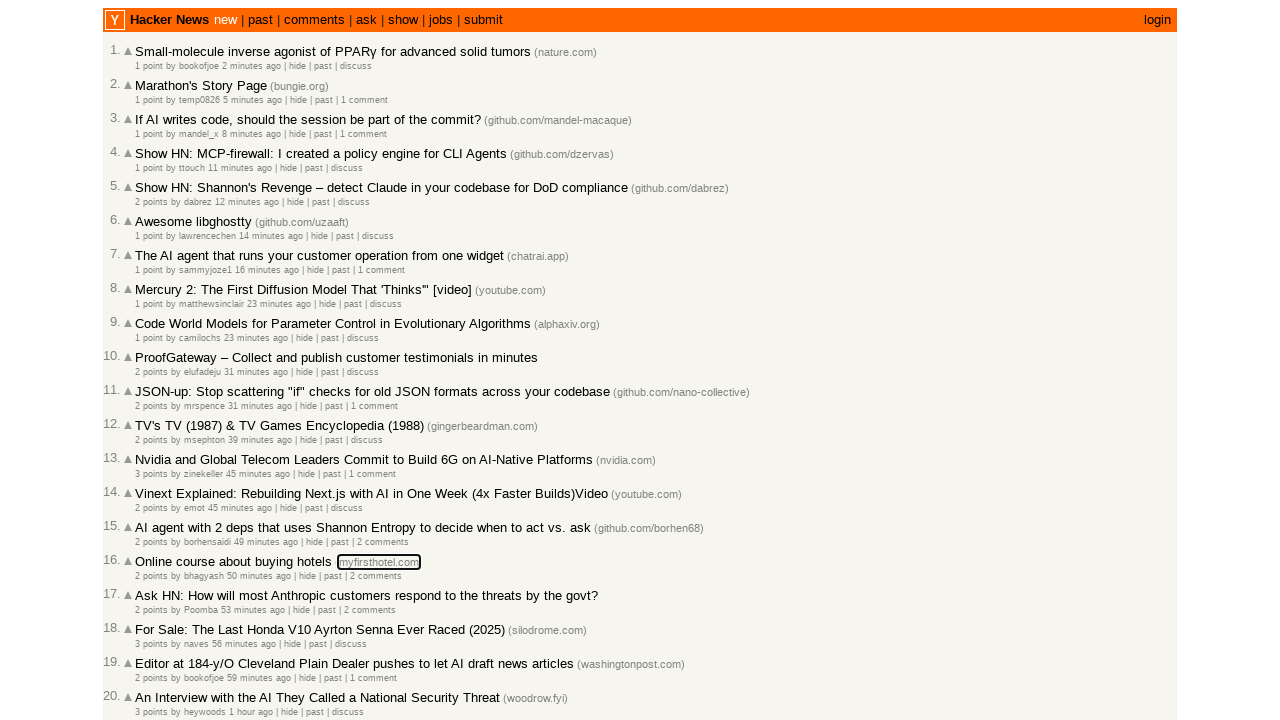

Pressed Tab key (press #133)
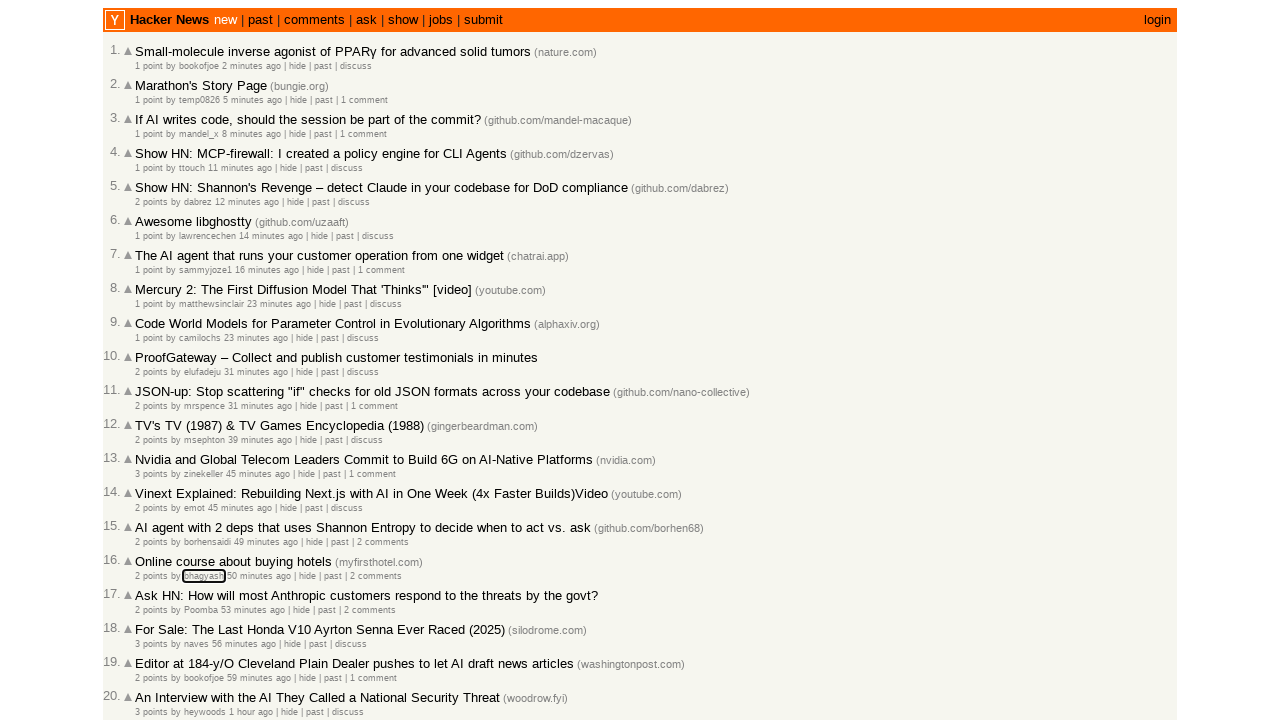

Retrieved focused element class name: hnuser
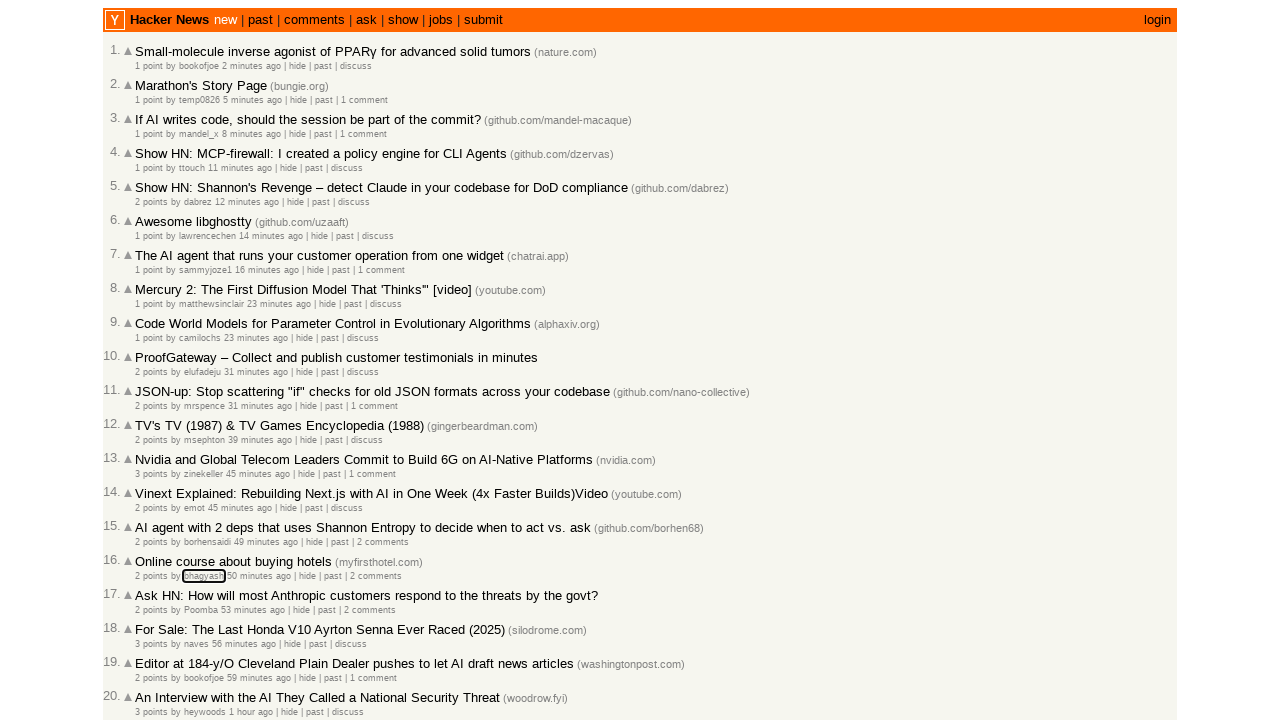

Pressed Tab key (press #134)
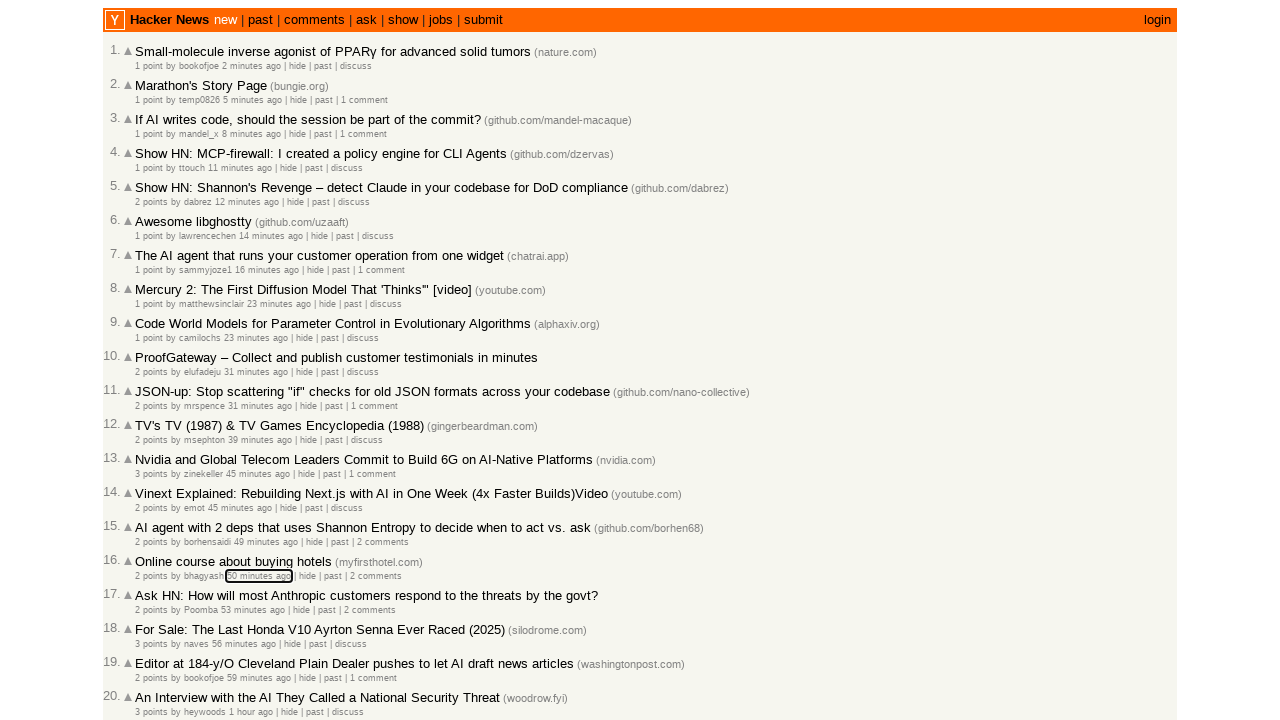

Retrieved focused element class name: 
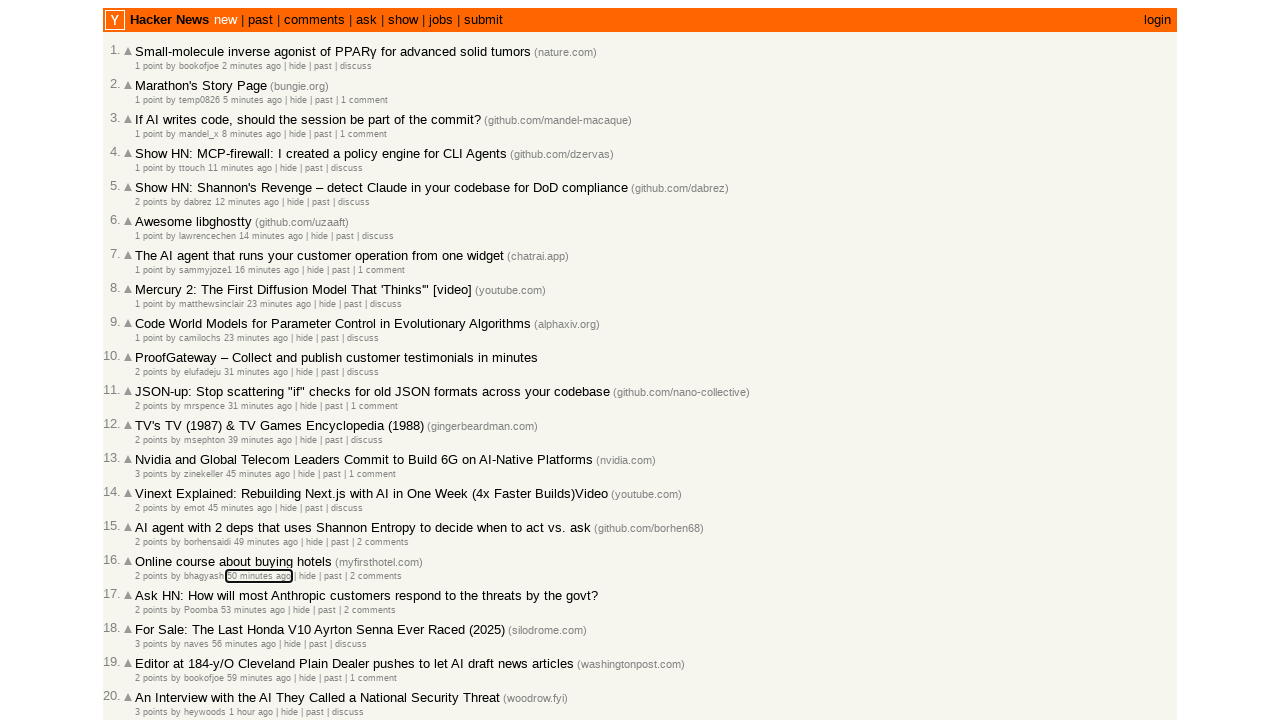

Pressed Tab key (press #135)
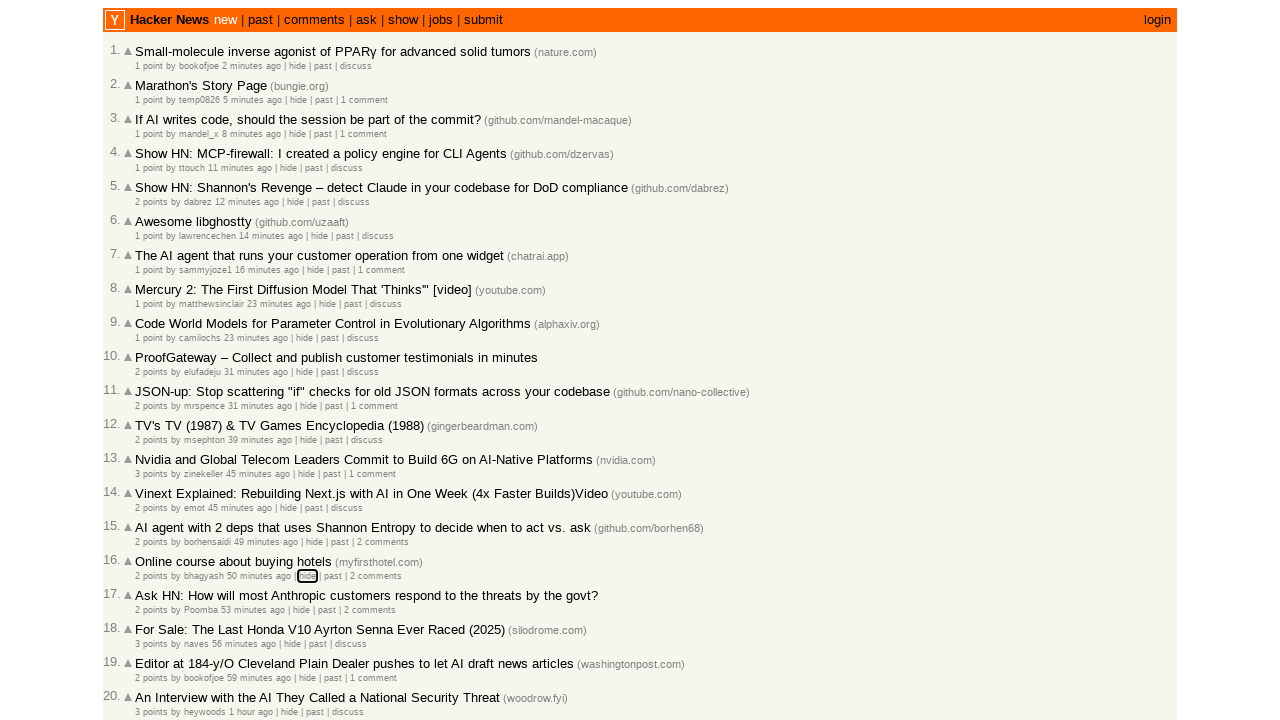

Retrieved focused element class name: 
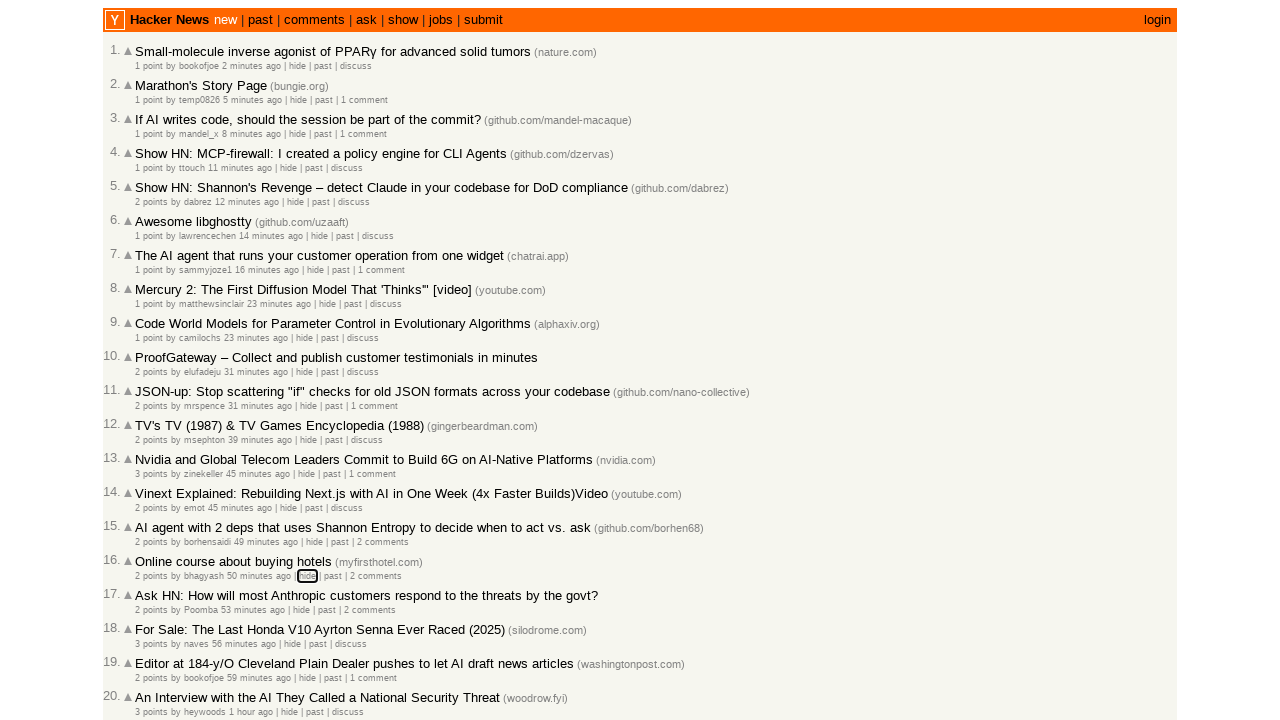

Pressed Tab key (press #136)
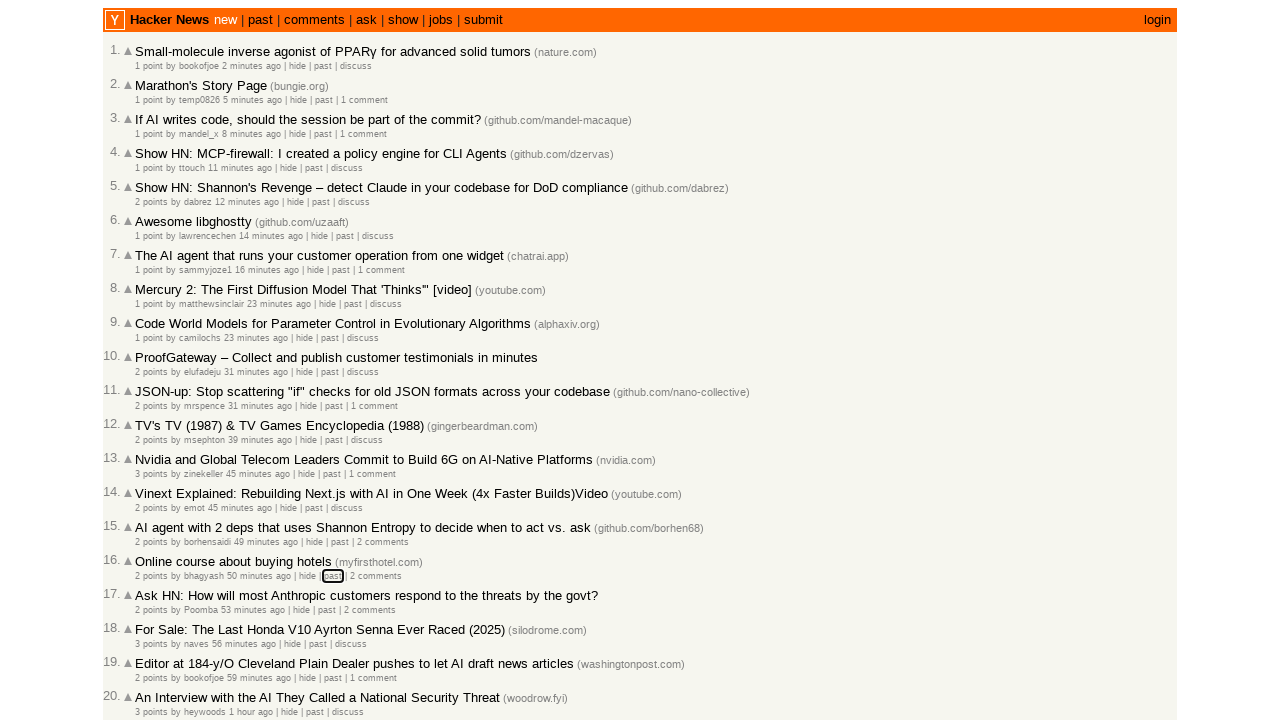

Retrieved focused element class name: hnpast
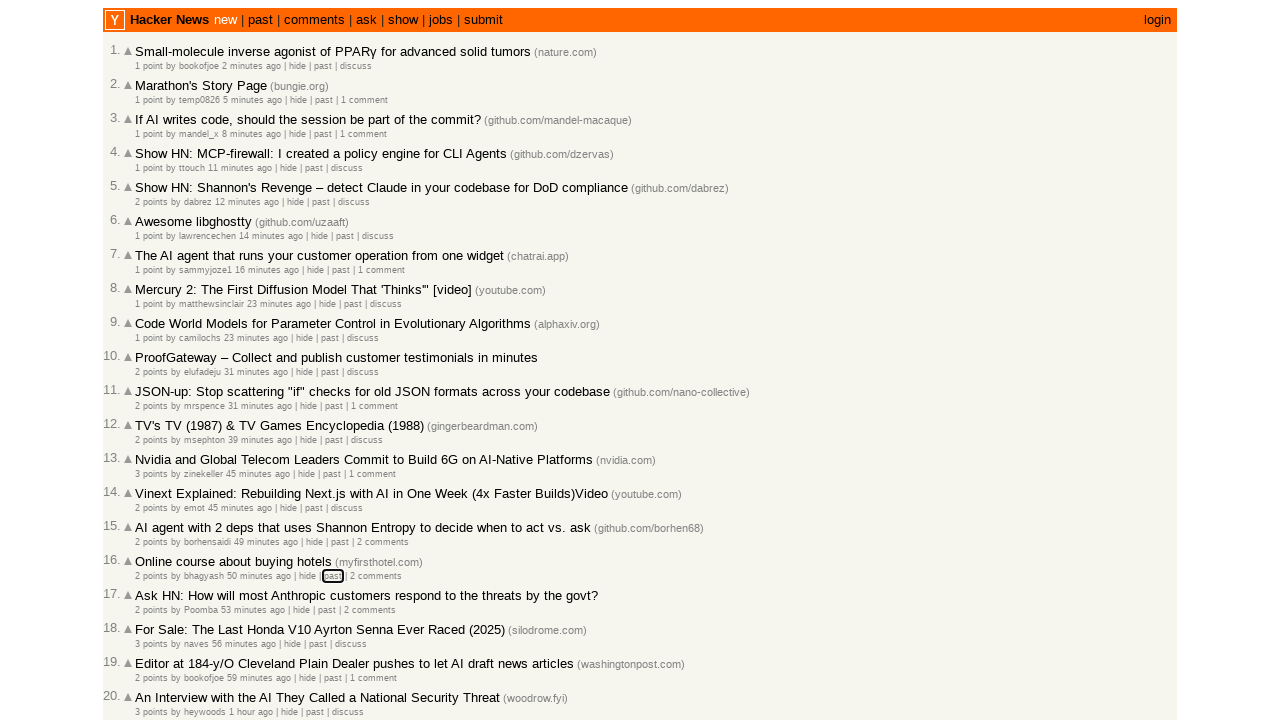

Pressed Tab key (press #137)
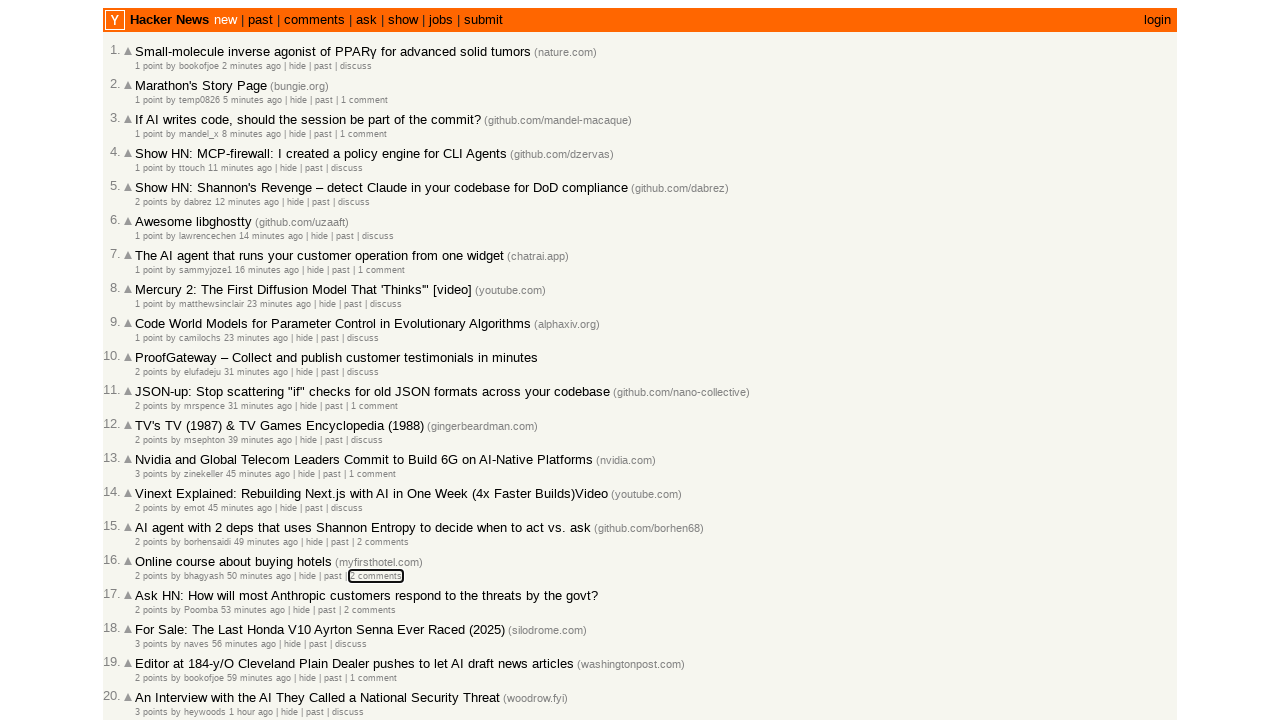

Retrieved focused element class name: 
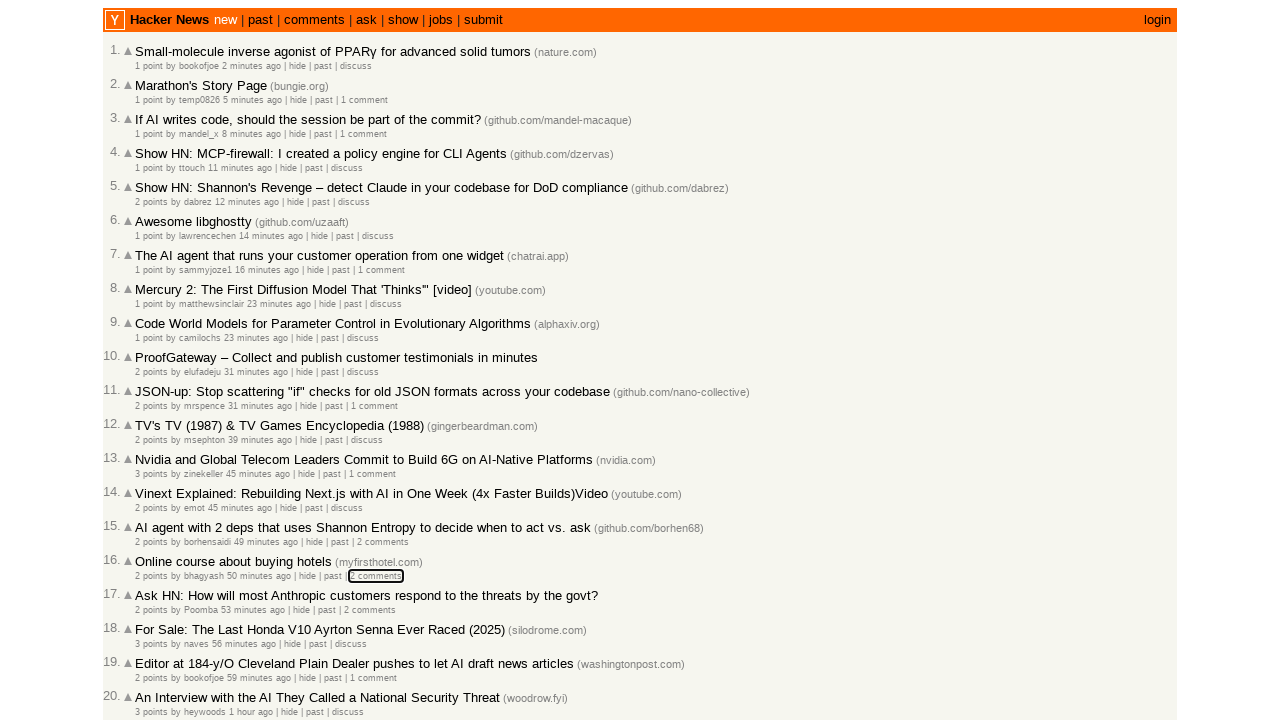

Pressed Tab key (press #138)
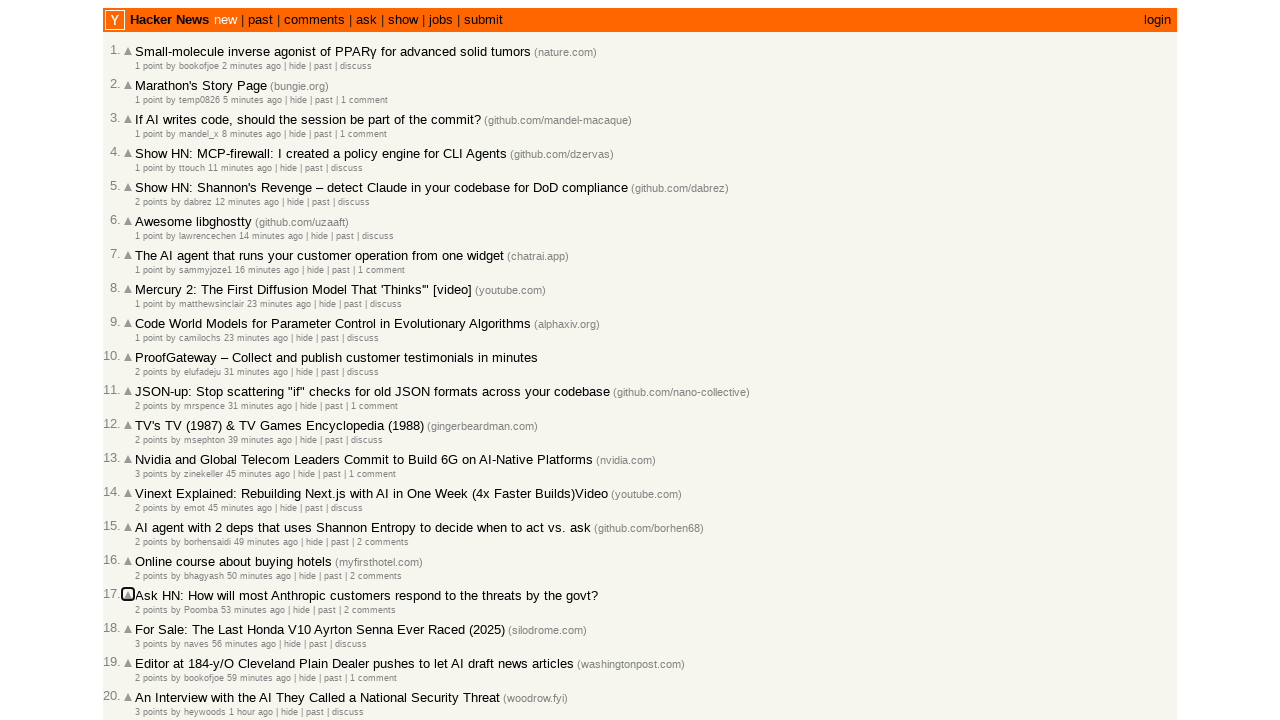

Retrieved focused element class name: 
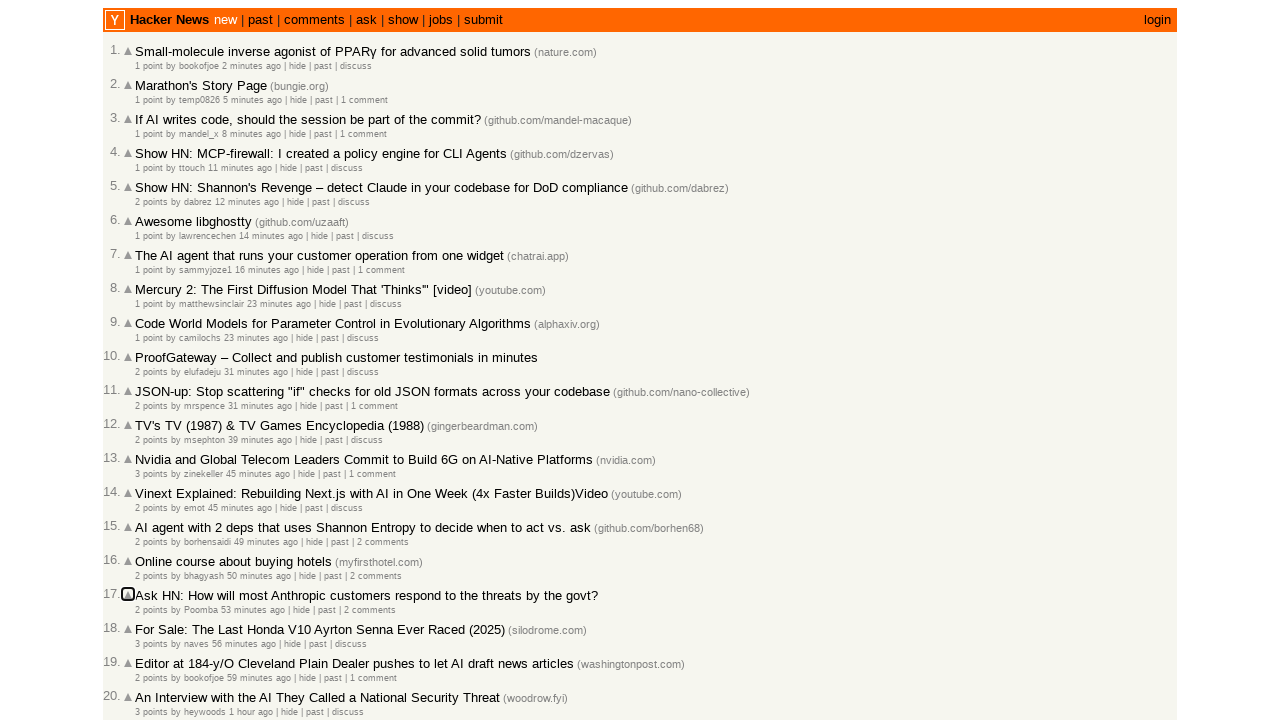

Pressed Tab key (press #139)
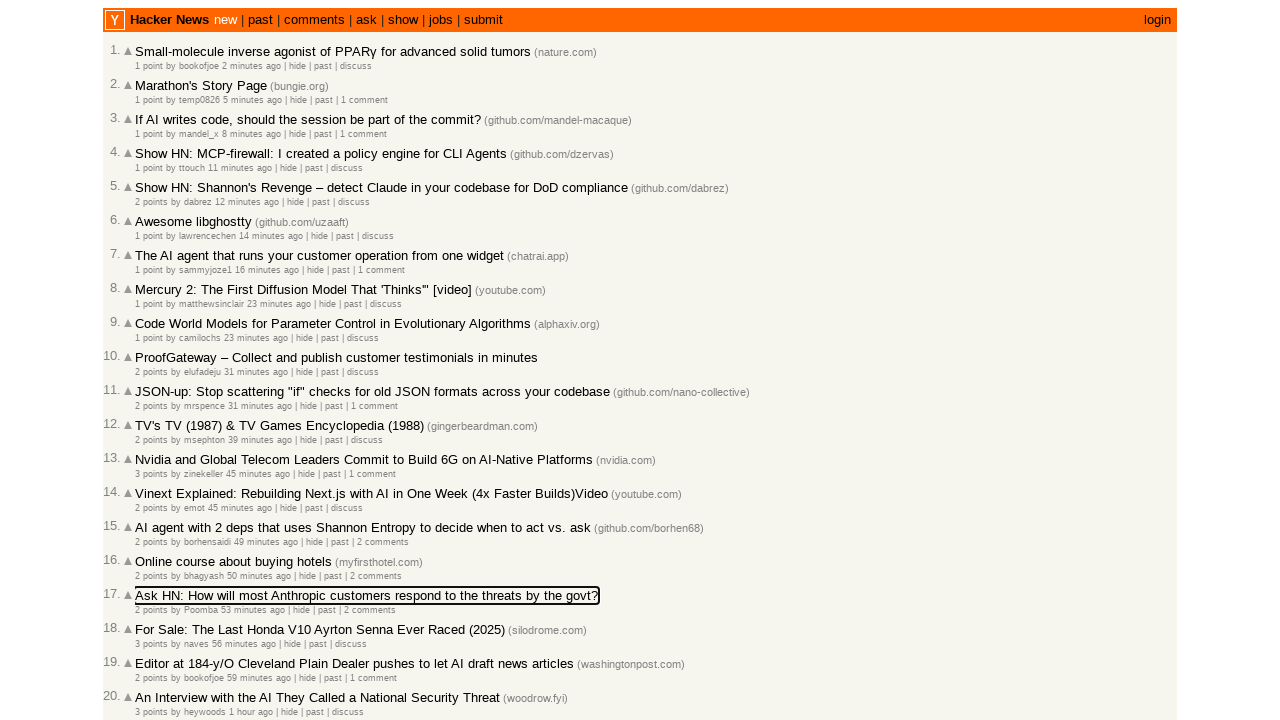

Retrieved focused element class name: 
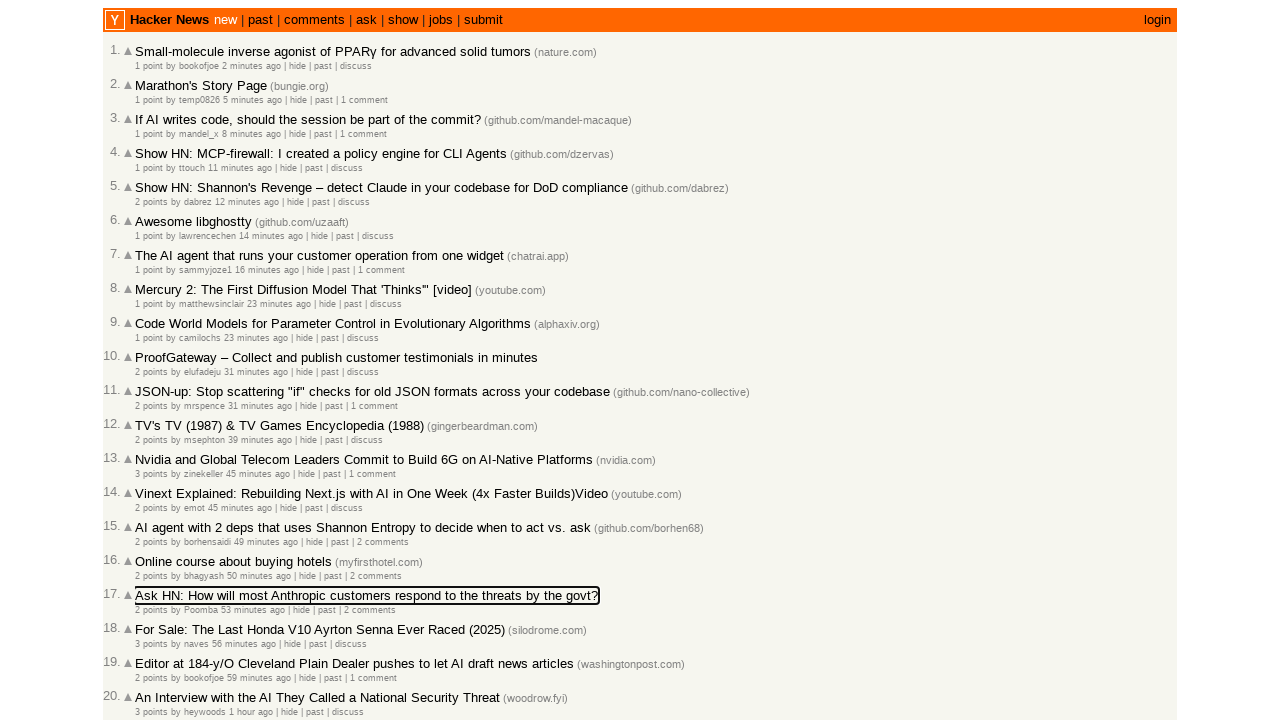

Pressed Tab key (press #140)
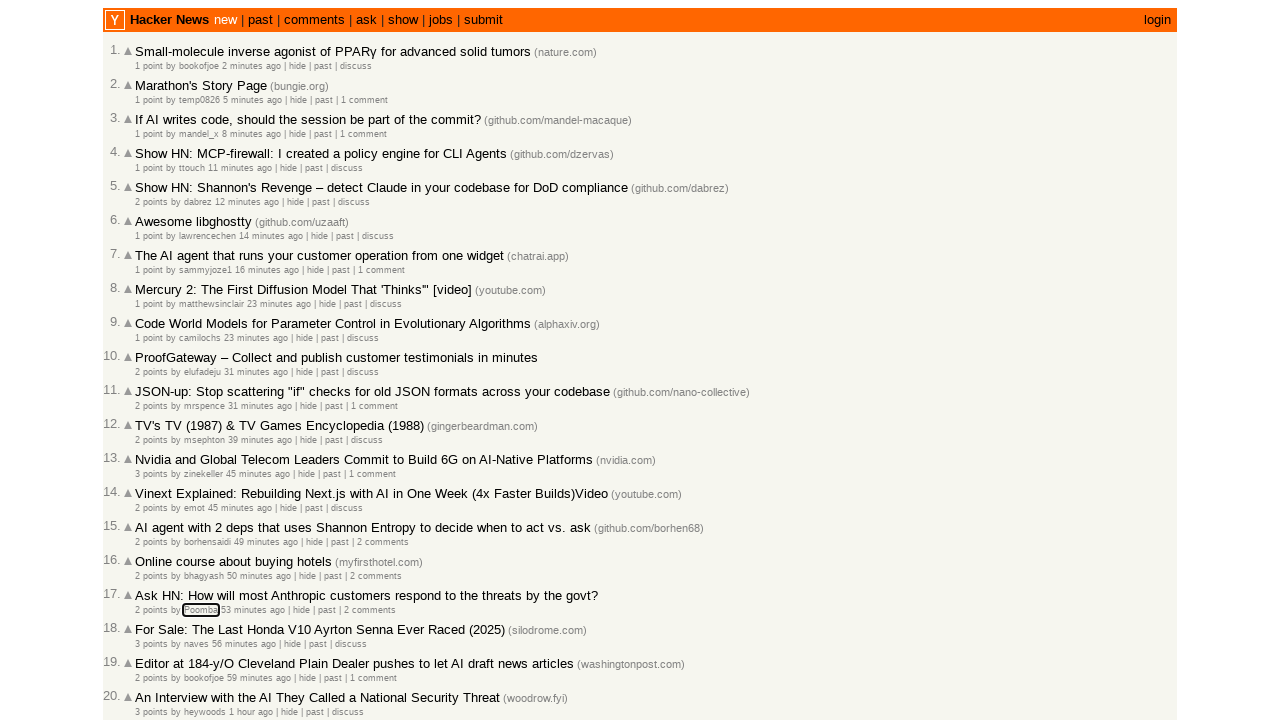

Retrieved focused element class name: hnuser
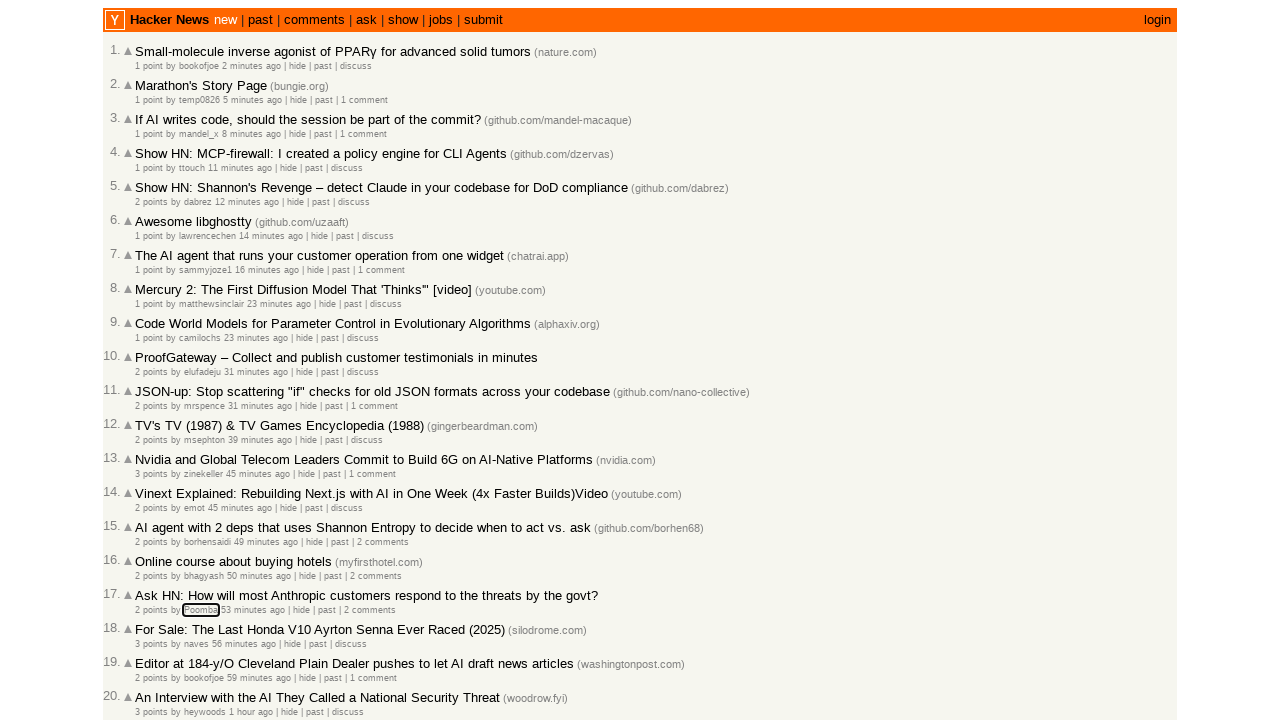

Pressed Tab key (press #141)
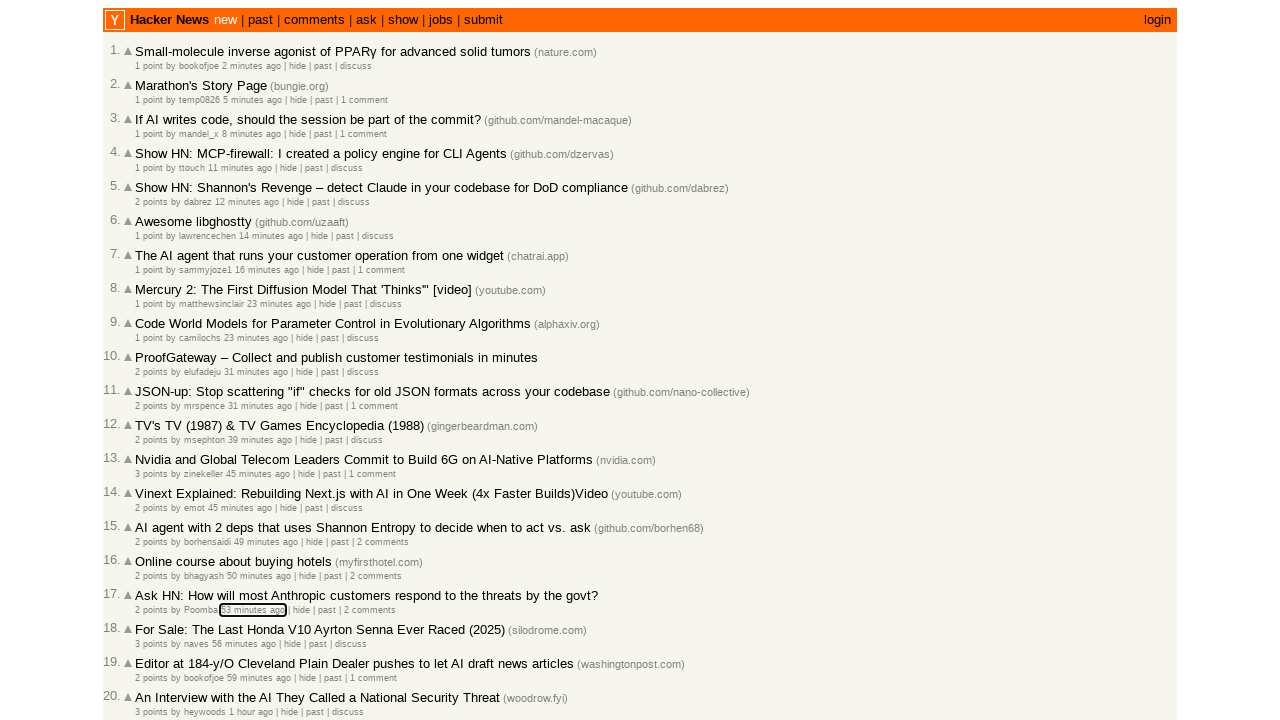

Retrieved focused element class name: 
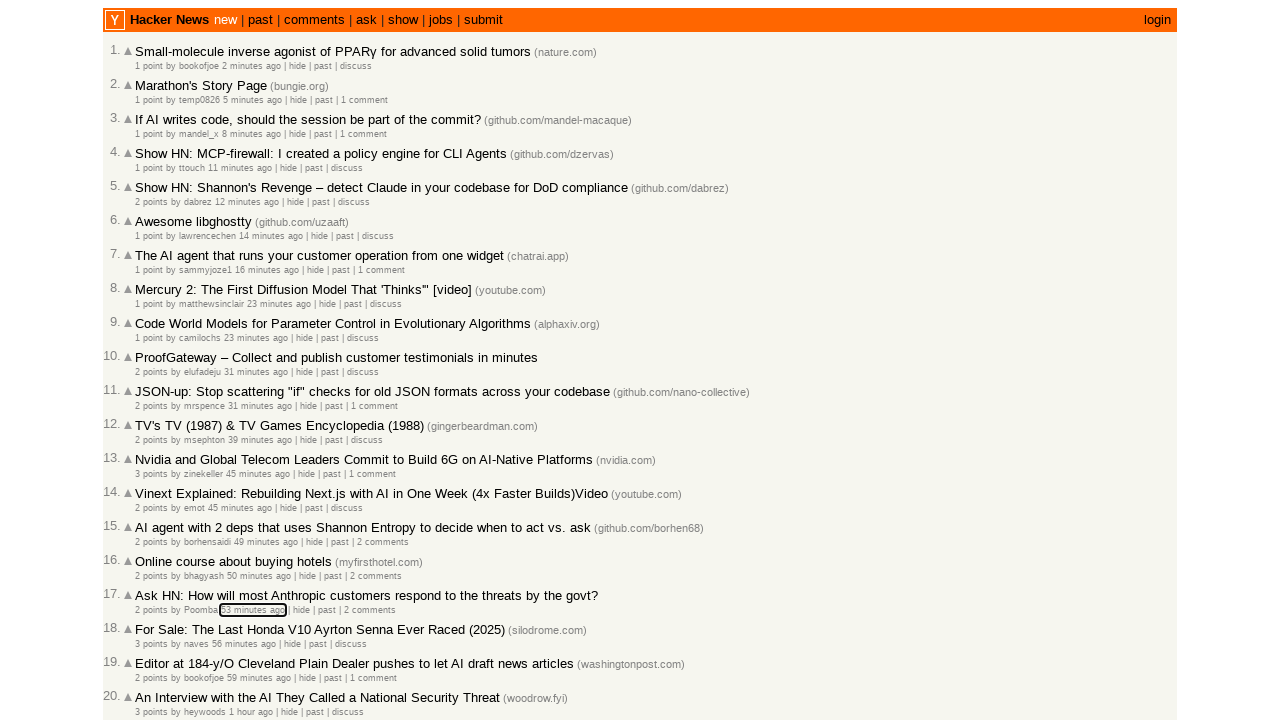

Pressed Tab key (press #142)
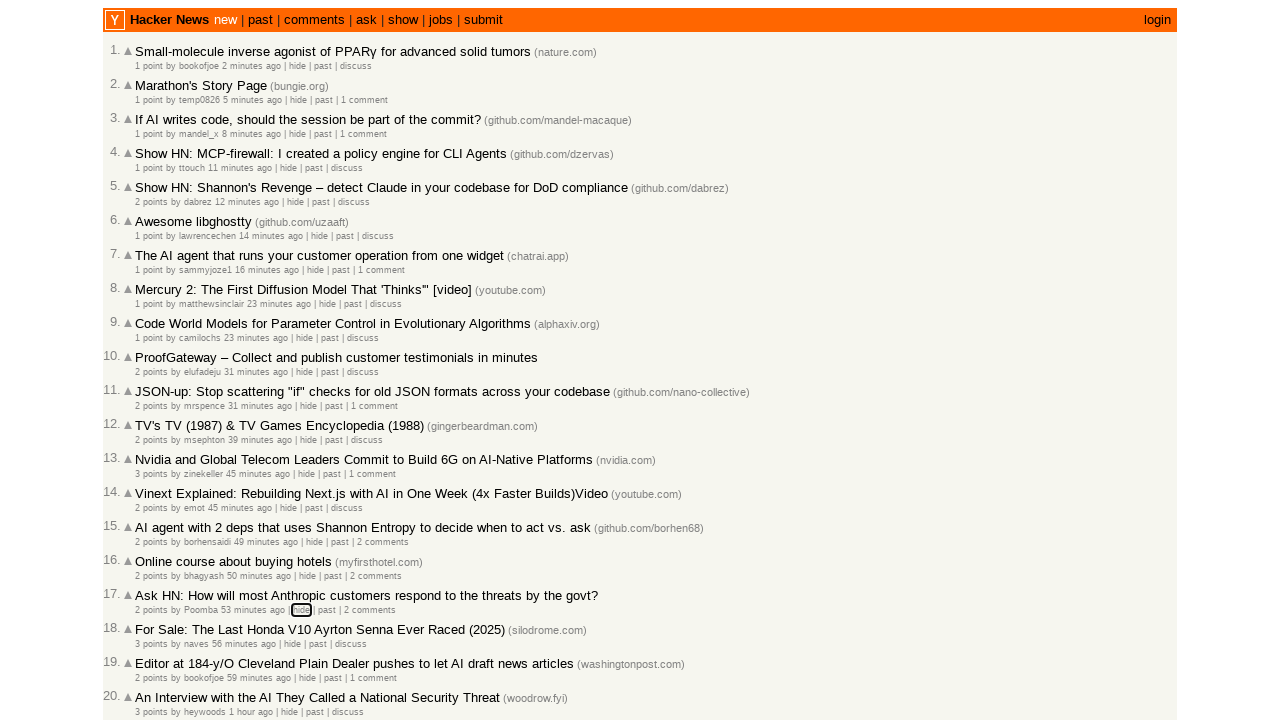

Retrieved focused element class name: 
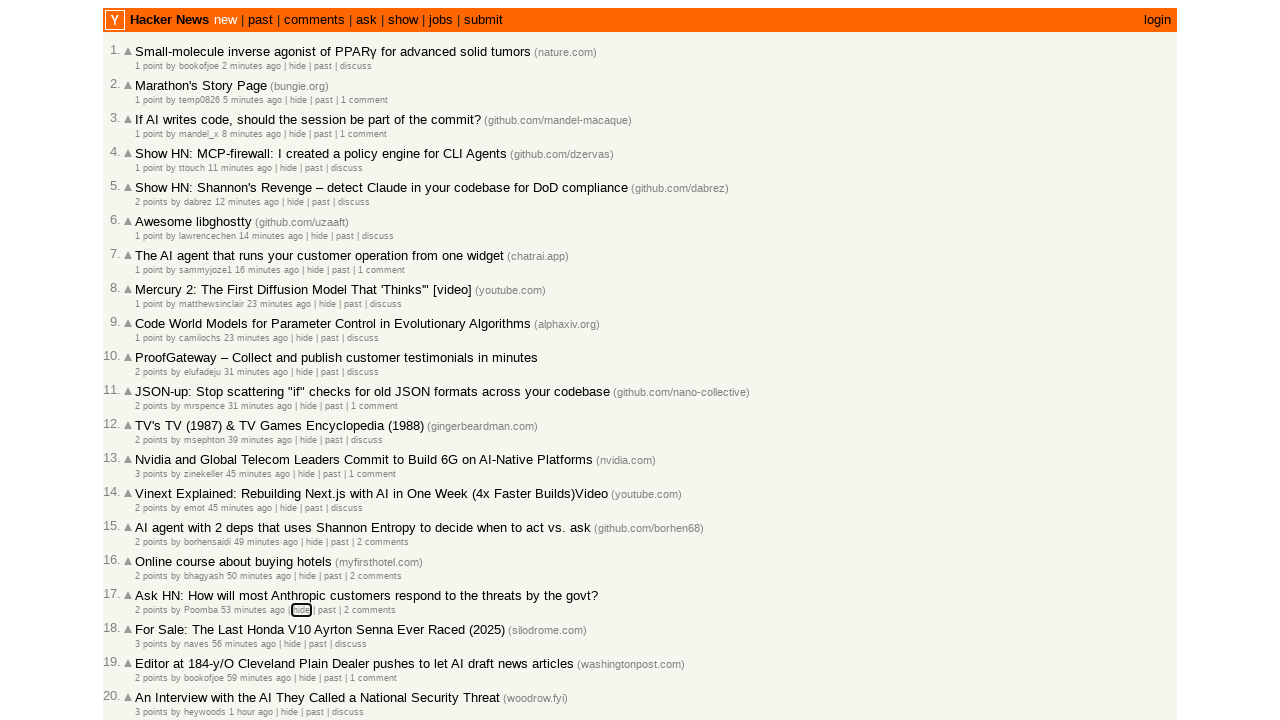

Pressed Tab key (press #143)
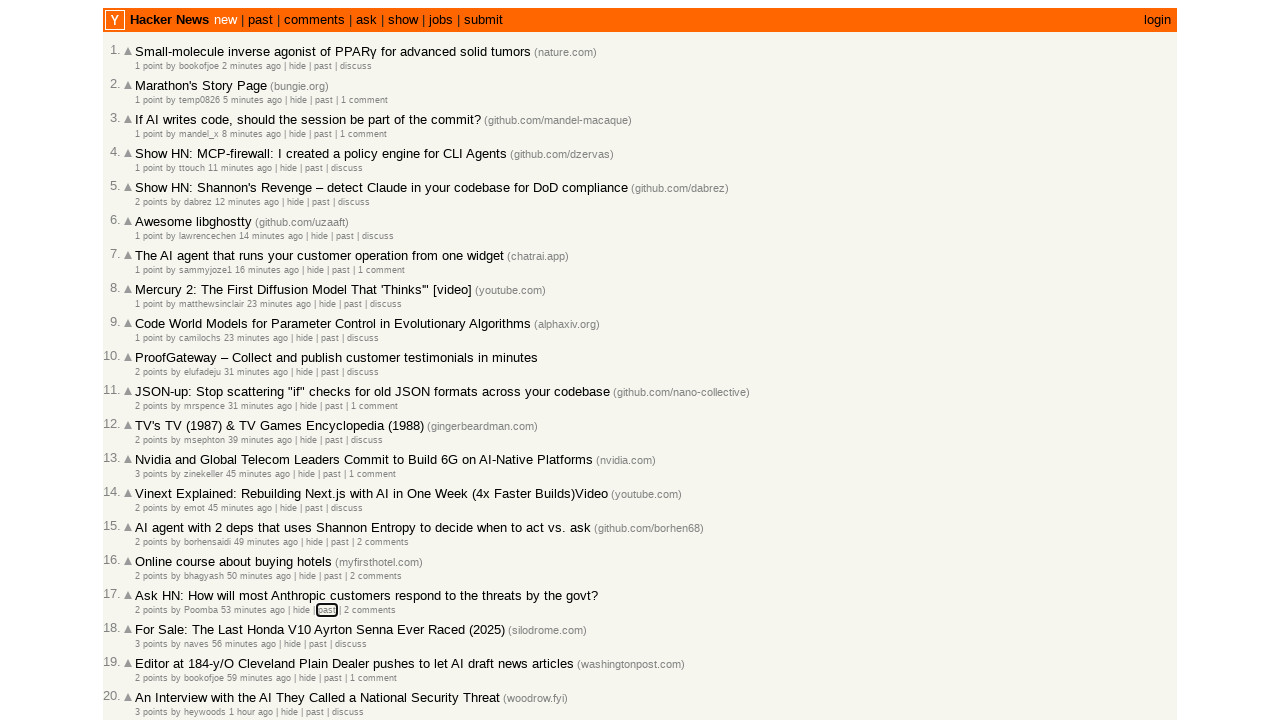

Retrieved focused element class name: hnpast
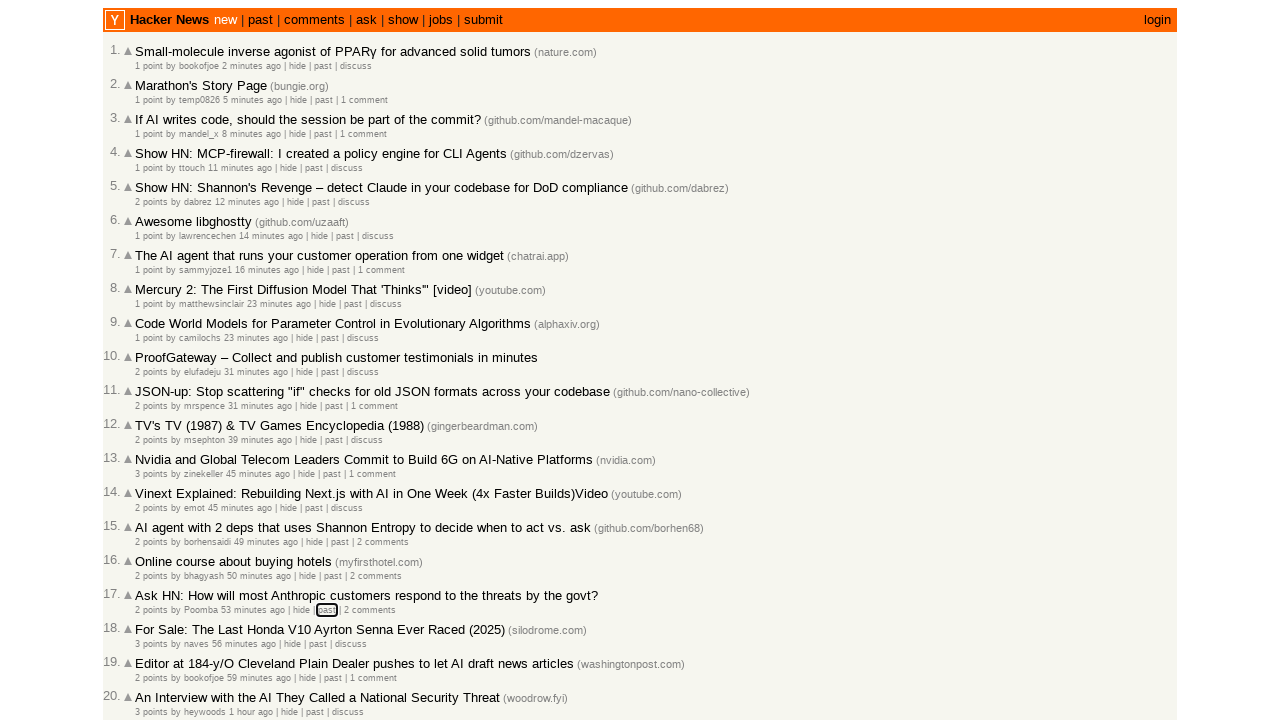

Pressed Tab key (press #144)
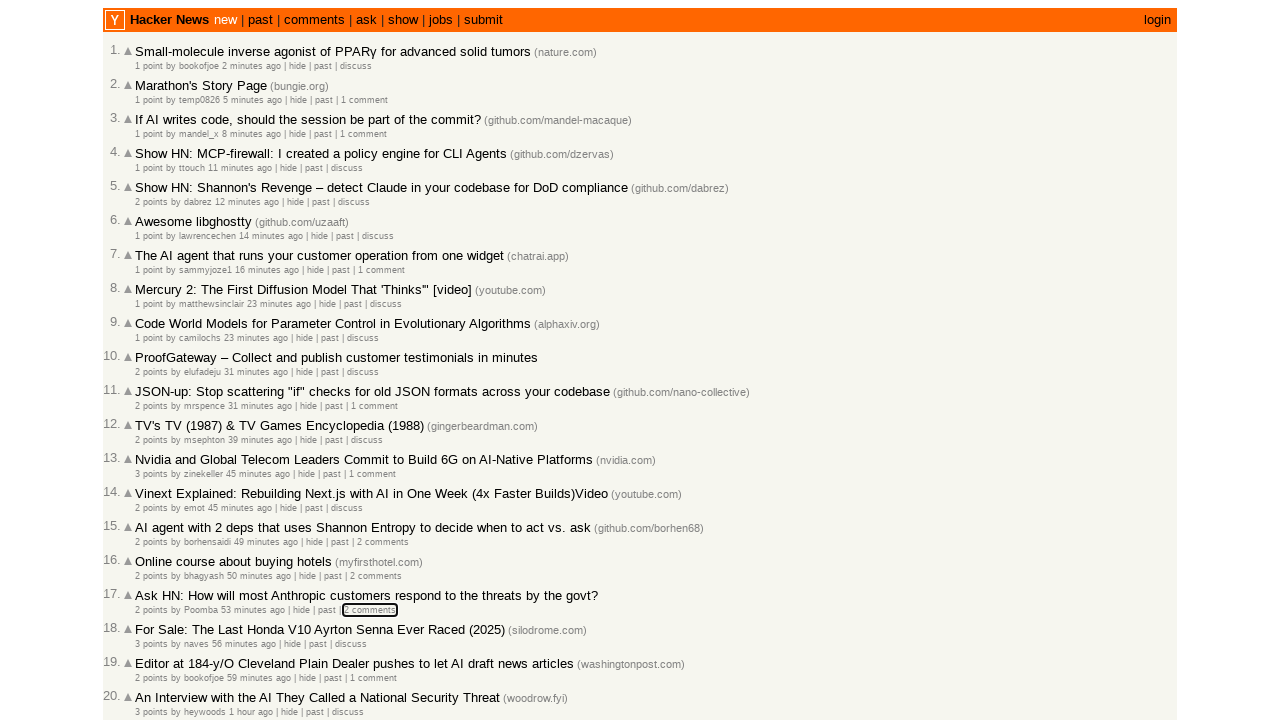

Retrieved focused element class name: 
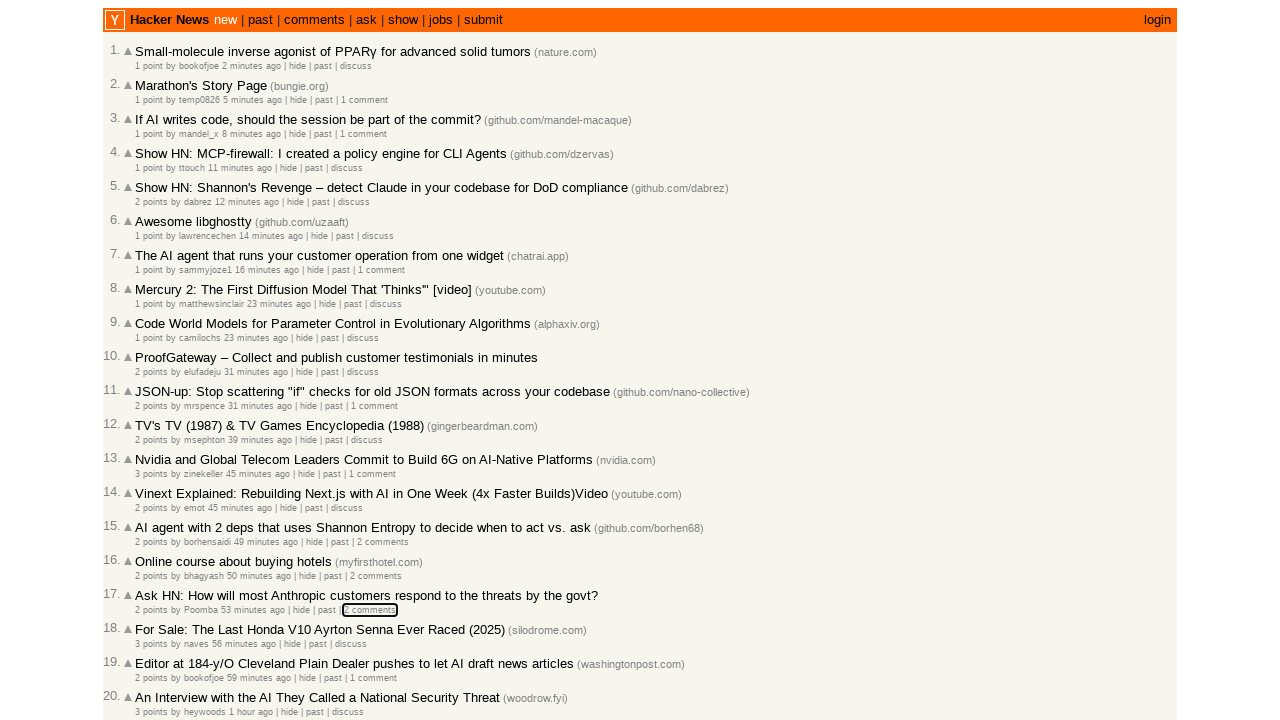

Pressed Tab key (press #145)
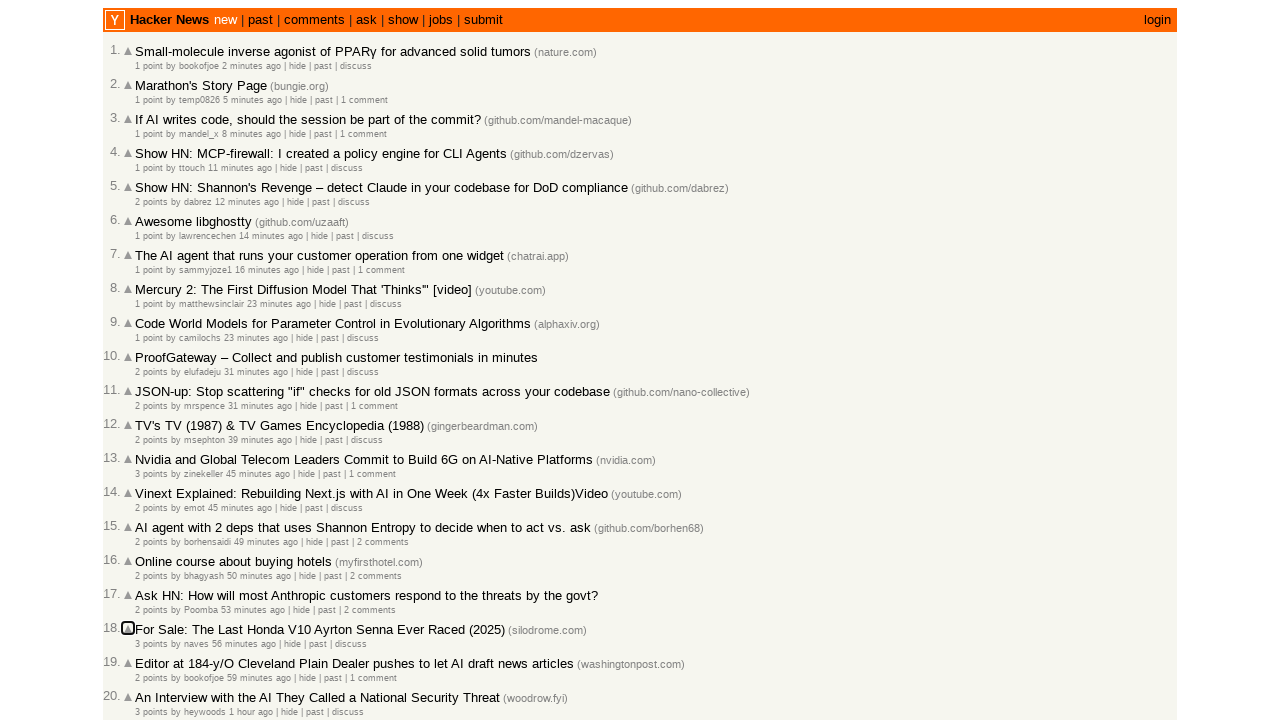

Retrieved focused element class name: 
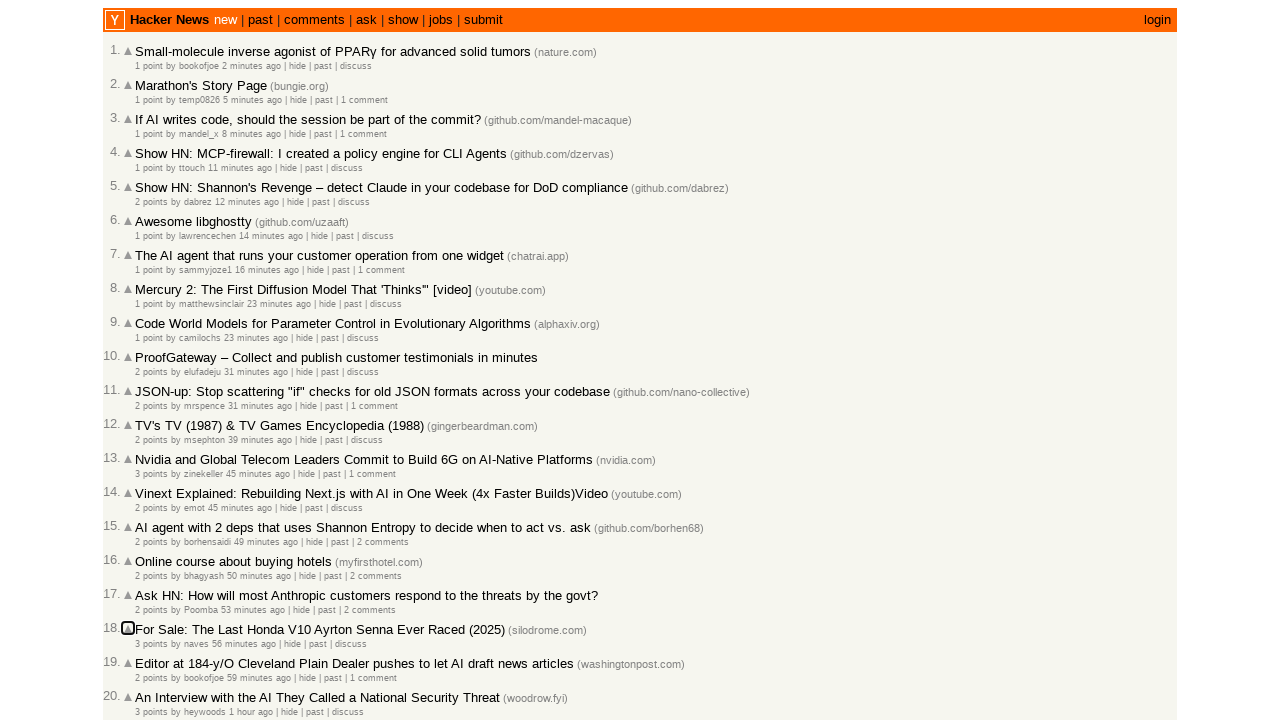

Pressed Tab key (press #146)
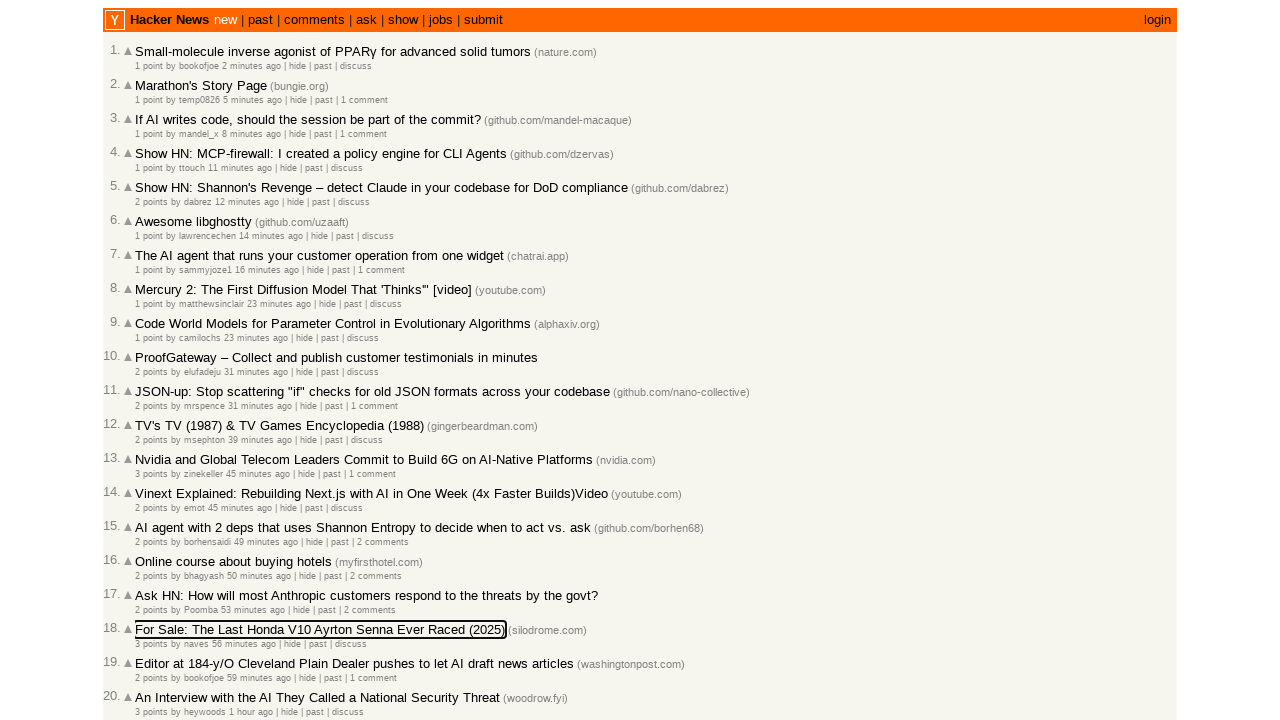

Retrieved focused element class name: 
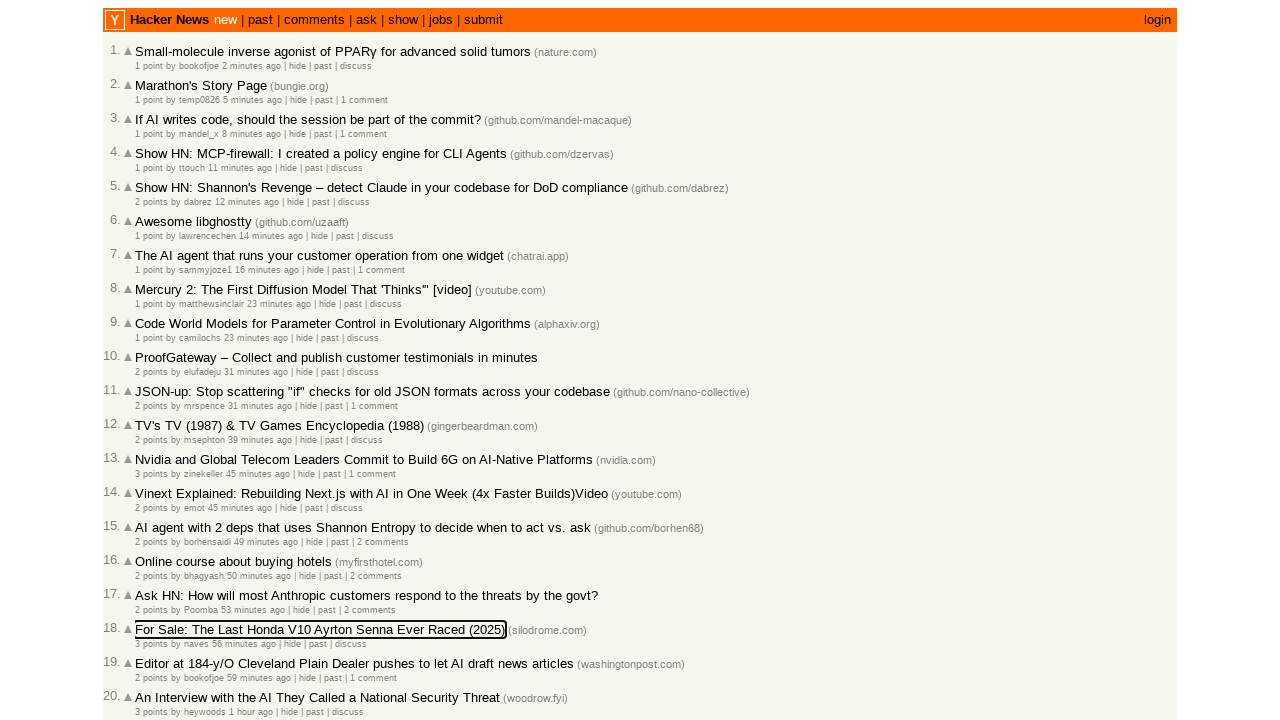

Pressed Tab key (press #147)
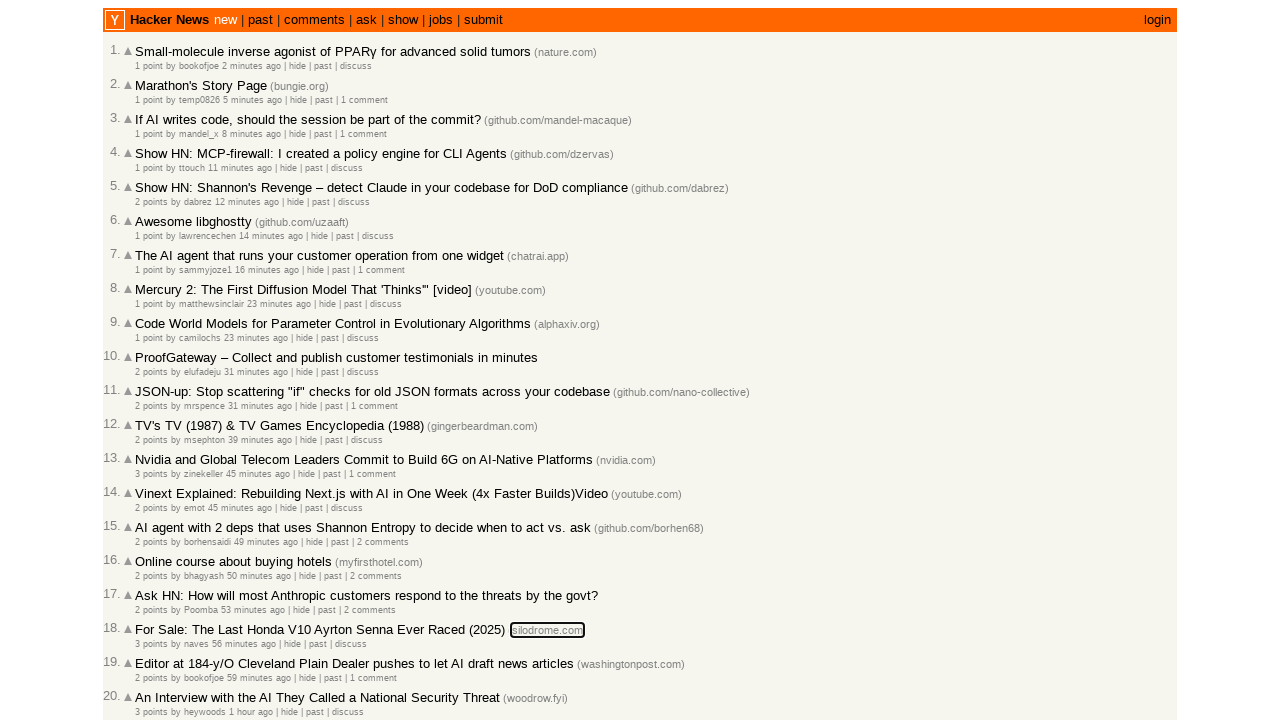

Retrieved focused element class name: 
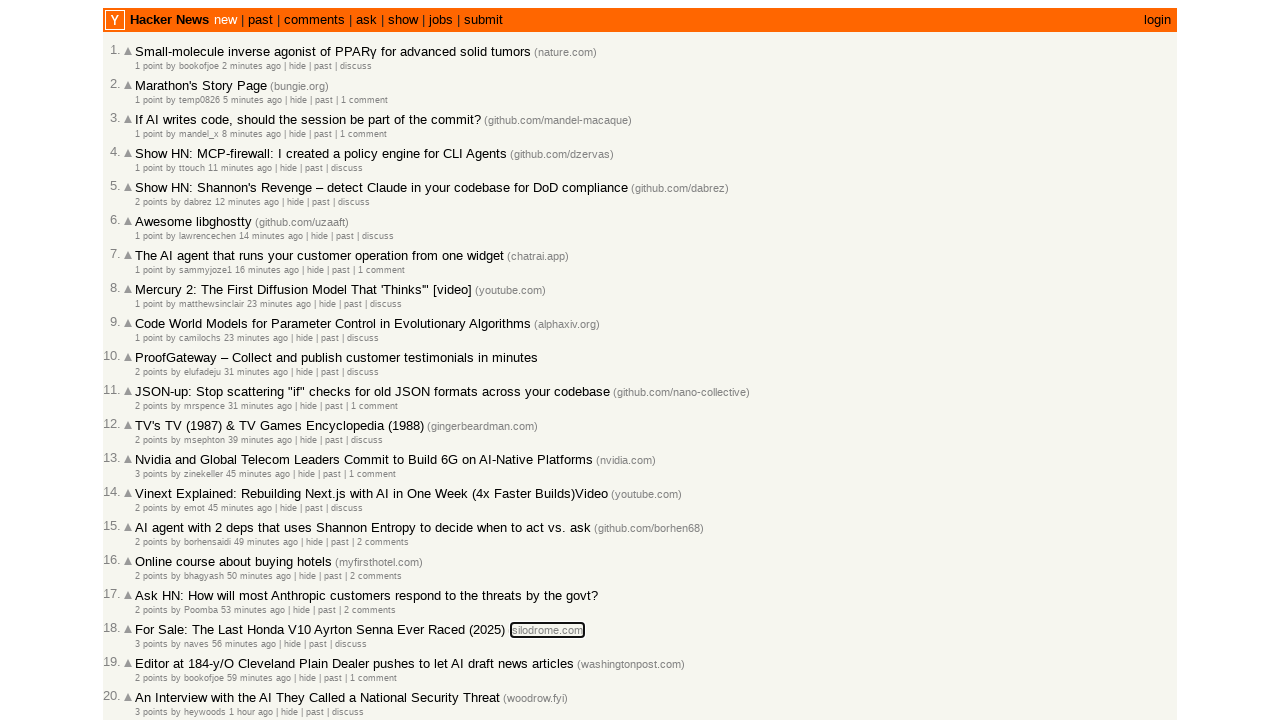

Pressed Tab key (press #148)
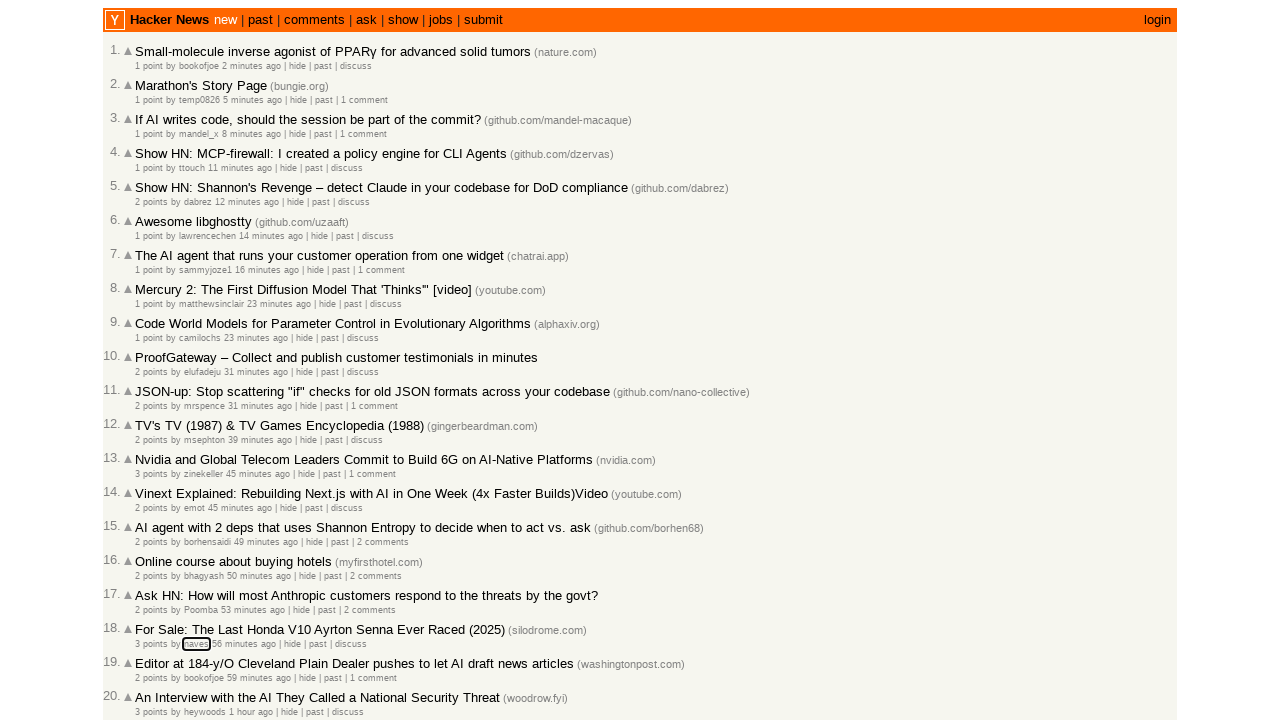

Retrieved focused element class name: hnuser
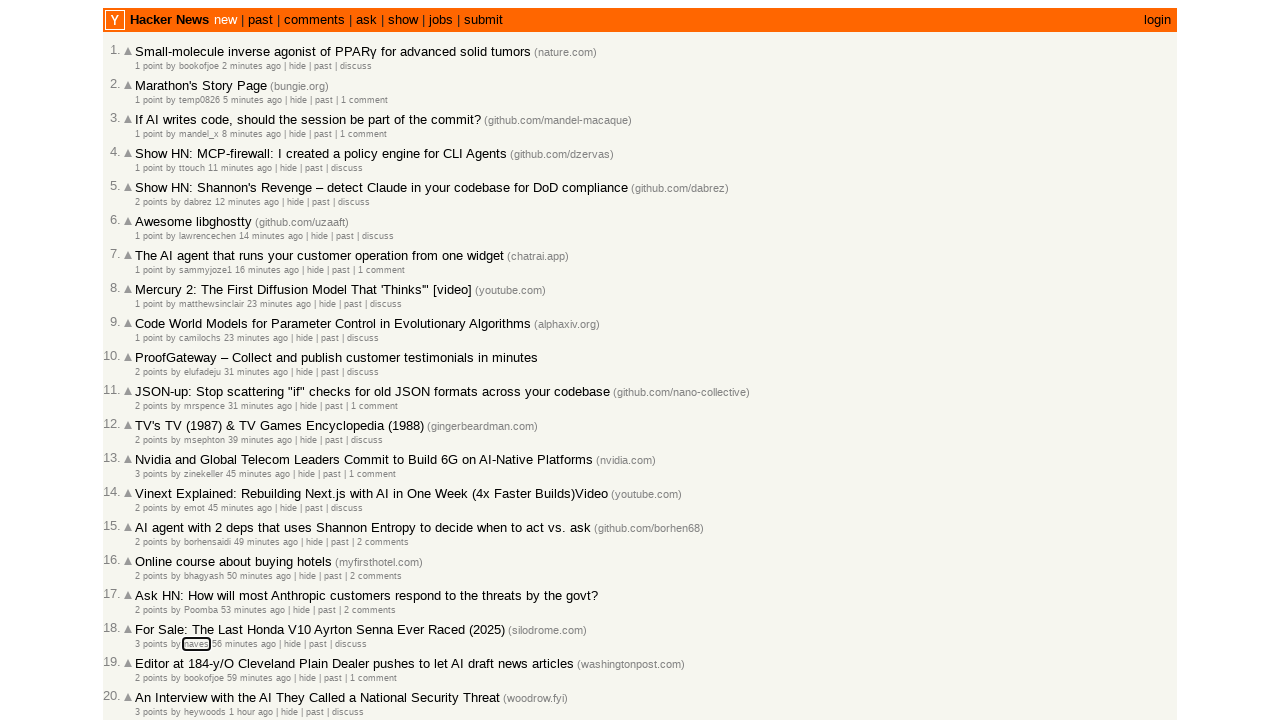

Pressed Tab key (press #149)
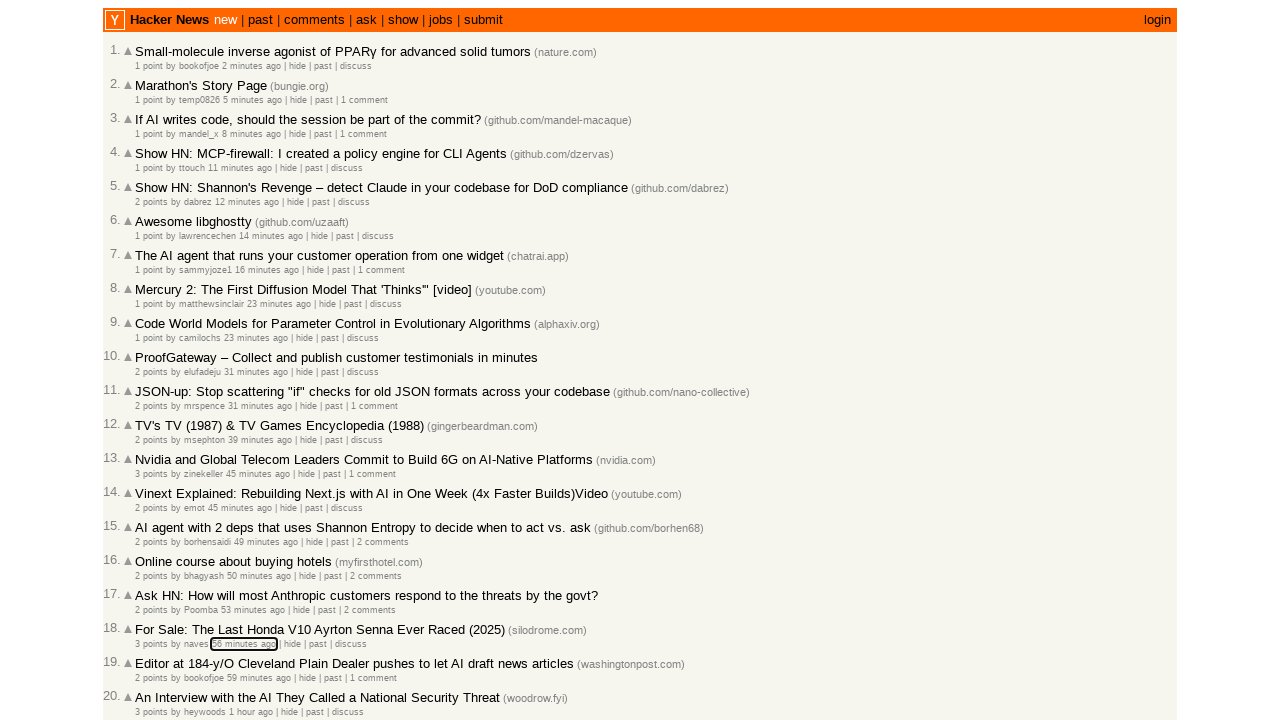

Retrieved focused element class name: 
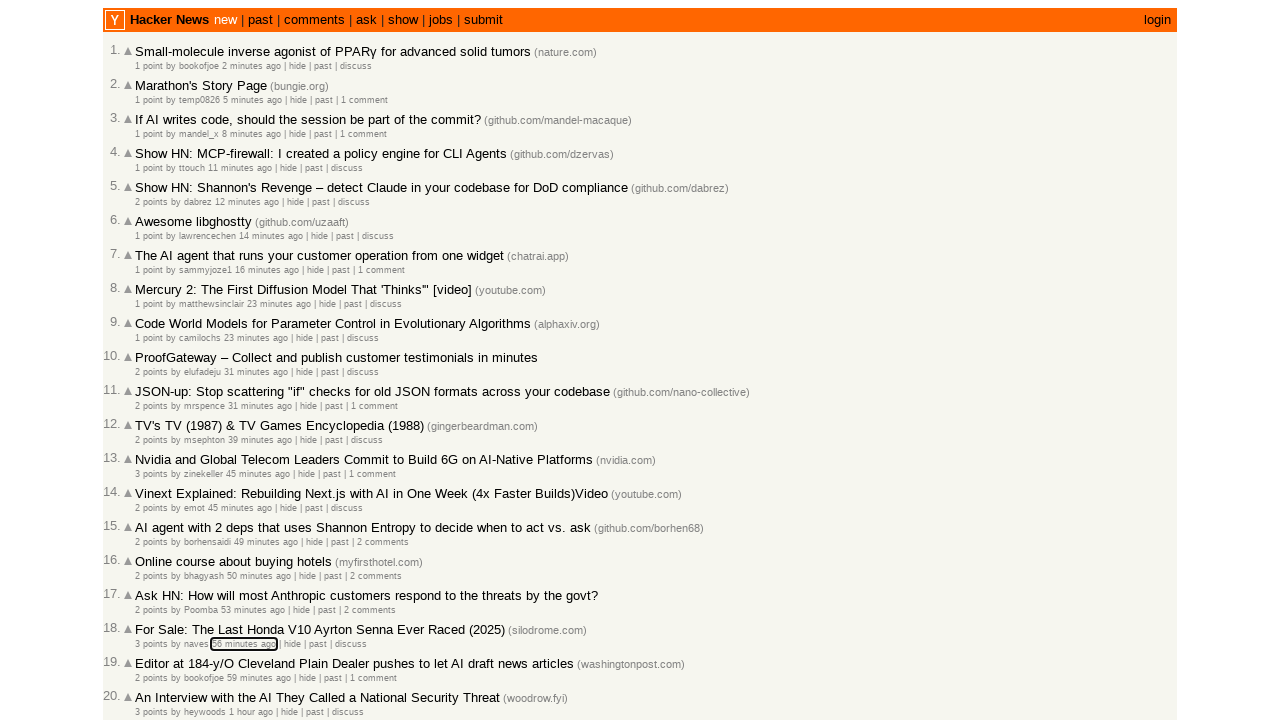

Pressed Tab key (press #150)
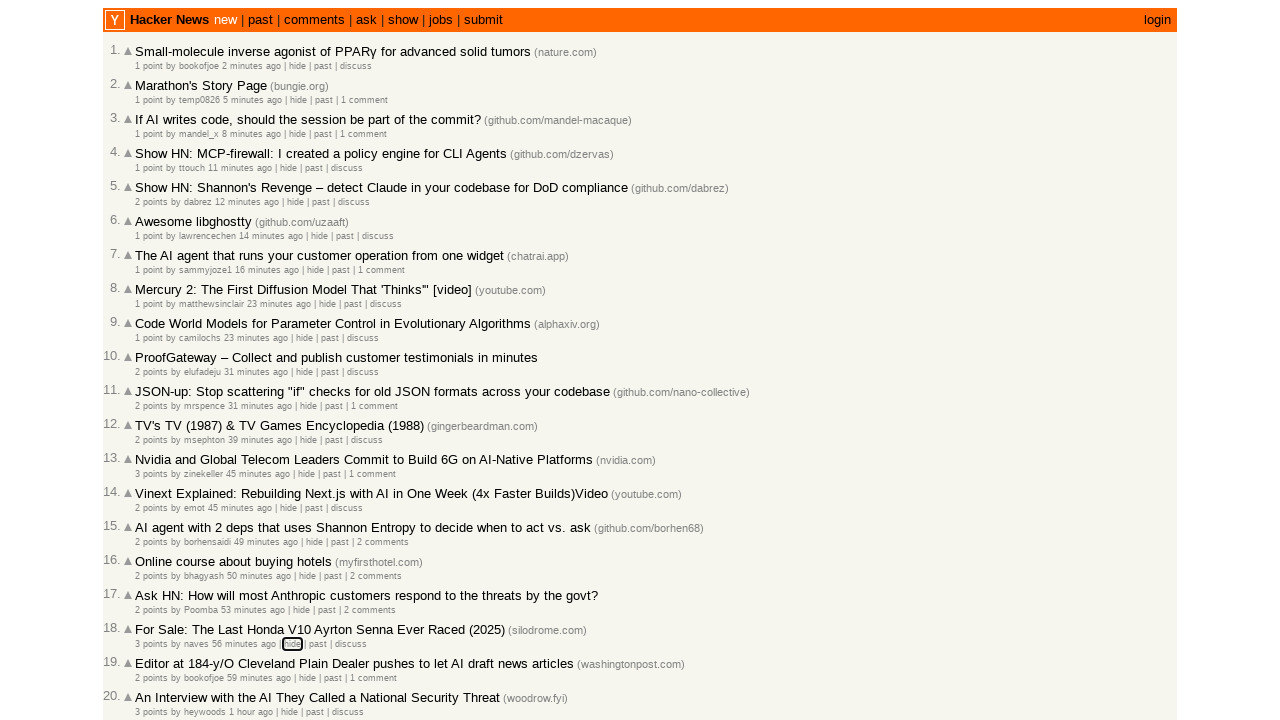

Retrieved focused element class name: 
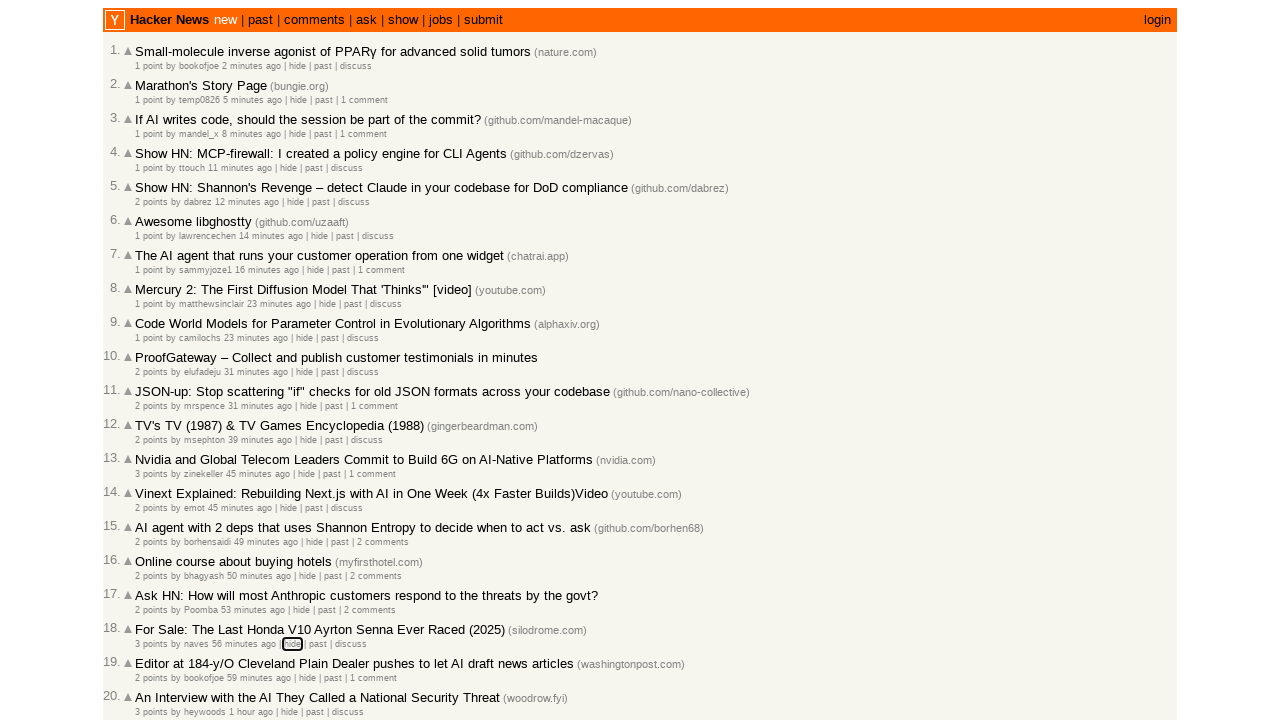

Pressed Tab key (press #151)
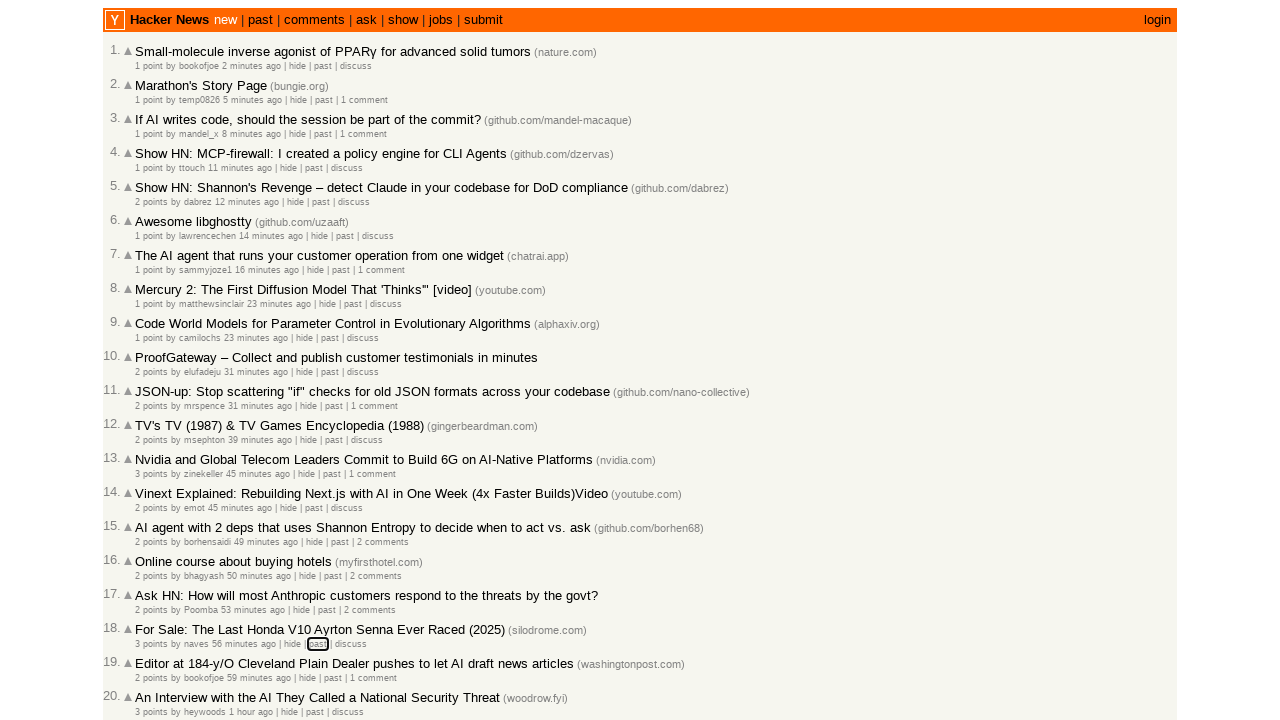

Retrieved focused element class name: hnpast
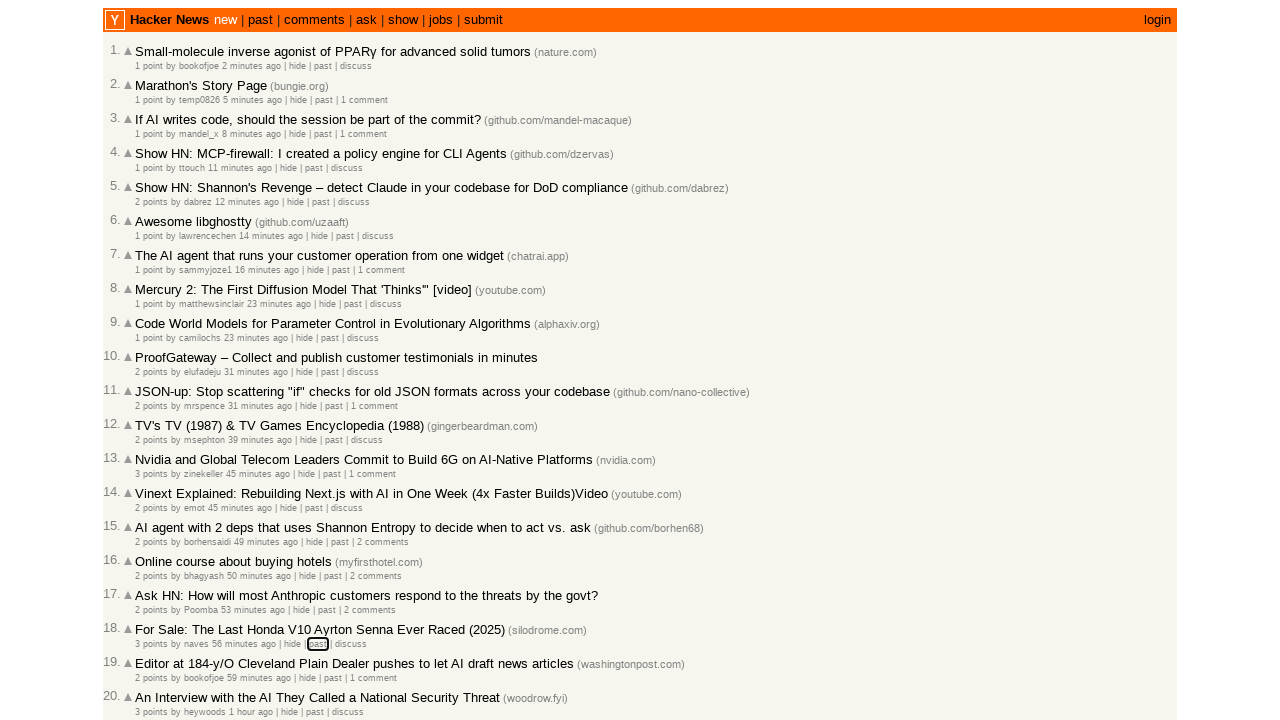

Pressed Tab key (press #152)
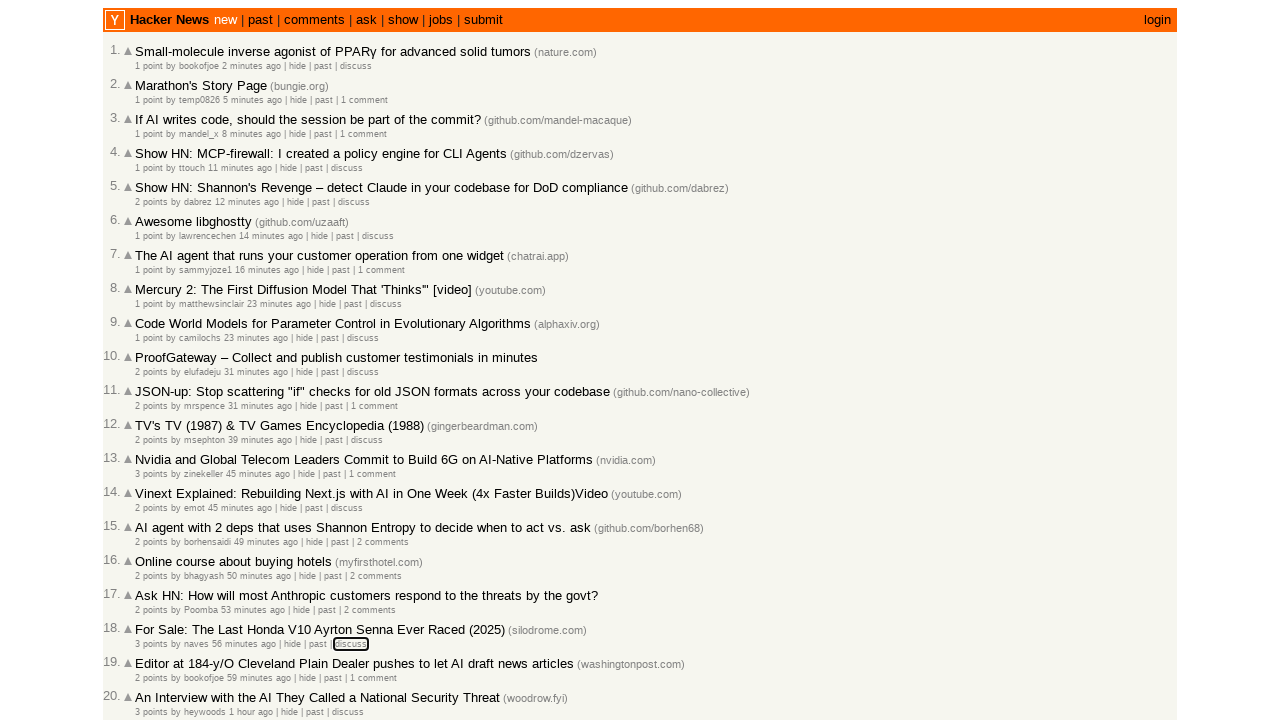

Retrieved focused element class name: 
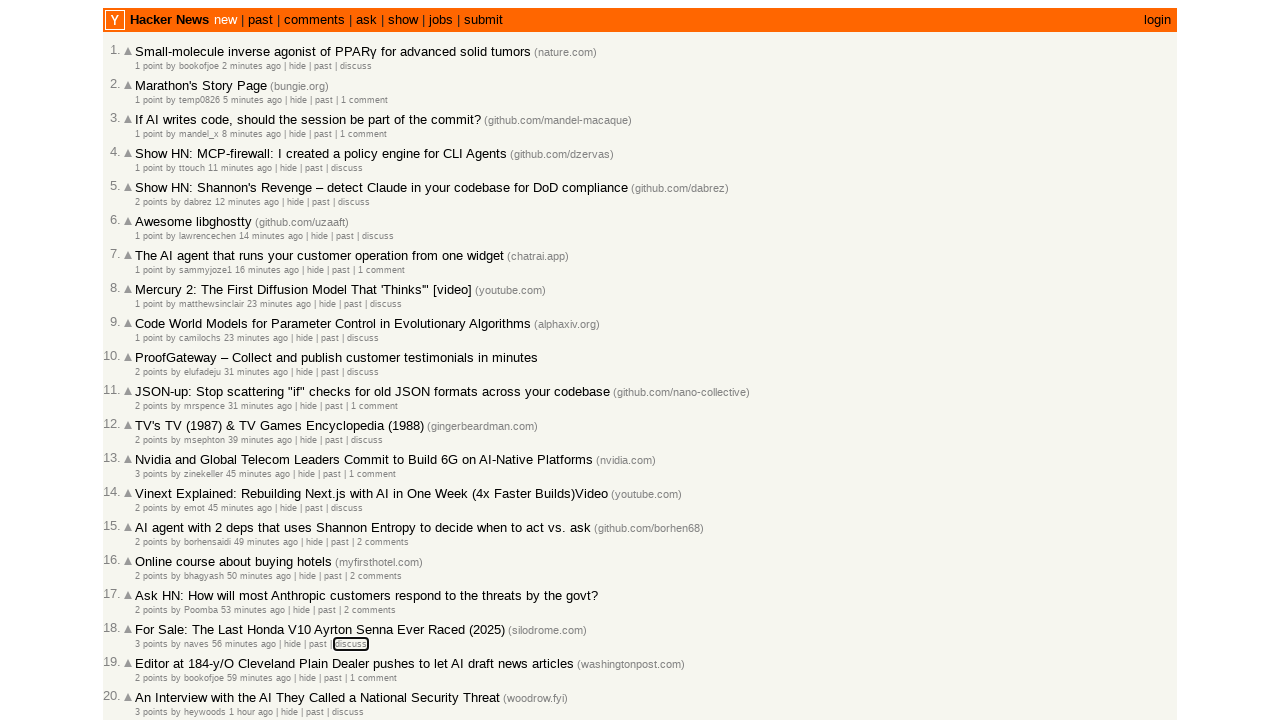

Pressed Tab key (press #153)
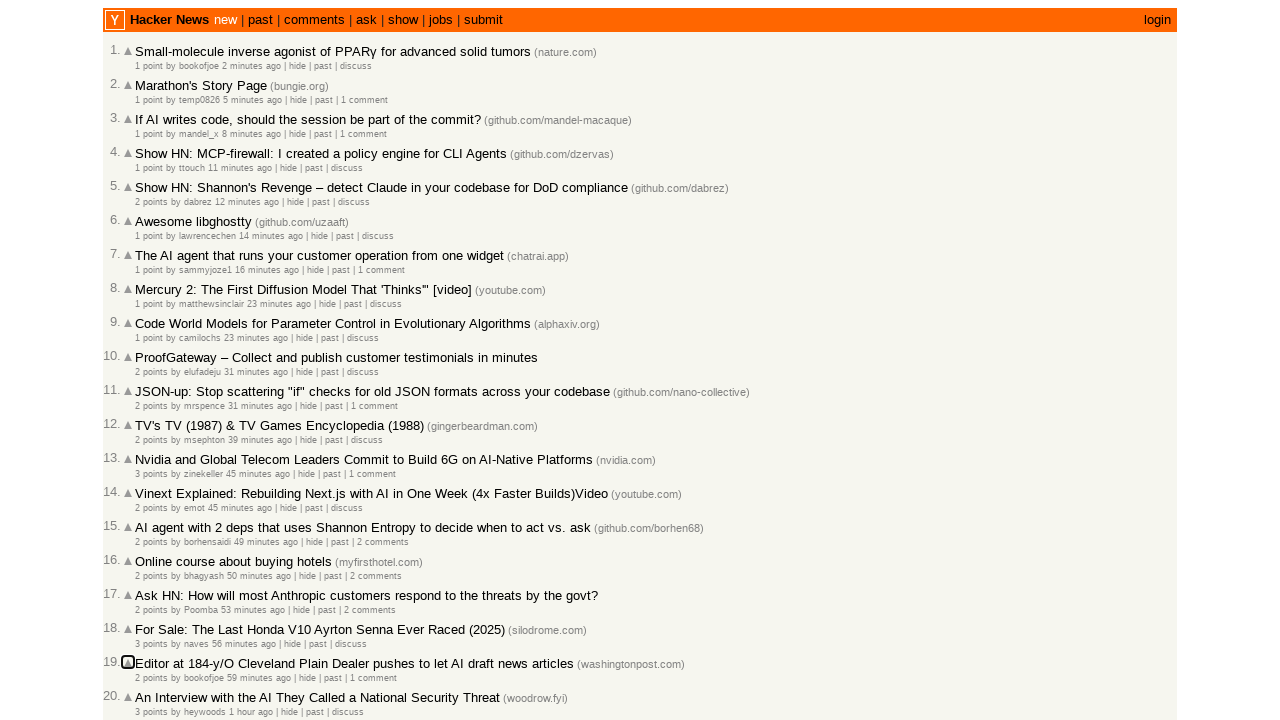

Retrieved focused element class name: 
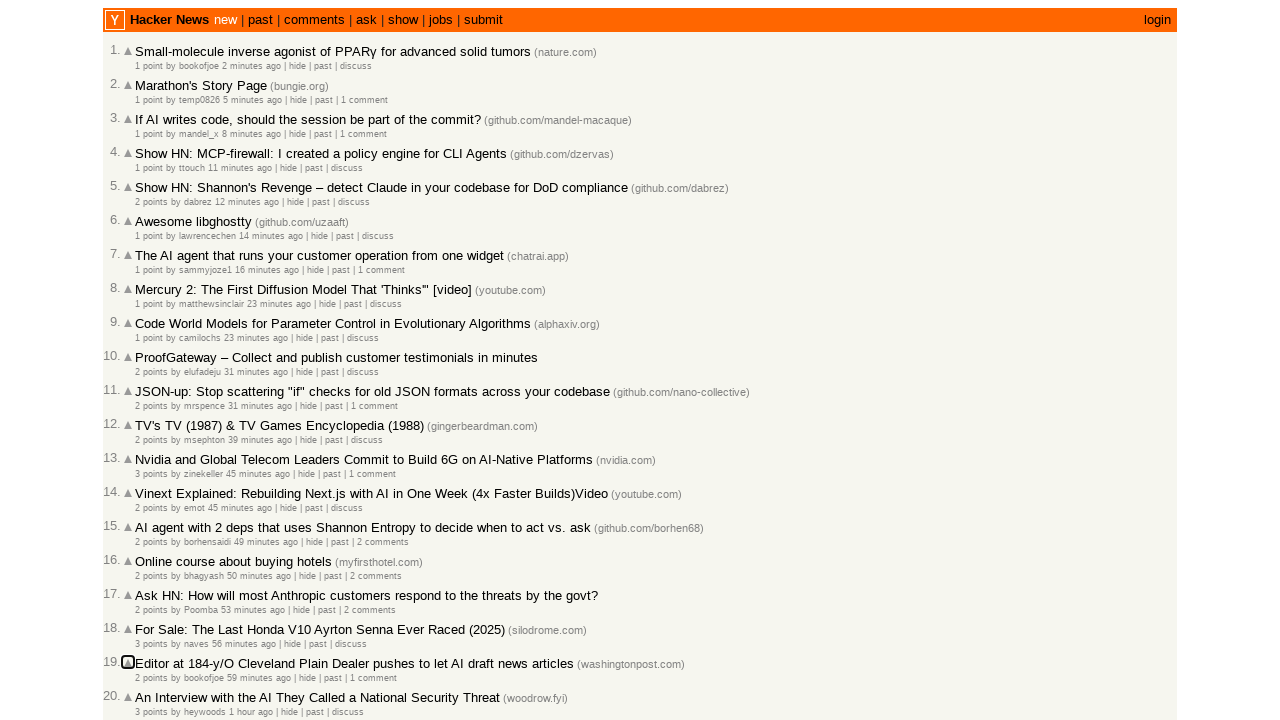

Pressed Tab key (press #154)
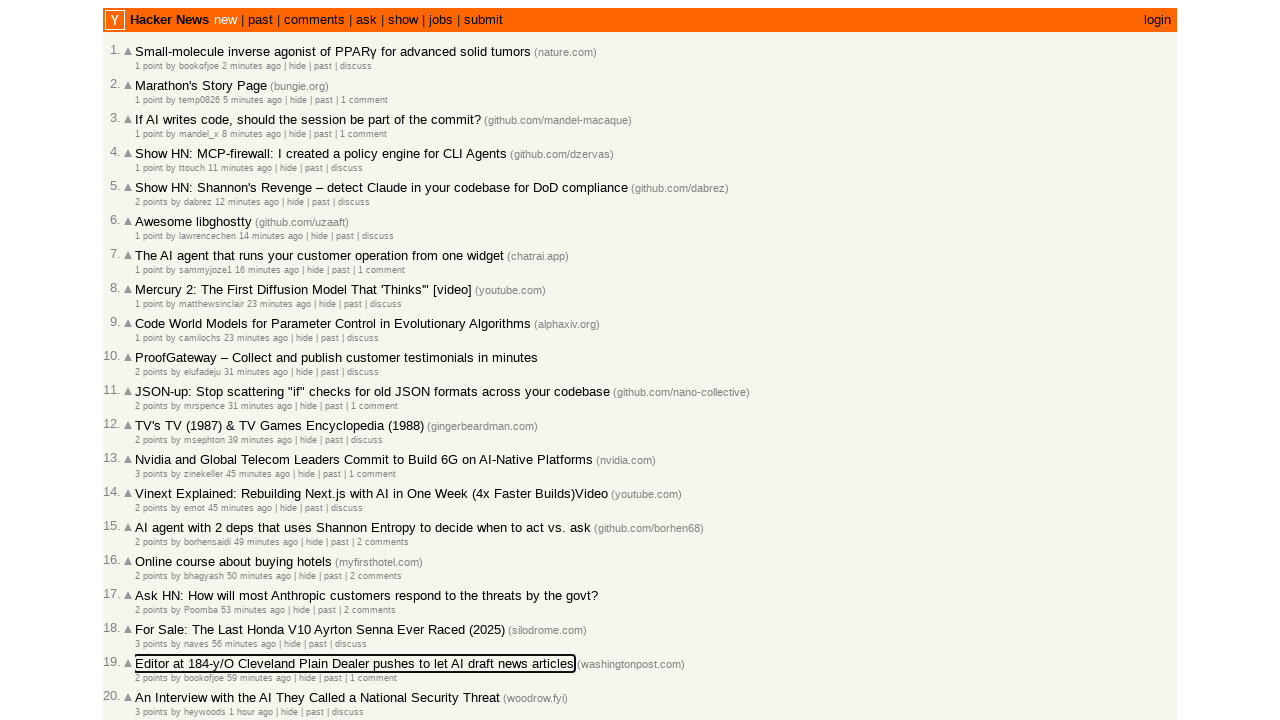

Retrieved focused element class name: 
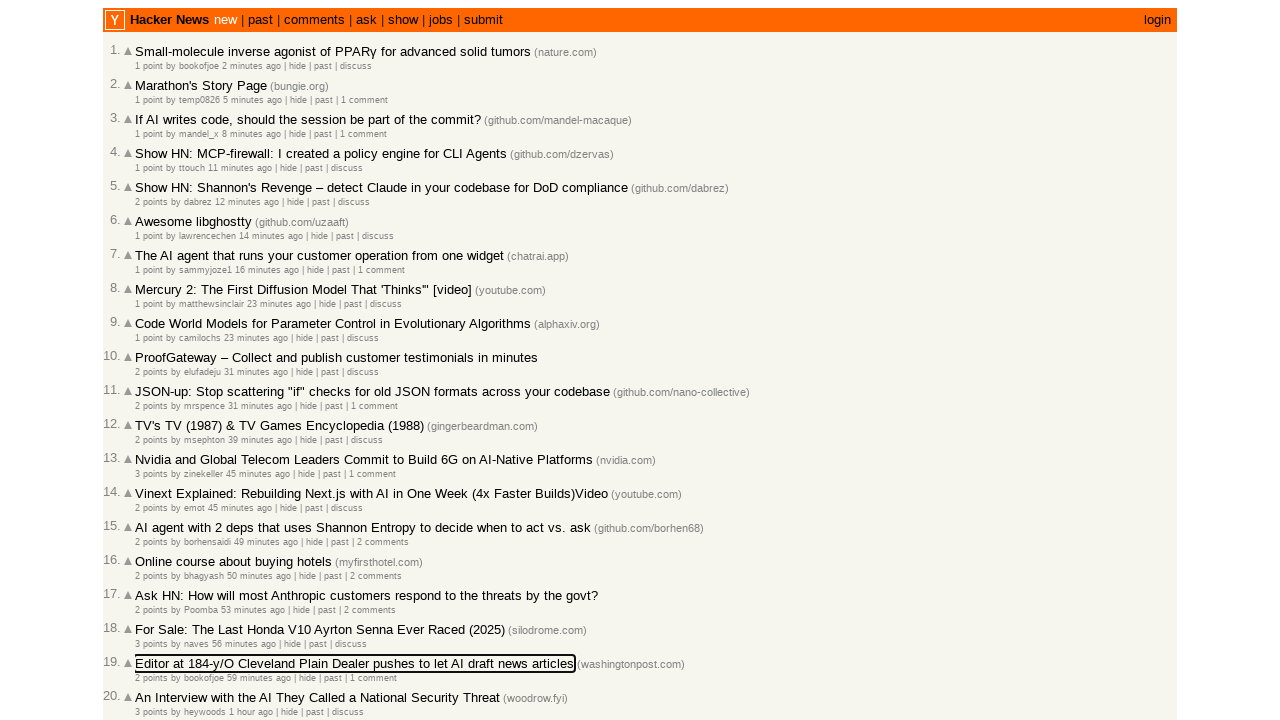

Pressed Tab key (press #155)
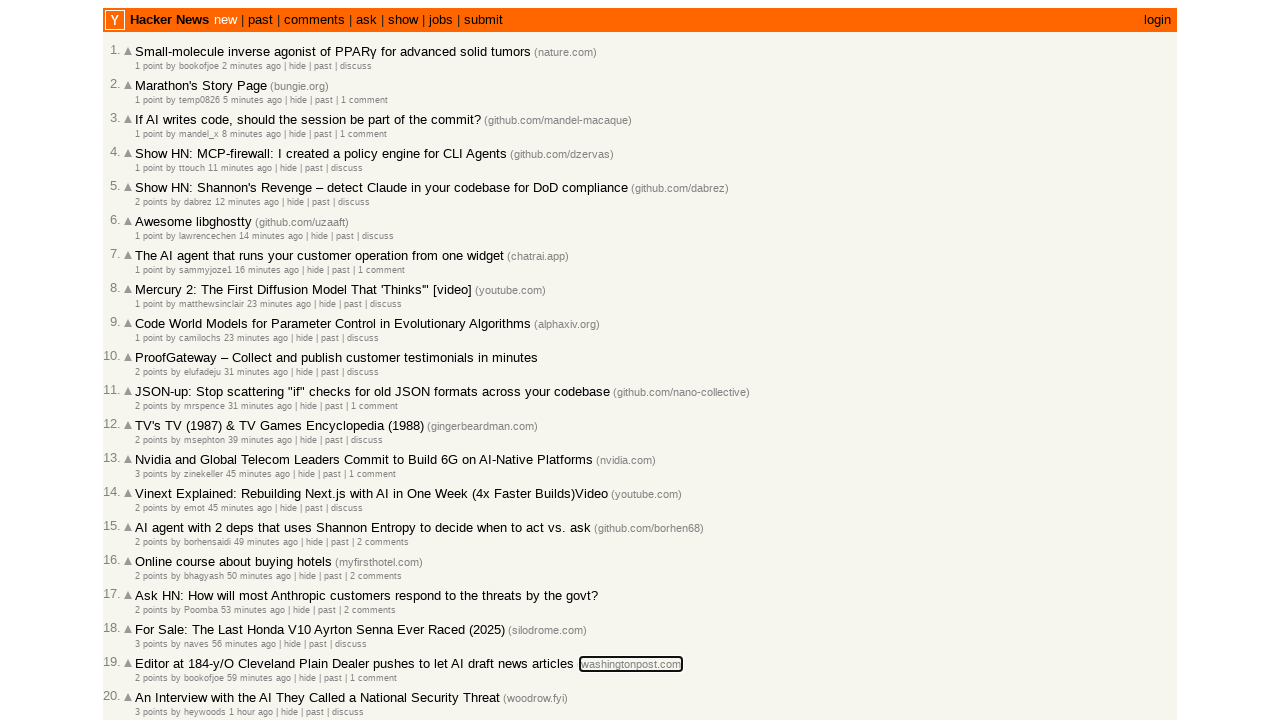

Retrieved focused element class name: 
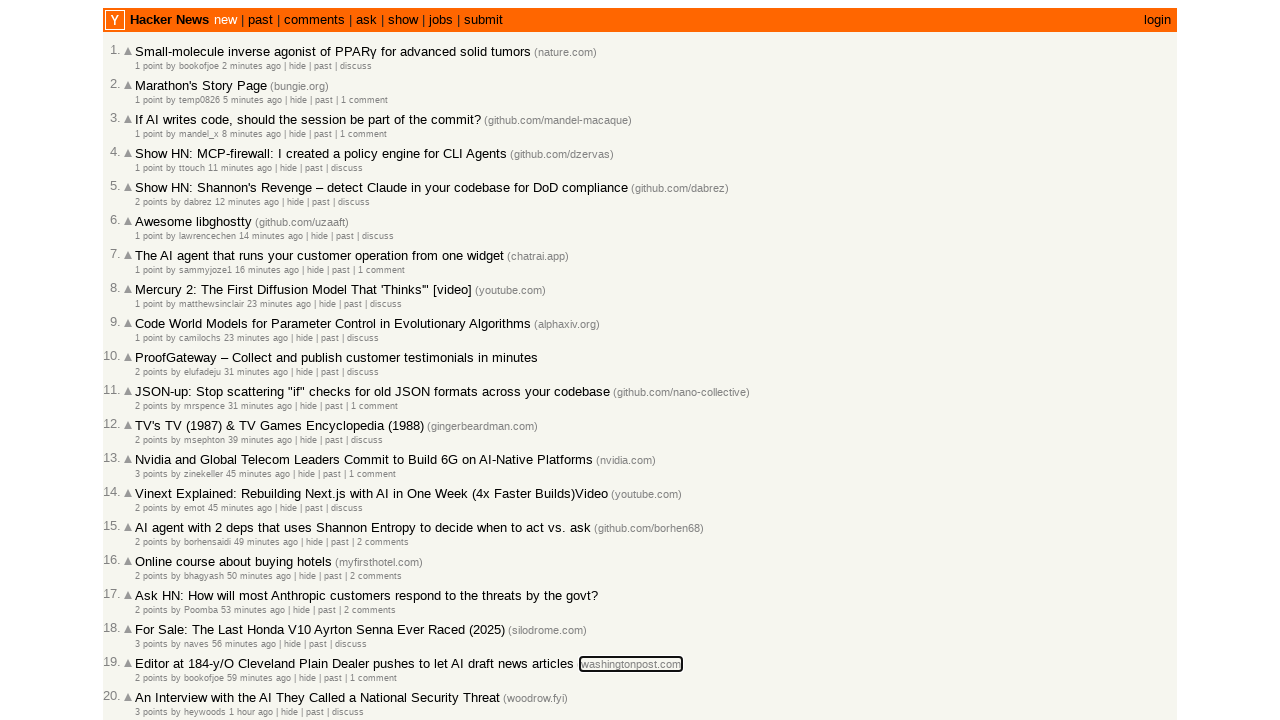

Pressed Tab key (press #156)
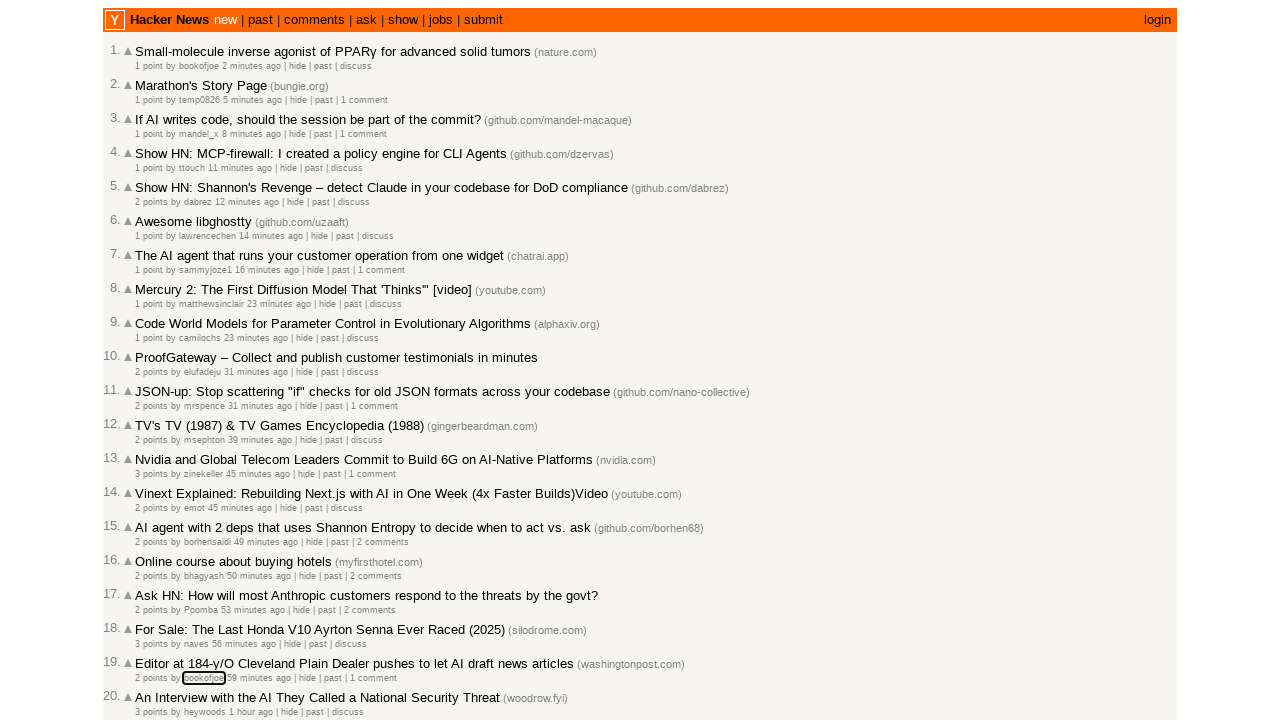

Retrieved focused element class name: hnuser
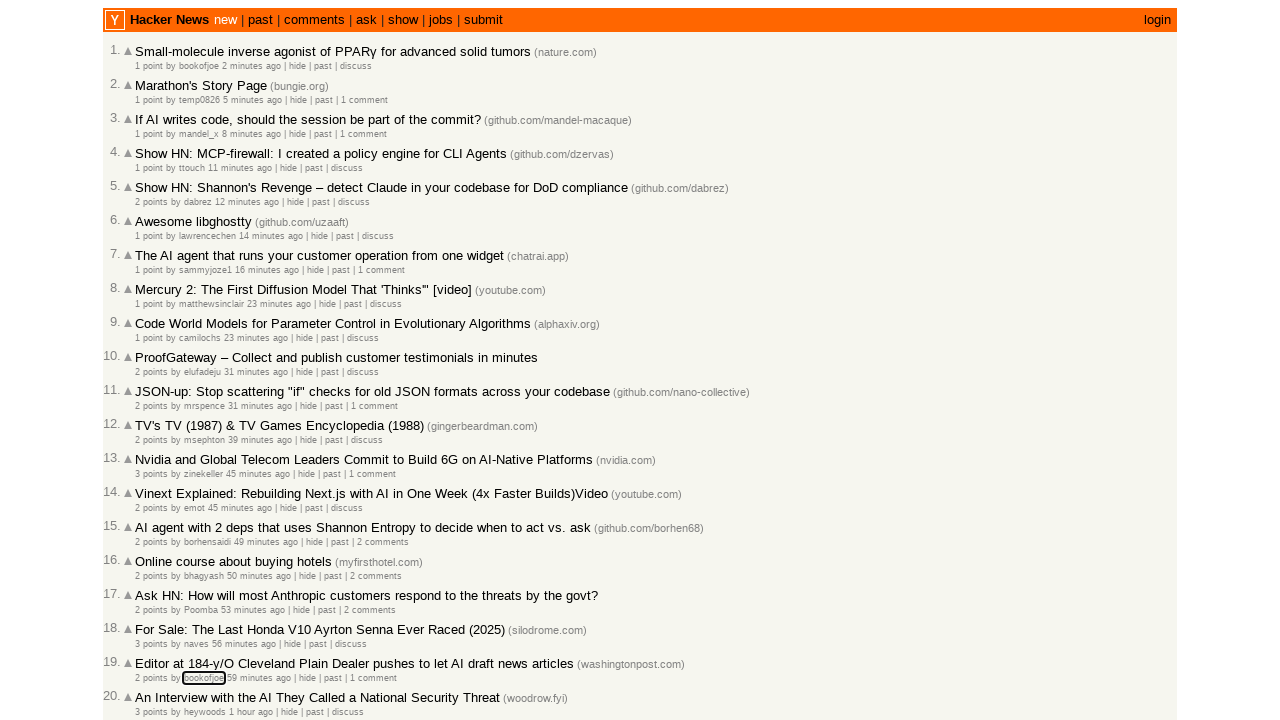

Pressed Tab key (press #157)
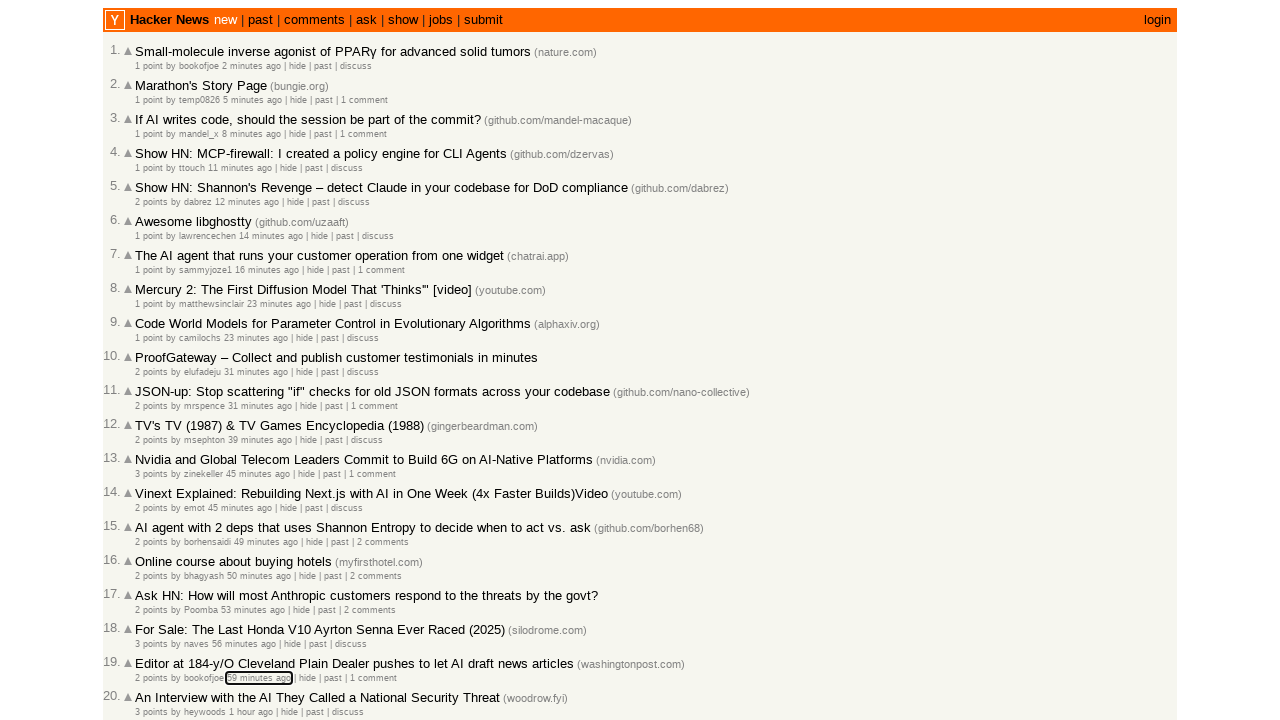

Retrieved focused element class name: 
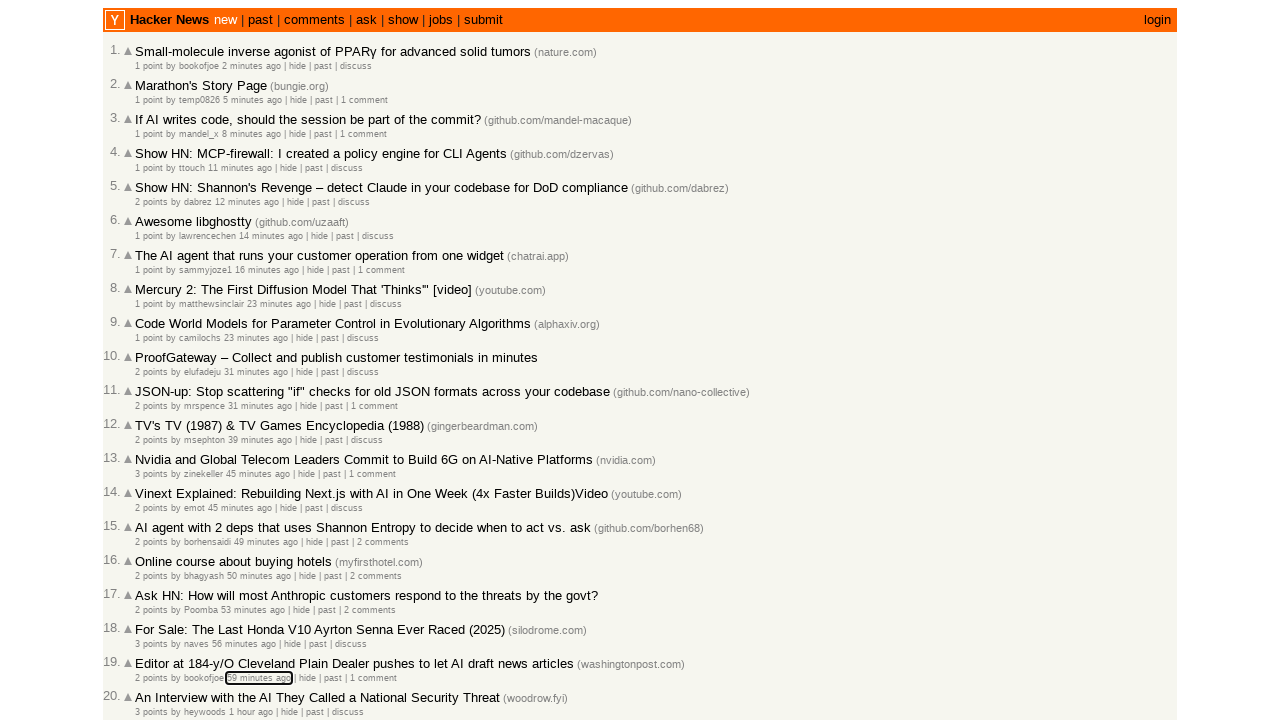

Pressed Tab key (press #158)
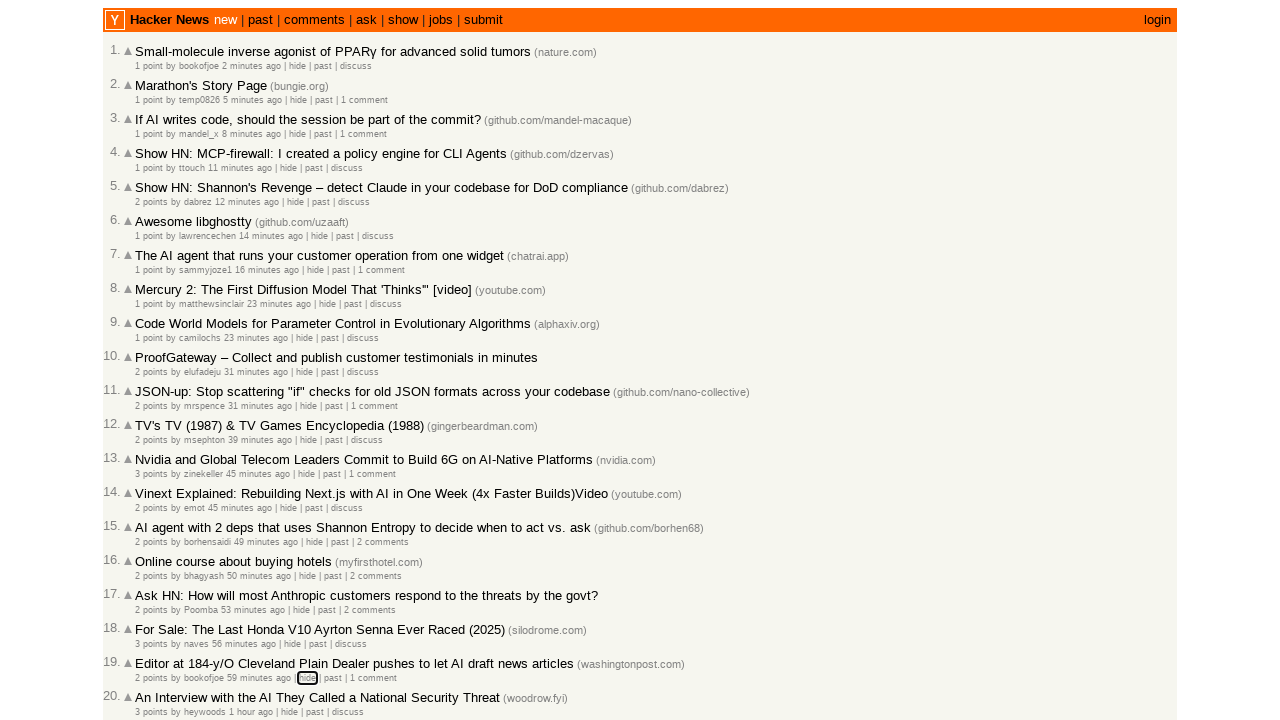

Retrieved focused element class name: 
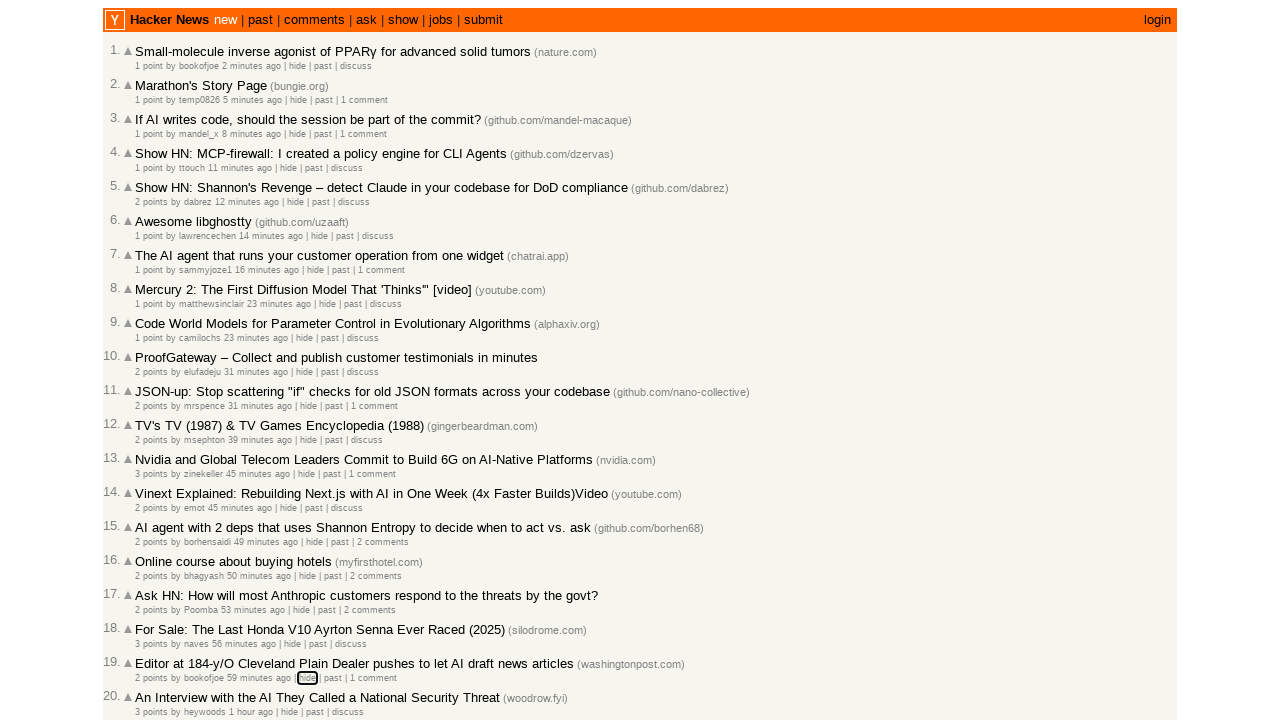

Pressed Tab key (press #159)
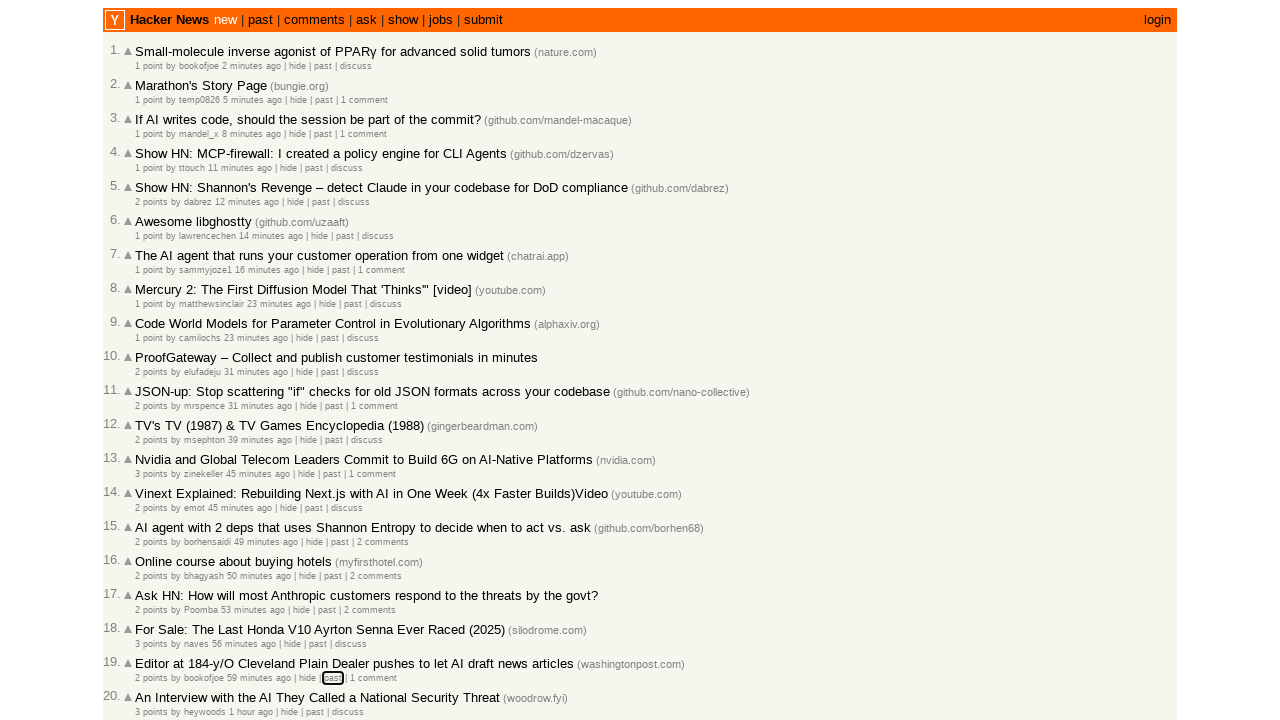

Retrieved focused element class name: hnpast
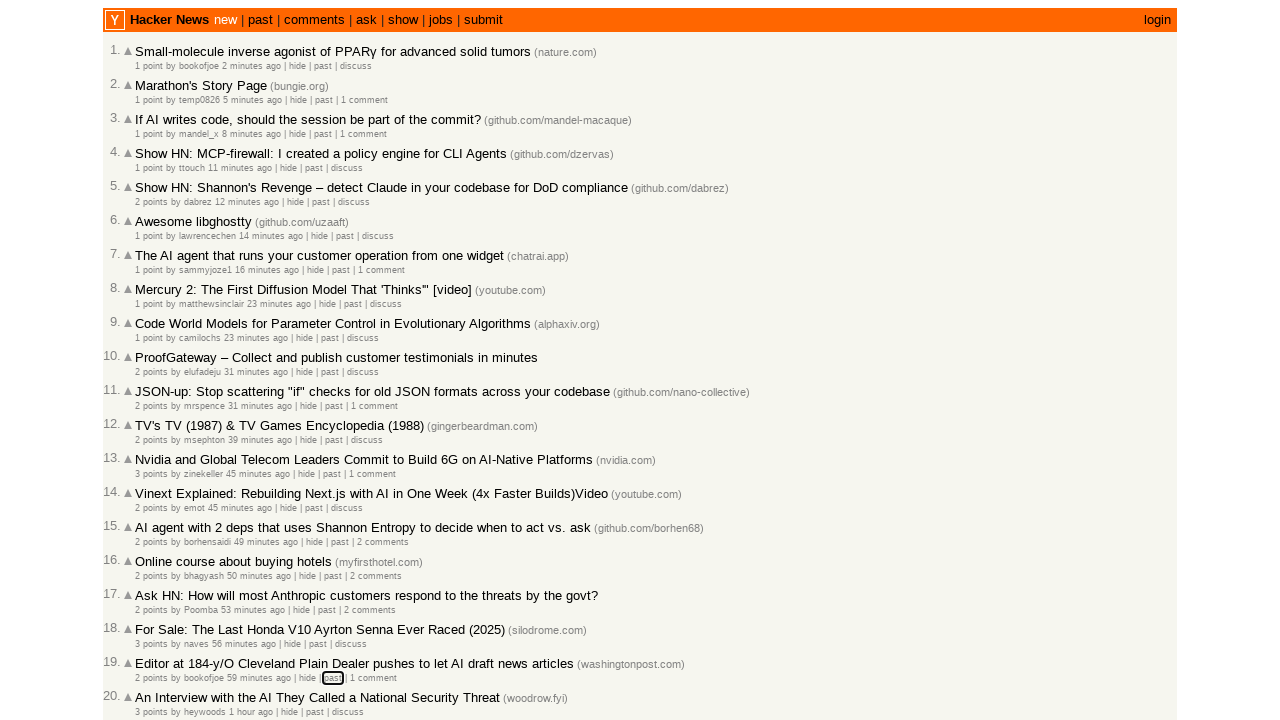

Pressed Tab key (press #160)
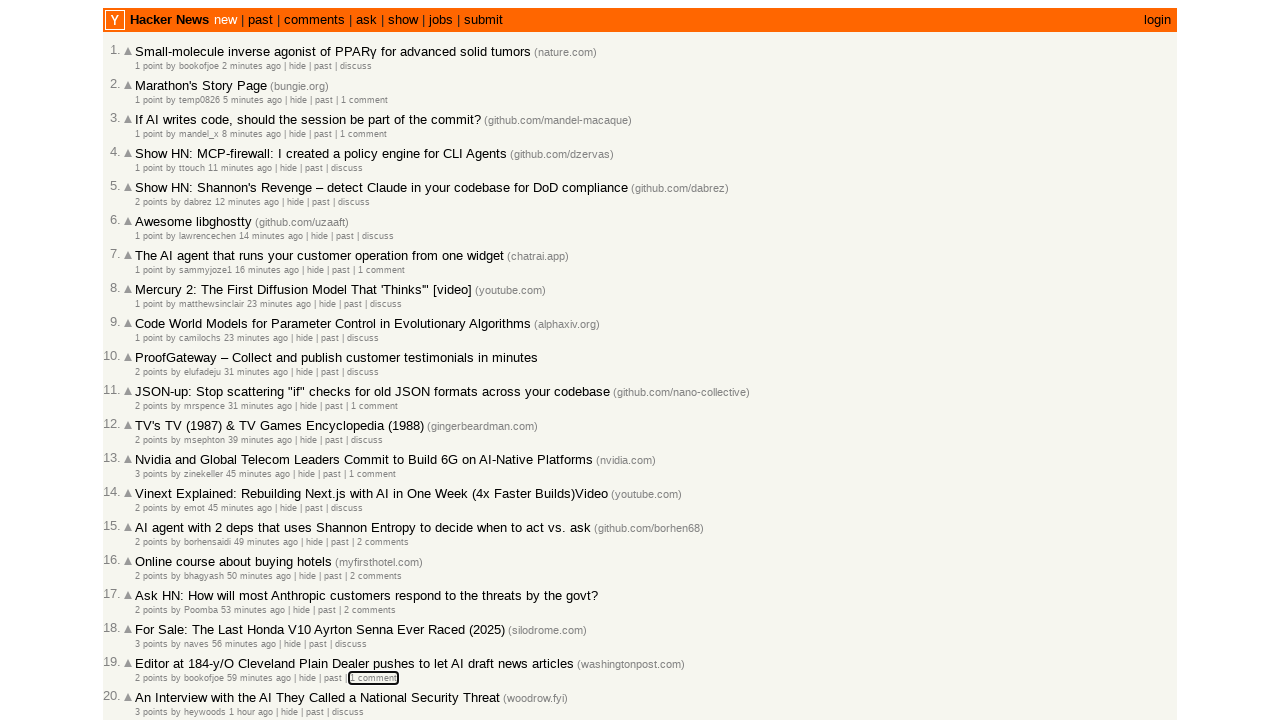

Retrieved focused element class name: 
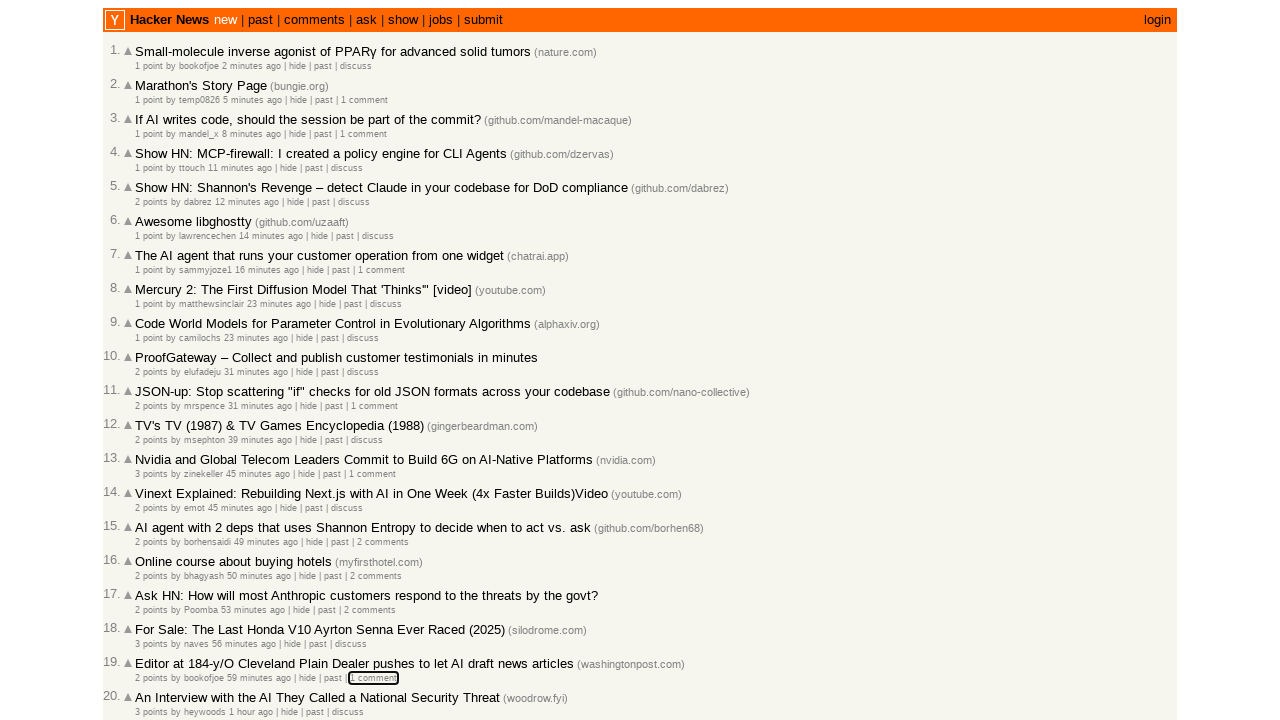

Pressed Tab key (press #161)
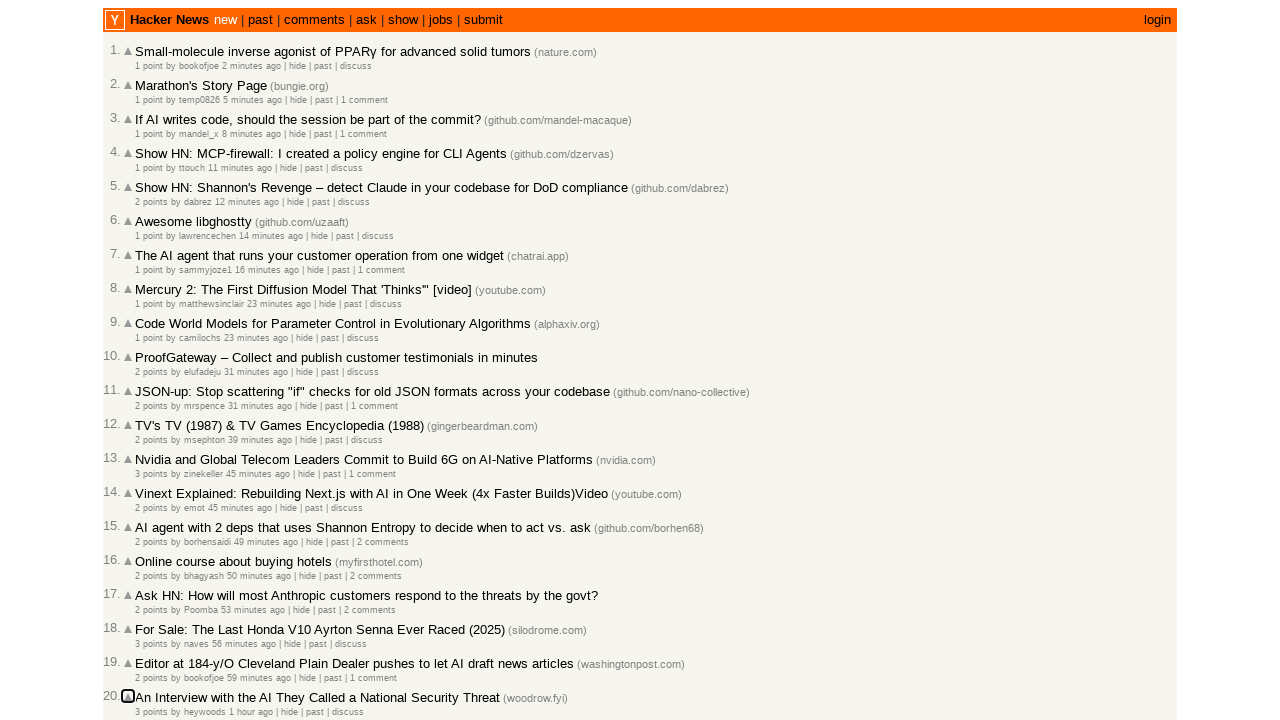

Retrieved focused element class name: 
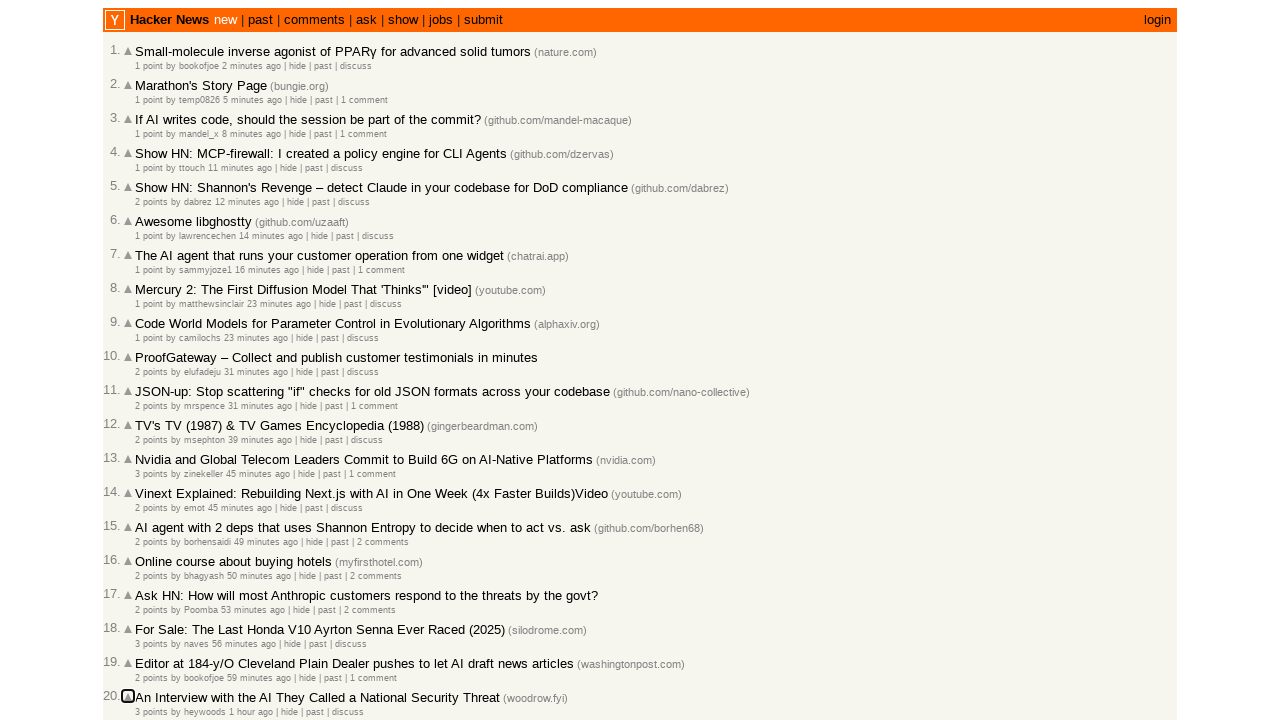

Pressed Tab key (press #162)
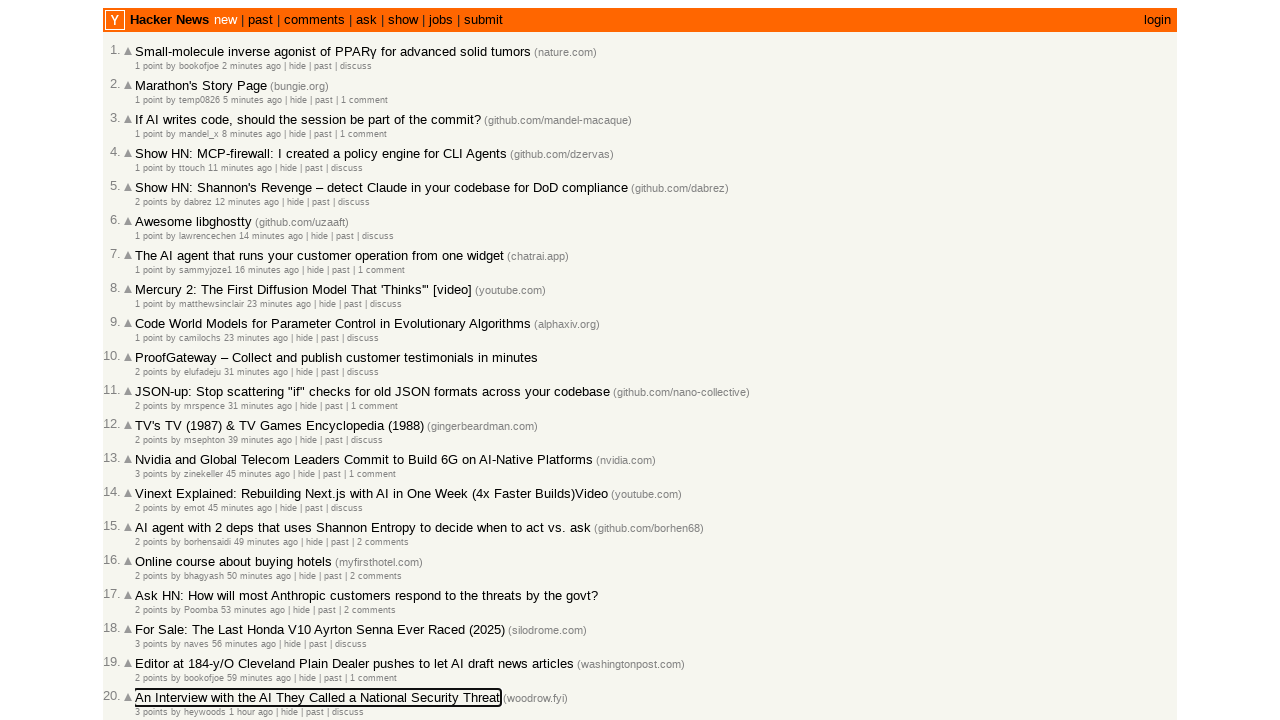

Retrieved focused element class name: 
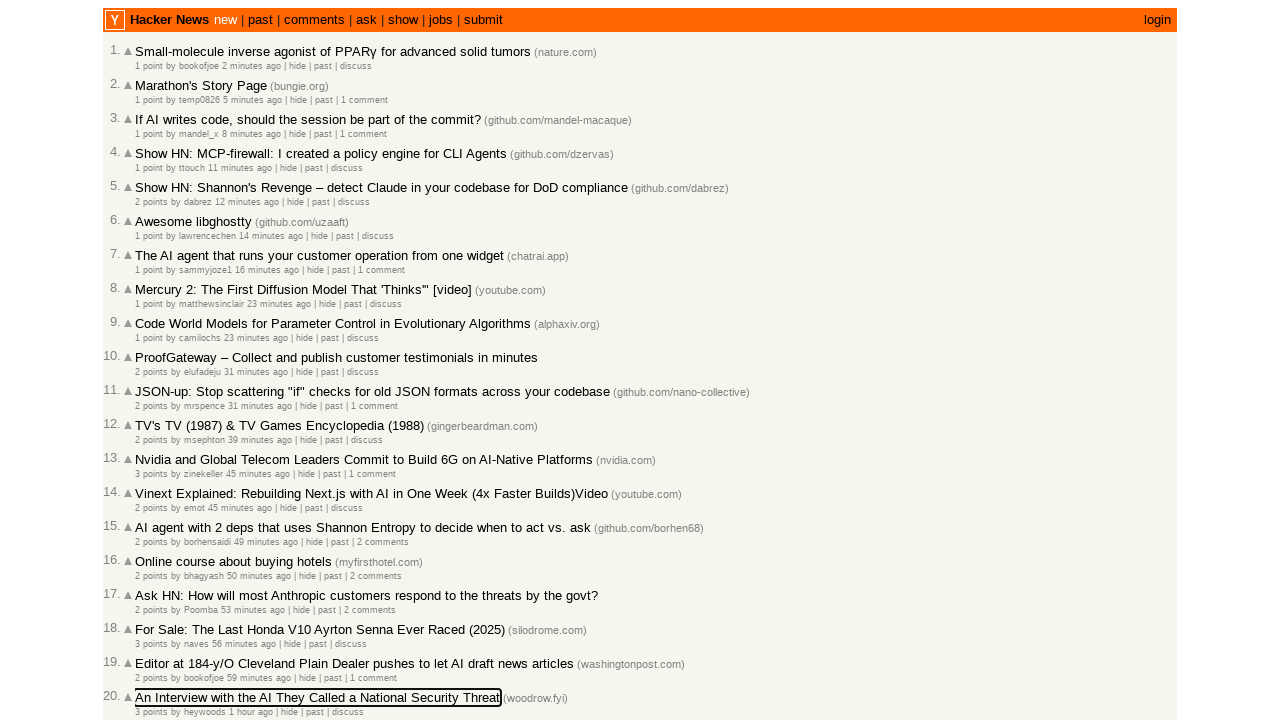

Pressed Tab key (press #163)
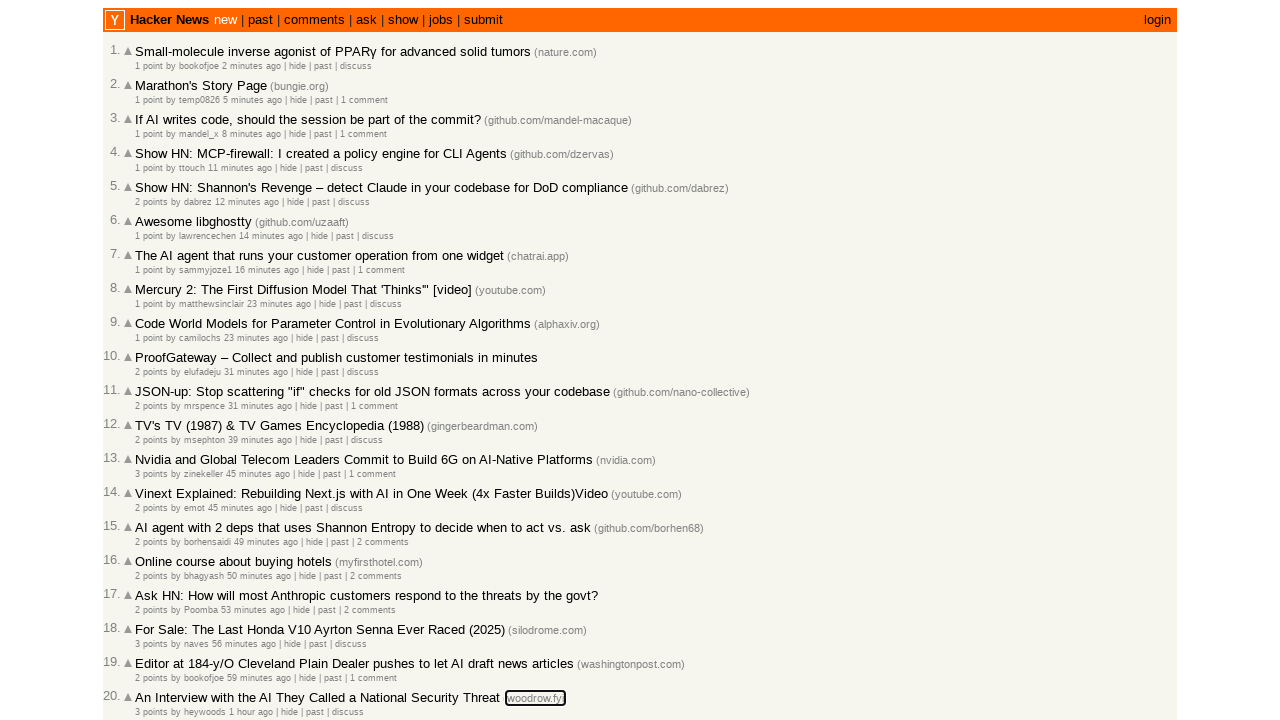

Retrieved focused element class name: 
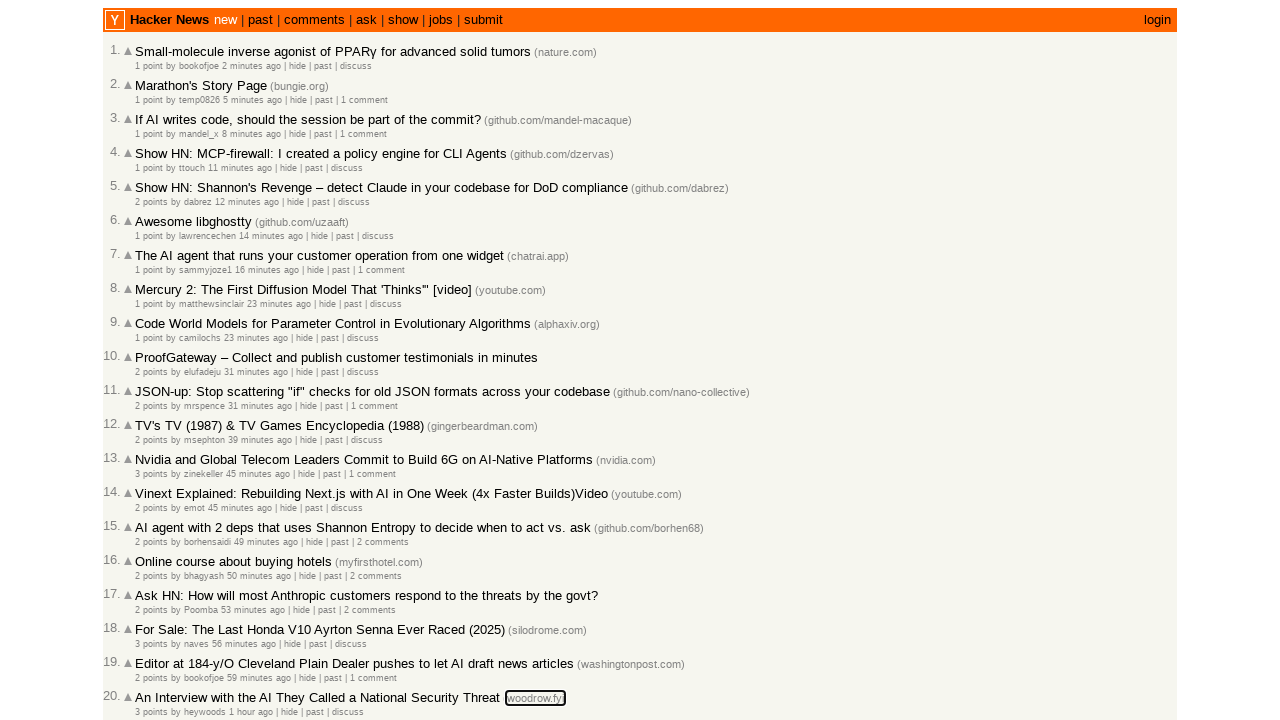

Pressed Tab key (press #164)
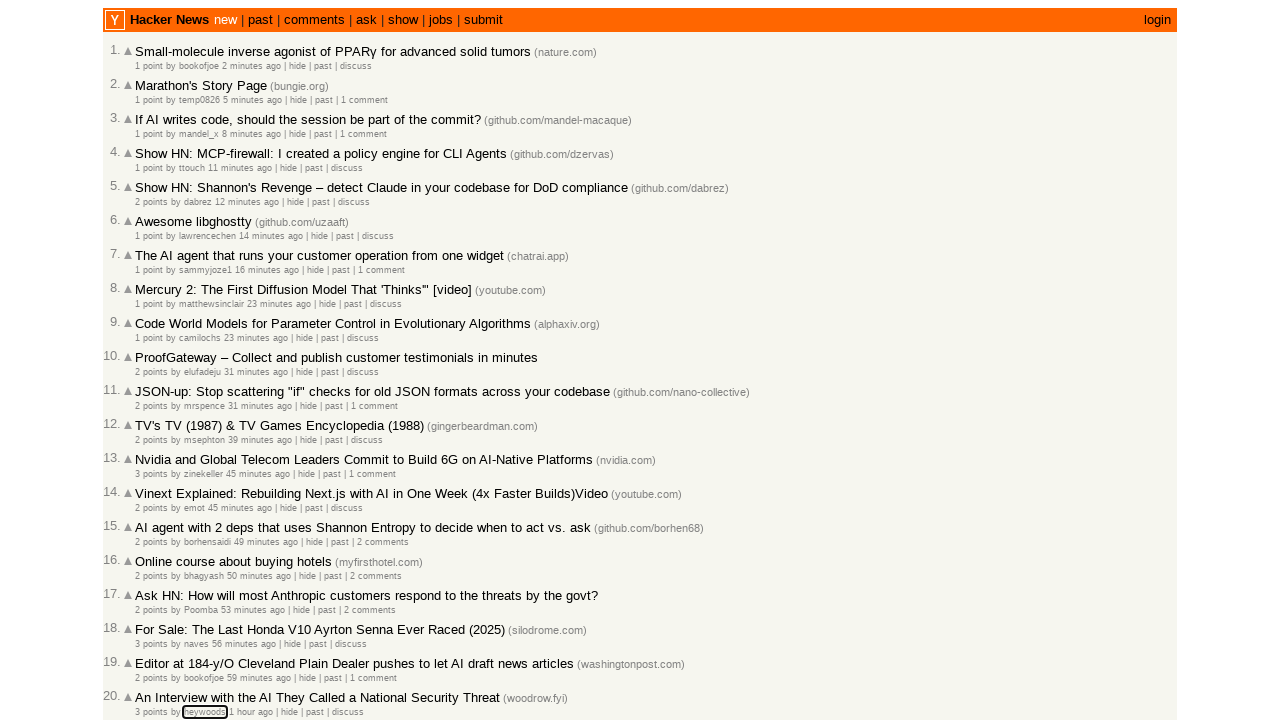

Retrieved focused element class name: hnuser
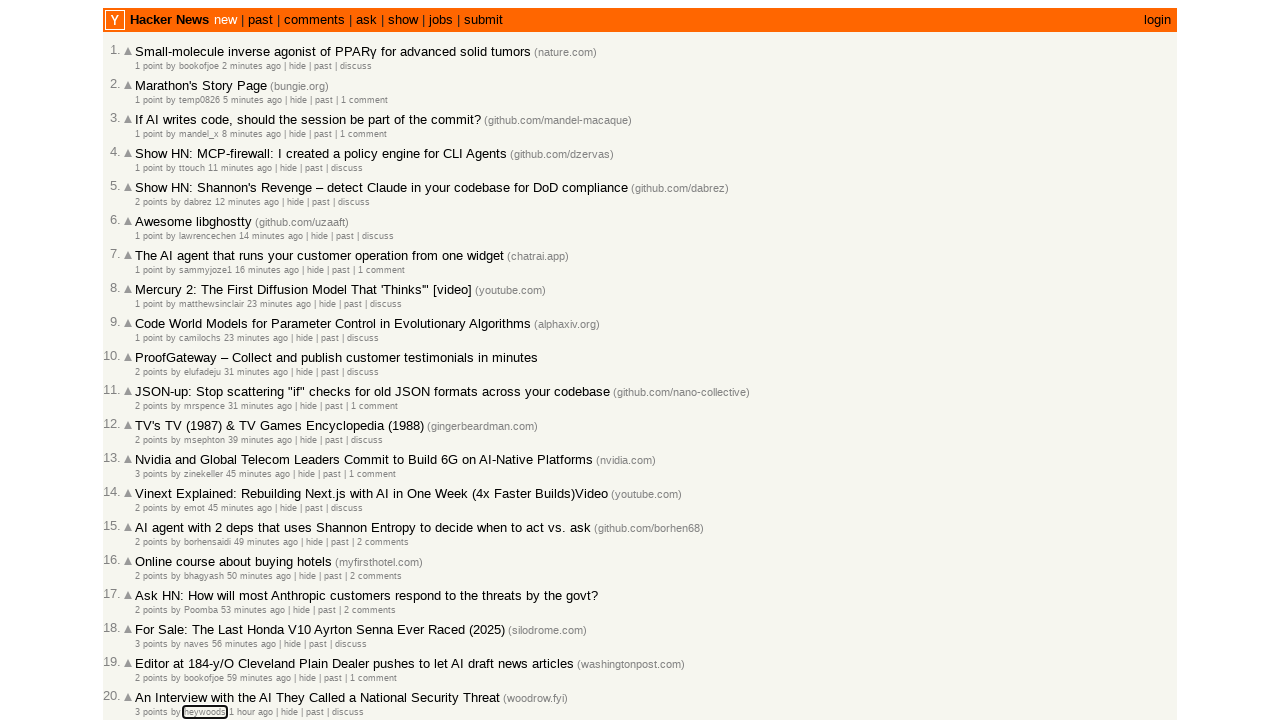

Pressed Tab key (press #165)
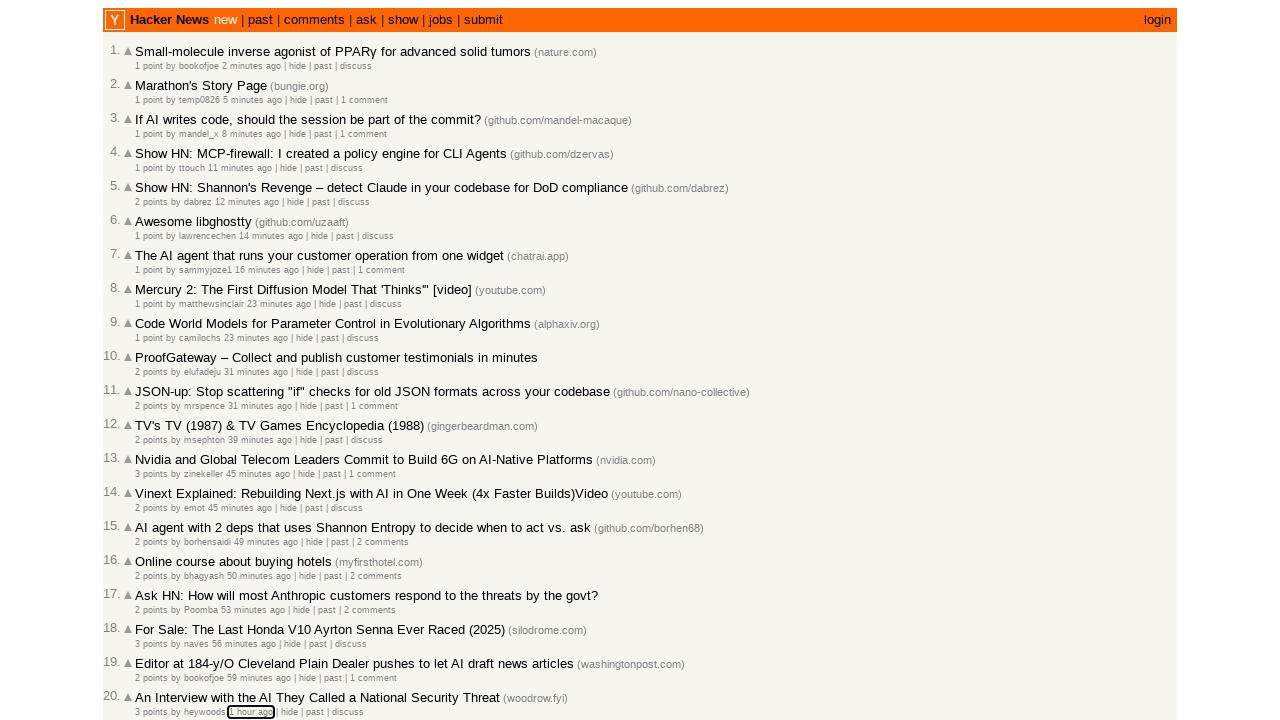

Retrieved focused element class name: 
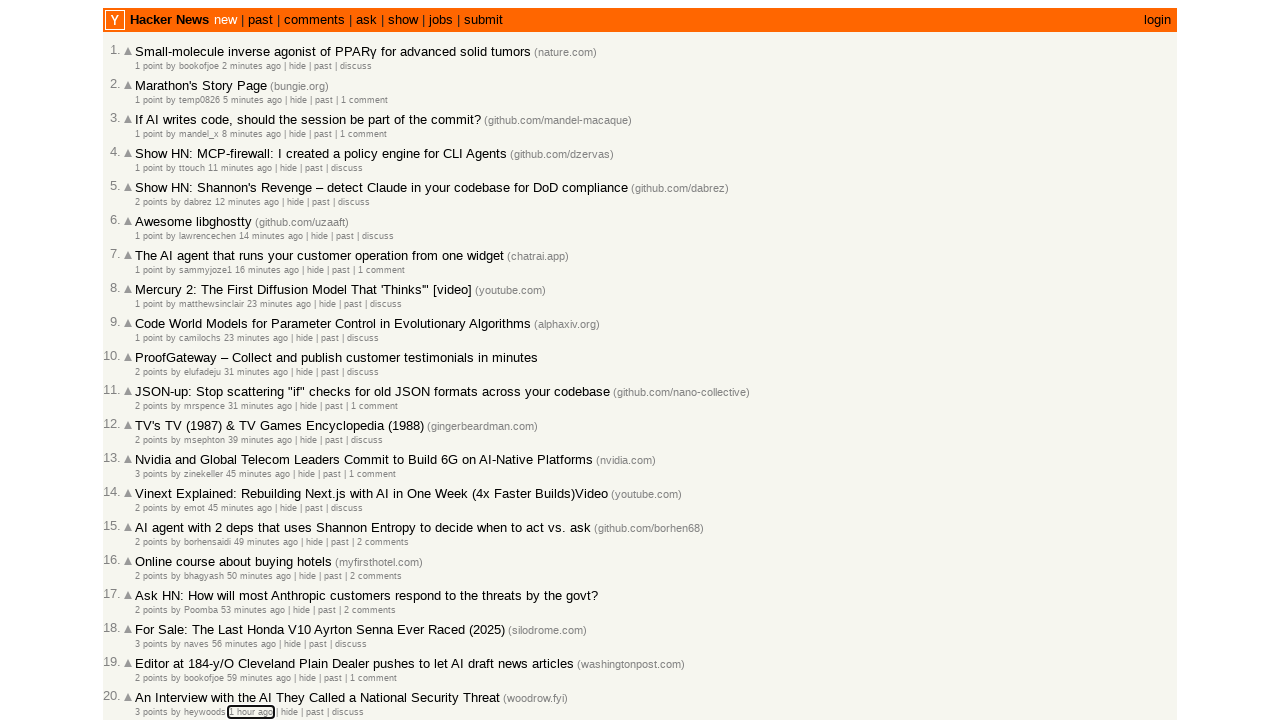

Pressed Tab key (press #166)
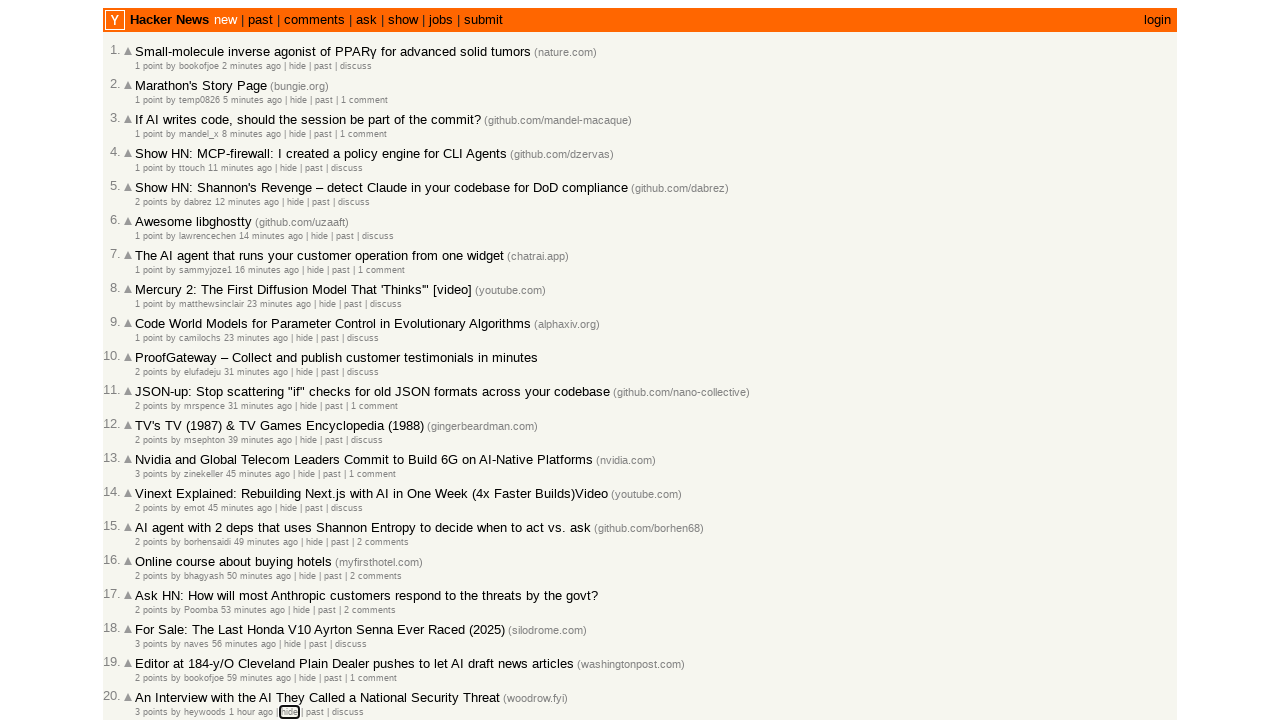

Retrieved focused element class name: 
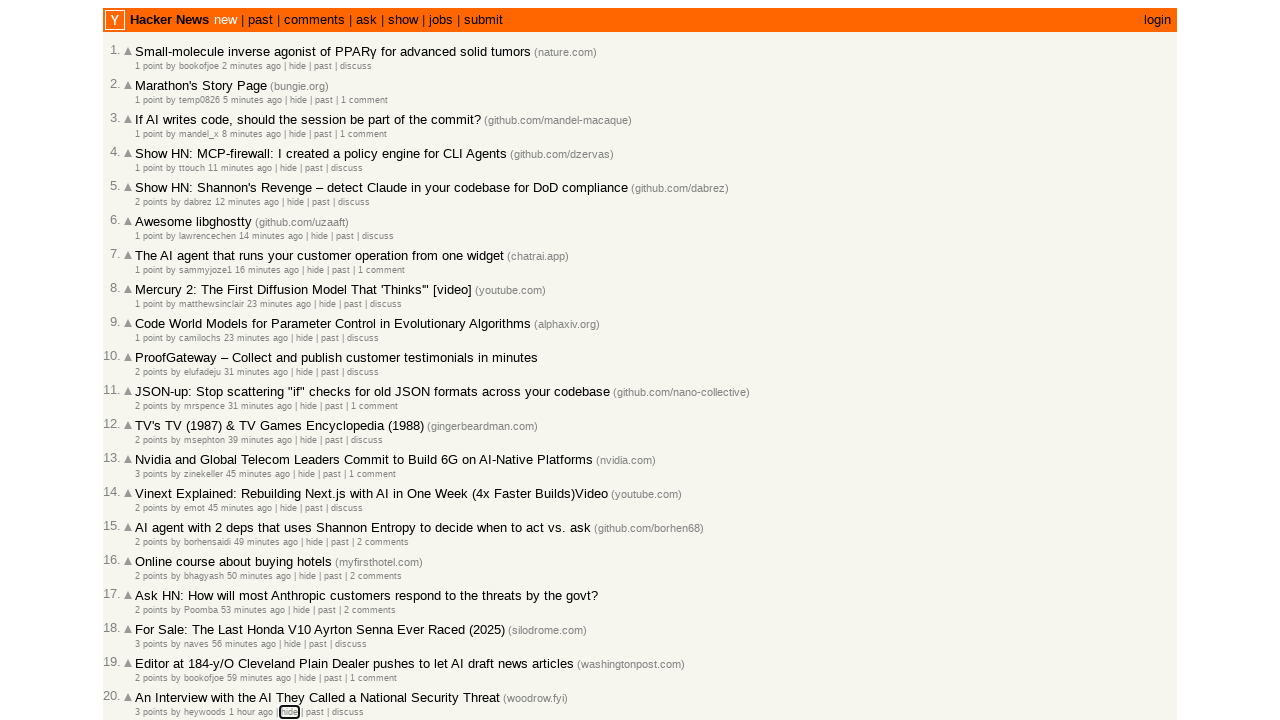

Pressed Tab key (press #167)
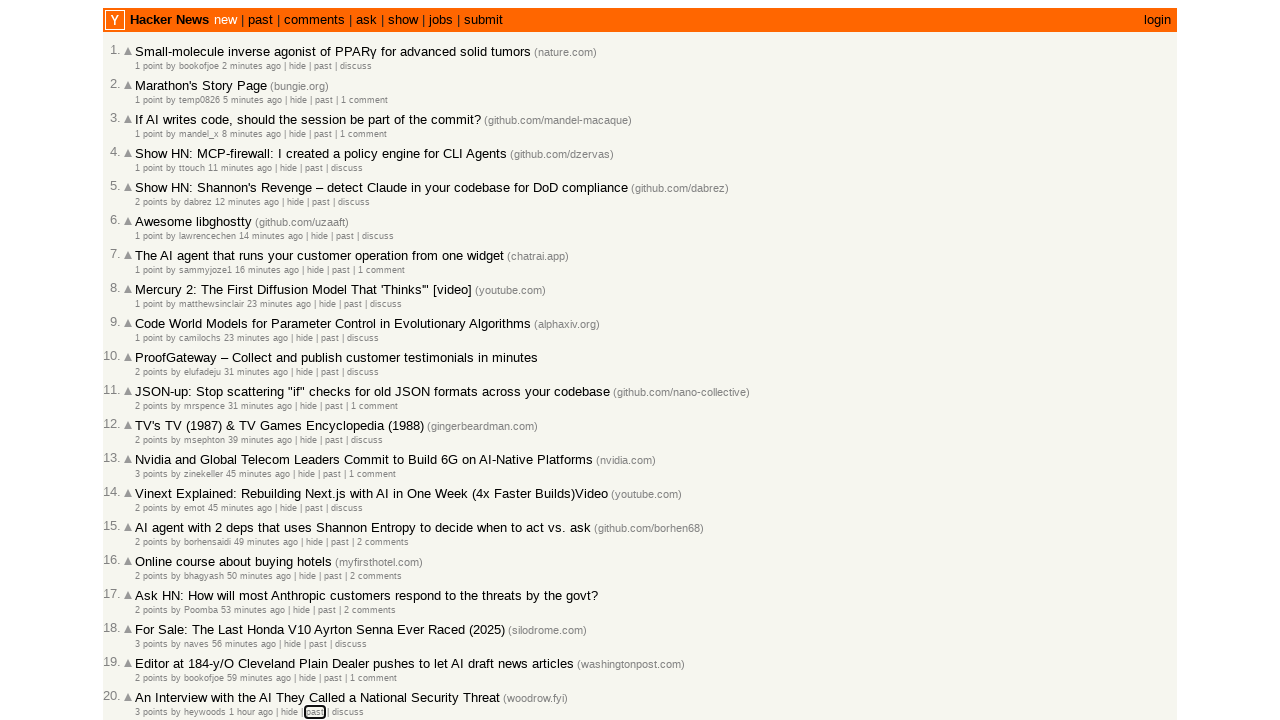

Retrieved focused element class name: hnpast
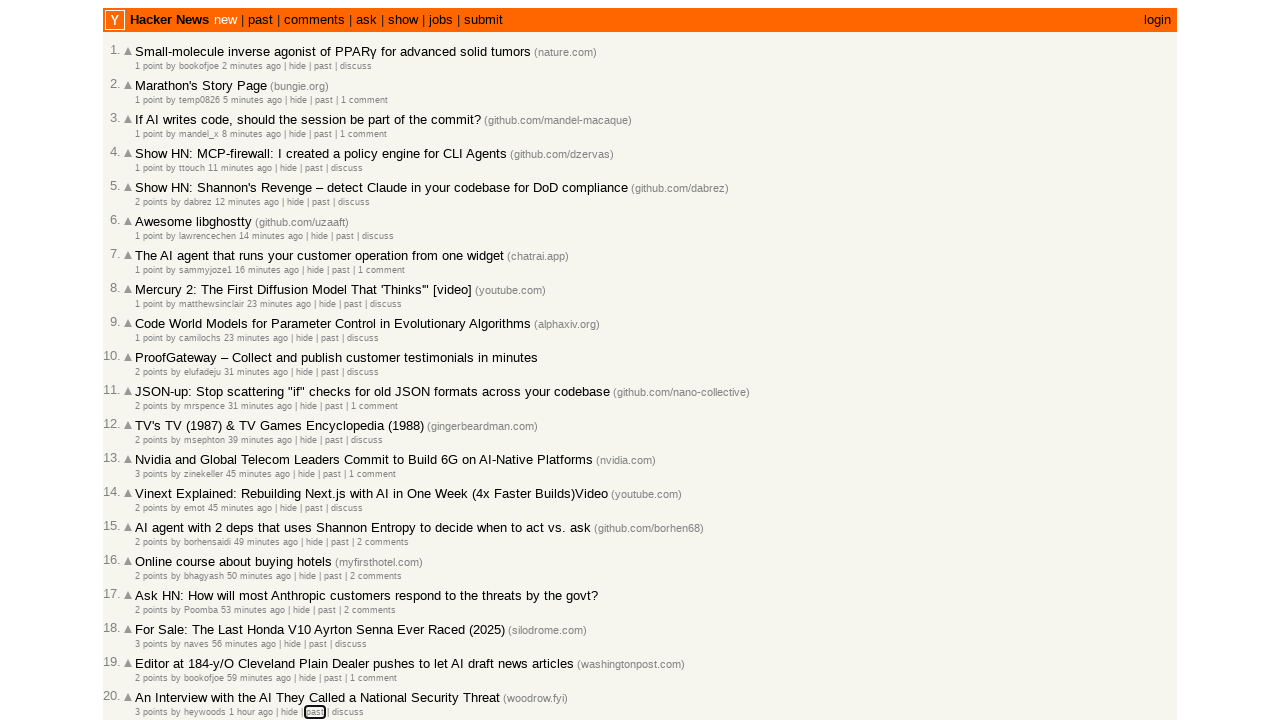

Pressed Tab key (press #168)
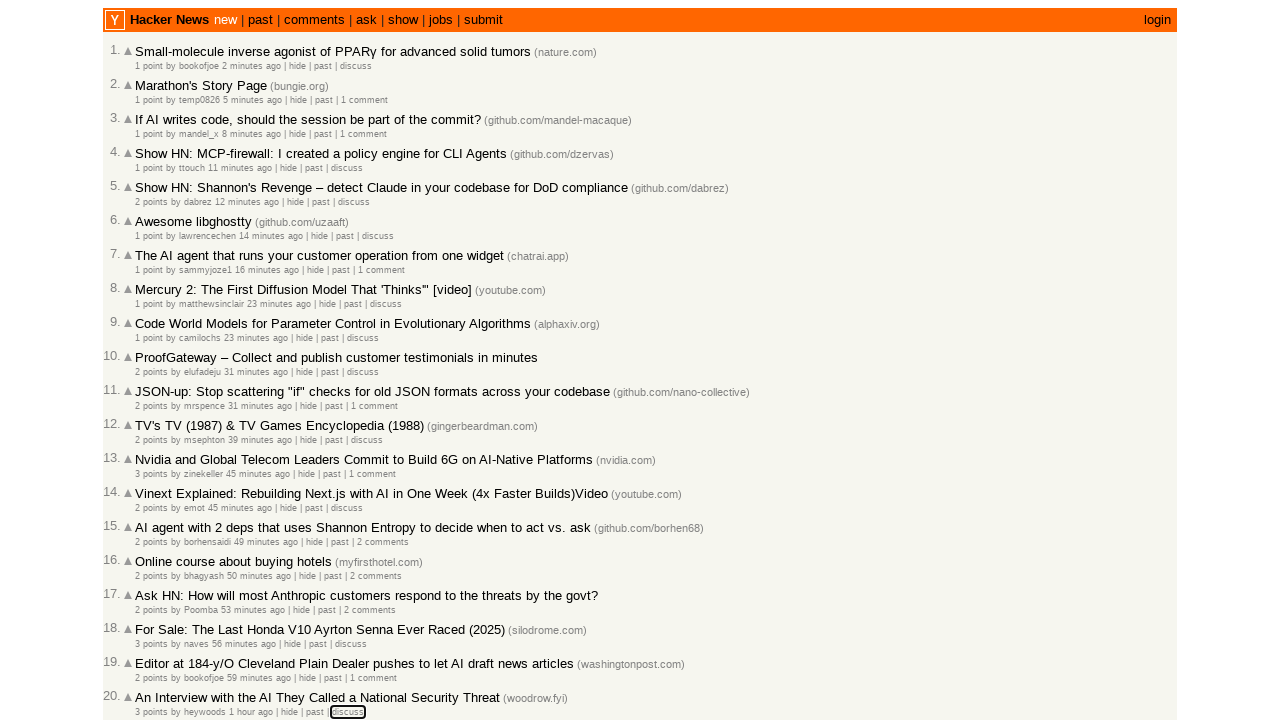

Retrieved focused element class name: 
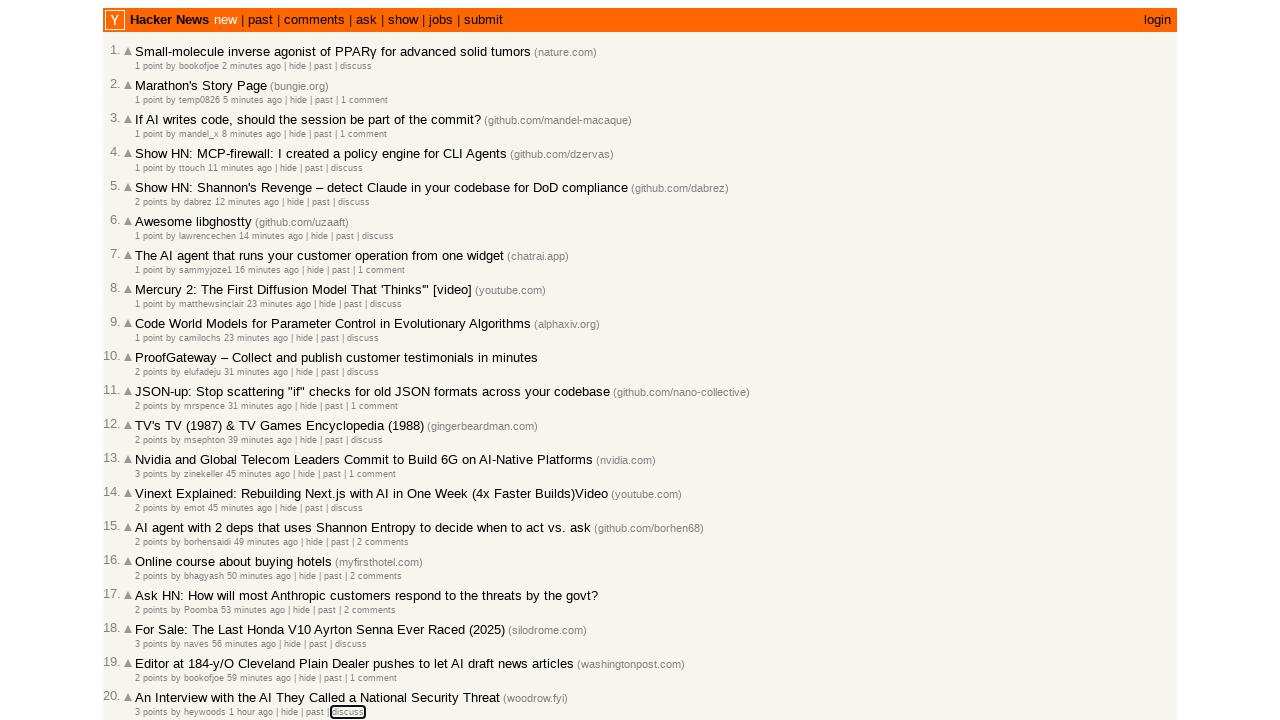

Pressed Tab key (press #169)
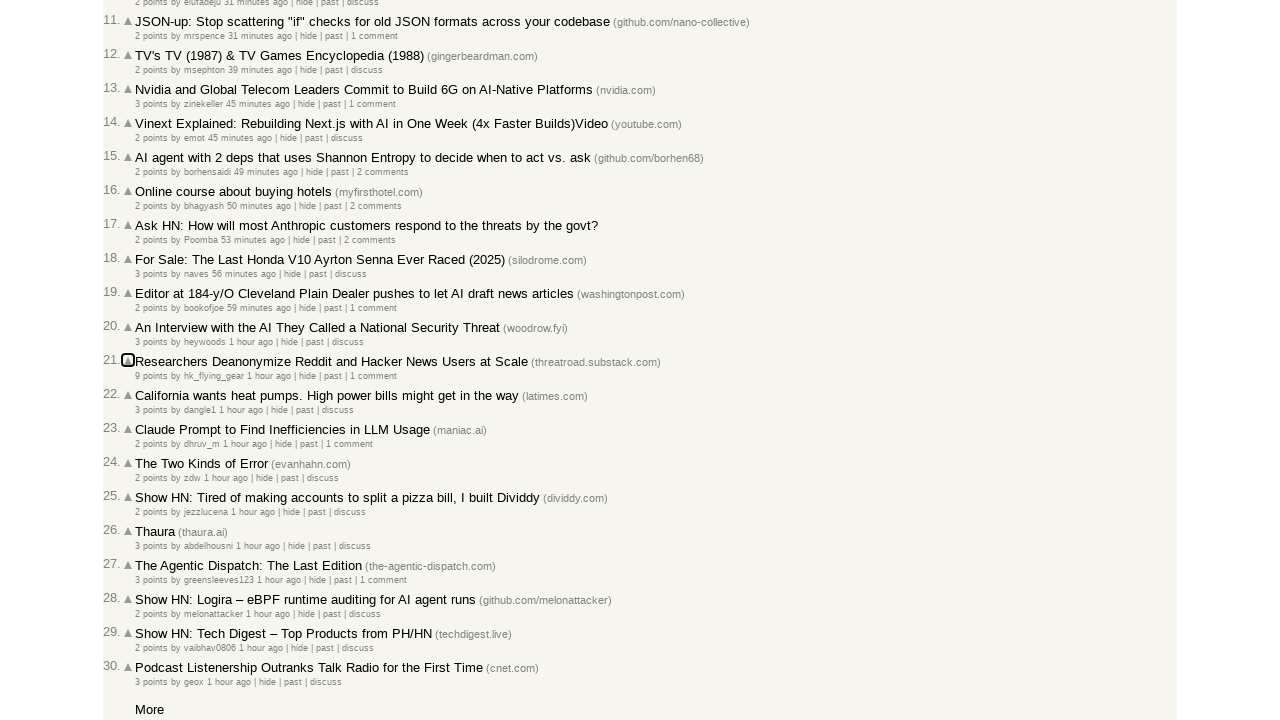

Retrieved focused element class name: 
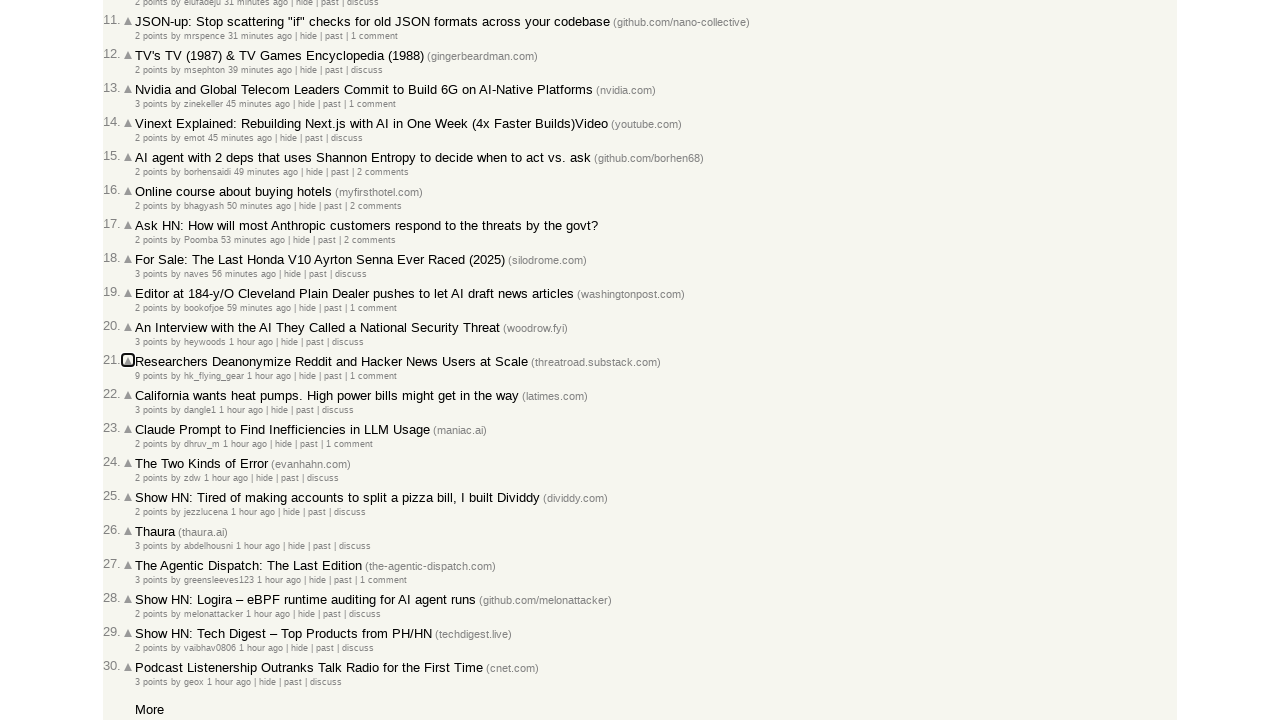

Pressed Tab key (press #170)
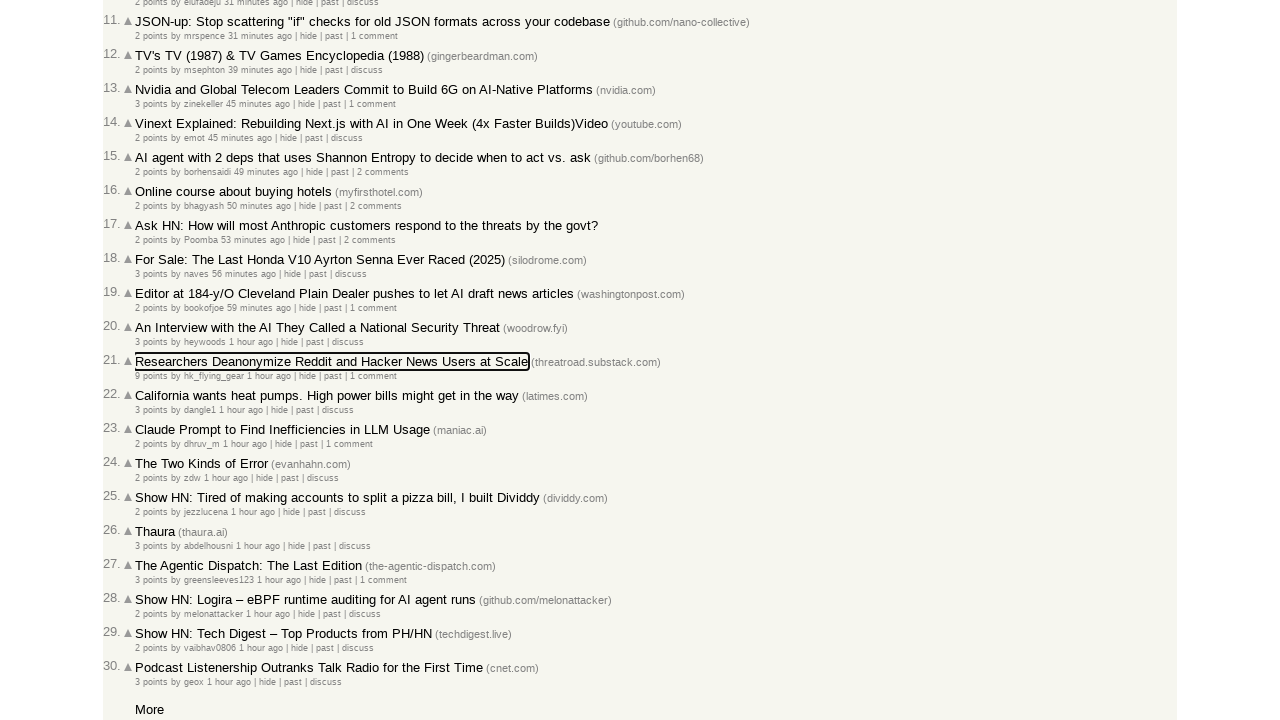

Retrieved focused element class name: 
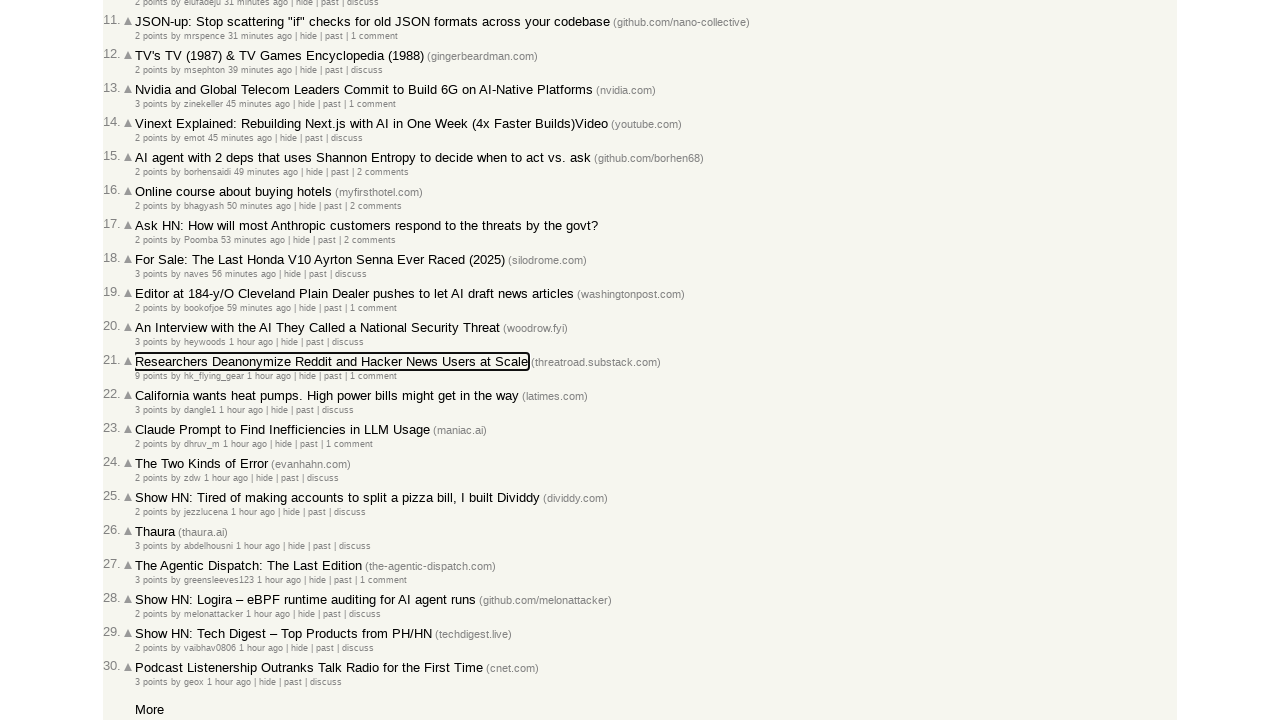

Pressed Tab key (press #171)
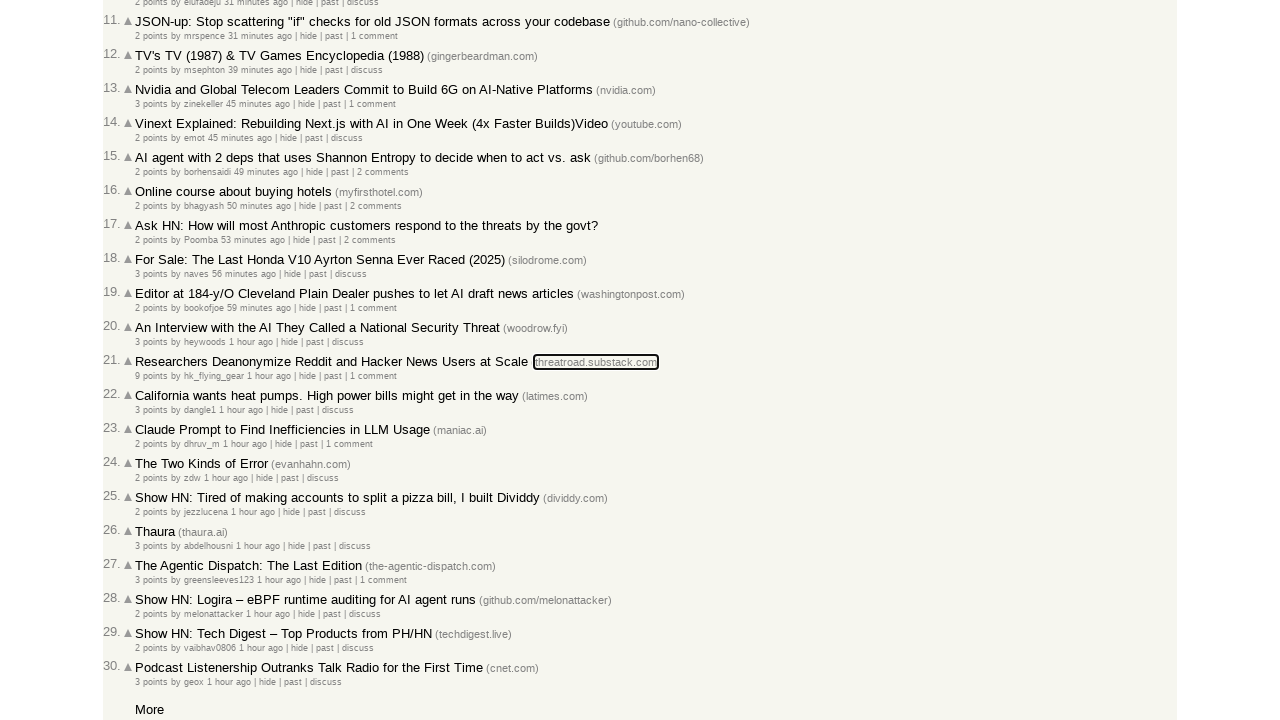

Retrieved focused element class name: 
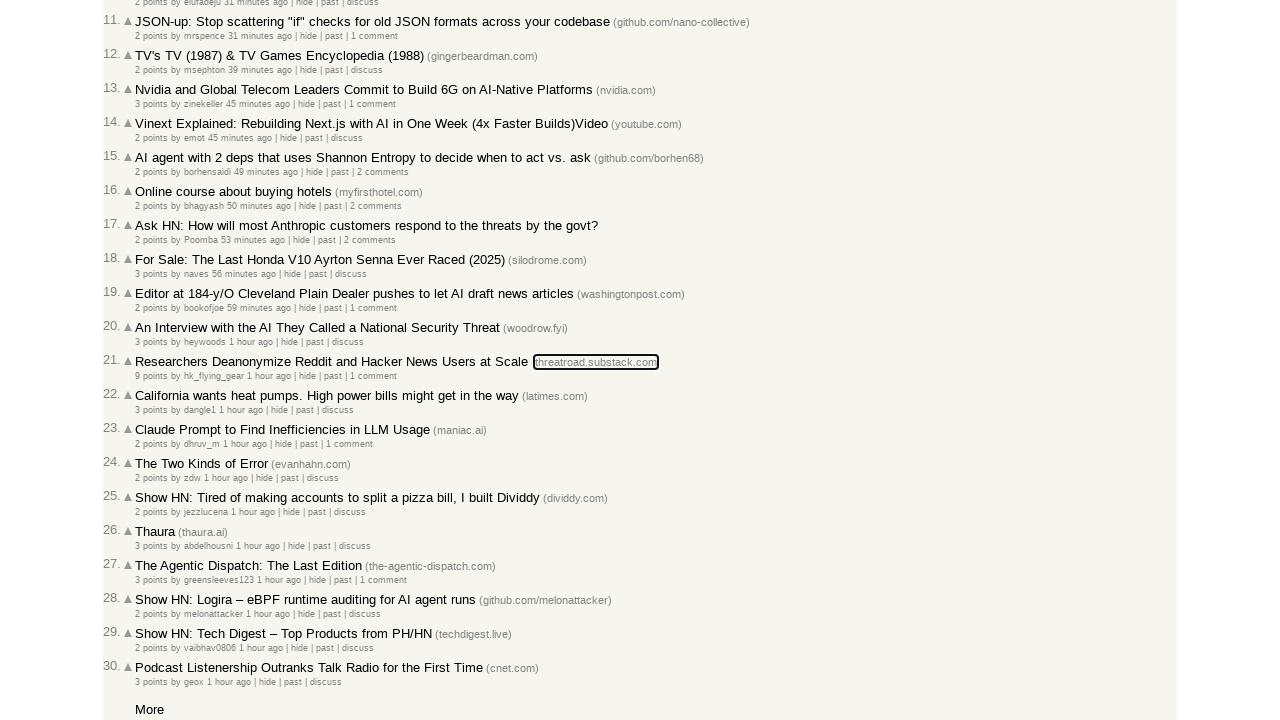

Pressed Tab key (press #172)
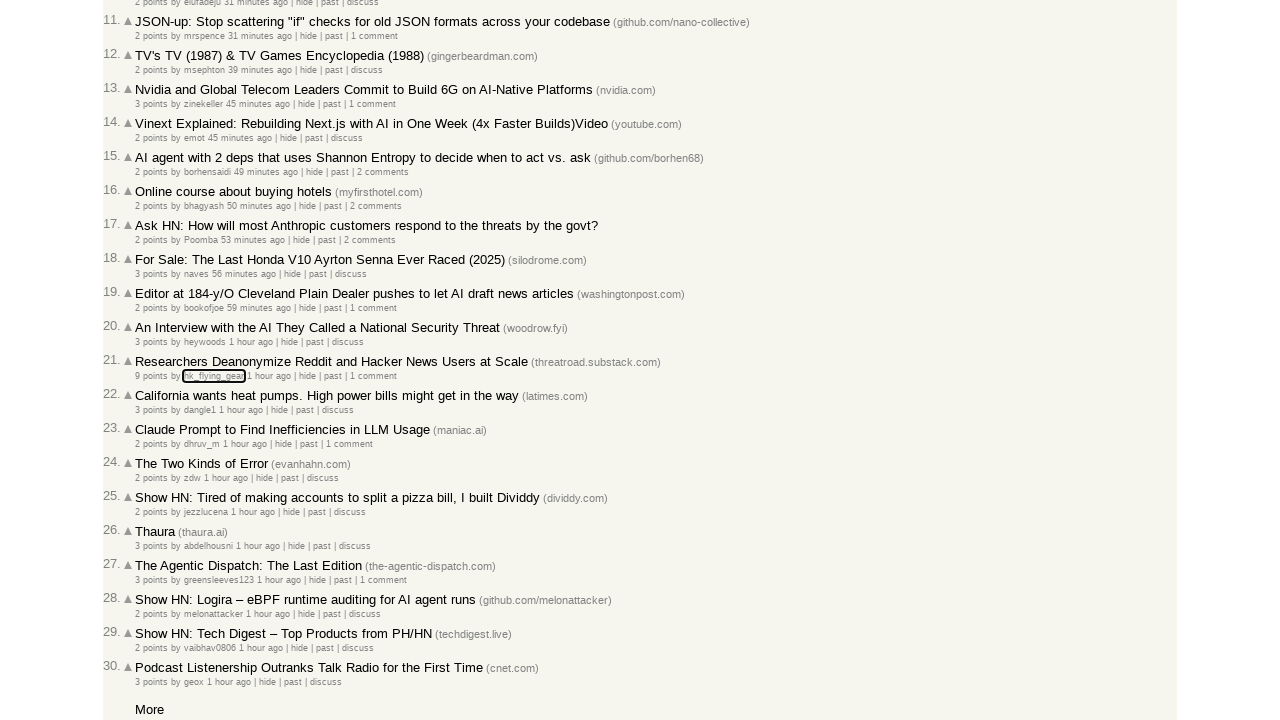

Retrieved focused element class name: hnuser
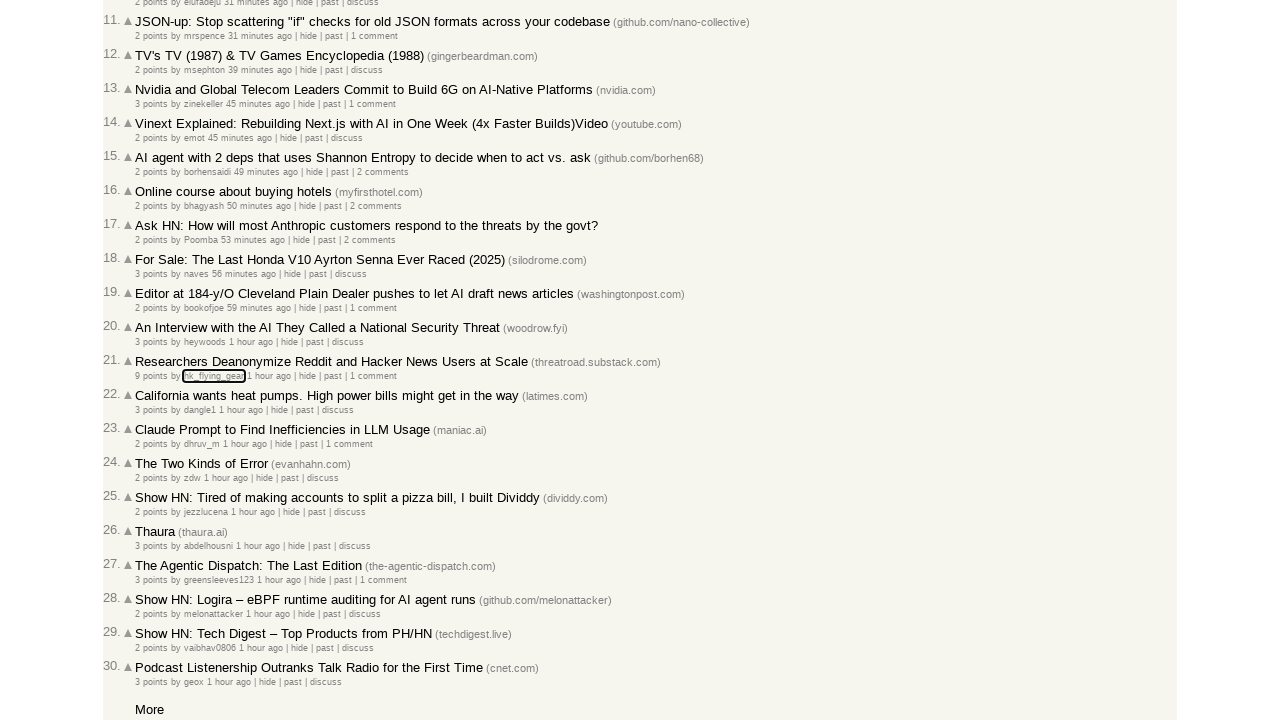

Pressed Tab key (press #173)
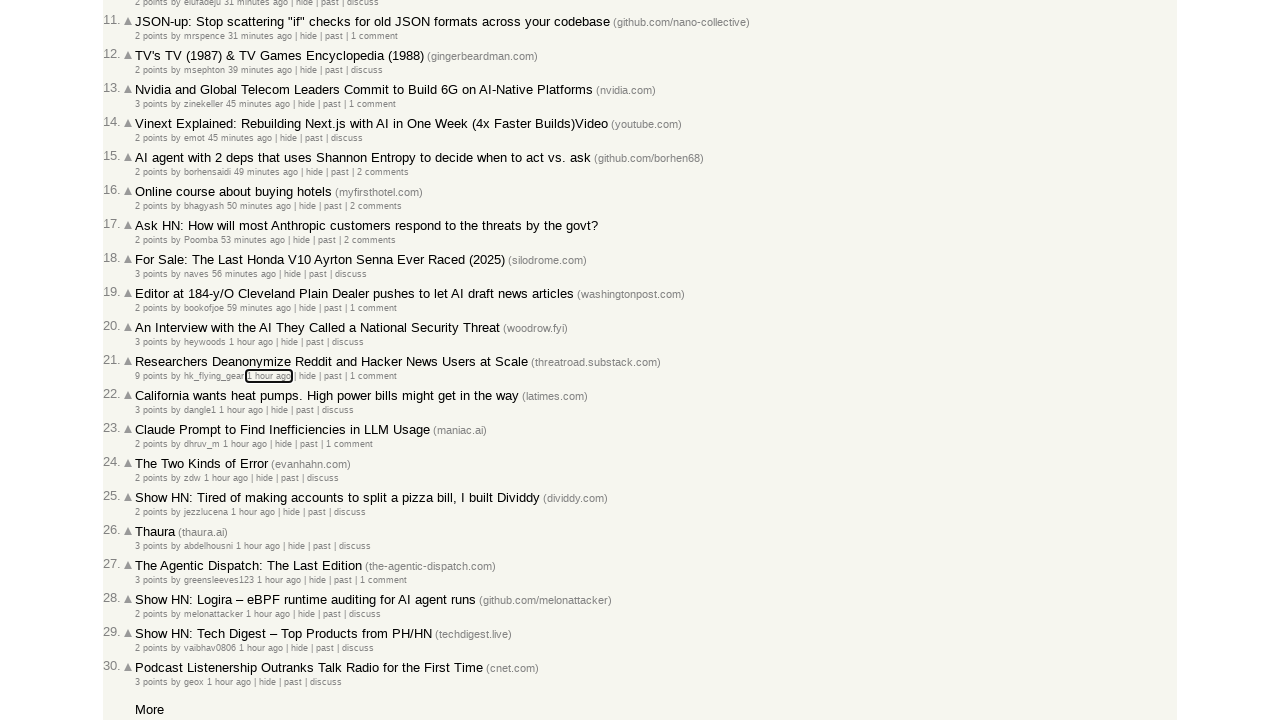

Retrieved focused element class name: 
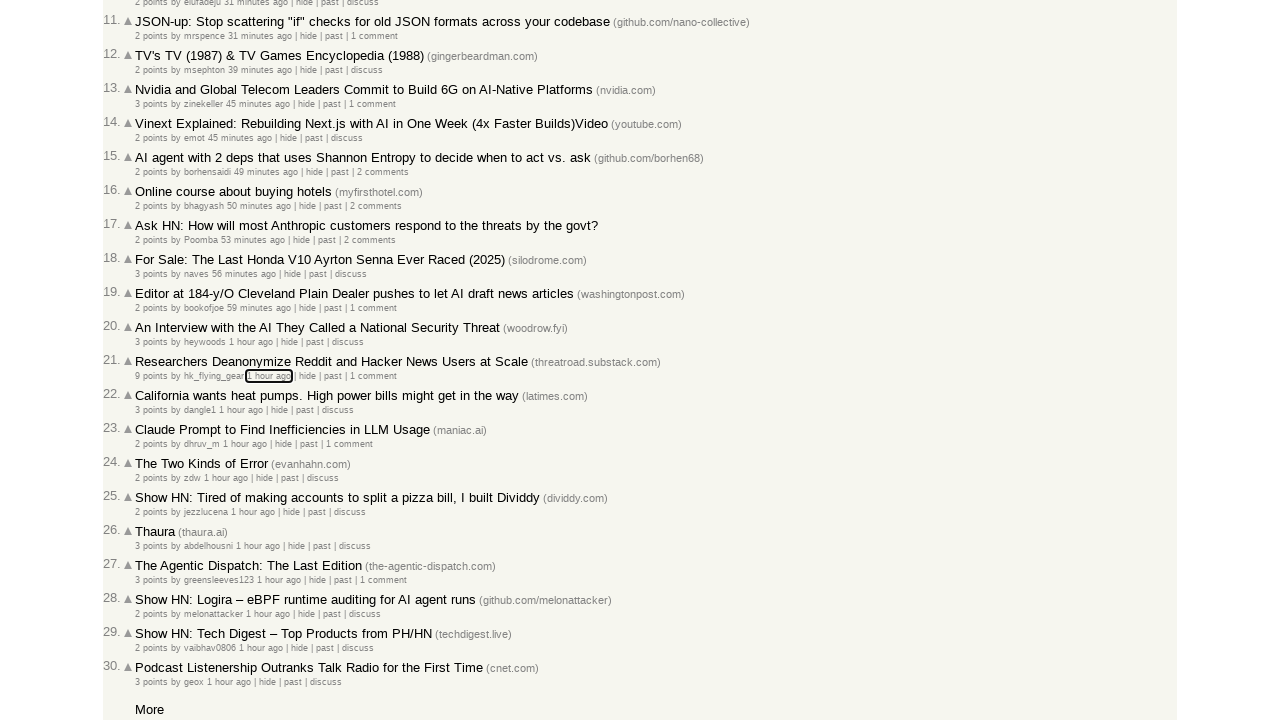

Pressed Tab key (press #174)
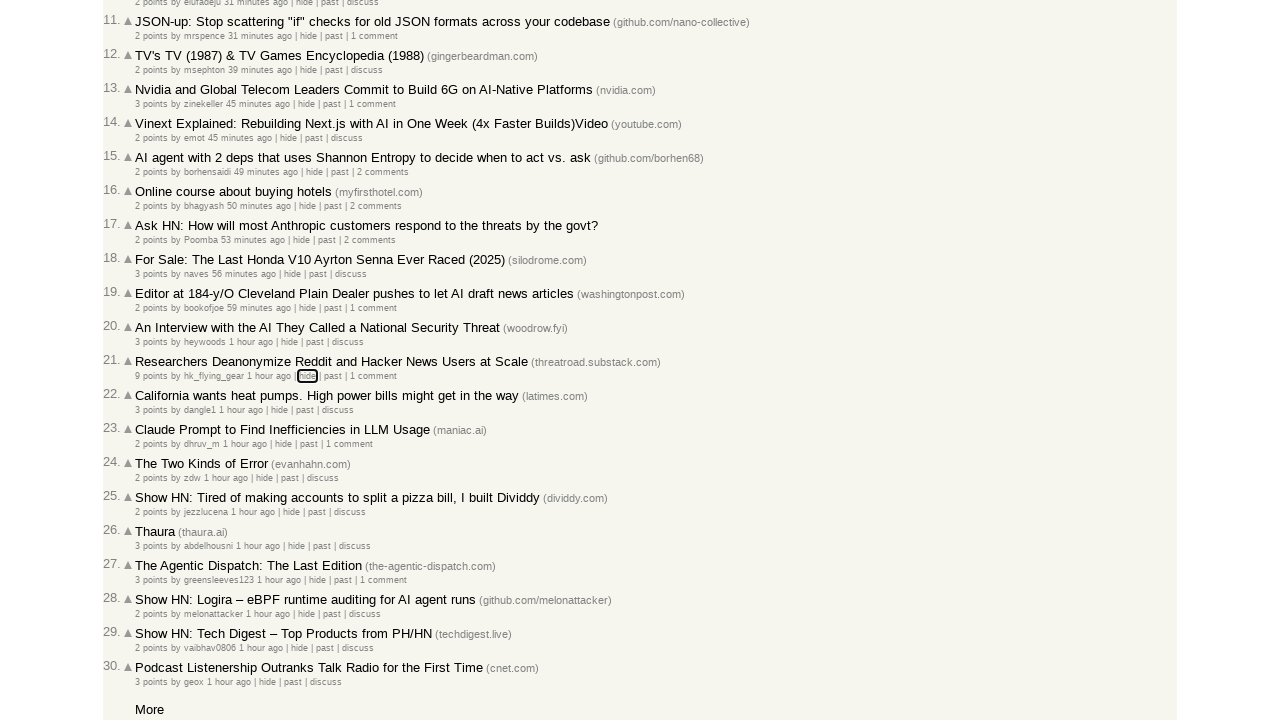

Retrieved focused element class name: 
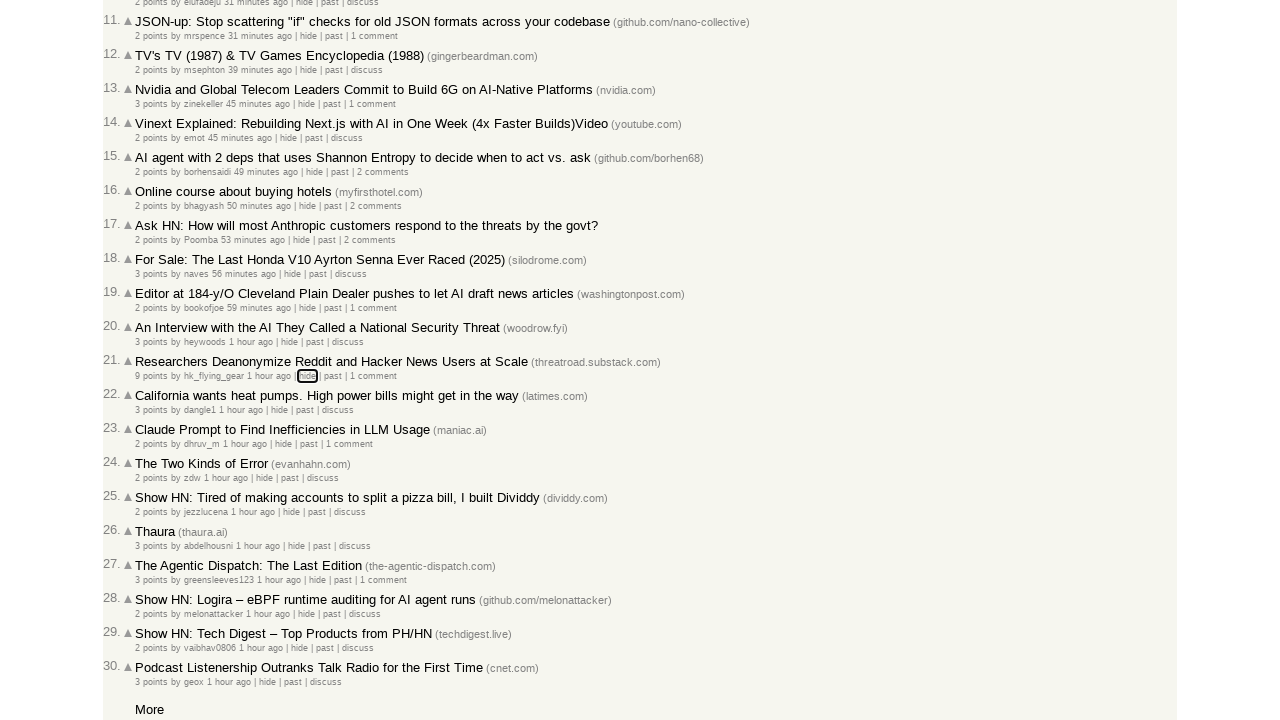

Pressed Tab key (press #175)
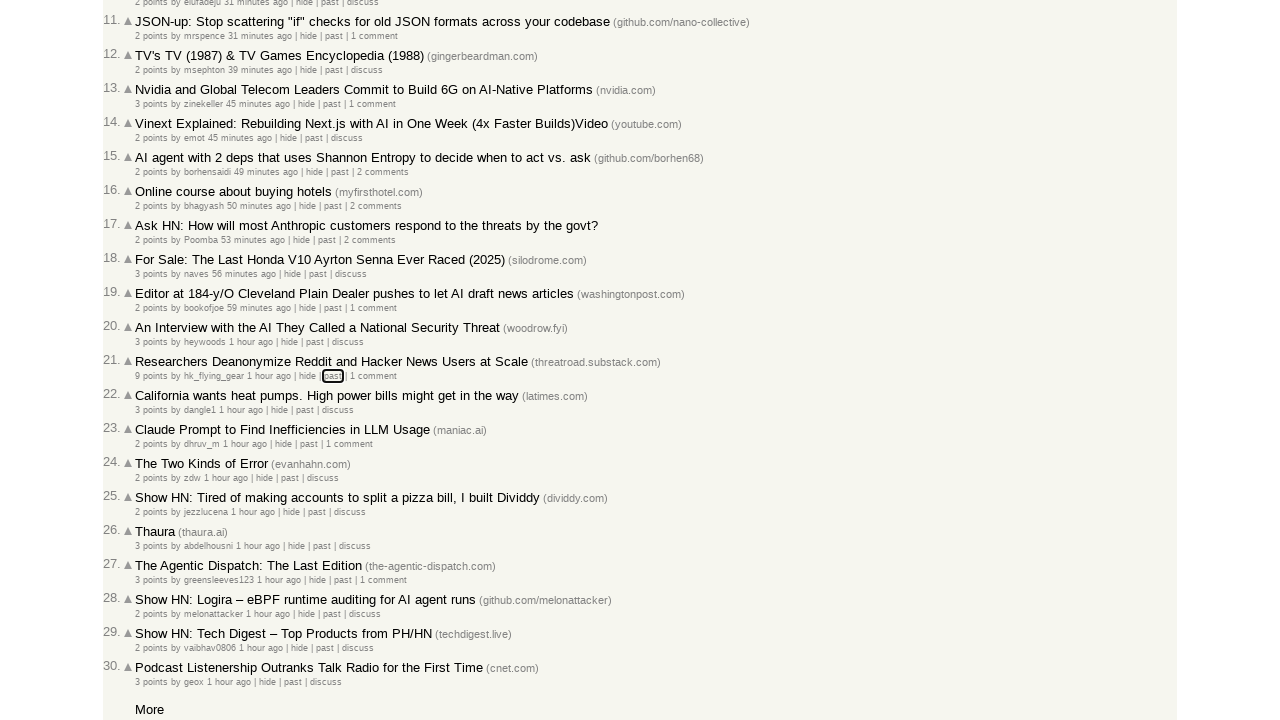

Retrieved focused element class name: hnpast
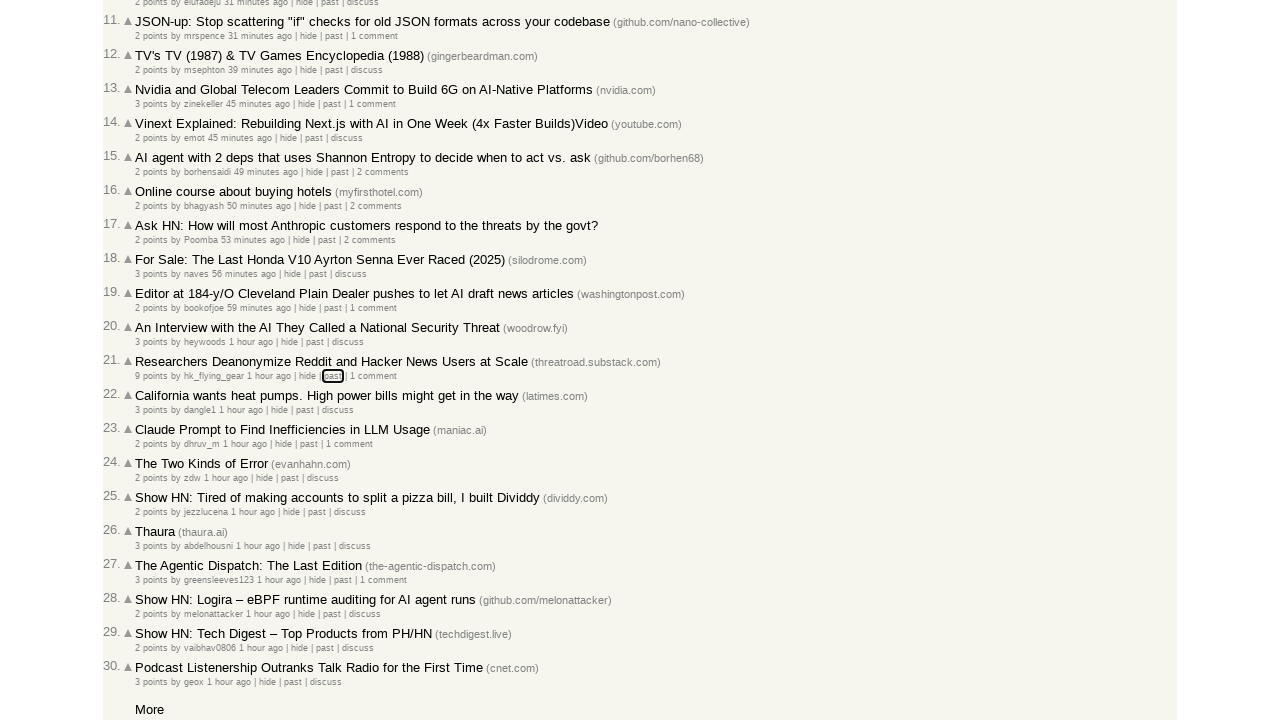

Pressed Tab key (press #176)
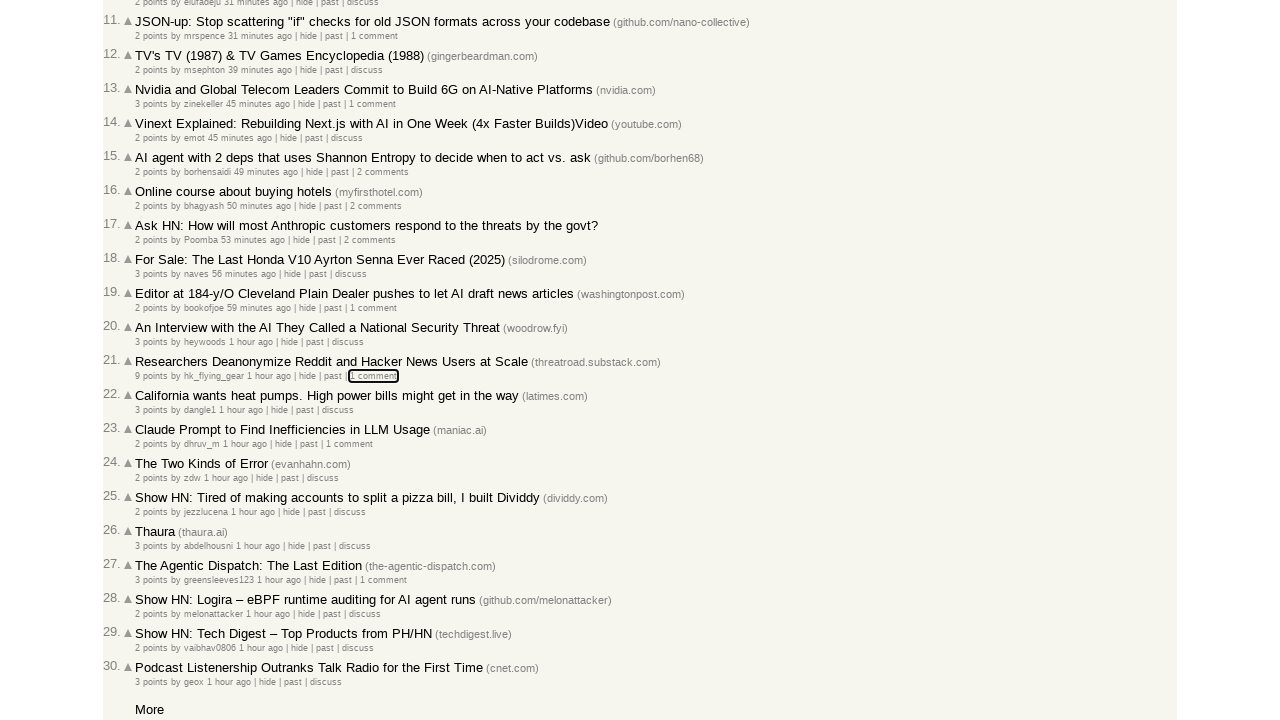

Retrieved focused element class name: 
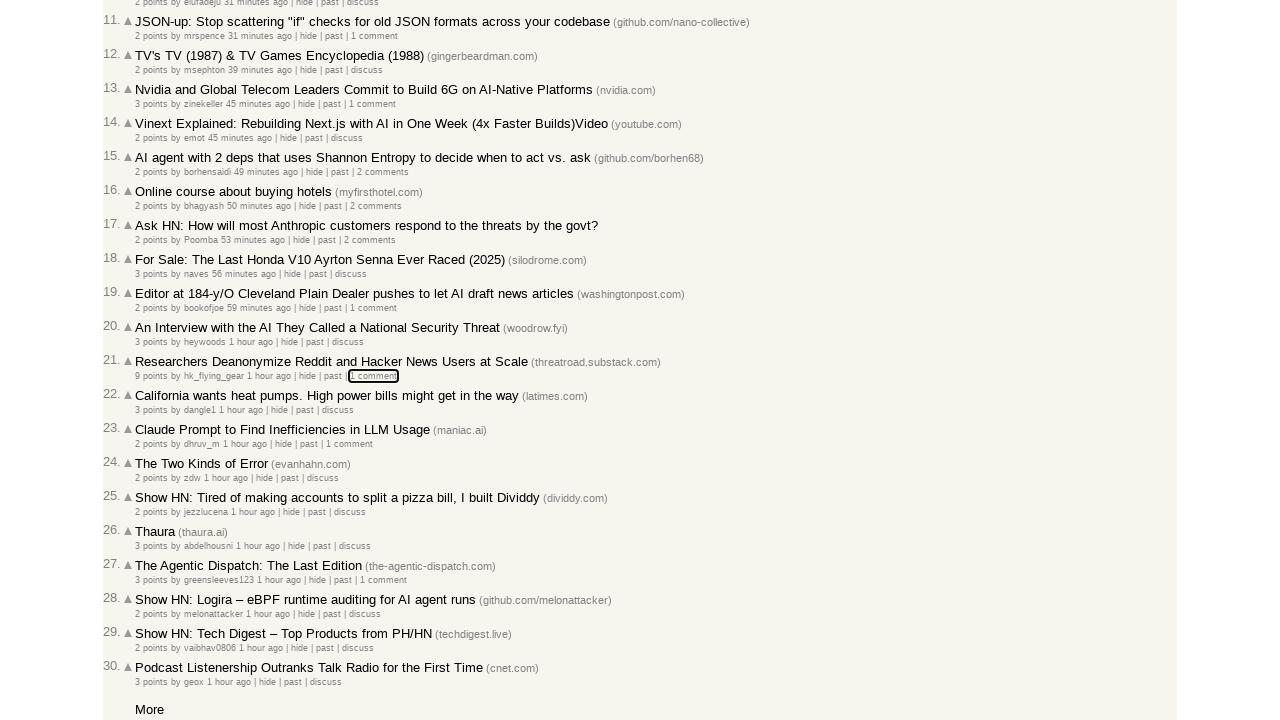

Pressed Tab key (press #177)
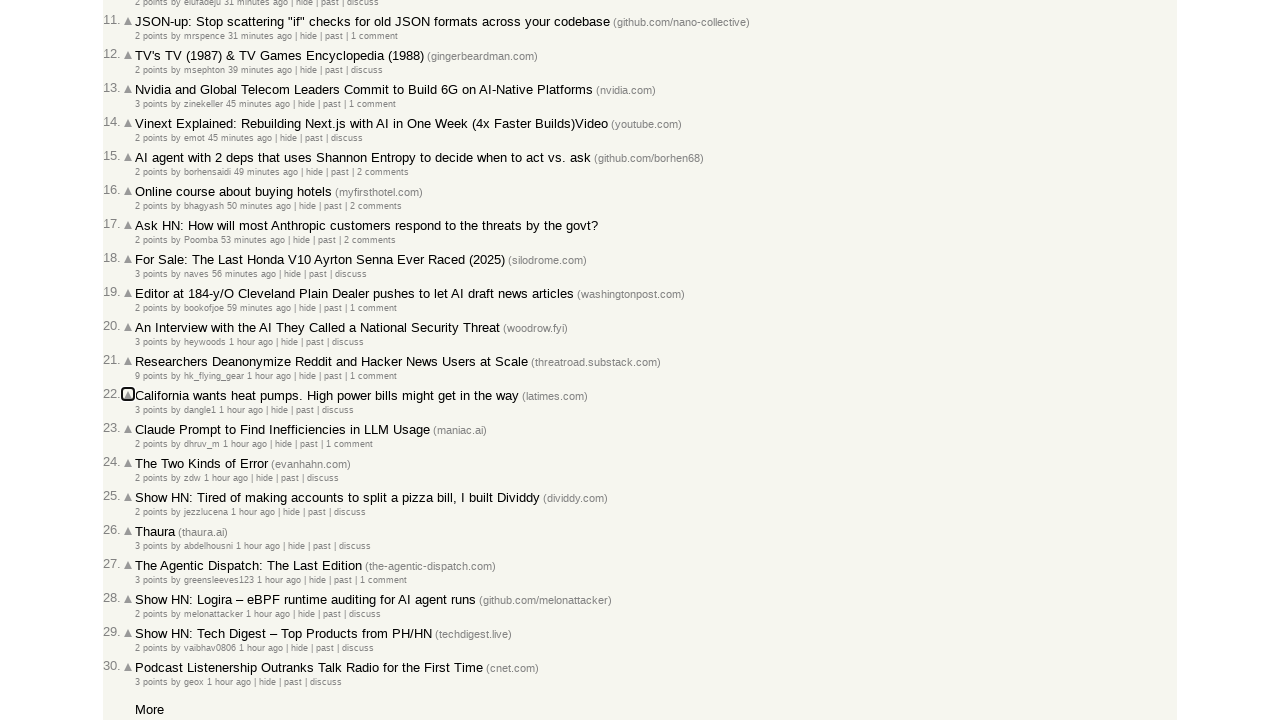

Retrieved focused element class name: 
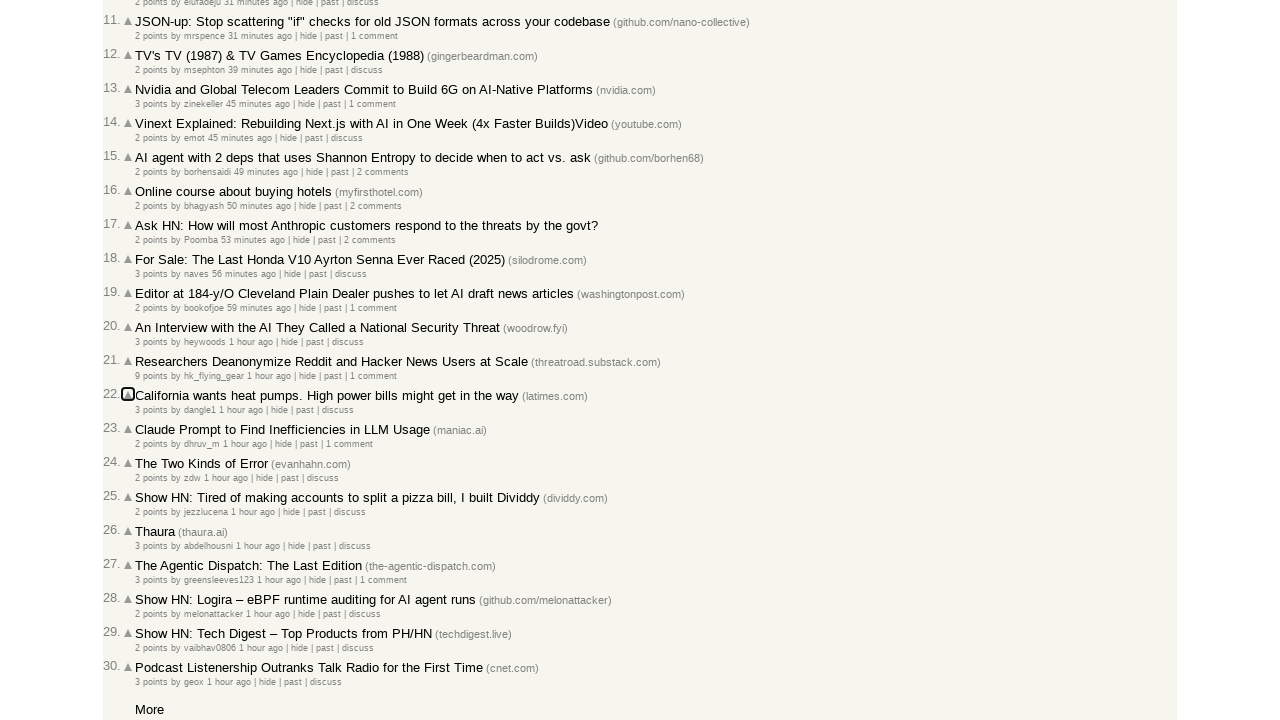

Pressed Tab key (press #178)
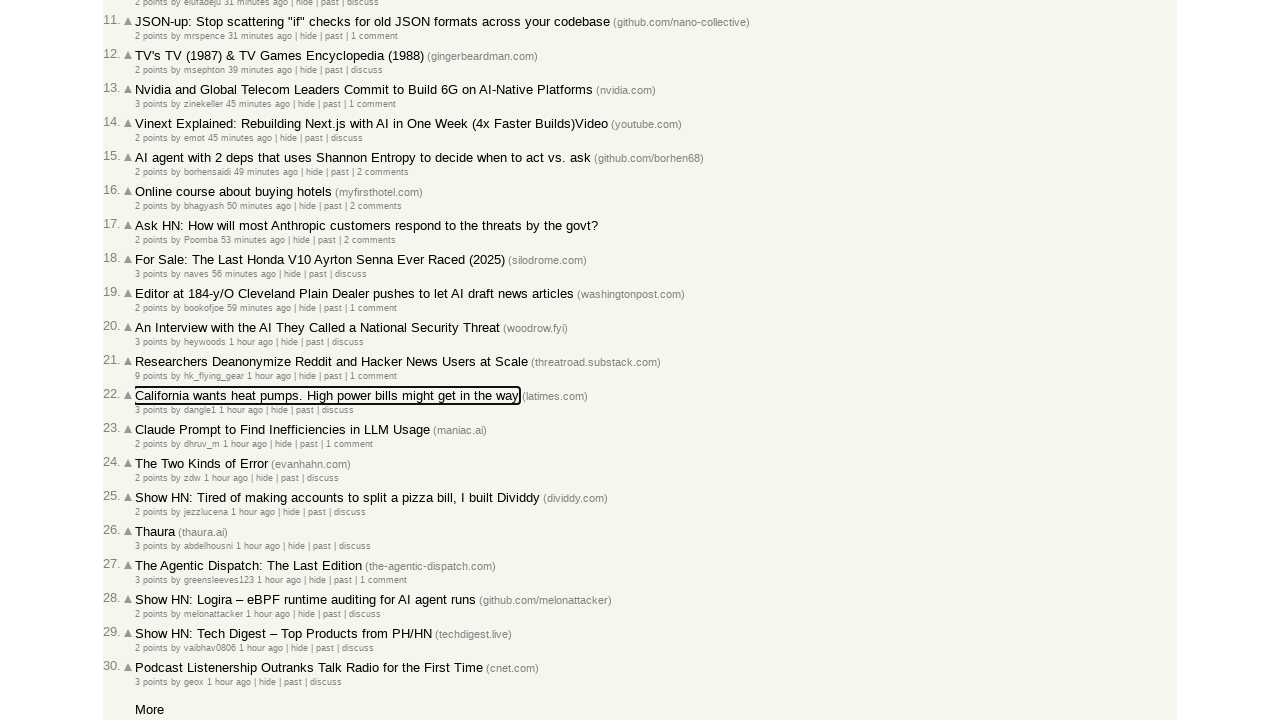

Retrieved focused element class name: 
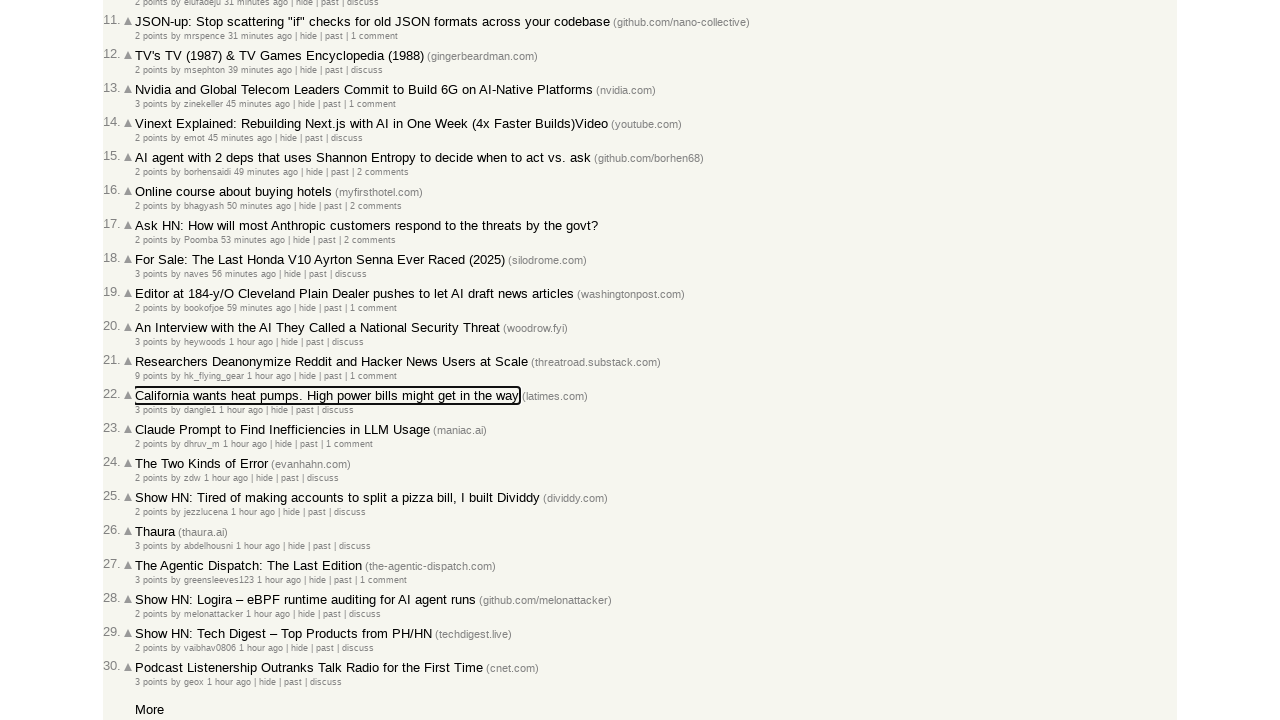

Pressed Tab key (press #179)
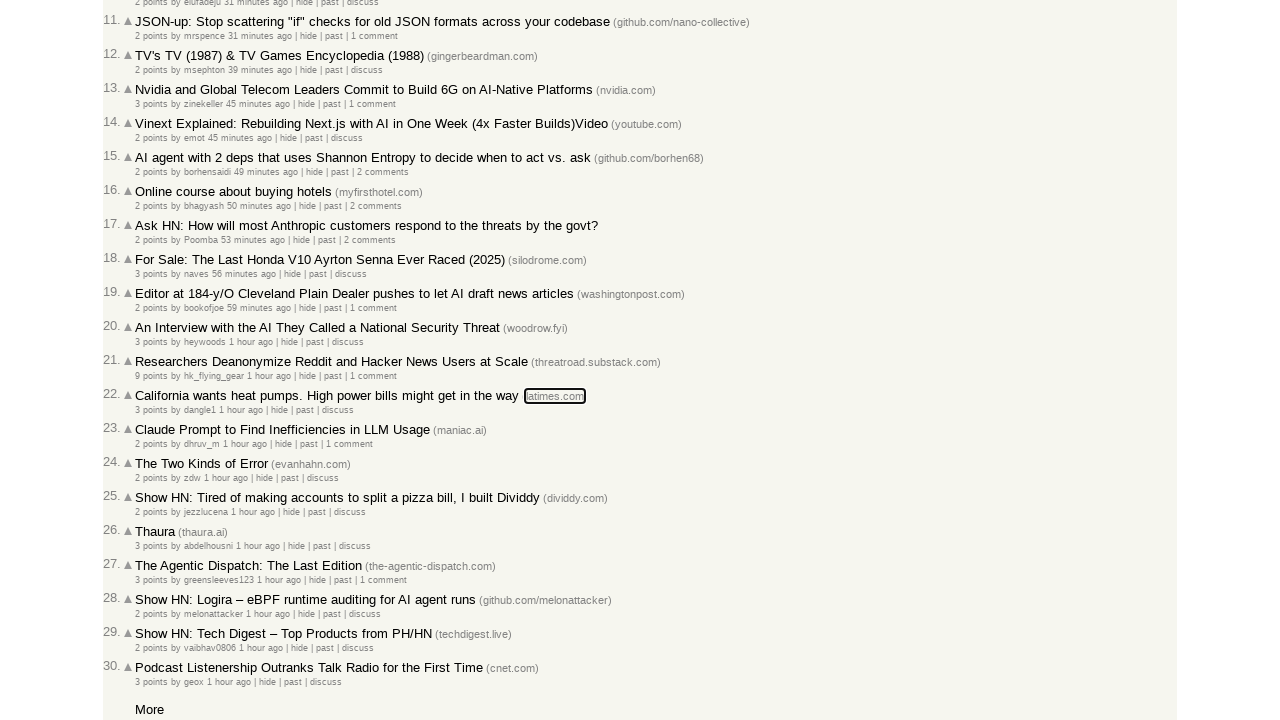

Retrieved focused element class name: 
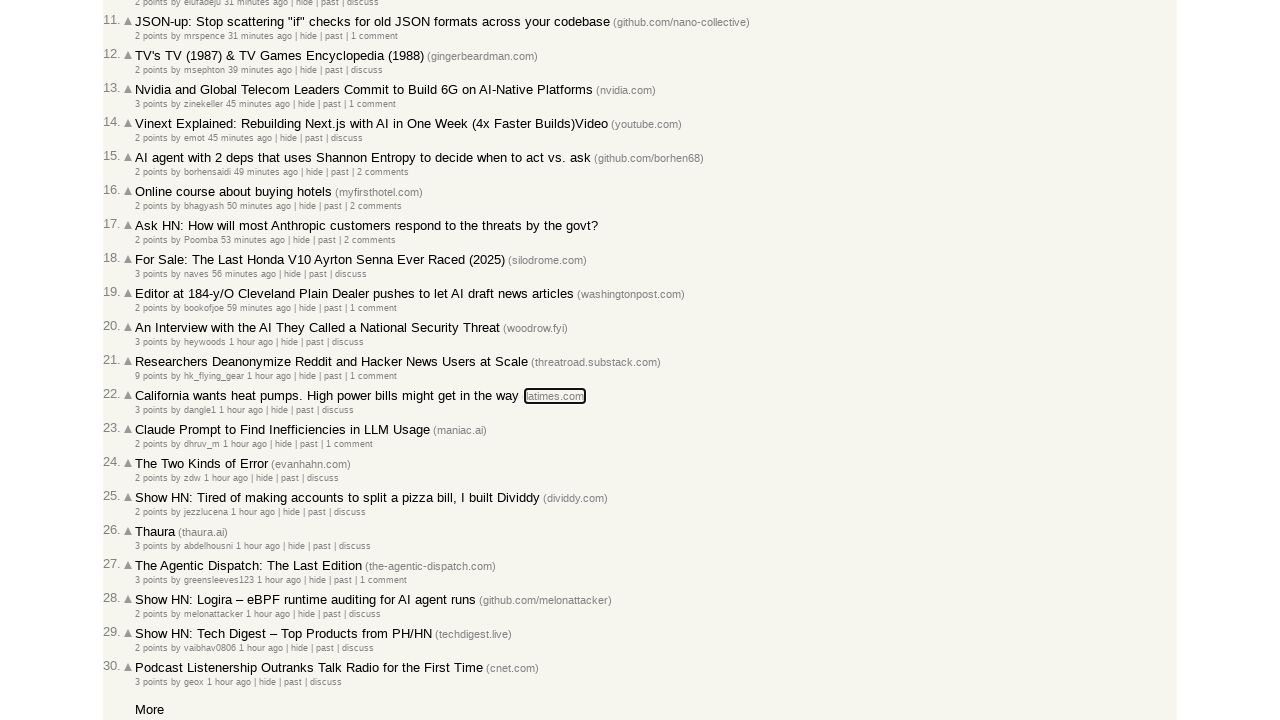

Pressed Tab key (press #180)
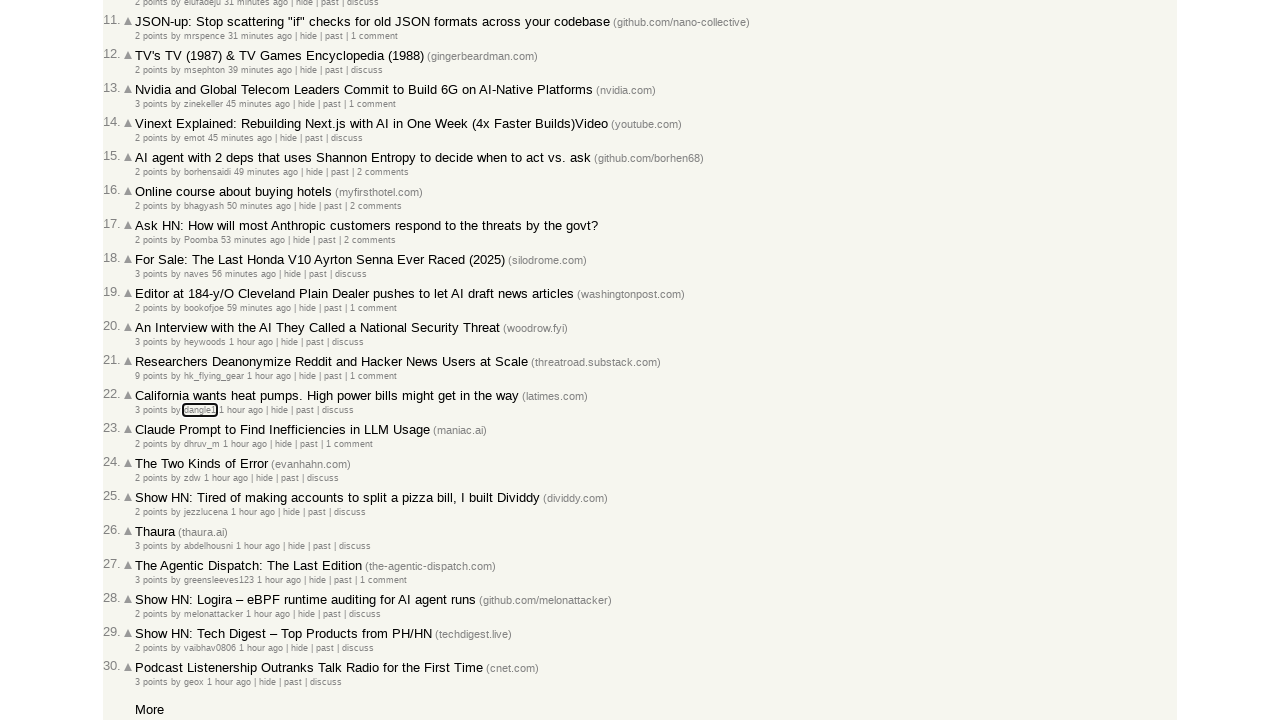

Retrieved focused element class name: hnuser
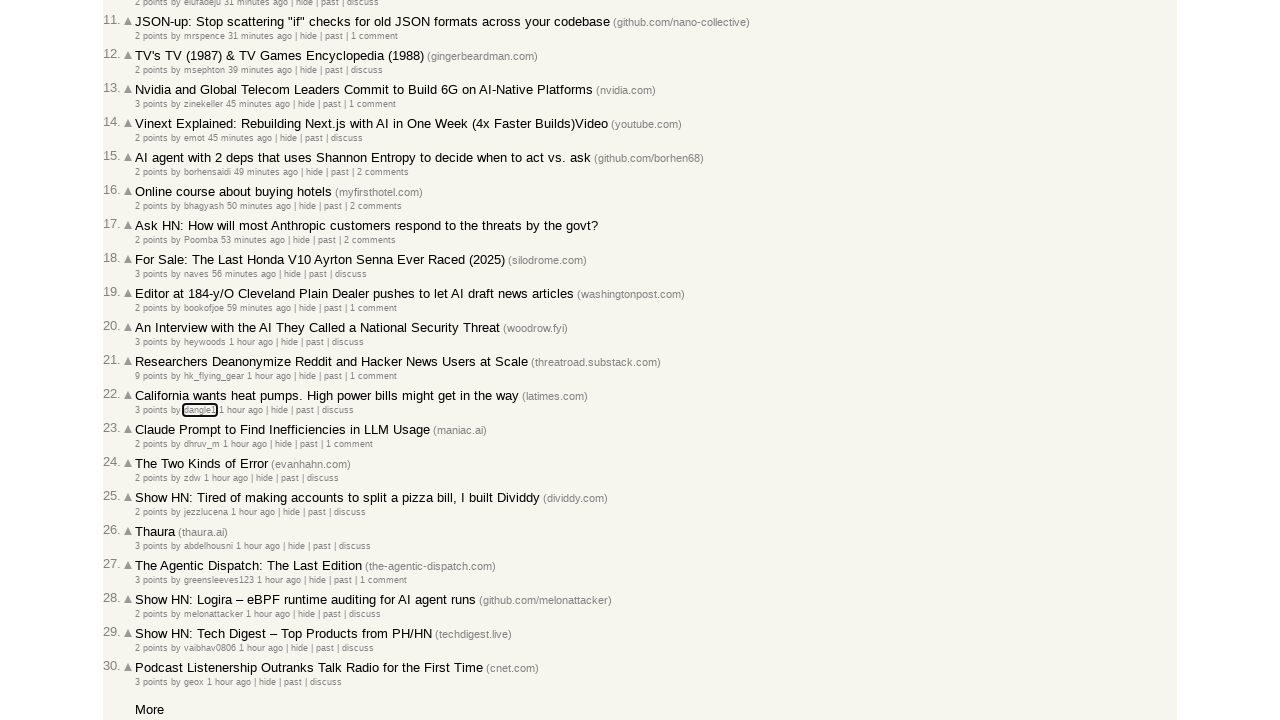

Pressed Tab key (press #181)
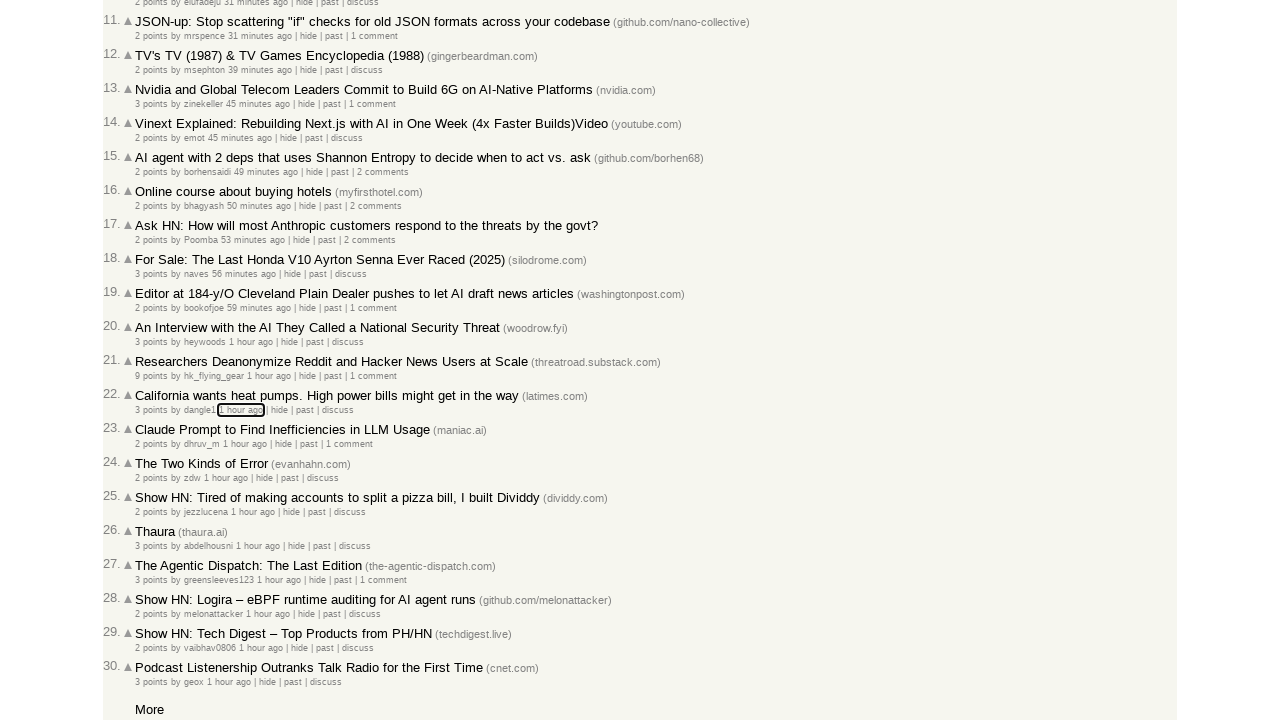

Retrieved focused element class name: 
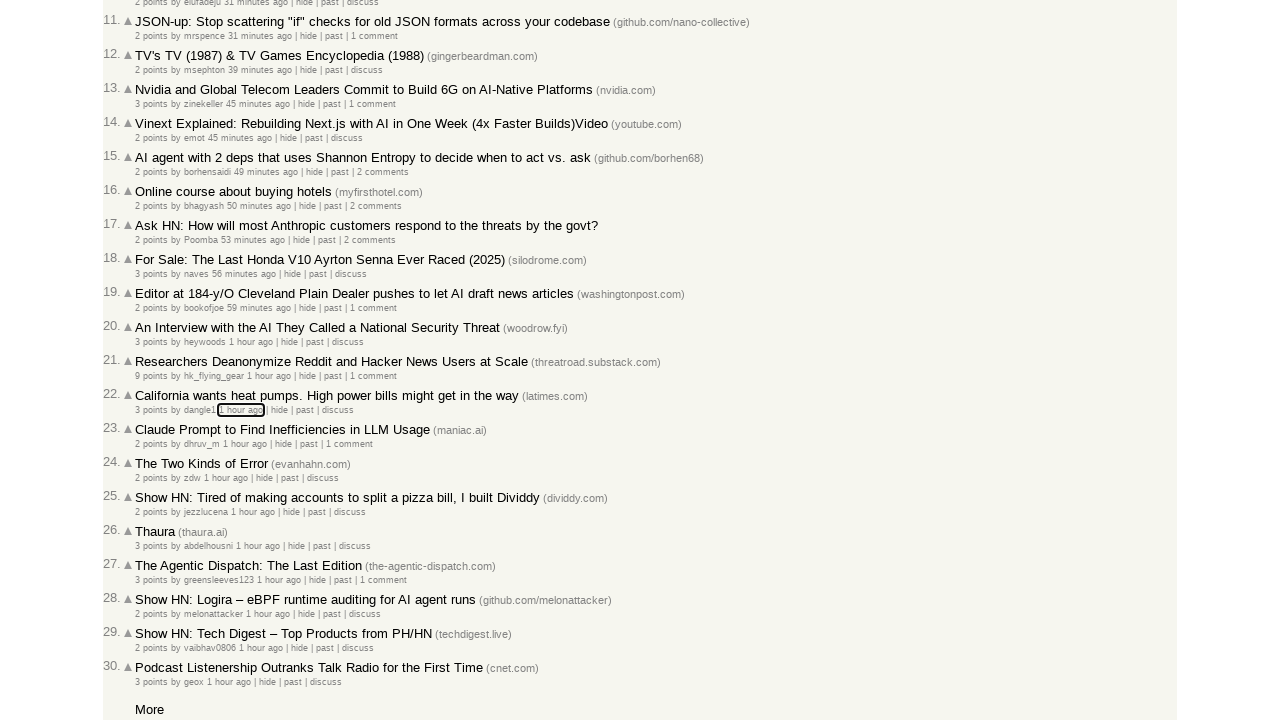

Pressed Tab key (press #182)
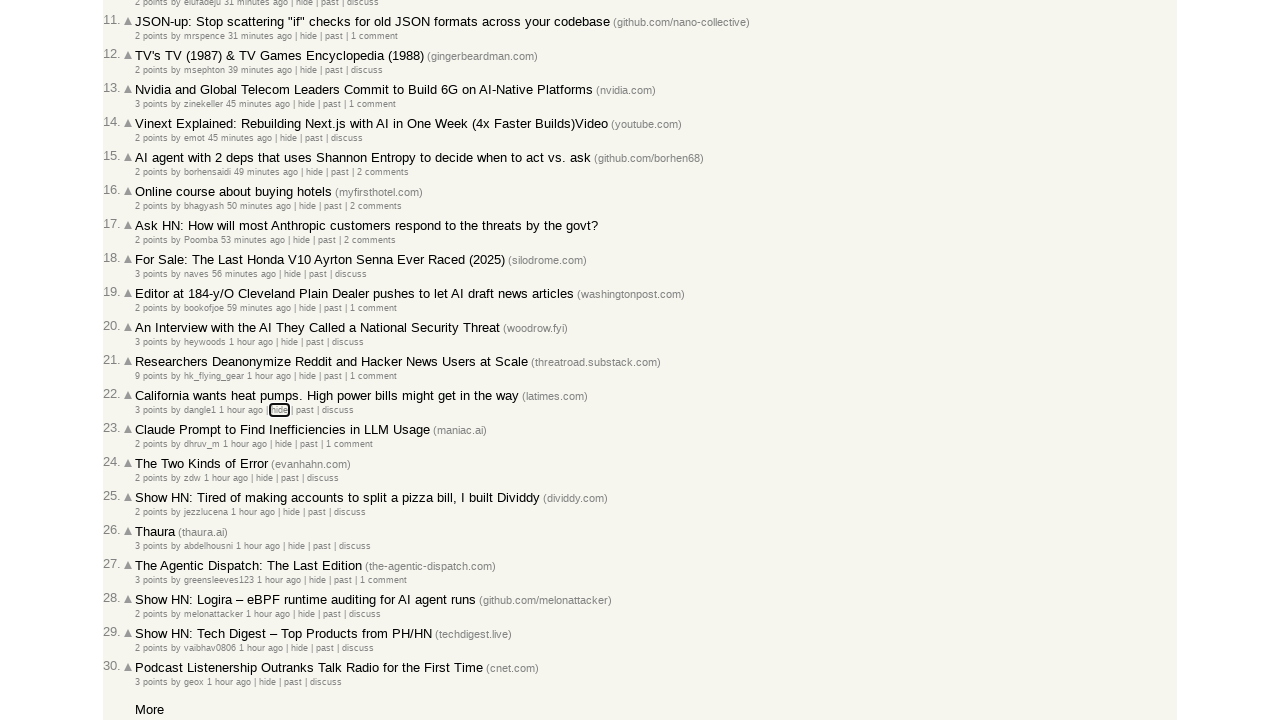

Retrieved focused element class name: 
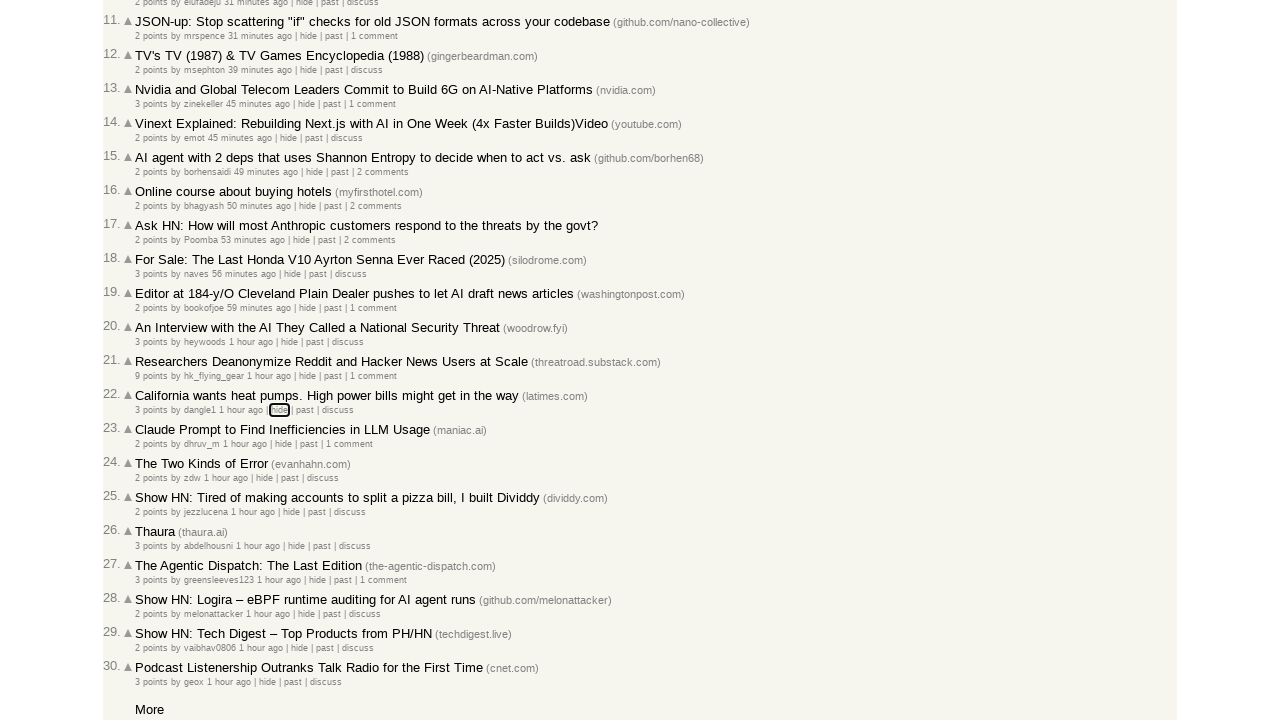

Pressed Tab key (press #183)
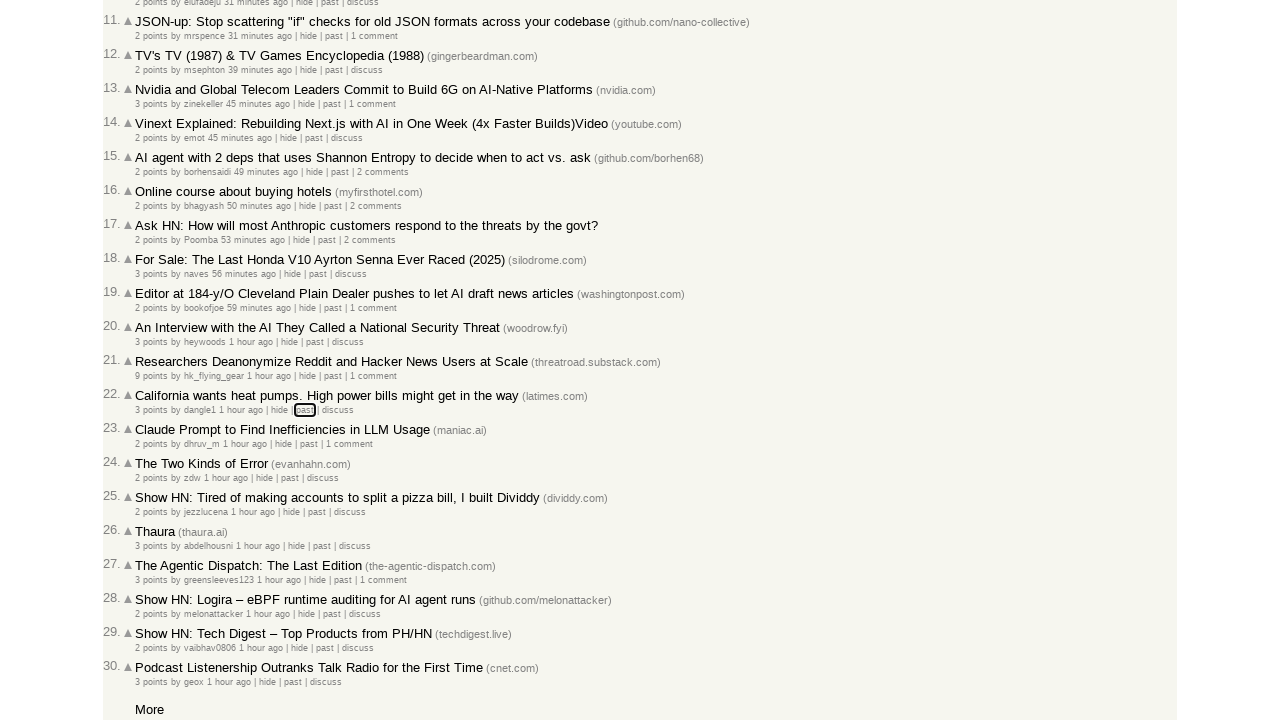

Retrieved focused element class name: hnpast
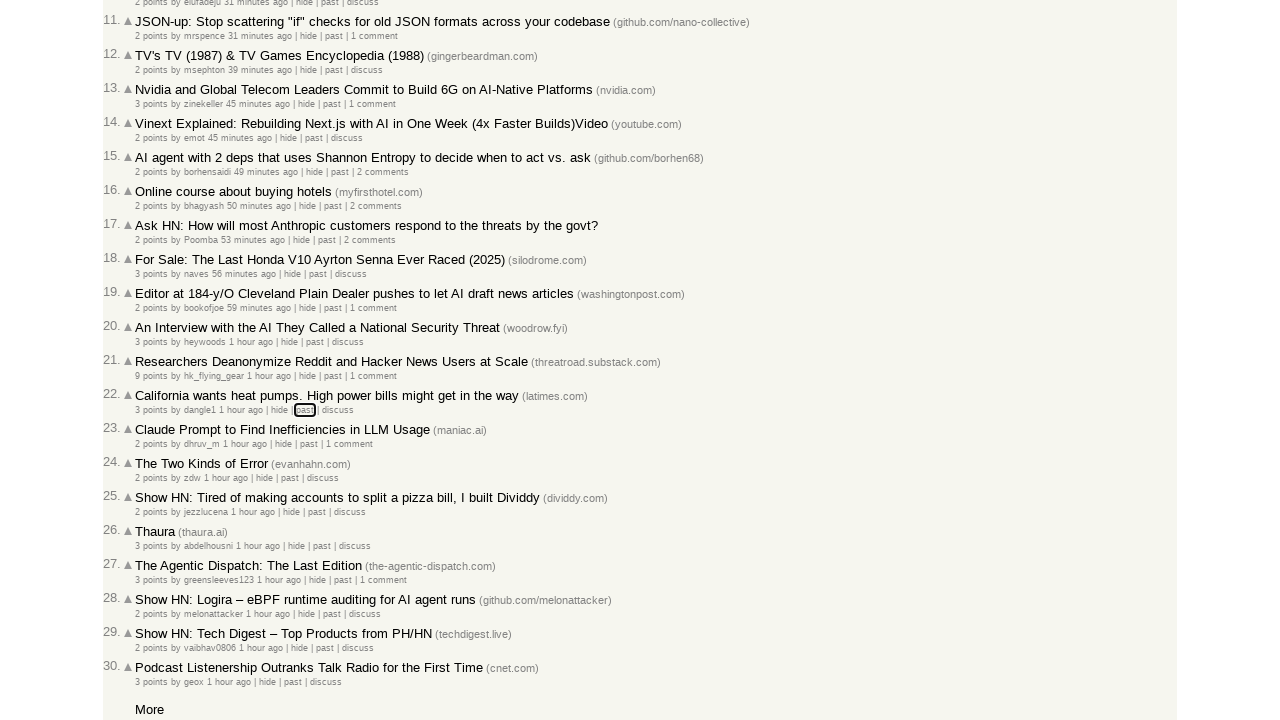

Pressed Tab key (press #184)
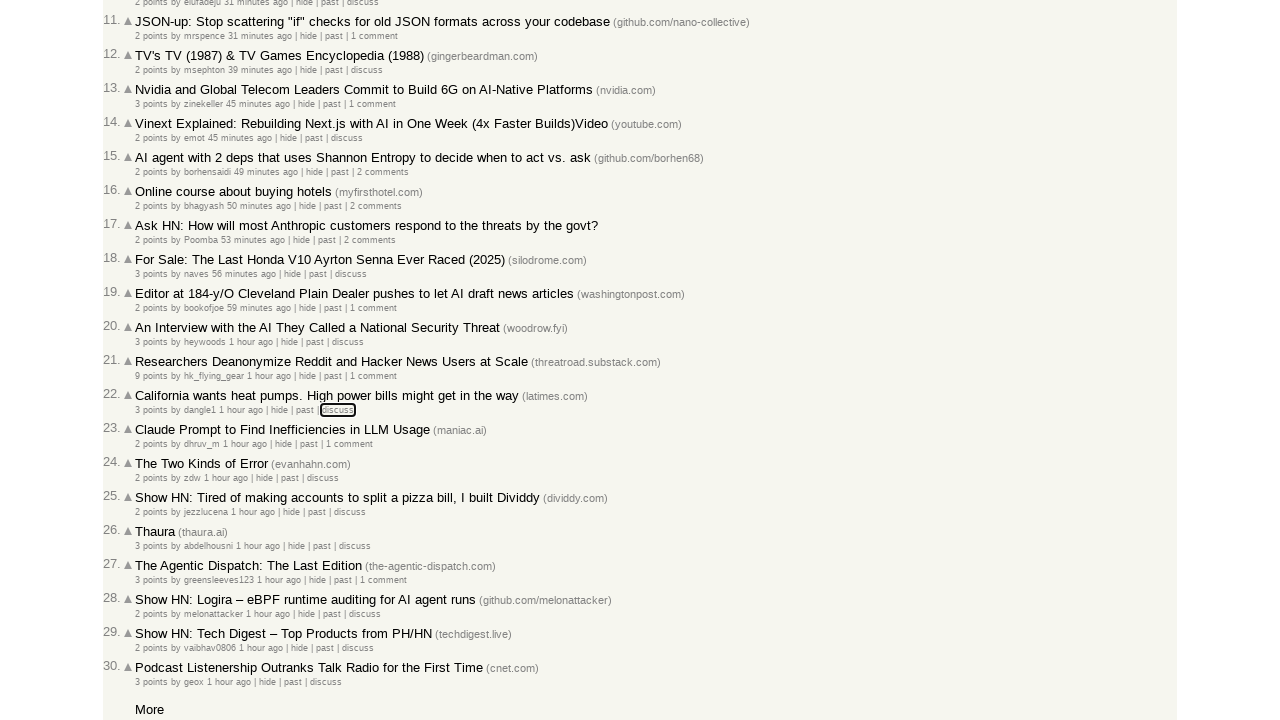

Retrieved focused element class name: 
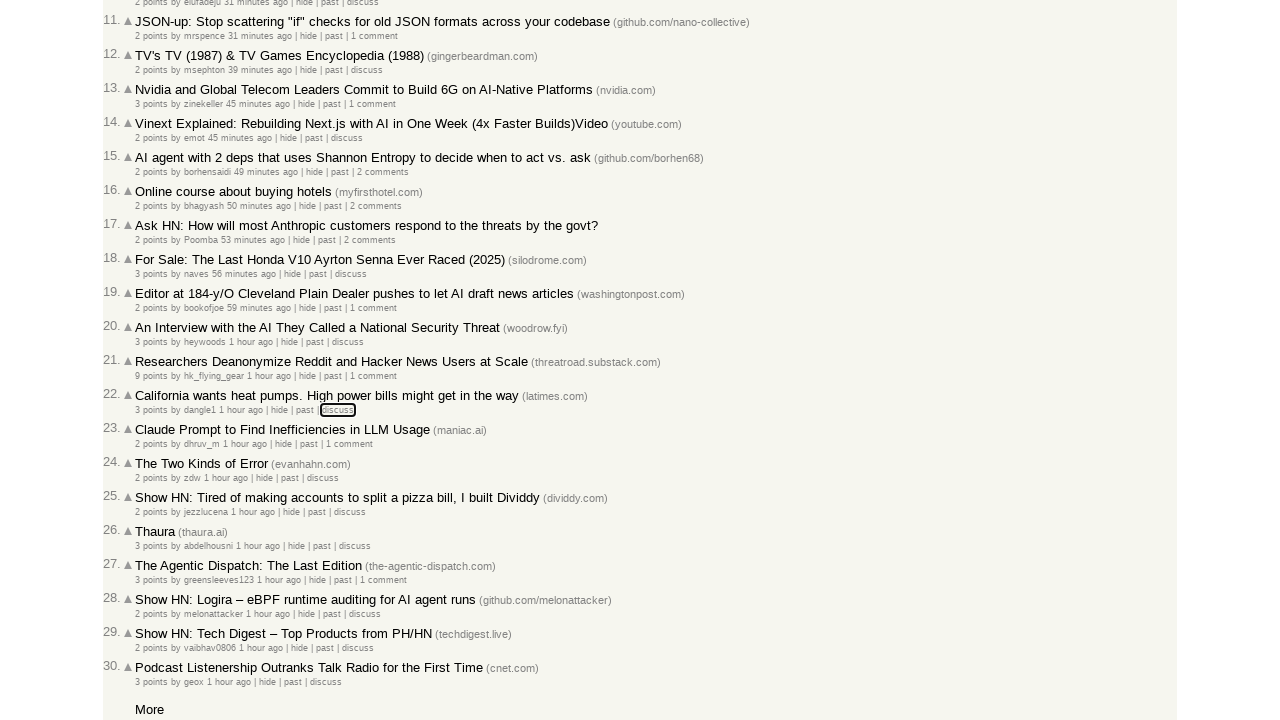

Pressed Tab key (press #185)
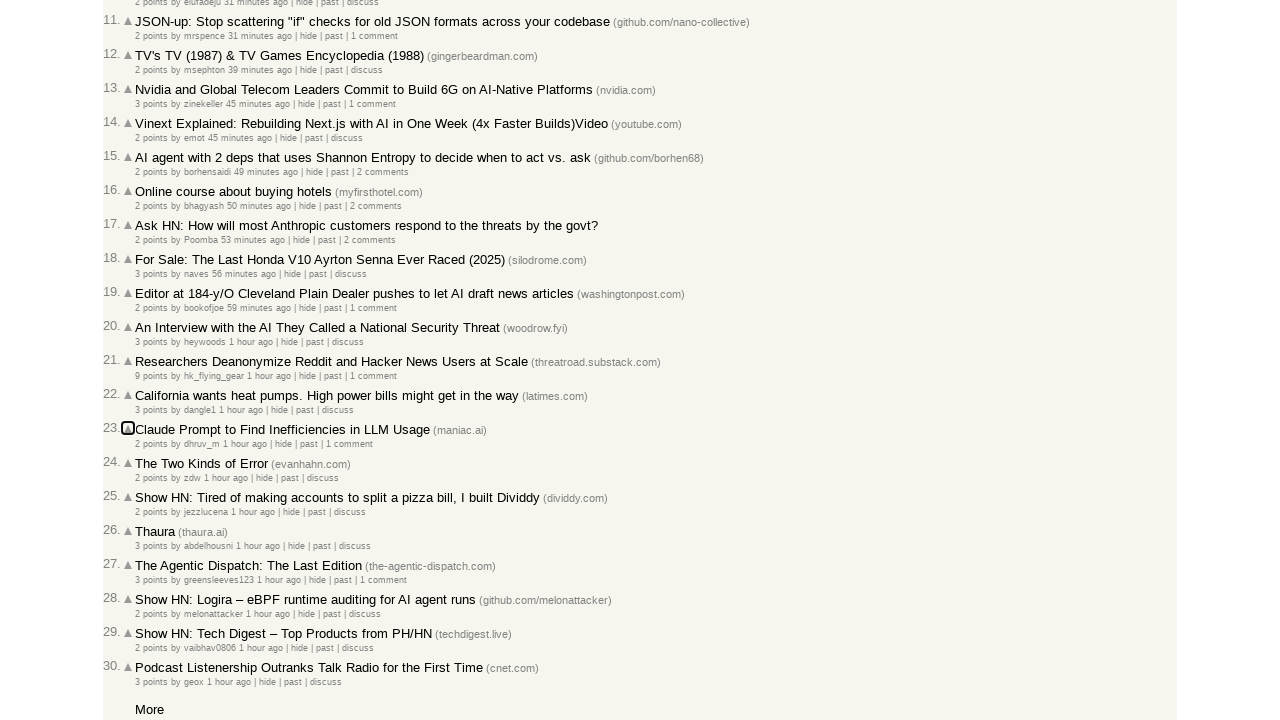

Retrieved focused element class name: 
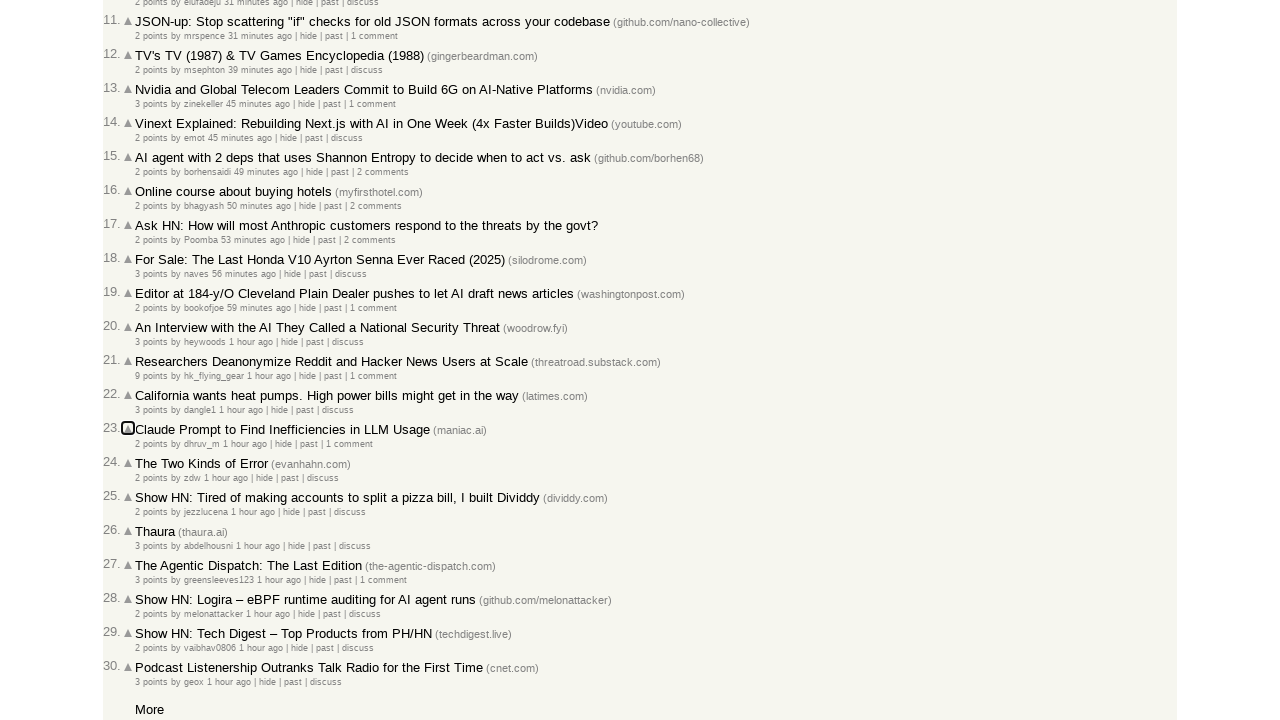

Pressed Tab key (press #186)
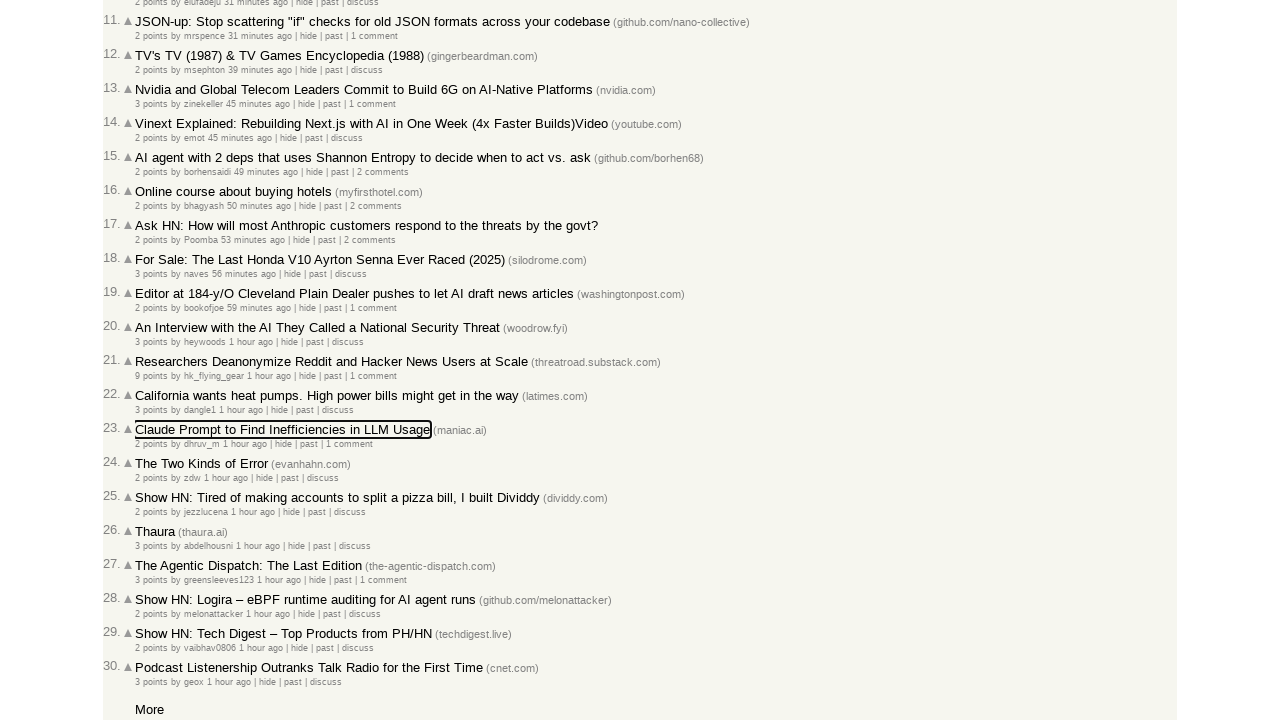

Retrieved focused element class name: 
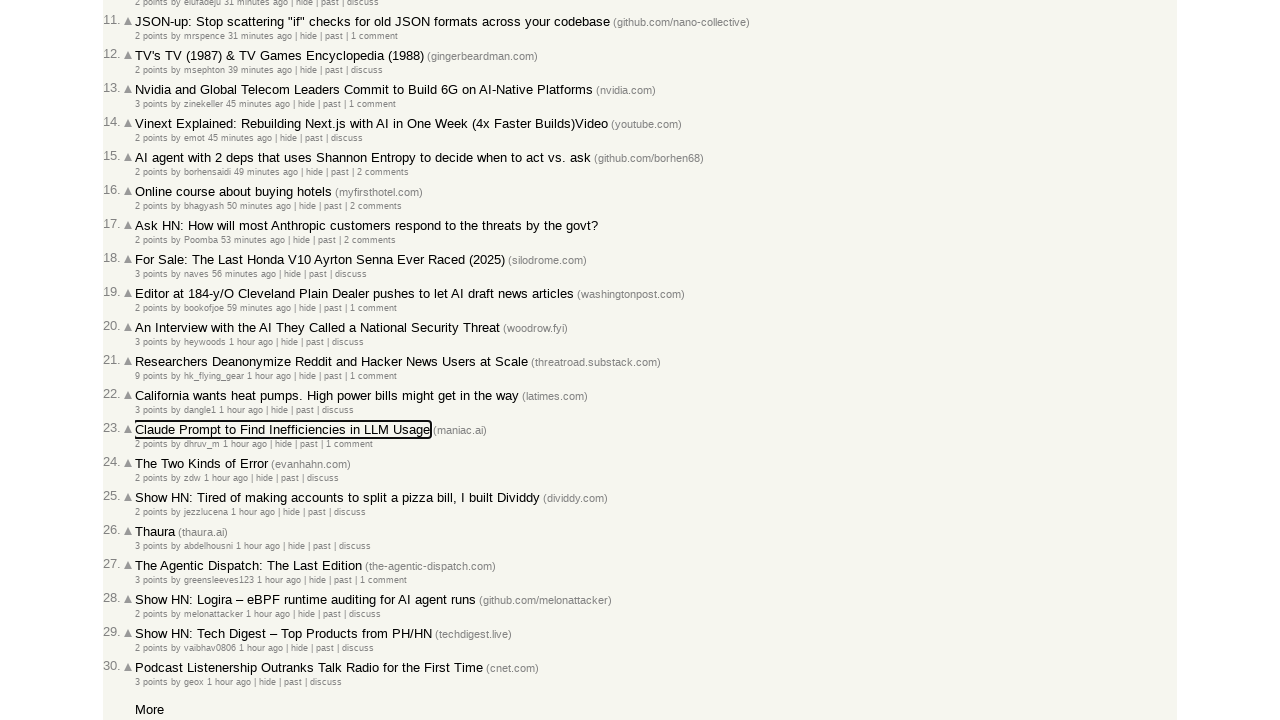

Pressed Tab key (press #187)
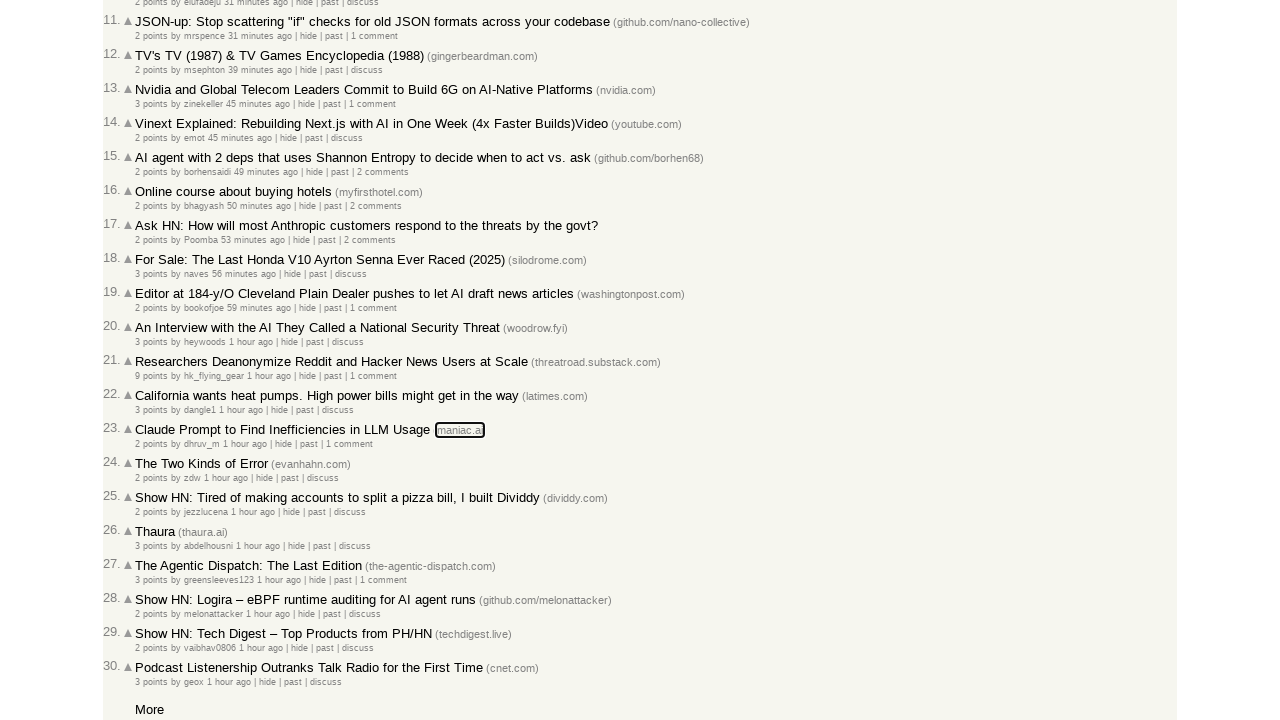

Retrieved focused element class name: 
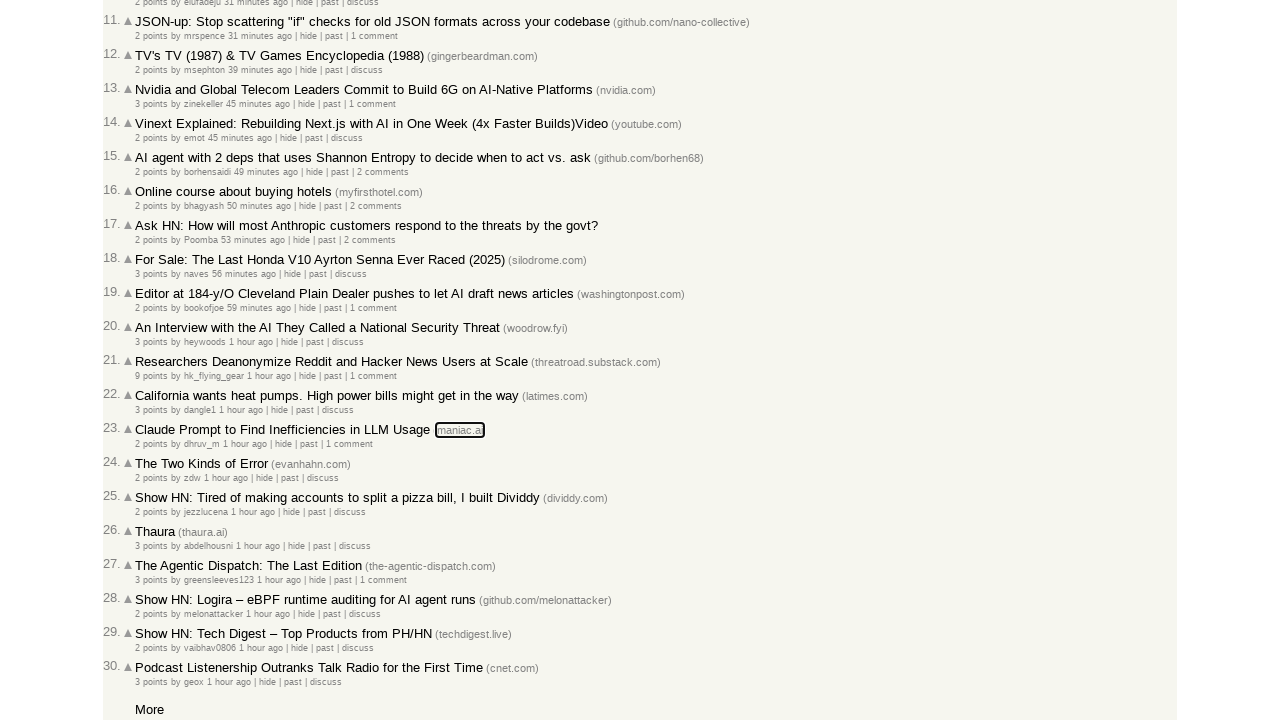

Pressed Tab key (press #188)
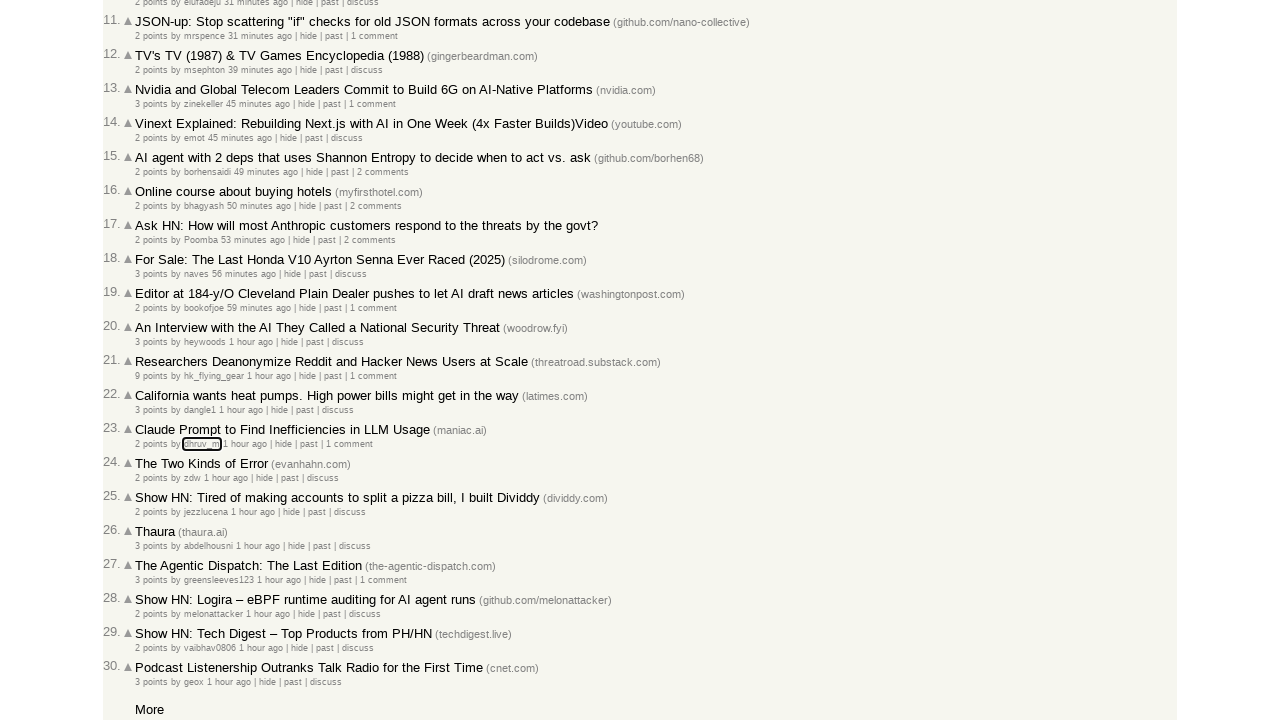

Retrieved focused element class name: hnuser
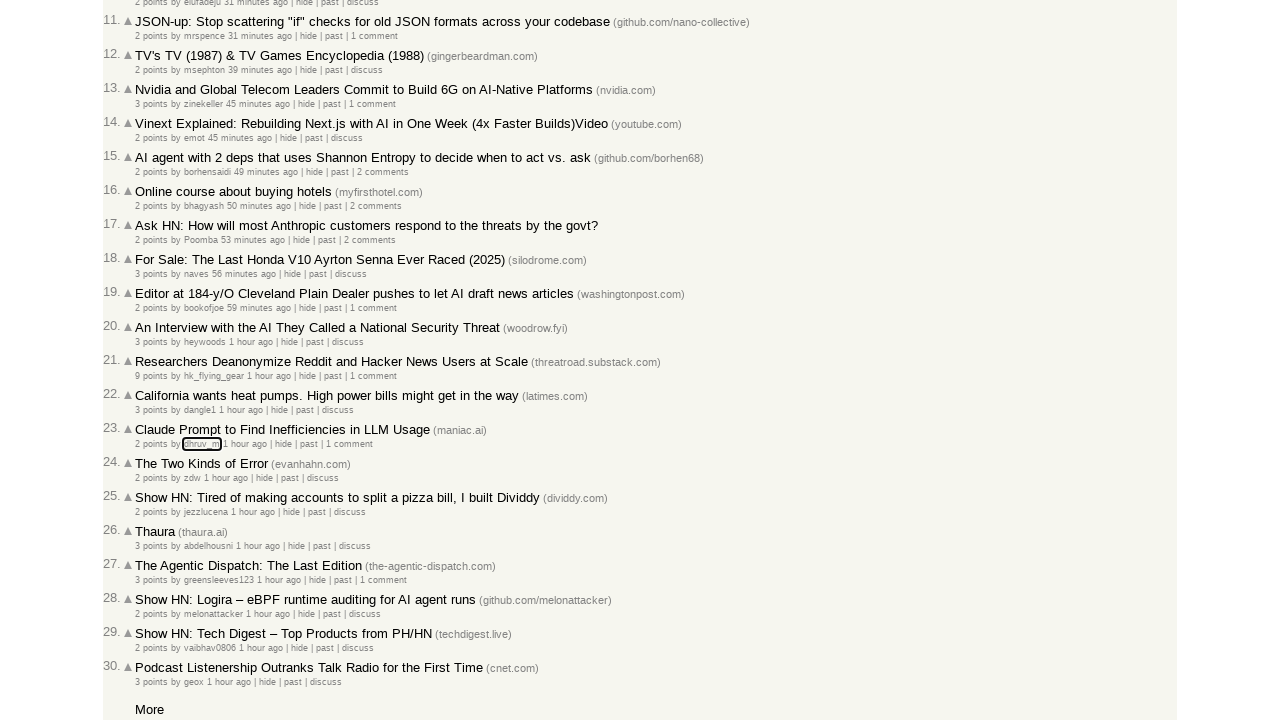

Pressed Tab key (press #189)
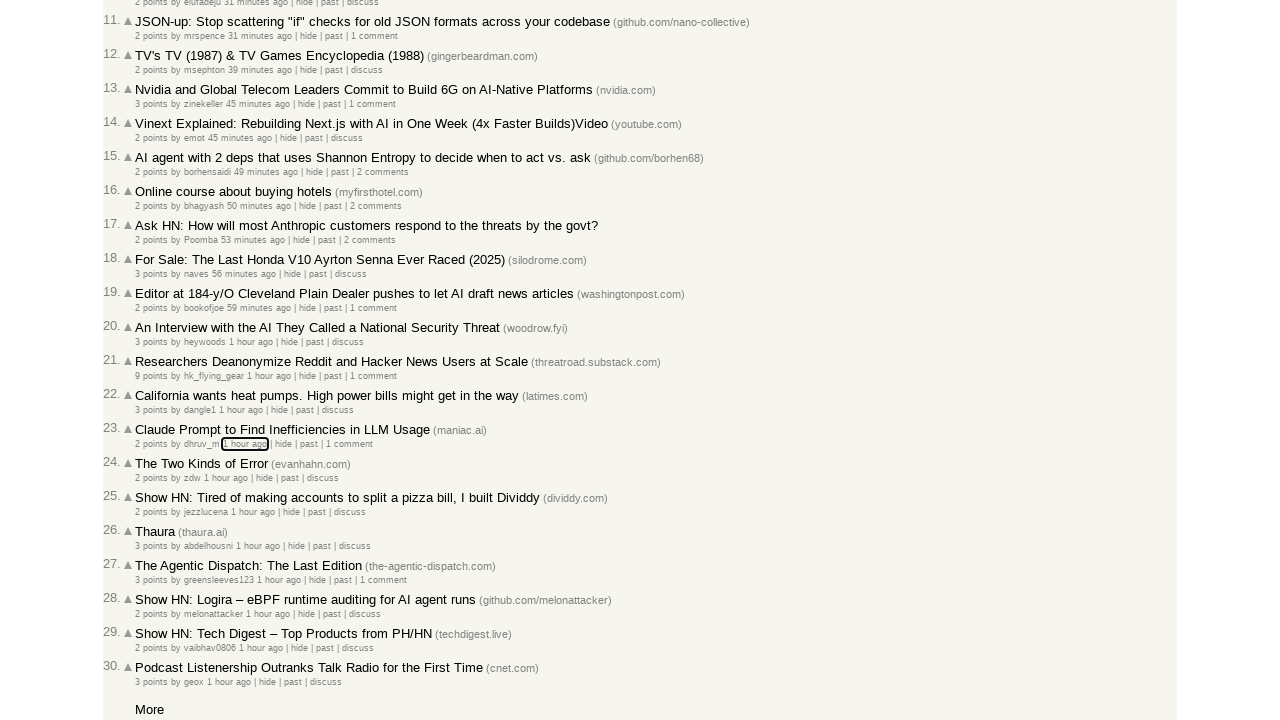

Retrieved focused element class name: 
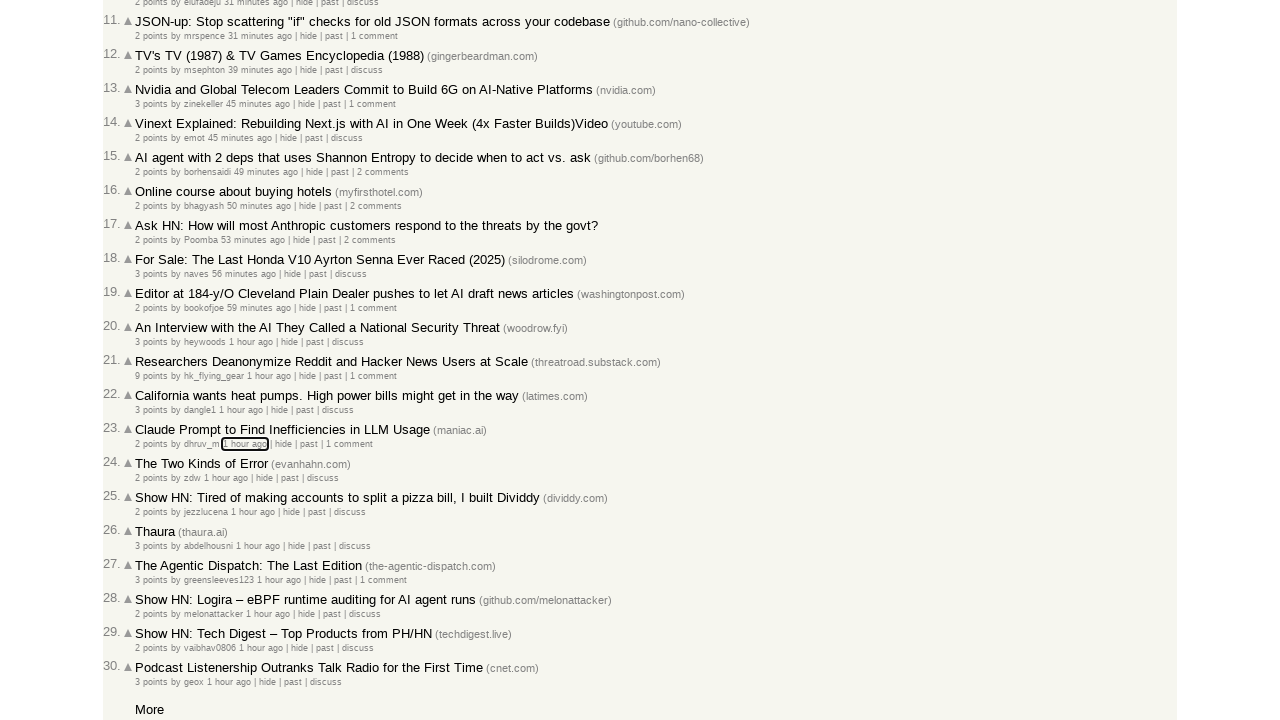

Pressed Tab key (press #190)
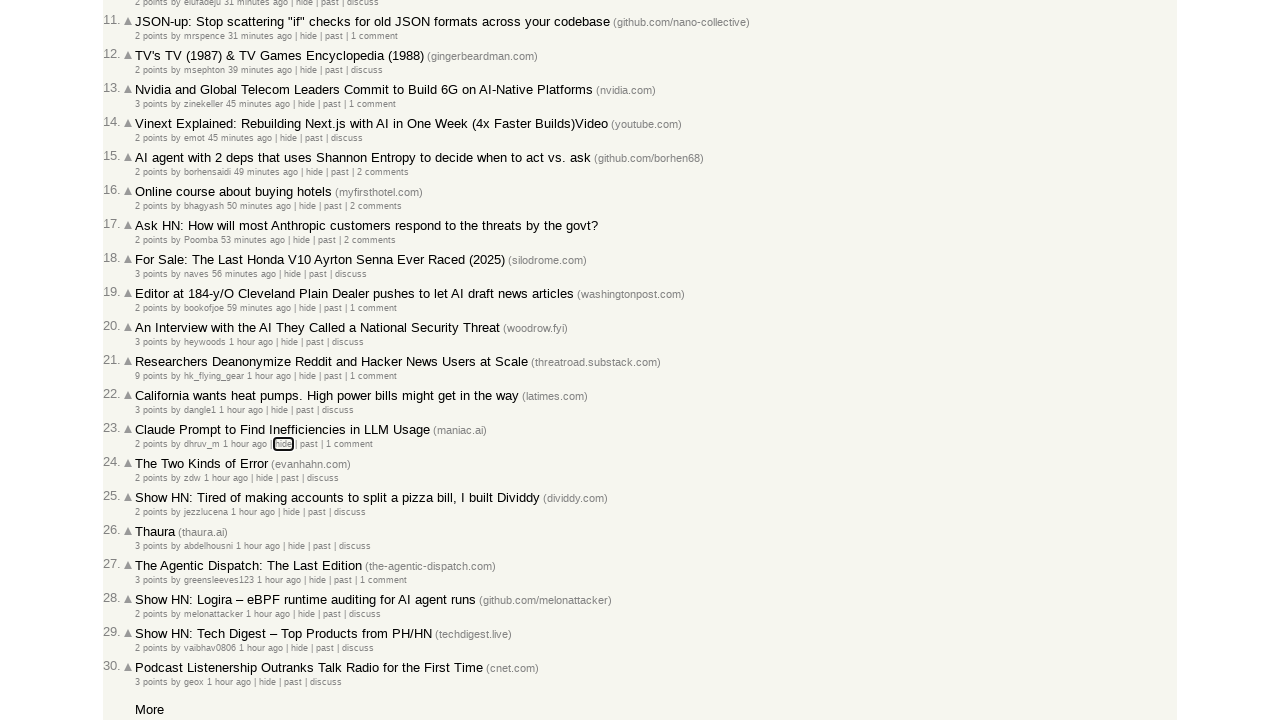

Retrieved focused element class name: 
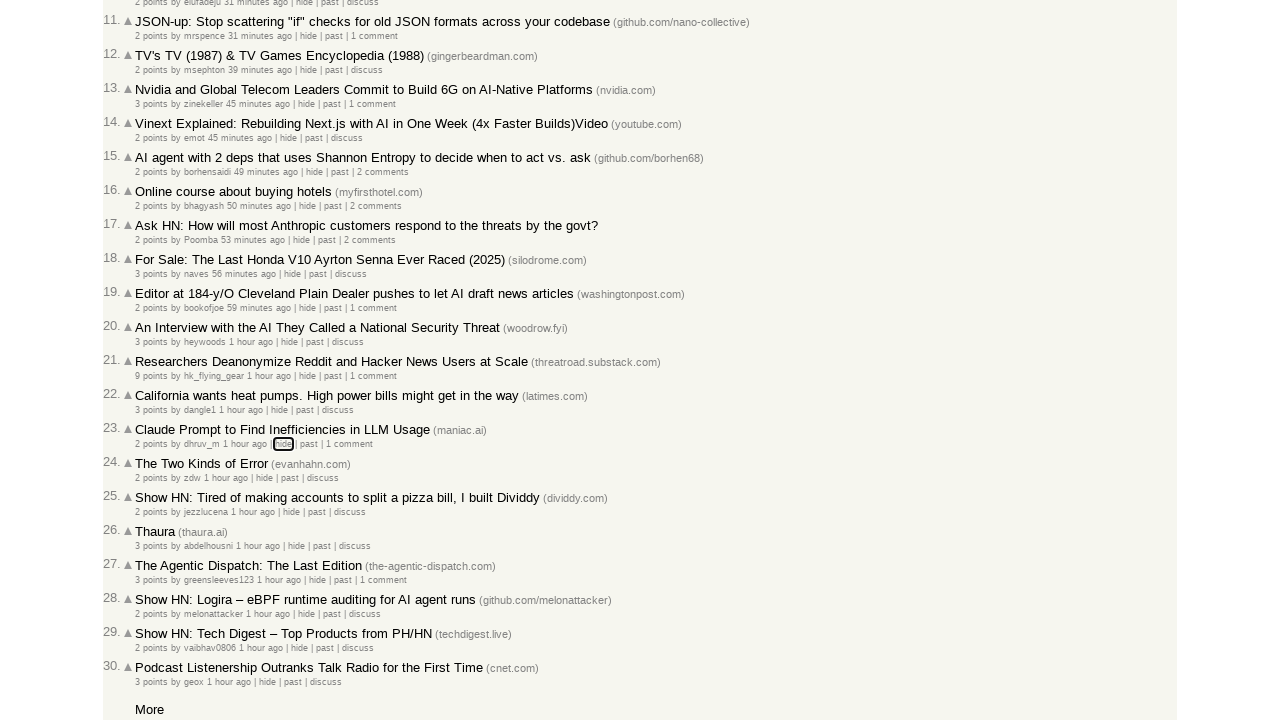

Pressed Tab key (press #191)
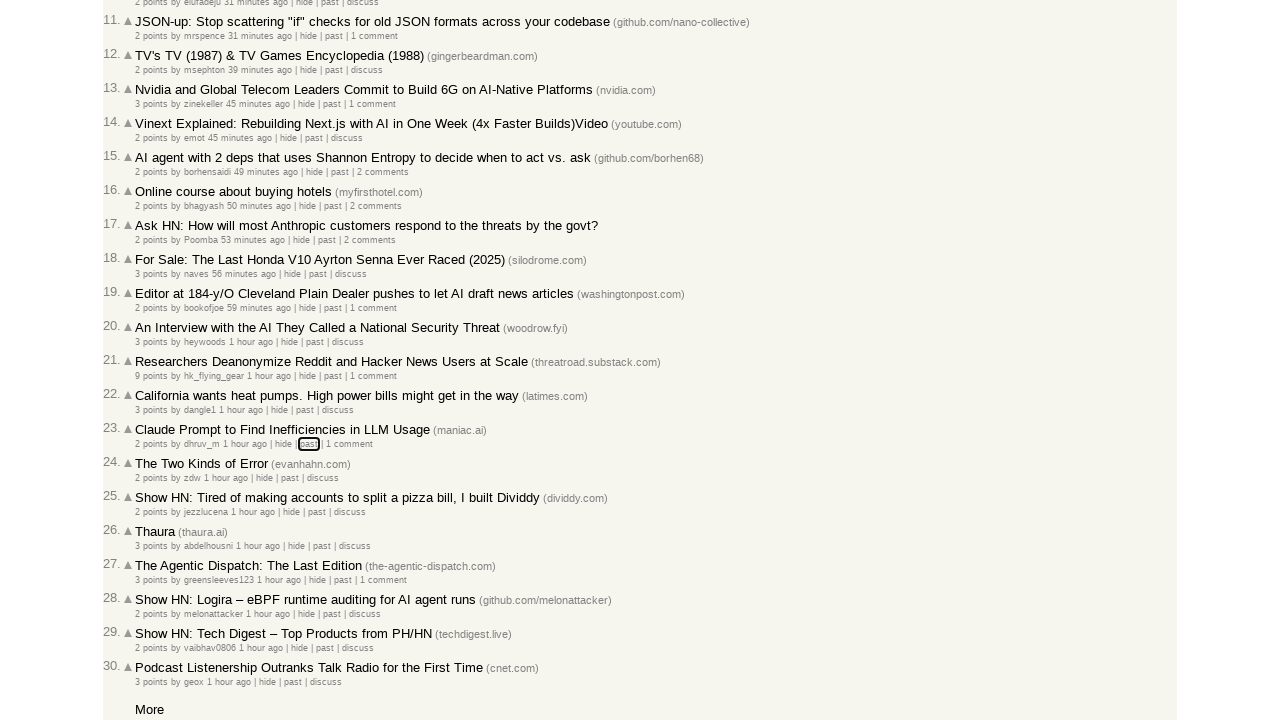

Retrieved focused element class name: hnpast
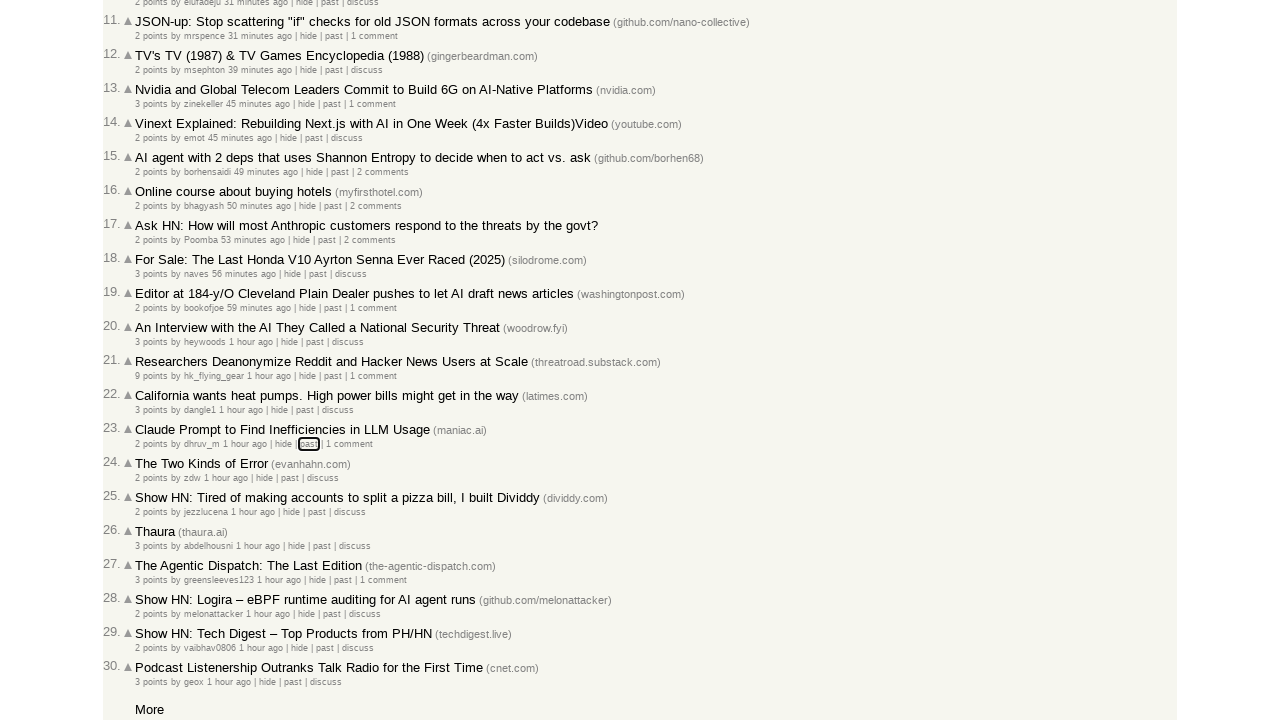

Pressed Tab key (press #192)
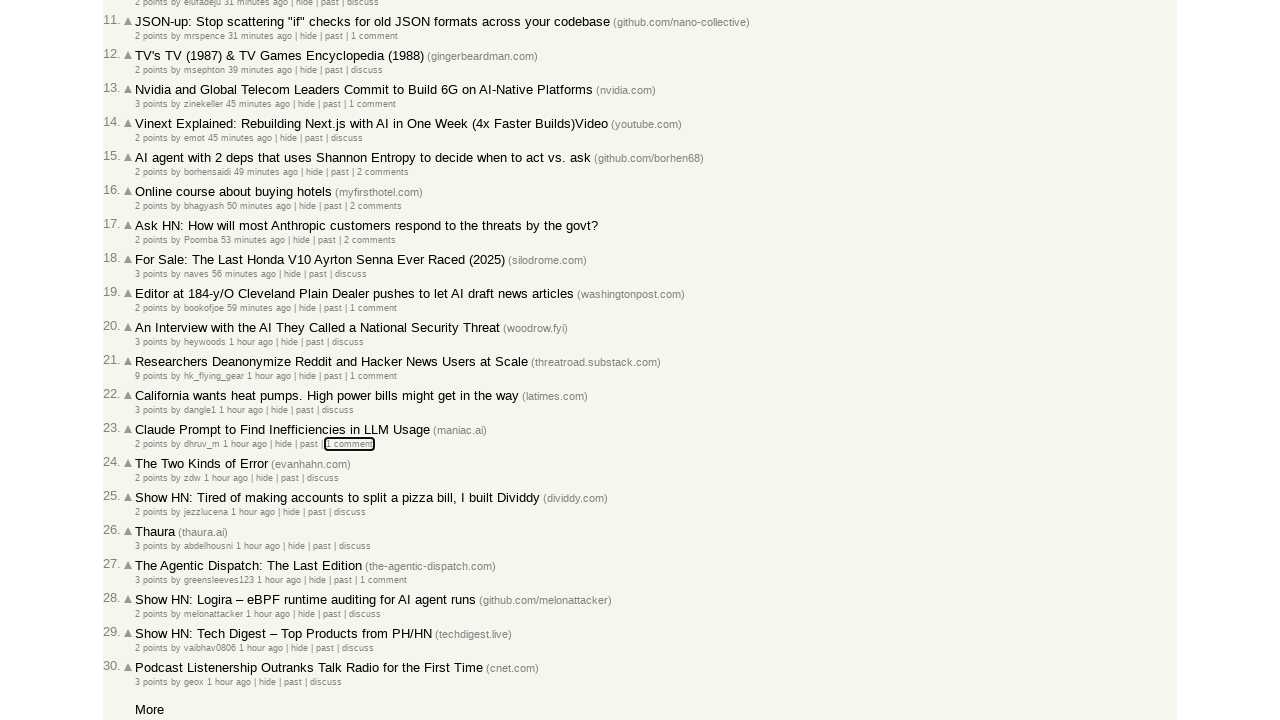

Retrieved focused element class name: 
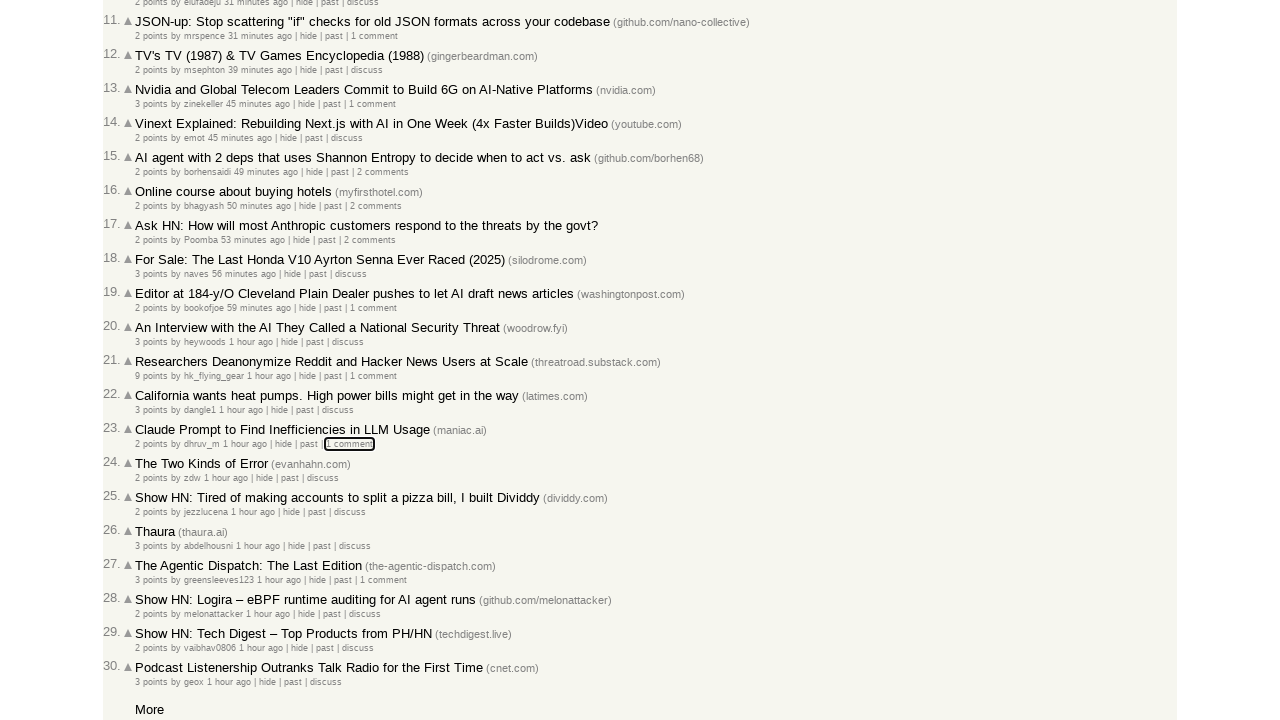

Pressed Tab key (press #193)
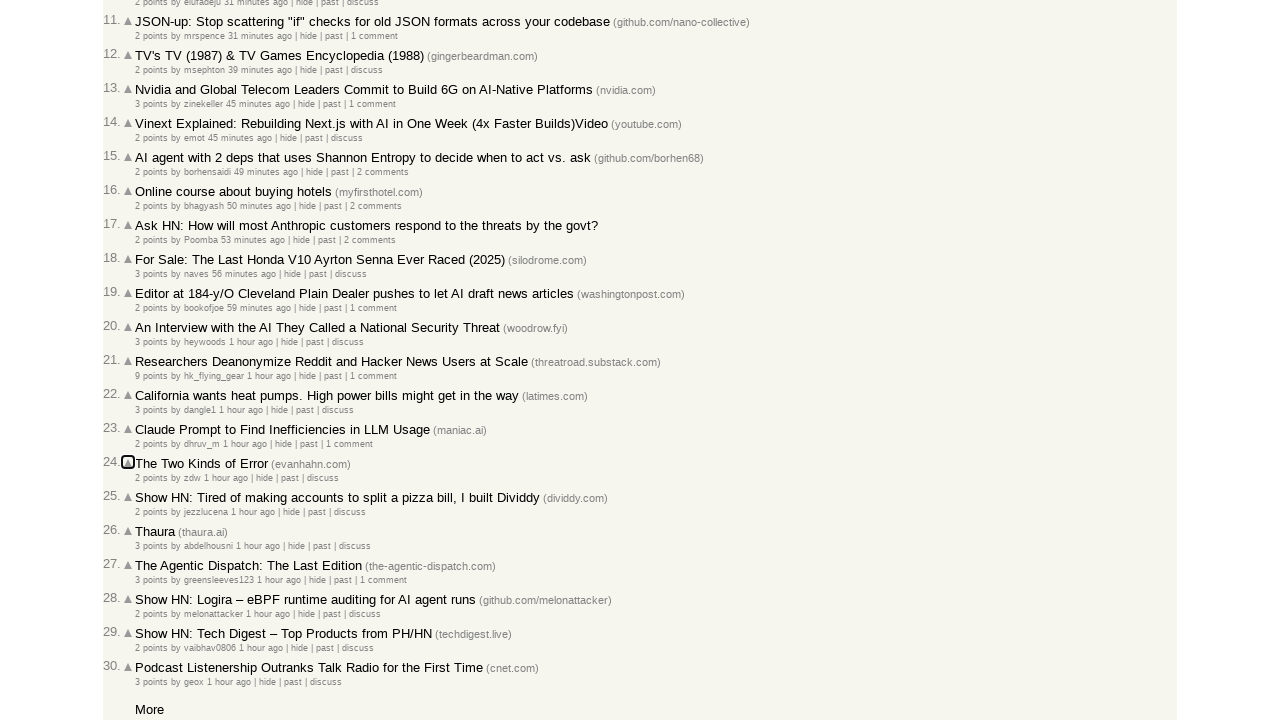

Retrieved focused element class name: 
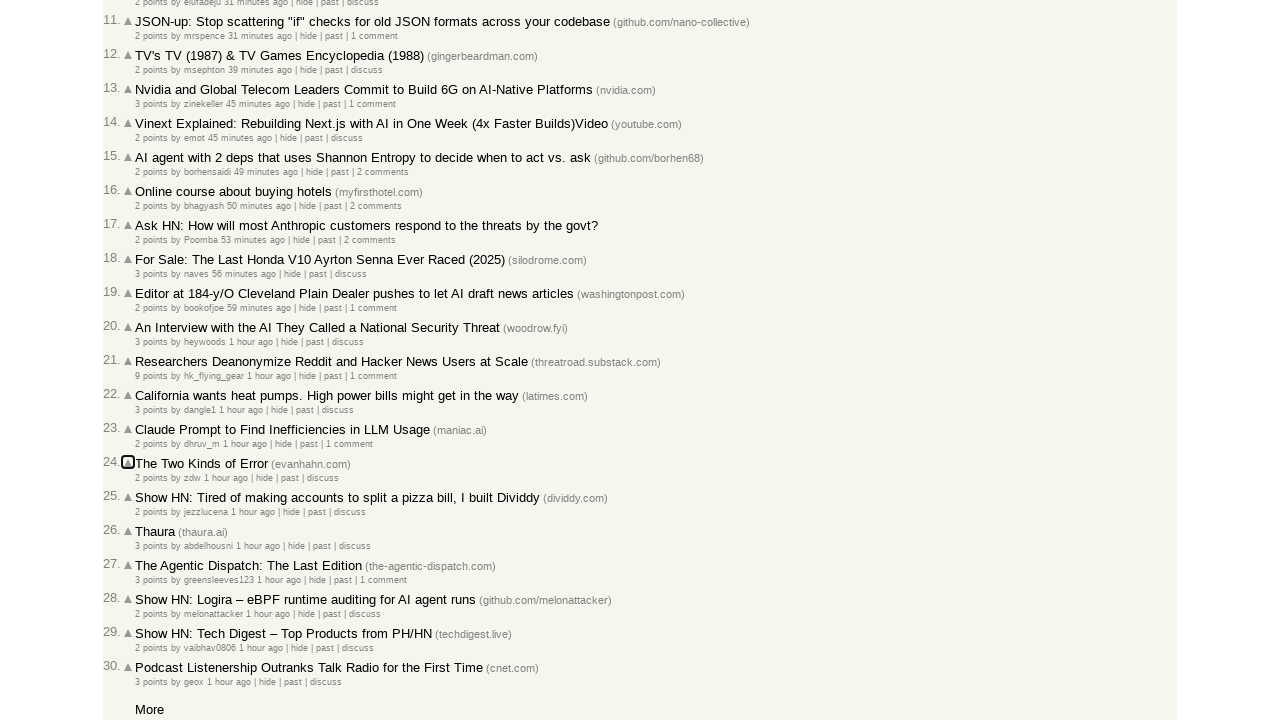

Pressed Tab key (press #194)
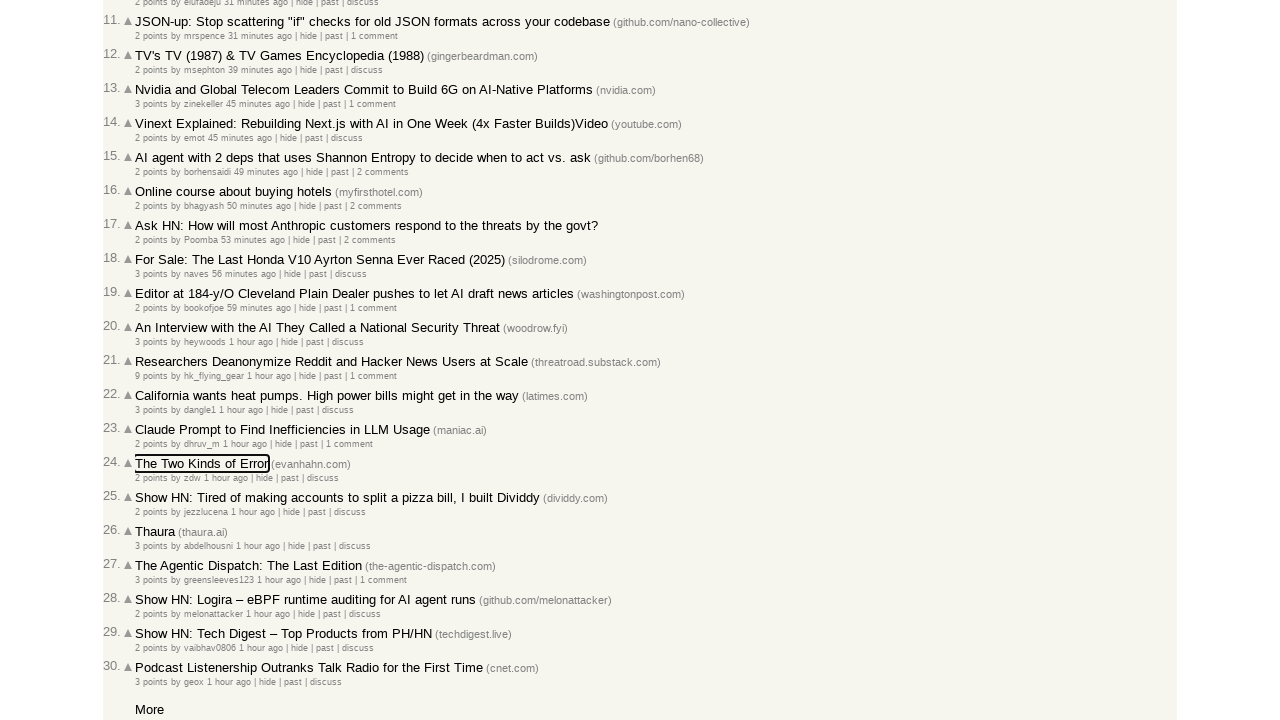

Retrieved focused element class name: 
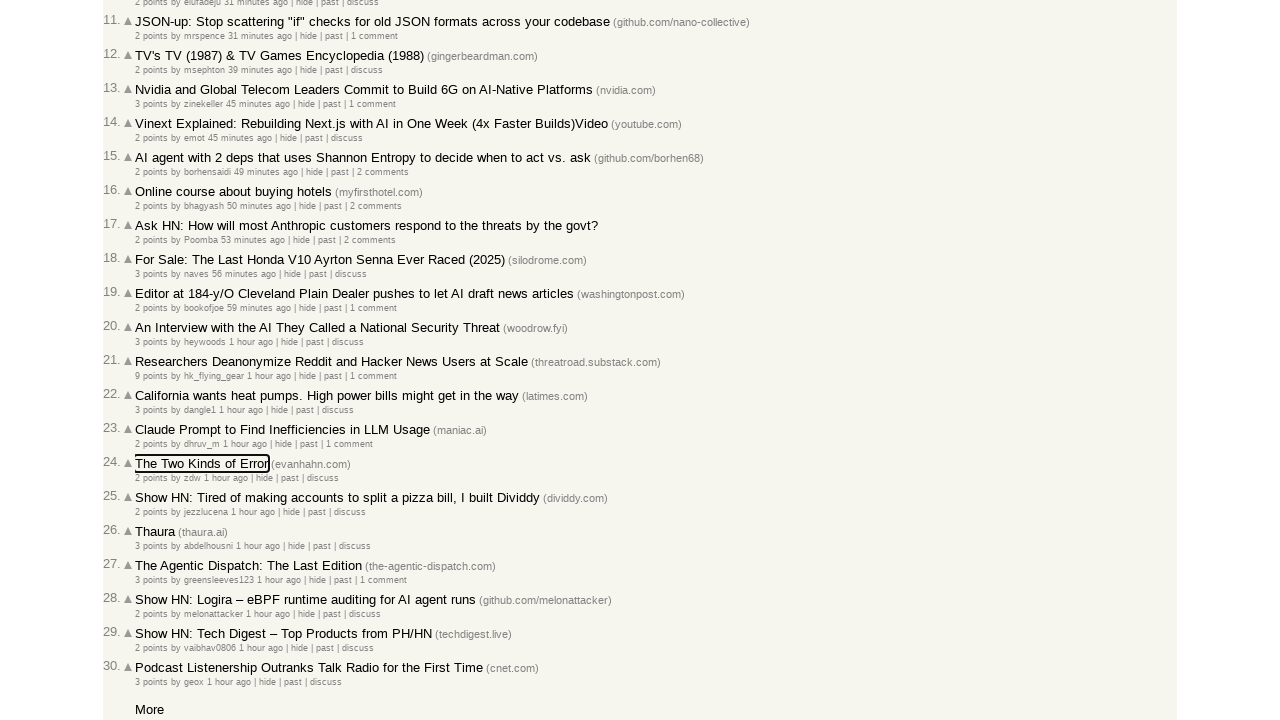

Pressed Tab key (press #195)
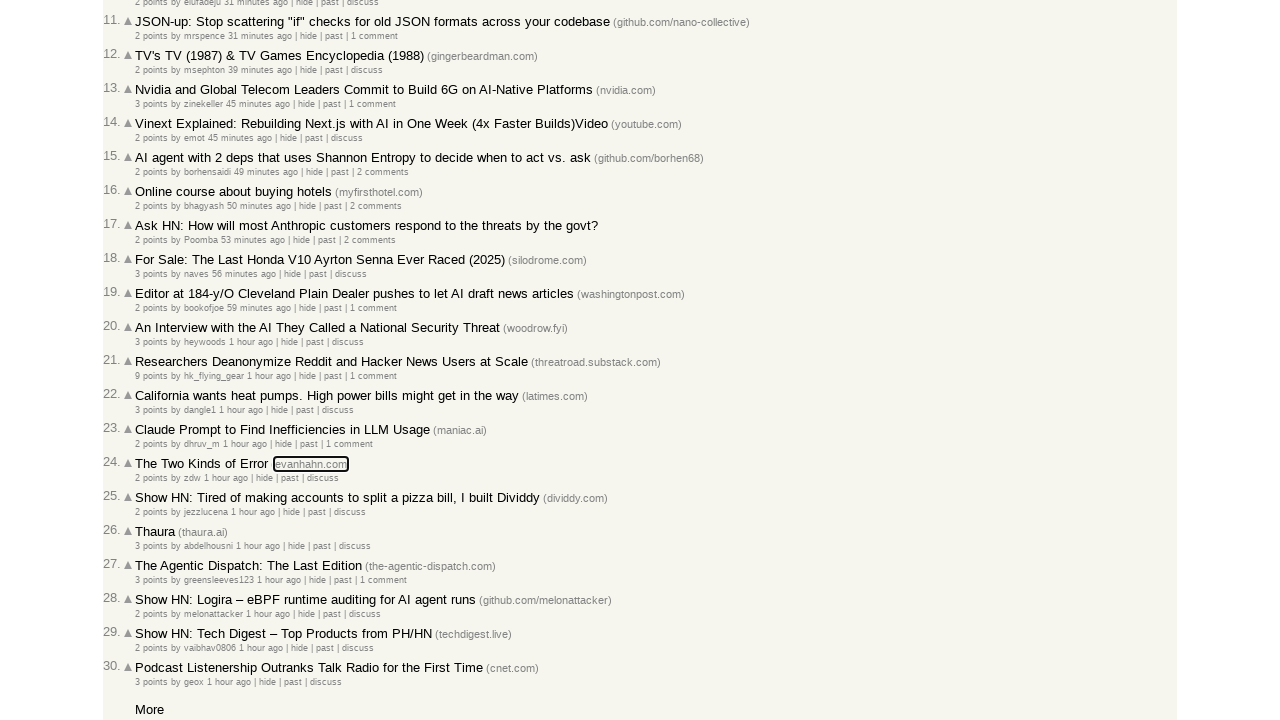

Retrieved focused element class name: 
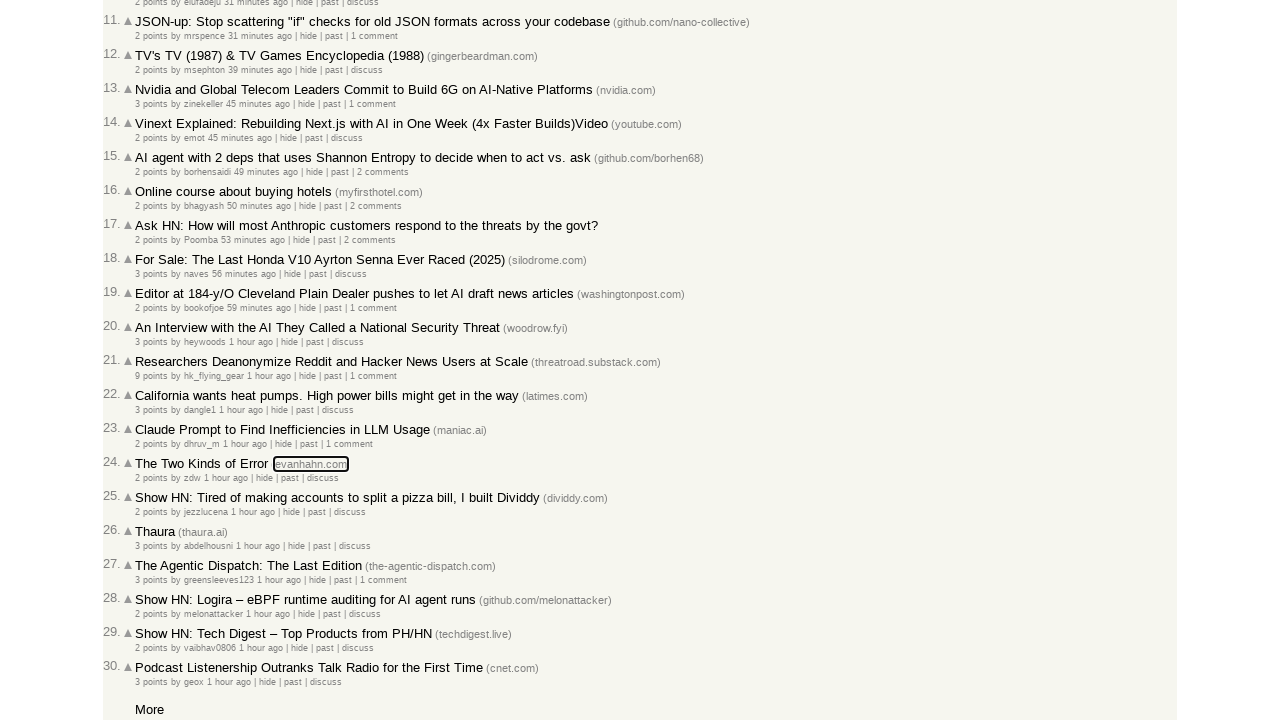

Pressed Tab key (press #196)
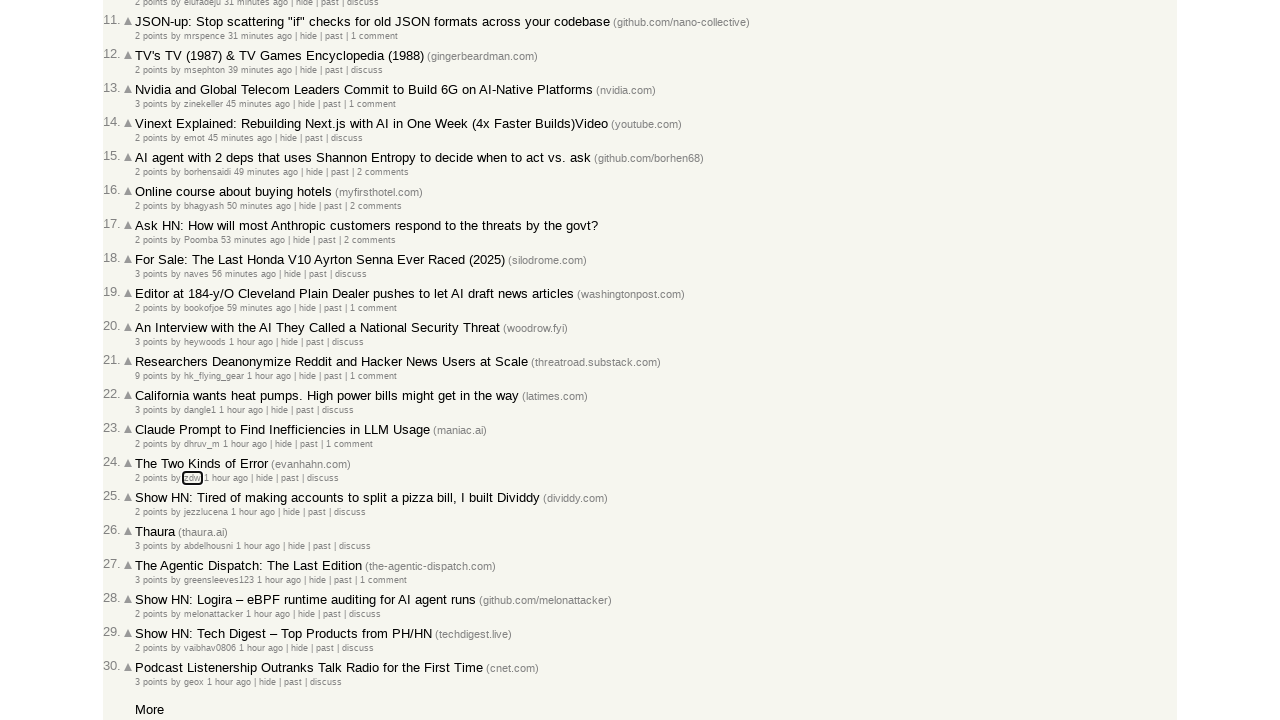

Retrieved focused element class name: hnuser
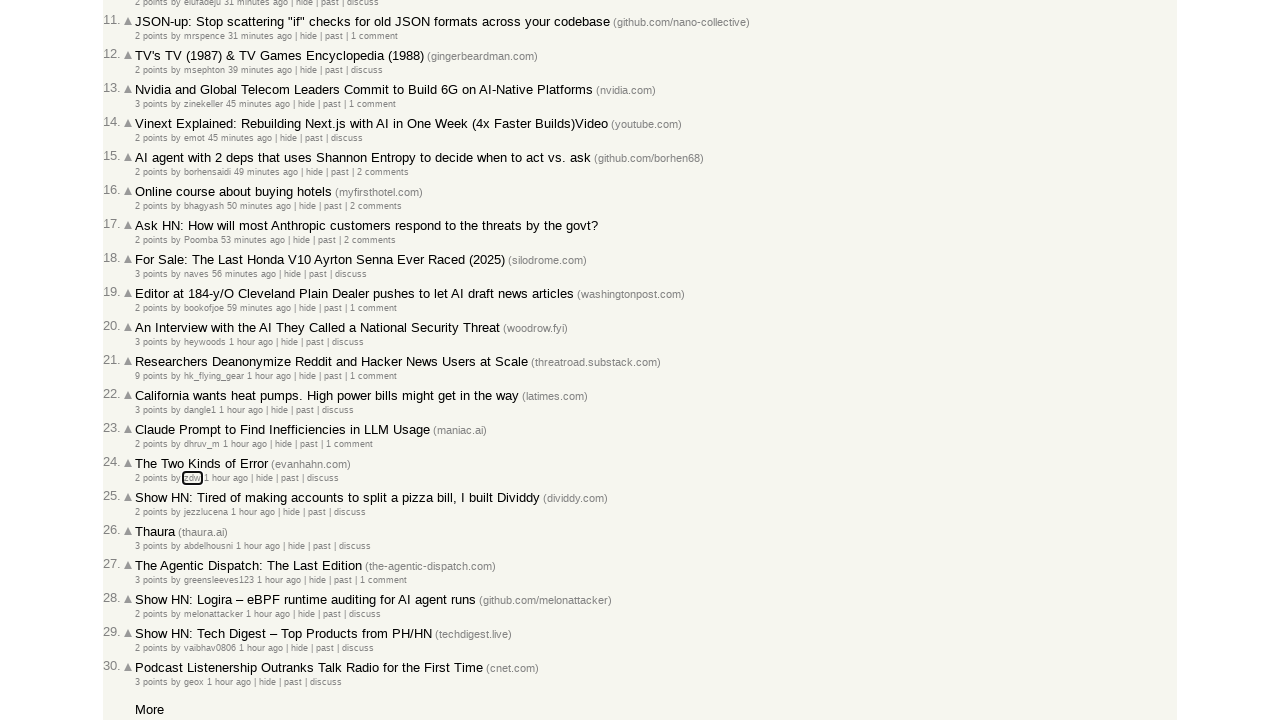

Pressed Tab key (press #197)
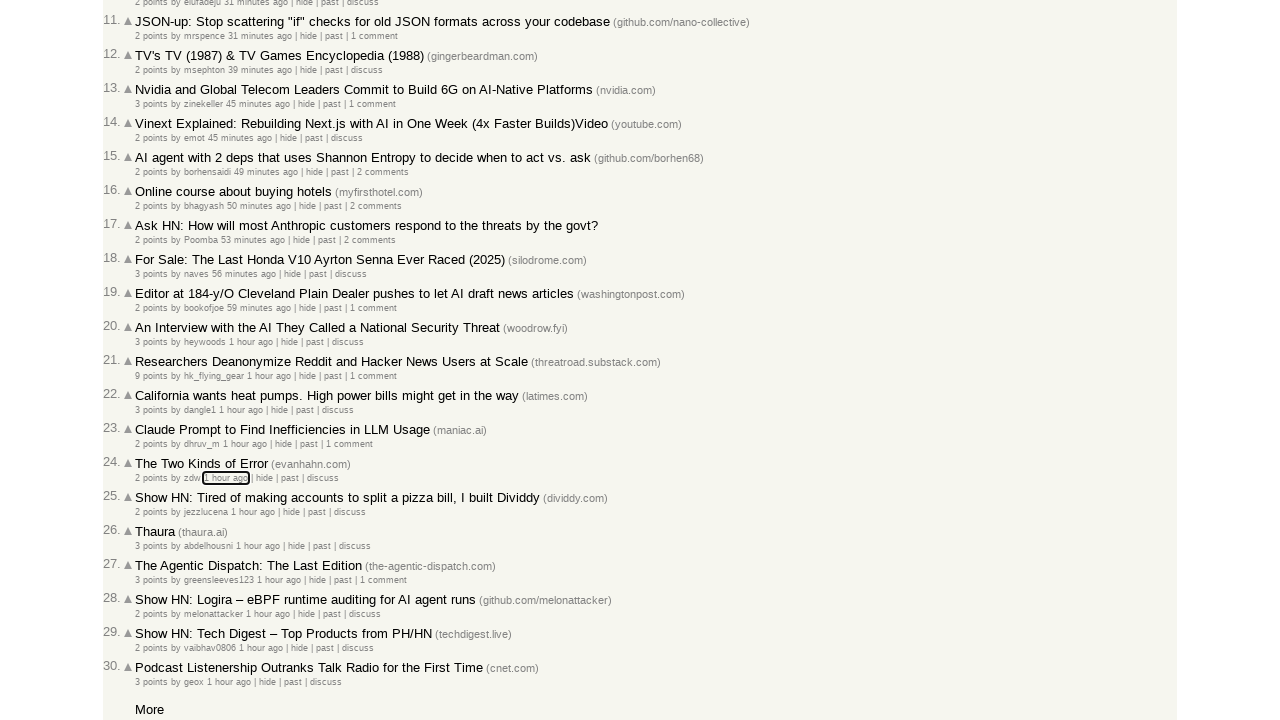

Retrieved focused element class name: 
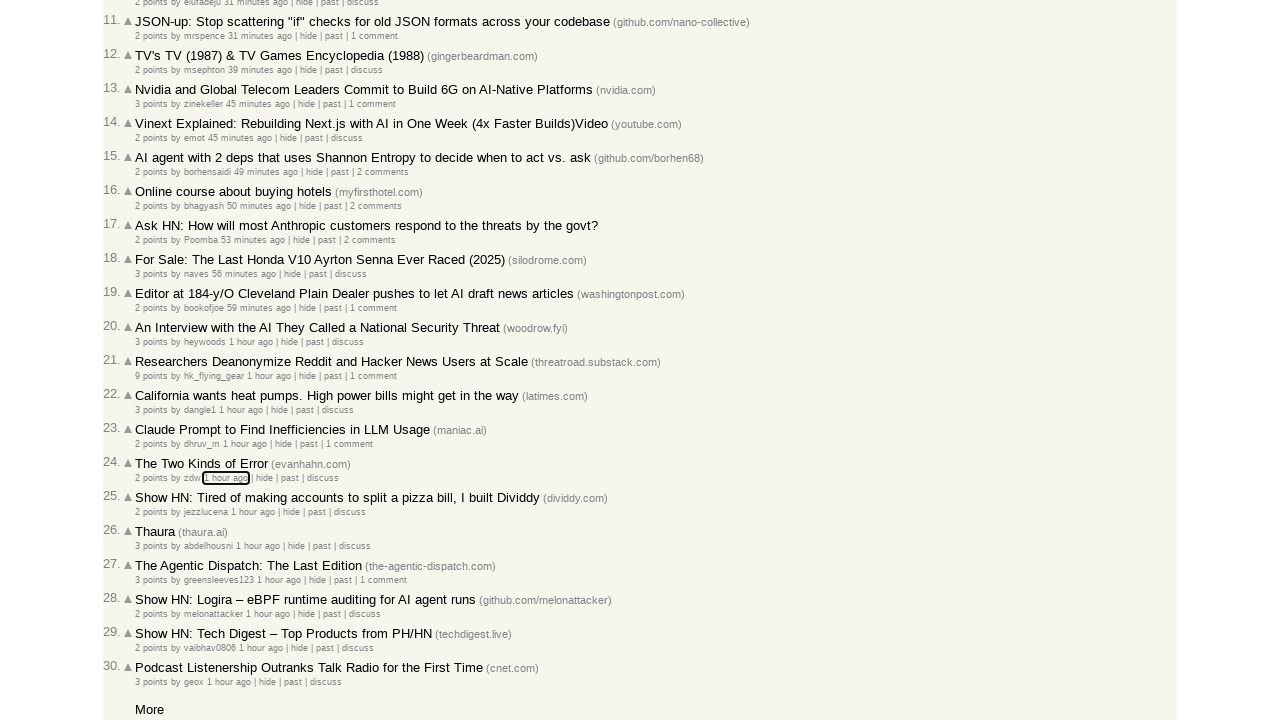

Pressed Tab key (press #198)
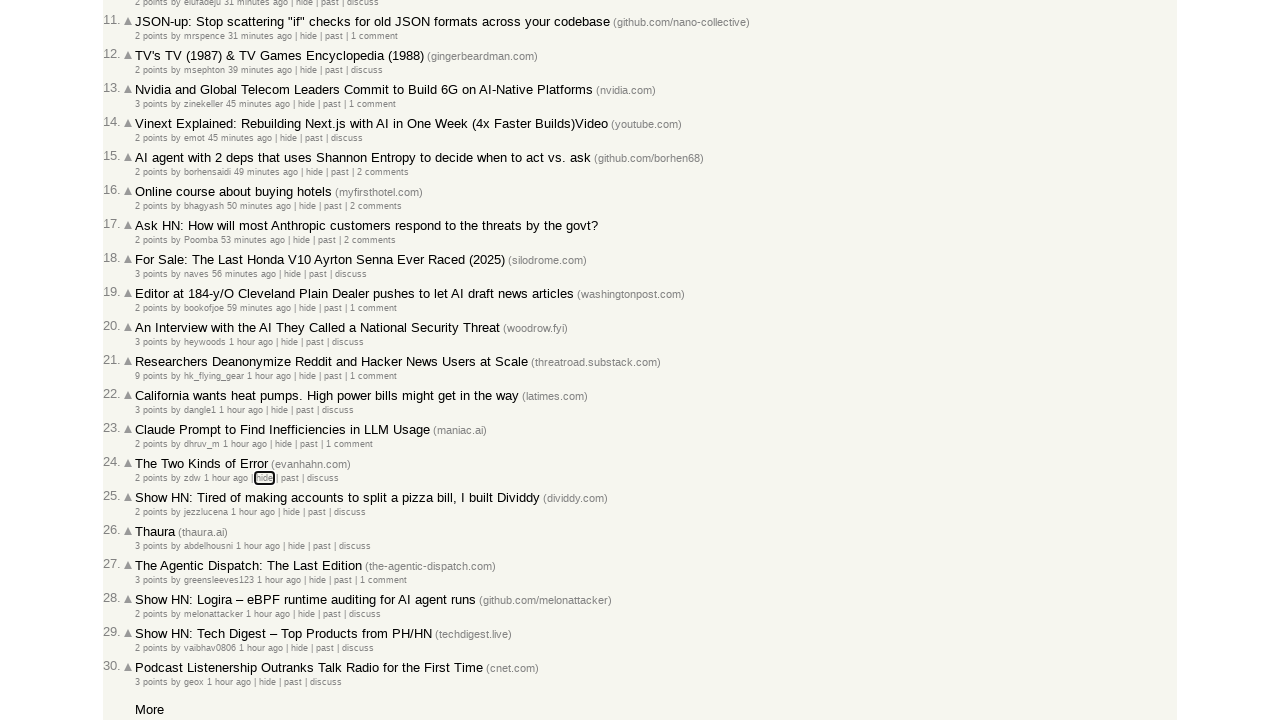

Retrieved focused element class name: 
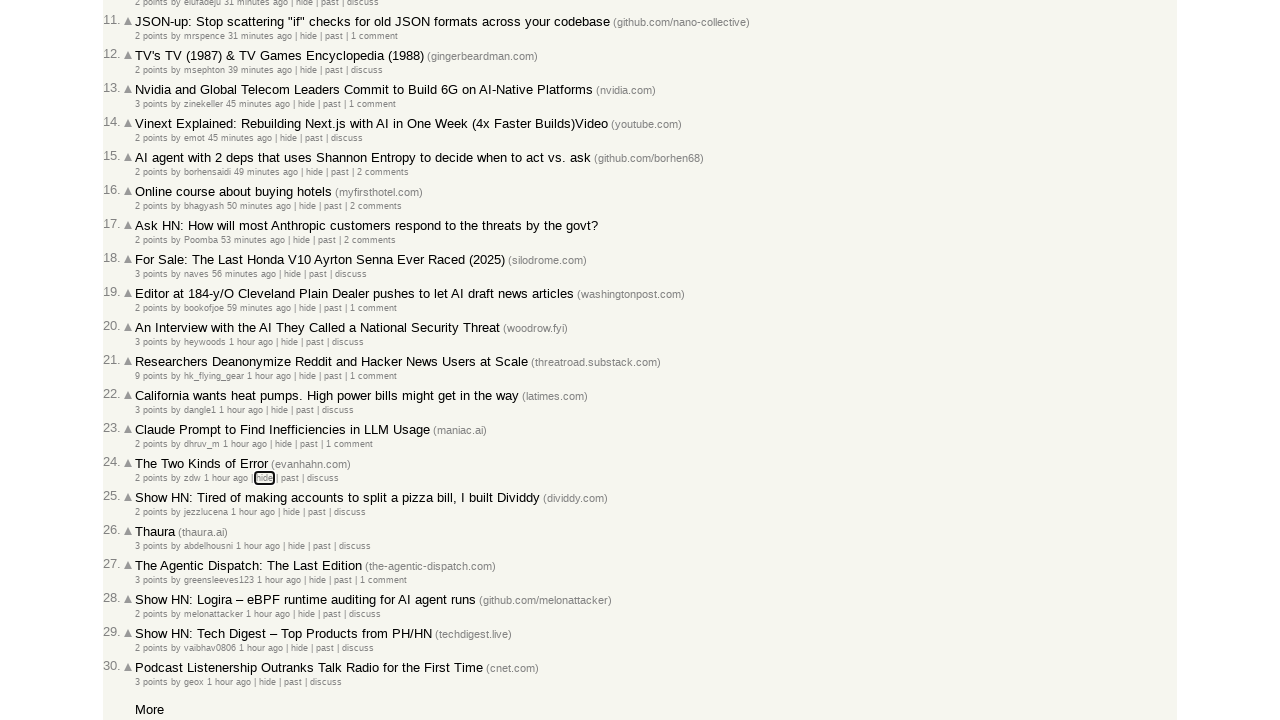

Pressed Tab key (press #199)
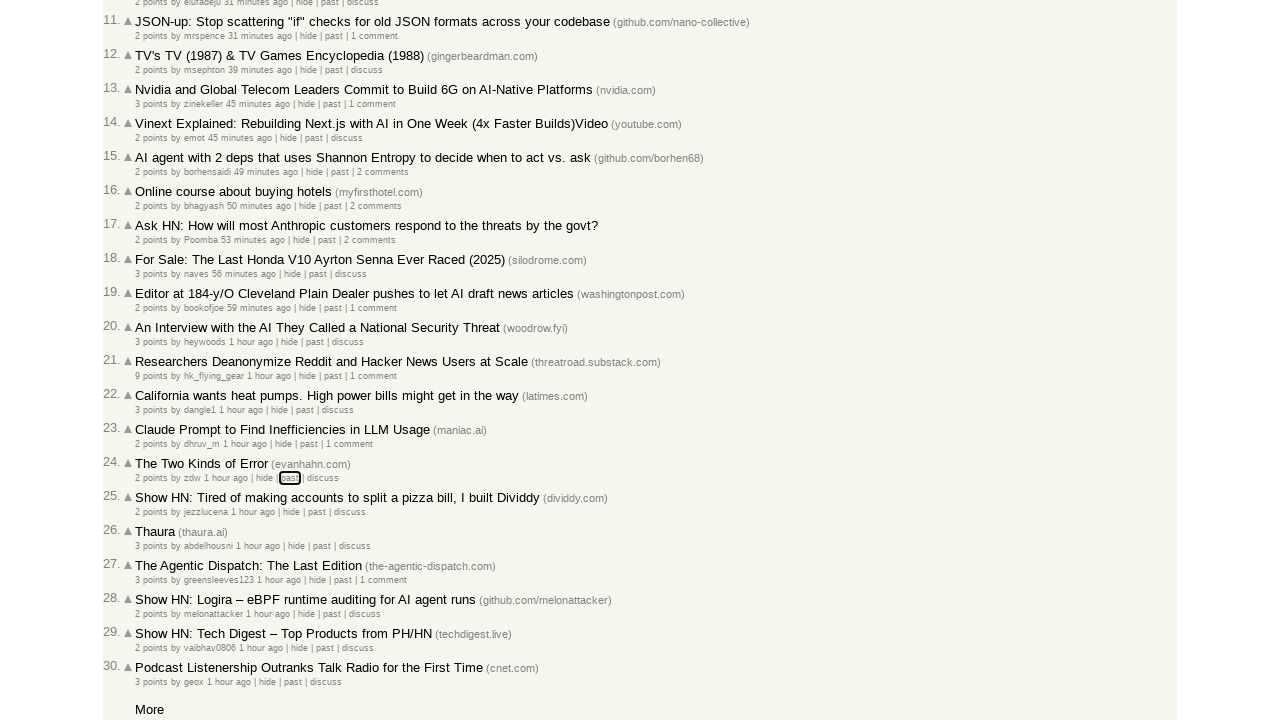

Retrieved focused element class name: hnpast
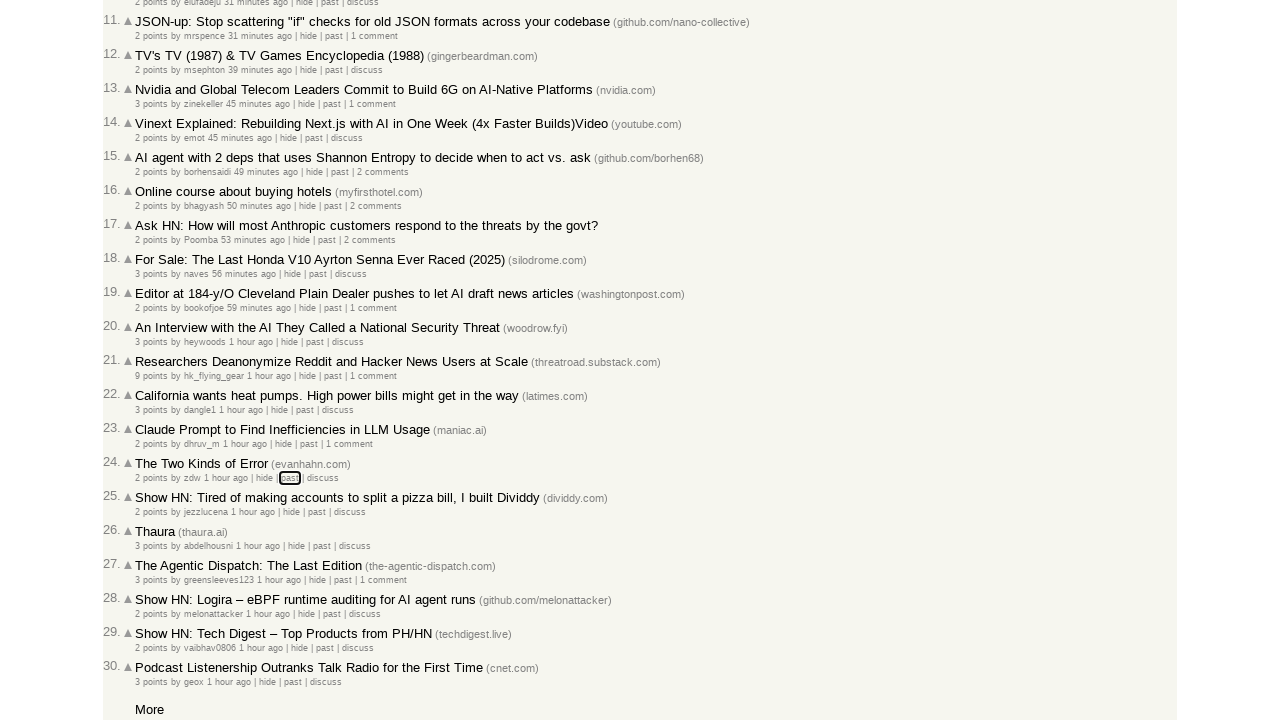

Pressed Tab key (press #200)
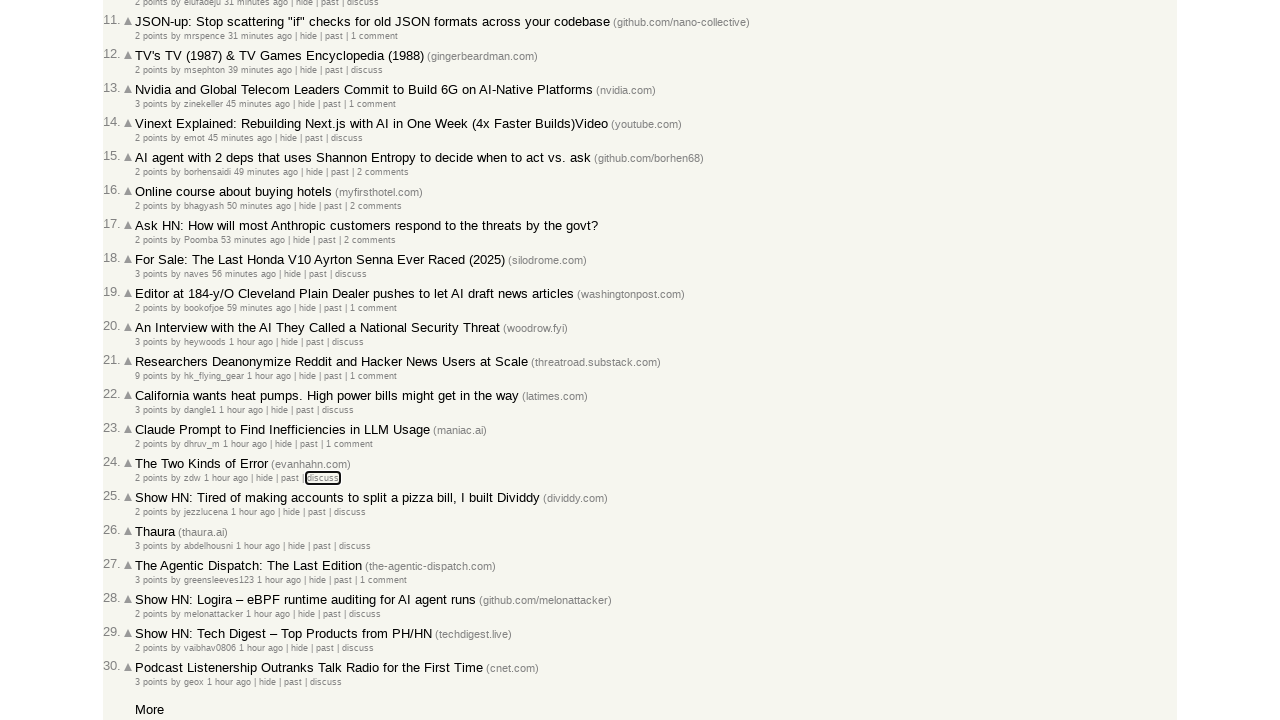

Retrieved focused element class name: 
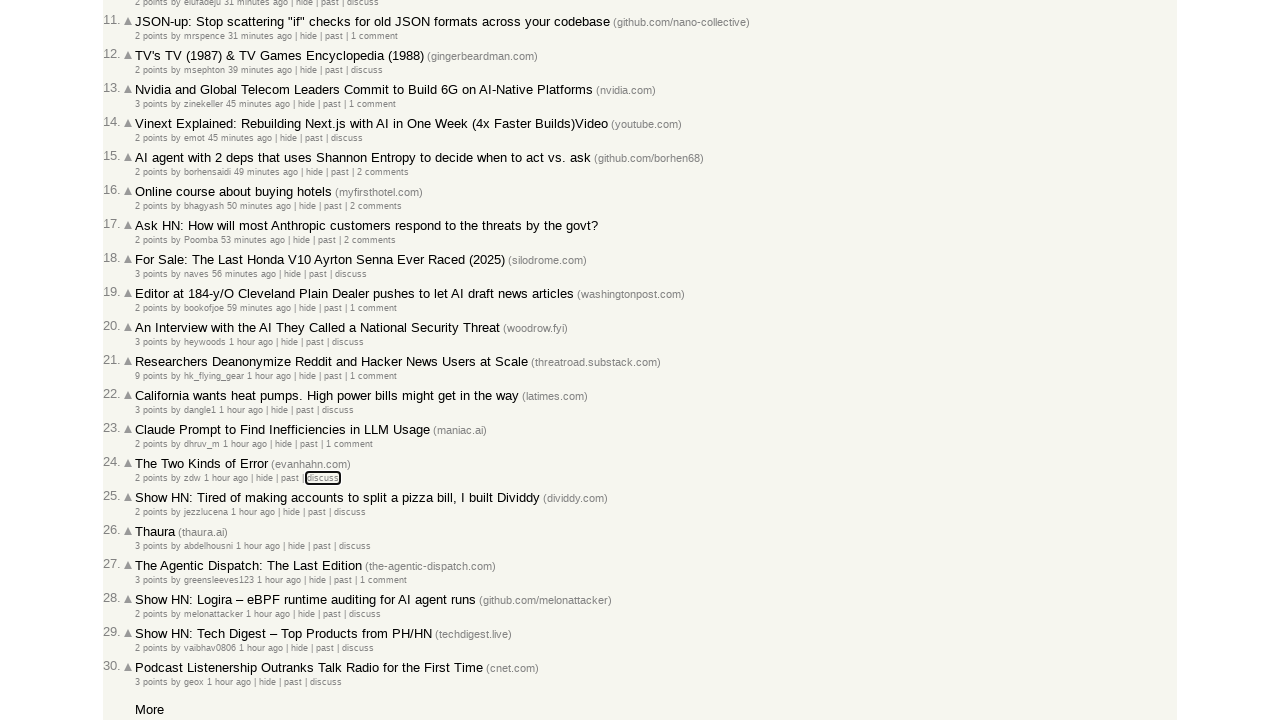

Pressed Tab key (press #201)
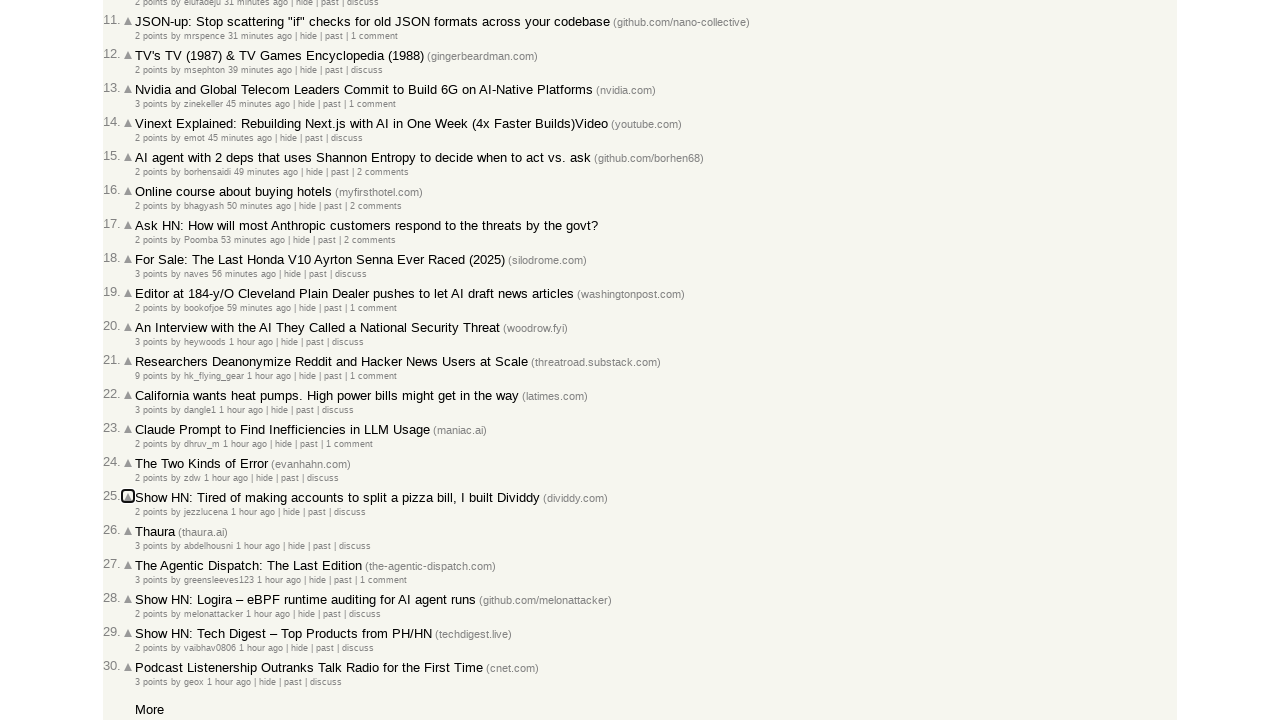

Retrieved focused element class name: 
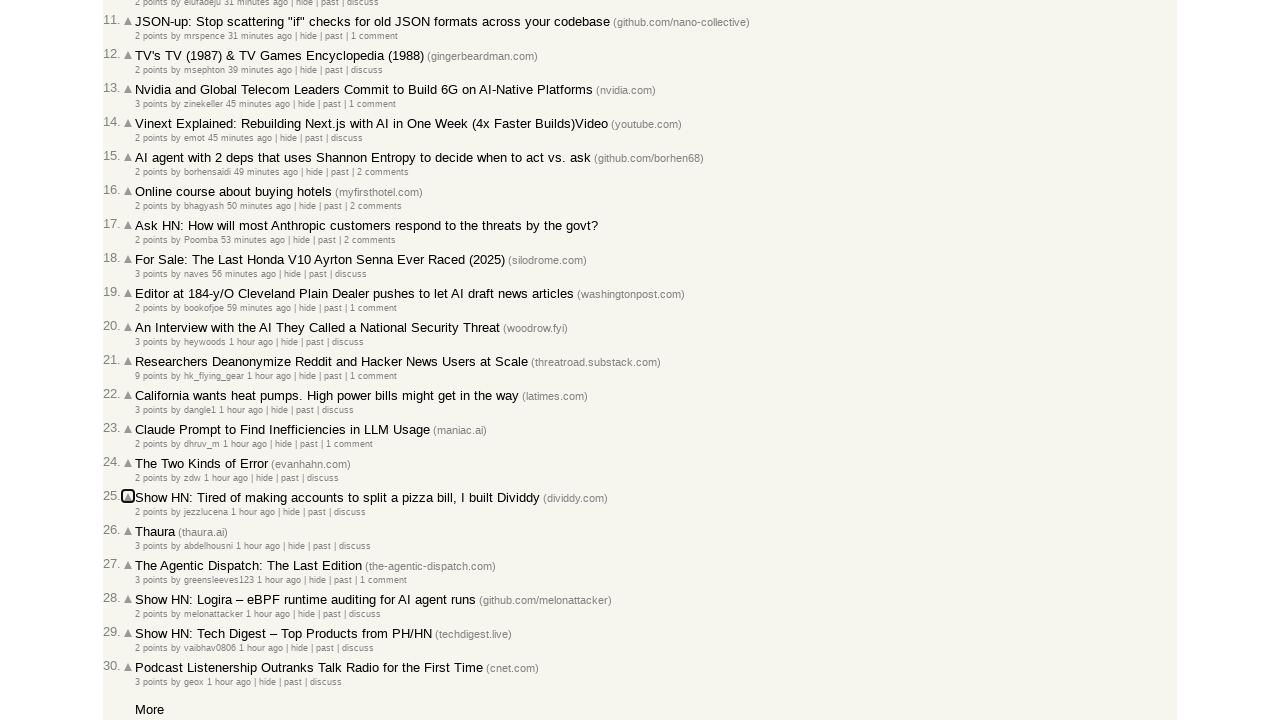

Pressed Tab key (press #202)
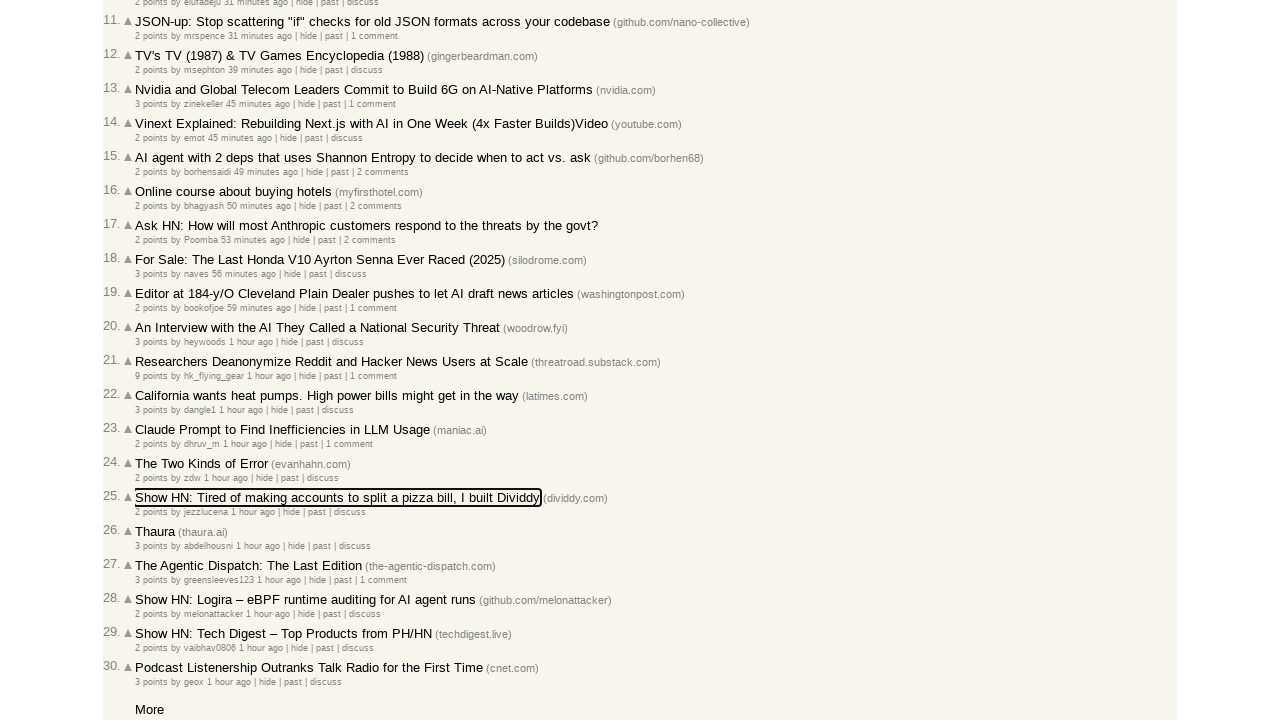

Retrieved focused element class name: 
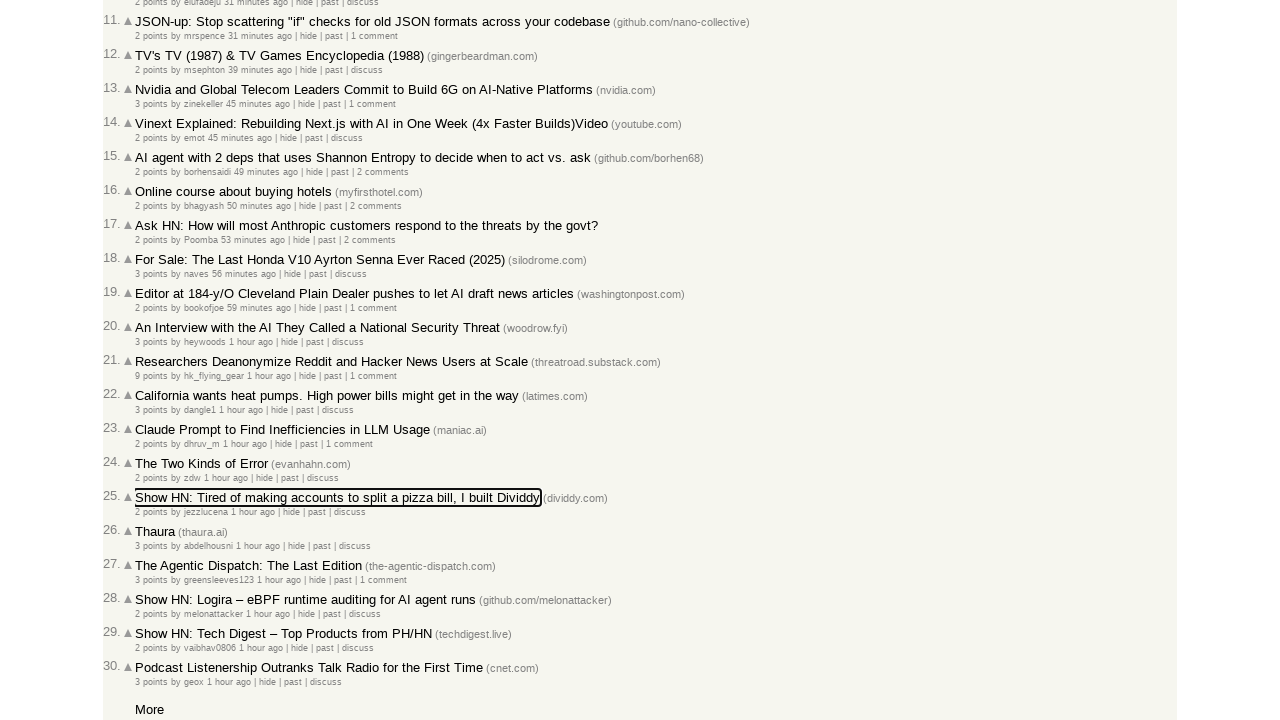

Pressed Tab key (press #203)
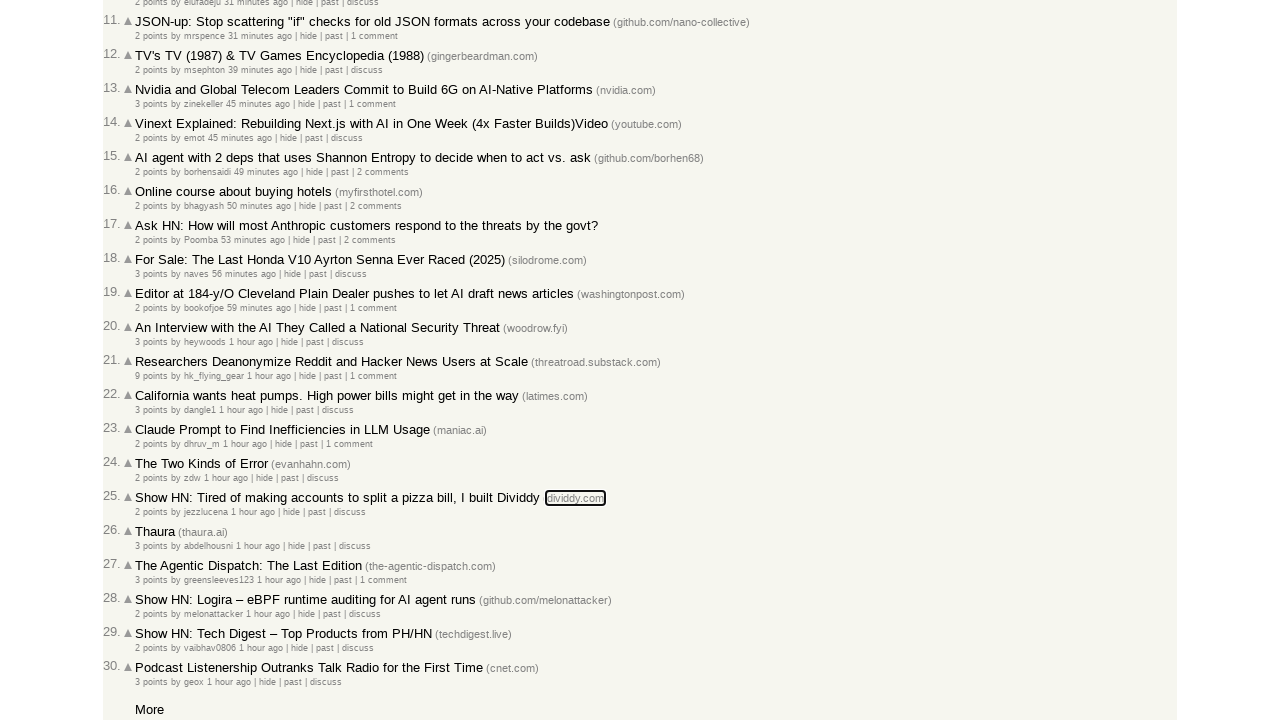

Retrieved focused element class name: 
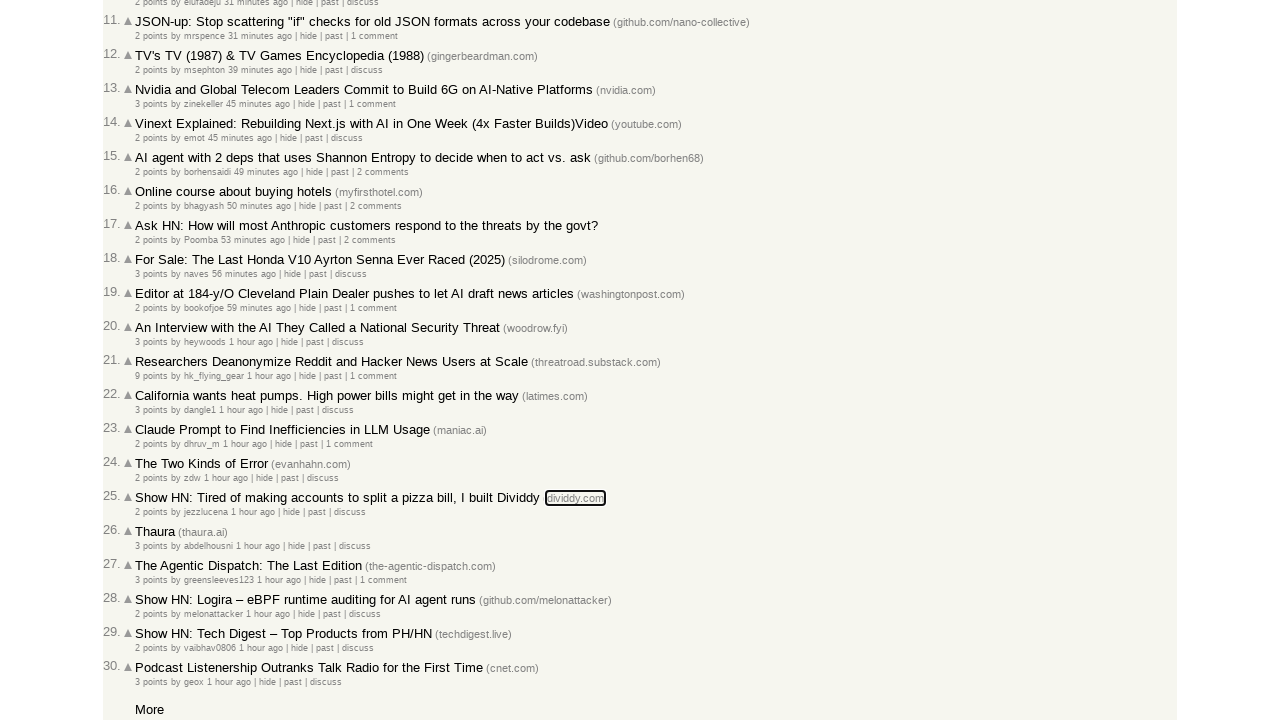

Pressed Tab key (press #204)
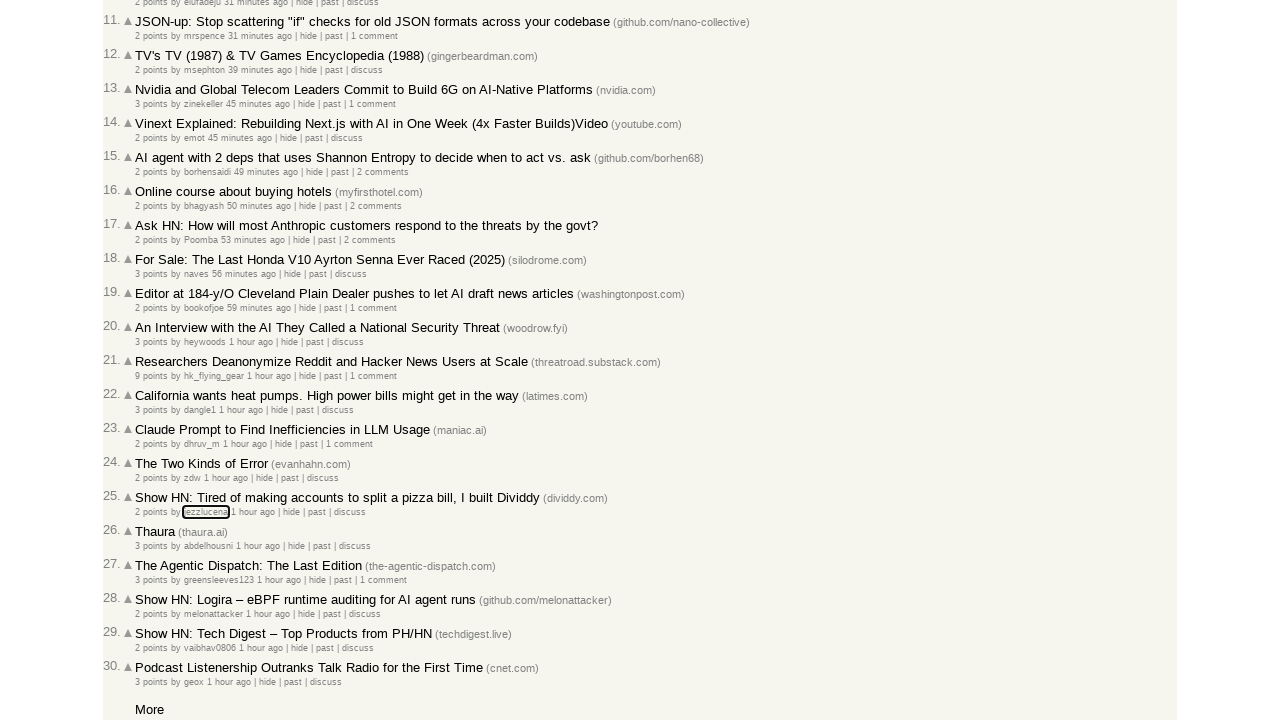

Retrieved focused element class name: hnuser
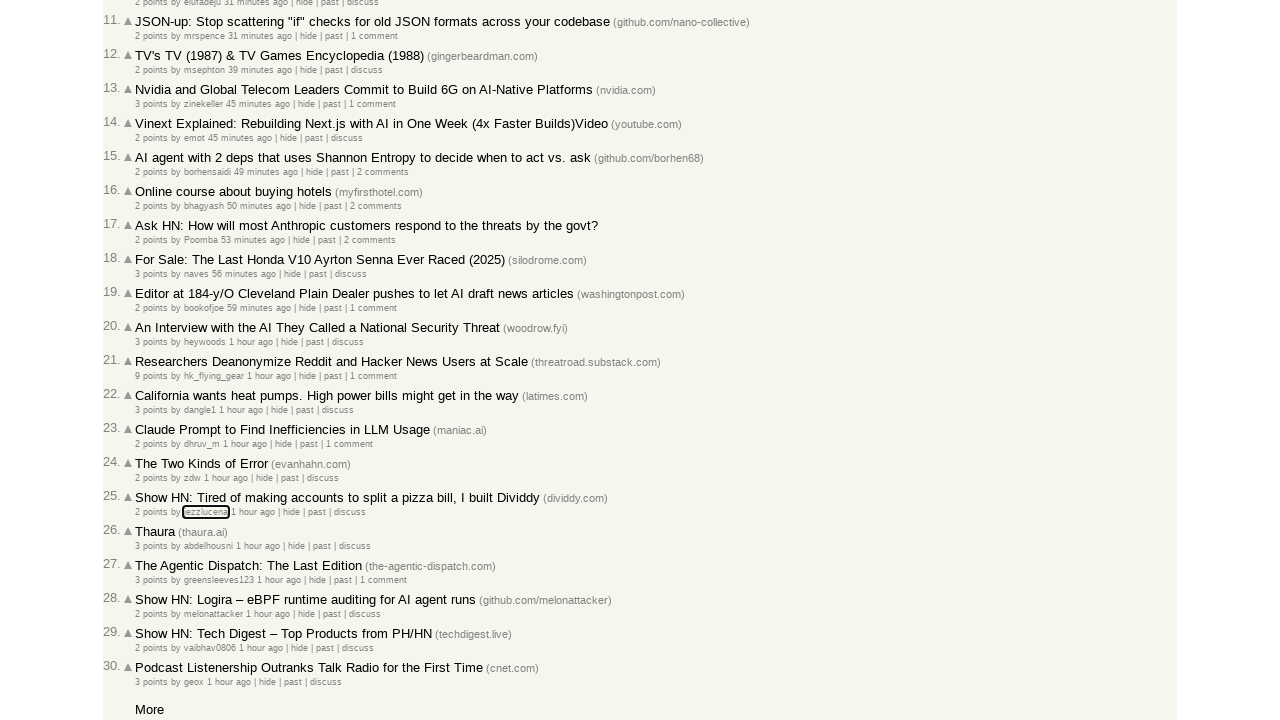

Pressed Tab key (press #205)
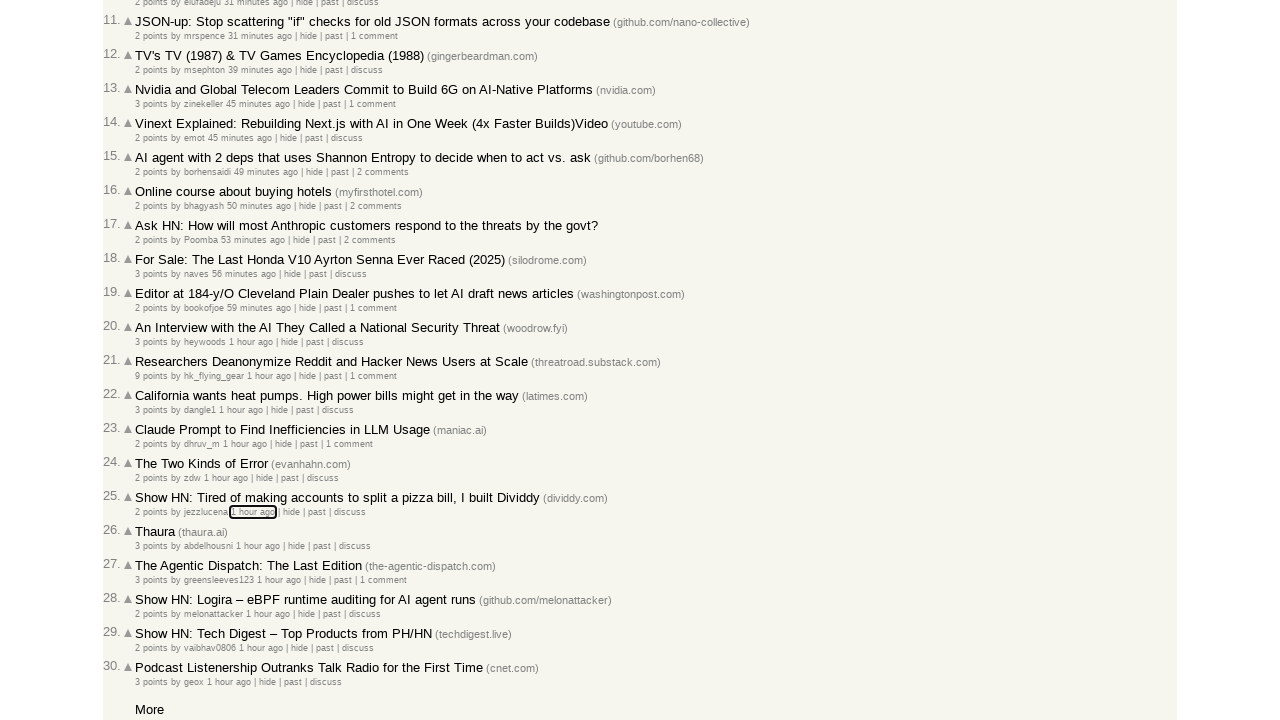

Retrieved focused element class name: 
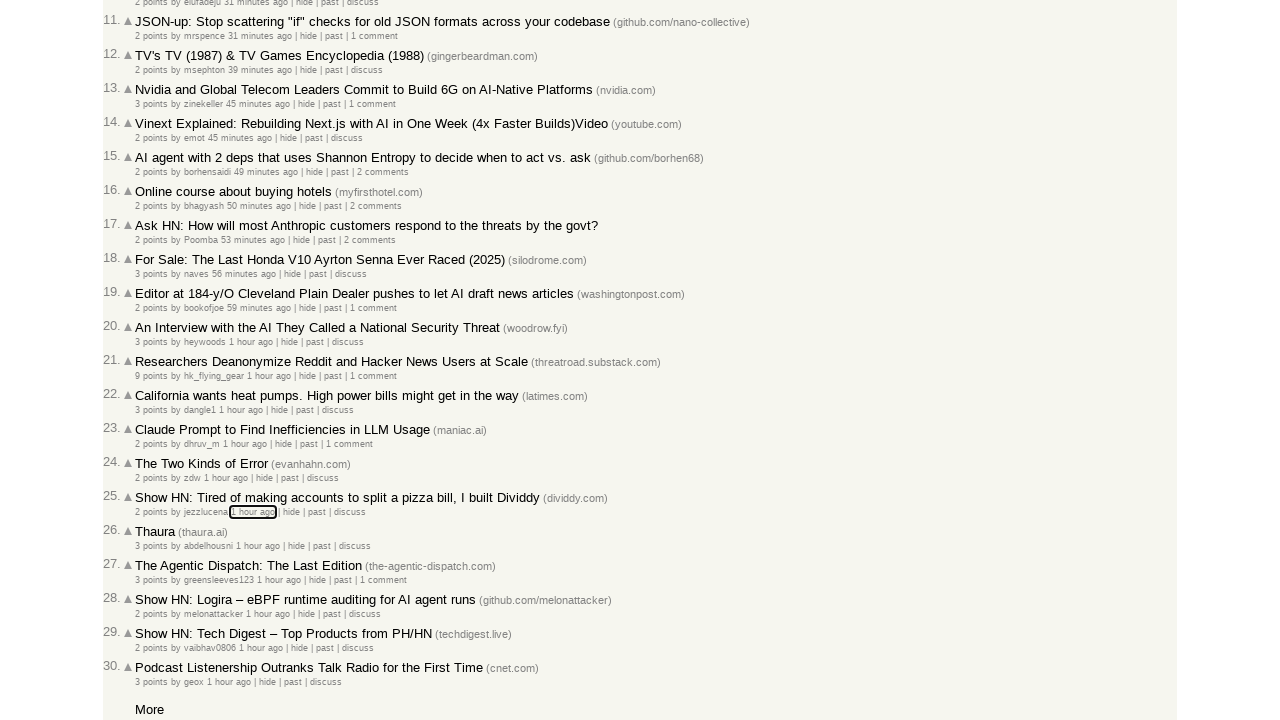

Pressed Tab key (press #206)
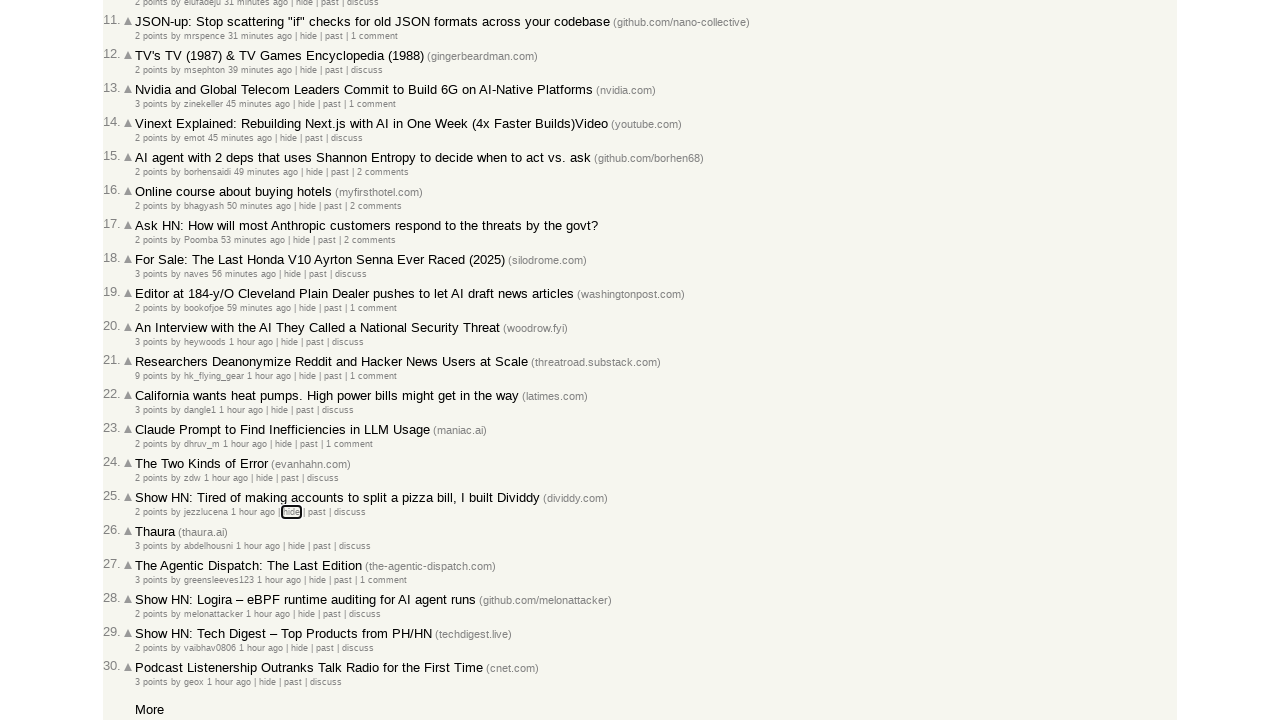

Retrieved focused element class name: 
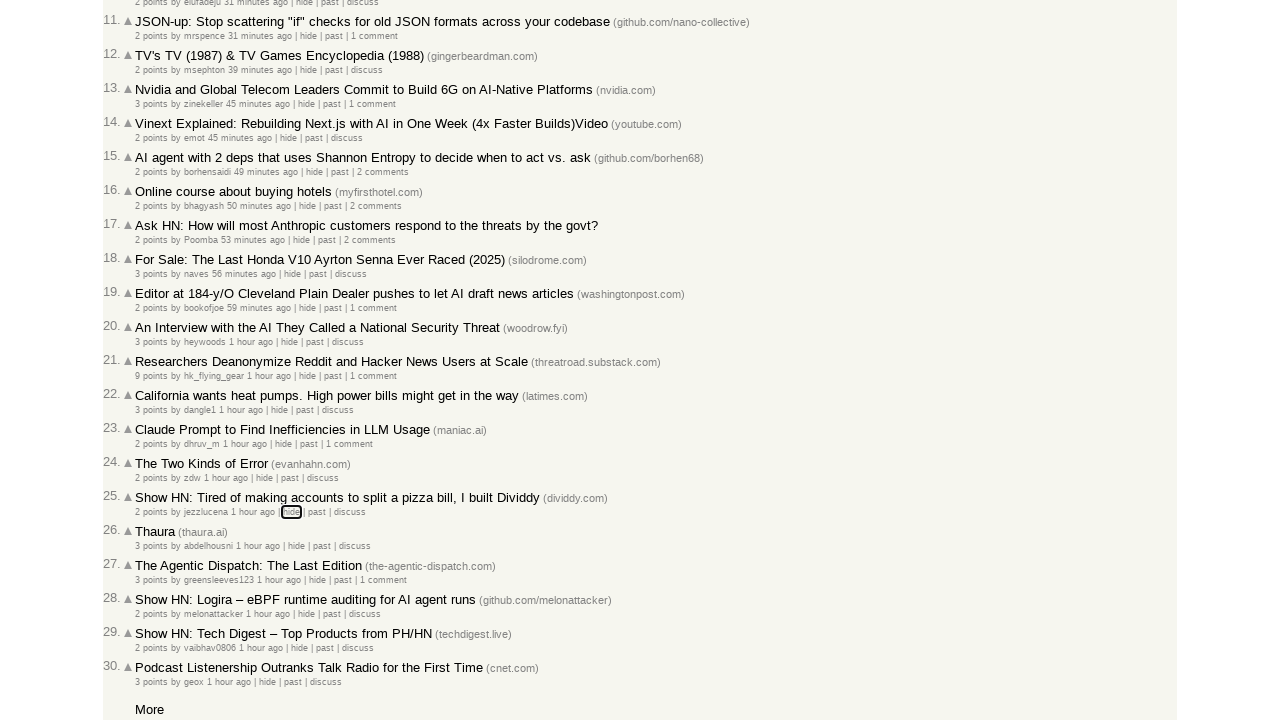

Pressed Tab key (press #207)
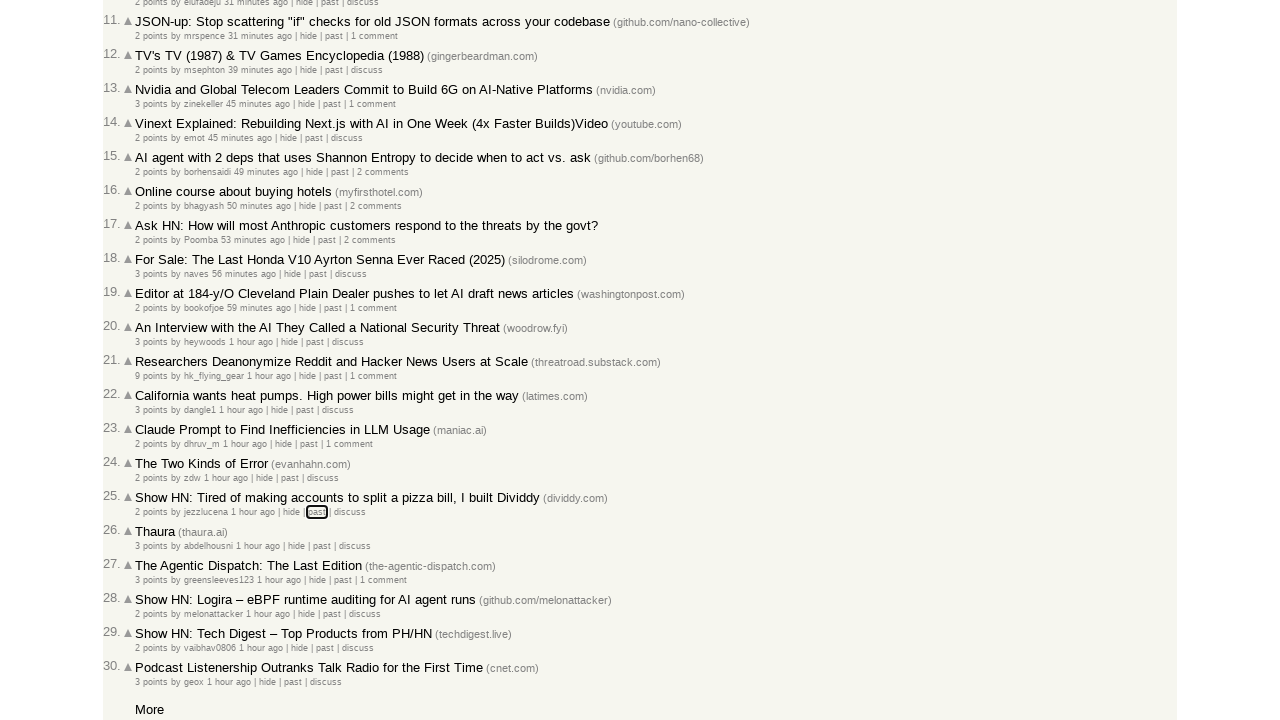

Retrieved focused element class name: hnpast
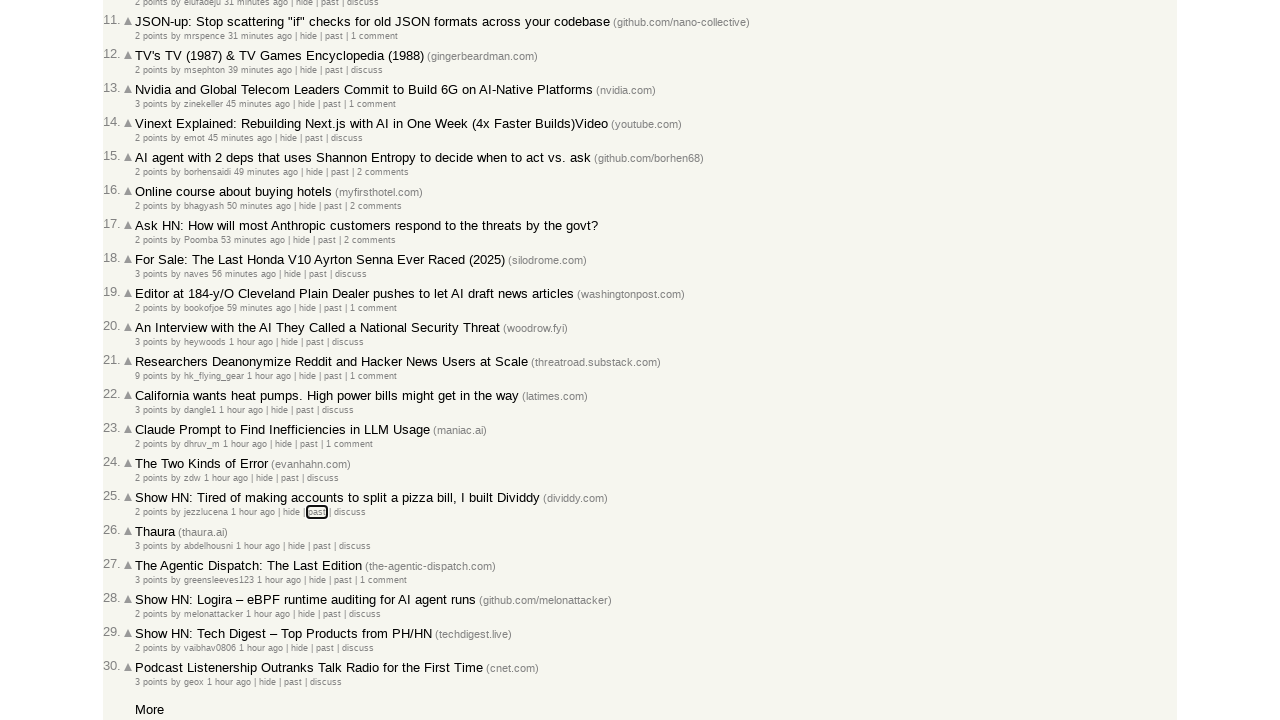

Pressed Tab key (press #208)
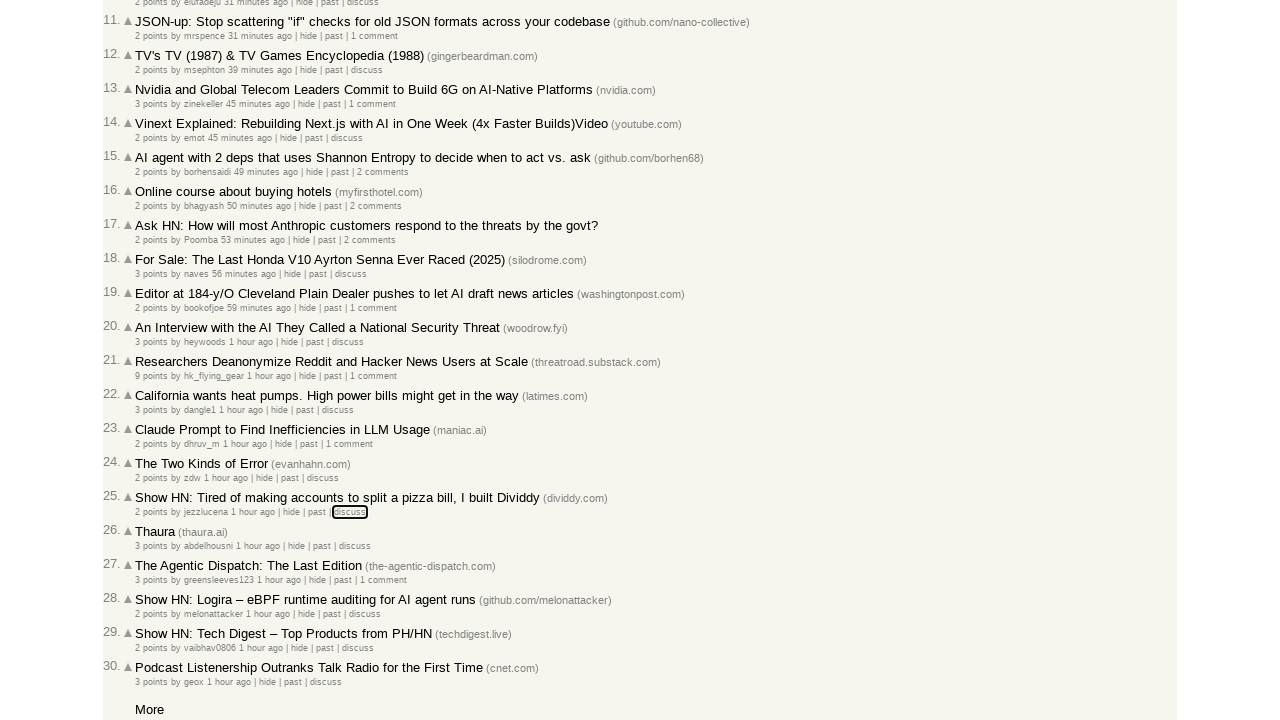

Retrieved focused element class name: 
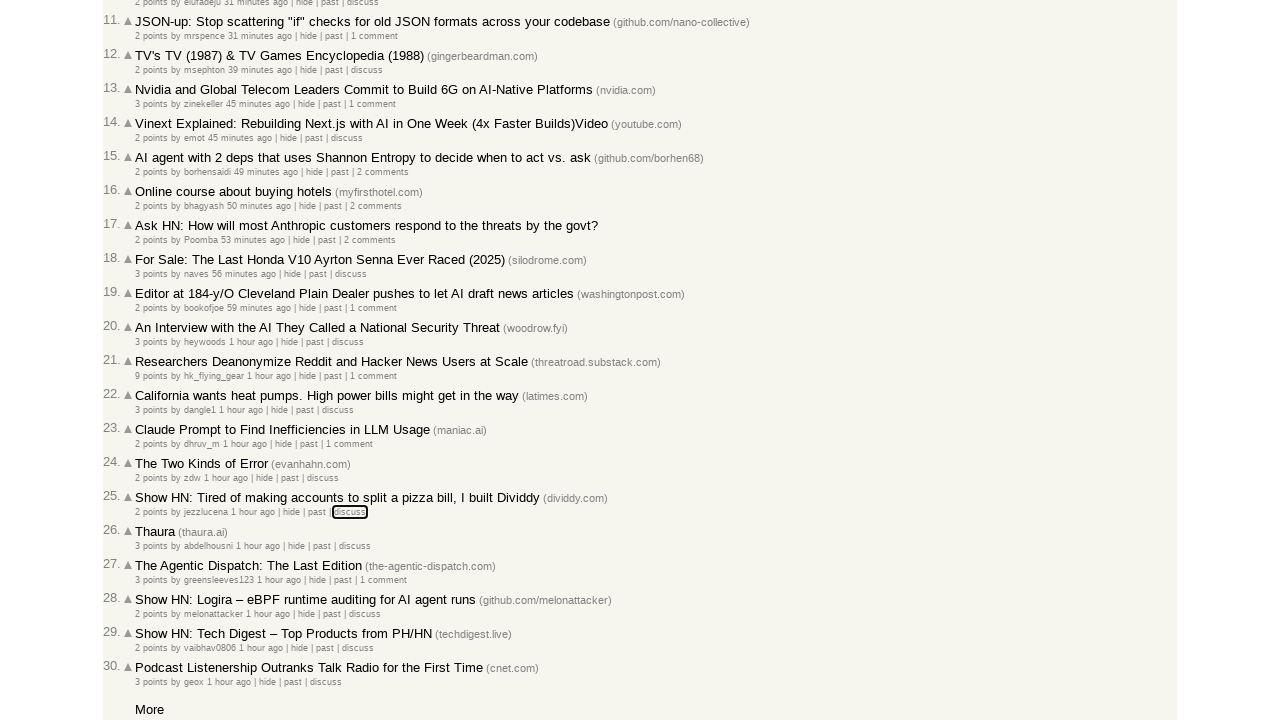

Pressed Tab key (press #209)
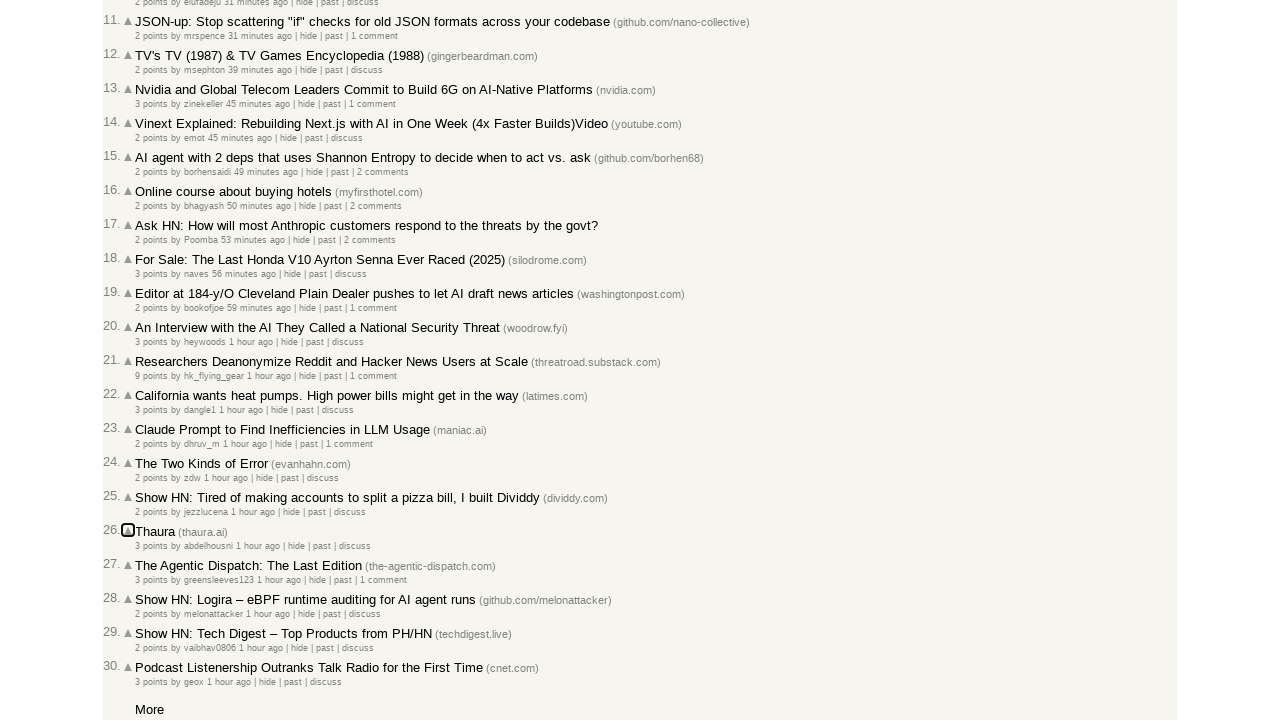

Retrieved focused element class name: 
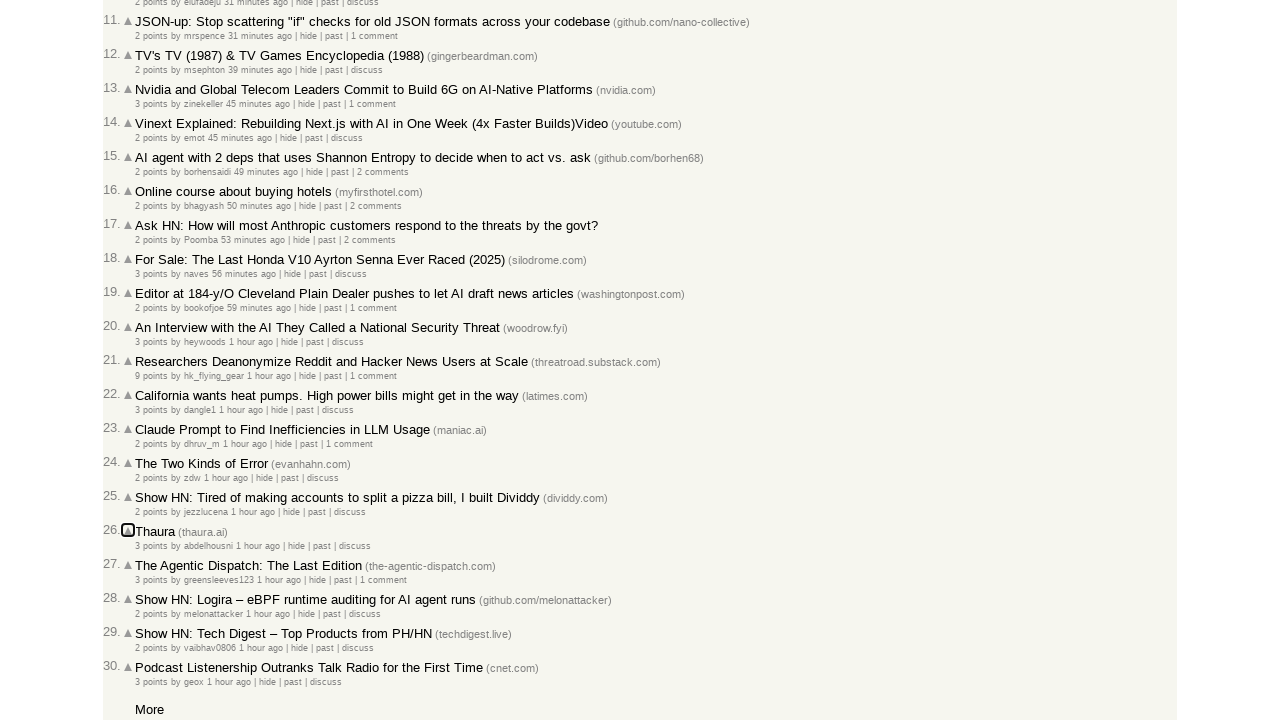

Pressed Tab key (press #210)
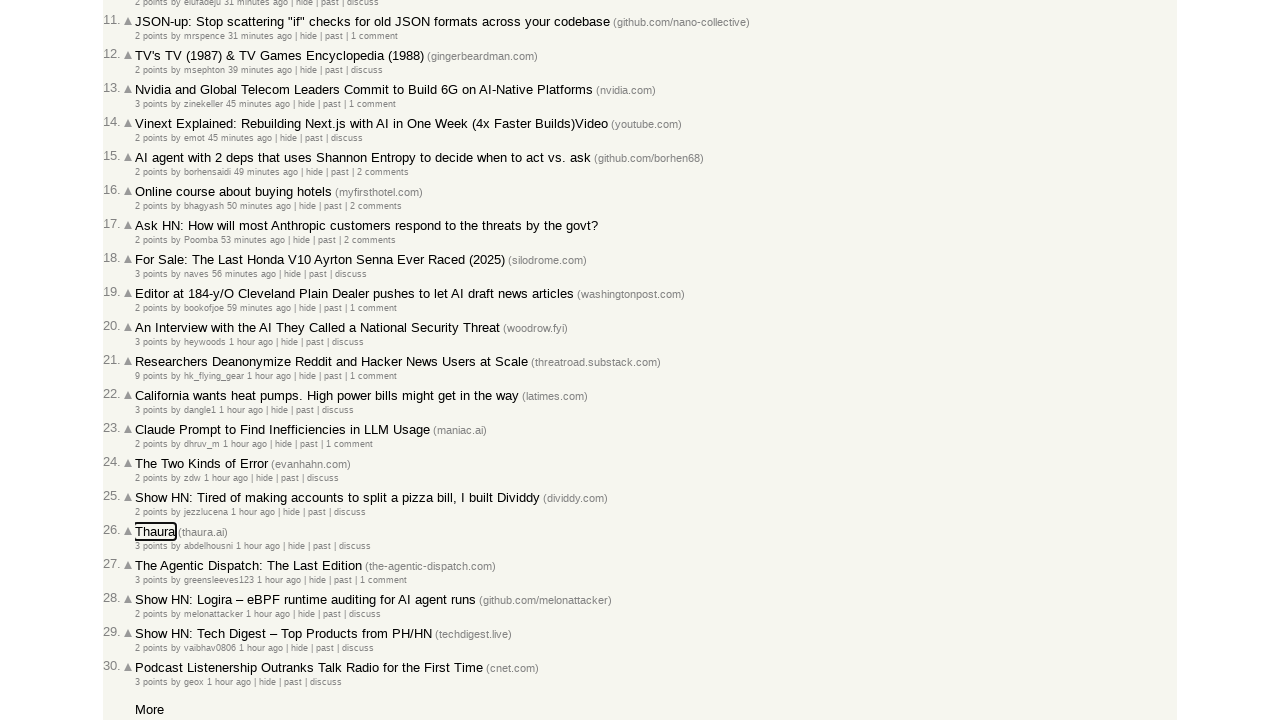

Retrieved focused element class name: 
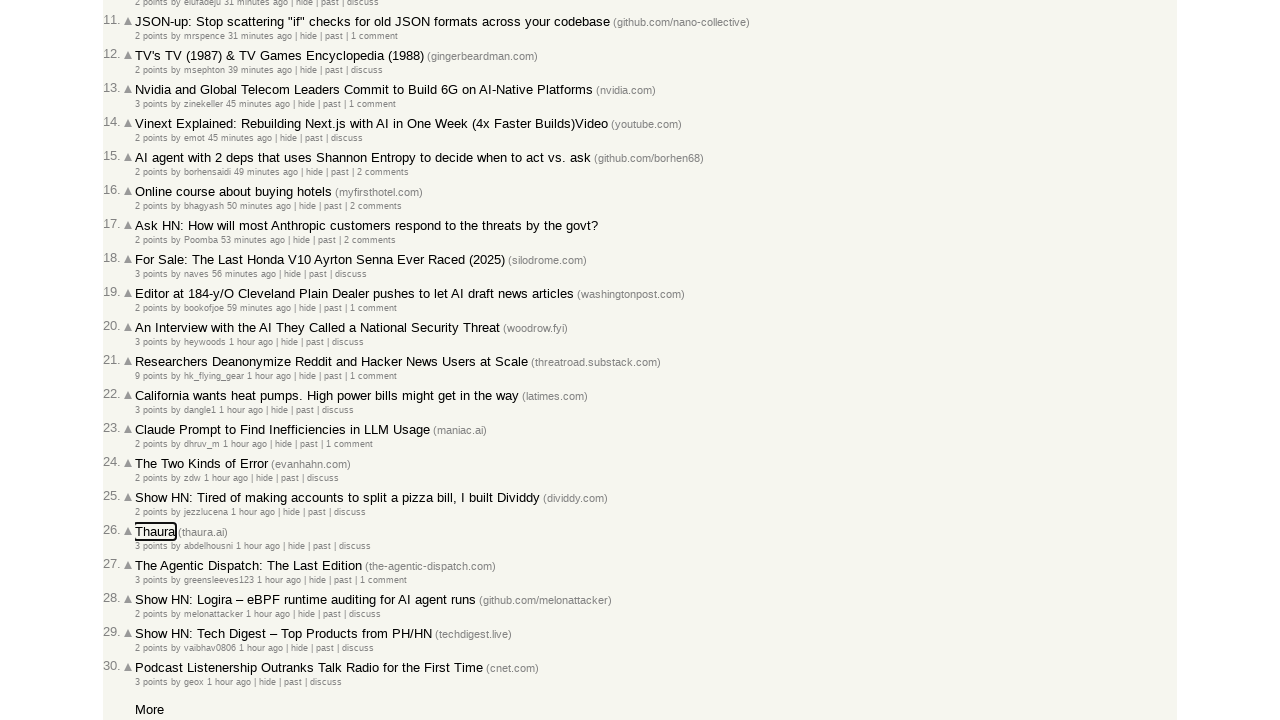

Pressed Tab key (press #211)
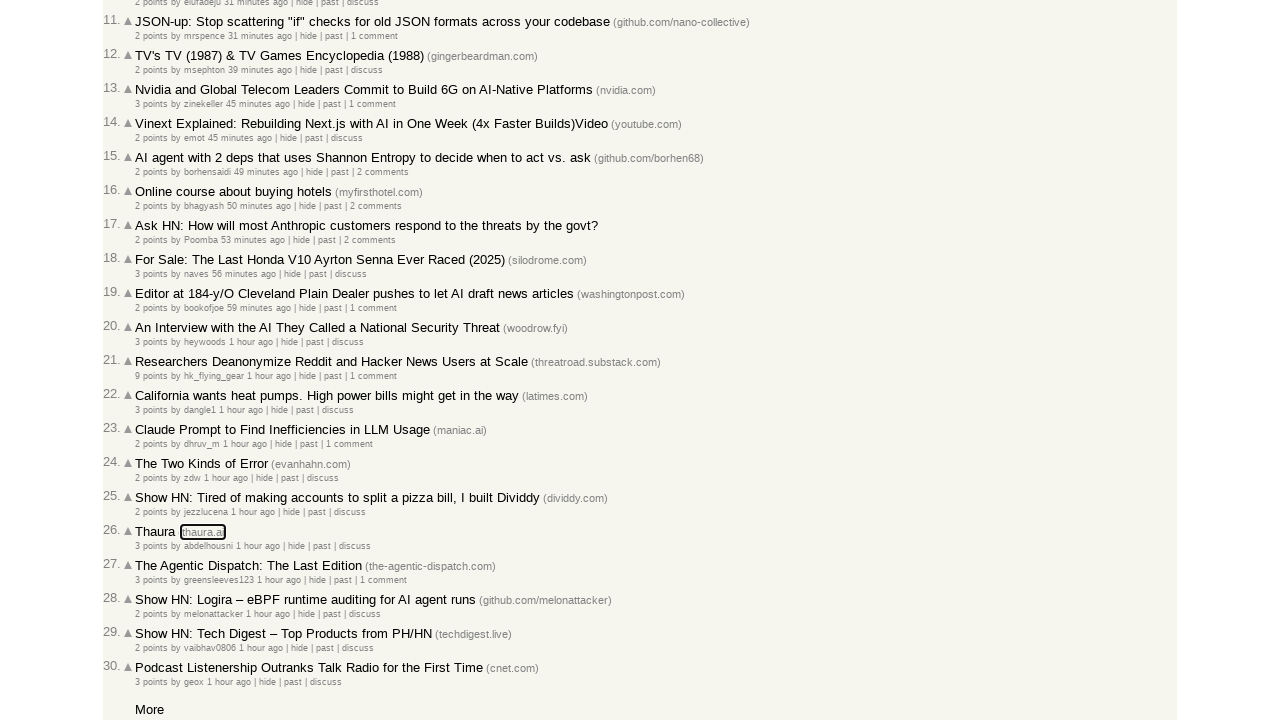

Retrieved focused element class name: 
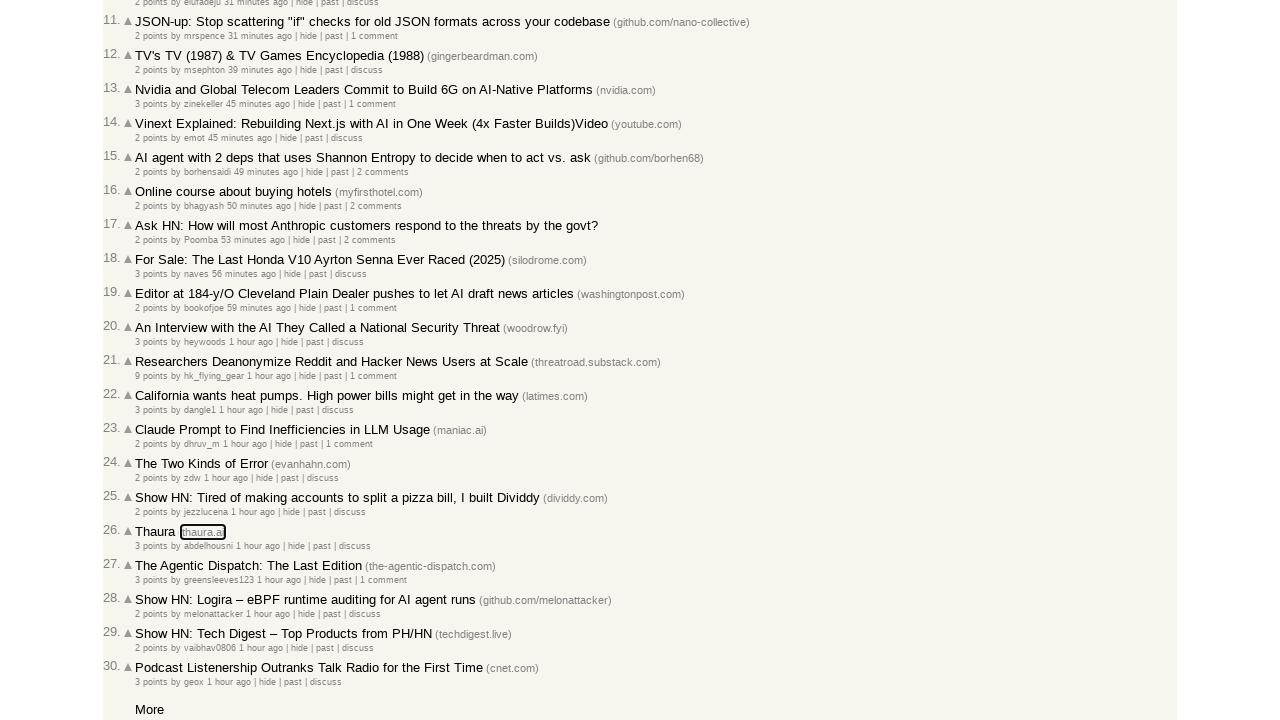

Pressed Tab key (press #212)
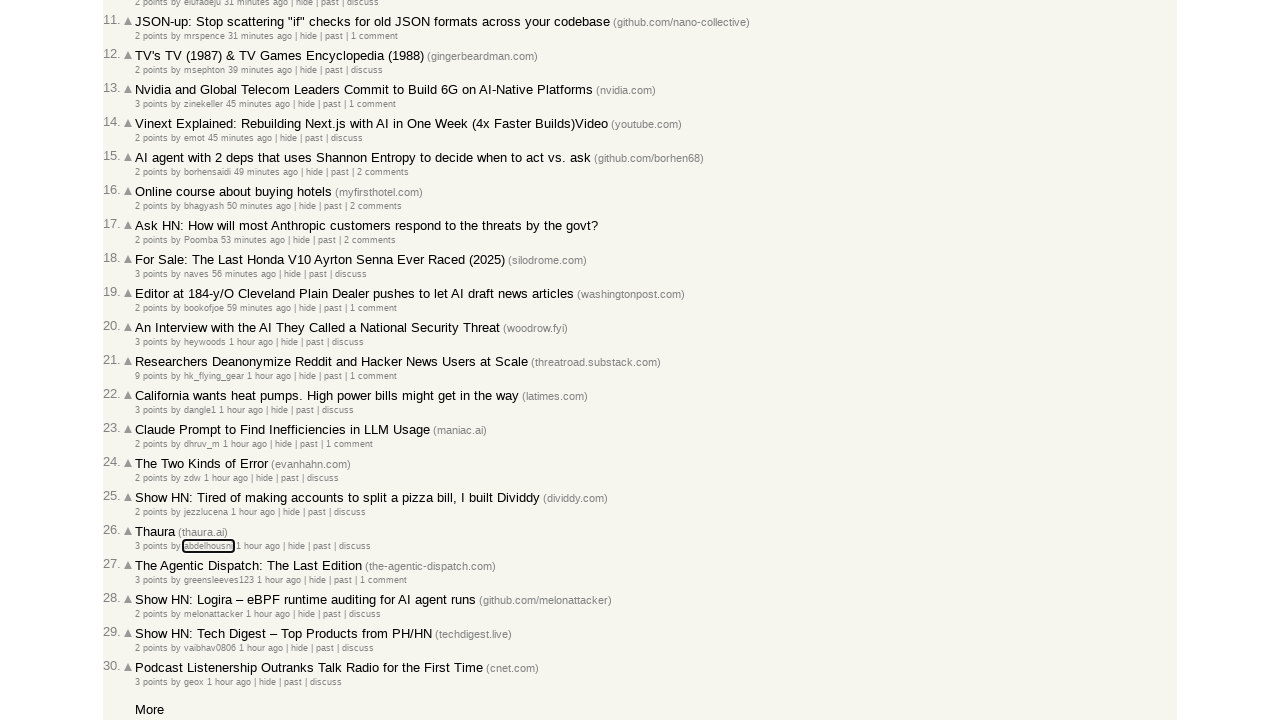

Retrieved focused element class name: hnuser
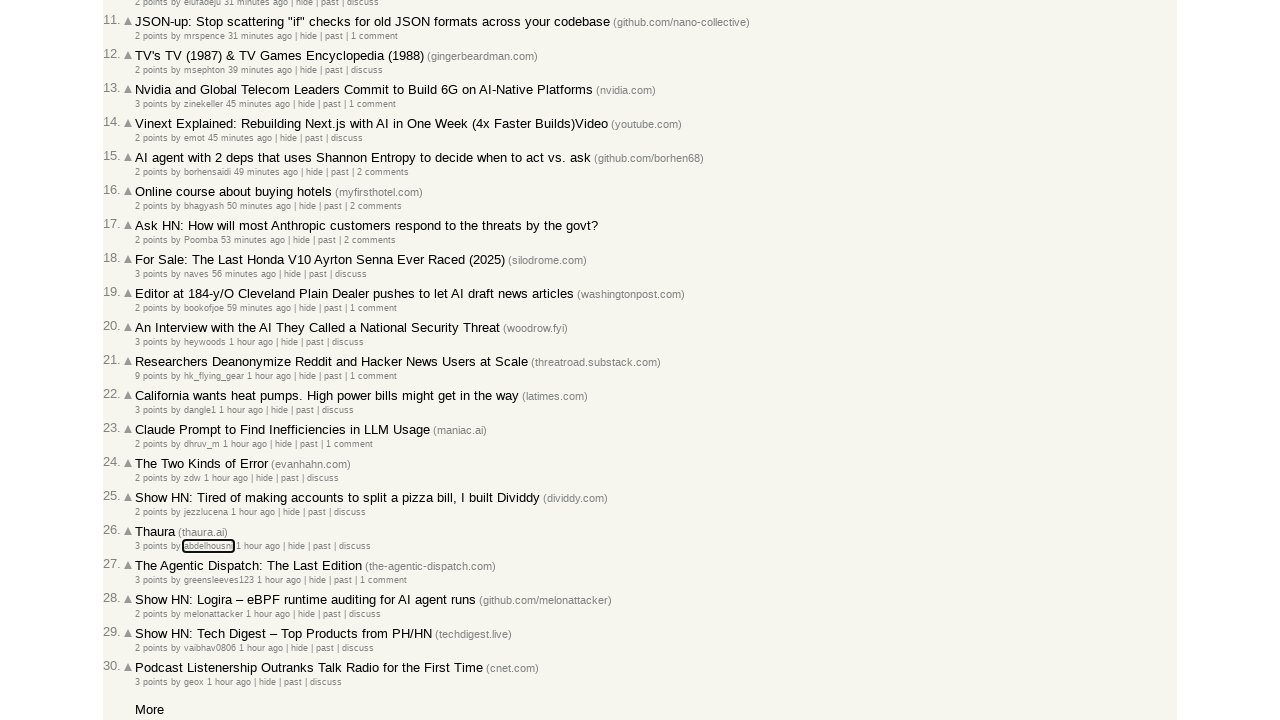

Pressed Tab key (press #213)
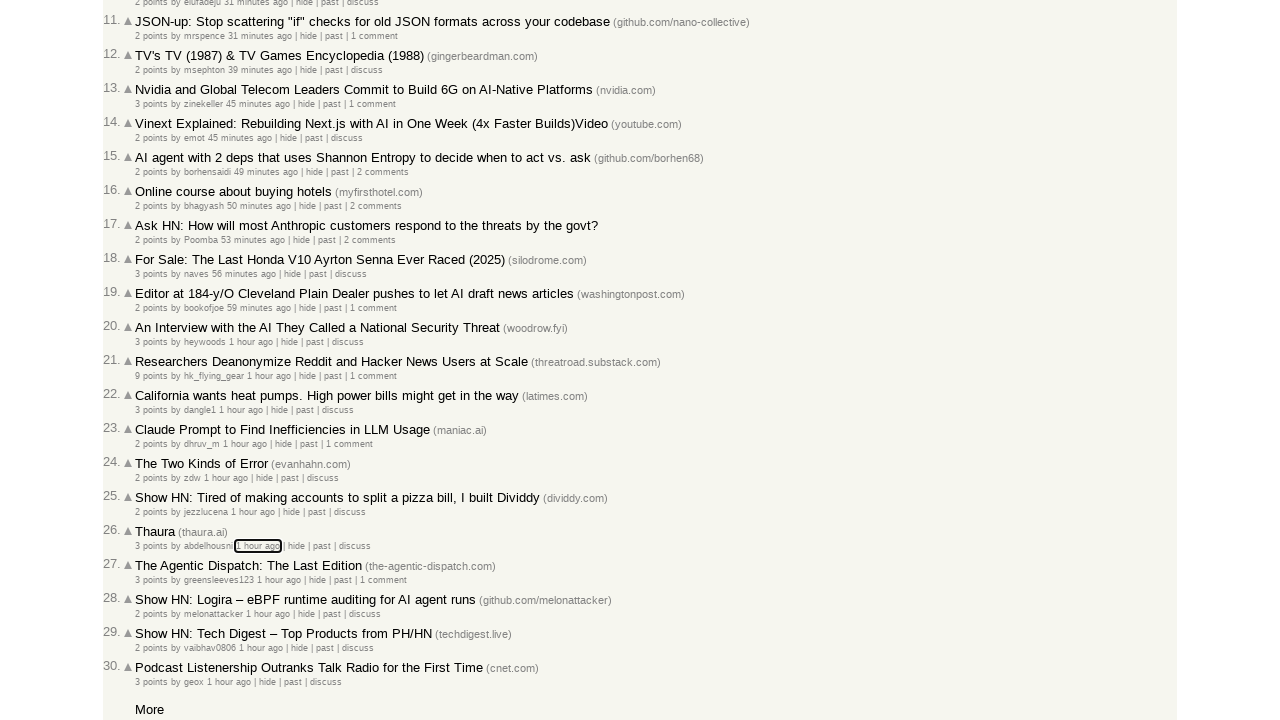

Retrieved focused element class name: 
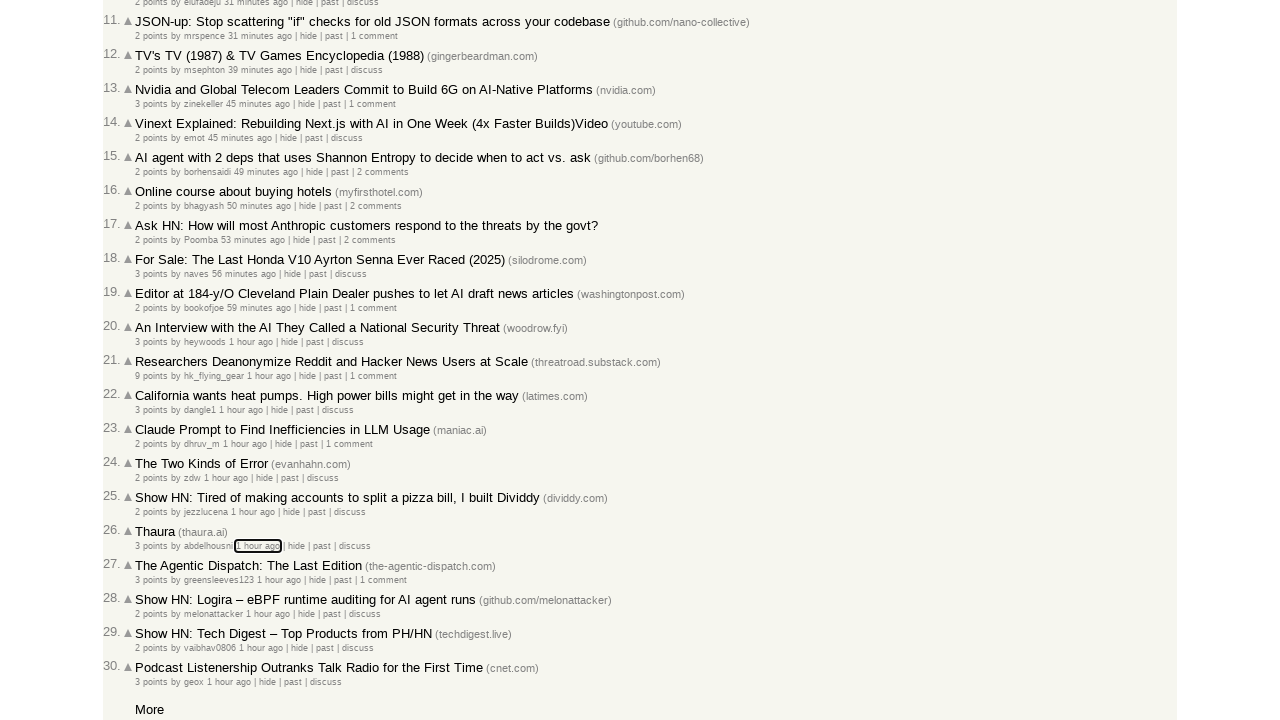

Pressed Tab key (press #214)
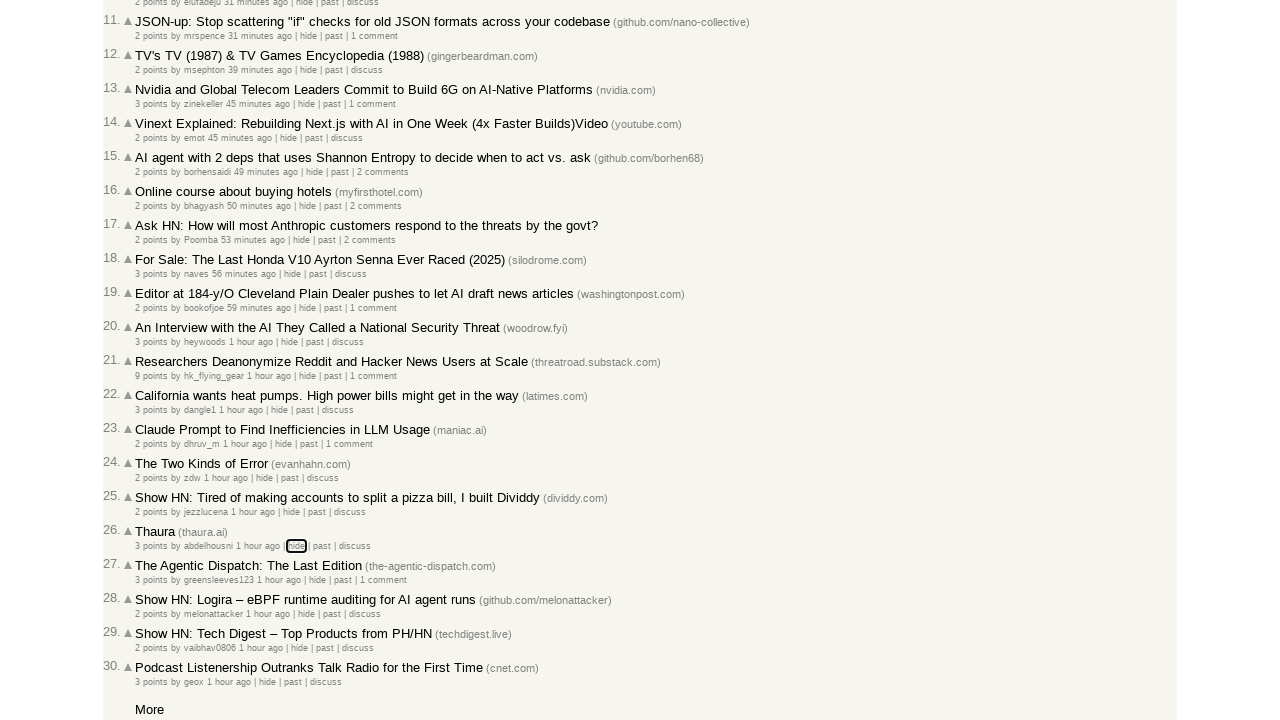

Retrieved focused element class name: 
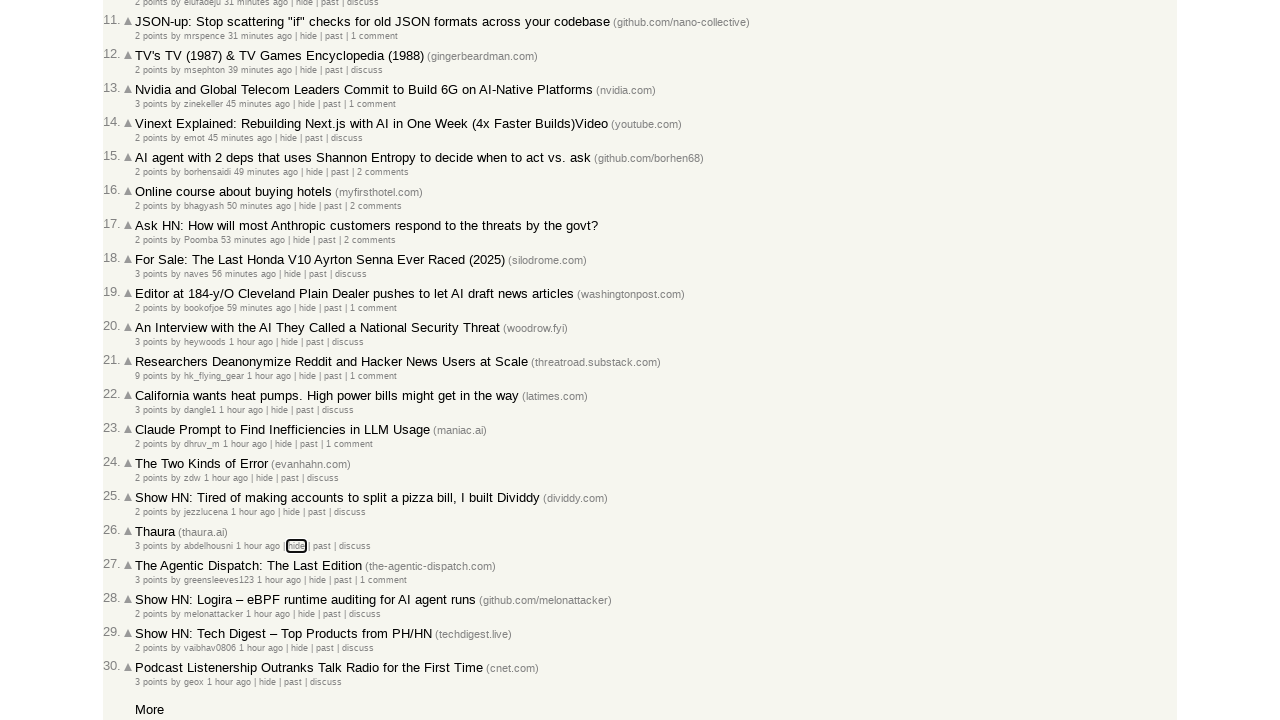

Pressed Tab key (press #215)
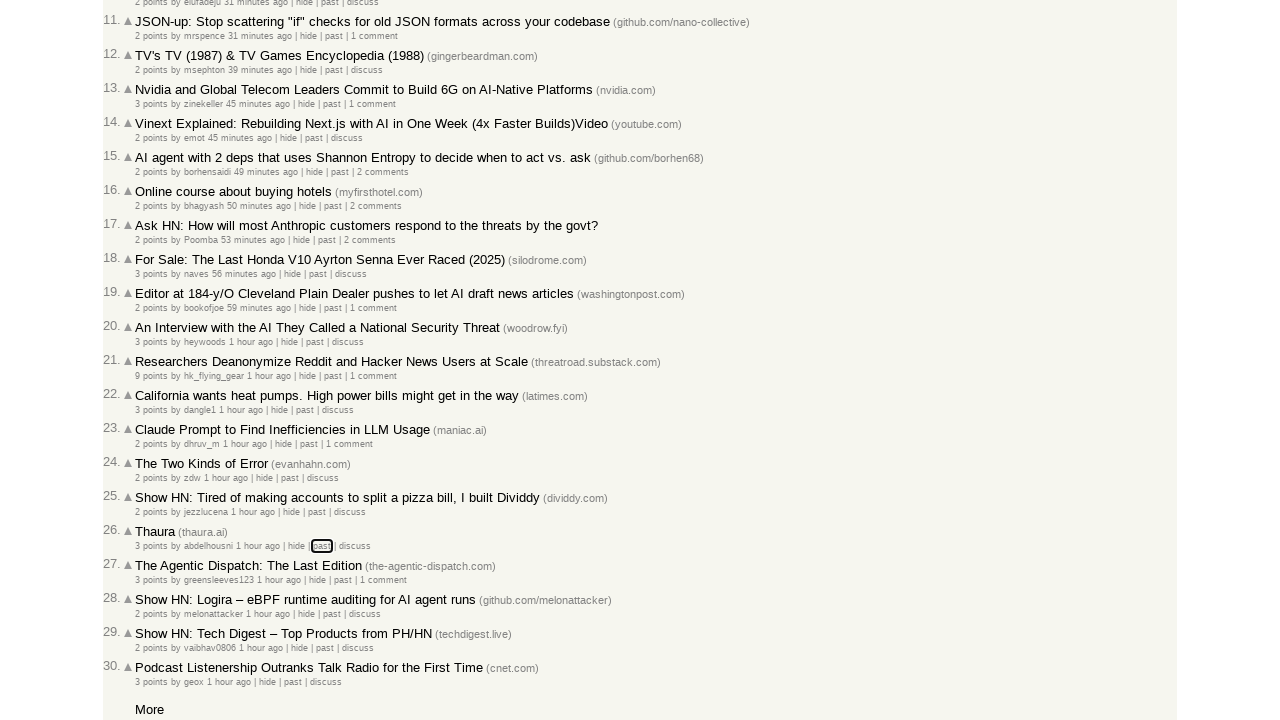

Retrieved focused element class name: hnpast
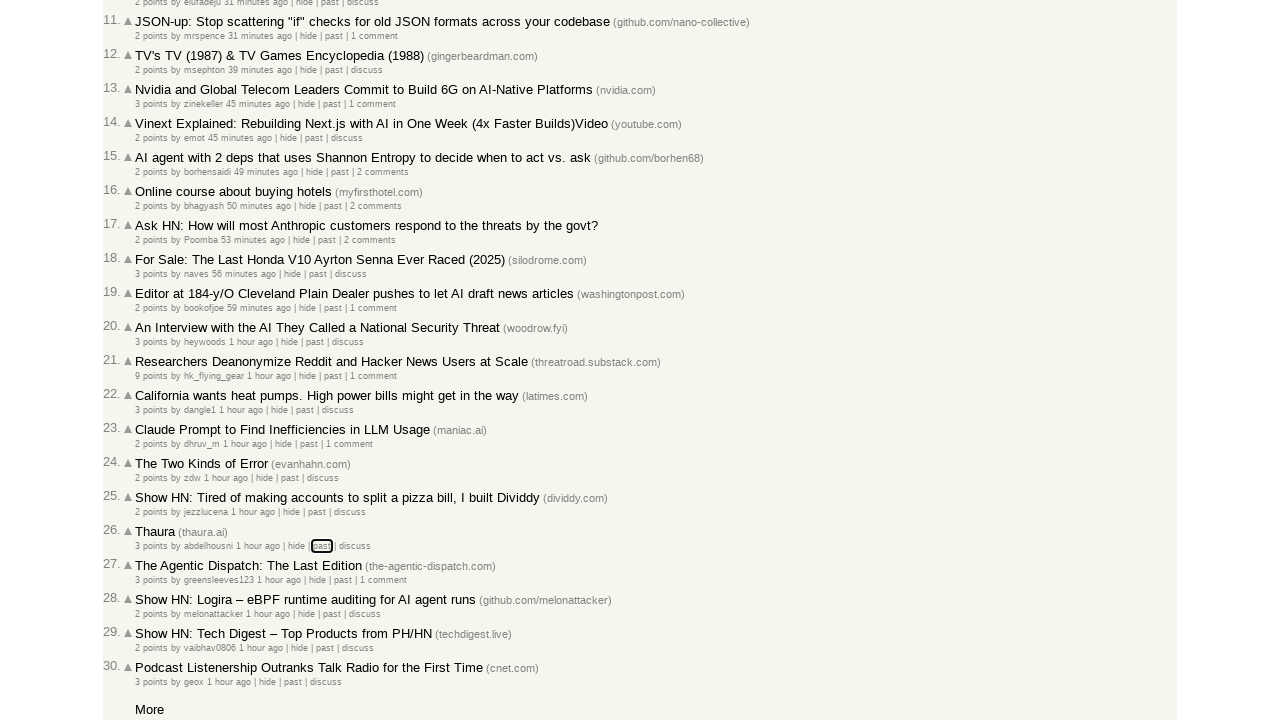

Pressed Tab key (press #216)
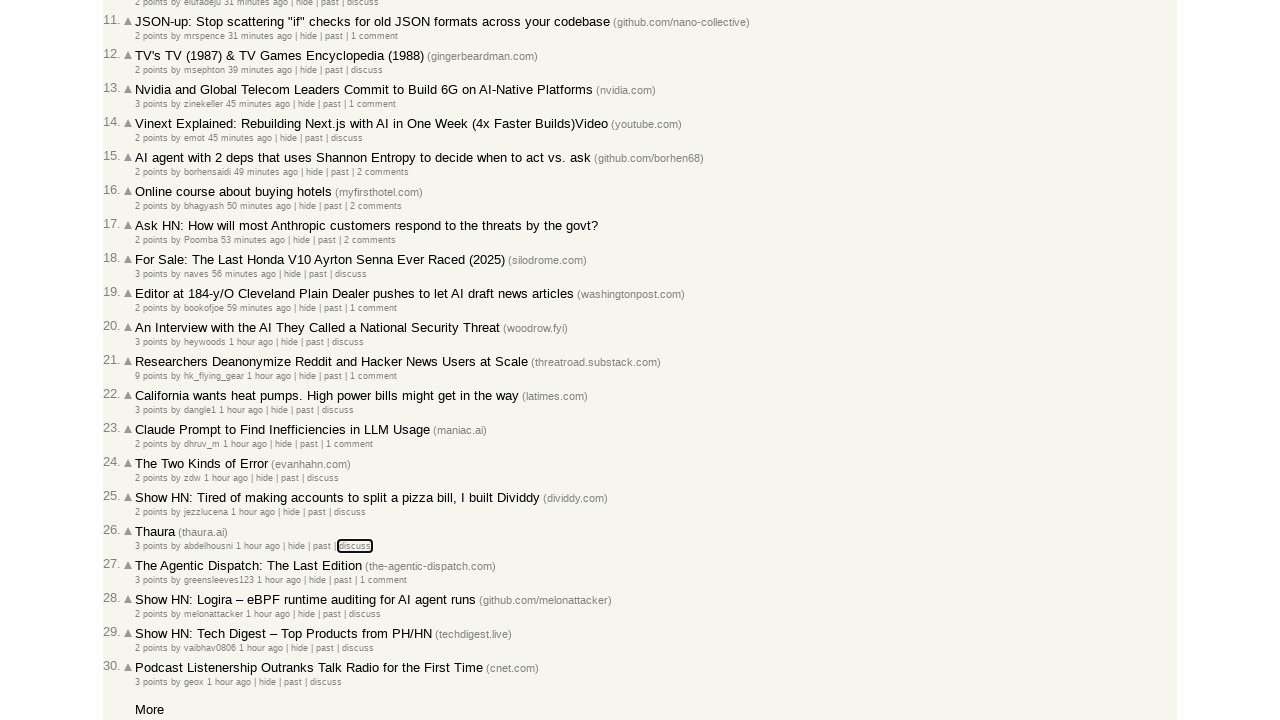

Retrieved focused element class name: 
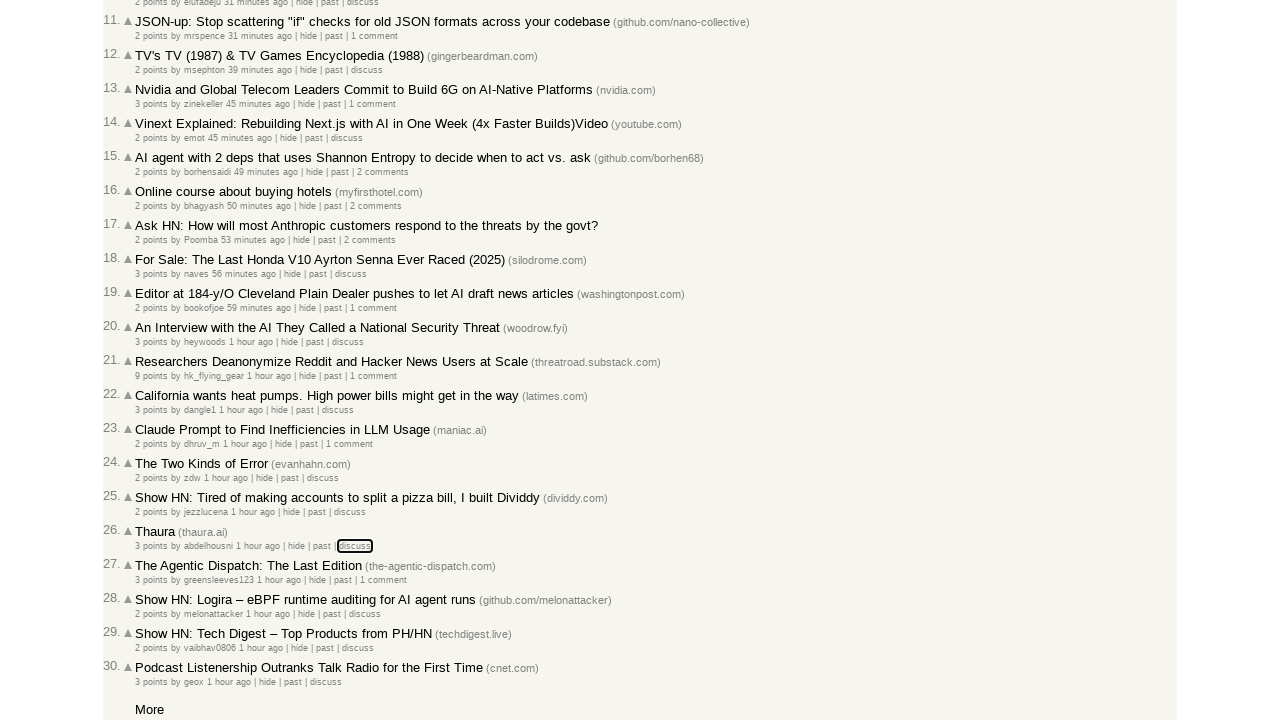

Pressed Tab key (press #217)
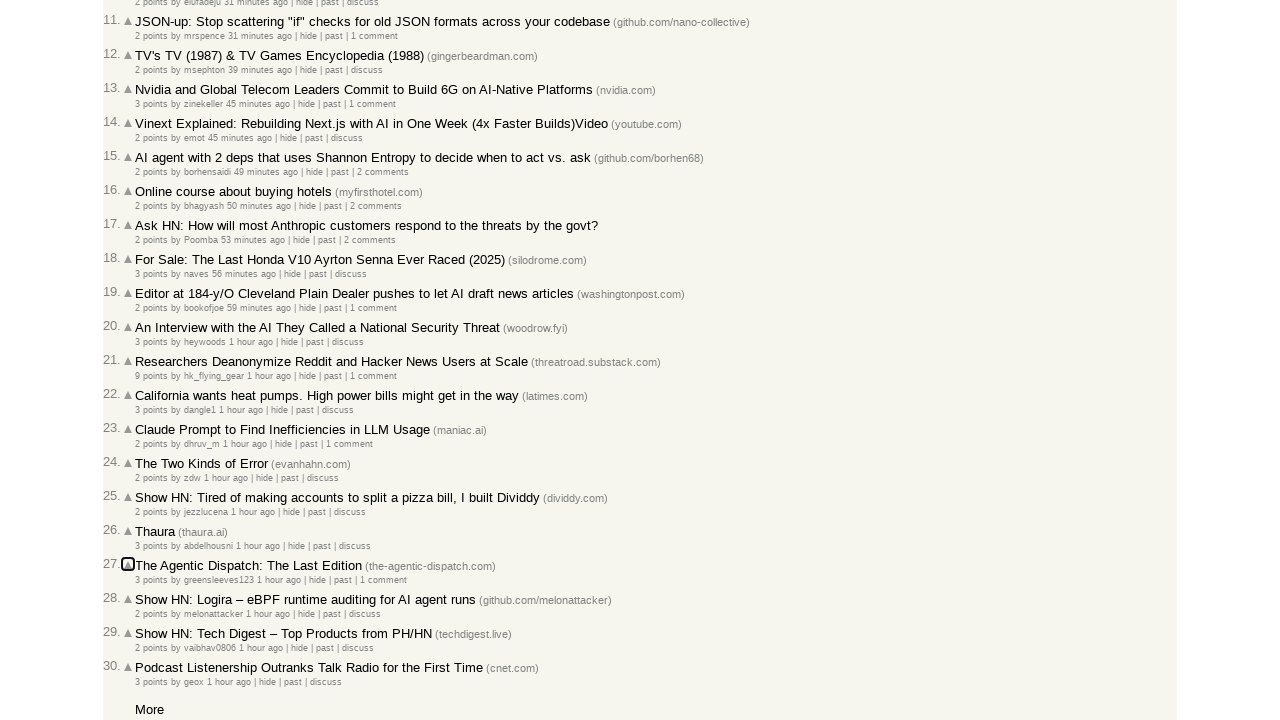

Retrieved focused element class name: 
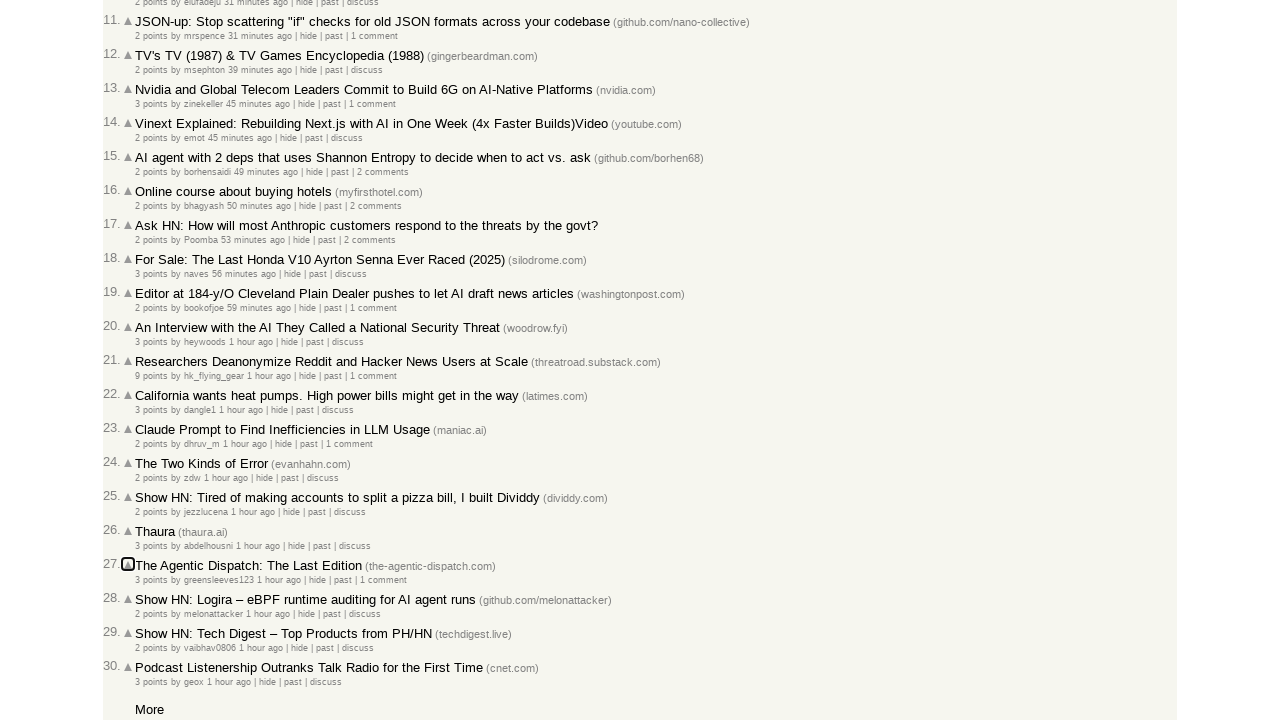

Pressed Tab key (press #218)
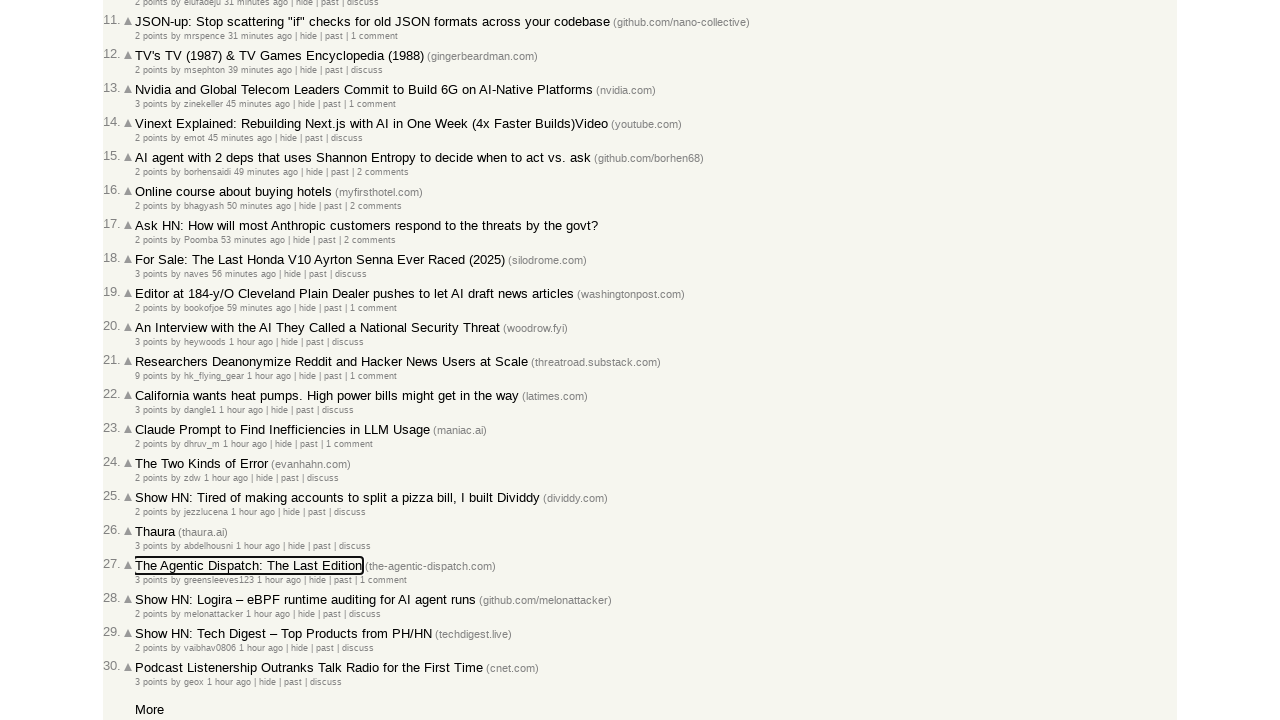

Retrieved focused element class name: 
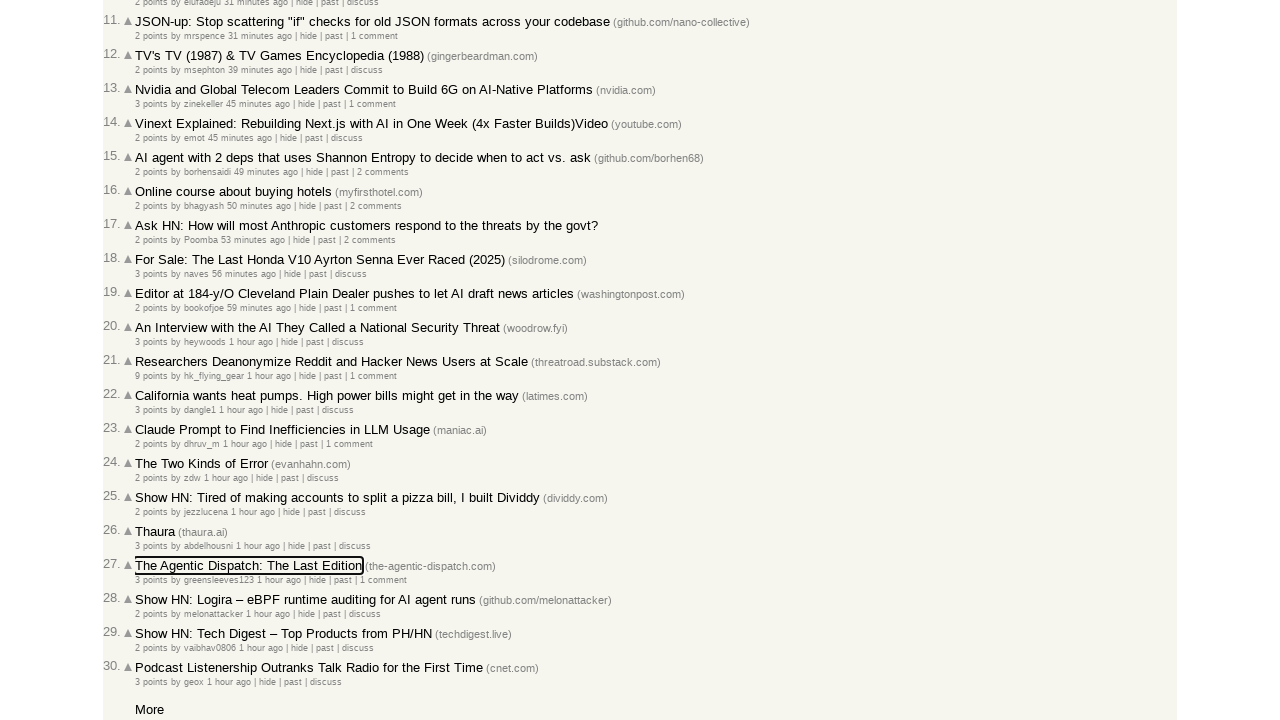

Pressed Tab key (press #219)
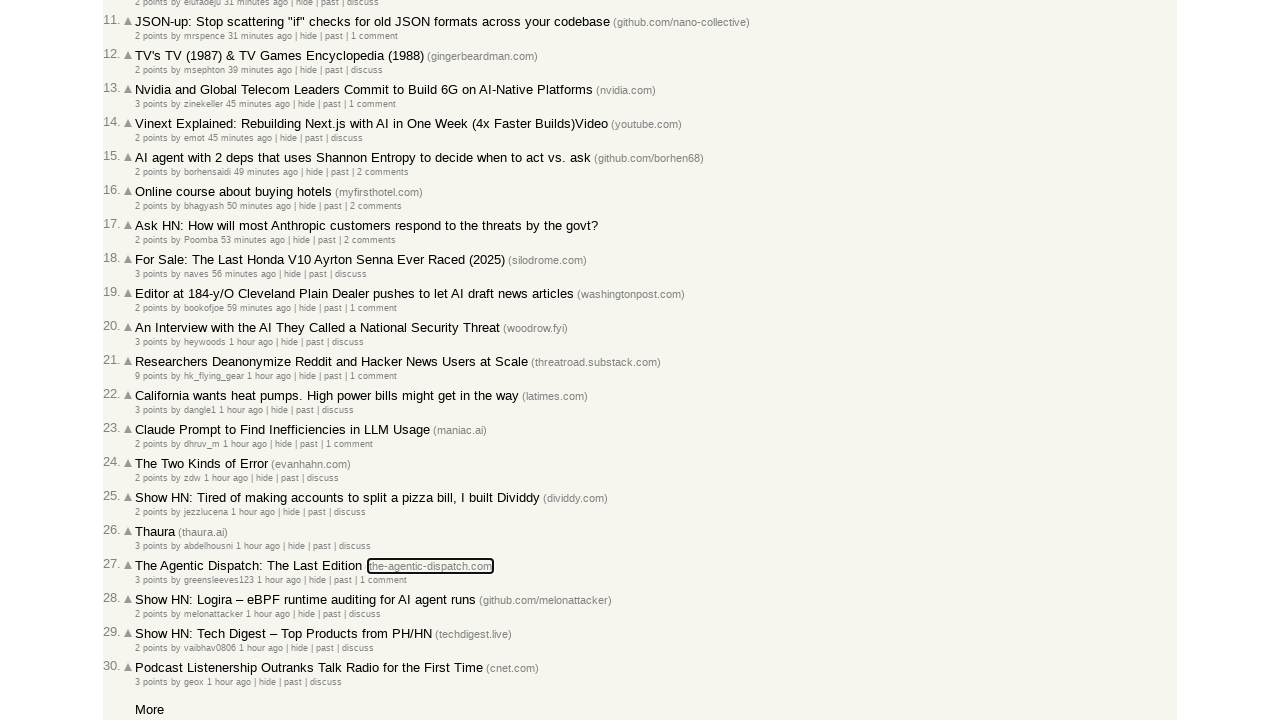

Retrieved focused element class name: 
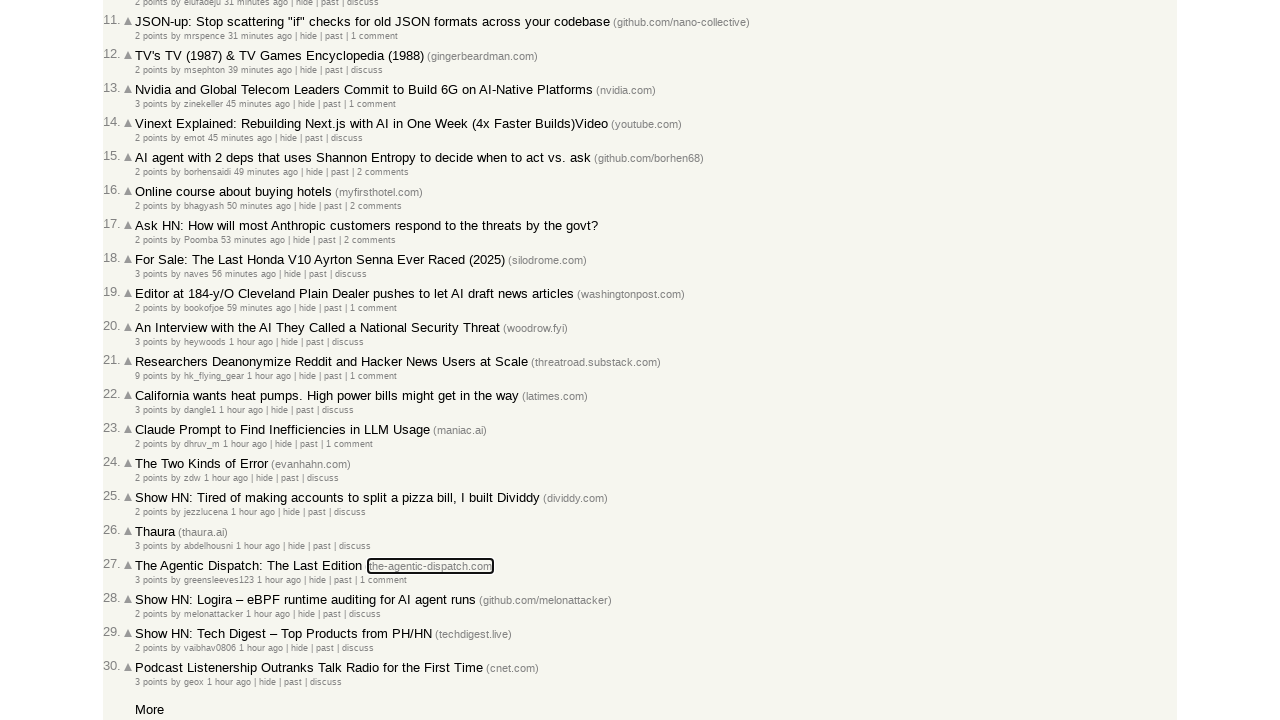

Pressed Tab key (press #220)
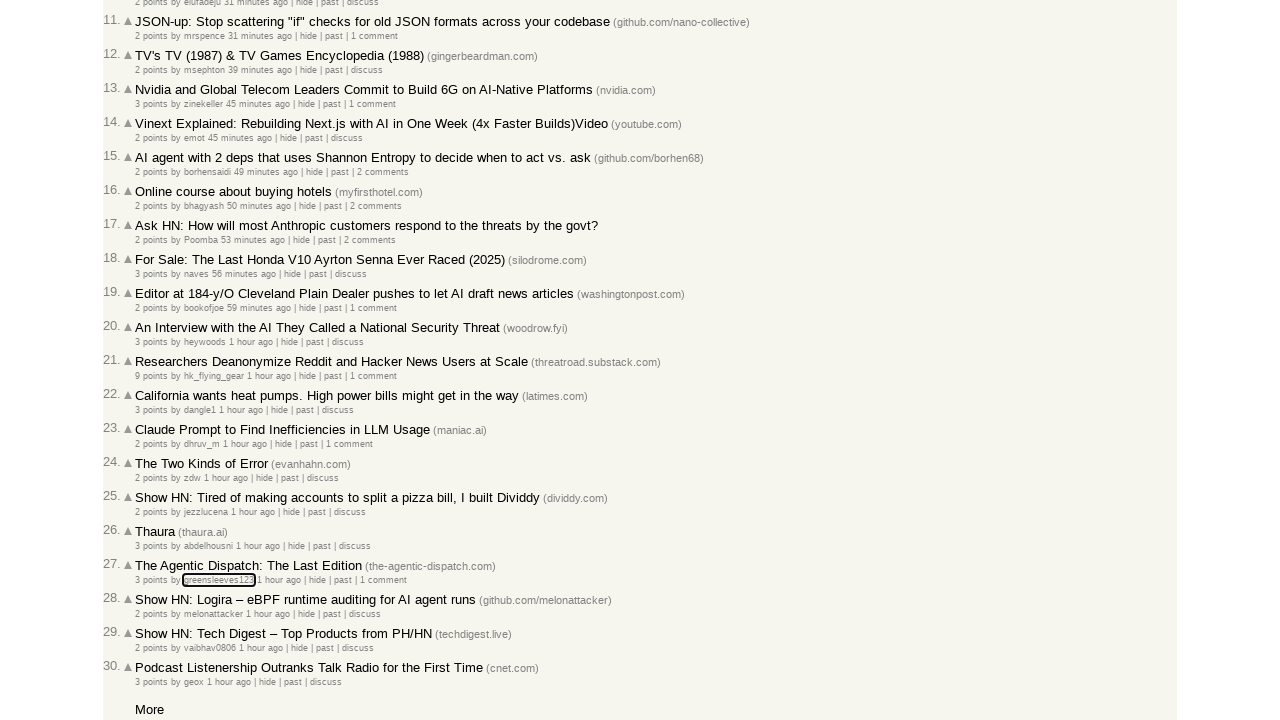

Retrieved focused element class name: hnuser
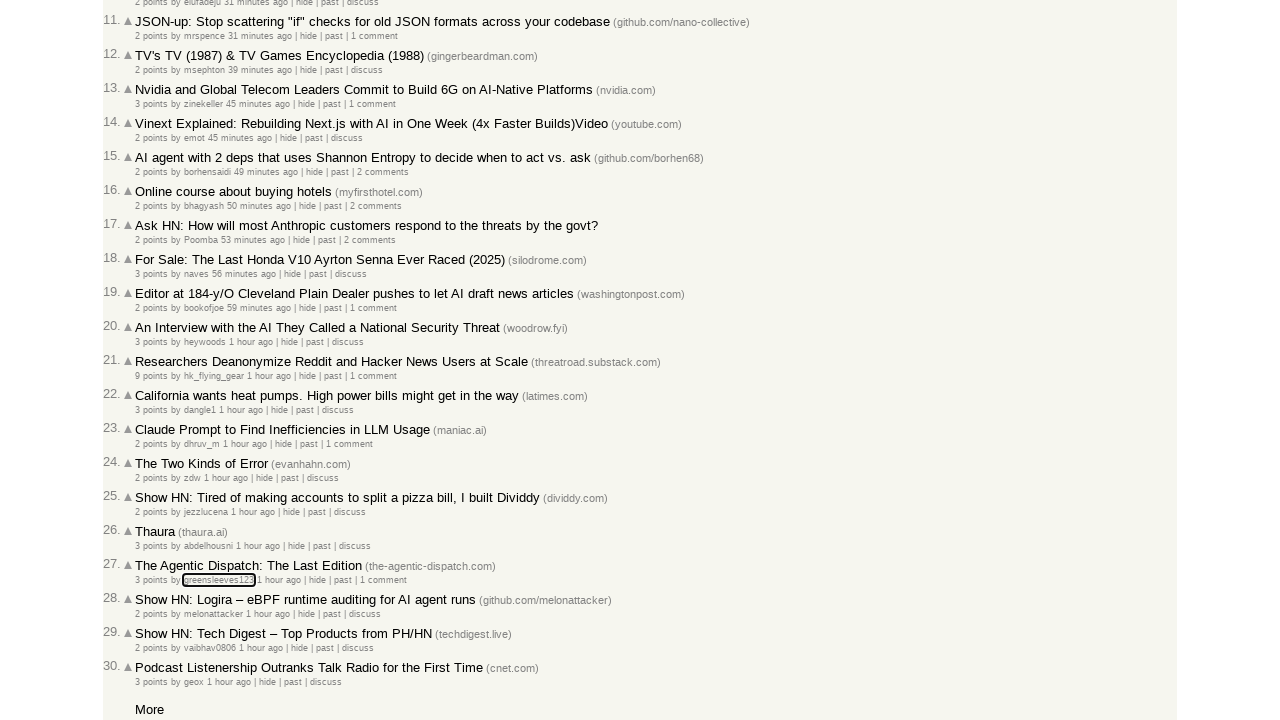

Pressed Tab key (press #221)
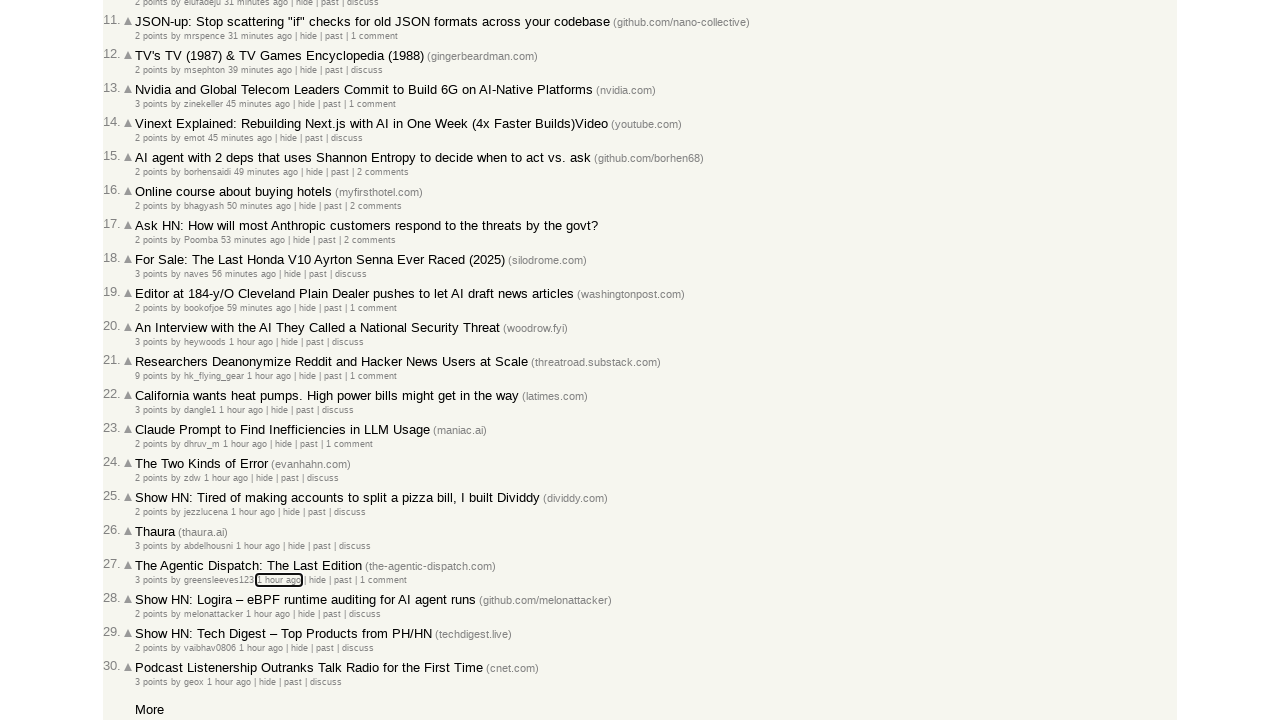

Retrieved focused element class name: 
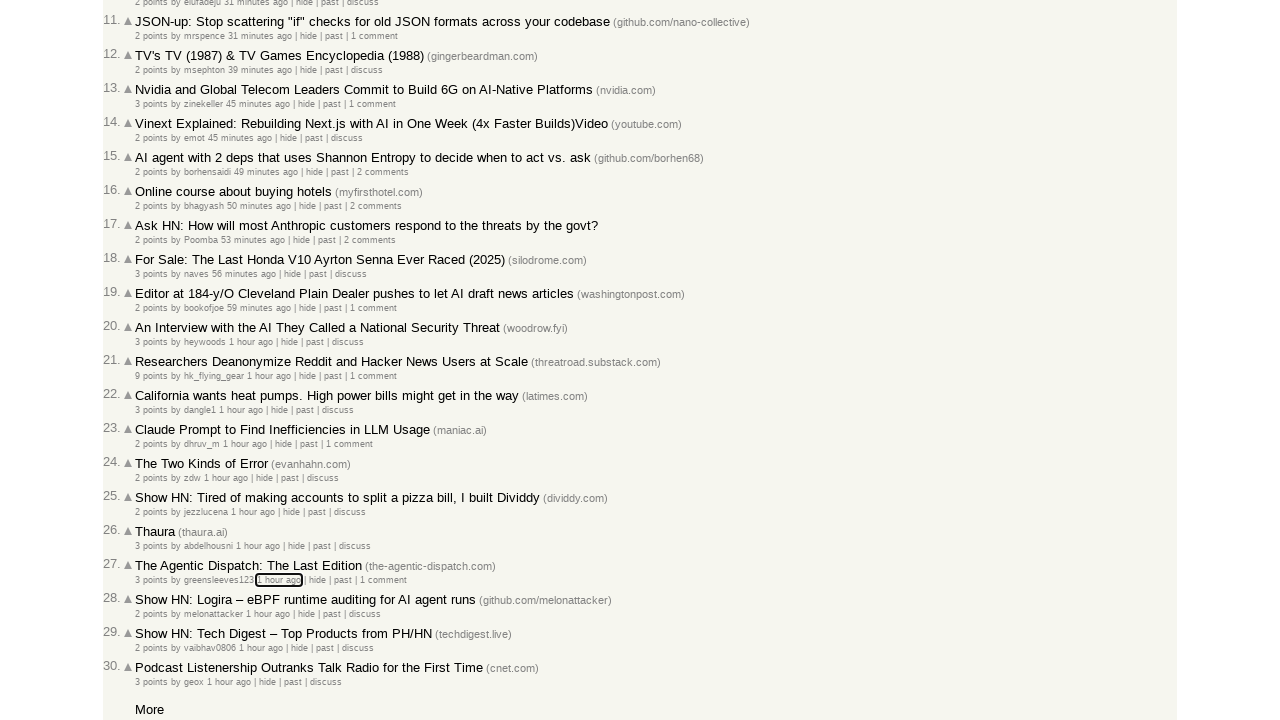

Pressed Tab key (press #222)
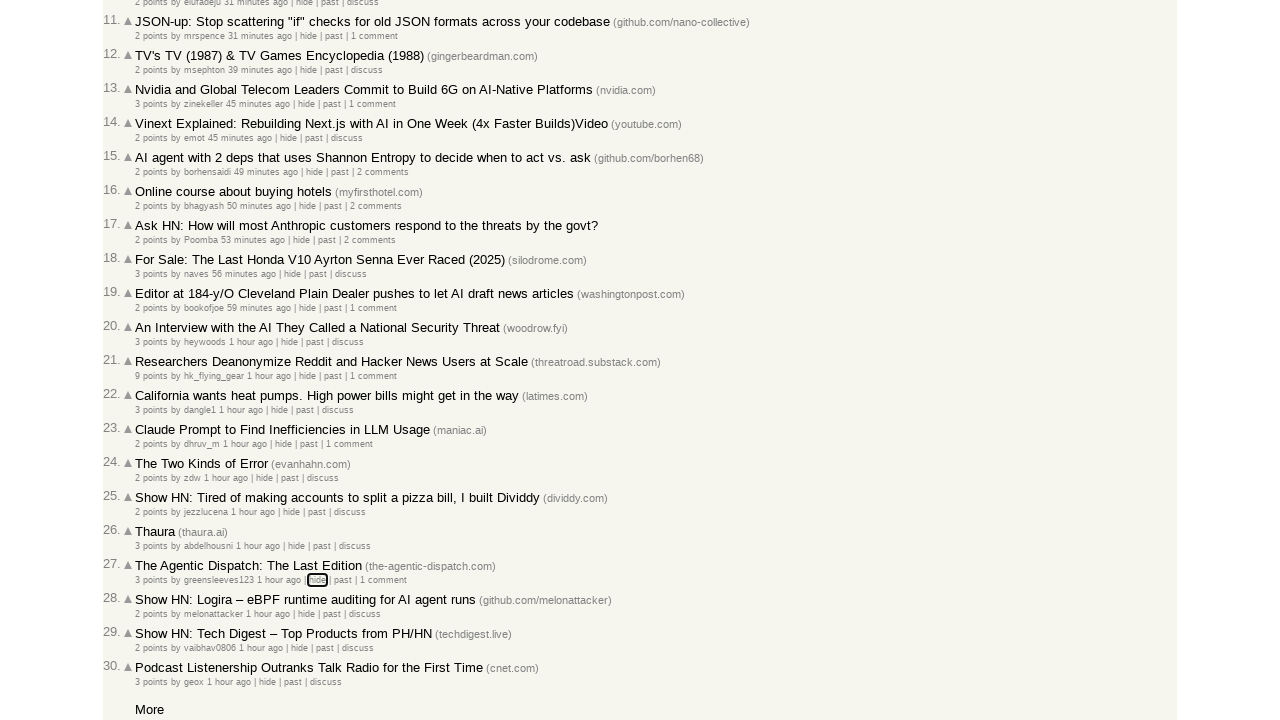

Retrieved focused element class name: 
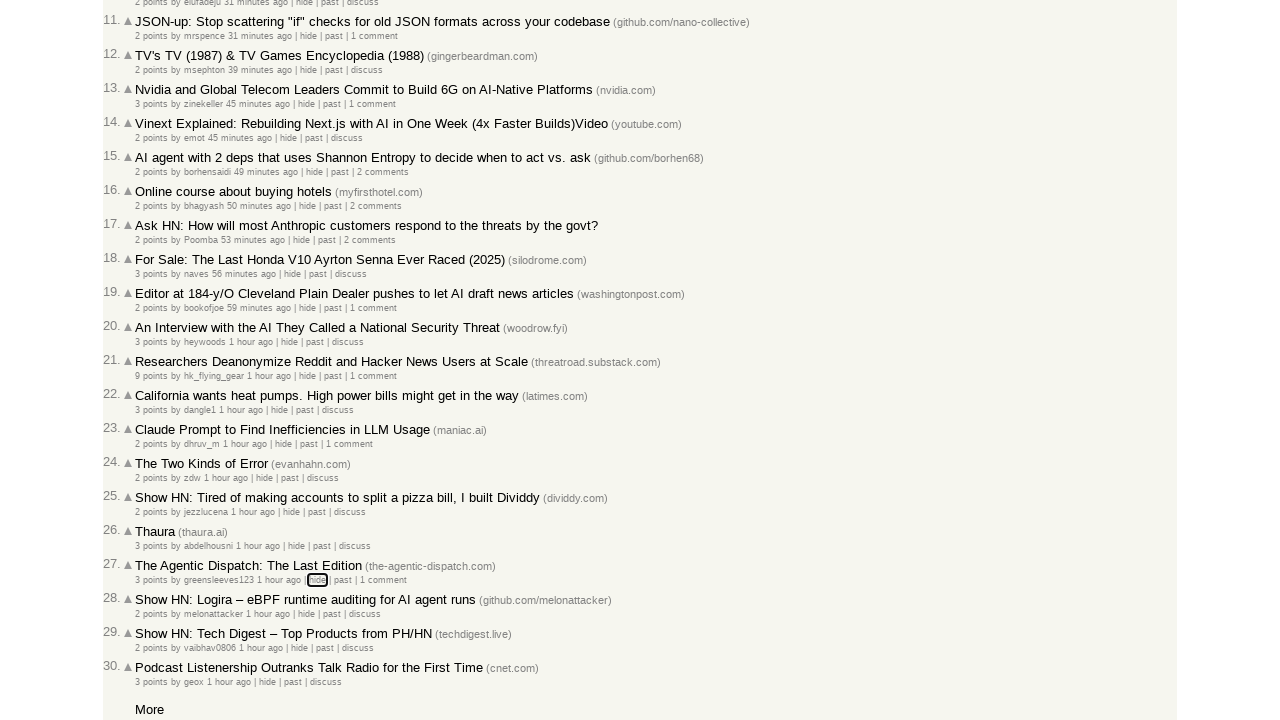

Pressed Tab key (press #223)
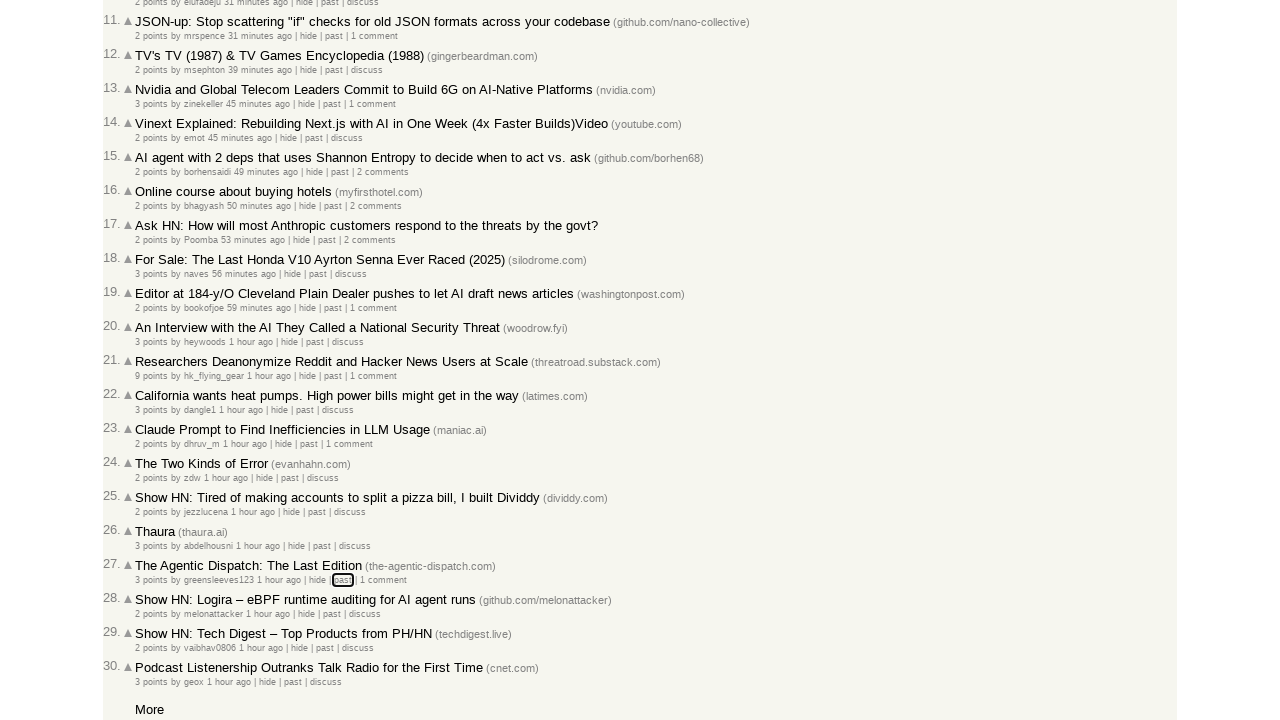

Retrieved focused element class name: hnpast
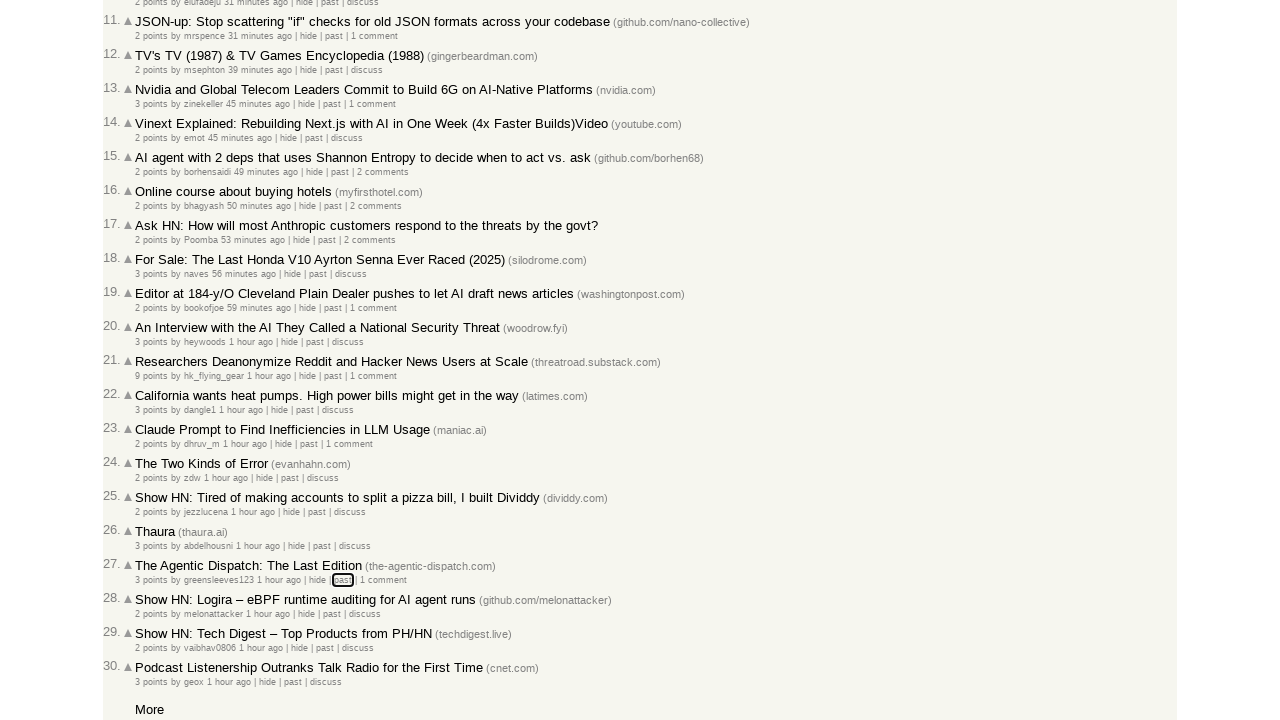

Pressed Tab key (press #224)
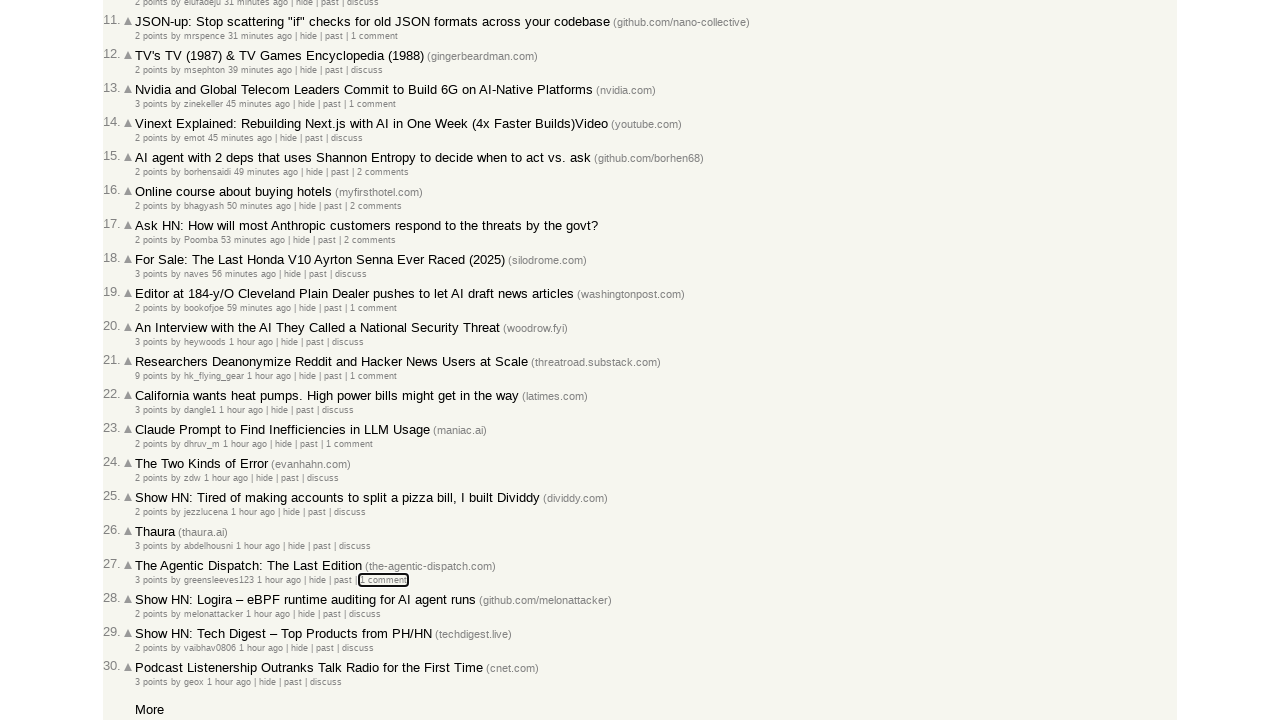

Retrieved focused element class name: 
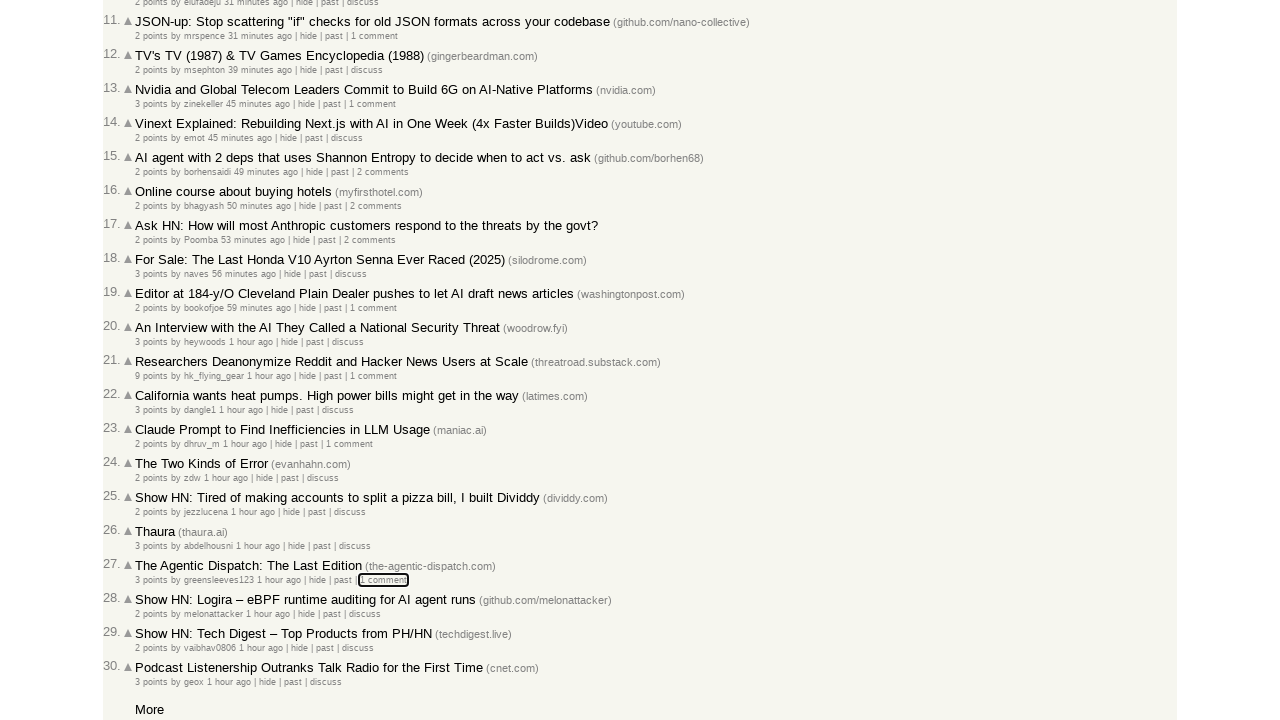

Pressed Tab key (press #225)
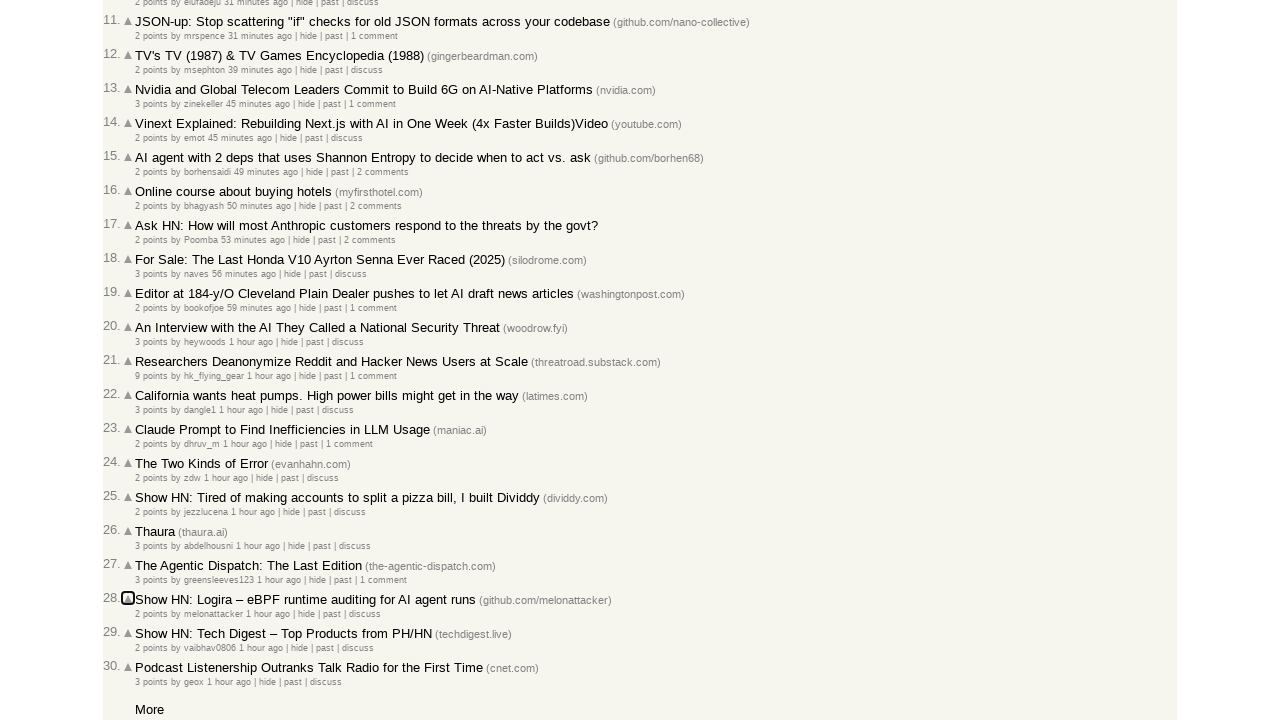

Retrieved focused element class name: 
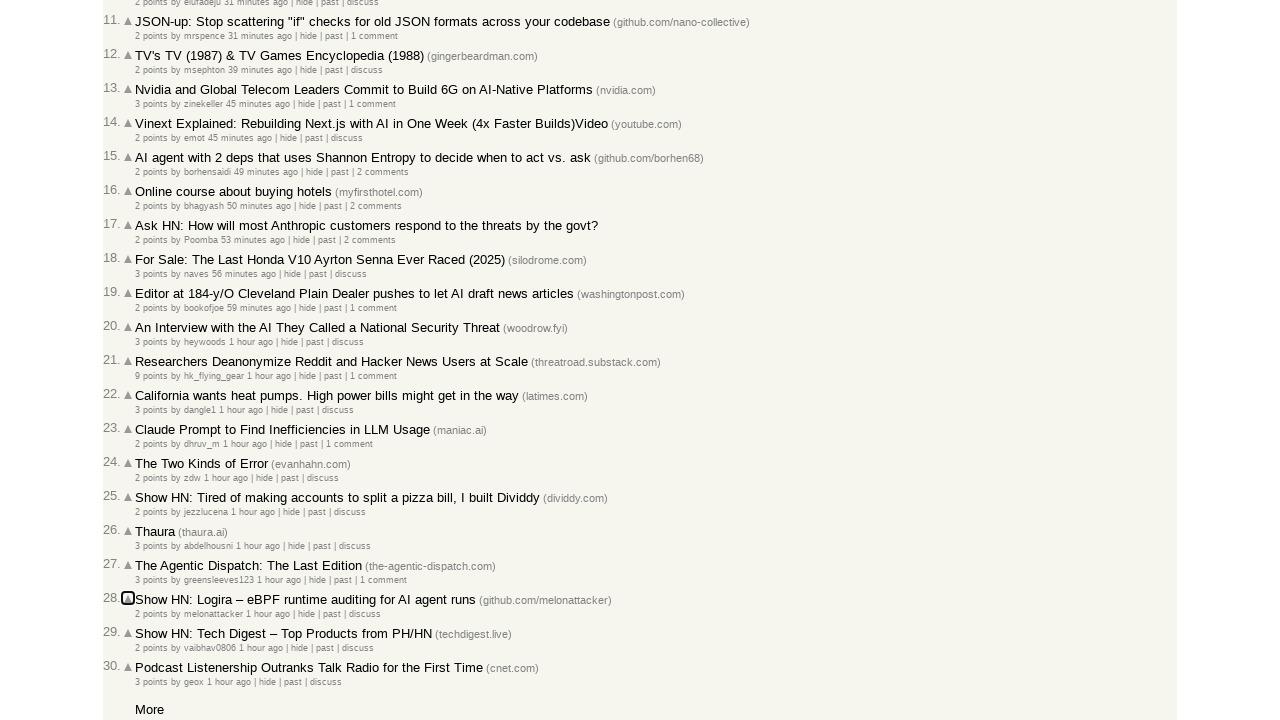

Pressed Tab key (press #226)
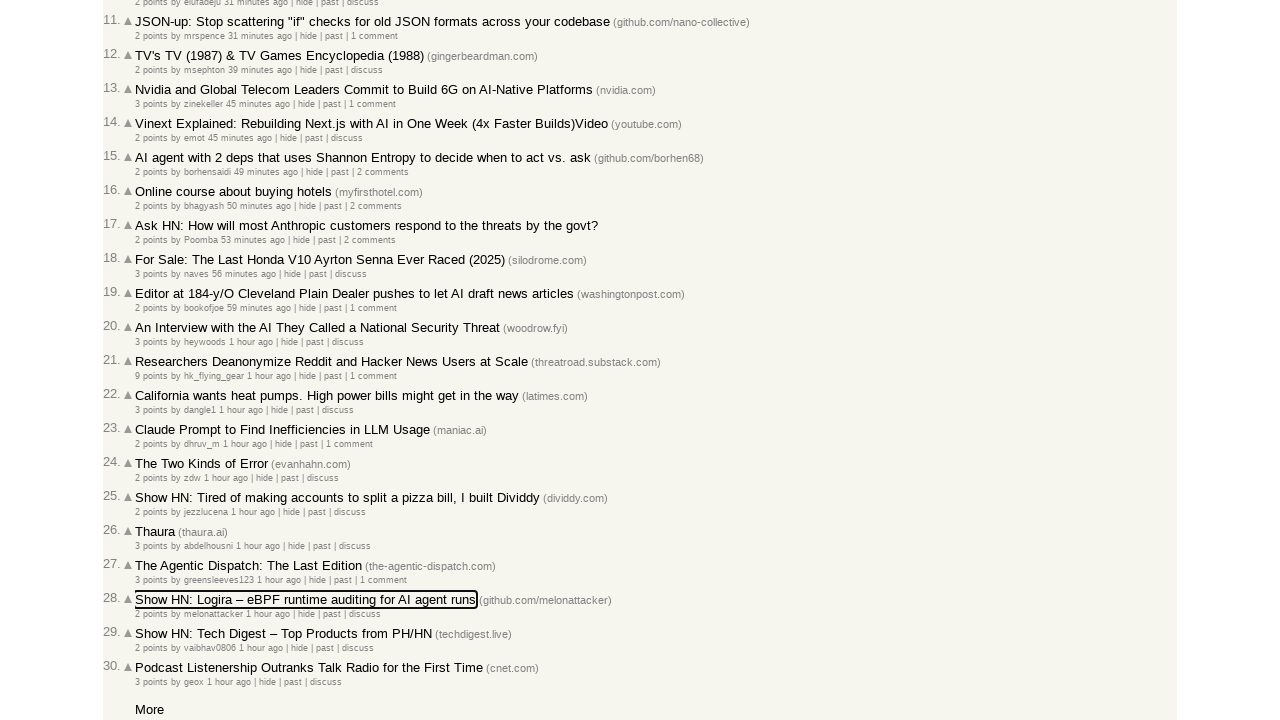

Retrieved focused element class name: 
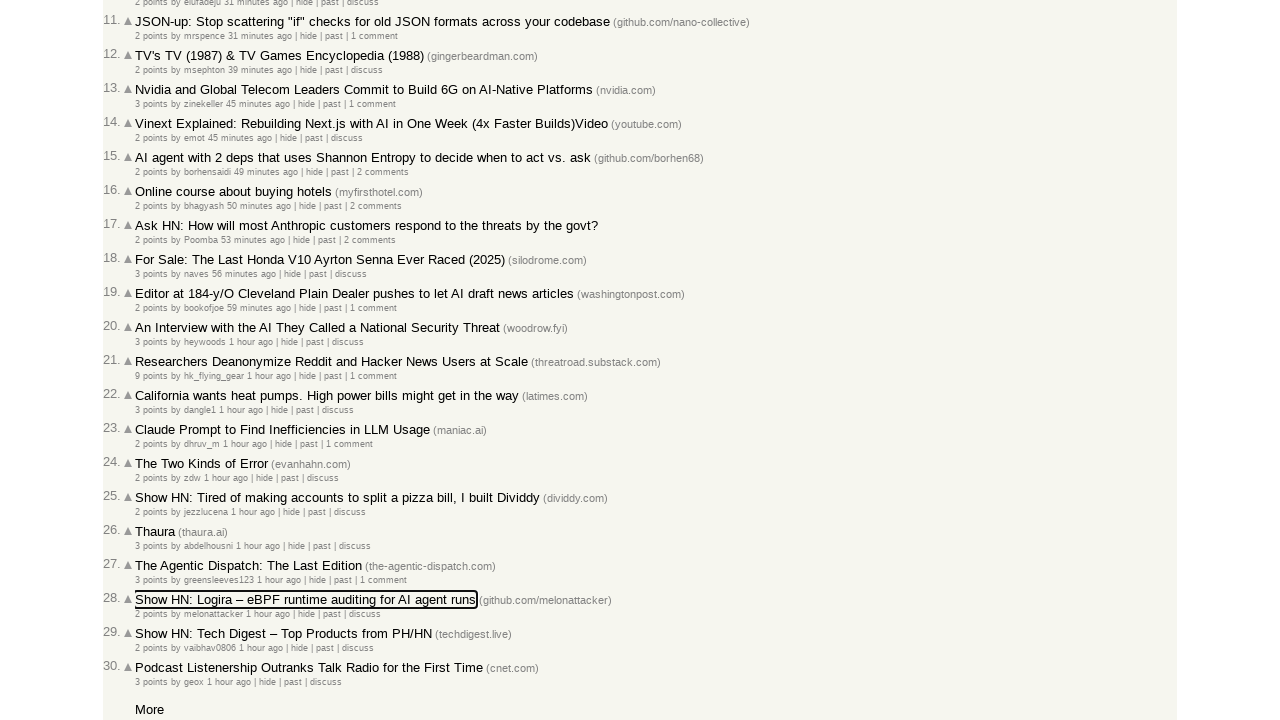

Pressed Tab key (press #227)
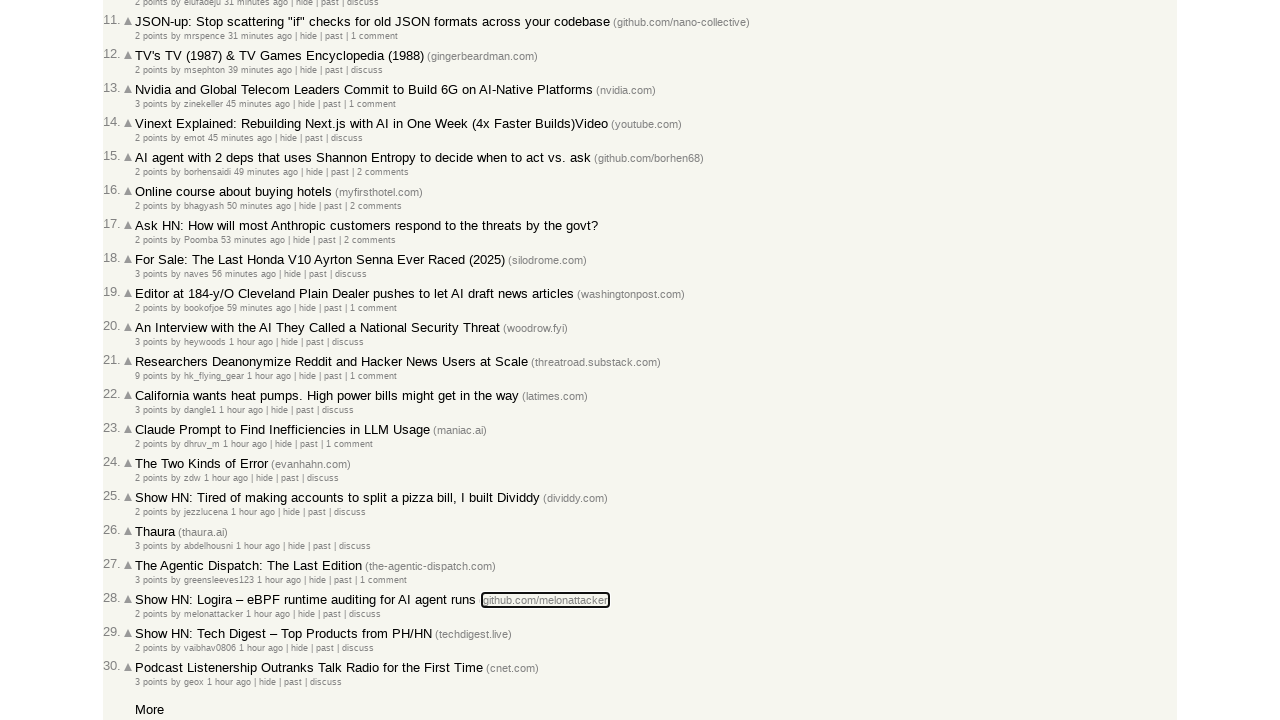

Retrieved focused element class name: 
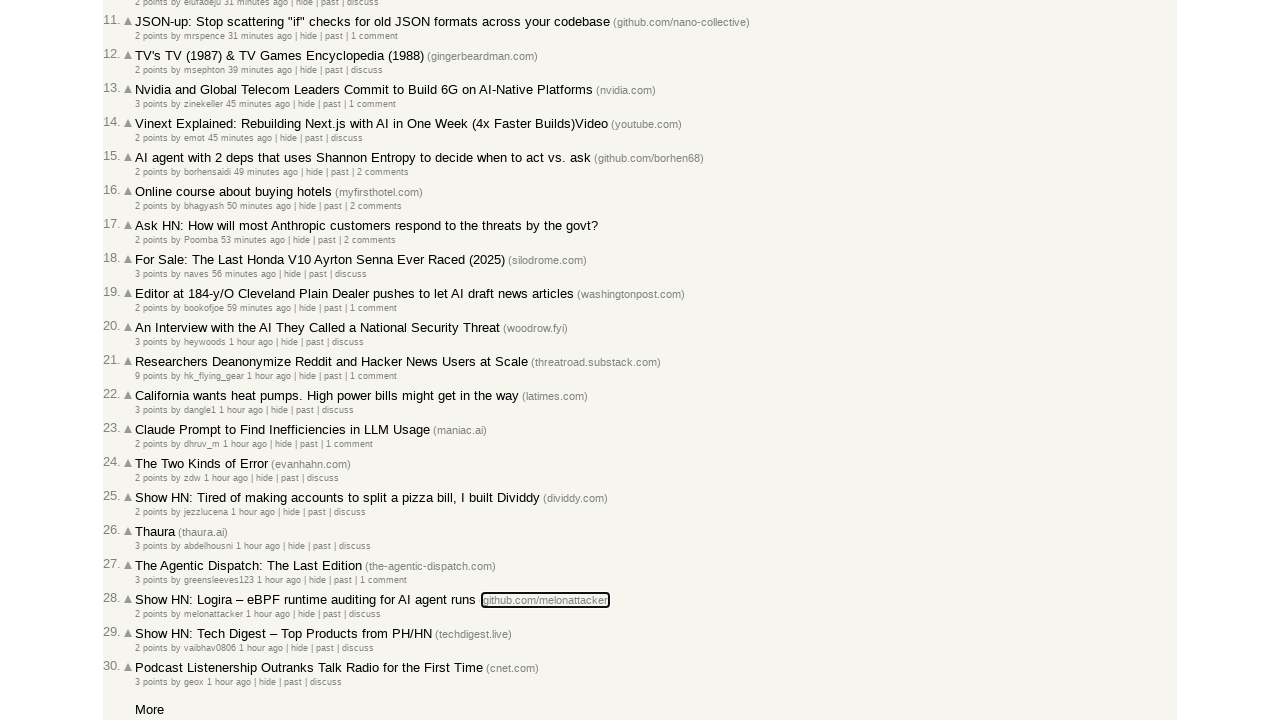

Pressed Tab key (press #228)
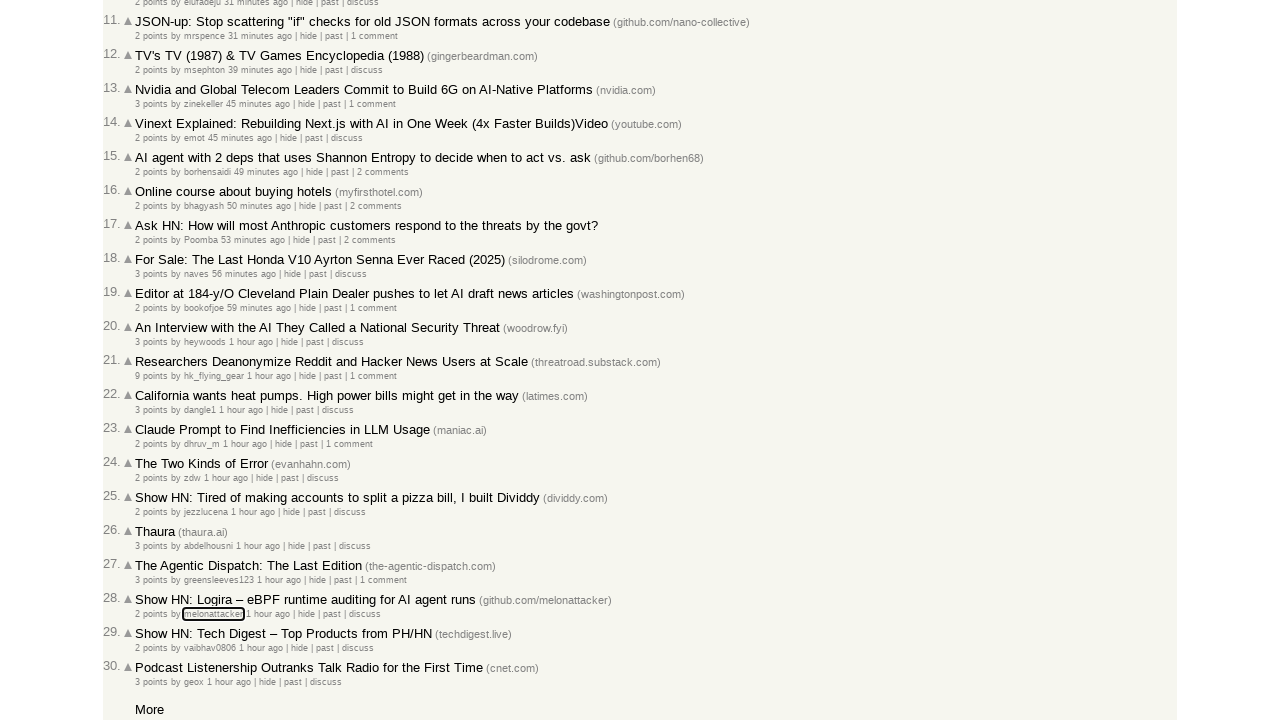

Retrieved focused element class name: hnuser
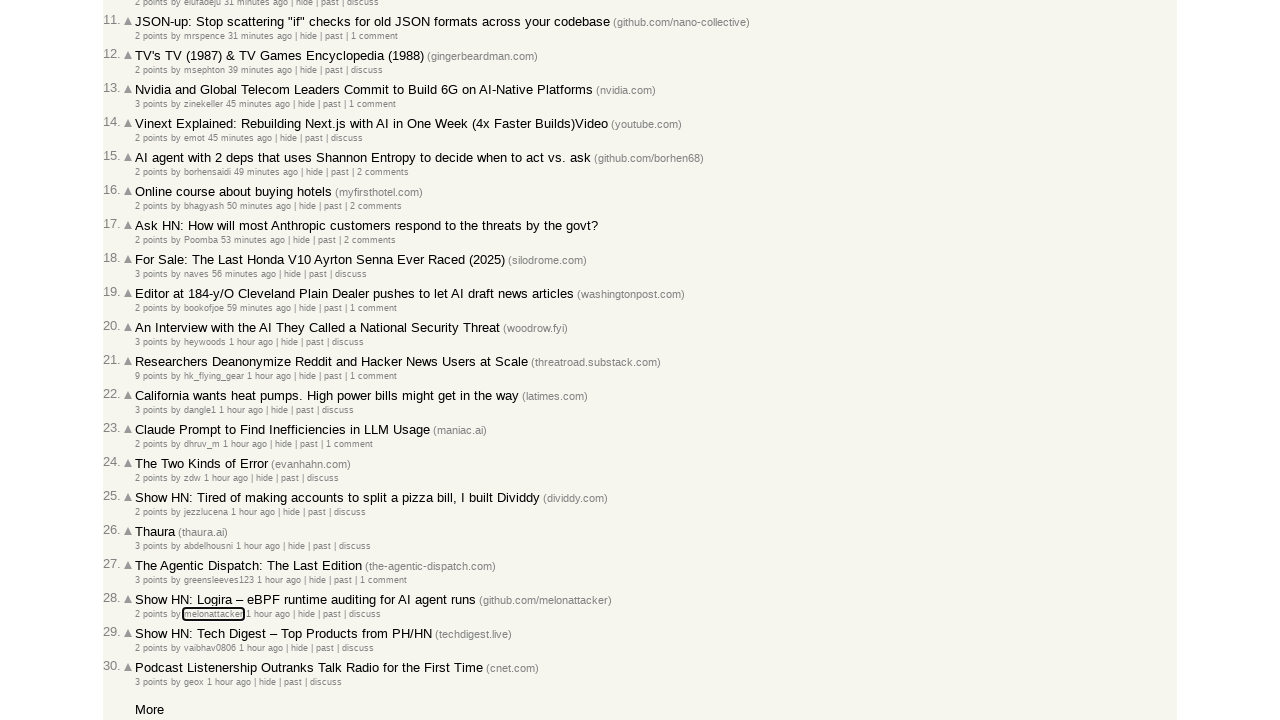

Pressed Tab key (press #229)
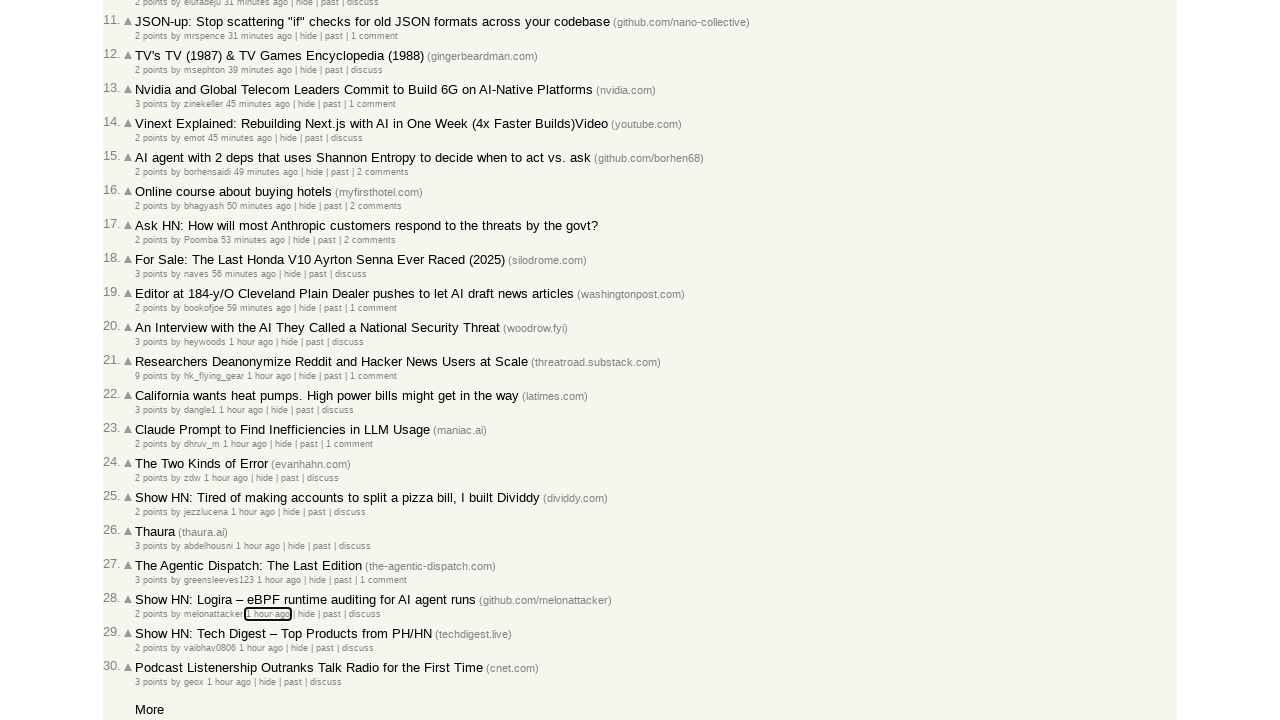

Retrieved focused element class name: 
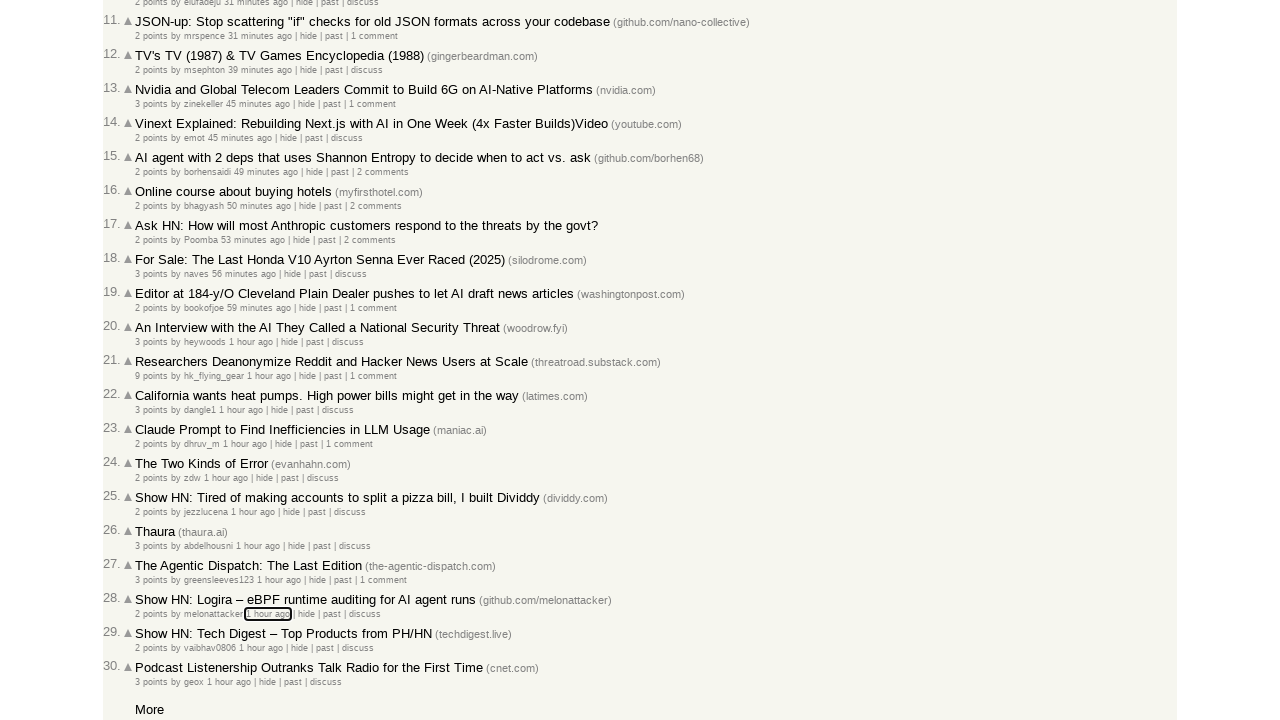

Pressed Tab key (press #230)
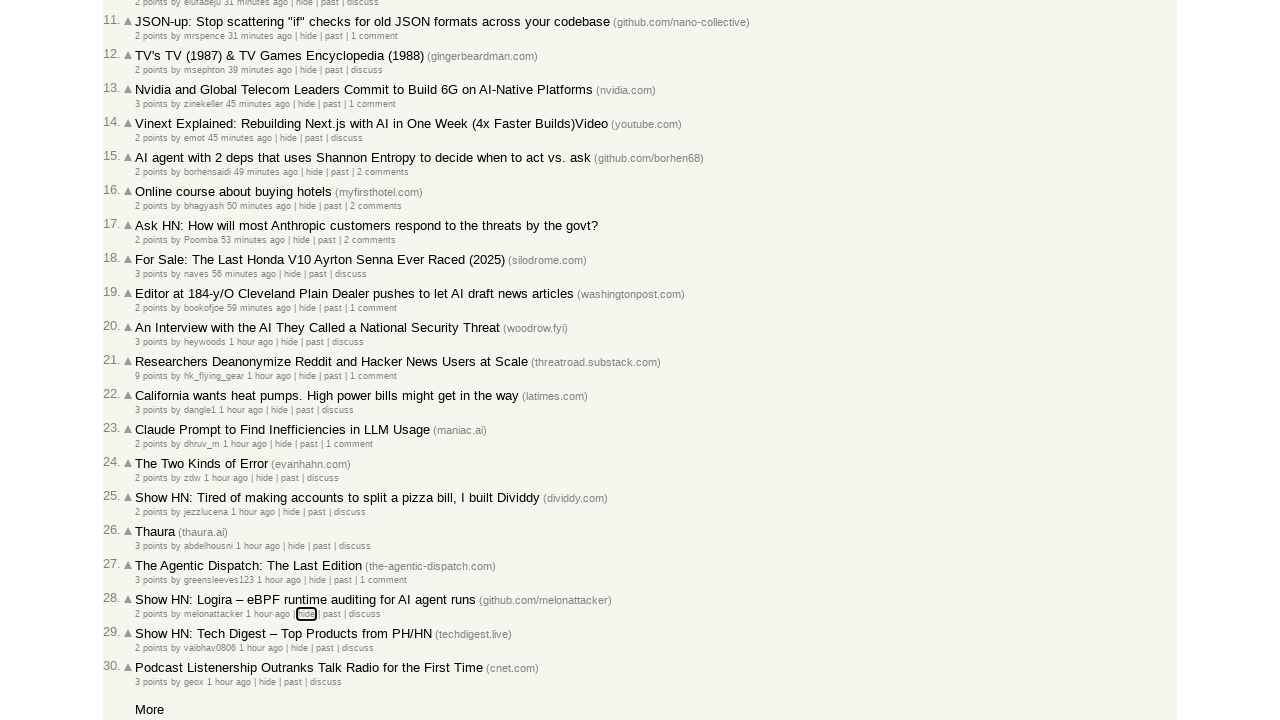

Retrieved focused element class name: 
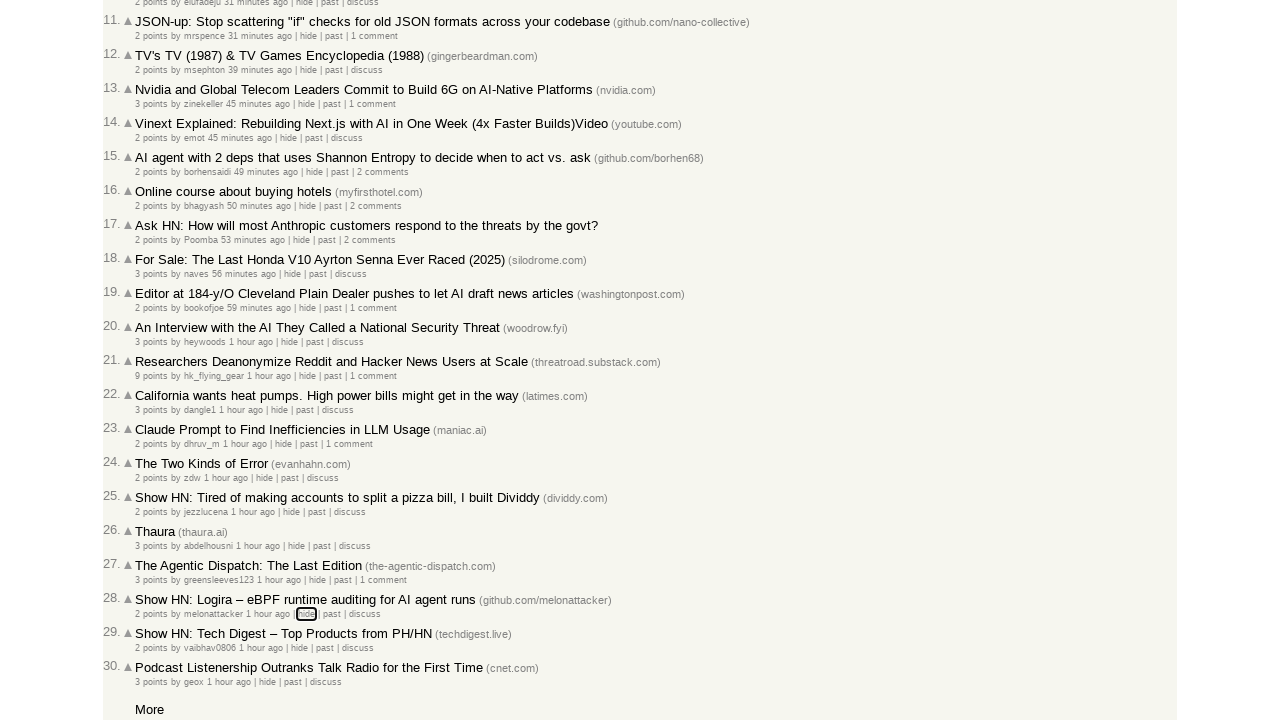

Pressed Tab key (press #231)
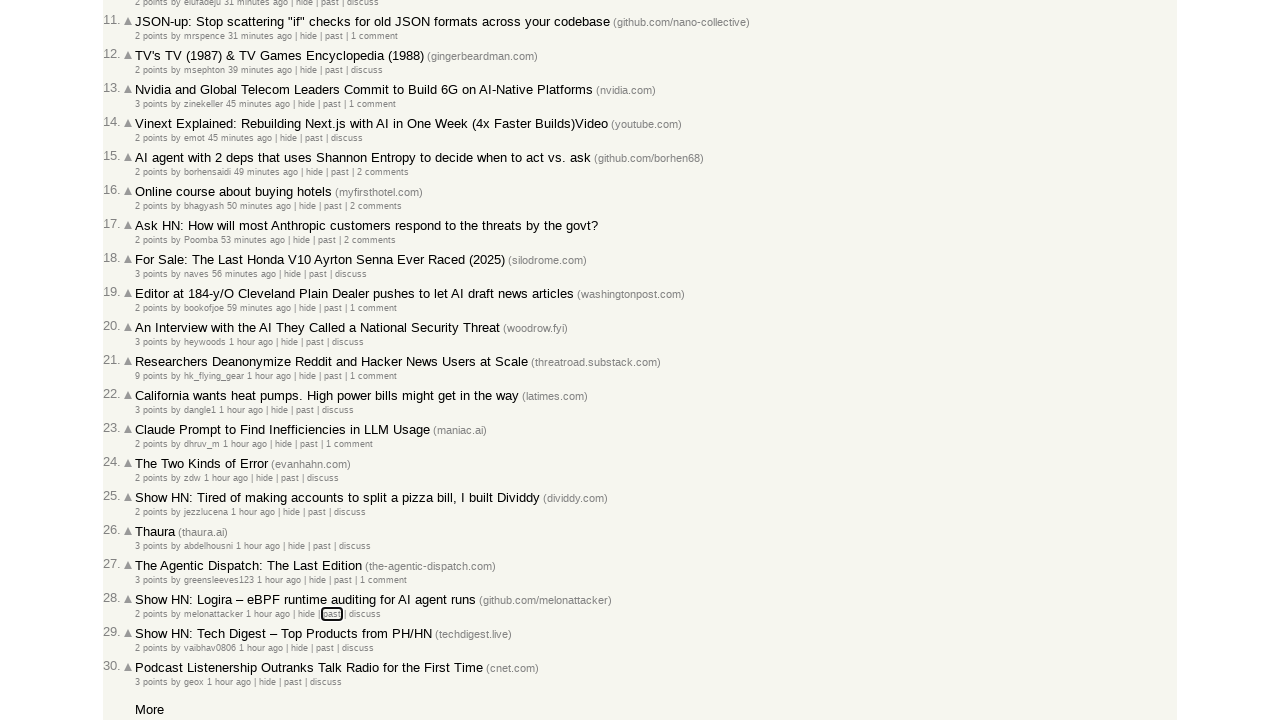

Retrieved focused element class name: hnpast
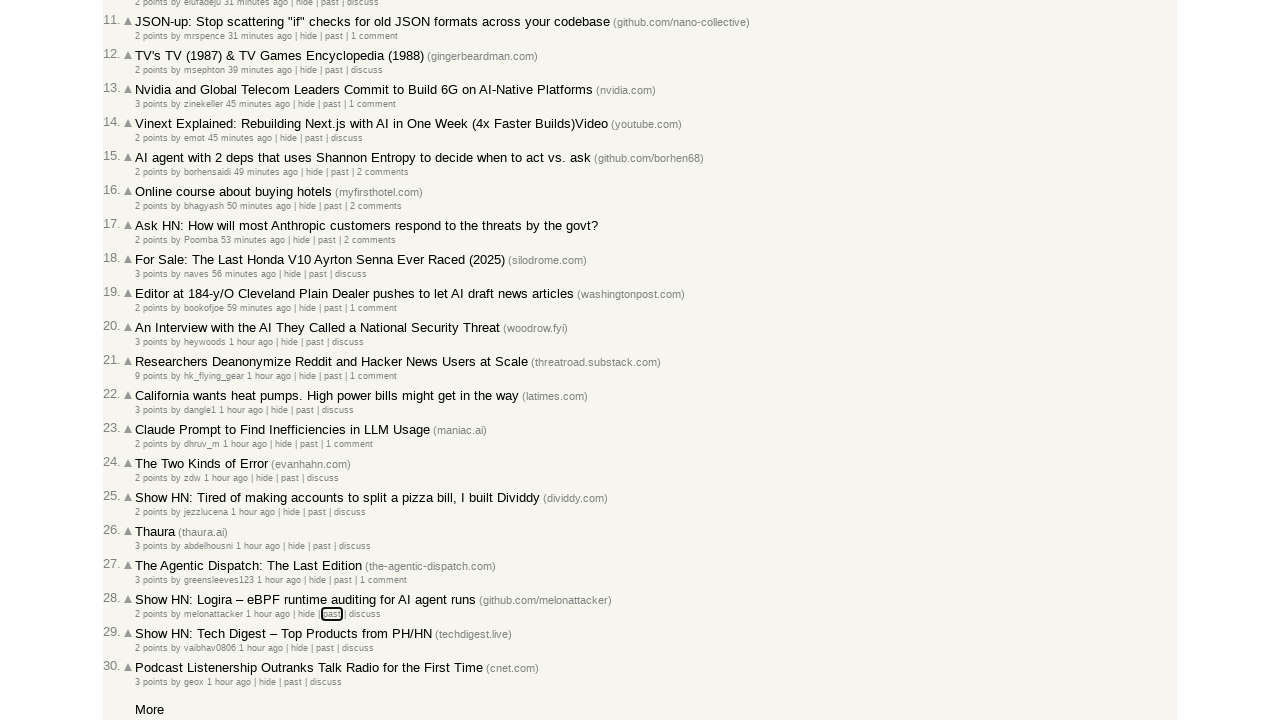

Pressed Tab key (press #232)
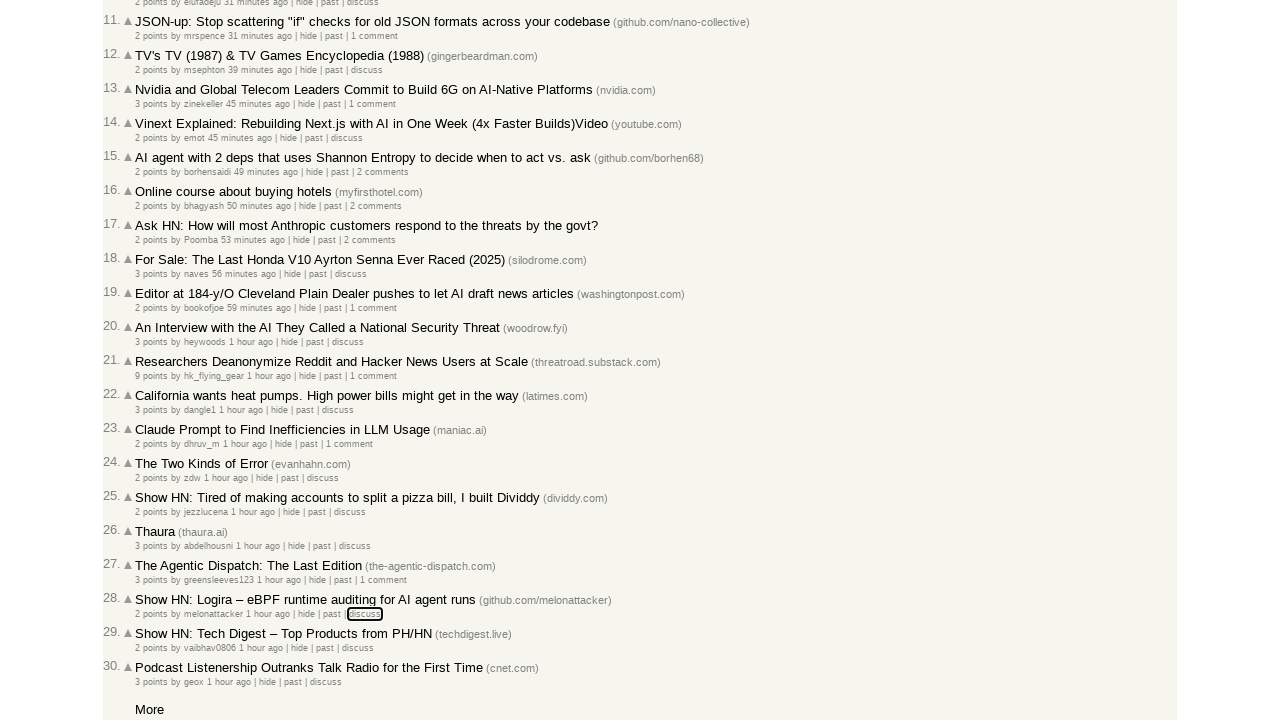

Retrieved focused element class name: 
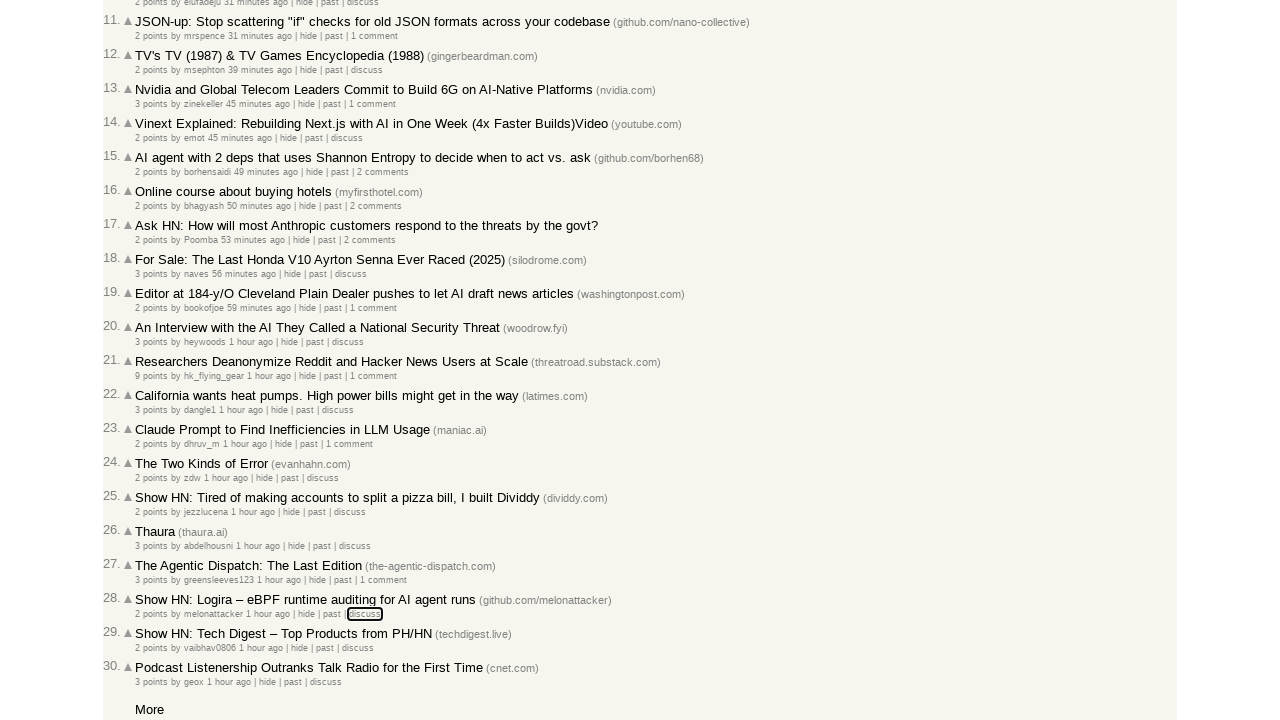

Pressed Tab key (press #233)
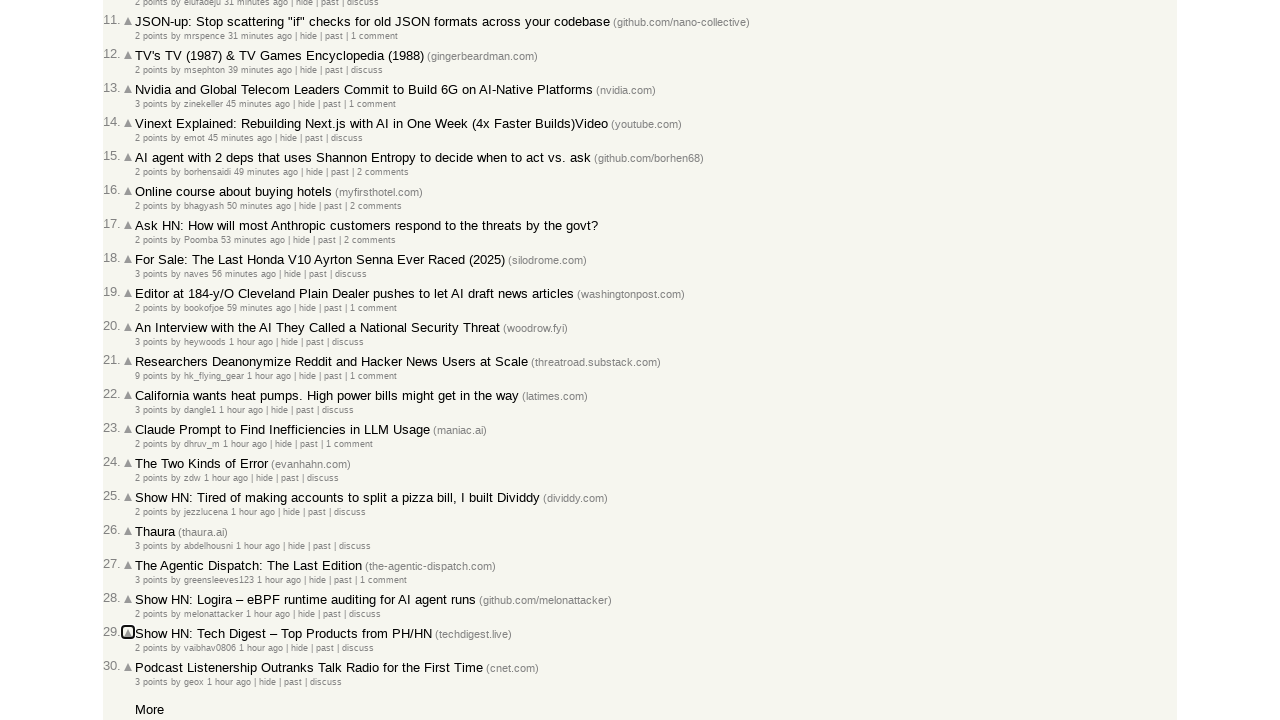

Retrieved focused element class name: 
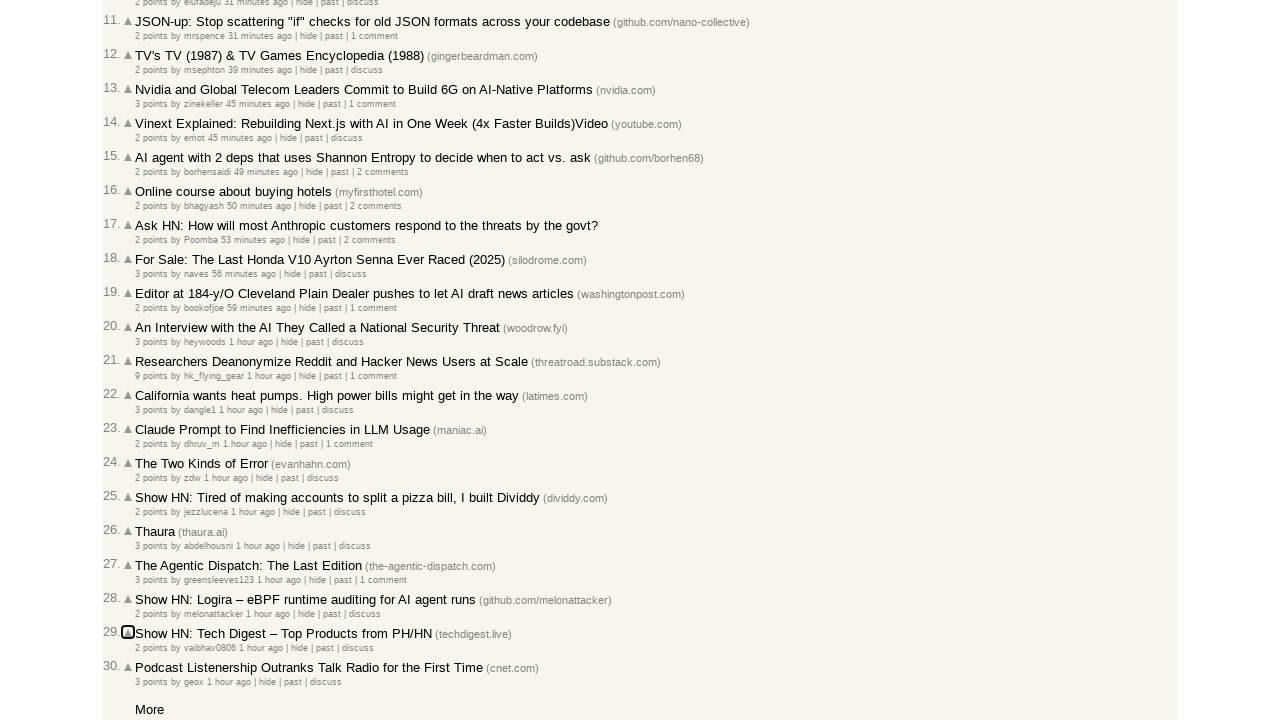

Pressed Tab key (press #234)
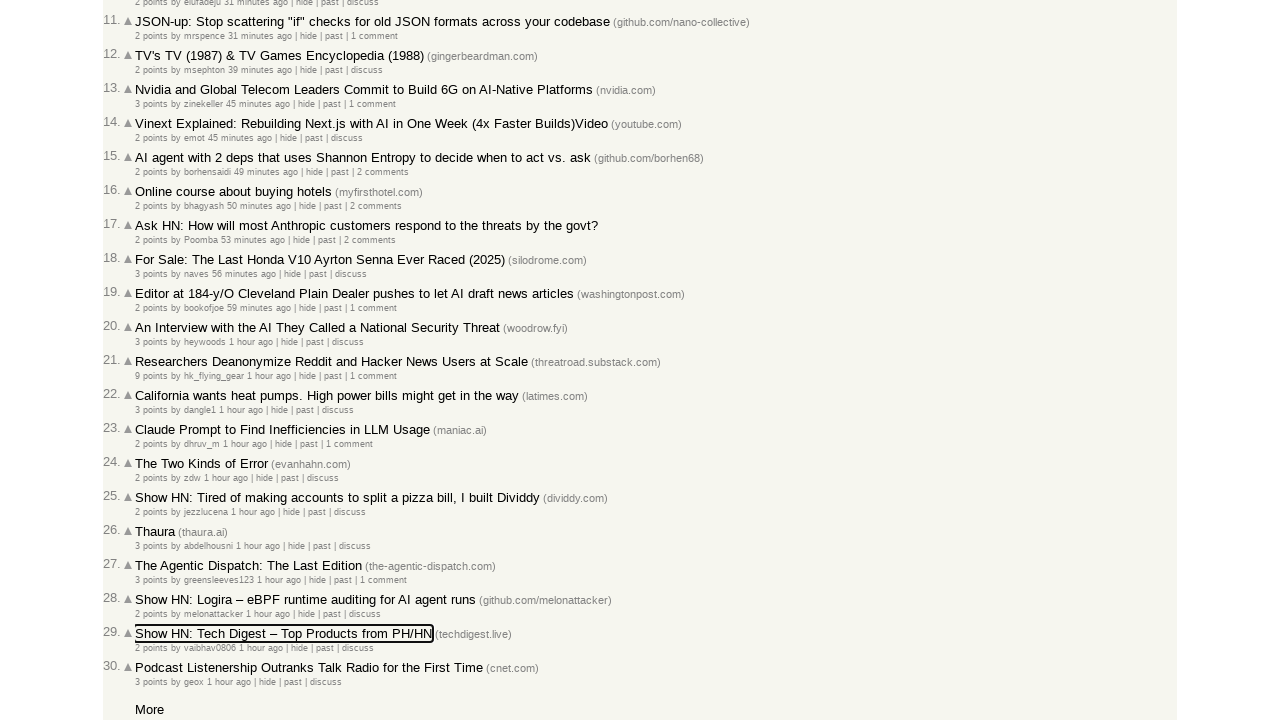

Retrieved focused element class name: 
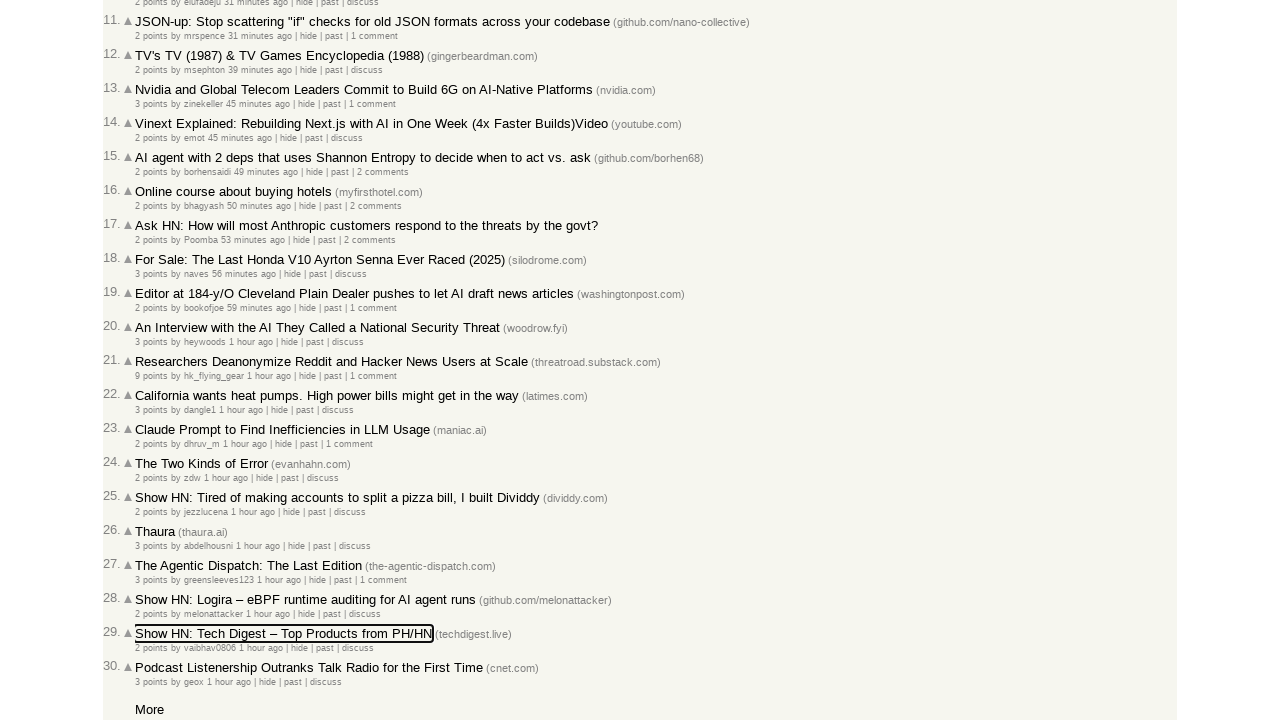

Pressed Tab key (press #235)
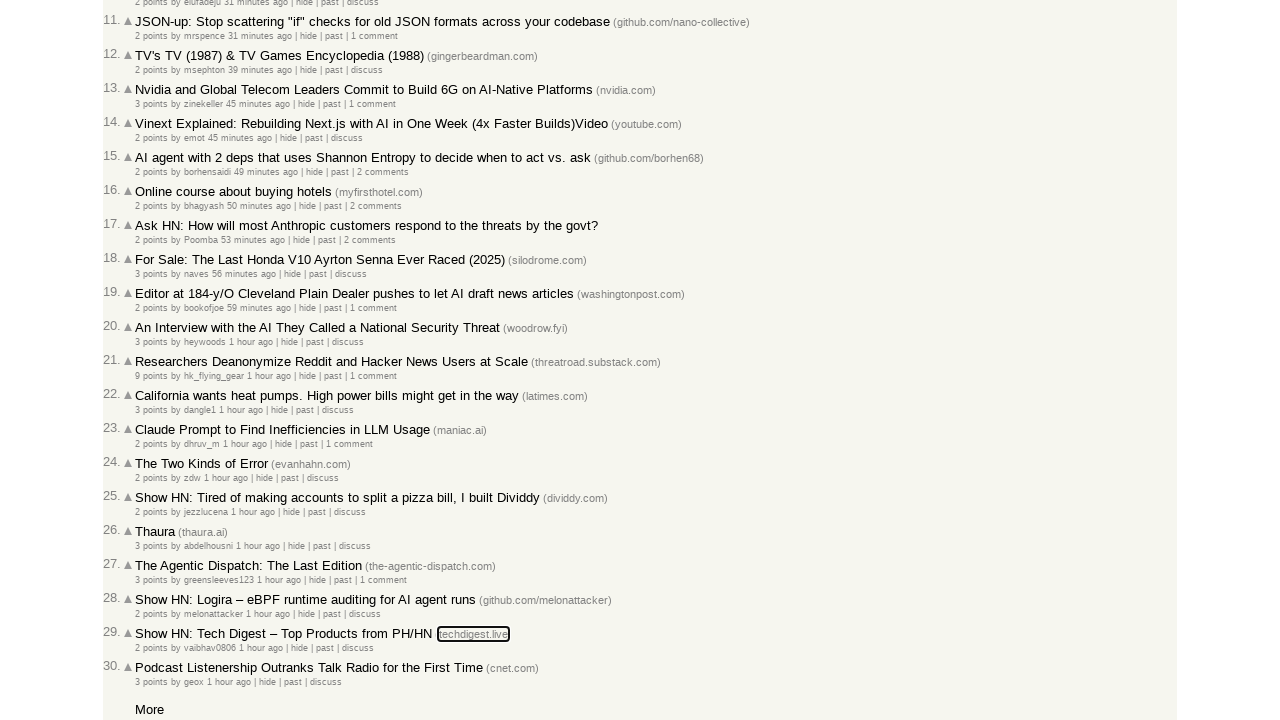

Retrieved focused element class name: 
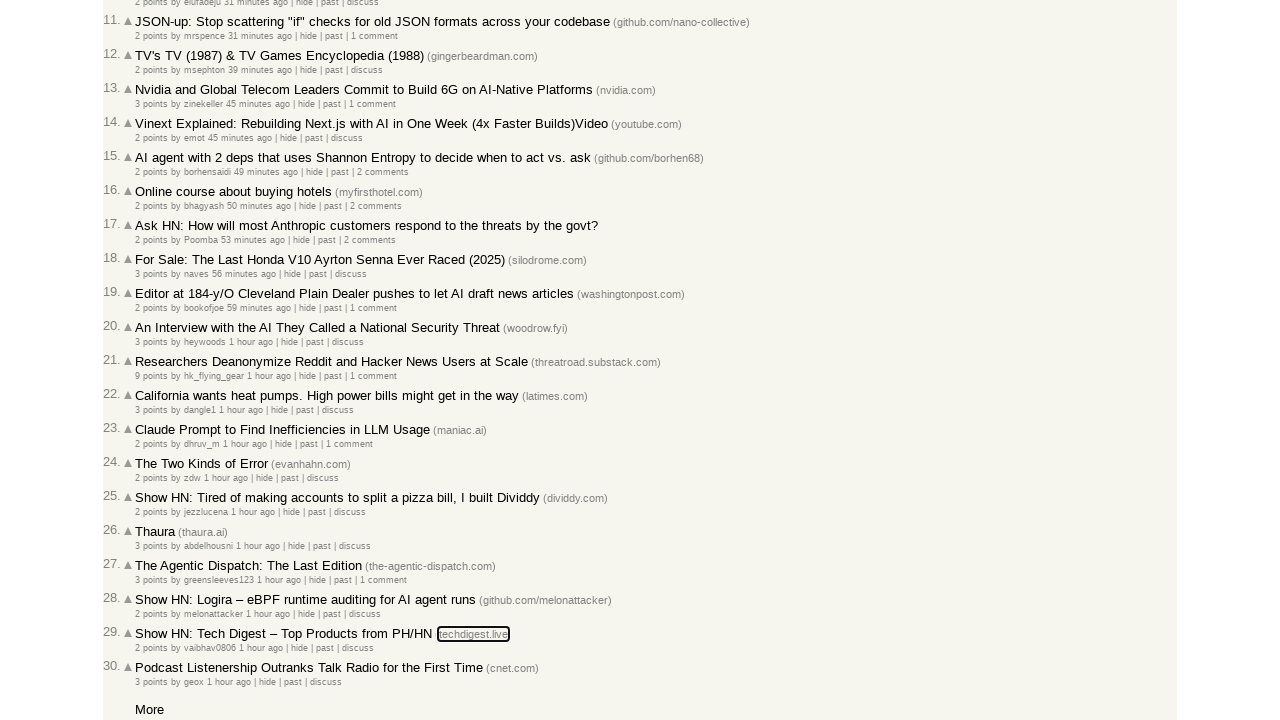

Pressed Tab key (press #236)
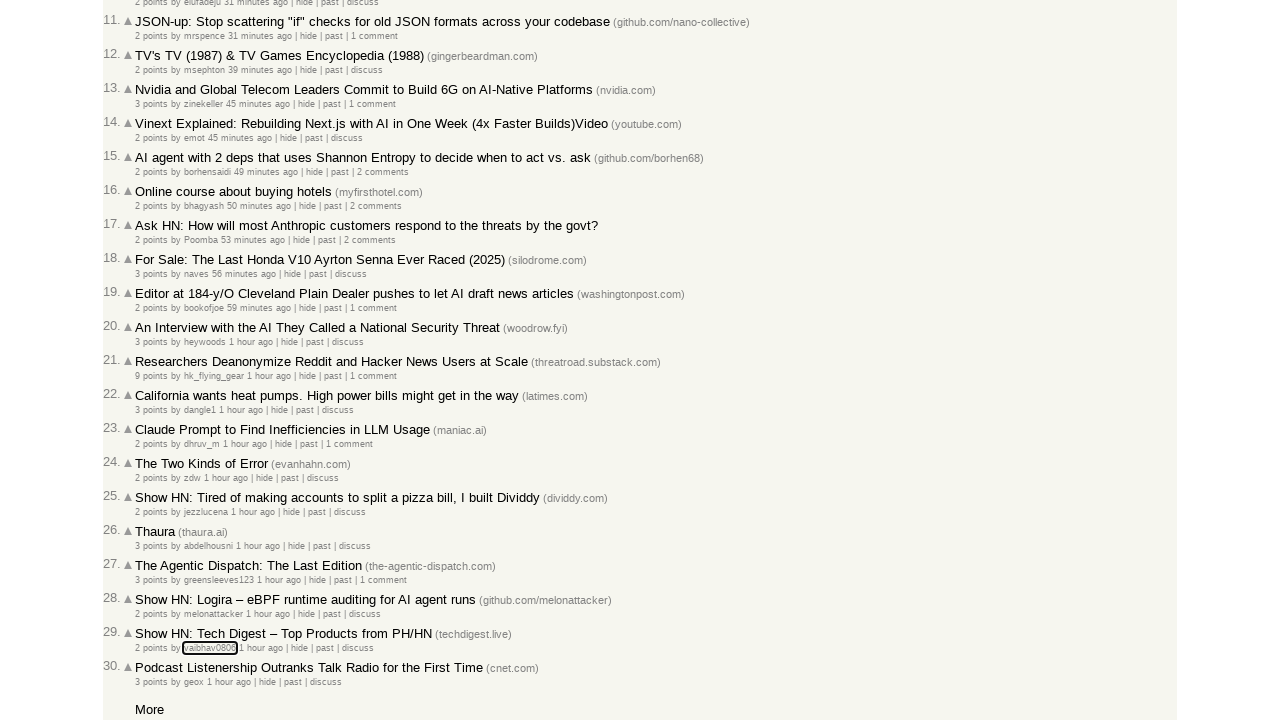

Retrieved focused element class name: hnuser
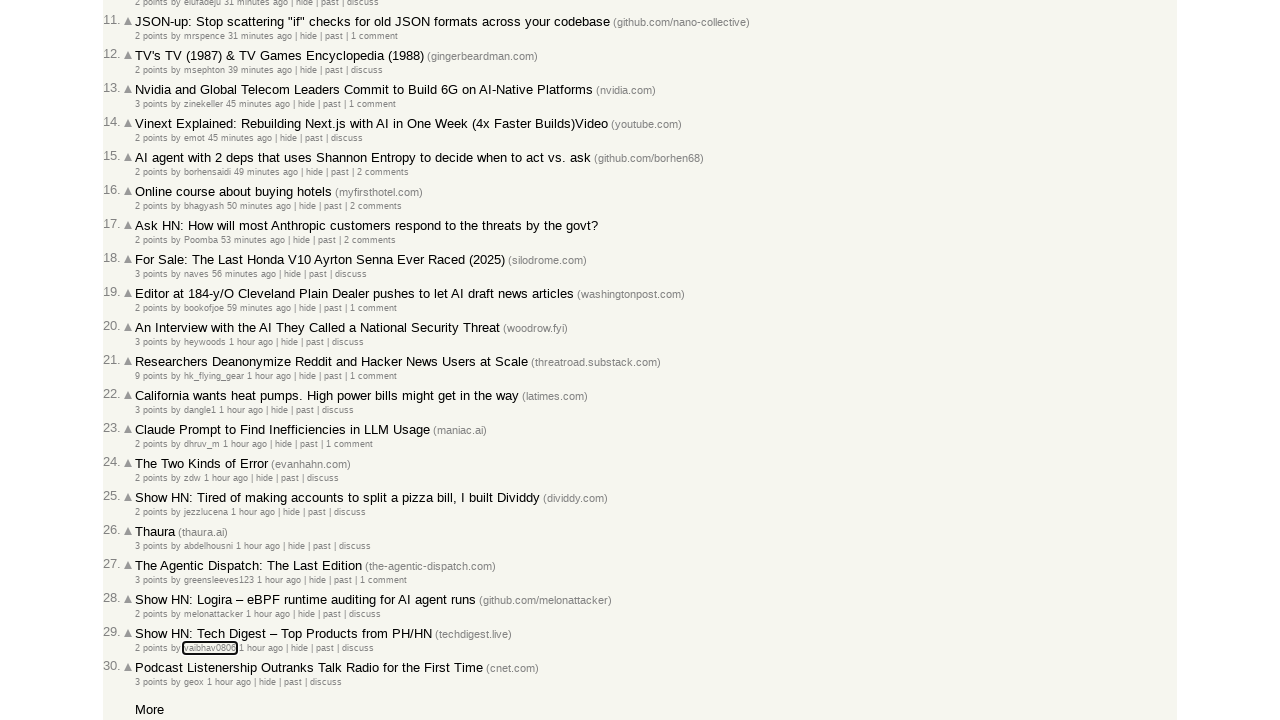

Pressed Tab key (press #237)
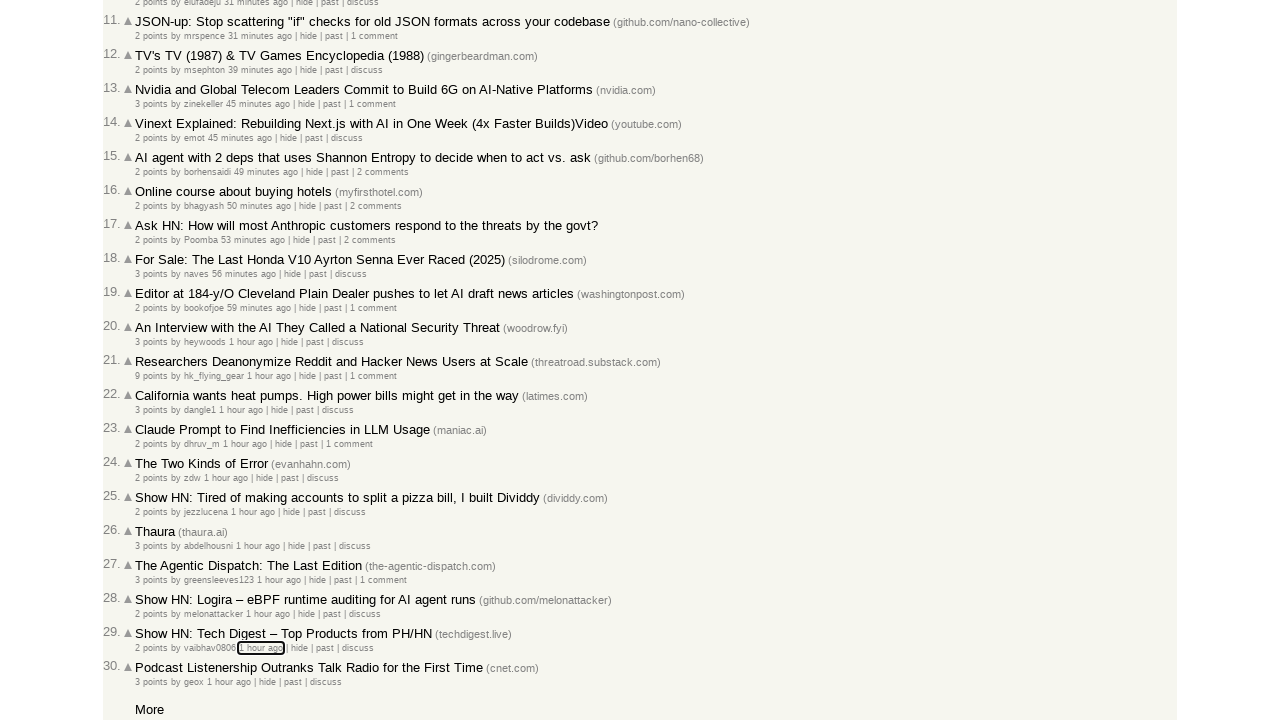

Retrieved focused element class name: 
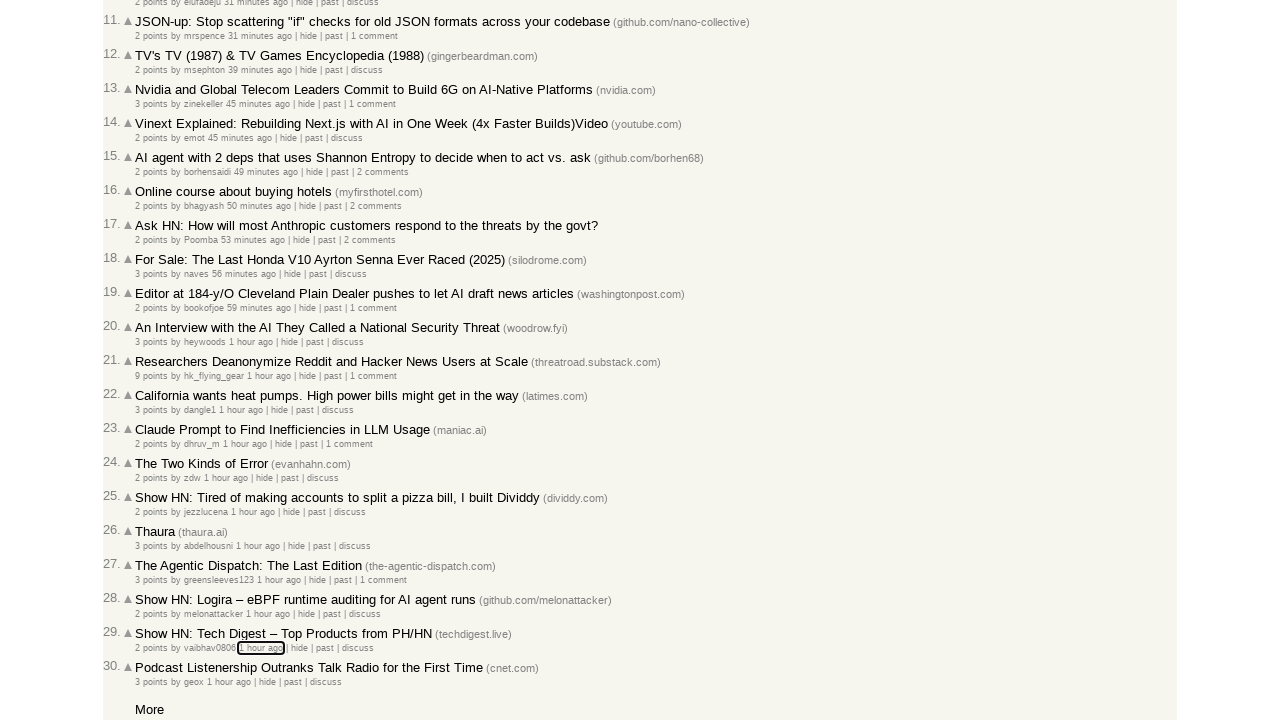

Pressed Tab key (press #238)
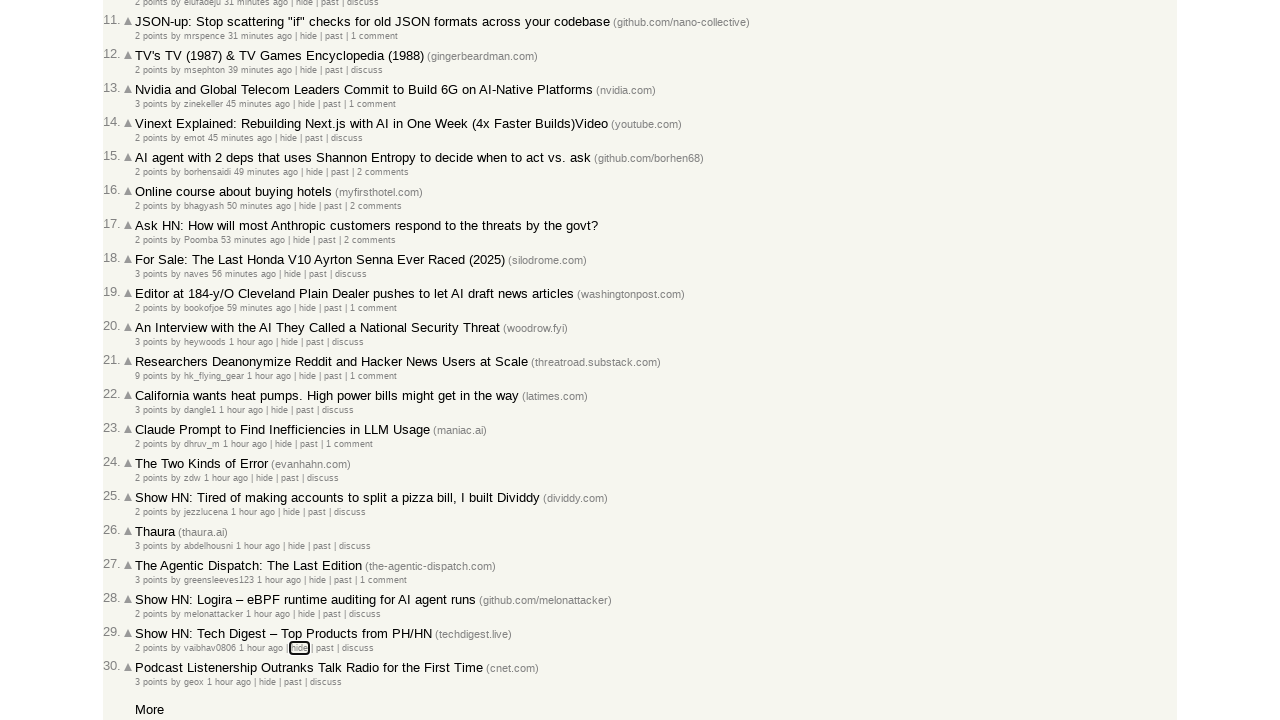

Retrieved focused element class name: 
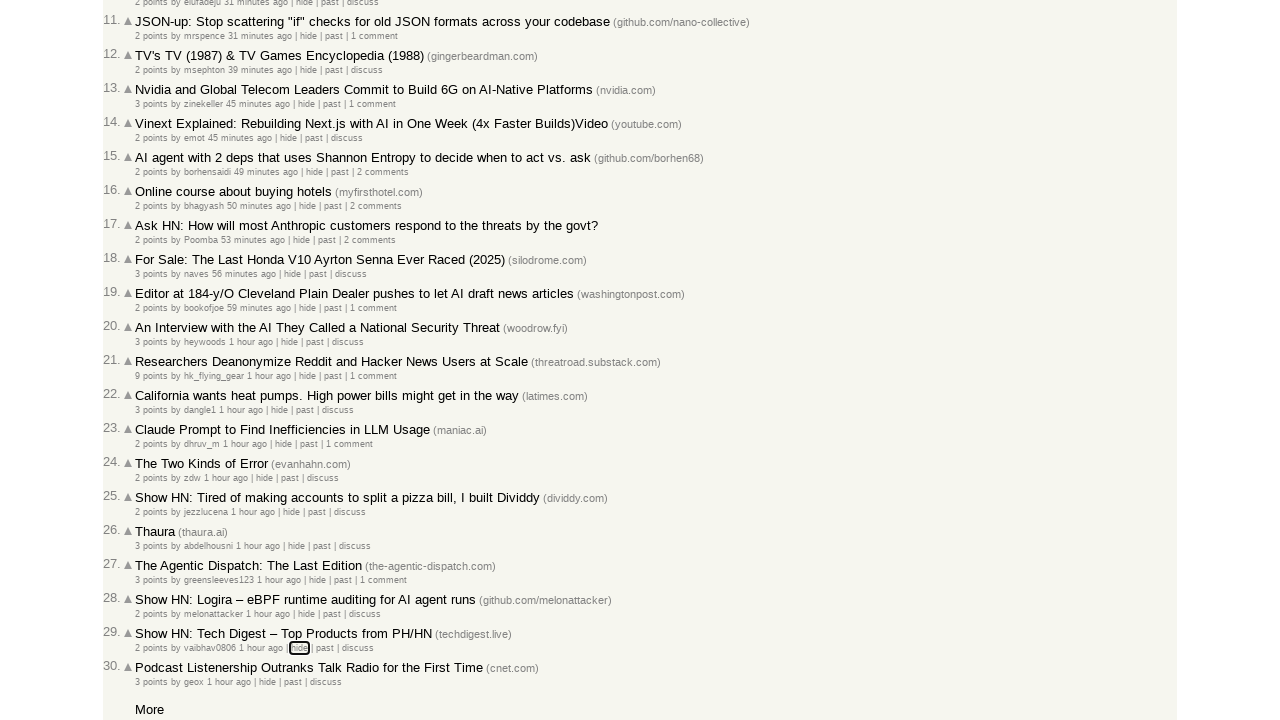

Pressed Tab key (press #239)
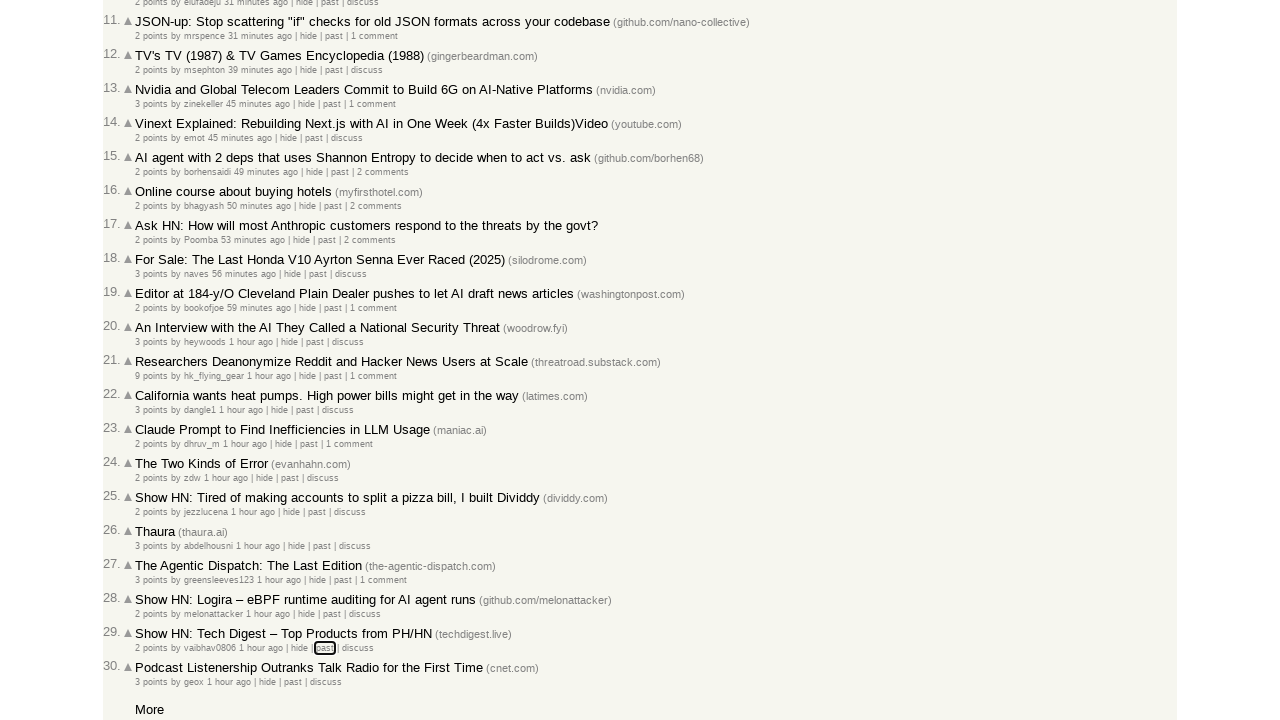

Retrieved focused element class name: hnpast
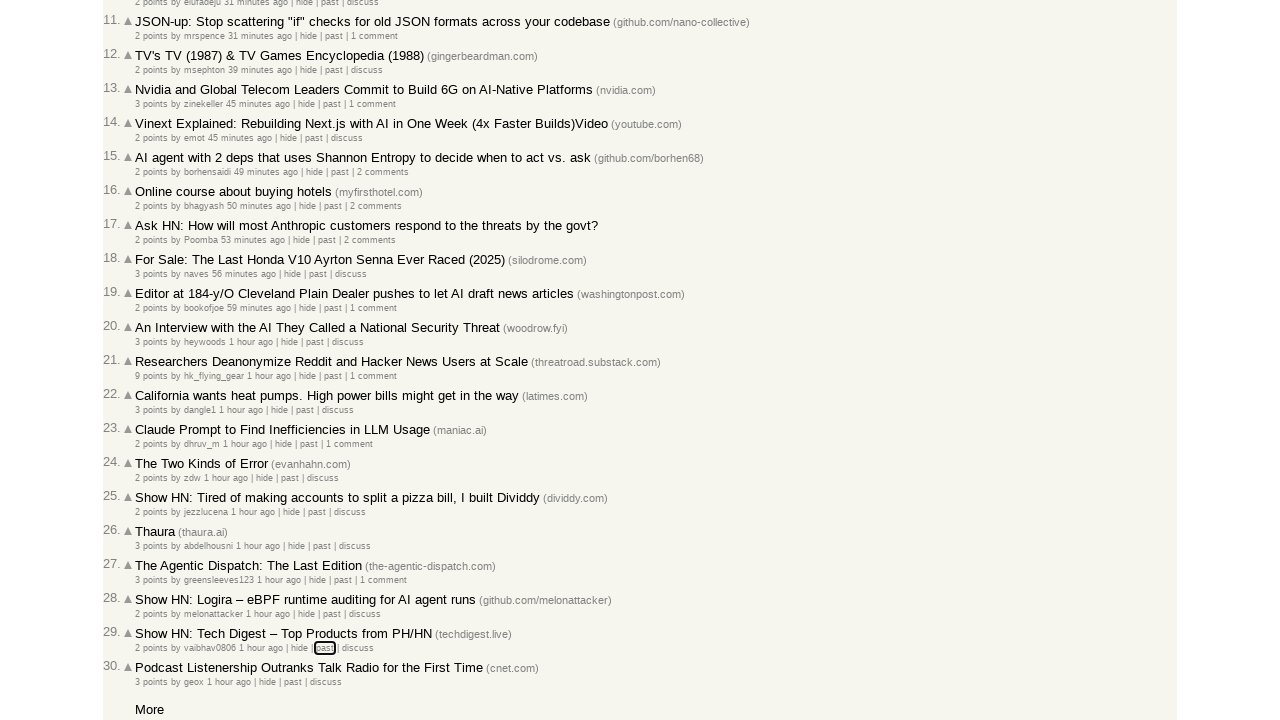

Pressed Tab key (press #240)
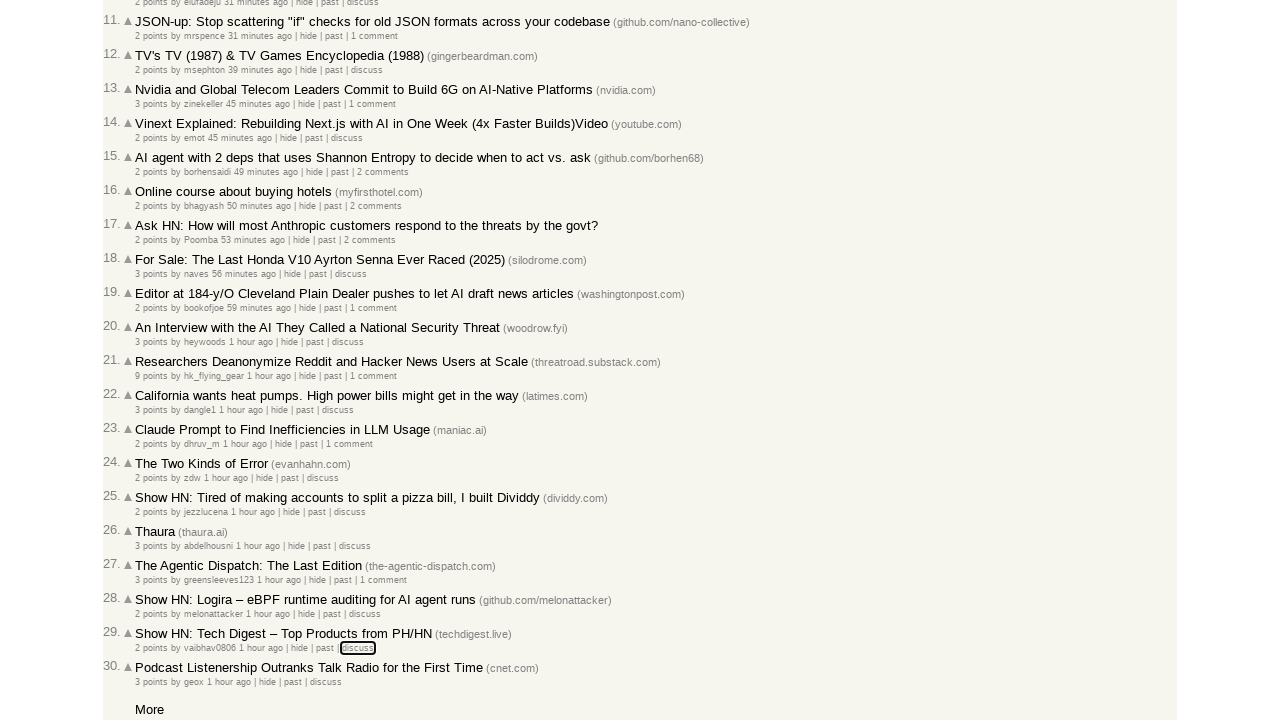

Retrieved focused element class name: 
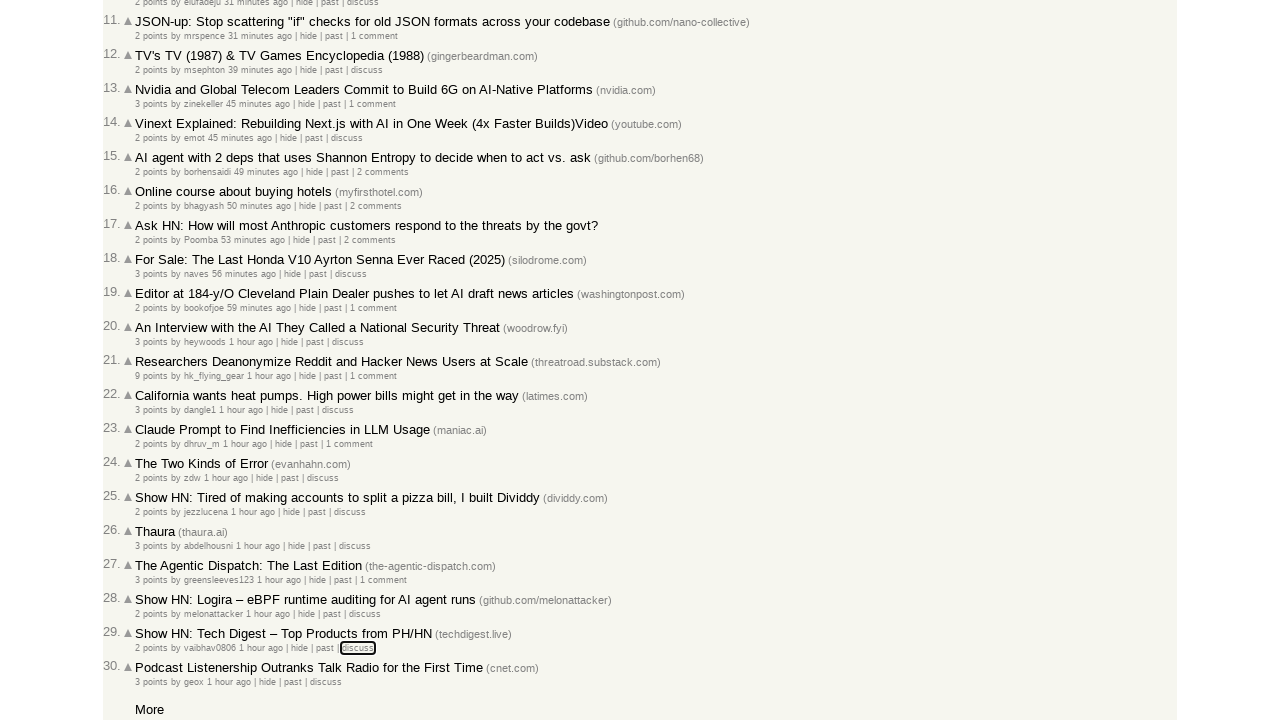

Pressed Tab key (press #241)
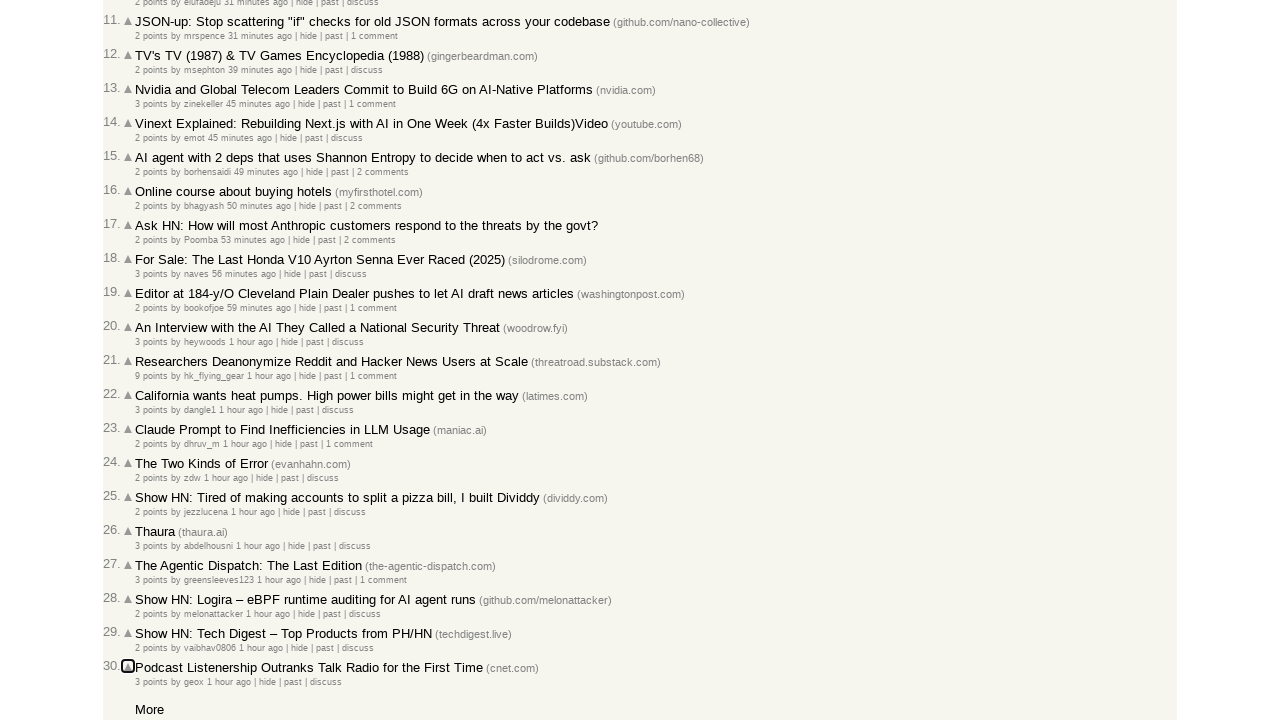

Retrieved focused element class name: 
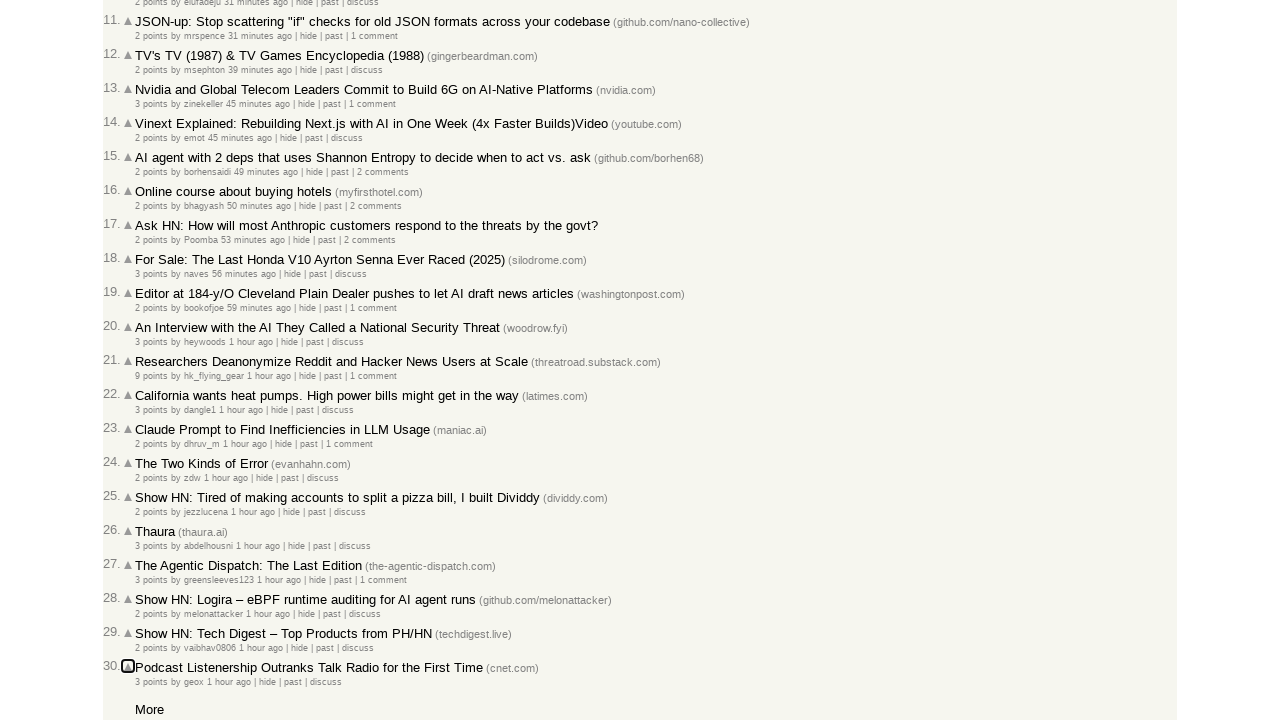

Pressed Tab key (press #242)
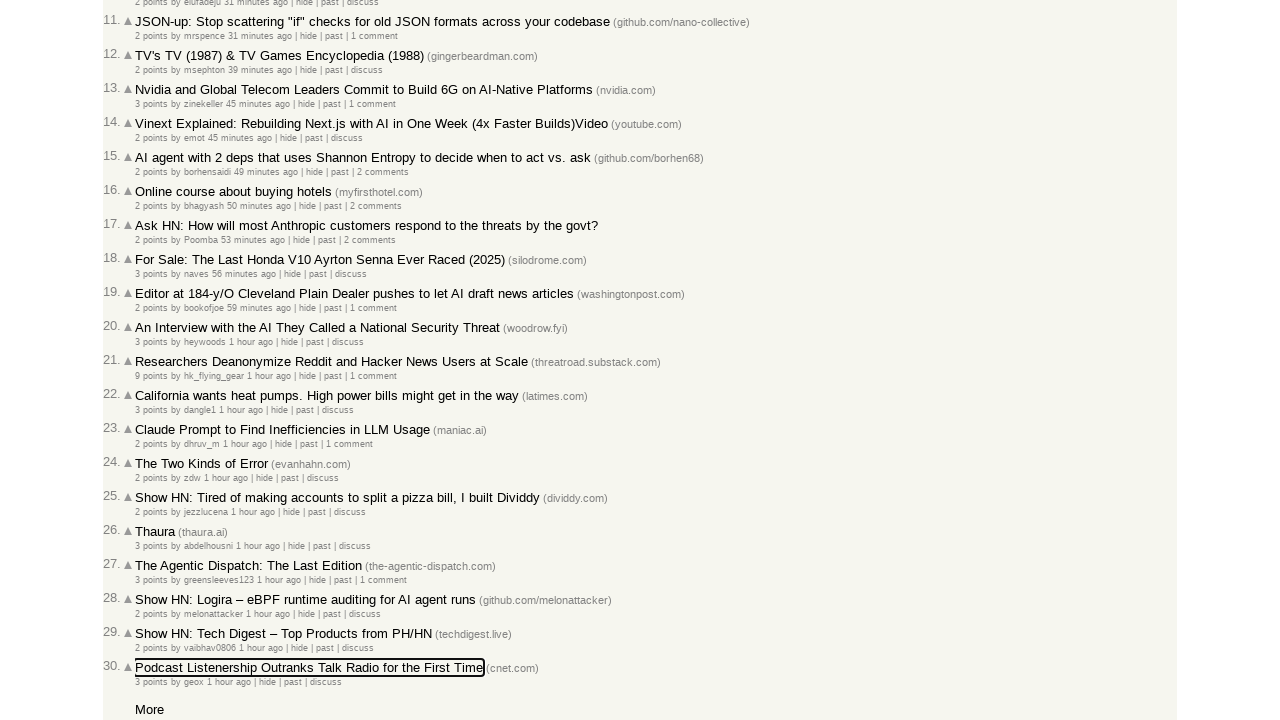

Retrieved focused element class name: 
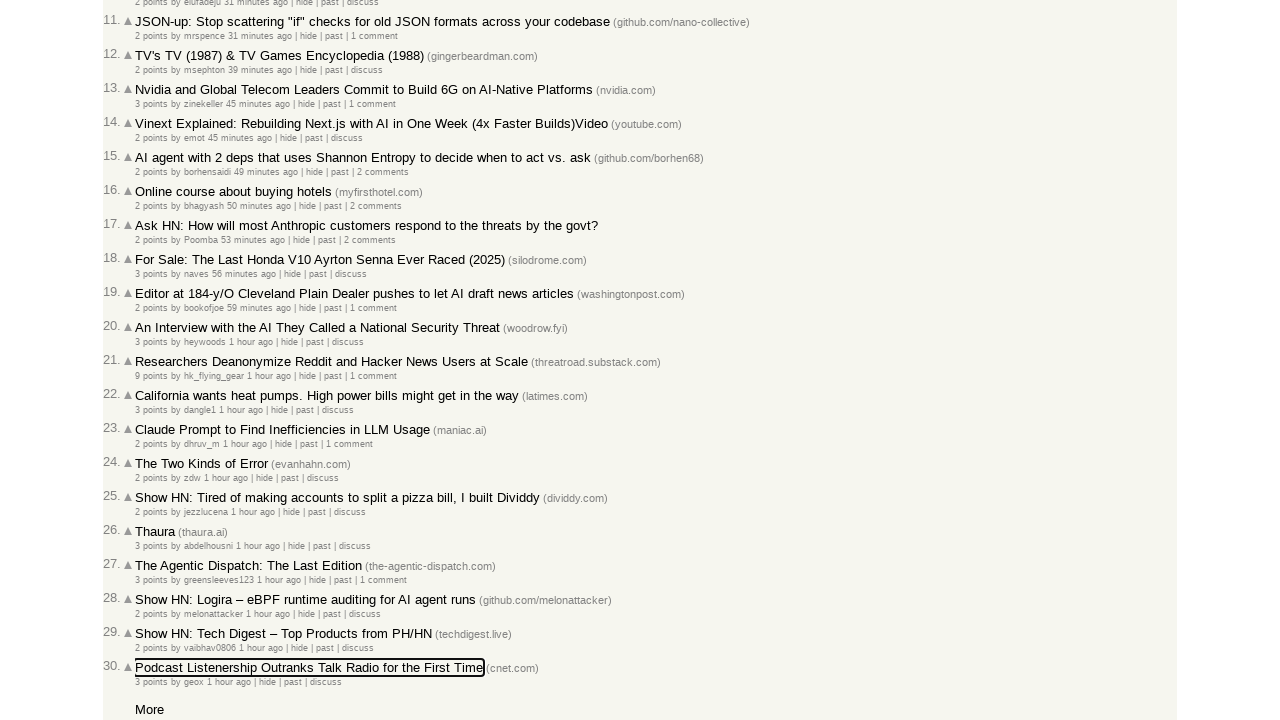

Pressed Tab key (press #243)
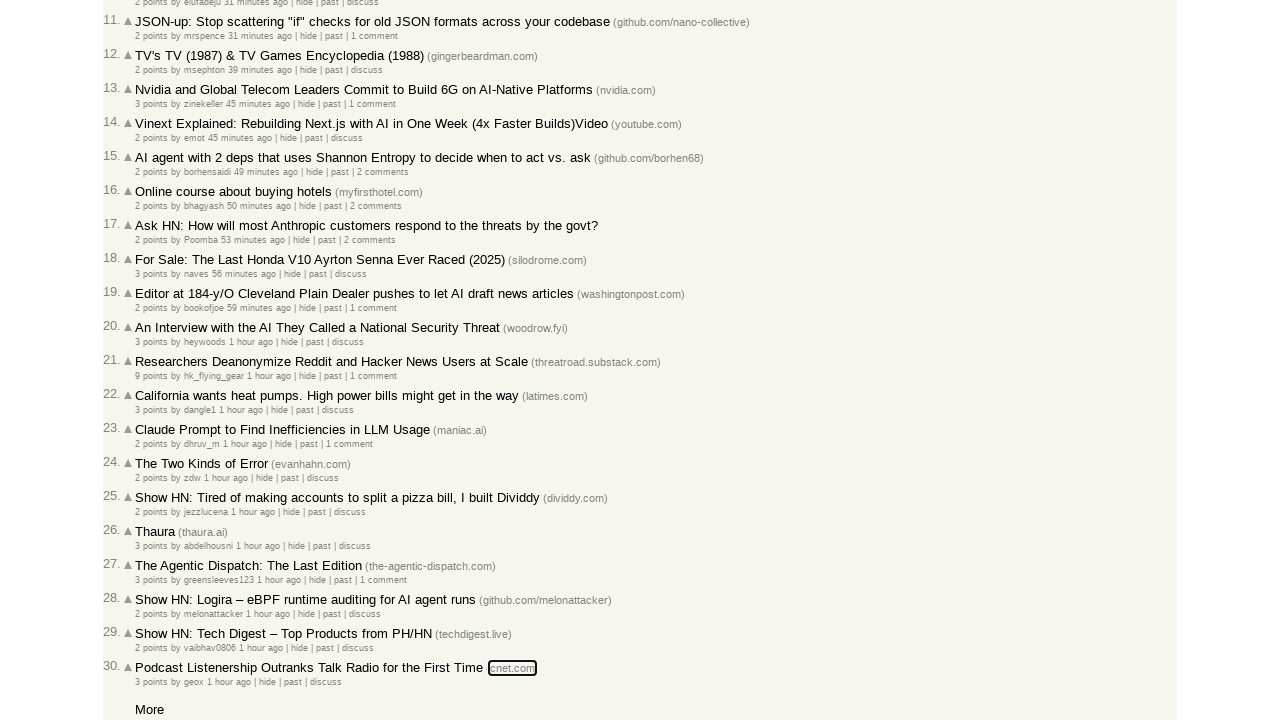

Retrieved focused element class name: 
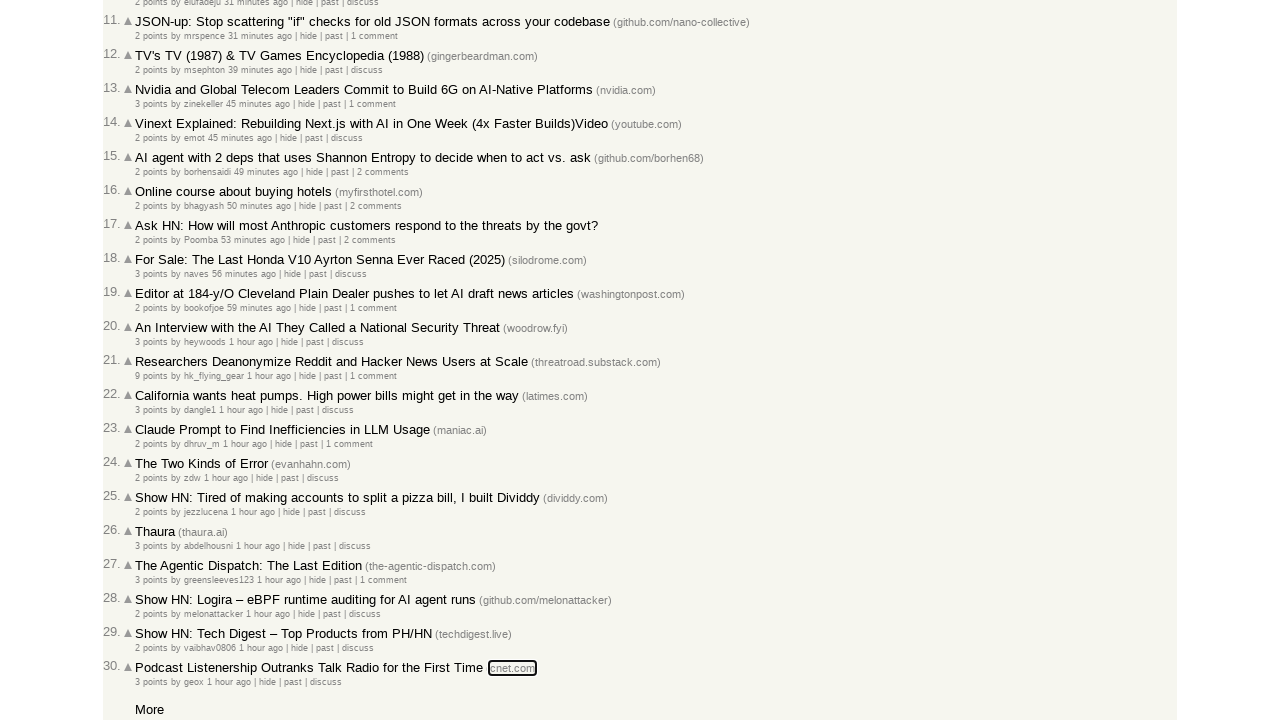

Pressed Tab key (press #244)
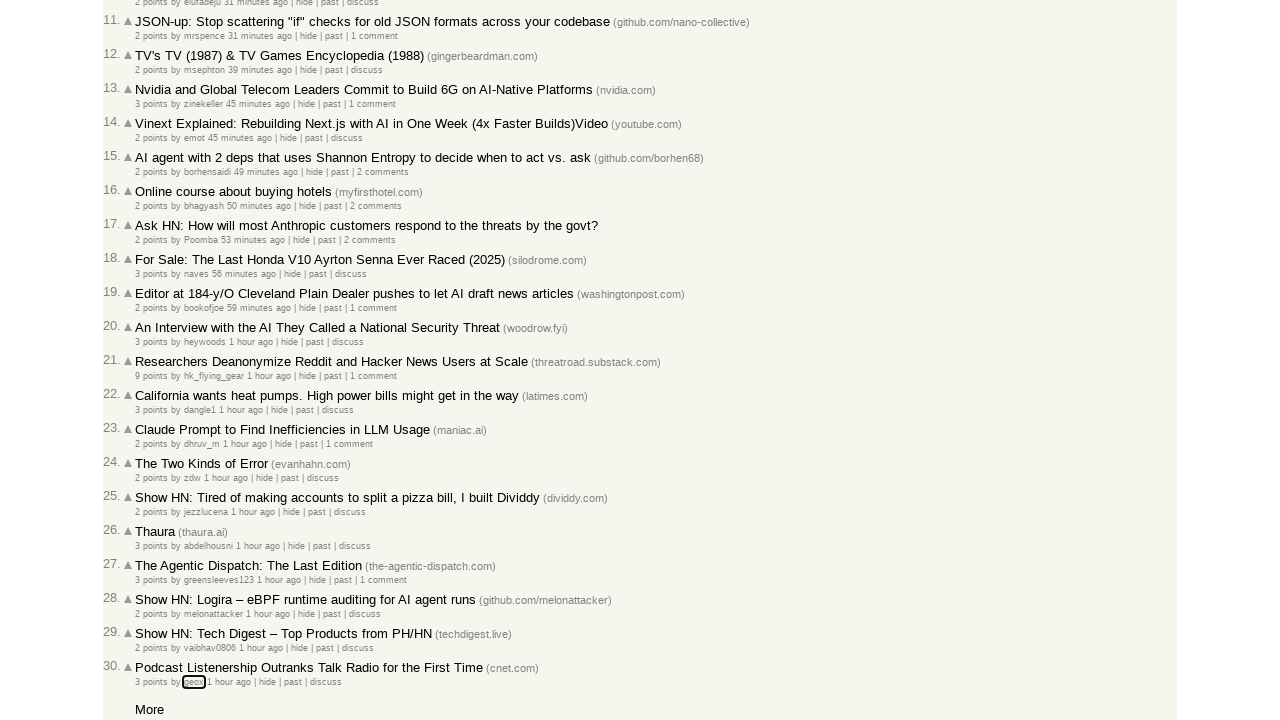

Retrieved focused element class name: hnuser
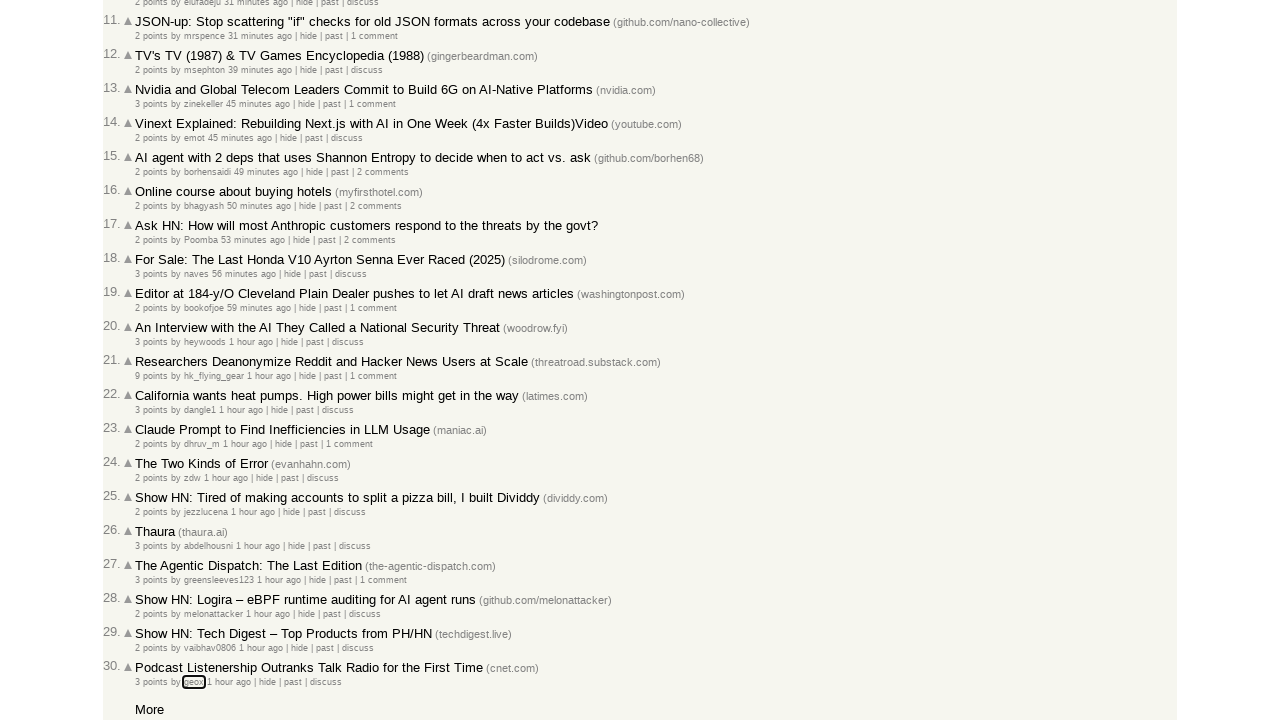

Pressed Tab key (press #245)
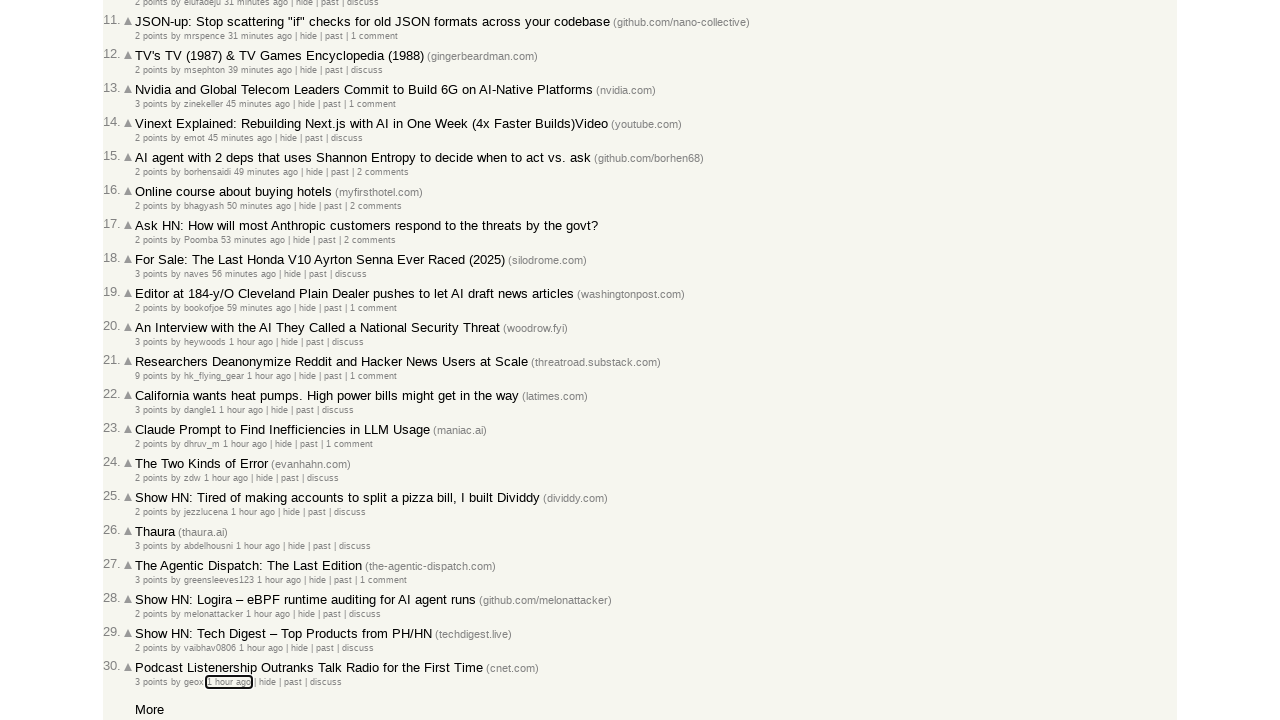

Retrieved focused element class name: 
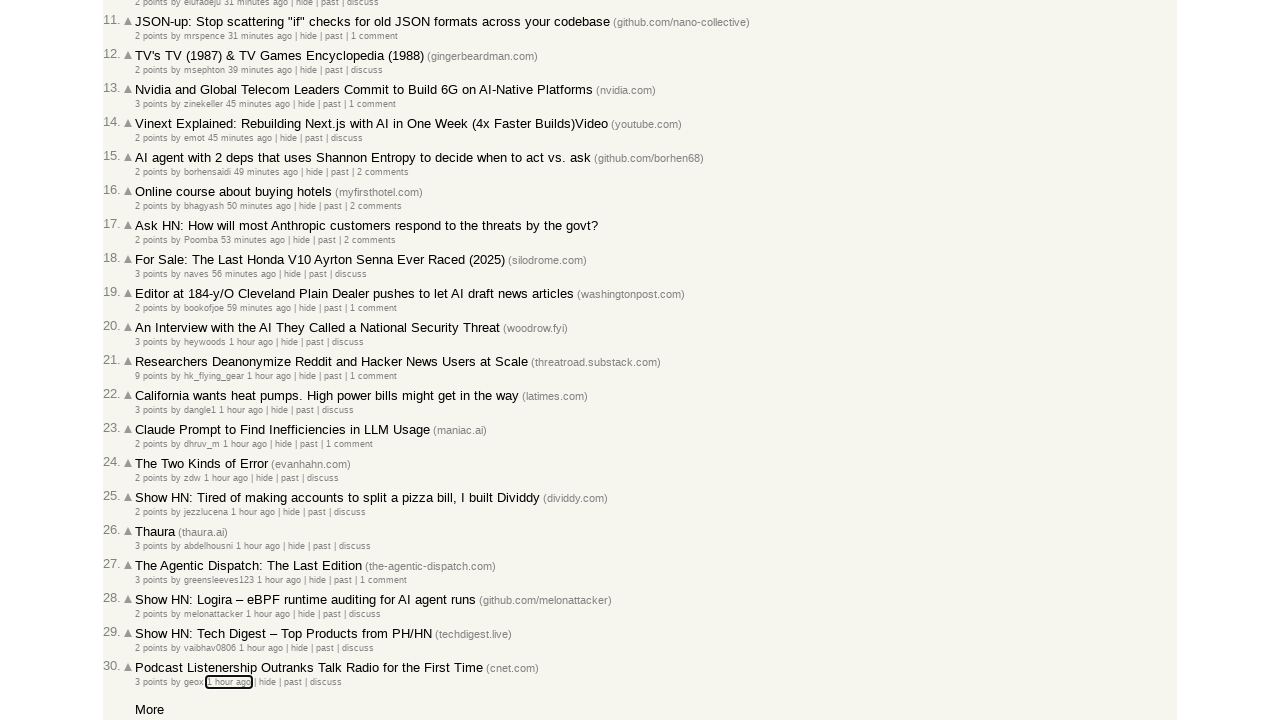

Pressed Tab key (press #246)
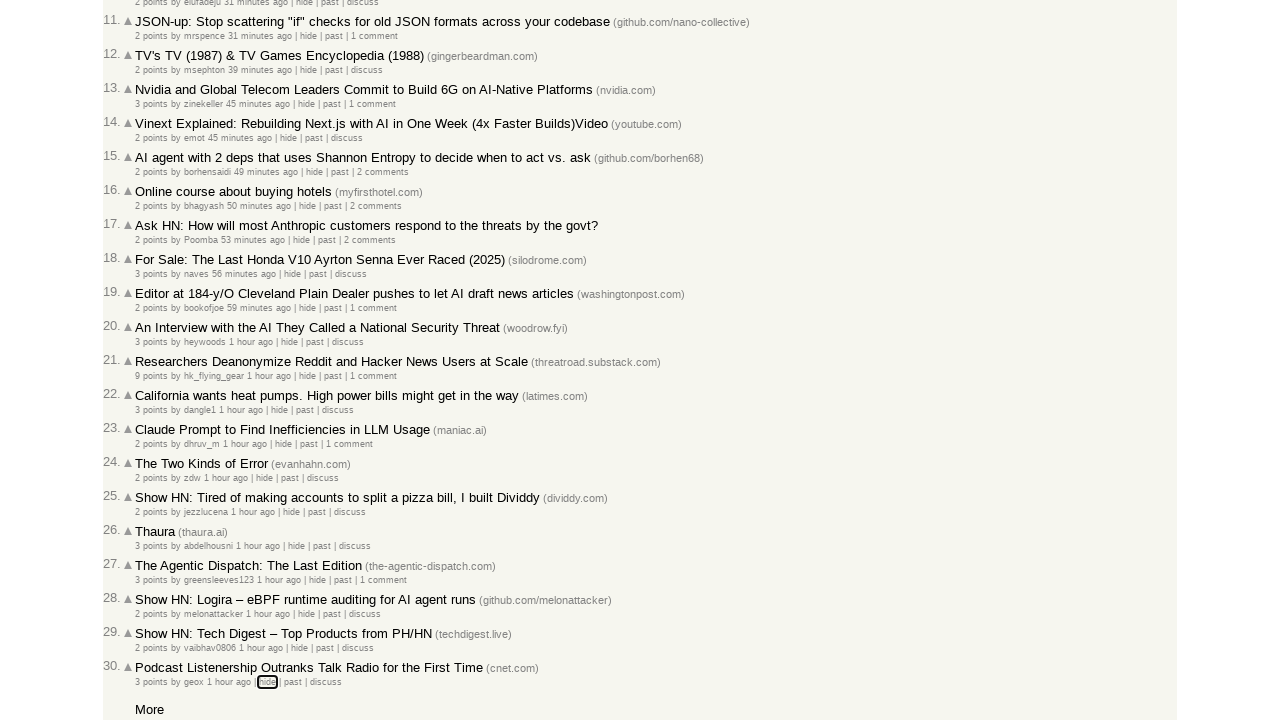

Retrieved focused element class name: 
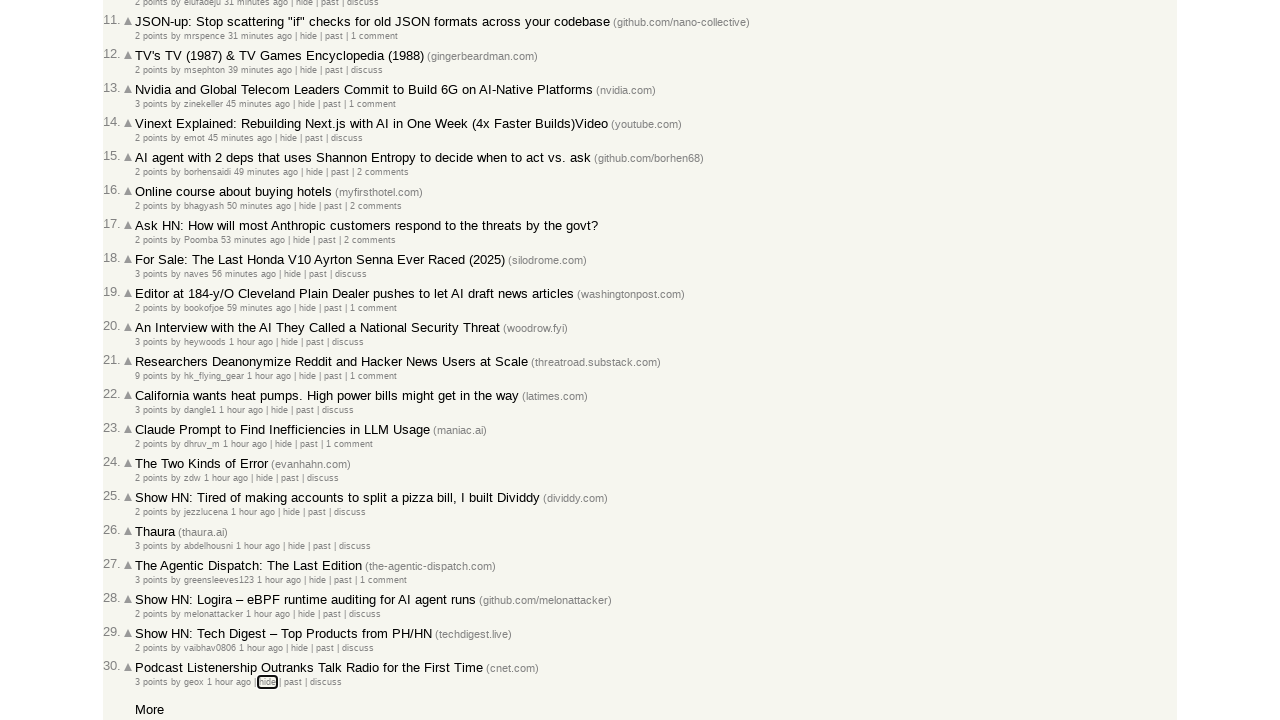

Pressed Tab key (press #247)
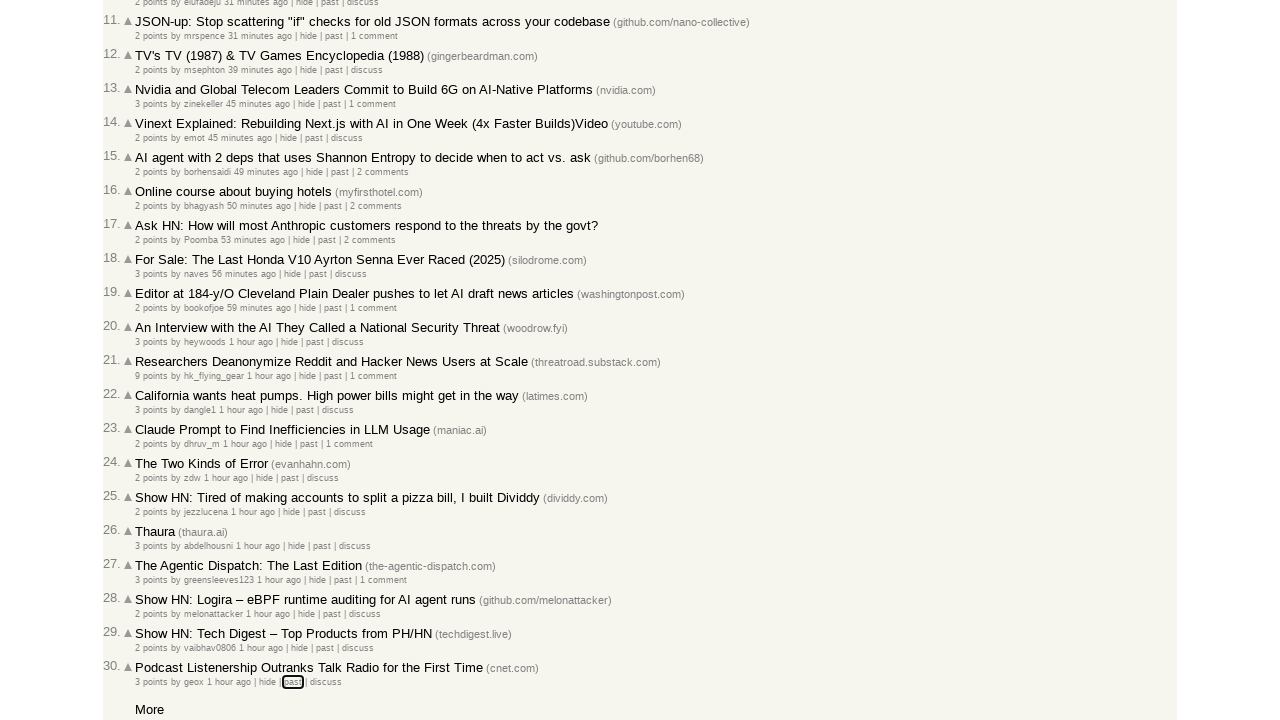

Retrieved focused element class name: hnpast
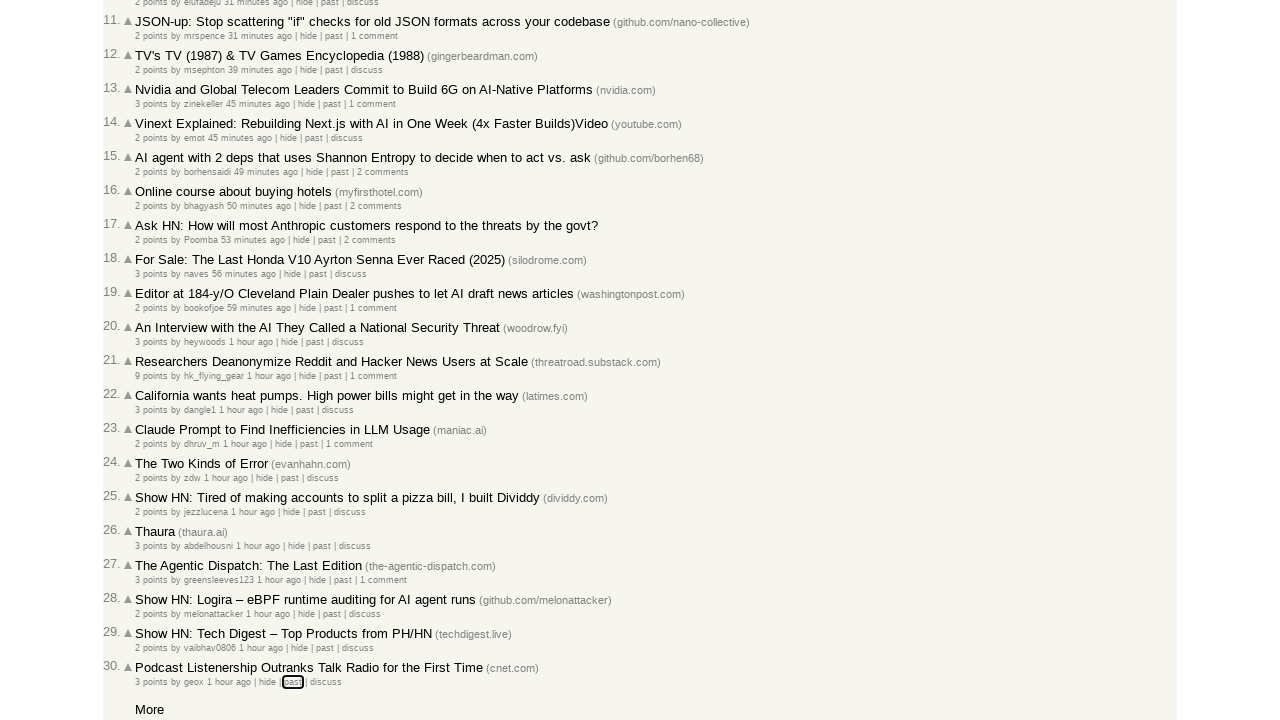

Pressed Tab key (press #248)
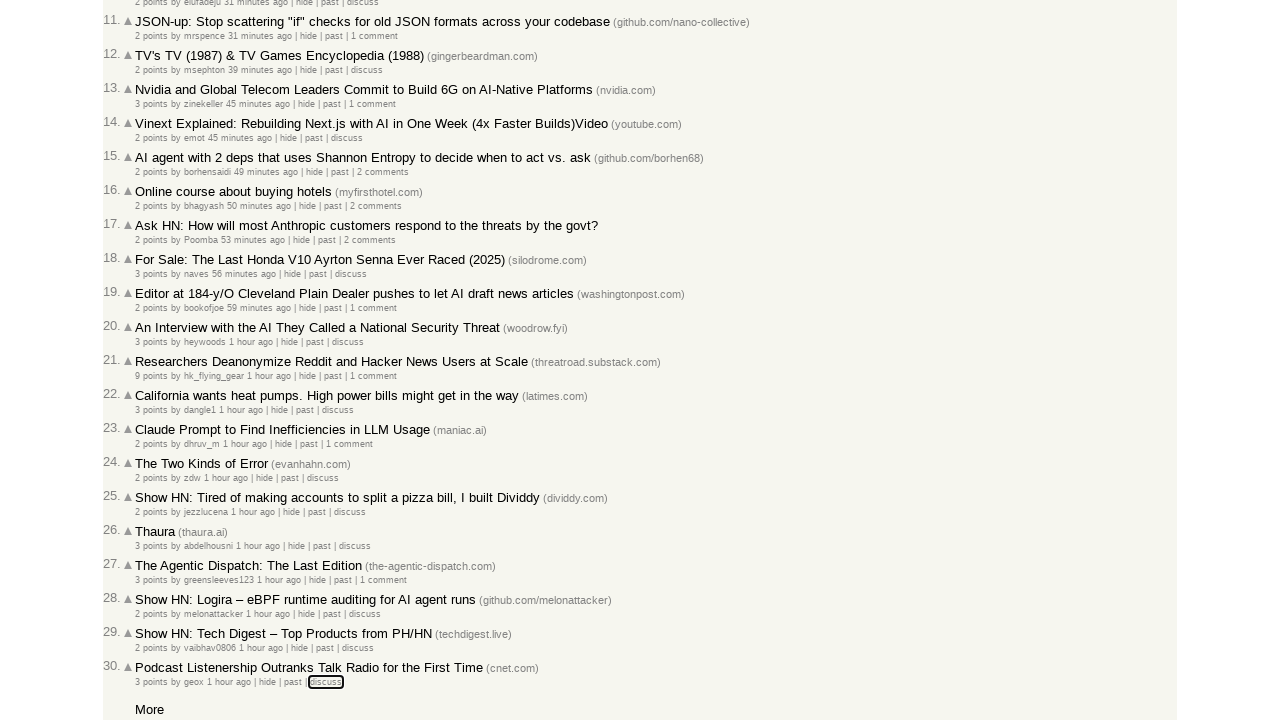

Retrieved focused element class name: 
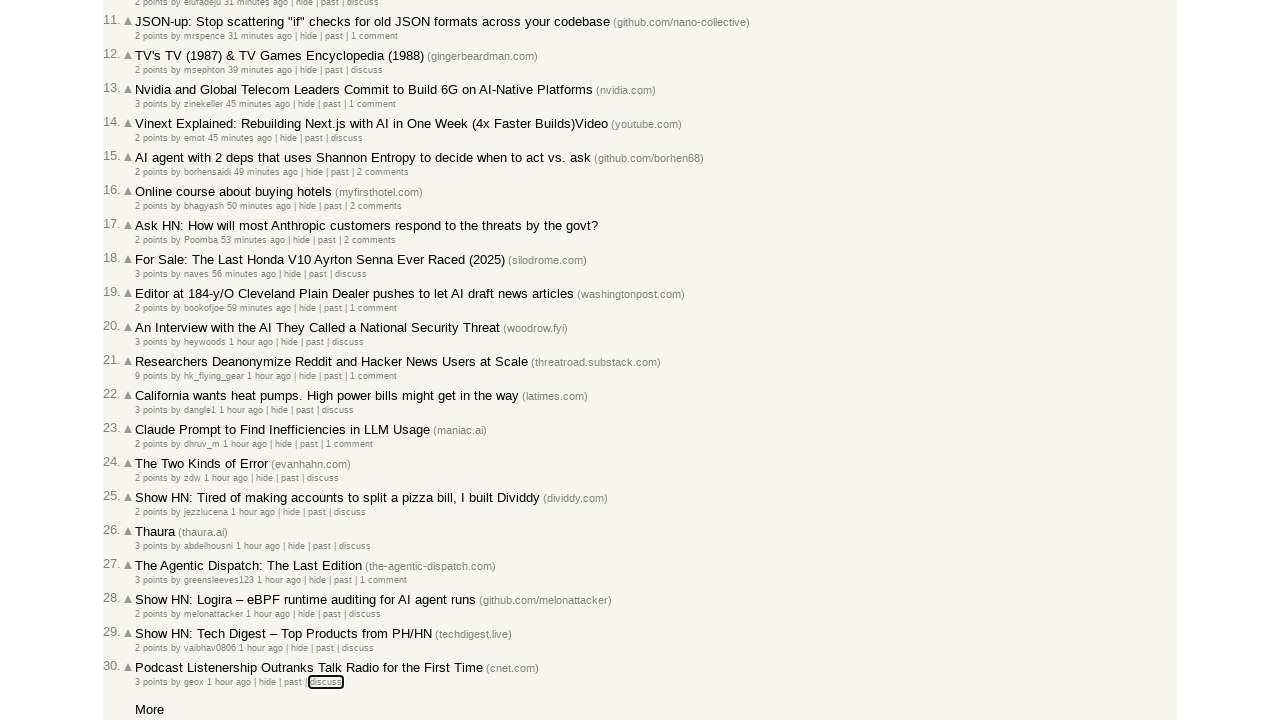

Pressed Tab key (press #249)
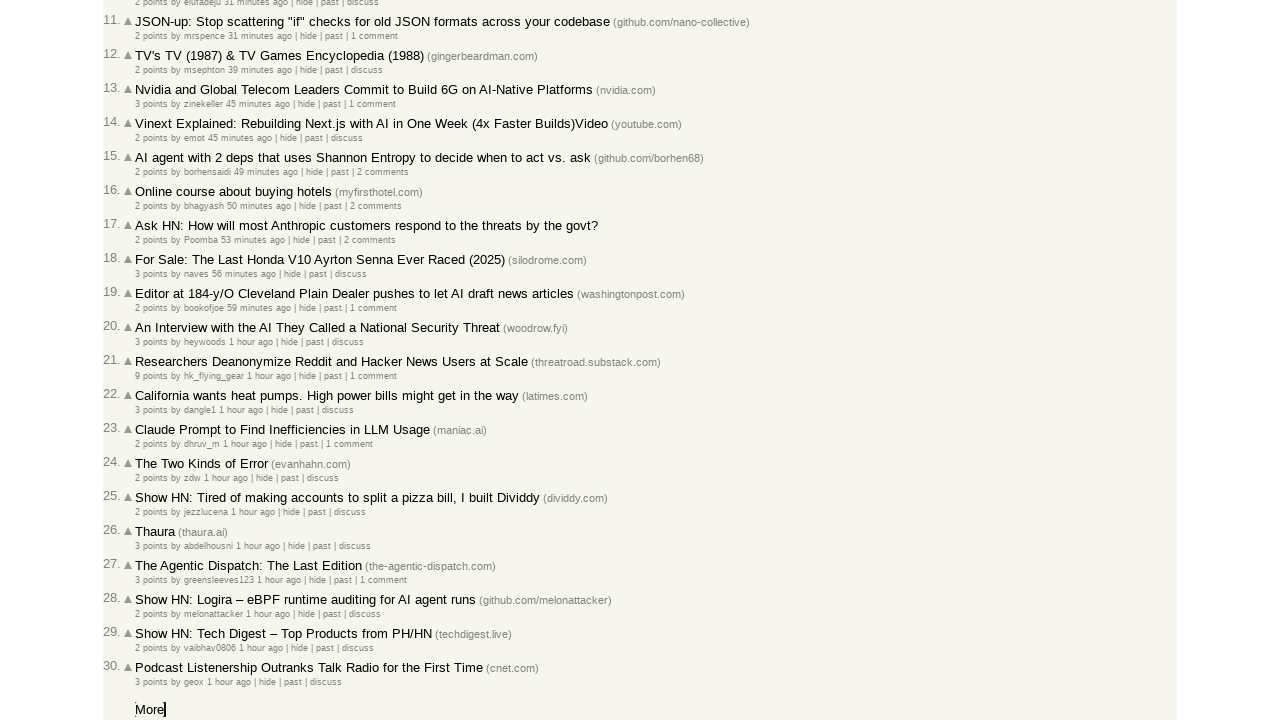

Retrieved focused element class name: morelink
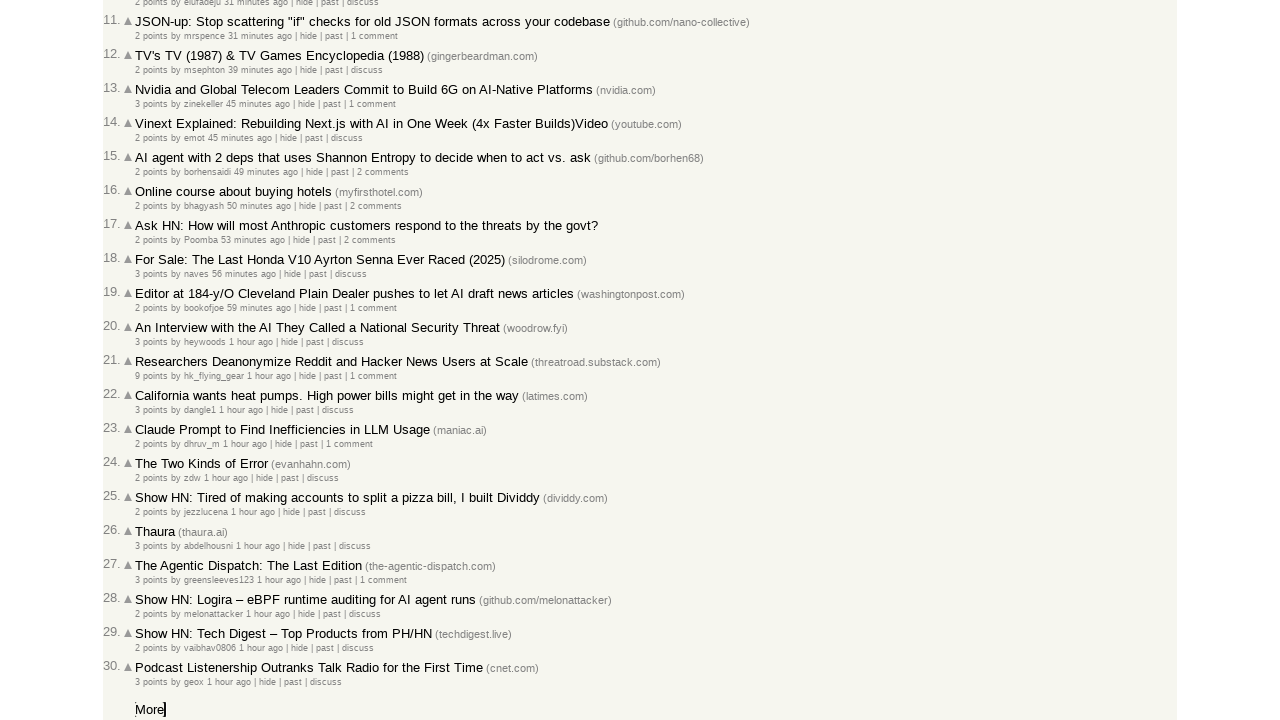

Verified that 'More' button (morelink) is reachable via Tab key navigation
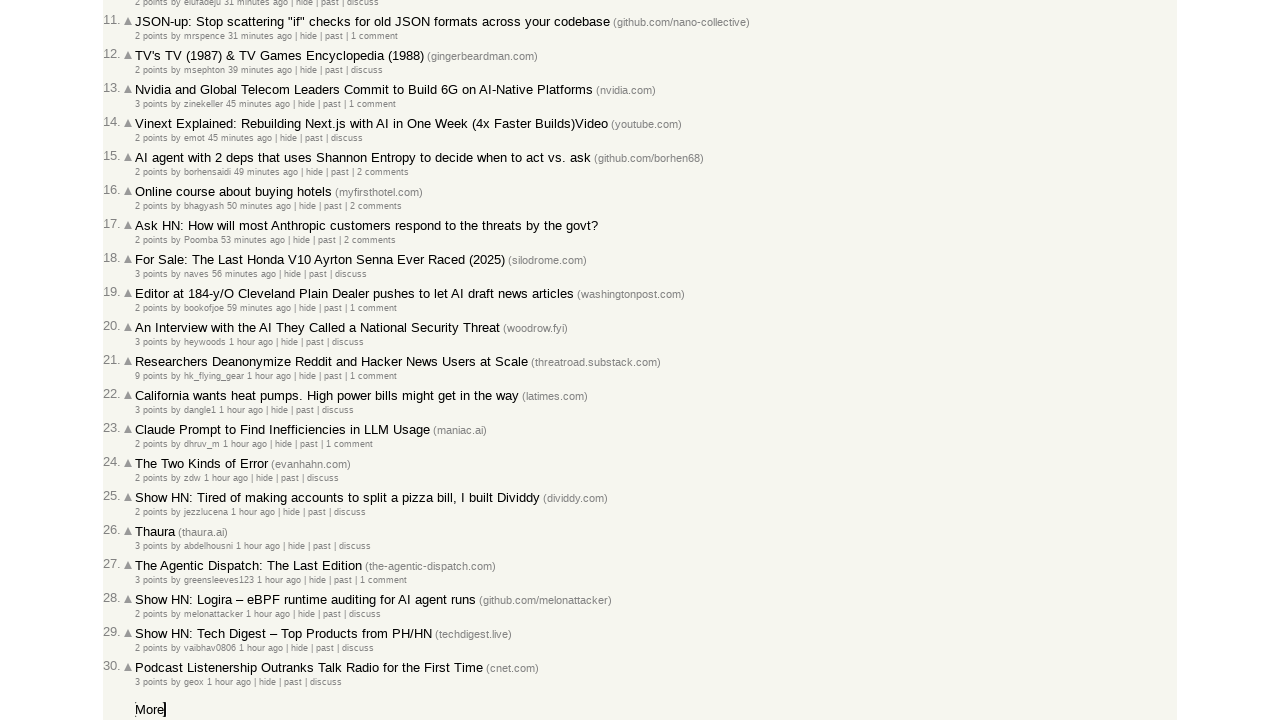

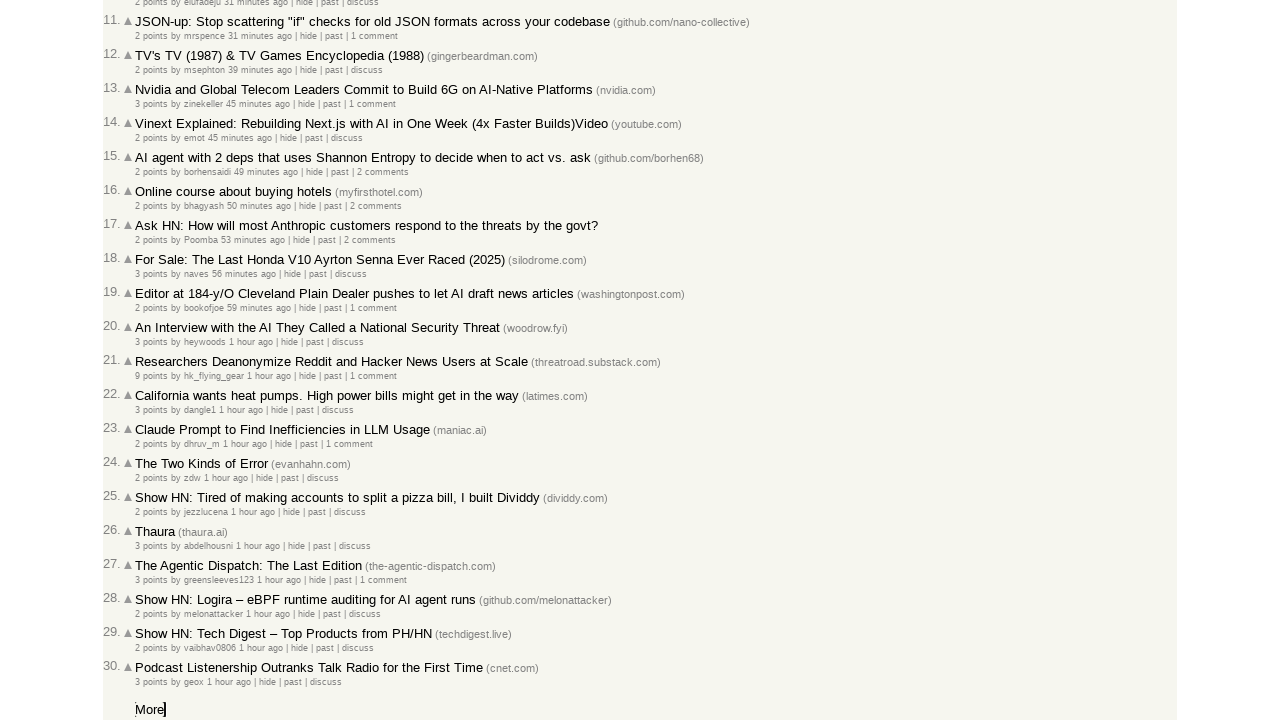